Plays the 2048 game by sending repeated arrow key inputs (down, up, left, right) in a loop to move tiles on the game board

Starting URL: https://play2048.co/

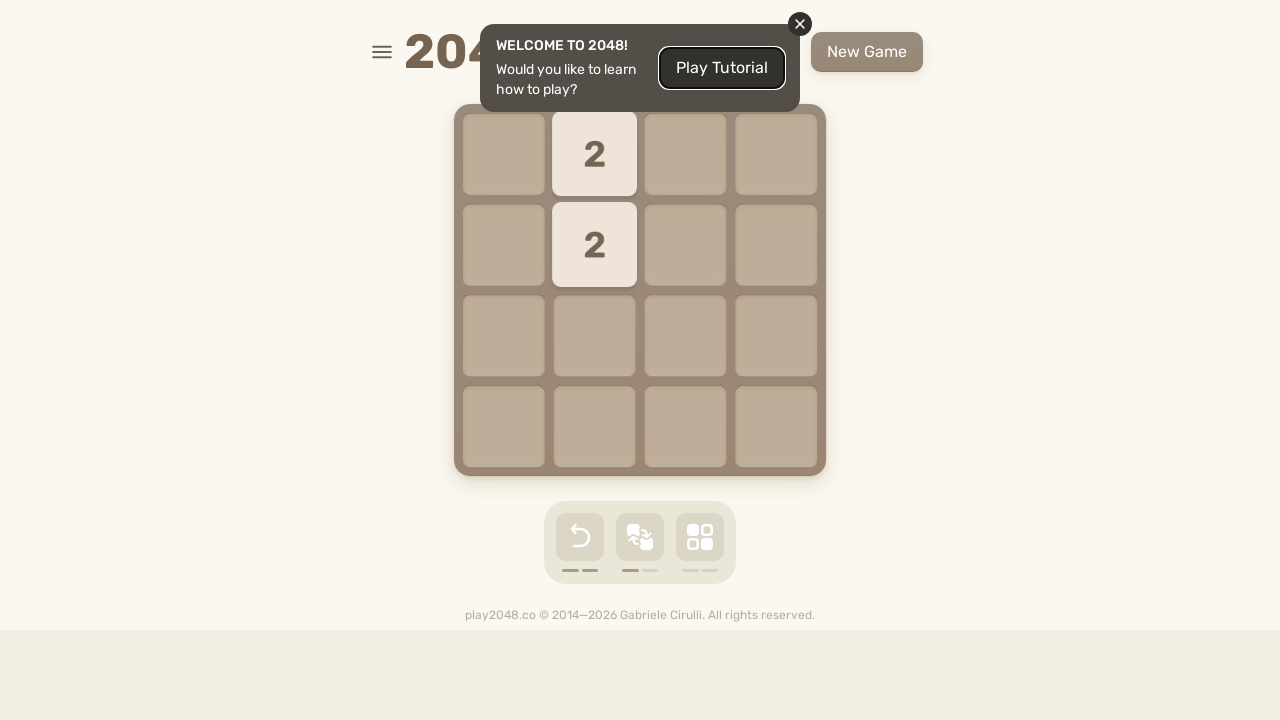

Game page loaded and html element is ready
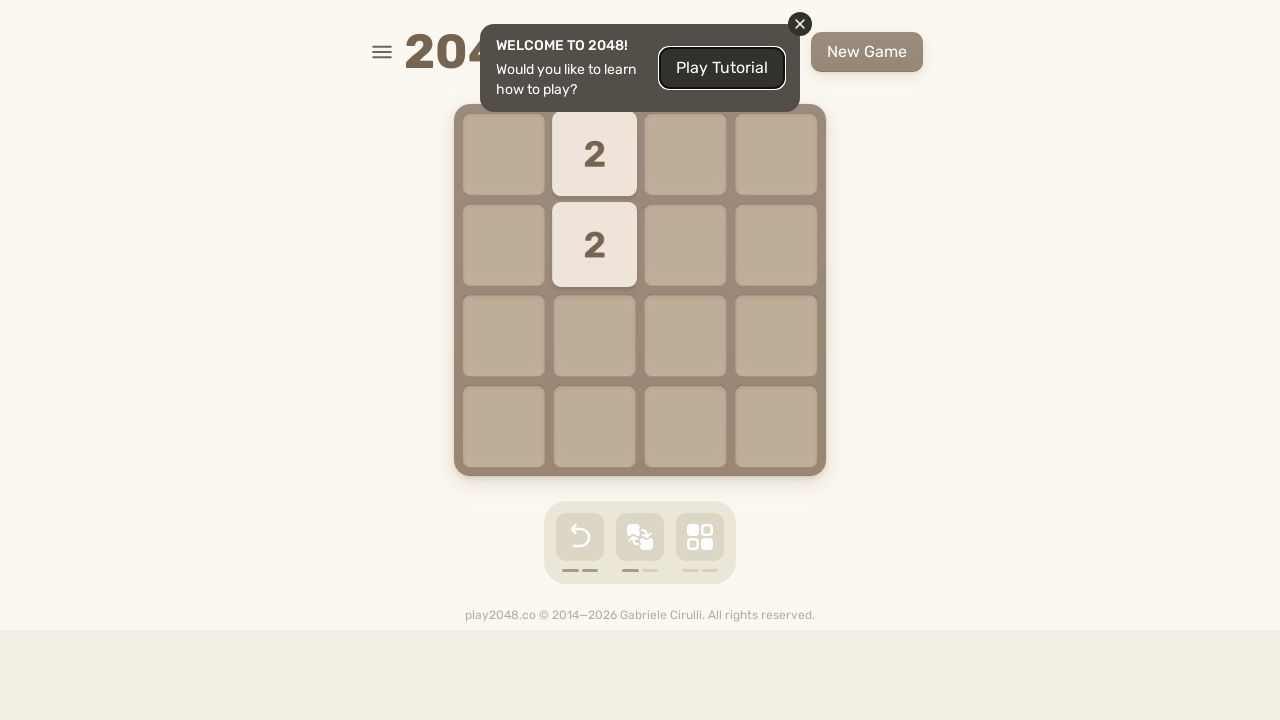

Pressed ArrowDown key to move tiles down
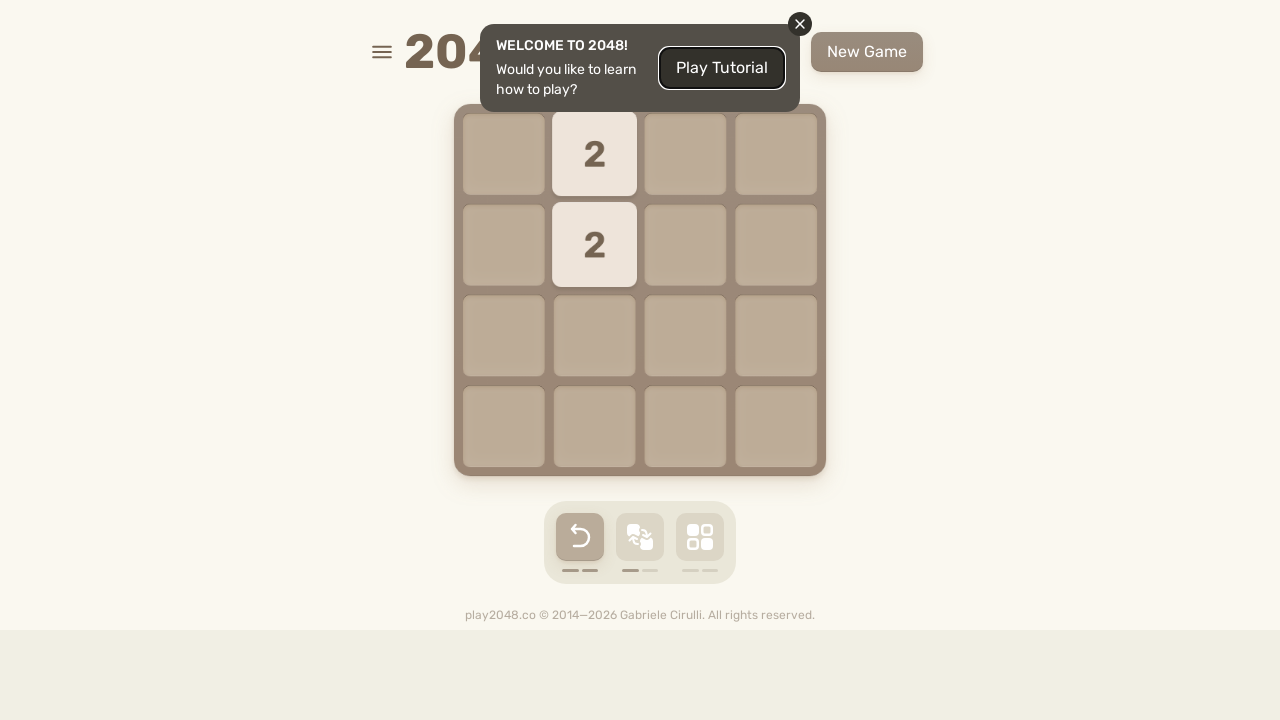

Pressed ArrowUp key to move tiles up
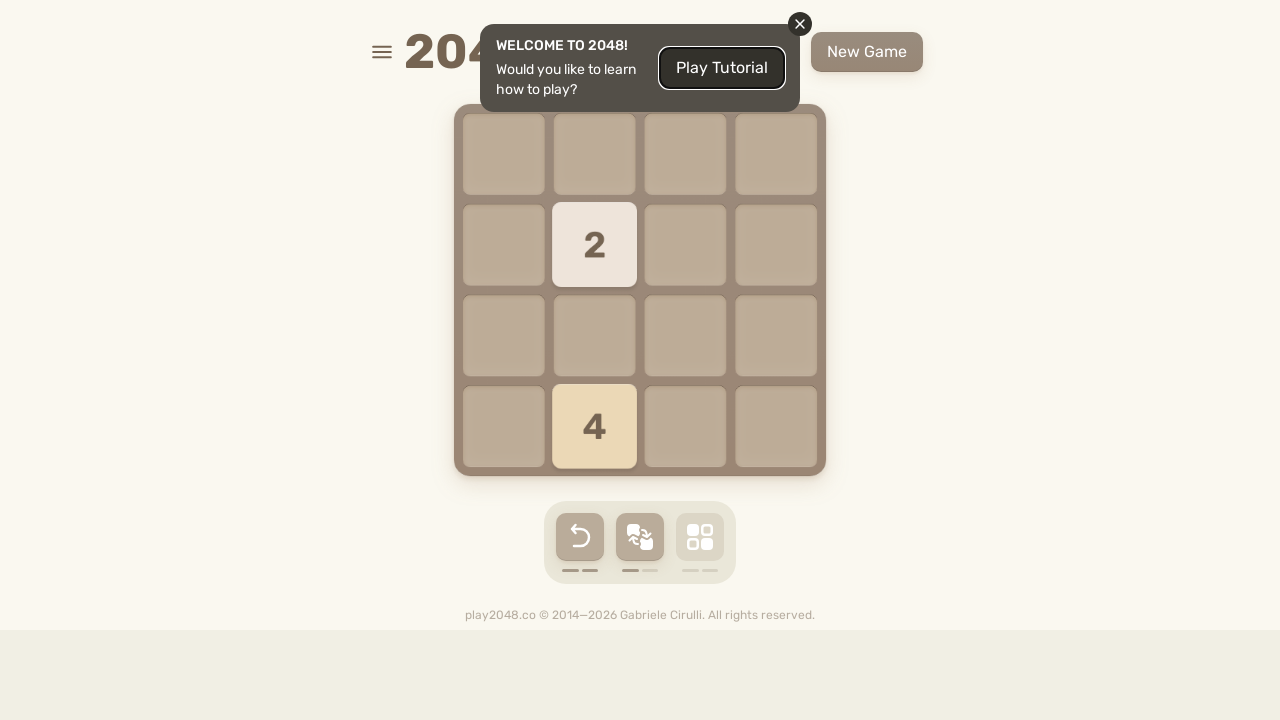

Pressed ArrowLeft key to move tiles left
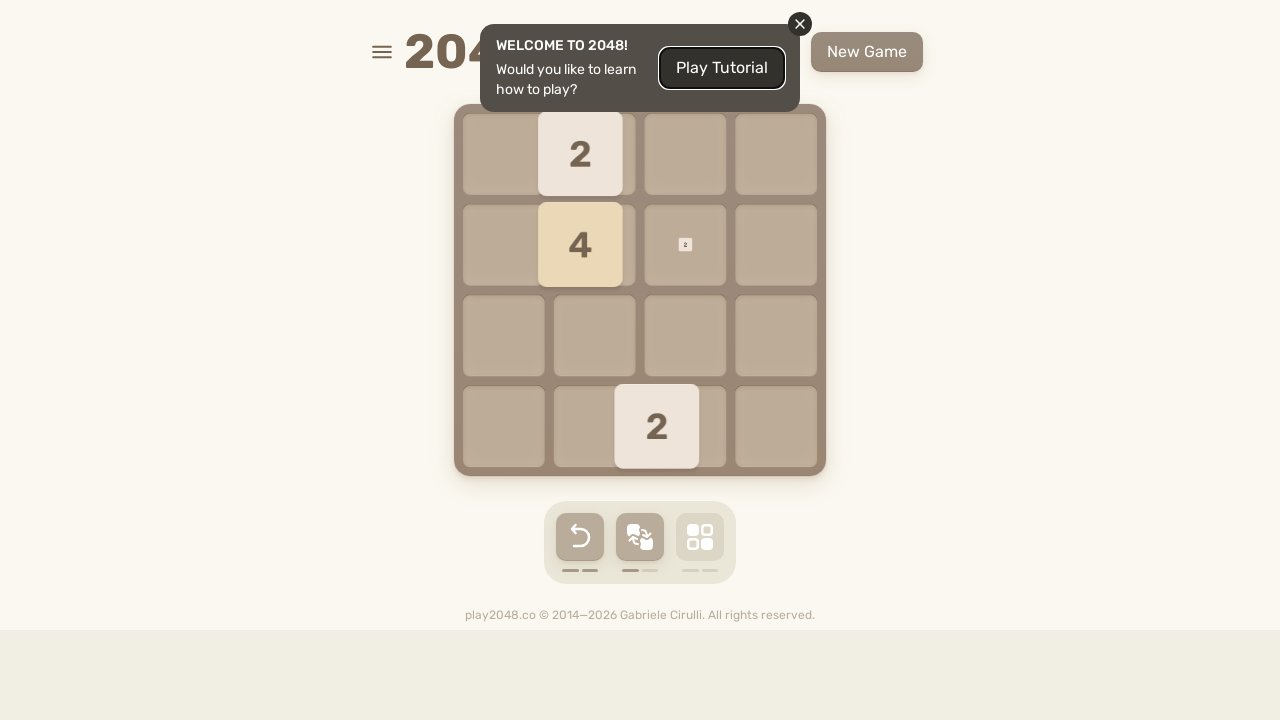

Pressed ArrowRight key to move tiles right
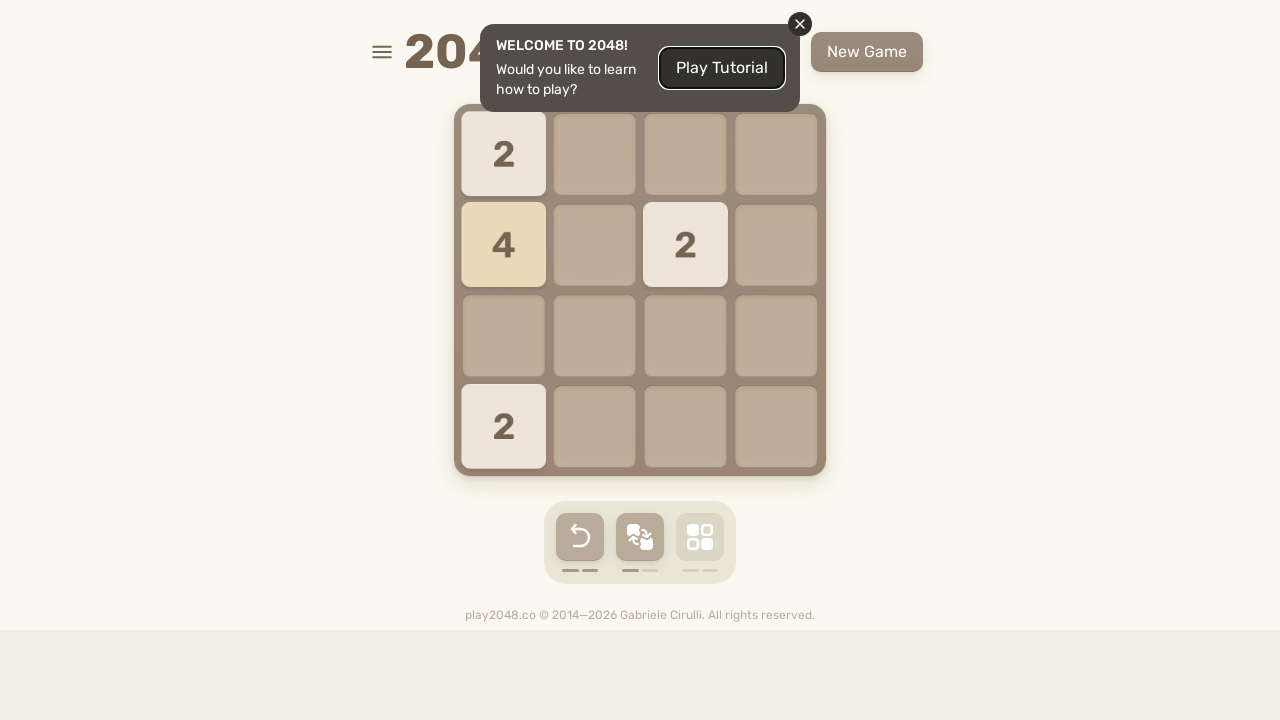

Pressed ArrowDown key to move tiles down
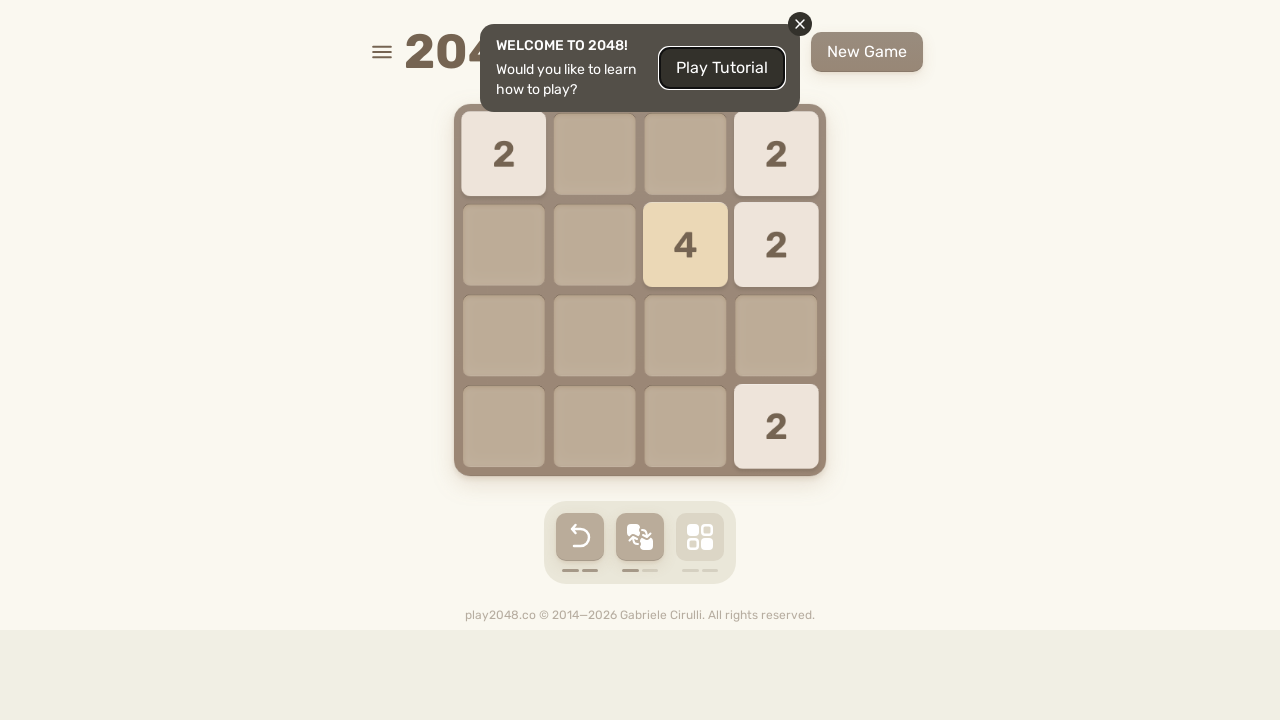

Pressed ArrowUp key to move tiles up
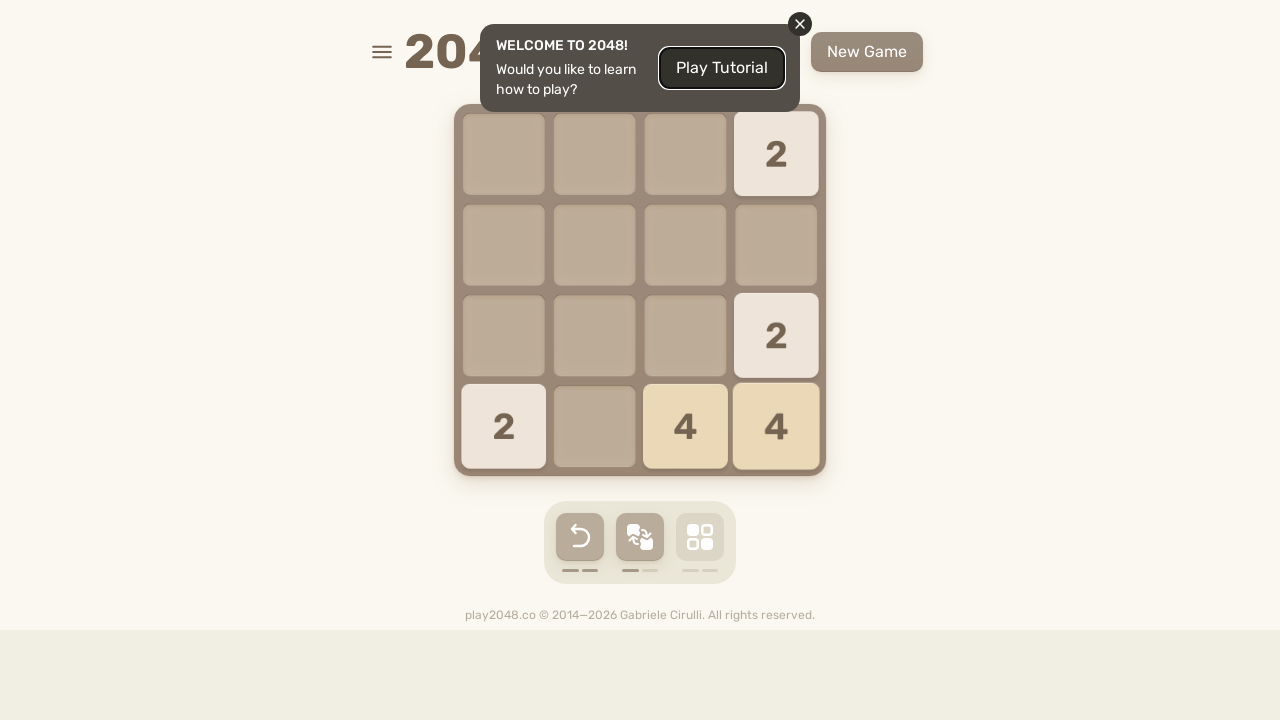

Pressed ArrowLeft key to move tiles left
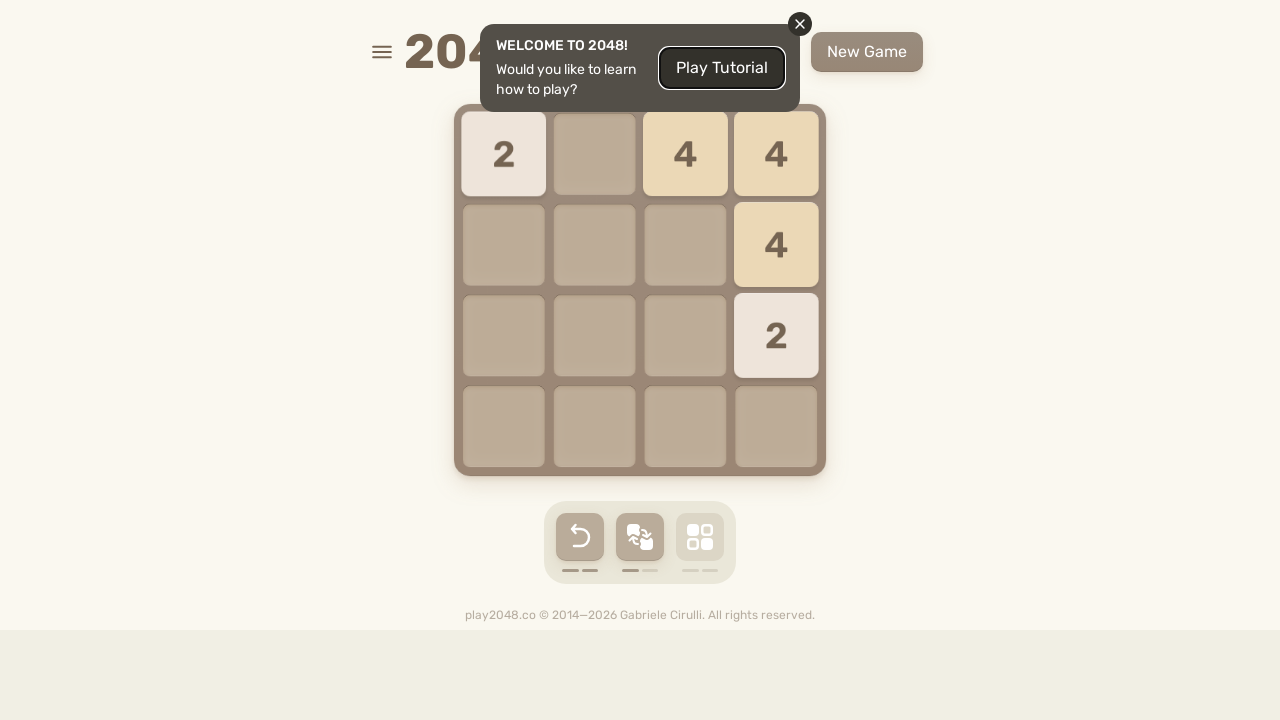

Pressed ArrowRight key to move tiles right
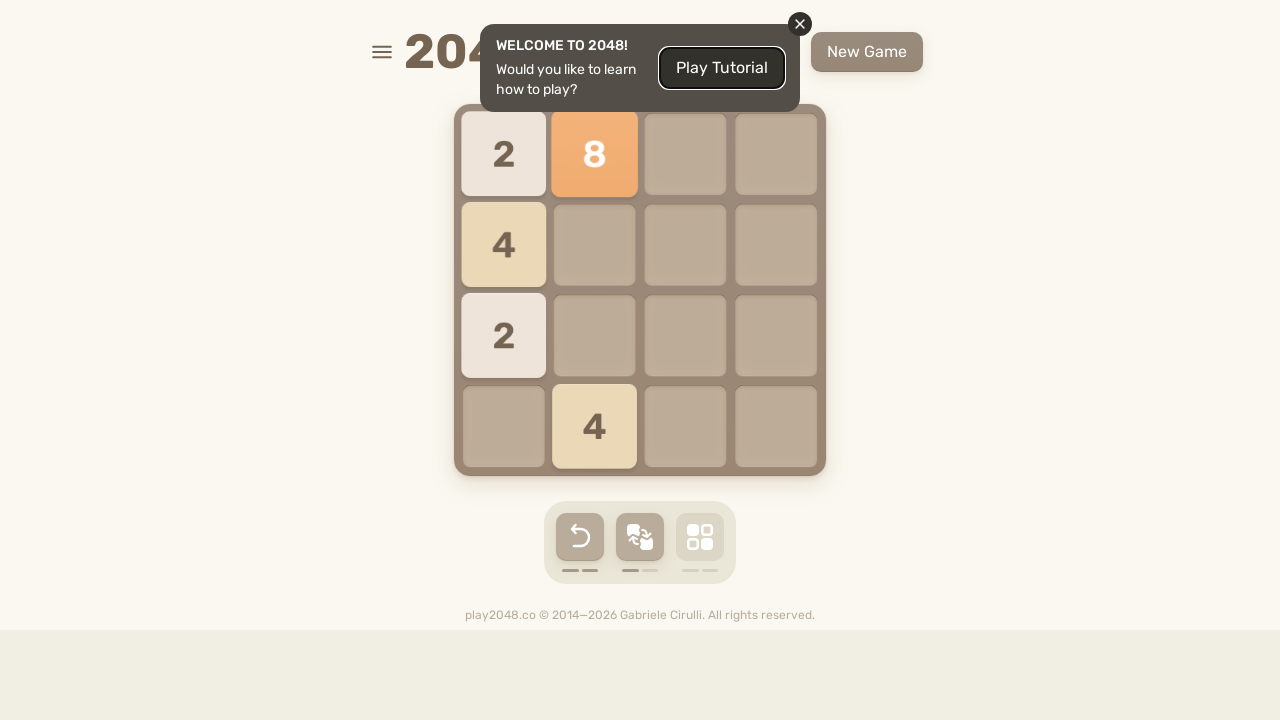

Pressed ArrowDown key to move tiles down
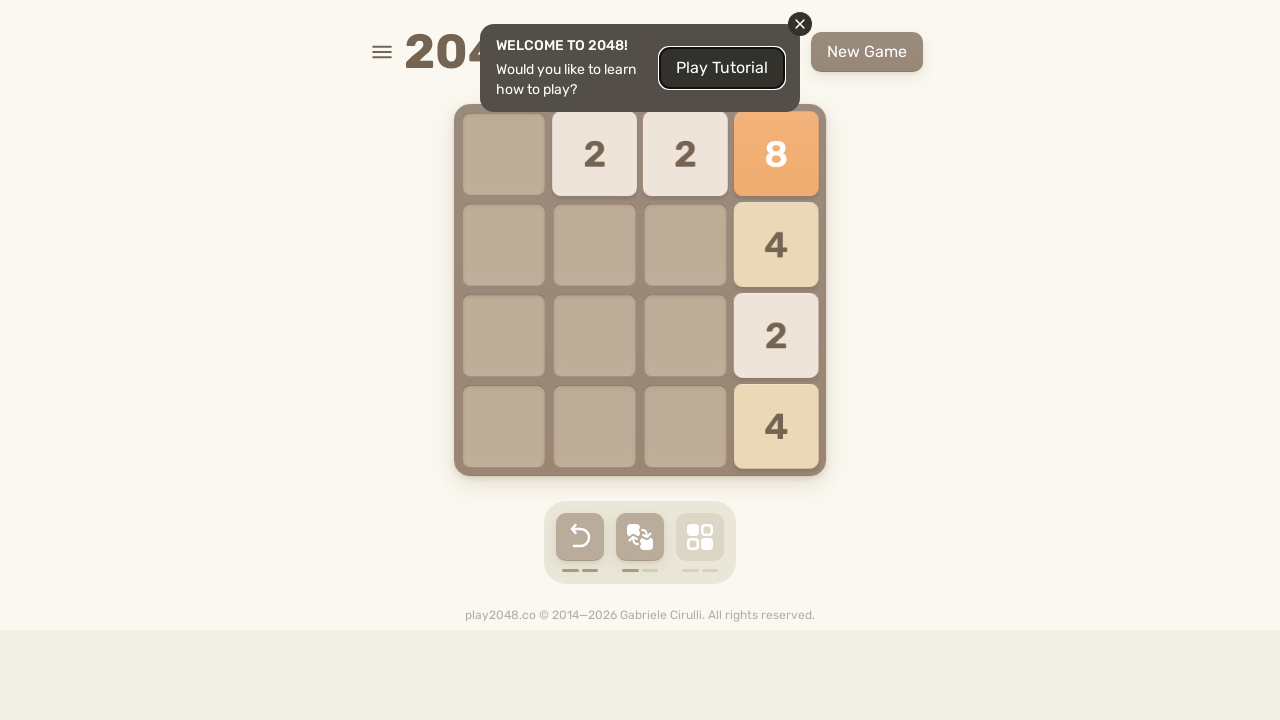

Pressed ArrowUp key to move tiles up
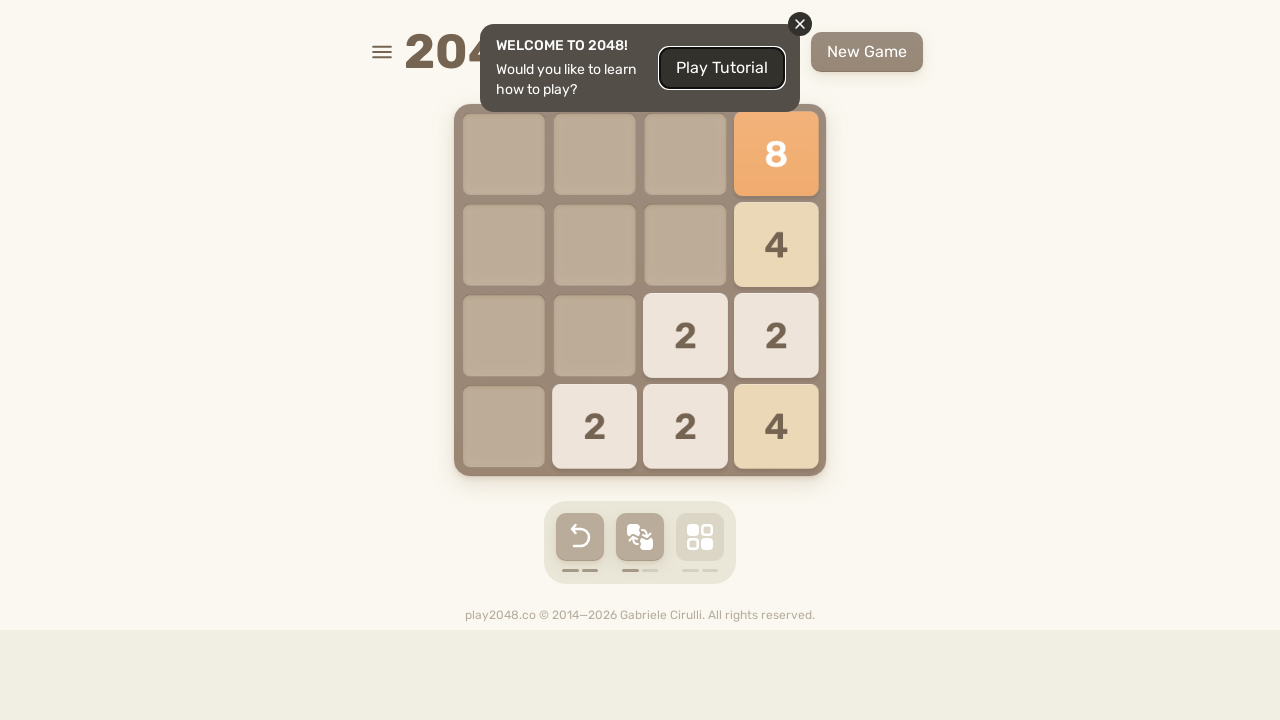

Pressed ArrowLeft key to move tiles left
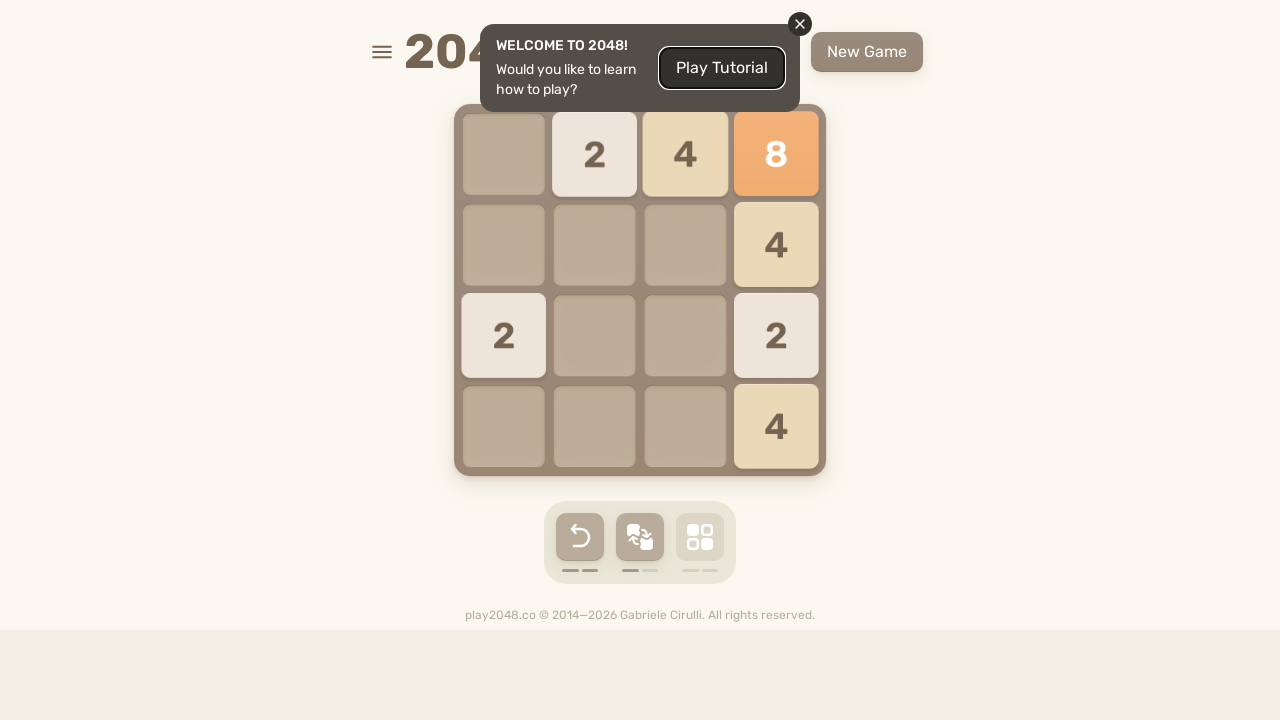

Pressed ArrowRight key to move tiles right
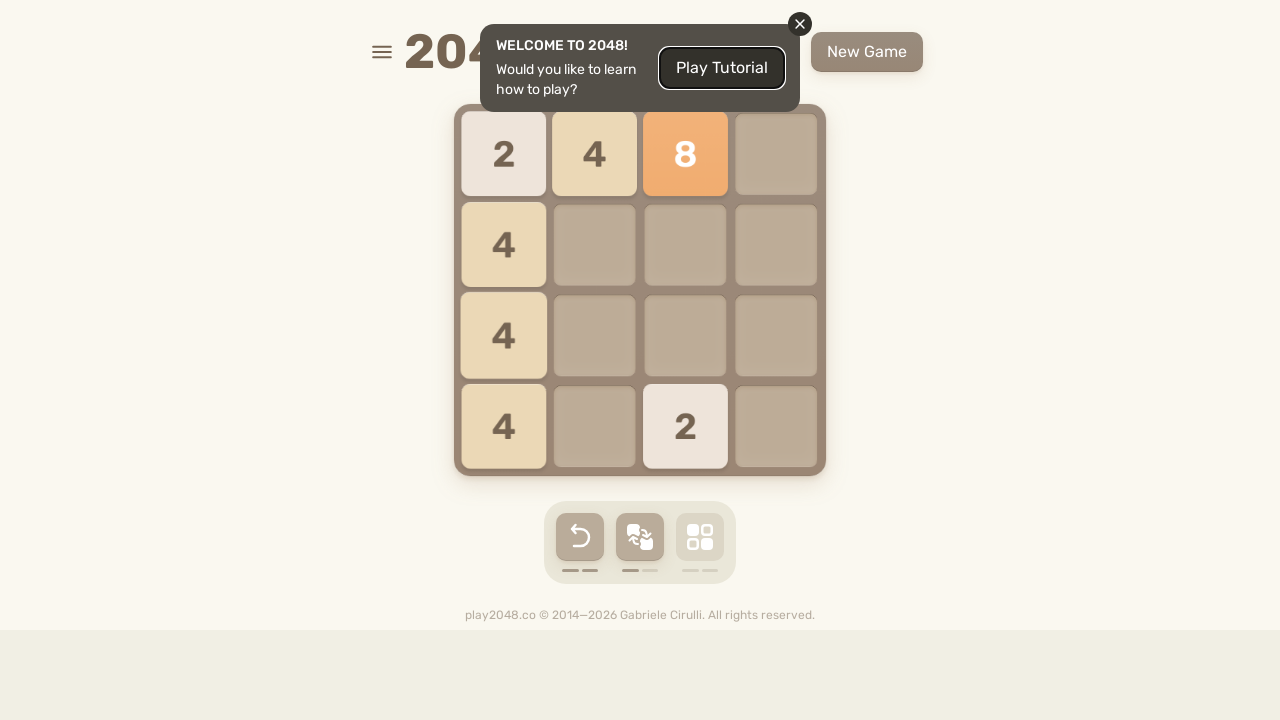

Pressed ArrowDown key to move tiles down
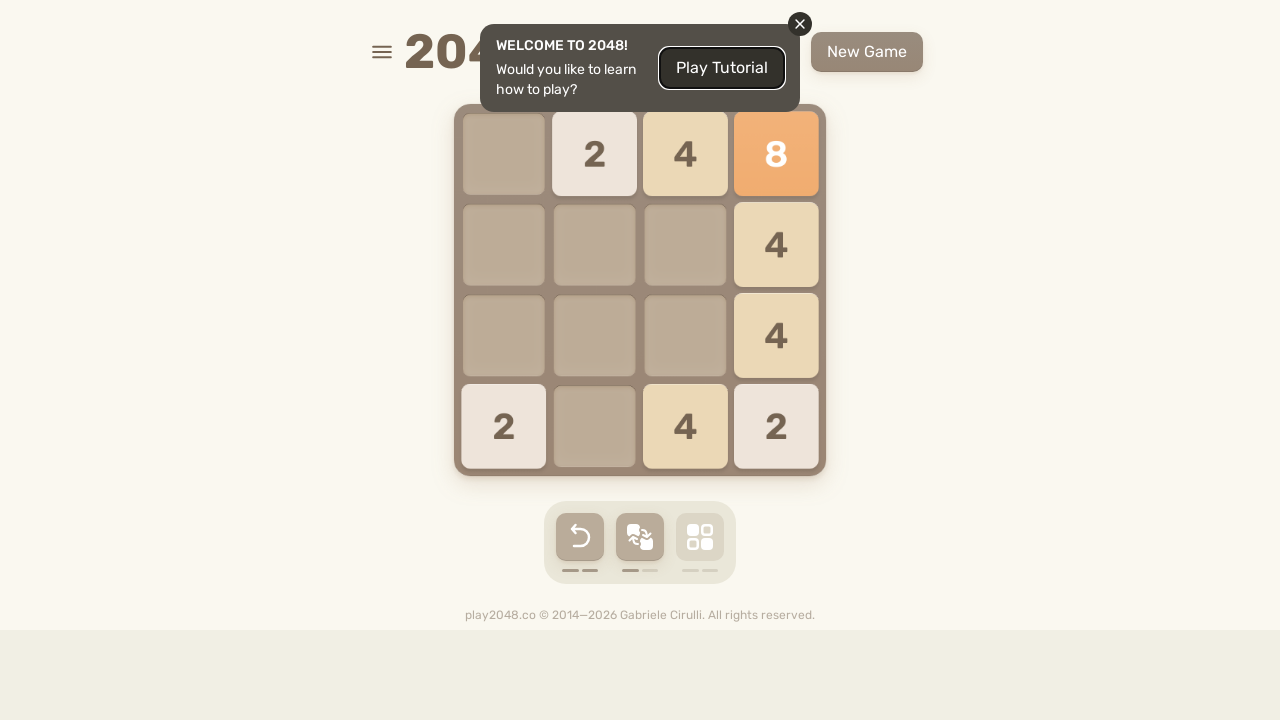

Pressed ArrowUp key to move tiles up
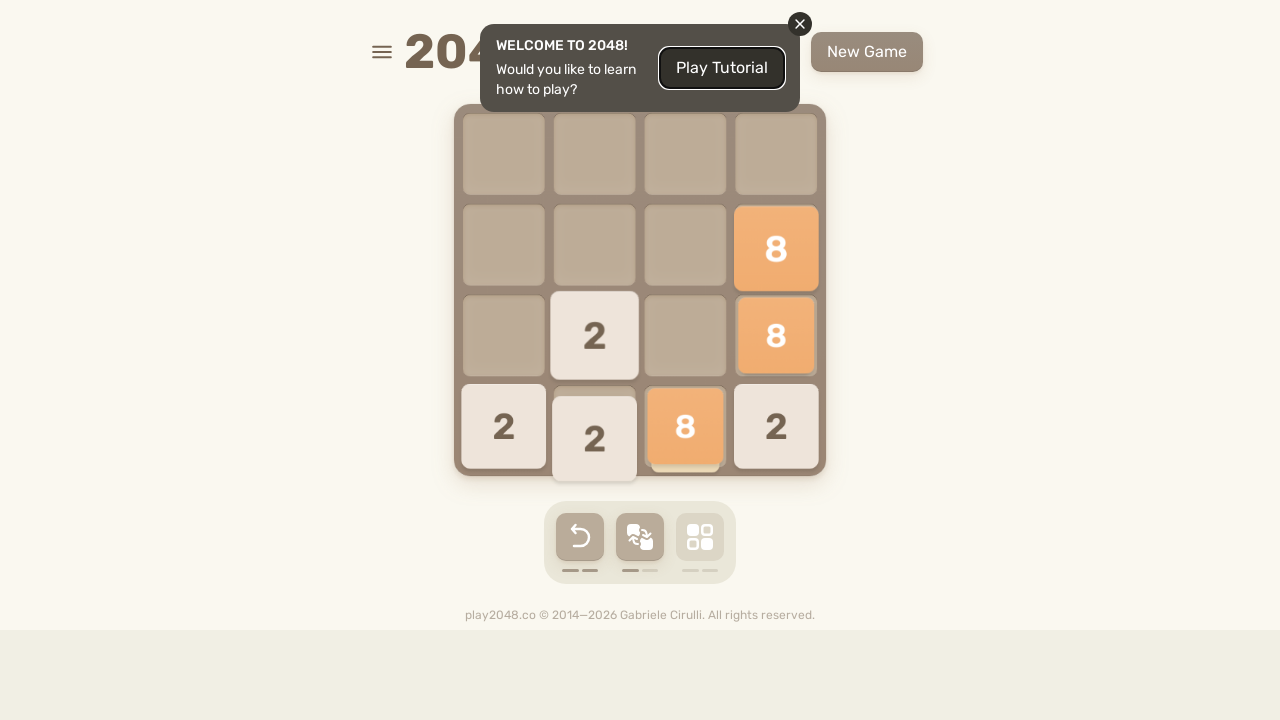

Pressed ArrowLeft key to move tiles left
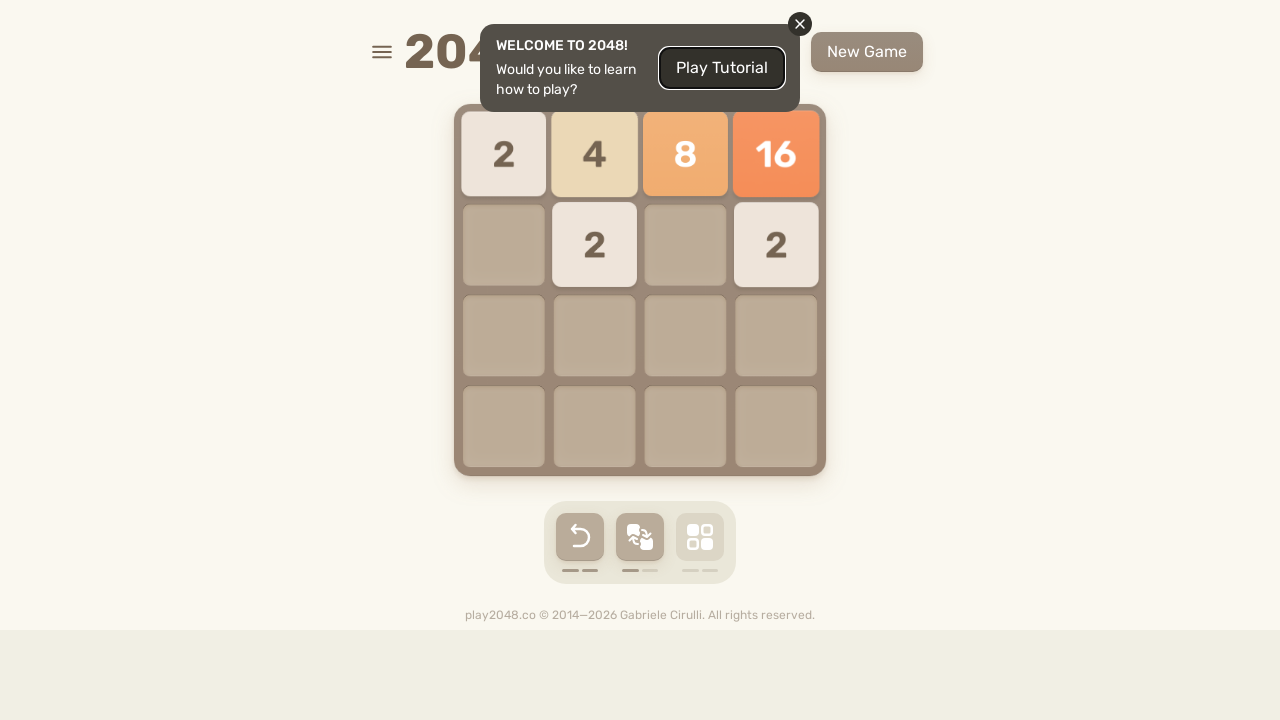

Pressed ArrowRight key to move tiles right
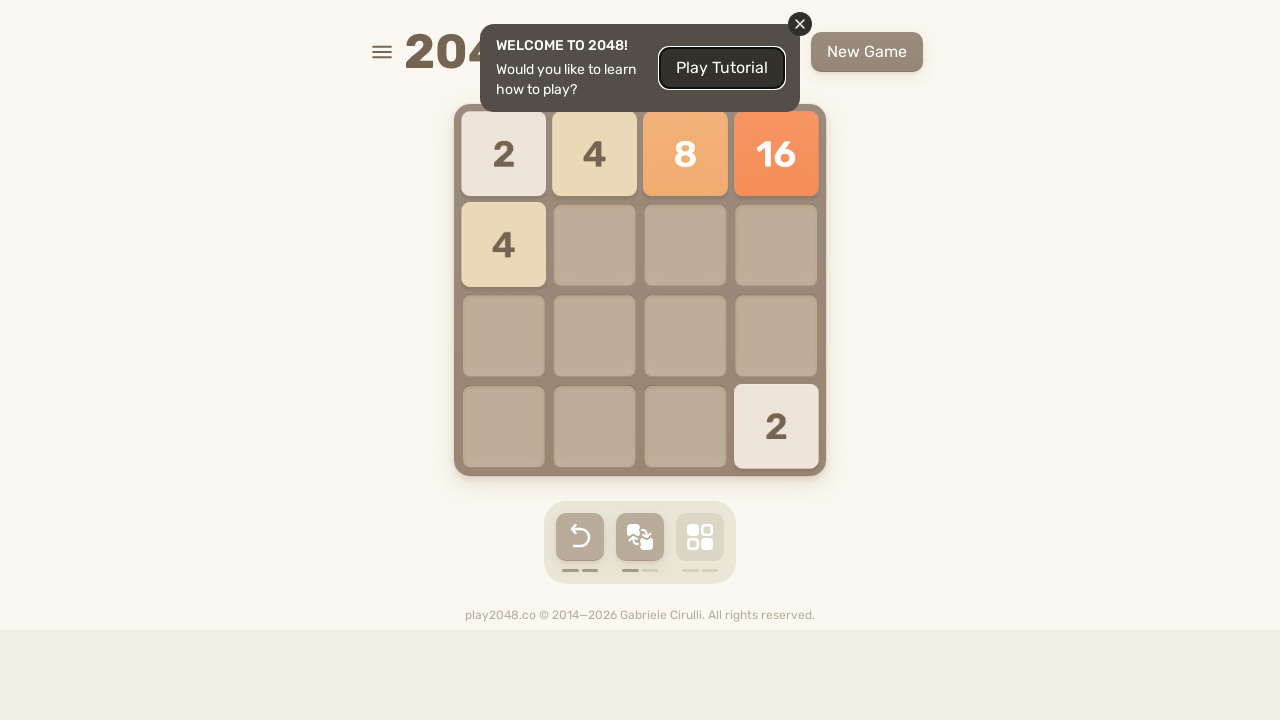

Pressed ArrowDown key to move tiles down
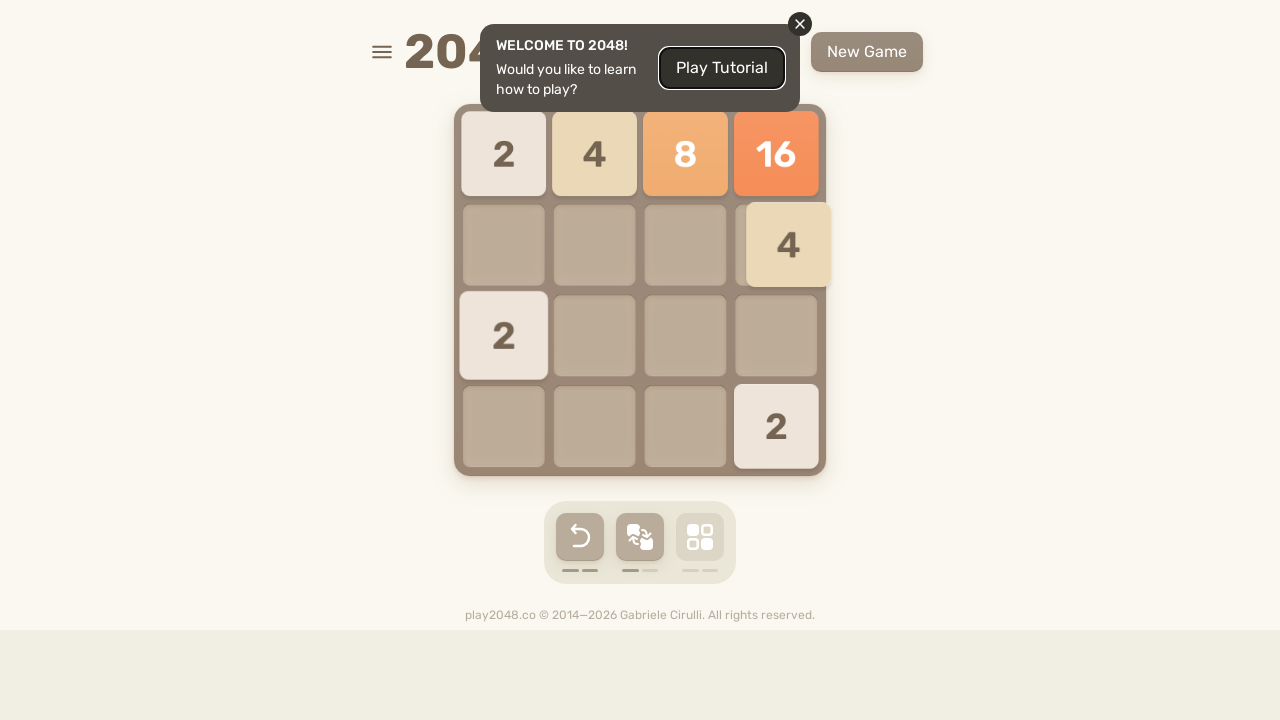

Pressed ArrowUp key to move tiles up
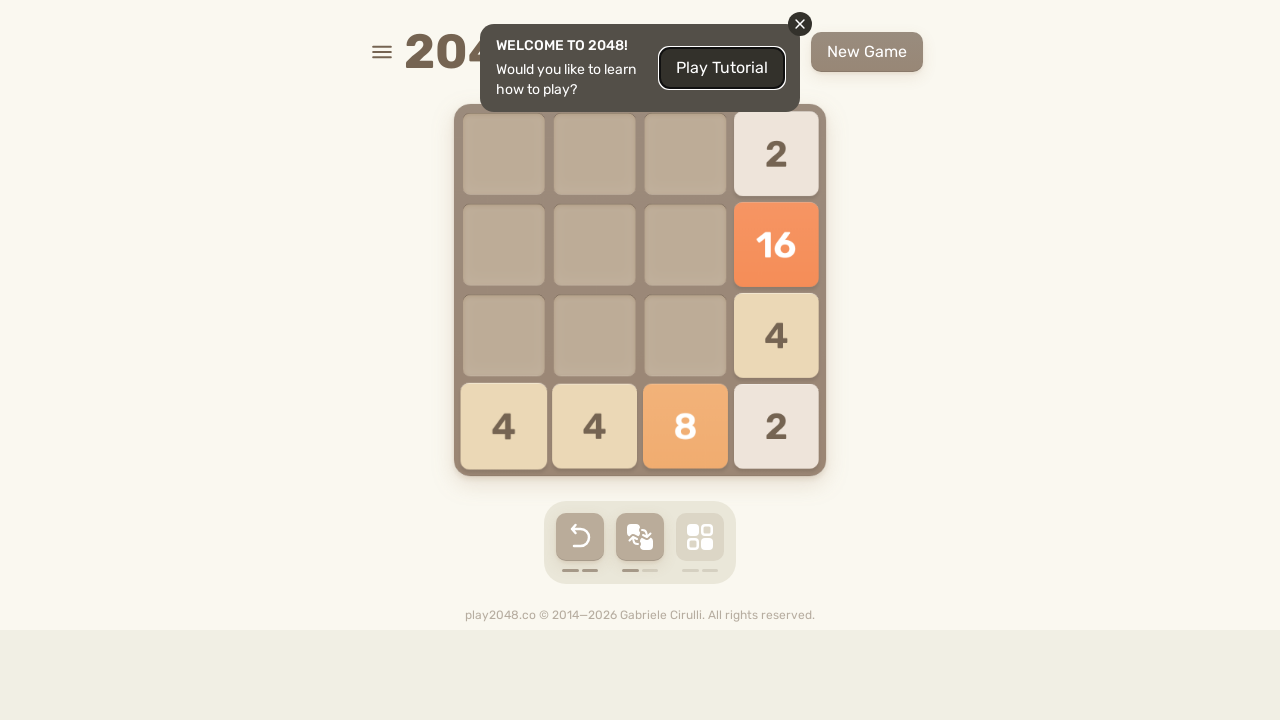

Pressed ArrowLeft key to move tiles left
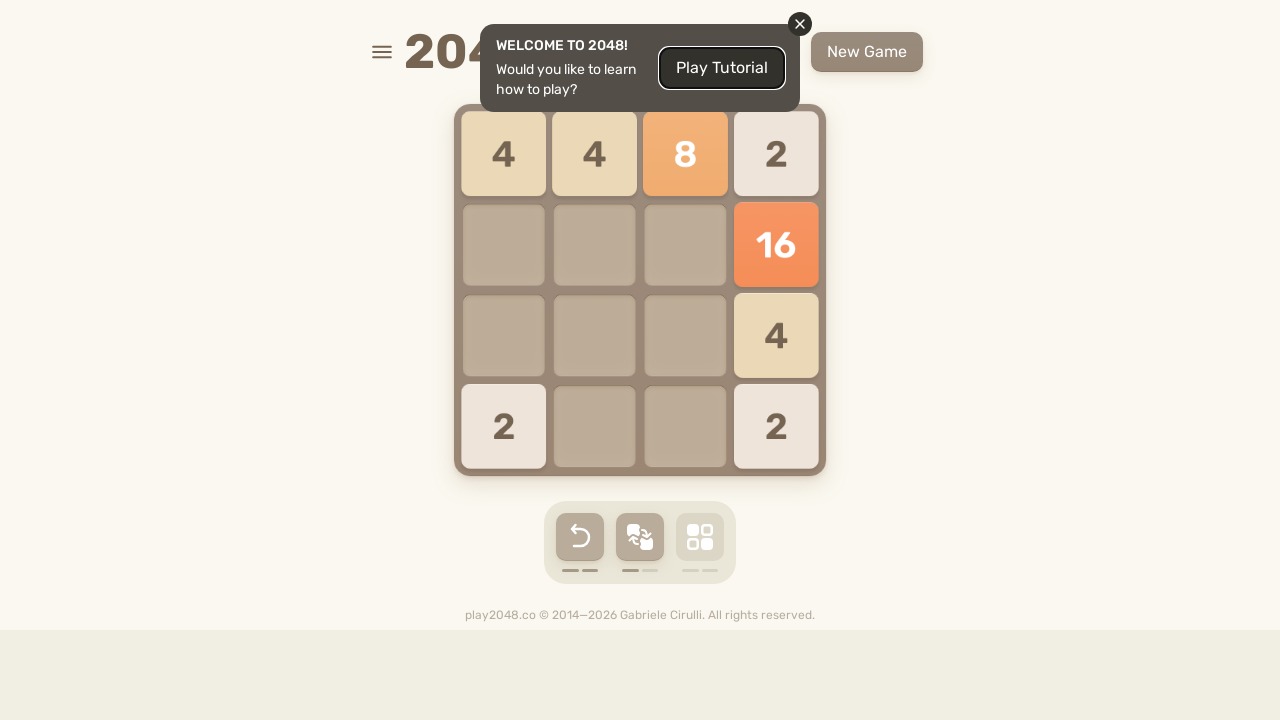

Pressed ArrowRight key to move tiles right
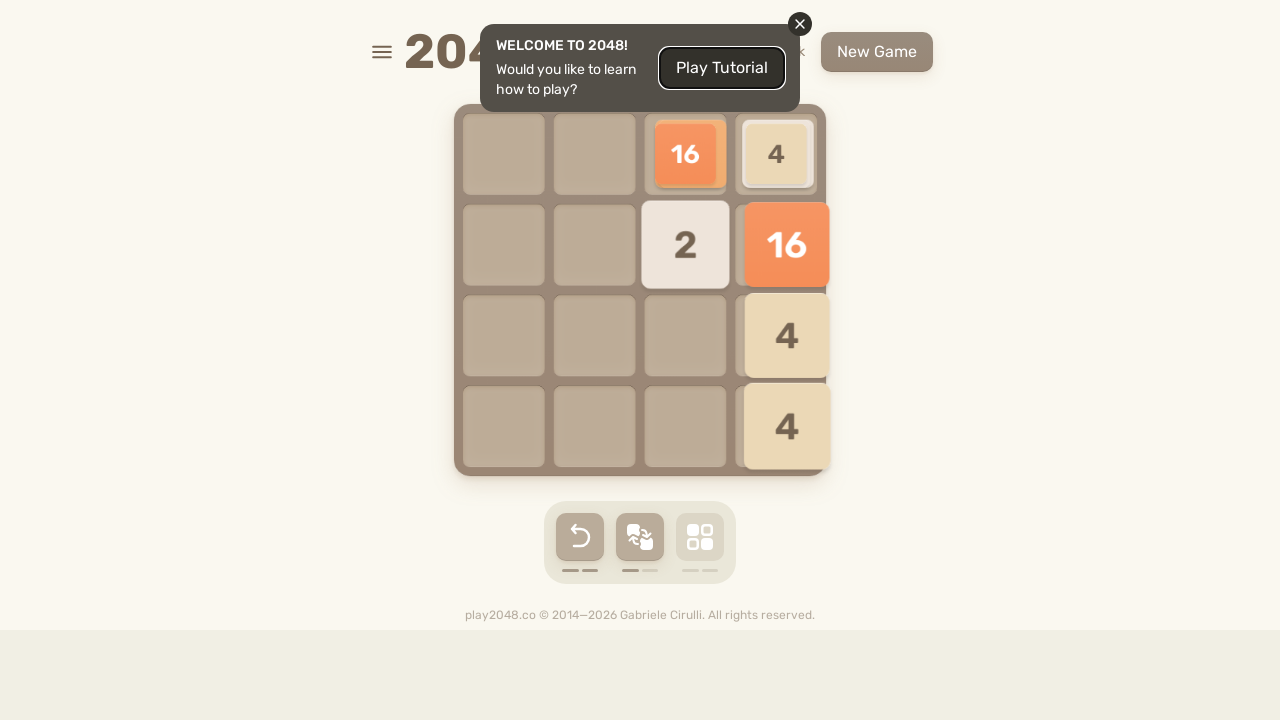

Pressed ArrowDown key to move tiles down
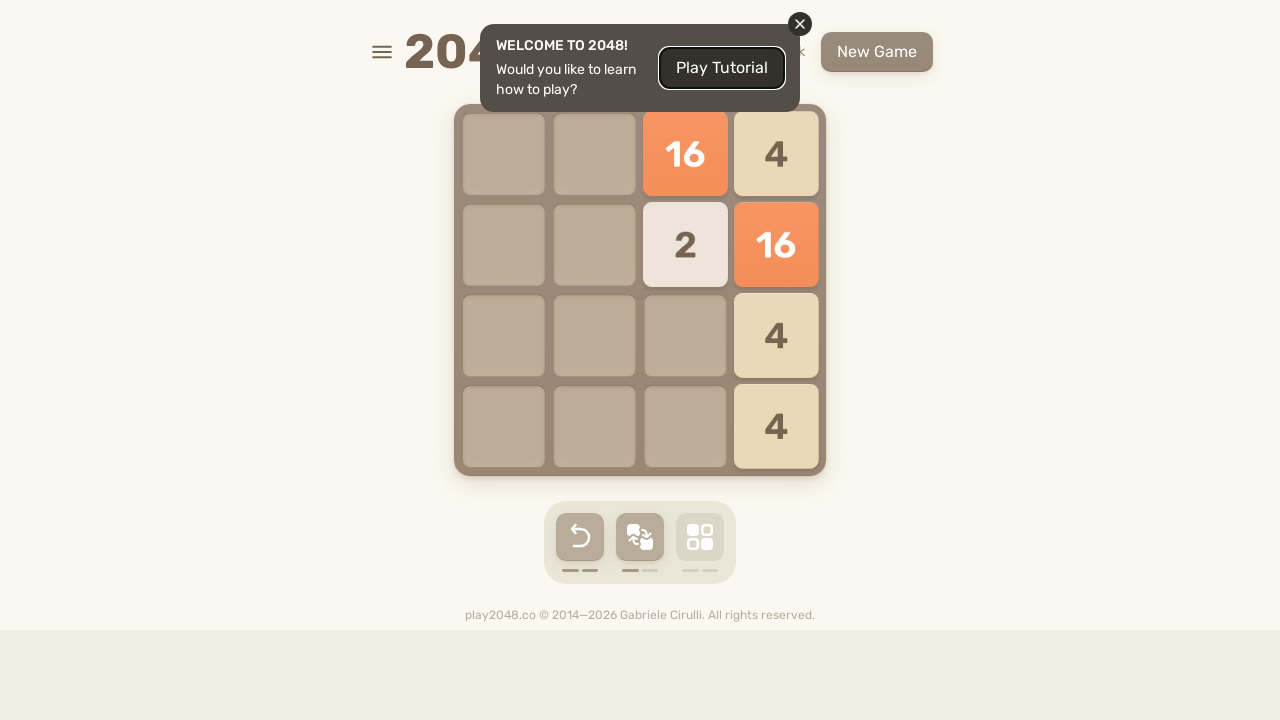

Pressed ArrowUp key to move tiles up
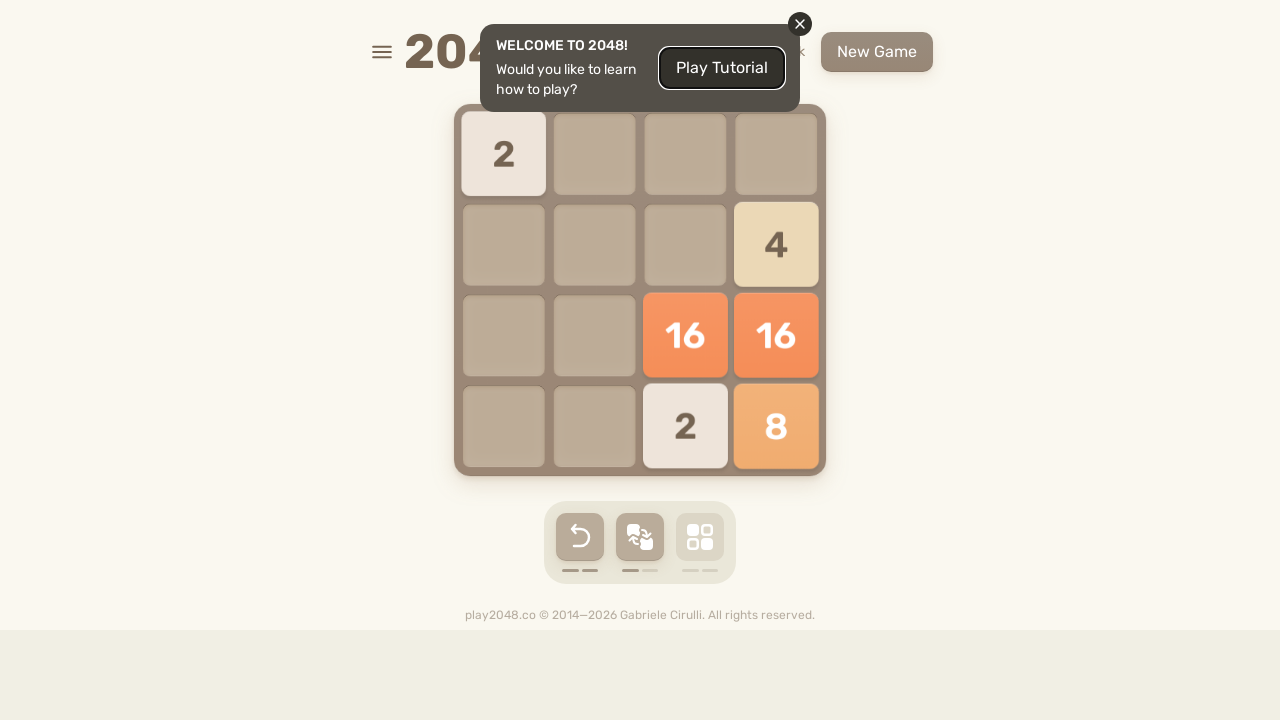

Pressed ArrowLeft key to move tiles left
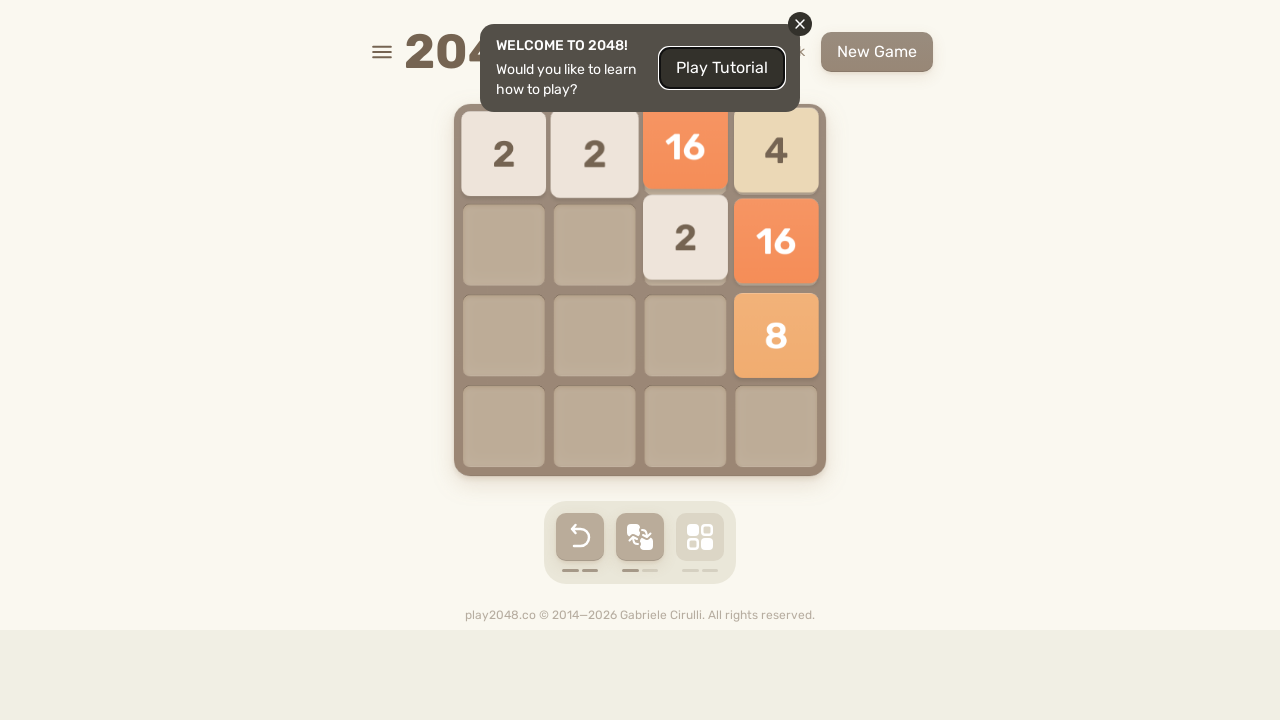

Pressed ArrowRight key to move tiles right
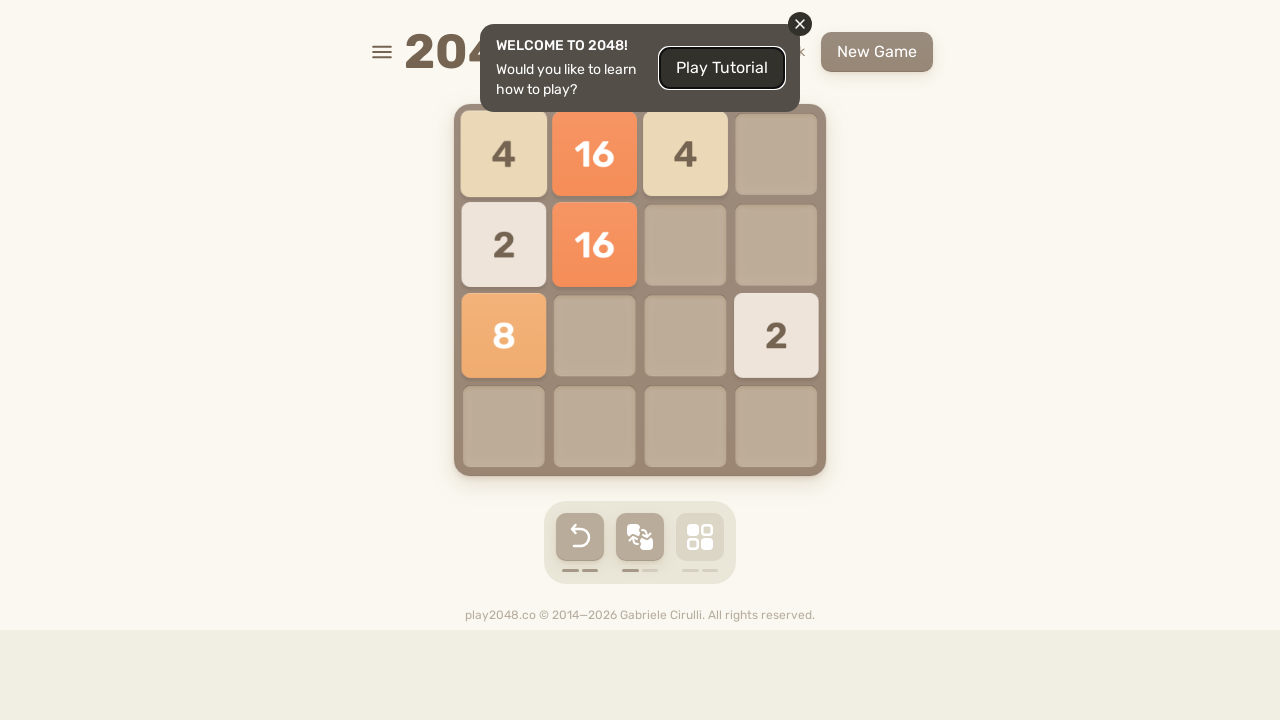

Pressed ArrowDown key to move tiles down
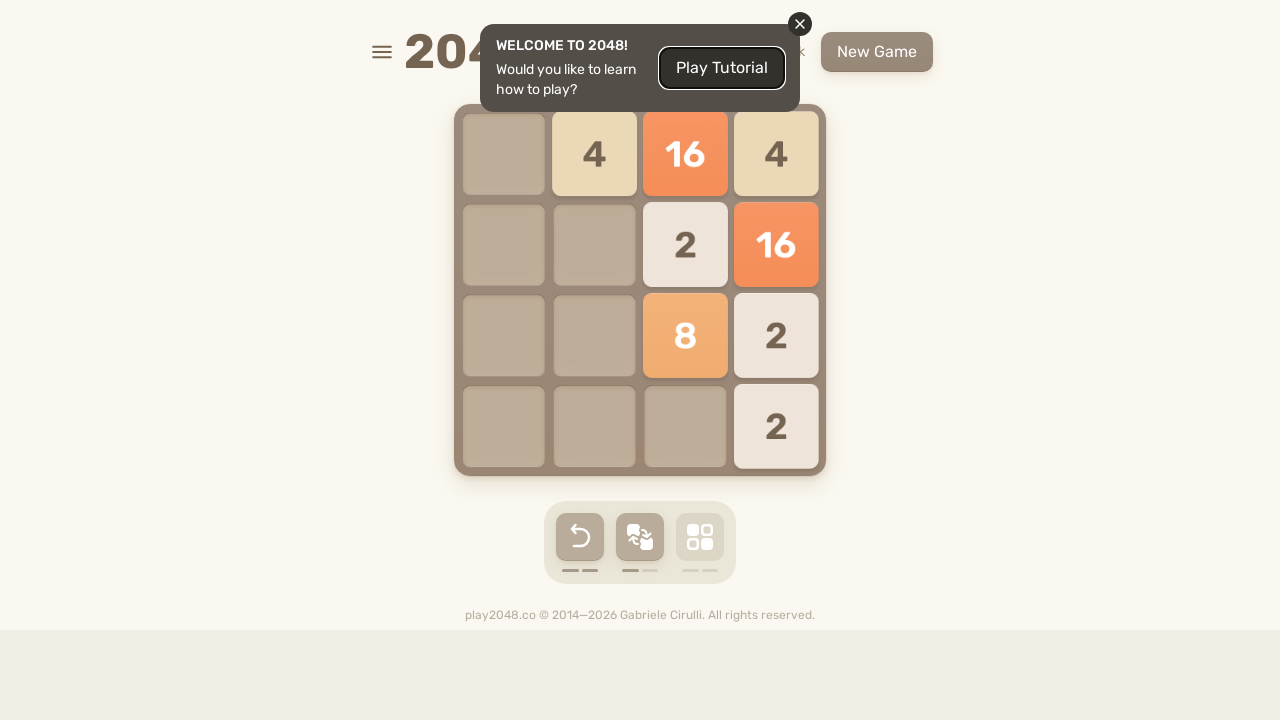

Pressed ArrowUp key to move tiles up
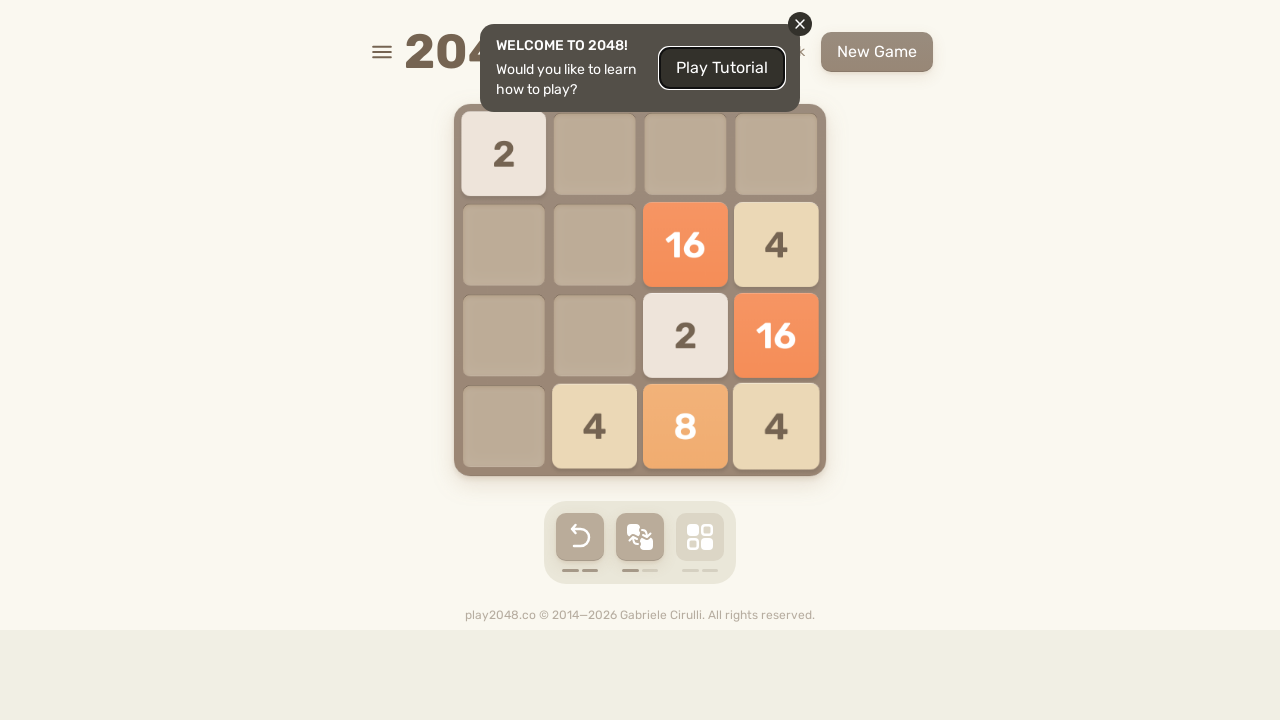

Pressed ArrowLeft key to move tiles left
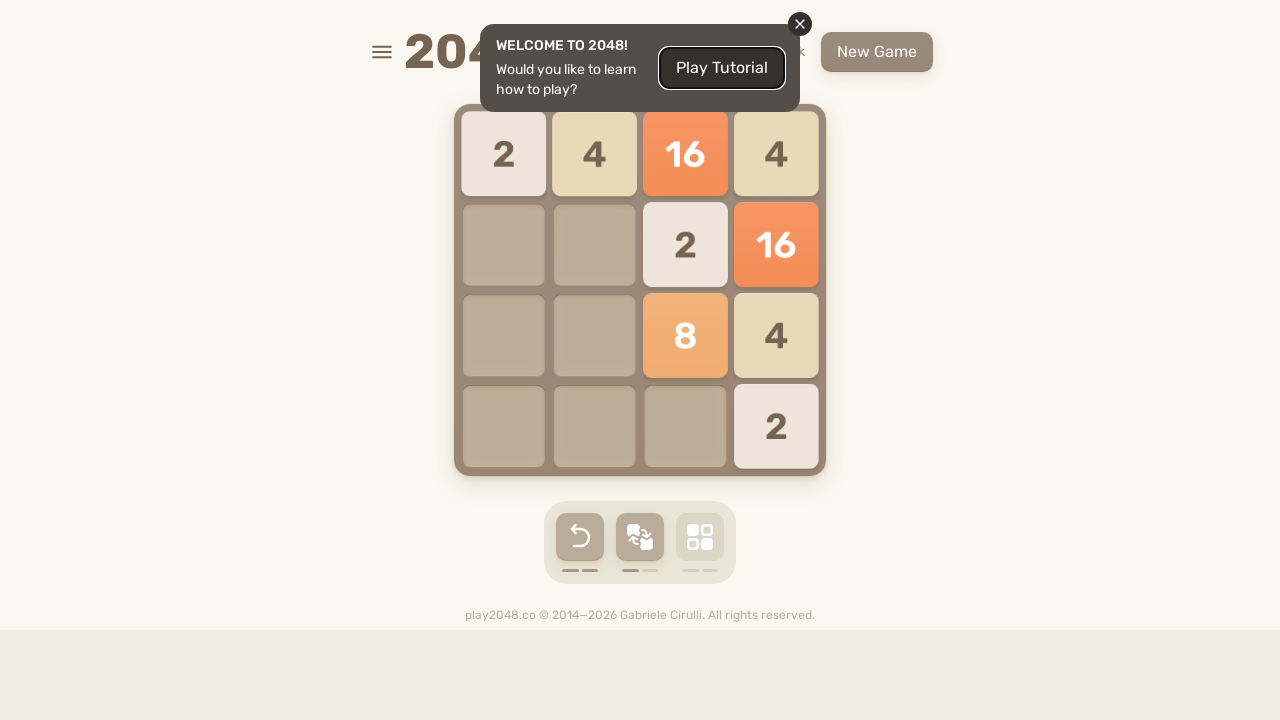

Pressed ArrowRight key to move tiles right
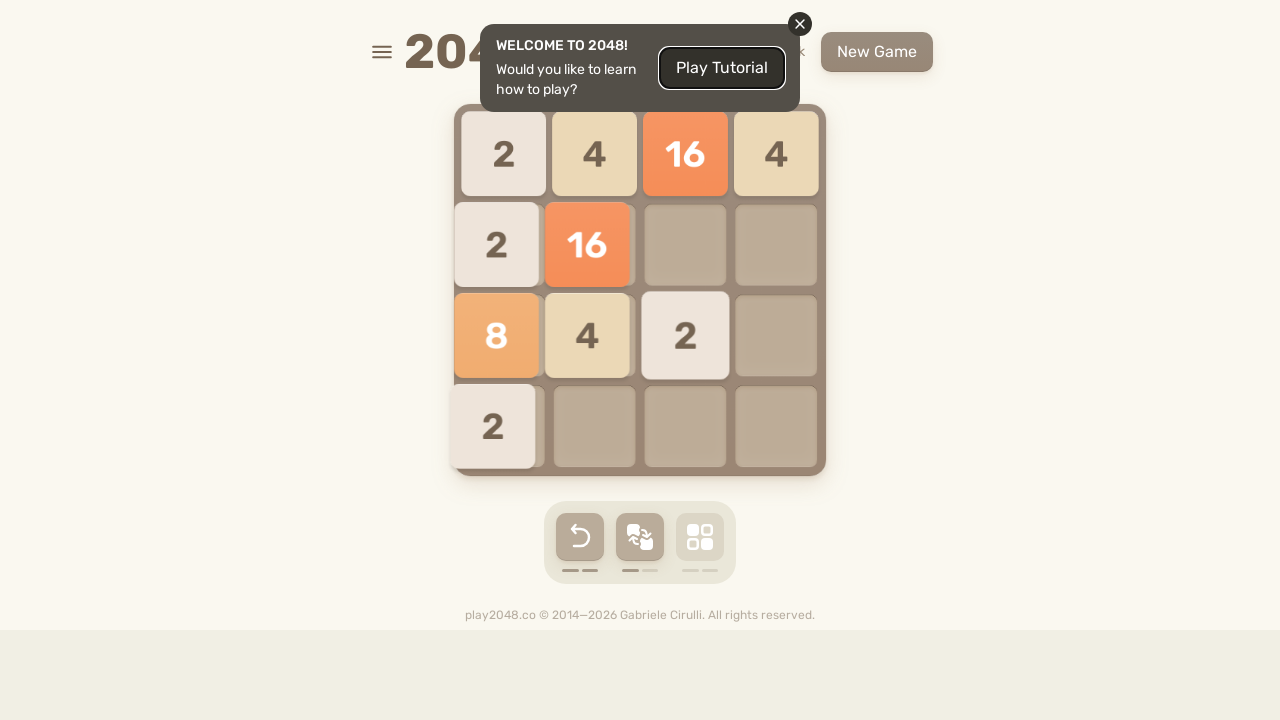

Pressed ArrowDown key to move tiles down
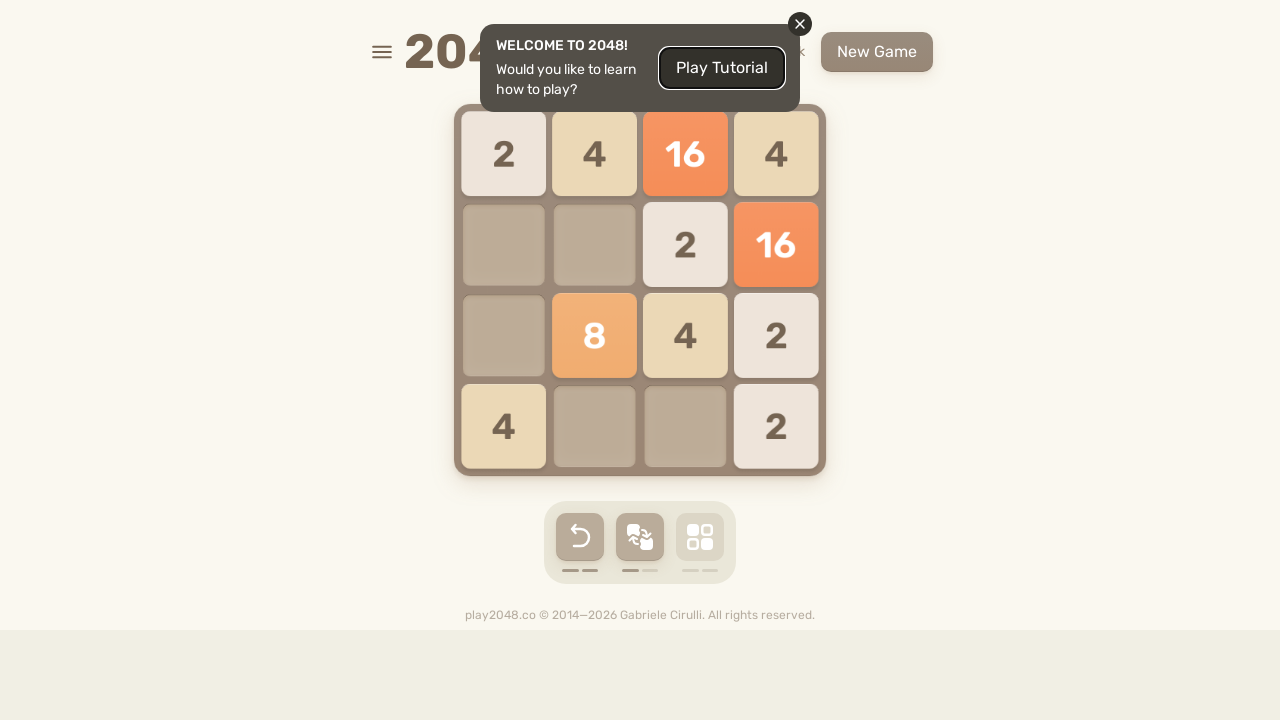

Pressed ArrowUp key to move tiles up
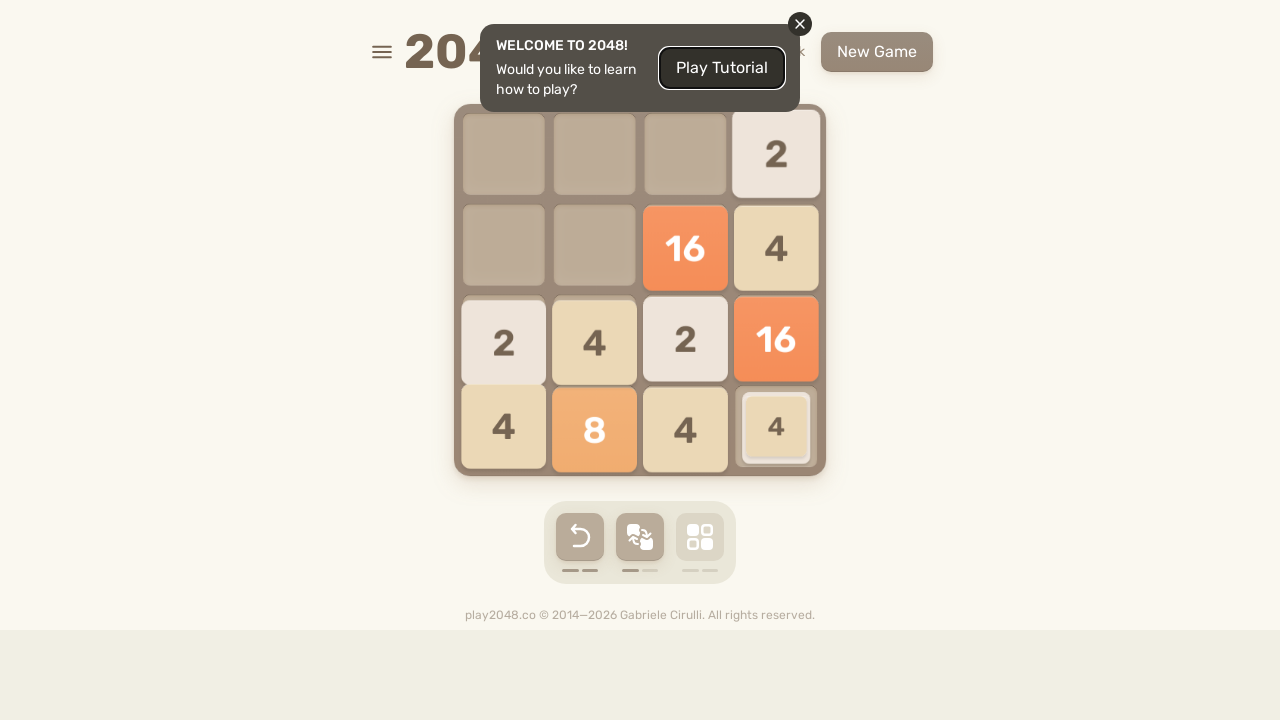

Pressed ArrowLeft key to move tiles left
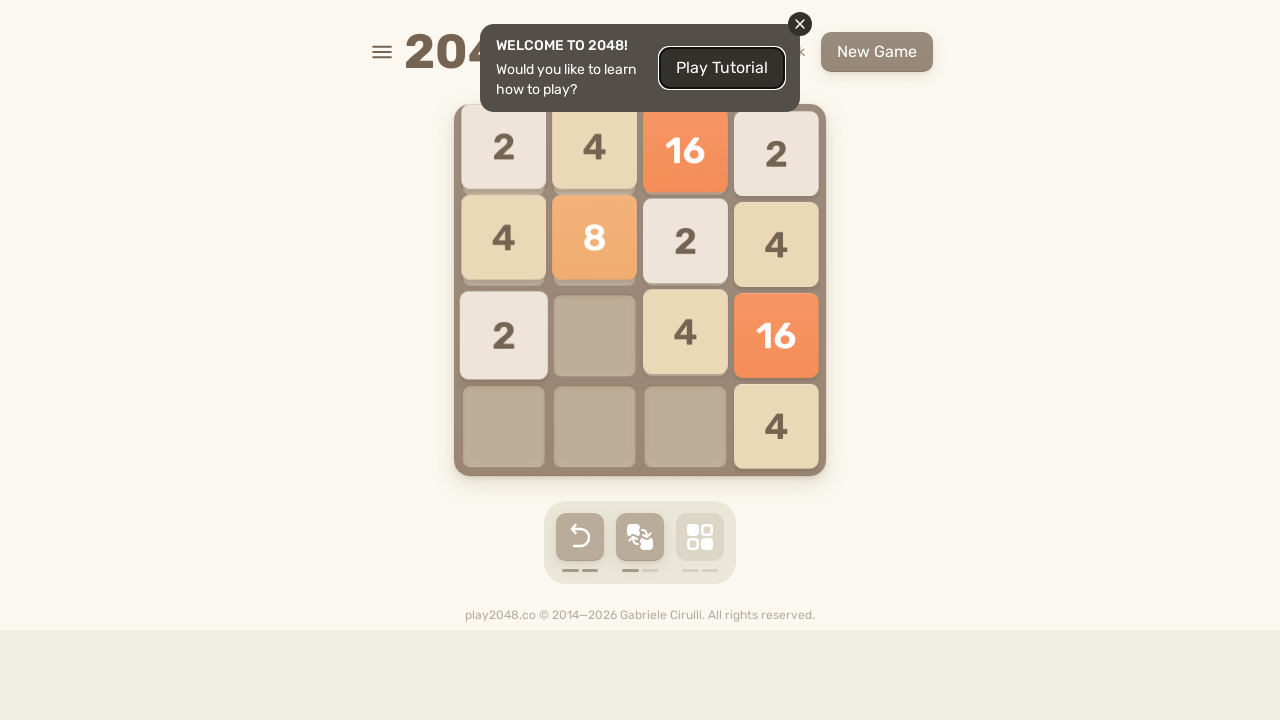

Pressed ArrowRight key to move tiles right
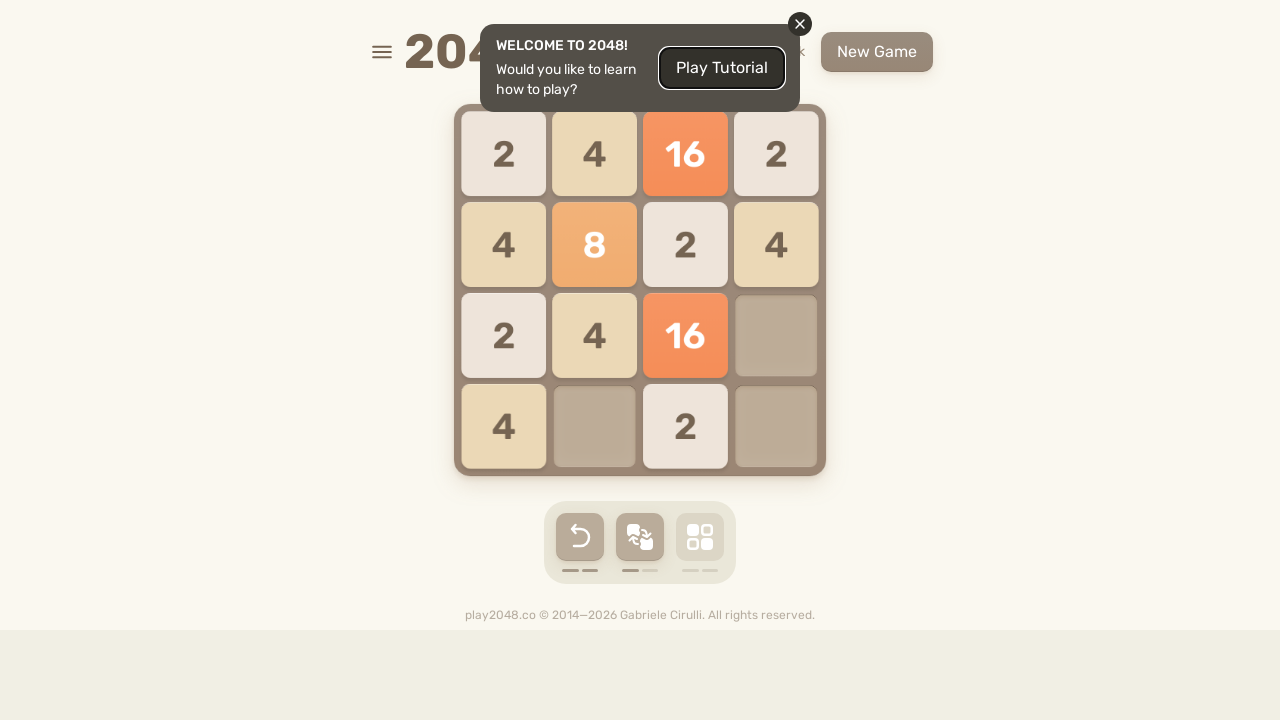

Pressed ArrowDown key to move tiles down
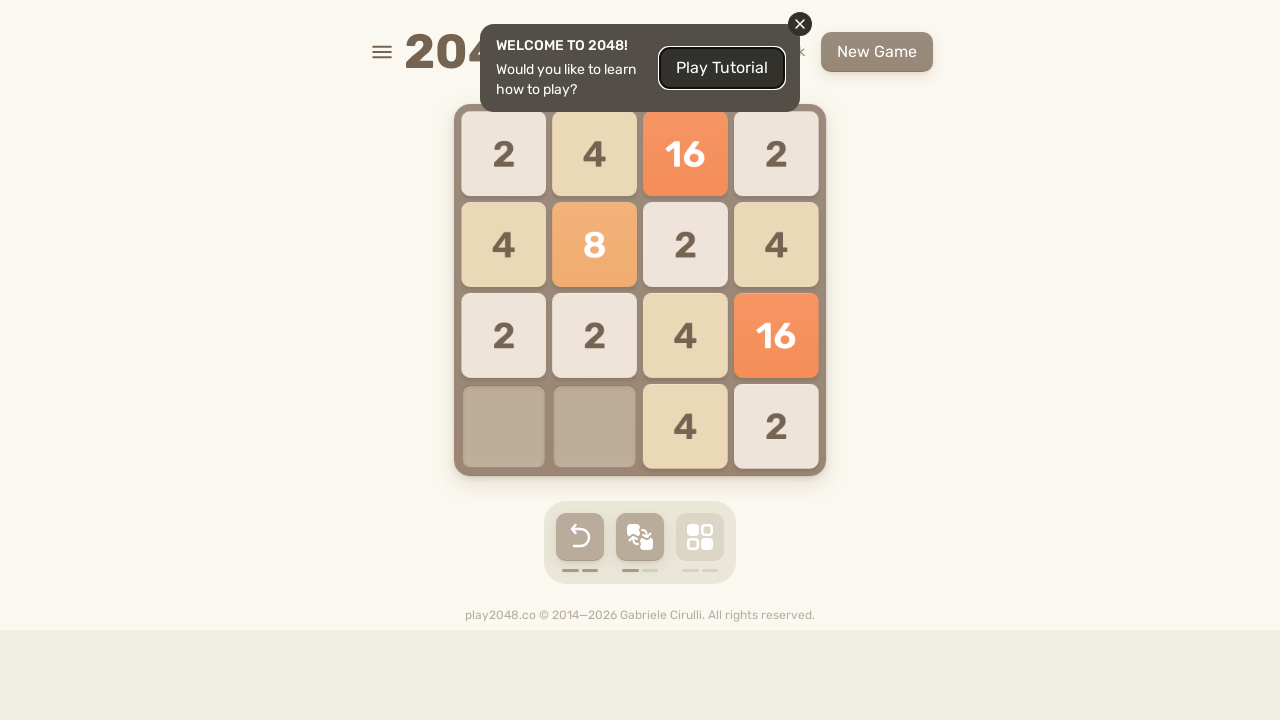

Pressed ArrowUp key to move tiles up
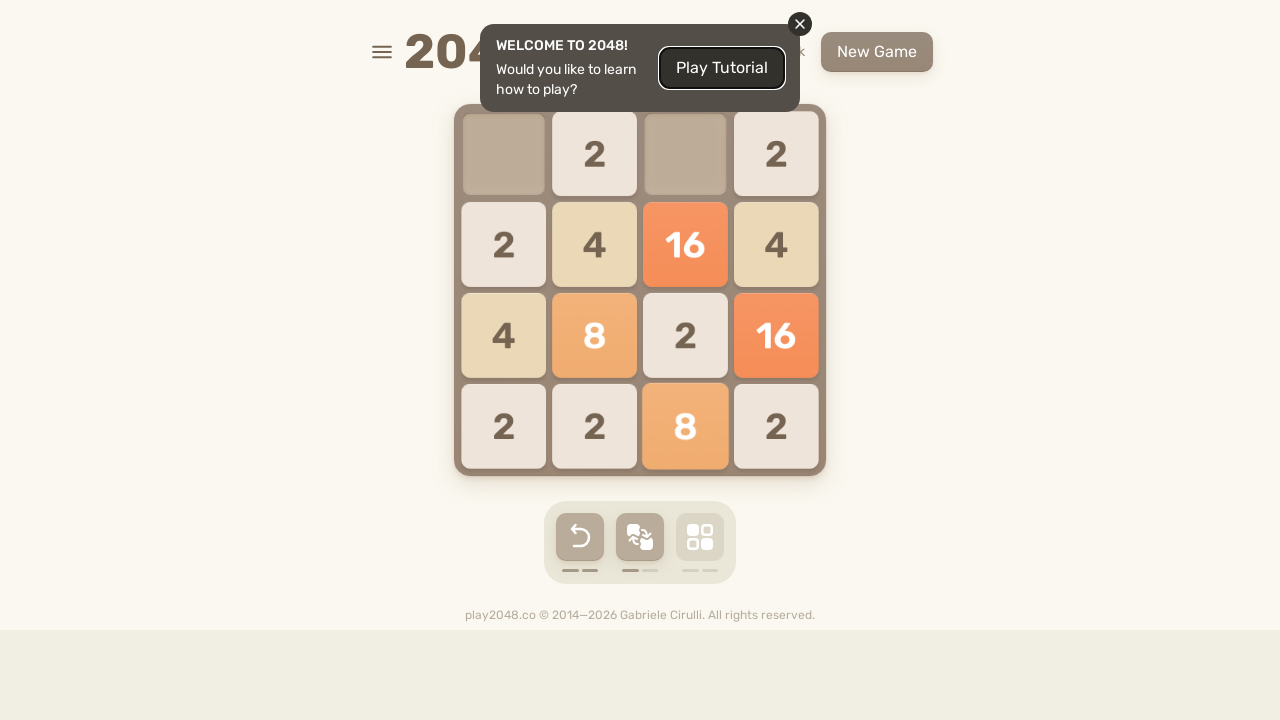

Pressed ArrowLeft key to move tiles left
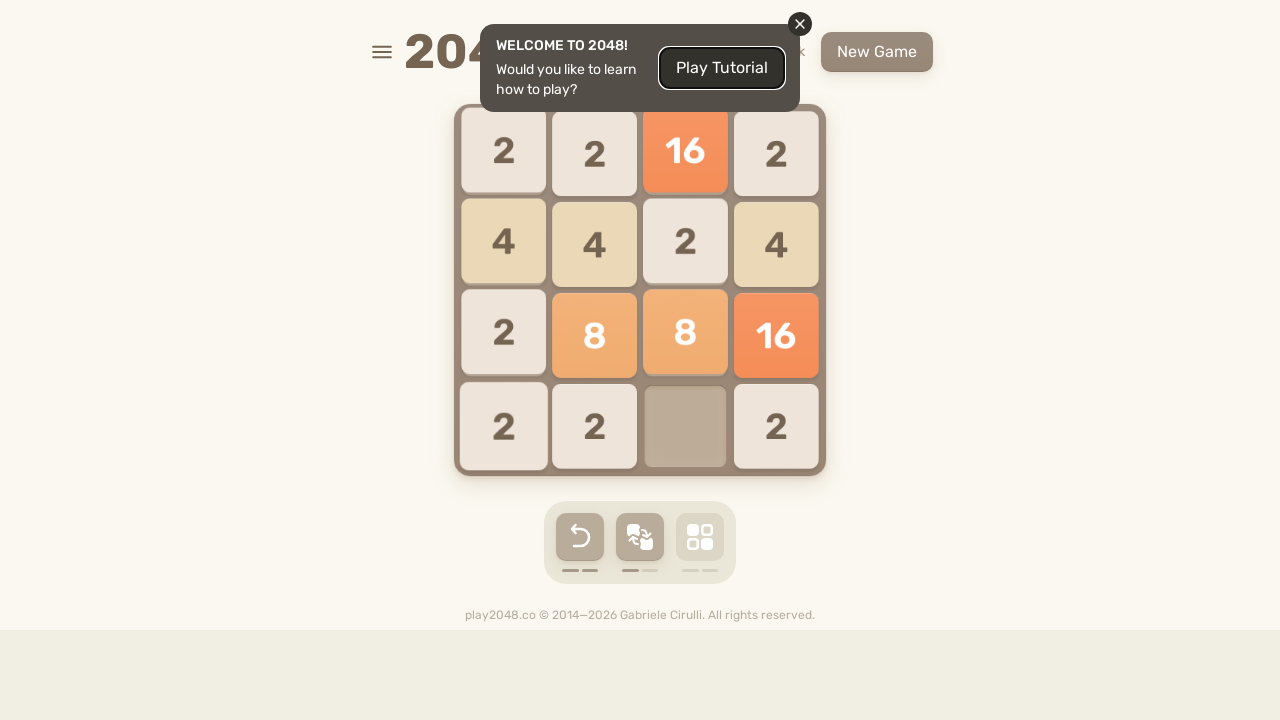

Pressed ArrowRight key to move tiles right
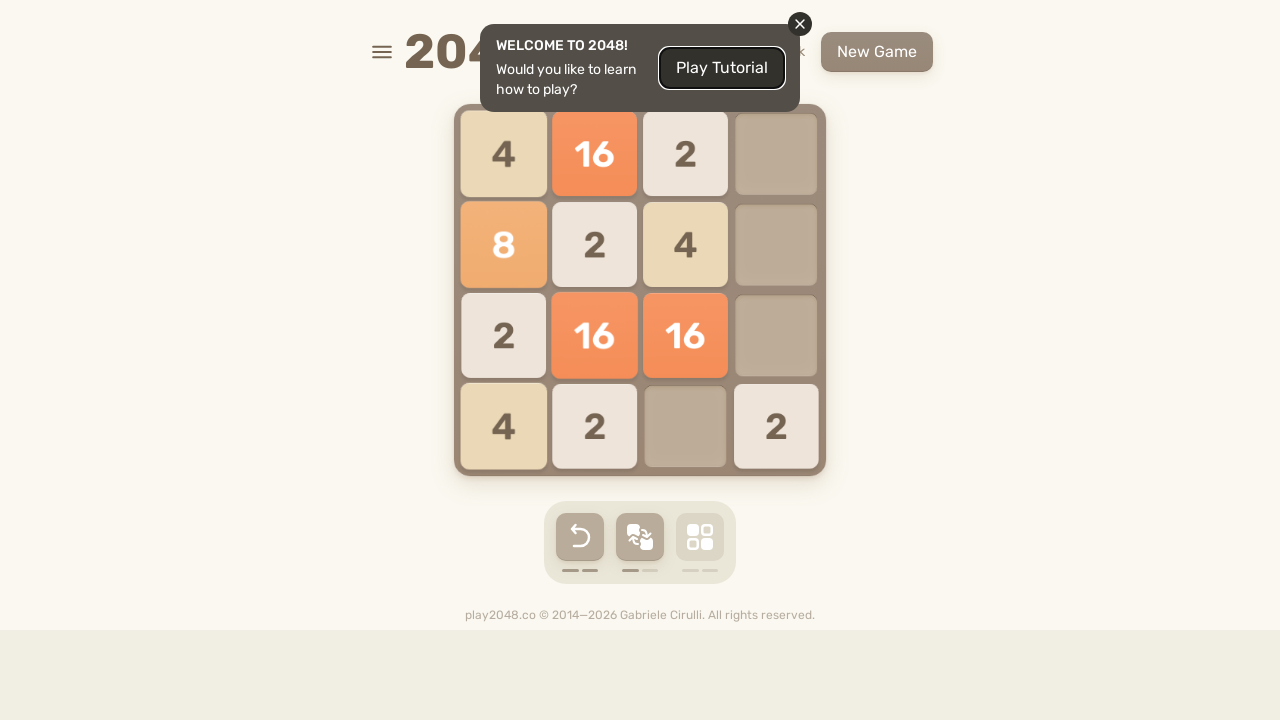

Pressed ArrowDown key to move tiles down
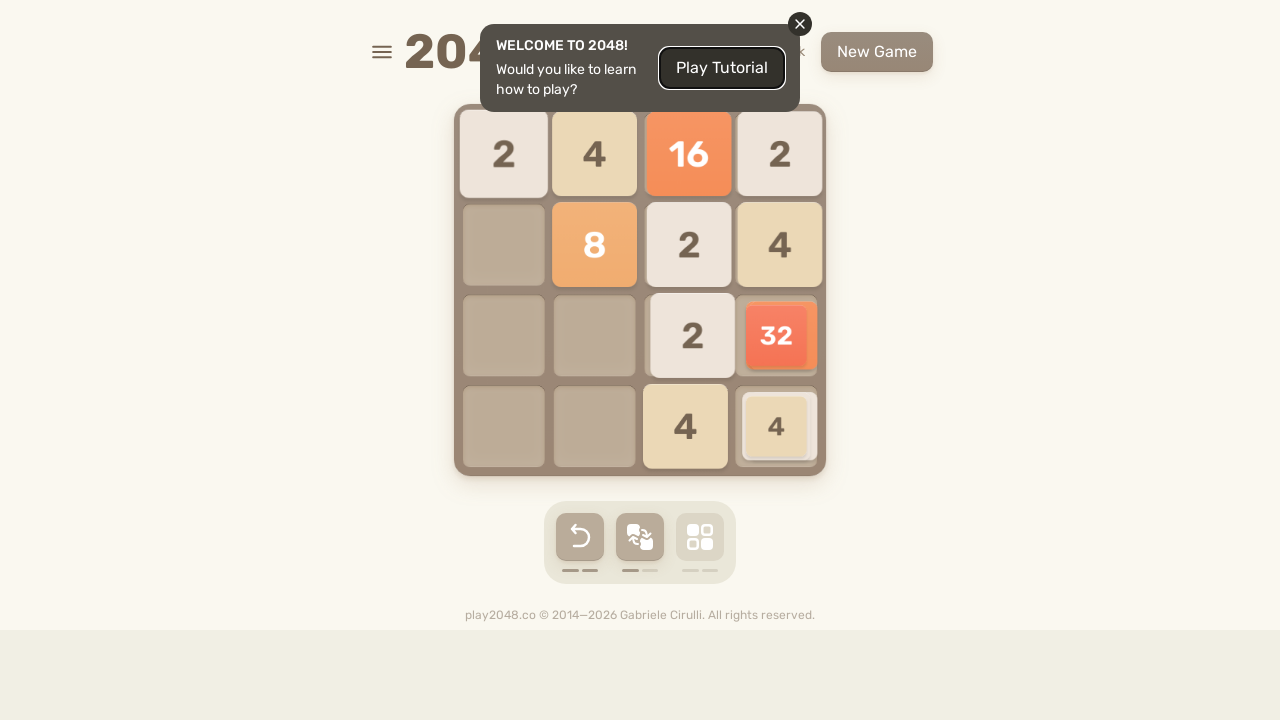

Pressed ArrowUp key to move tiles up
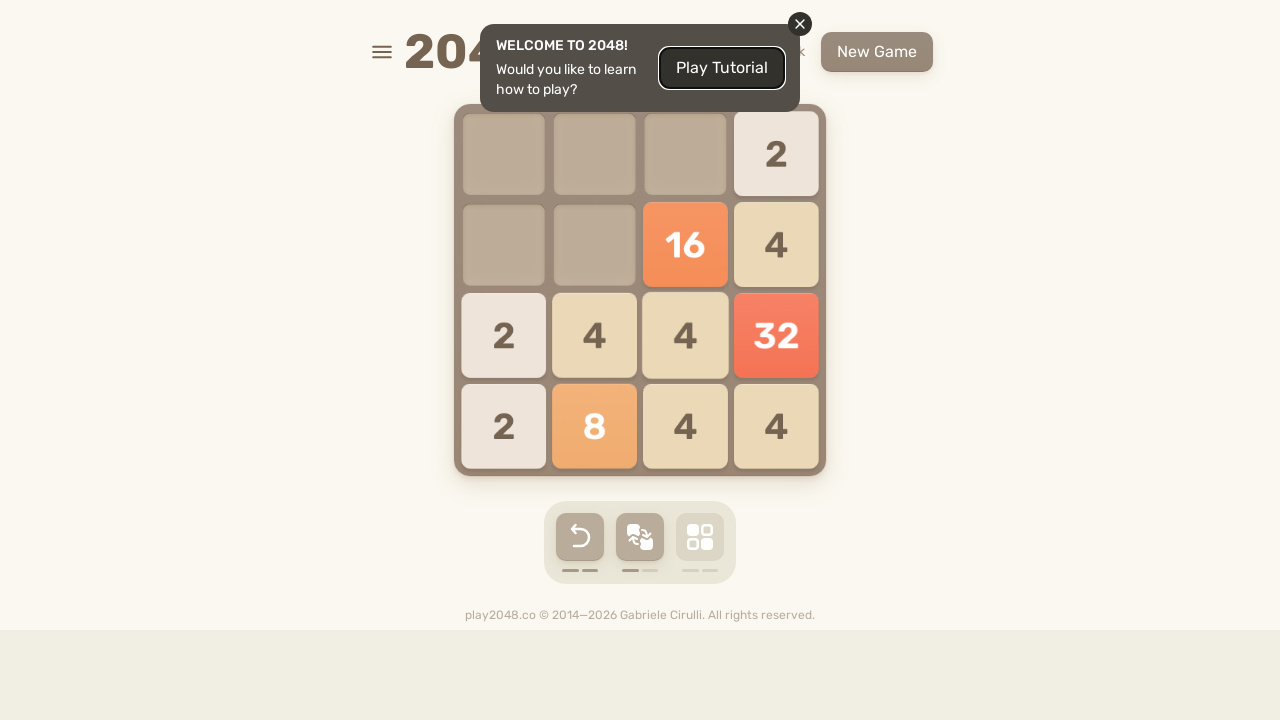

Pressed ArrowLeft key to move tiles left
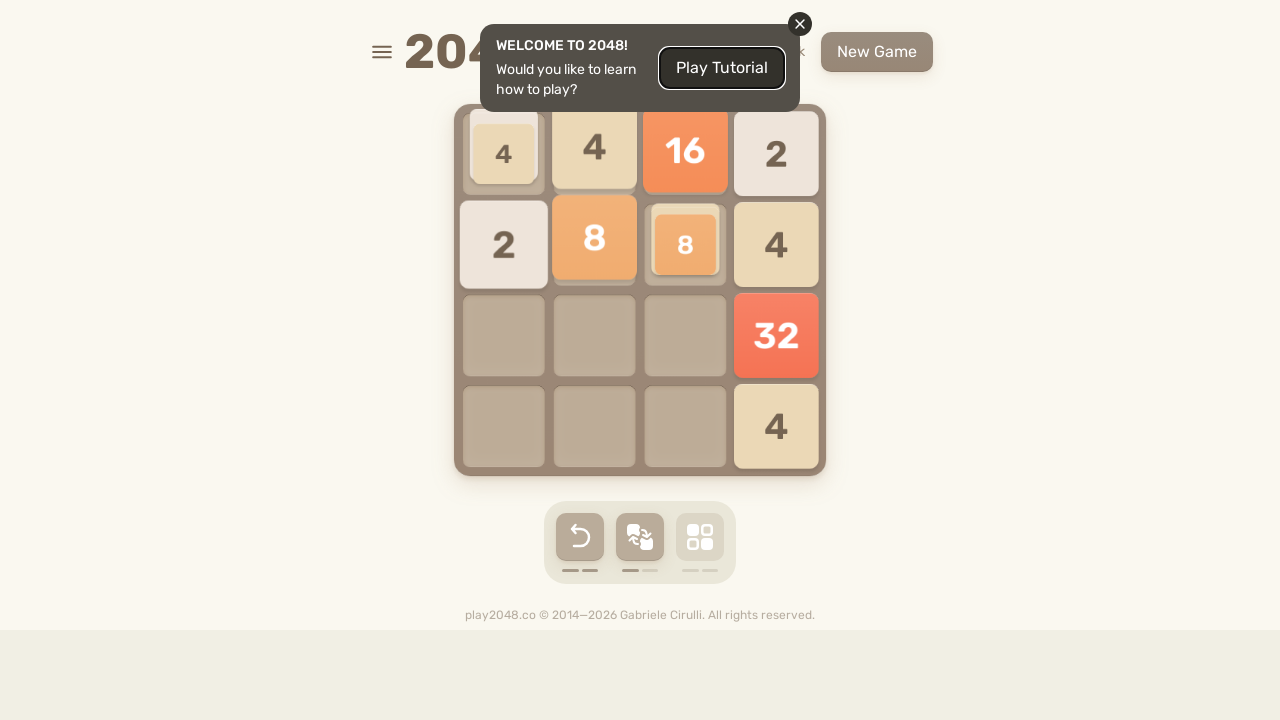

Pressed ArrowRight key to move tiles right
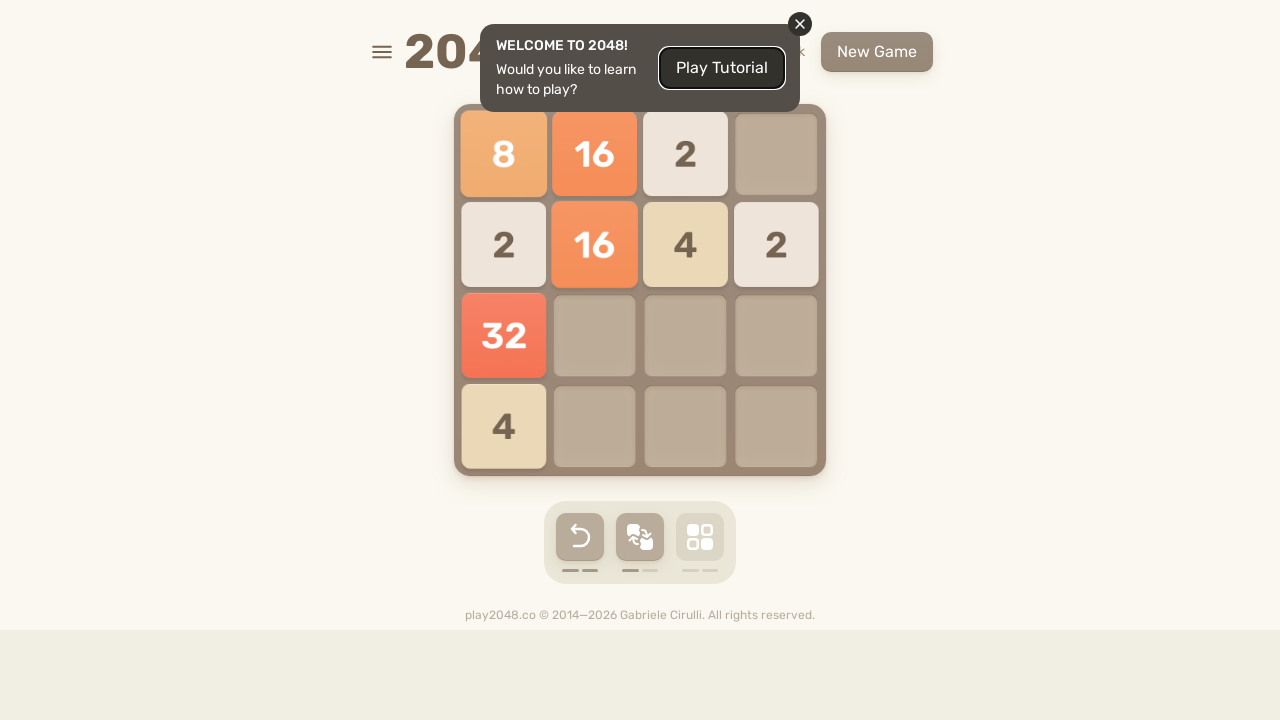

Pressed ArrowDown key to move tiles down
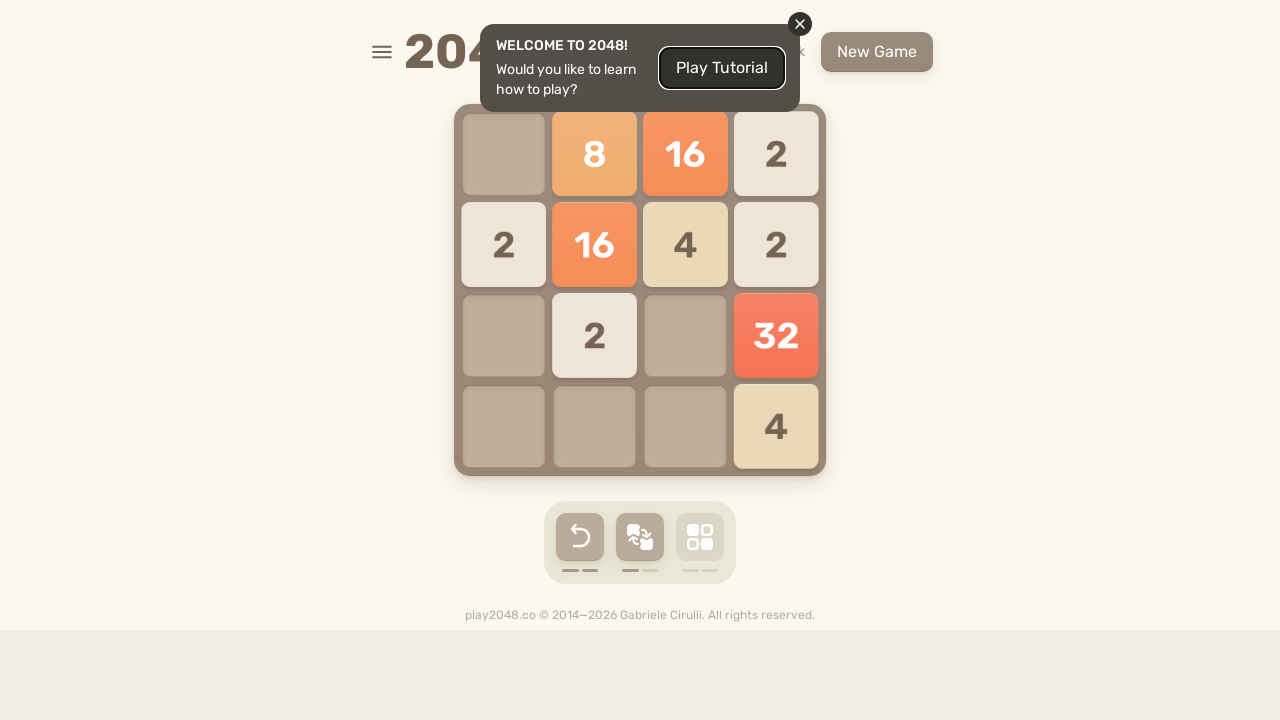

Pressed ArrowUp key to move tiles up
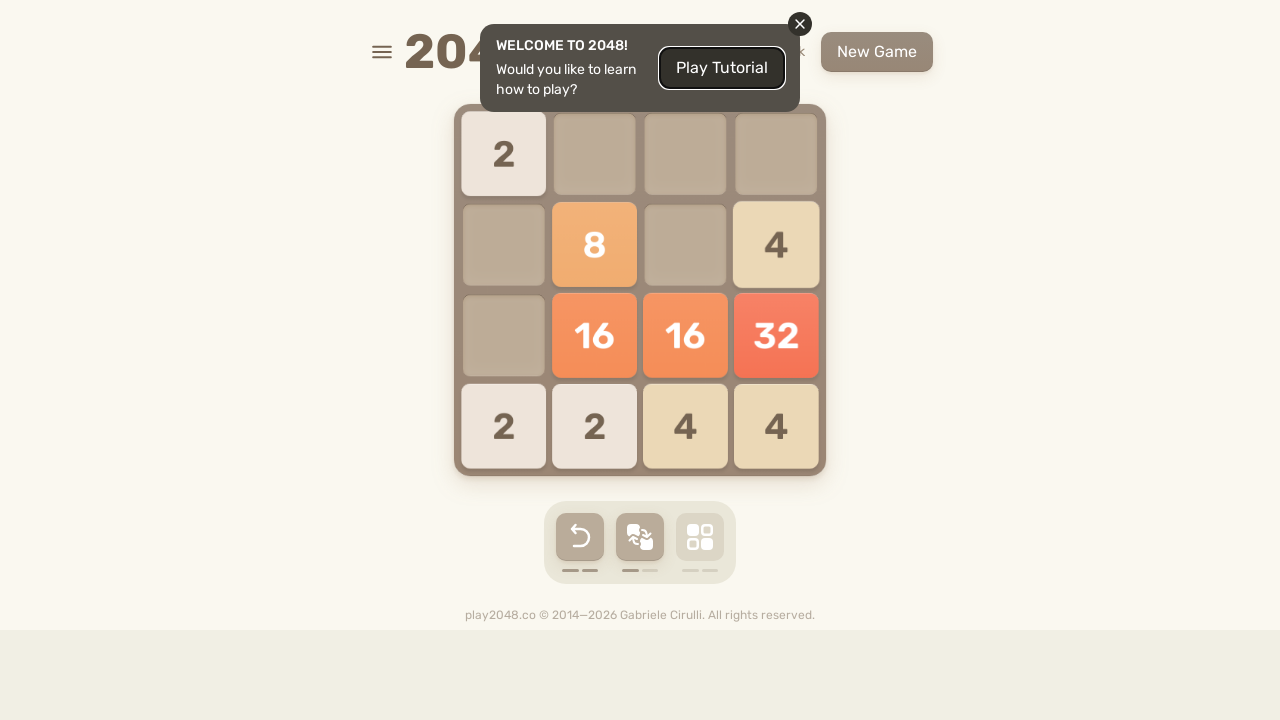

Pressed ArrowLeft key to move tiles left
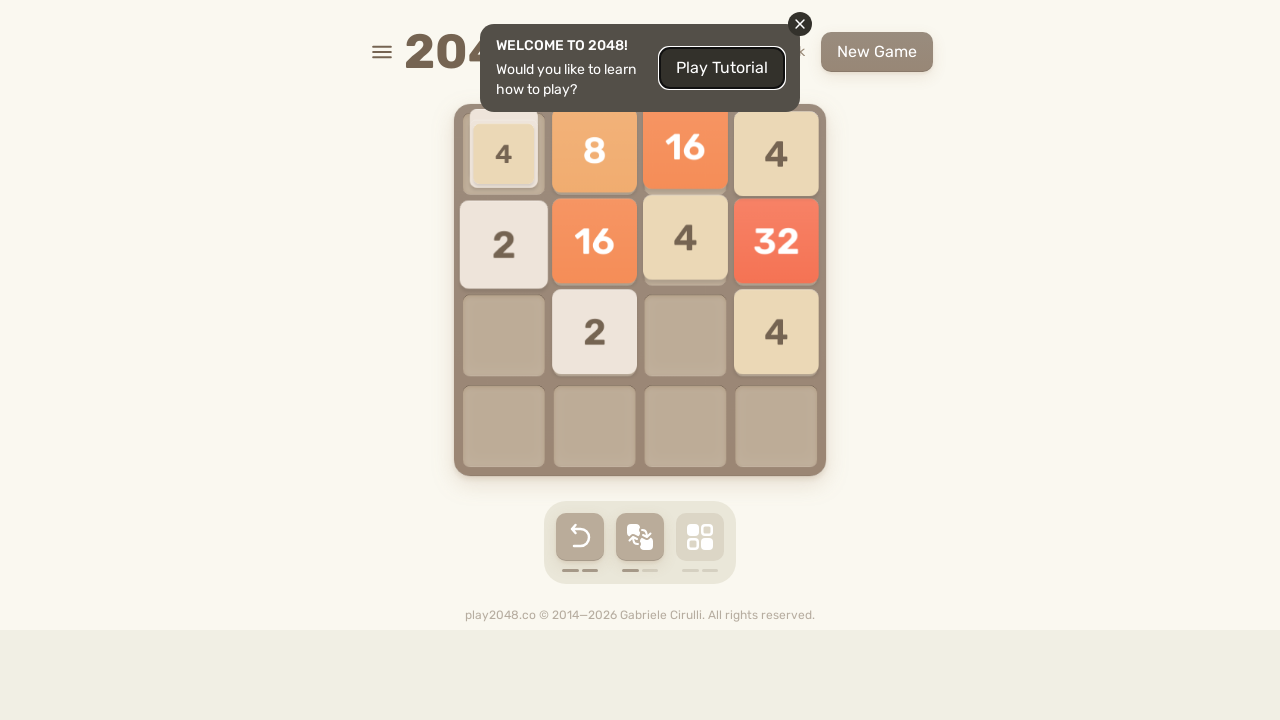

Pressed ArrowRight key to move tiles right
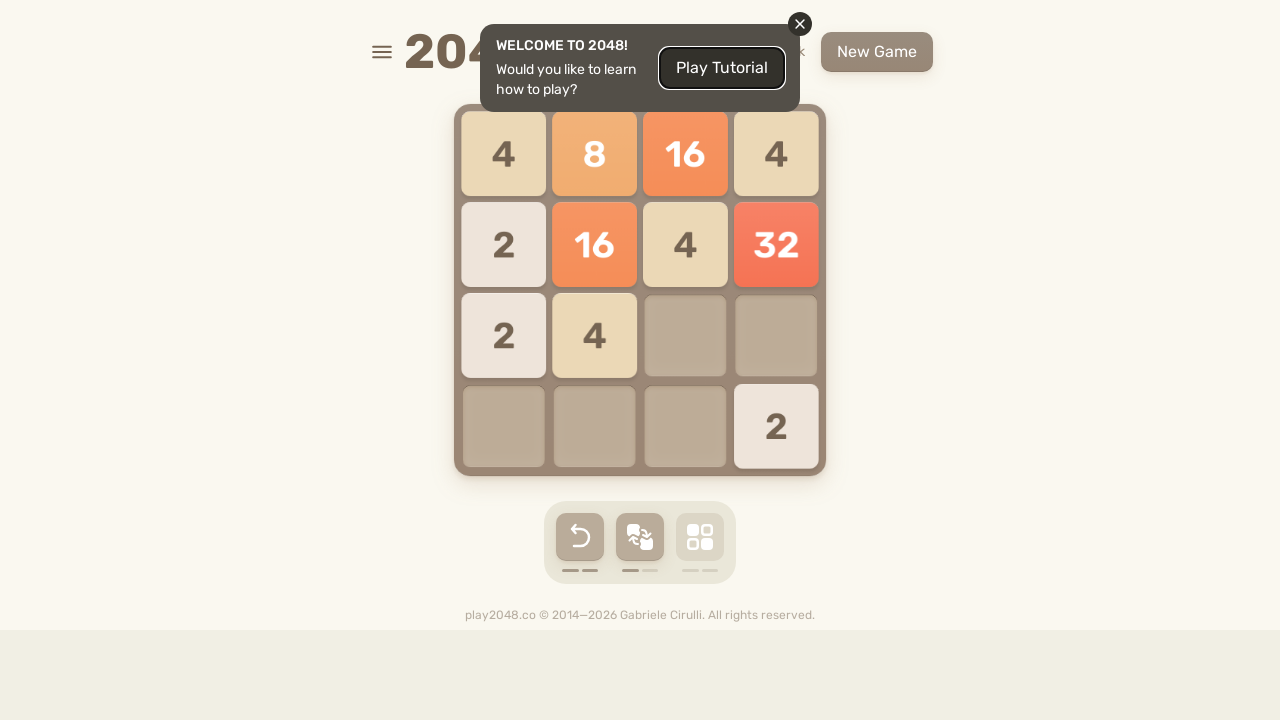

Pressed ArrowDown key to move tiles down
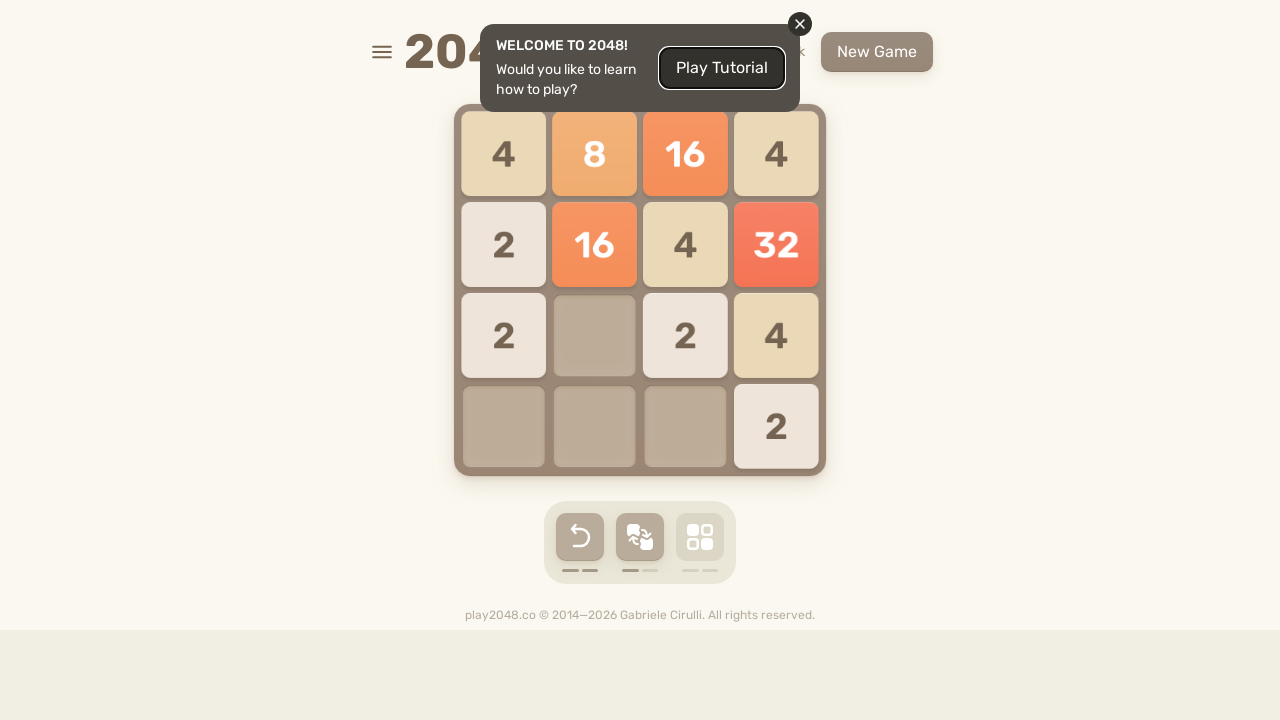

Pressed ArrowUp key to move tiles up
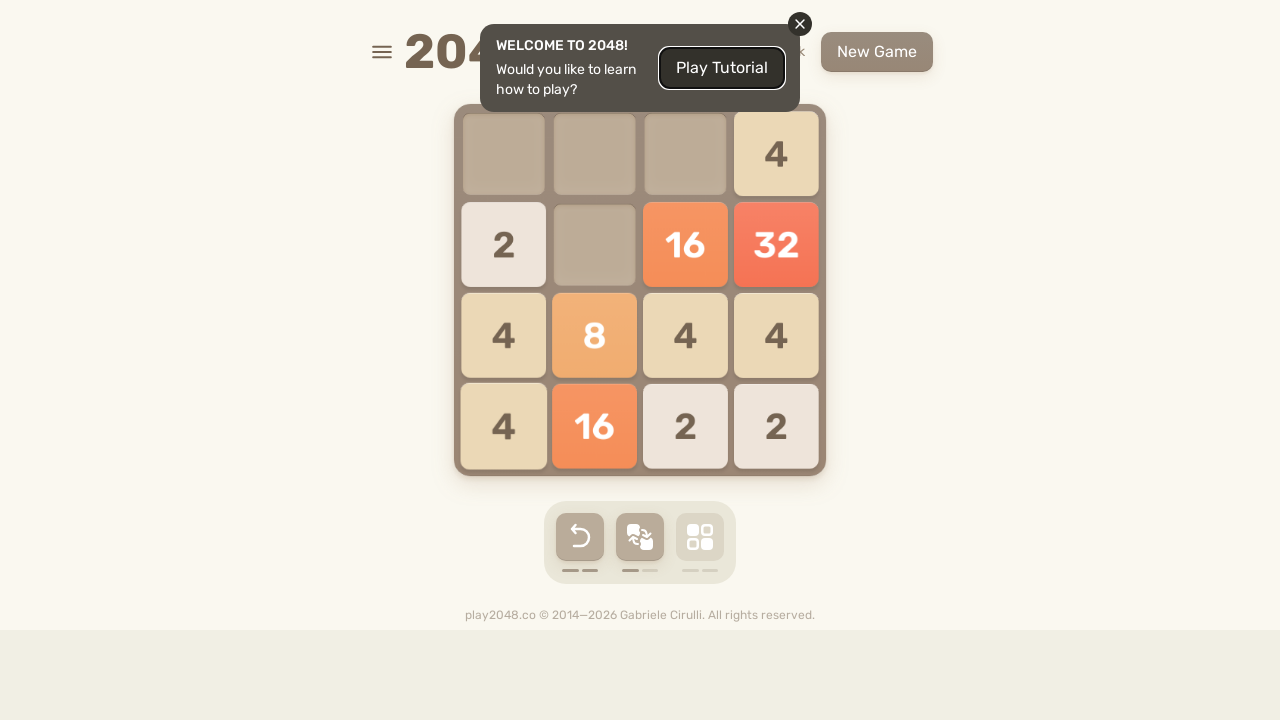

Pressed ArrowLeft key to move tiles left
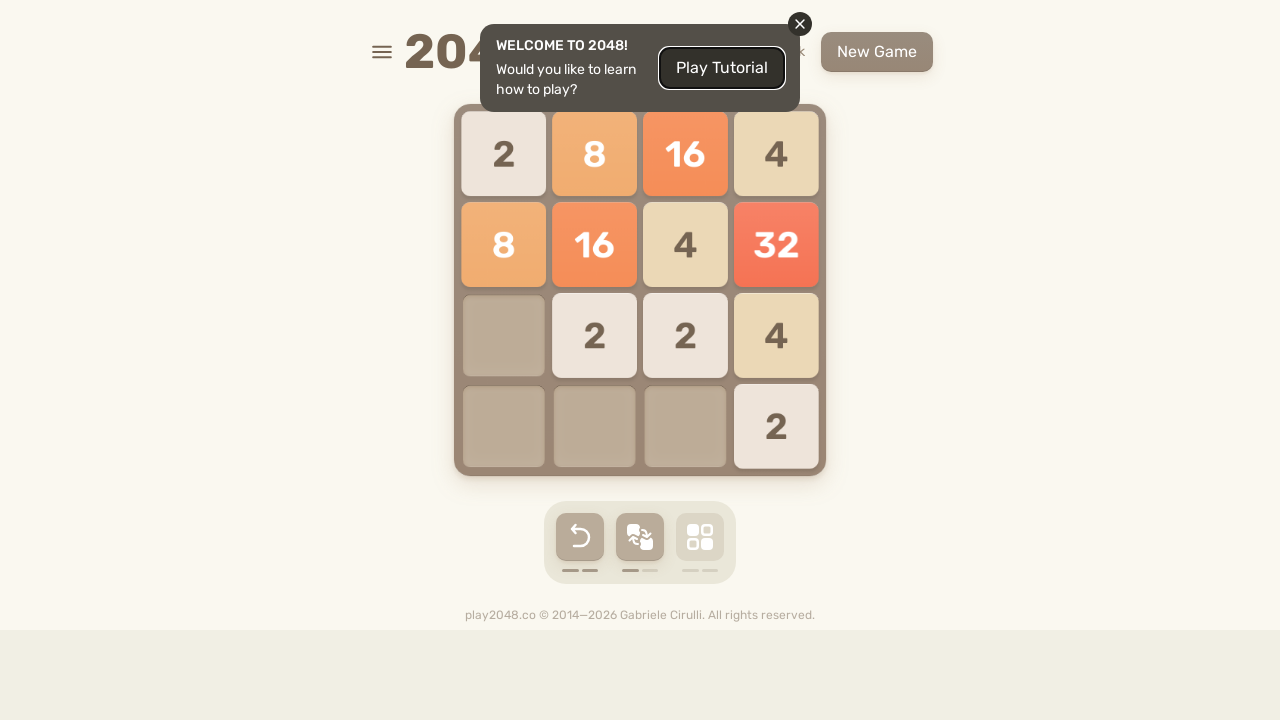

Pressed ArrowRight key to move tiles right
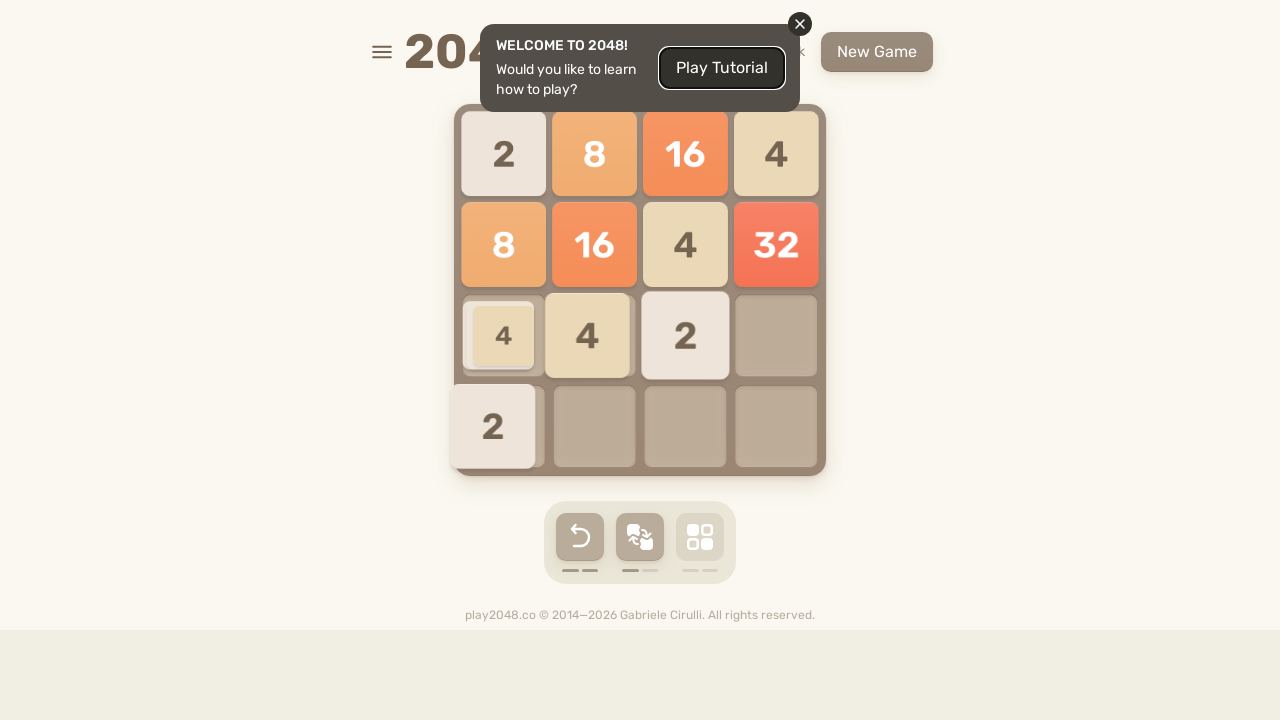

Pressed ArrowDown key to move tiles down
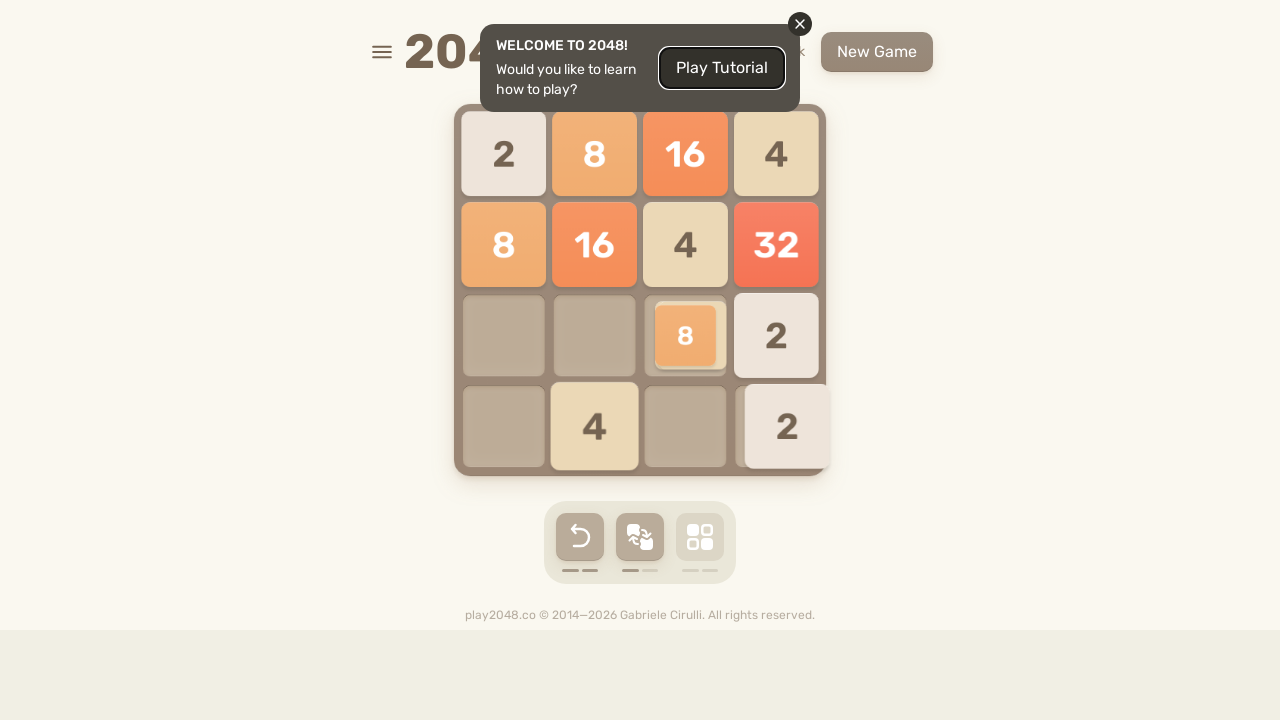

Pressed ArrowUp key to move tiles up
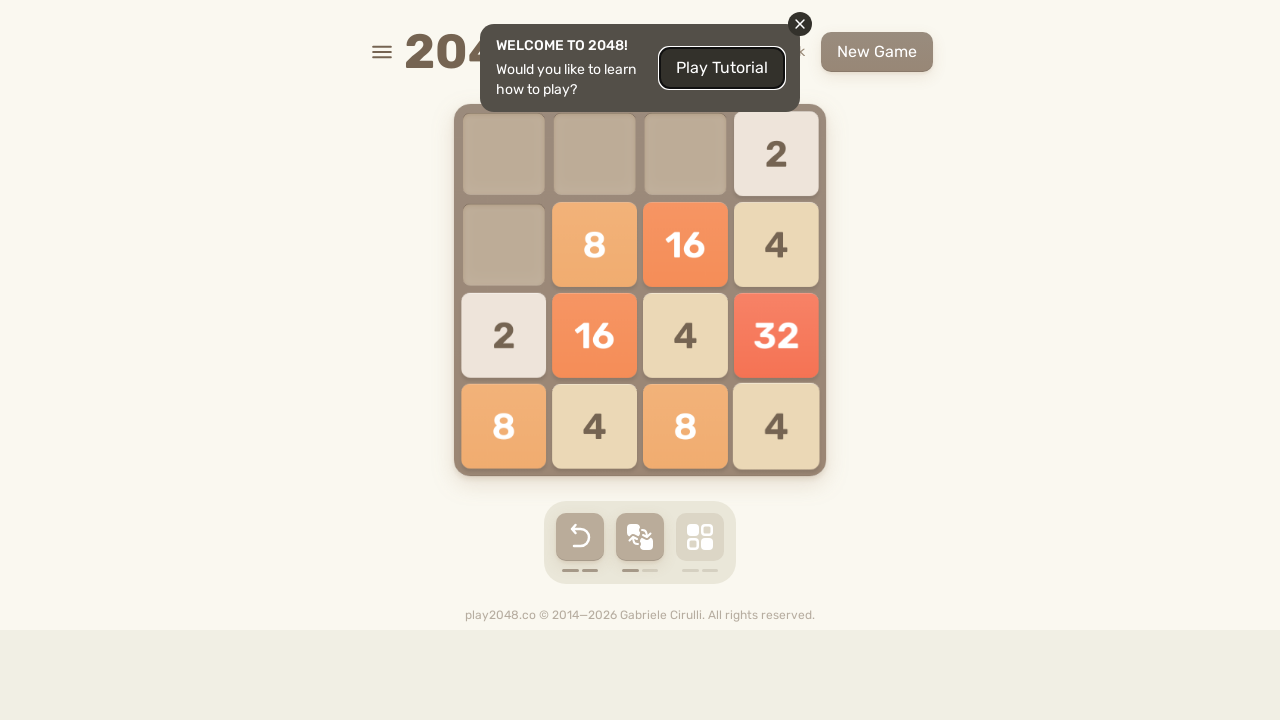

Pressed ArrowLeft key to move tiles left
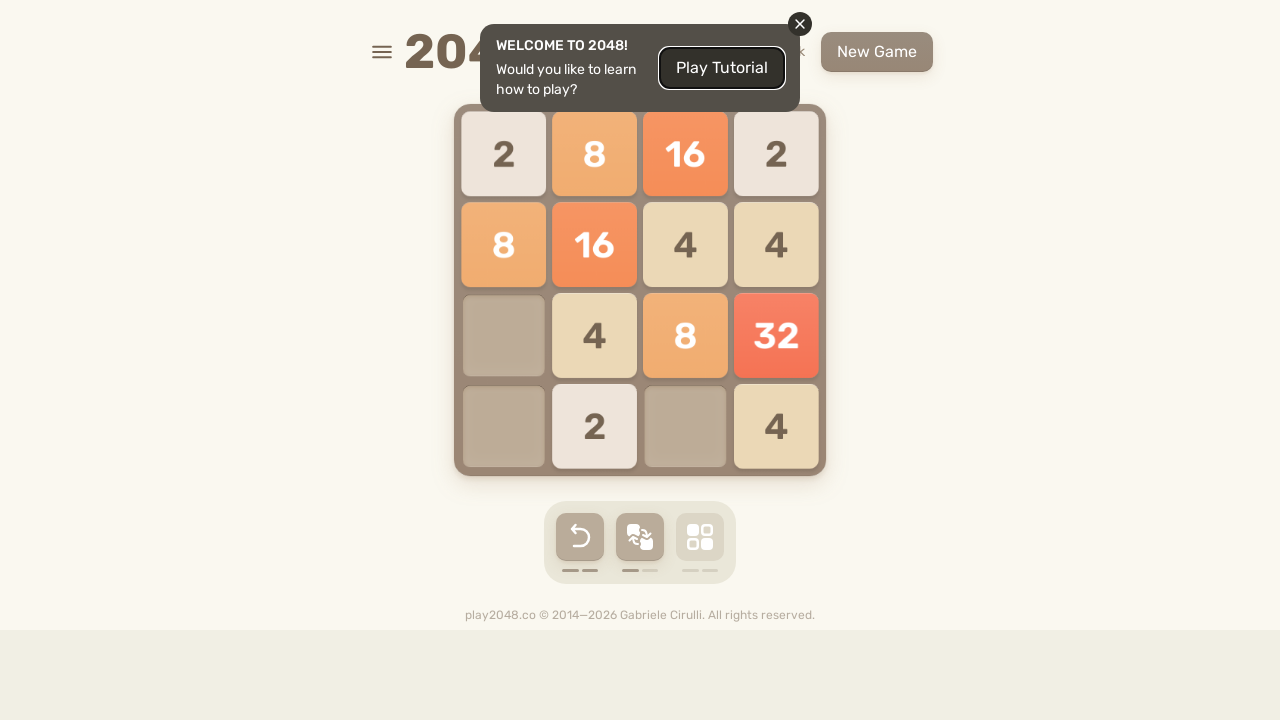

Pressed ArrowRight key to move tiles right
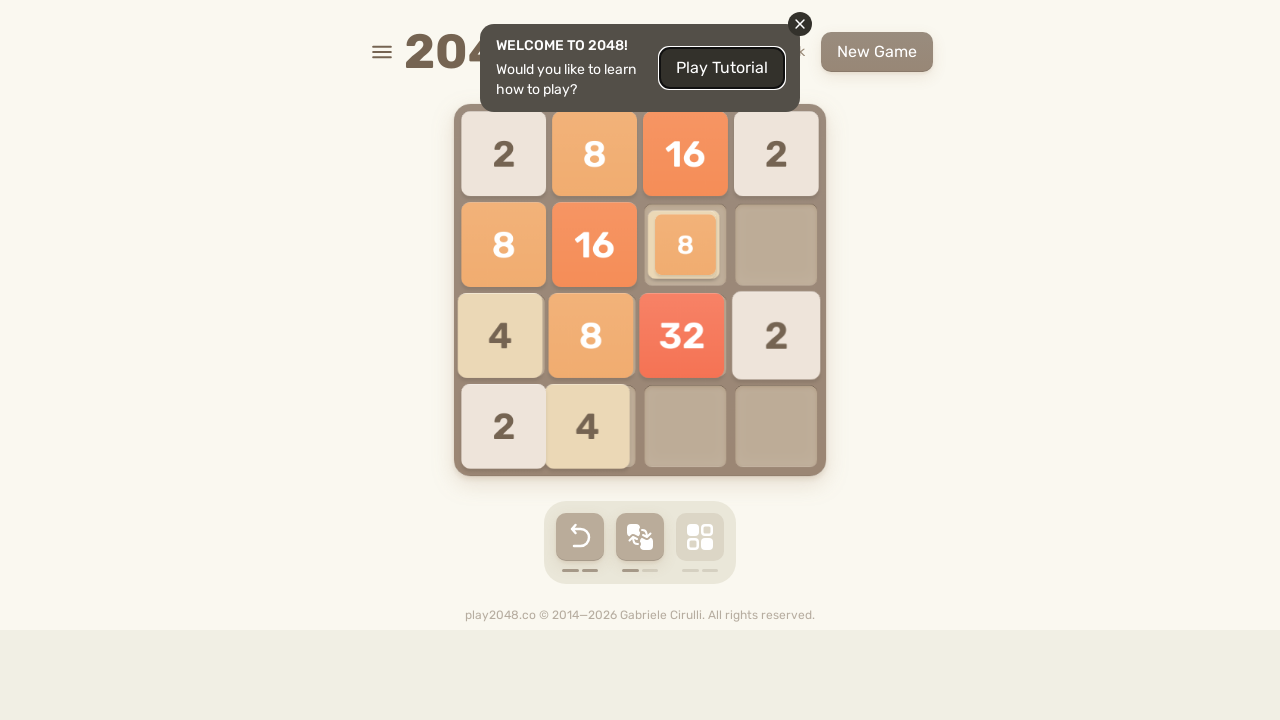

Pressed ArrowDown key to move tiles down
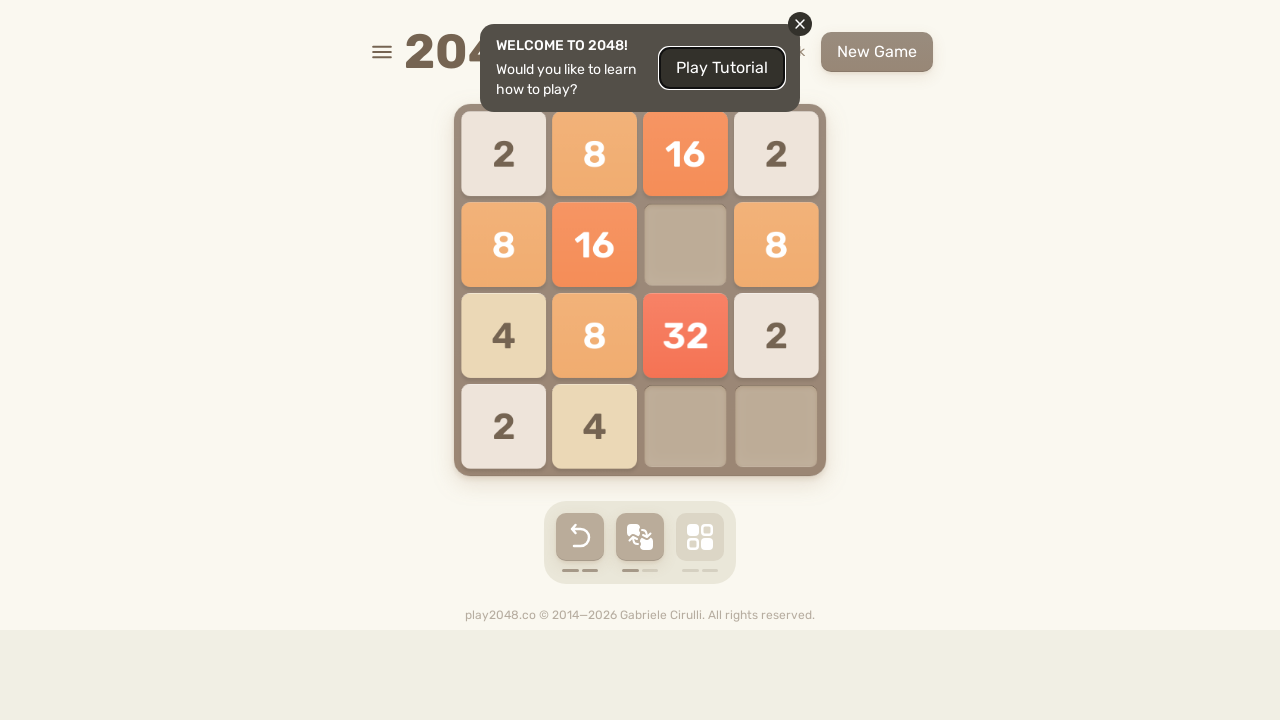

Pressed ArrowUp key to move tiles up
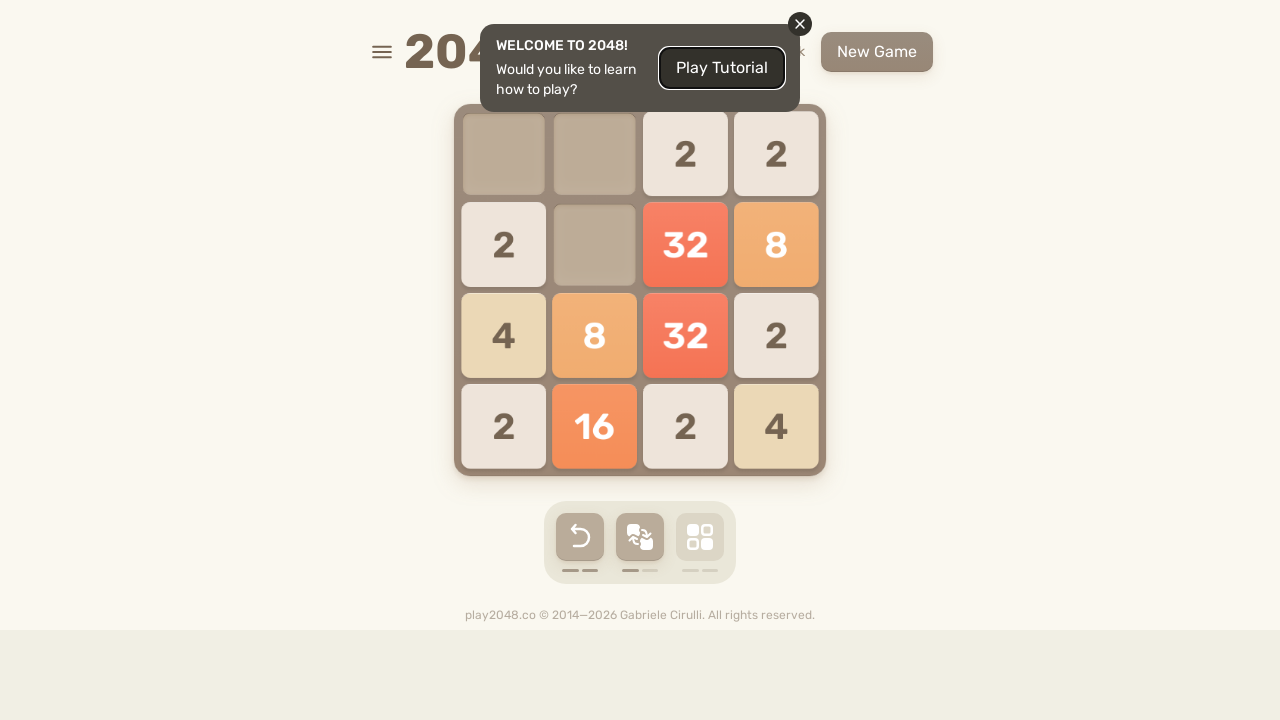

Pressed ArrowLeft key to move tiles left
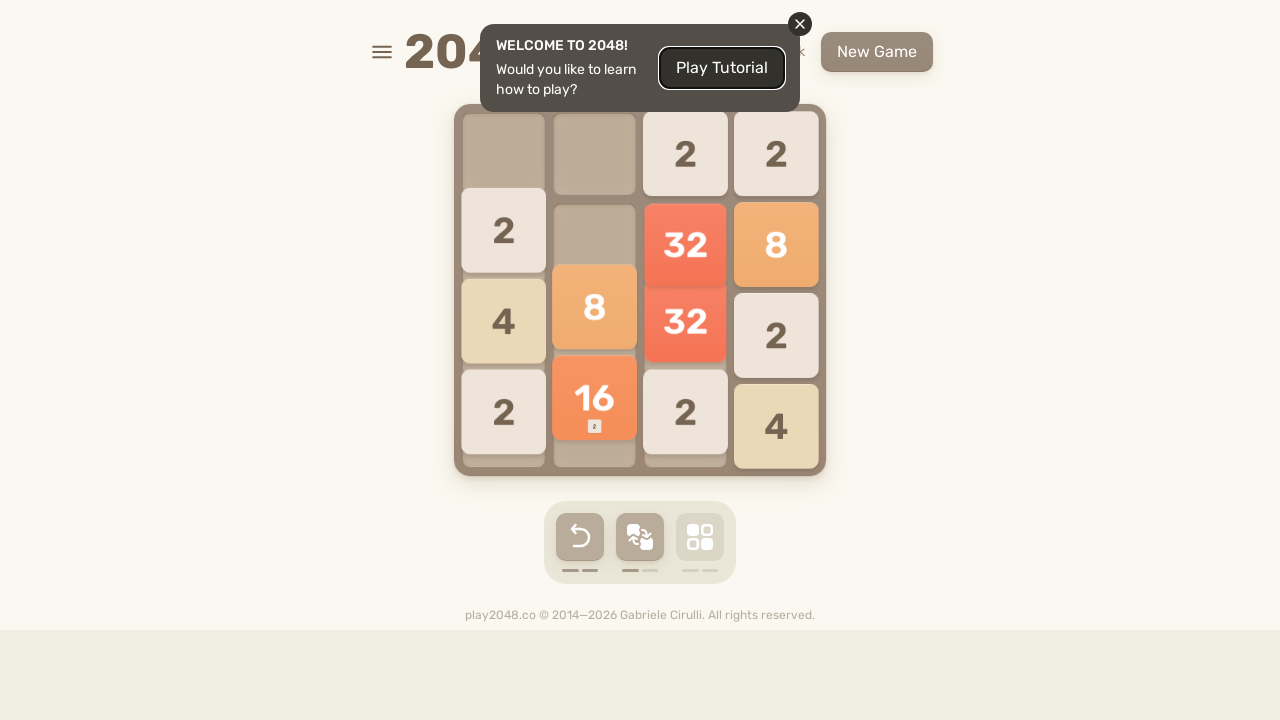

Pressed ArrowRight key to move tiles right
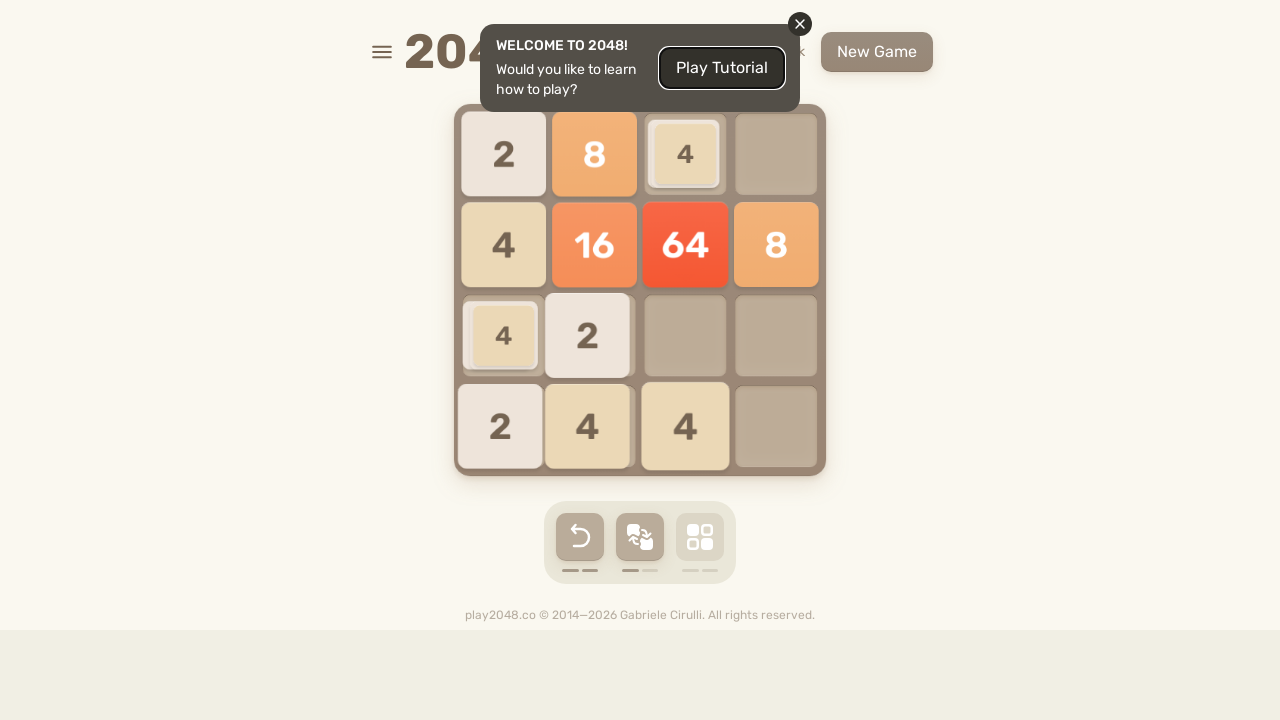

Pressed ArrowDown key to move tiles down
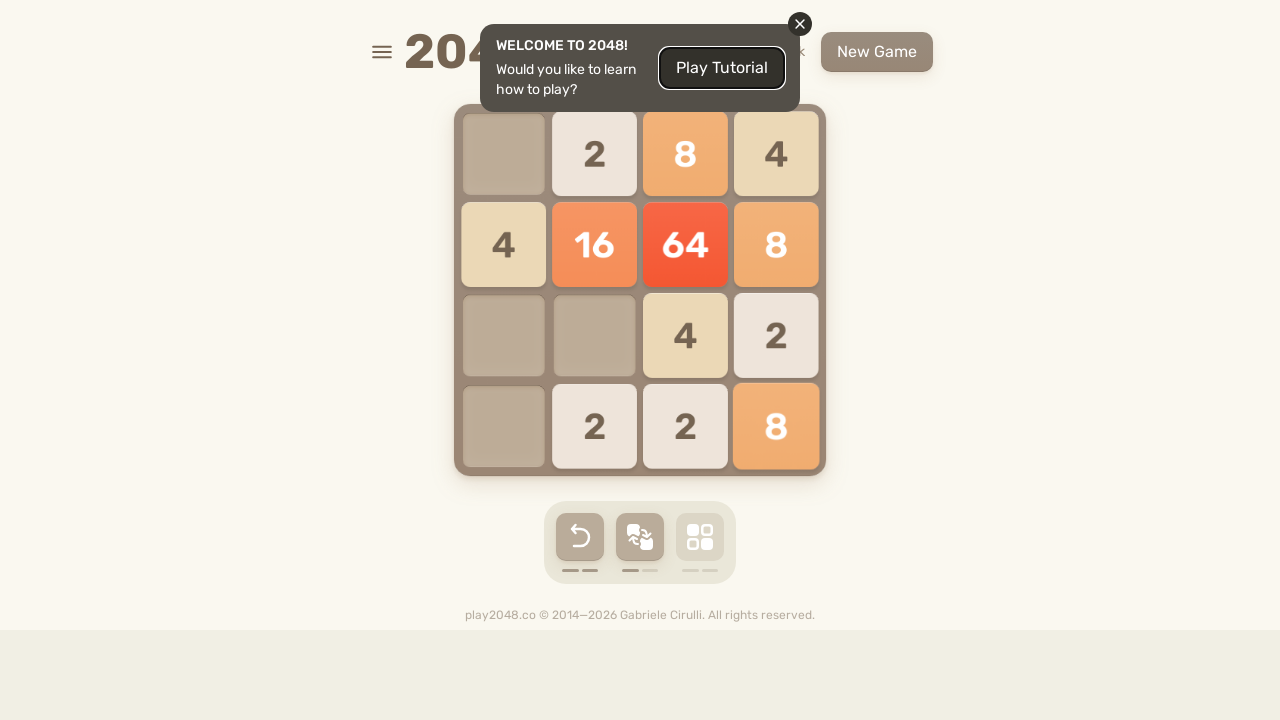

Pressed ArrowUp key to move tiles up
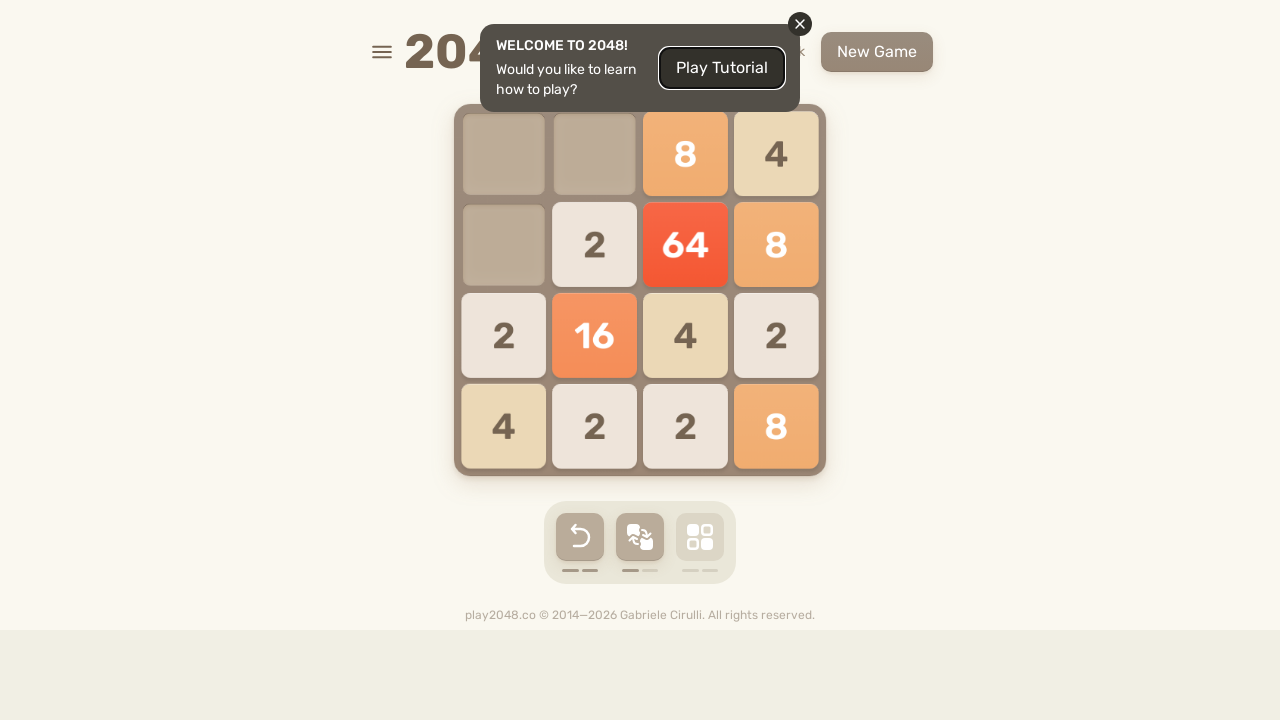

Pressed ArrowLeft key to move tiles left
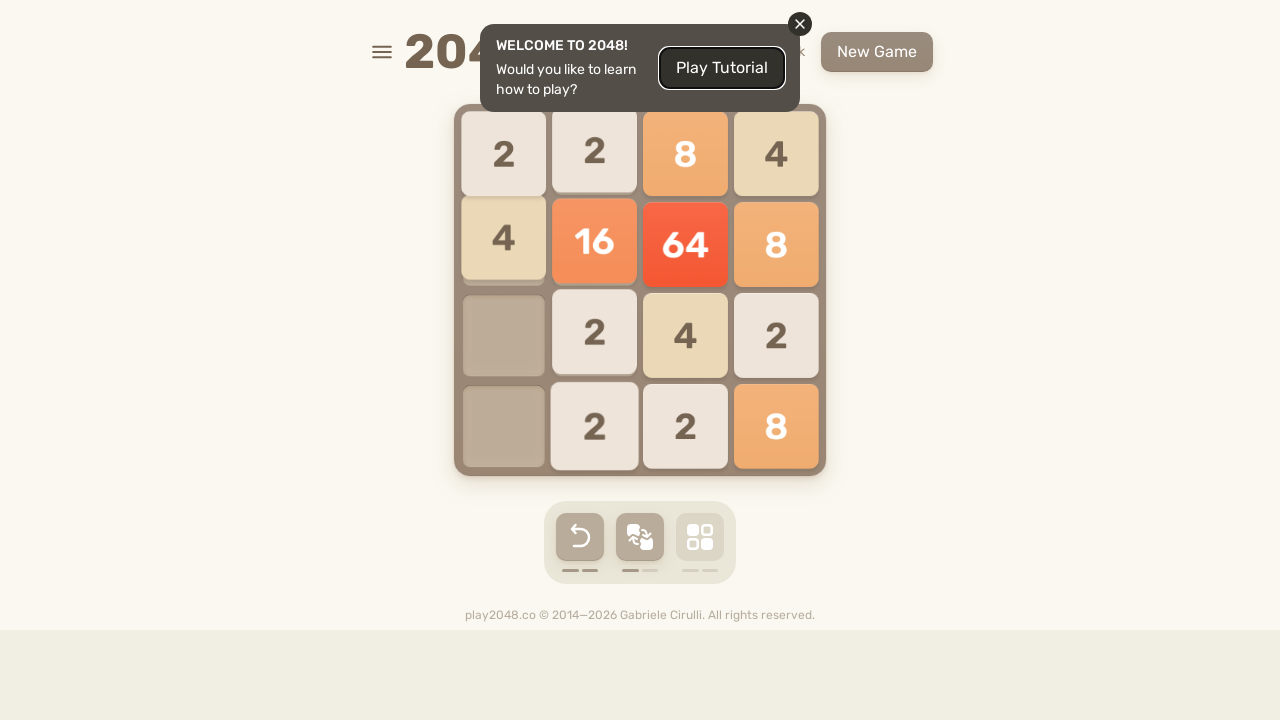

Pressed ArrowRight key to move tiles right
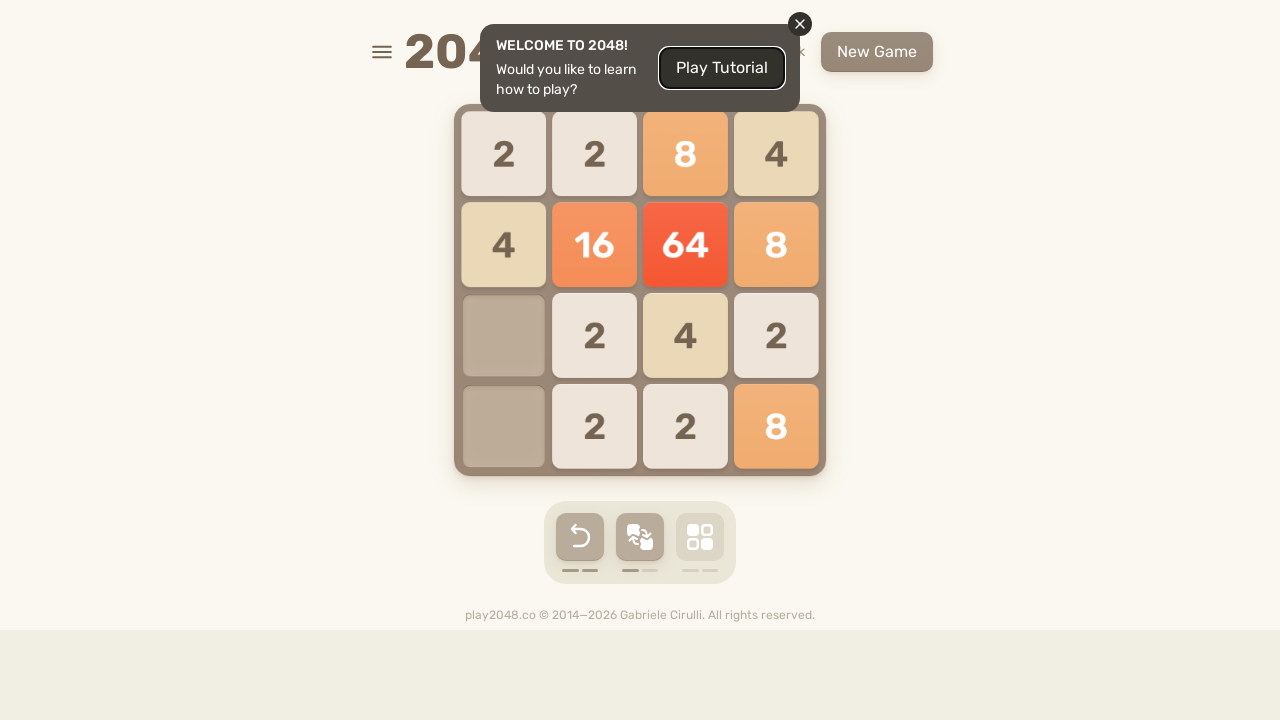

Pressed ArrowDown key to move tiles down
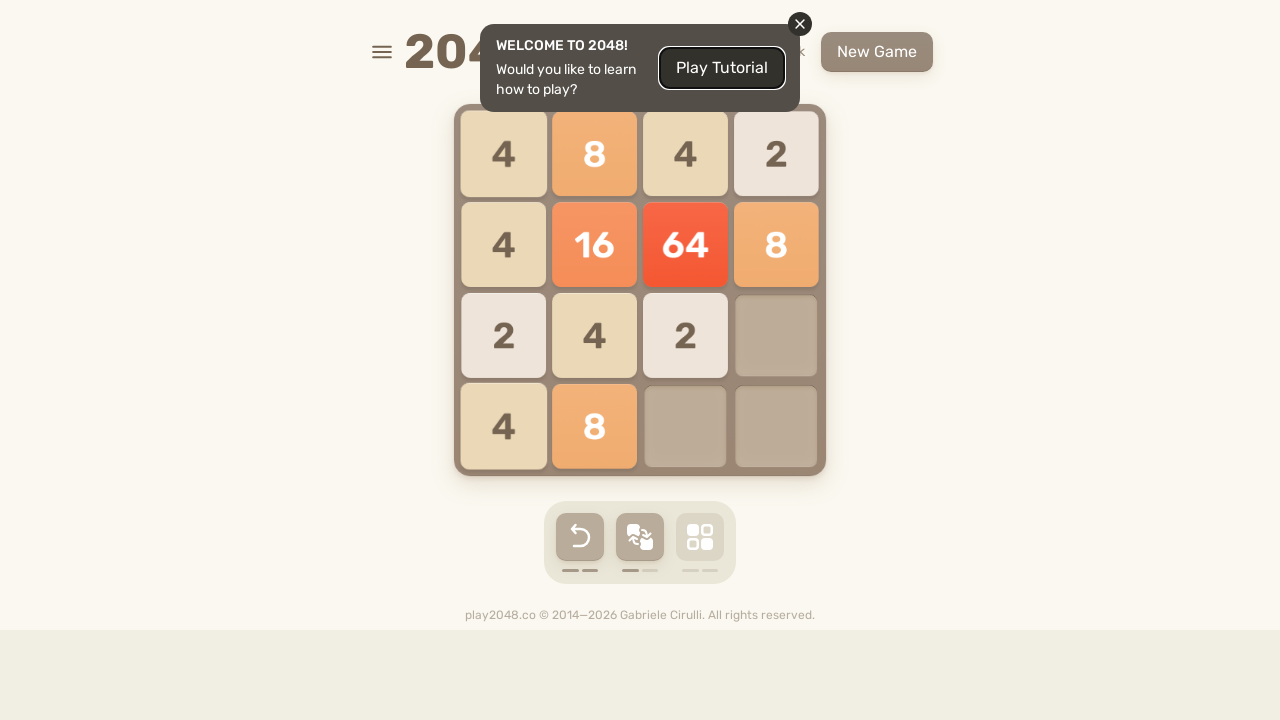

Pressed ArrowUp key to move tiles up
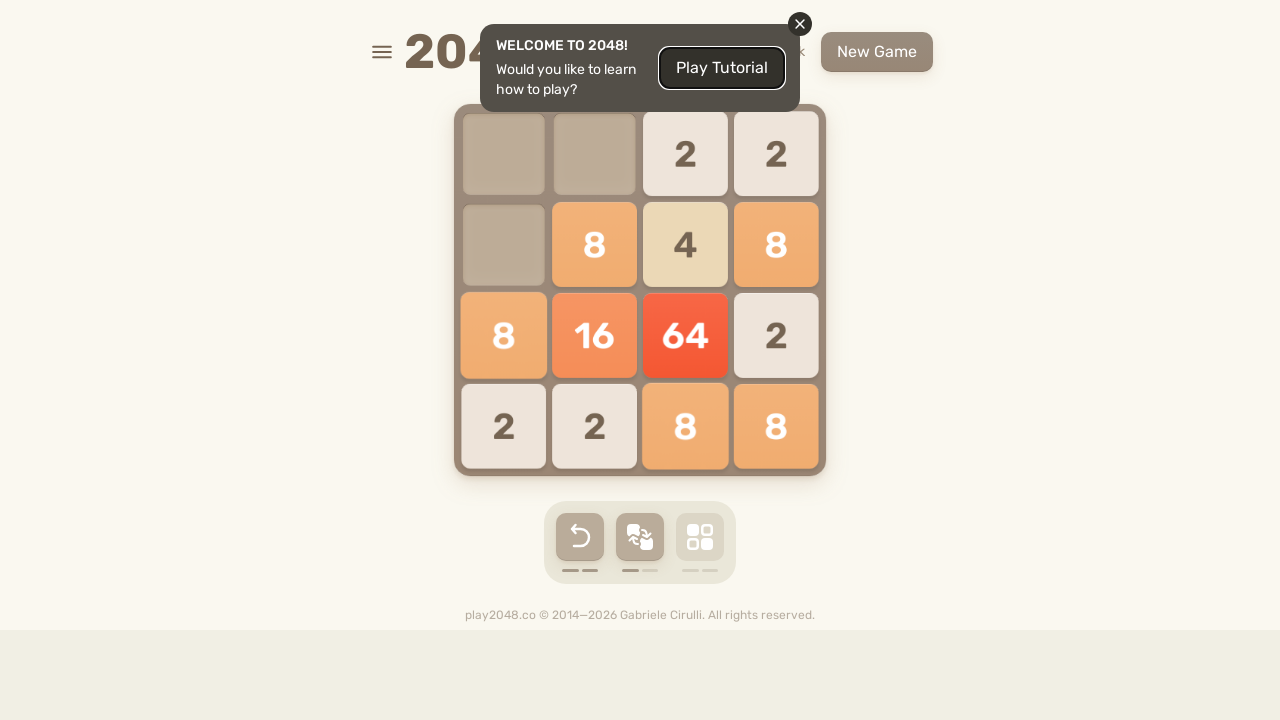

Pressed ArrowLeft key to move tiles left
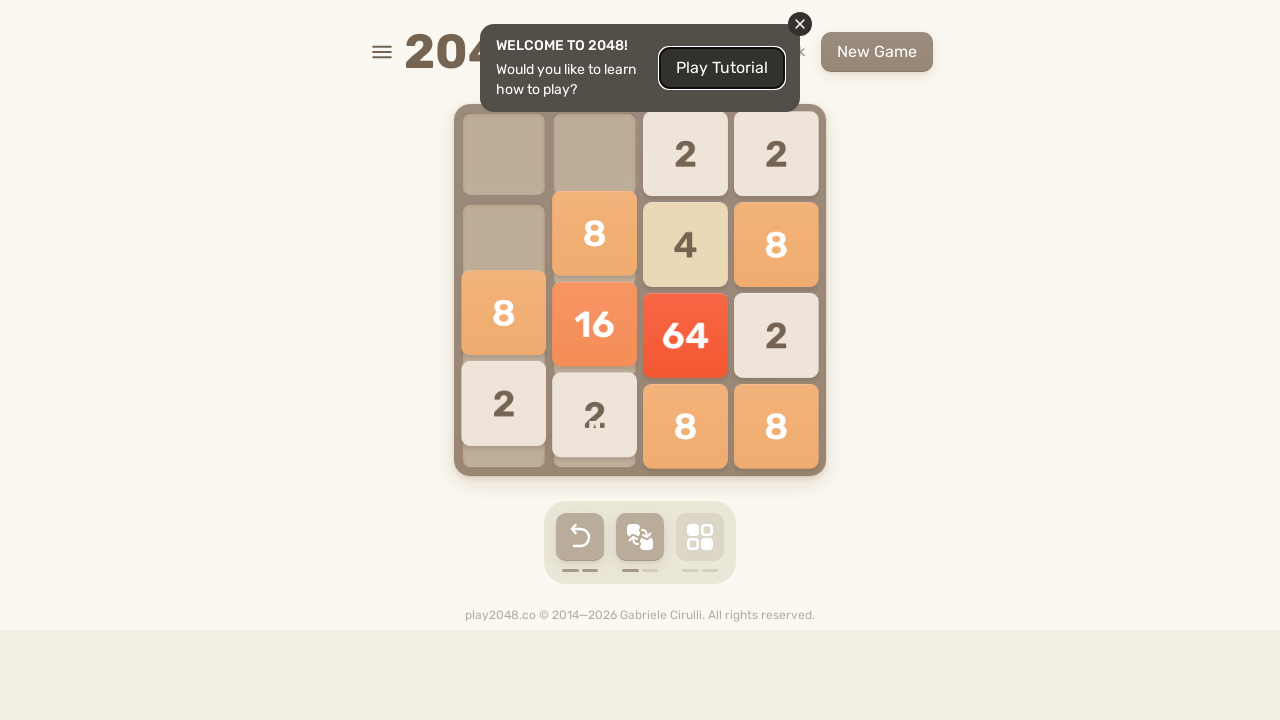

Pressed ArrowRight key to move tiles right
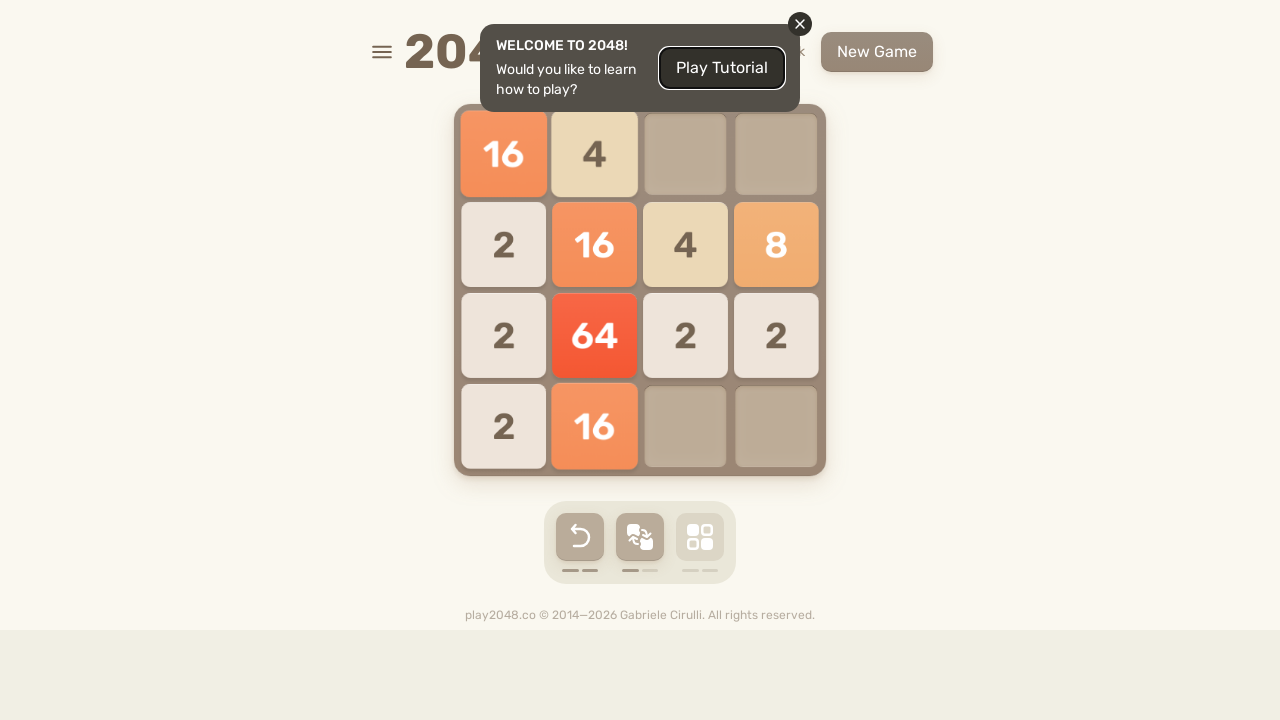

Pressed ArrowDown key to move tiles down
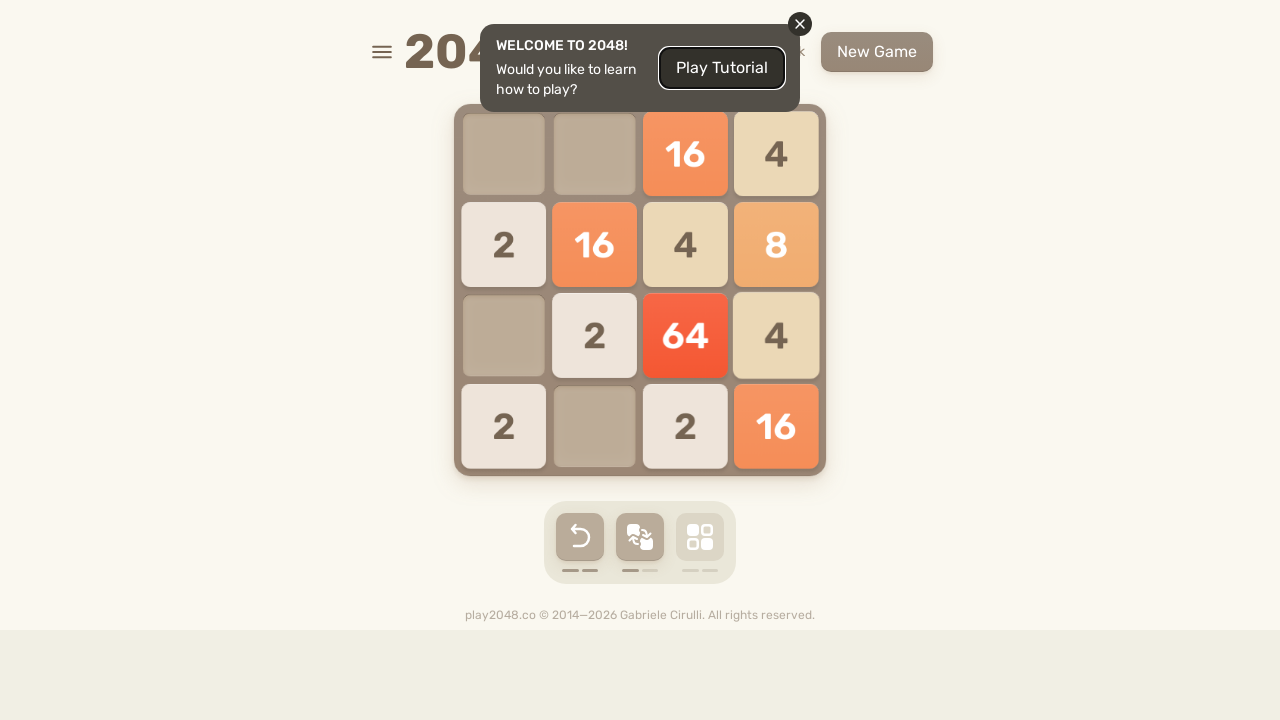

Pressed ArrowUp key to move tiles up
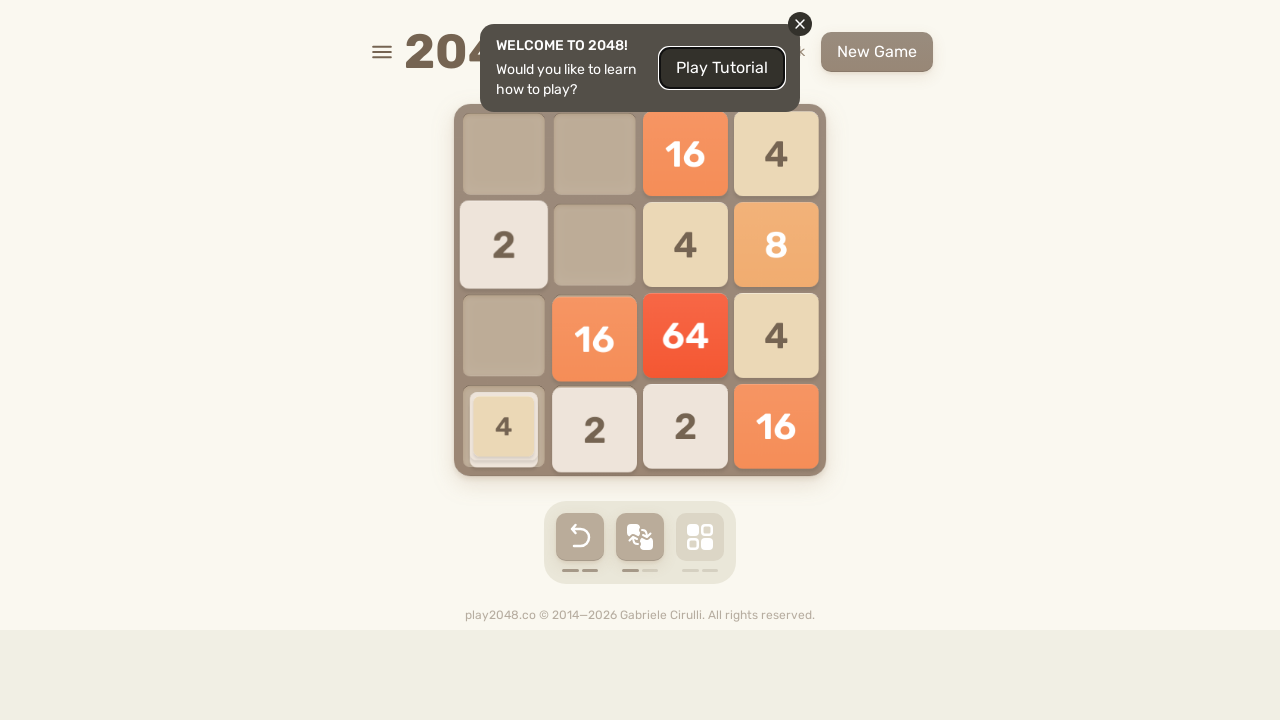

Pressed ArrowLeft key to move tiles left
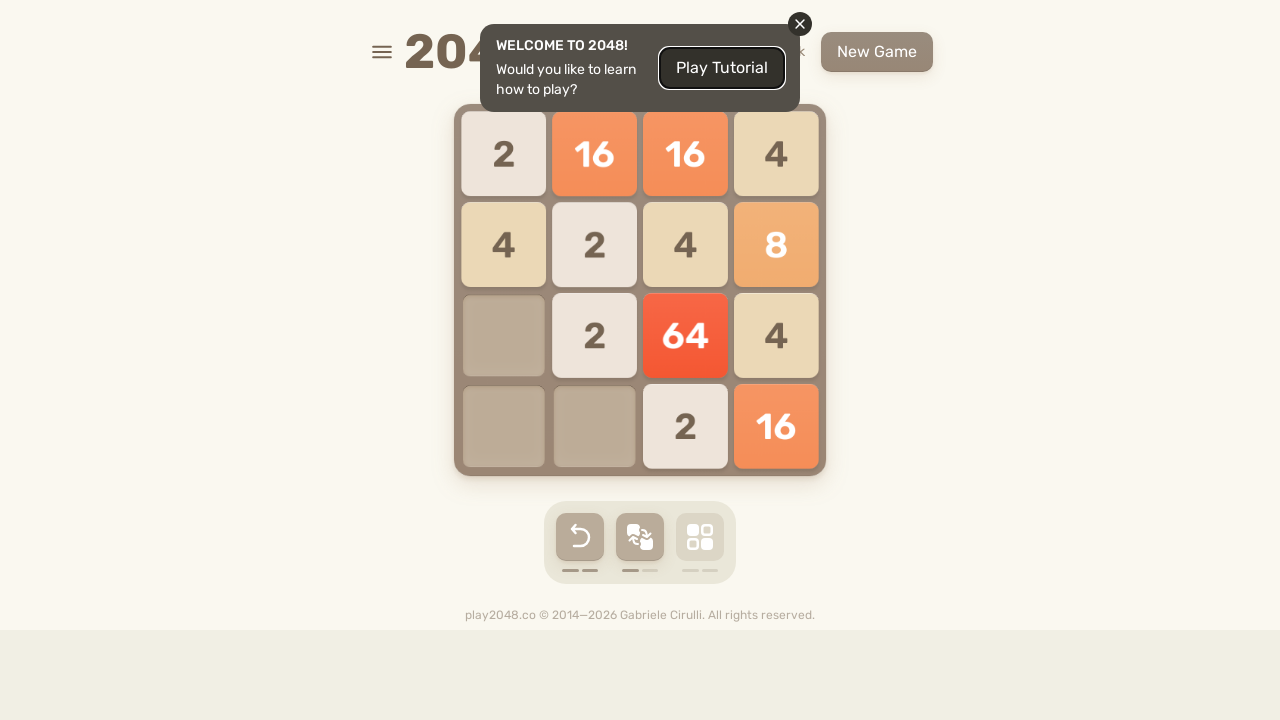

Pressed ArrowRight key to move tiles right
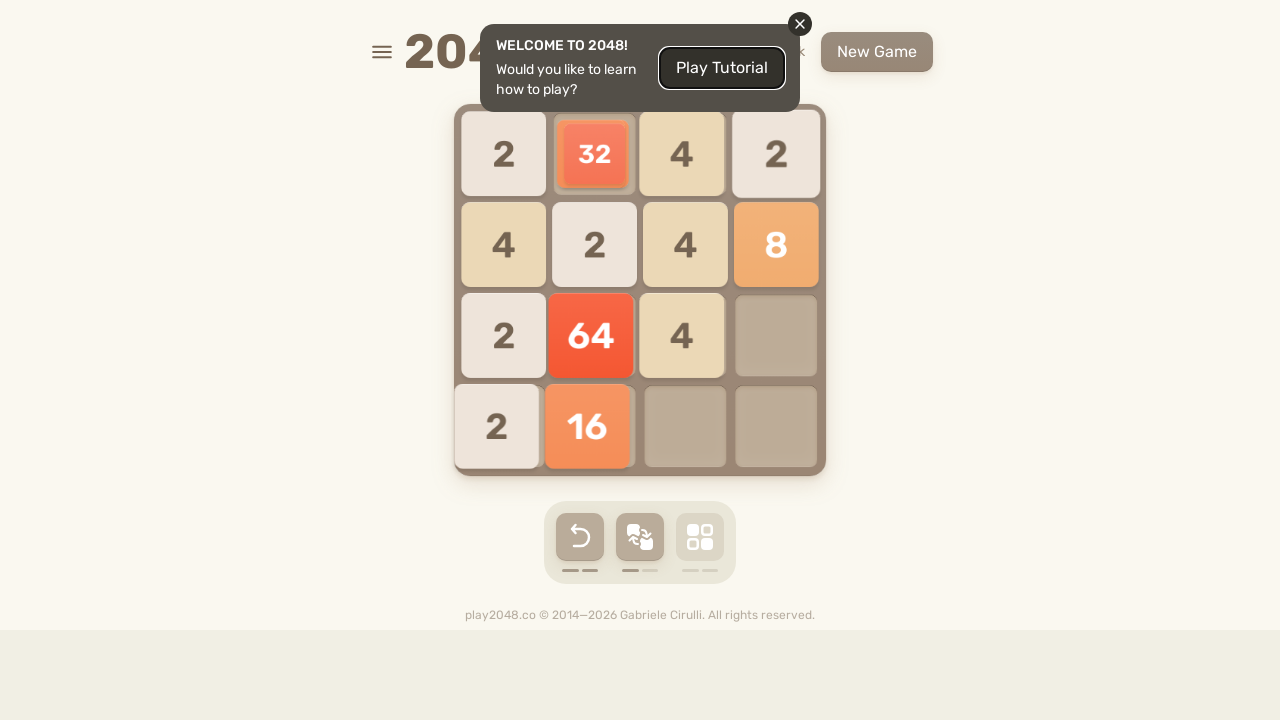

Pressed ArrowDown key to move tiles down
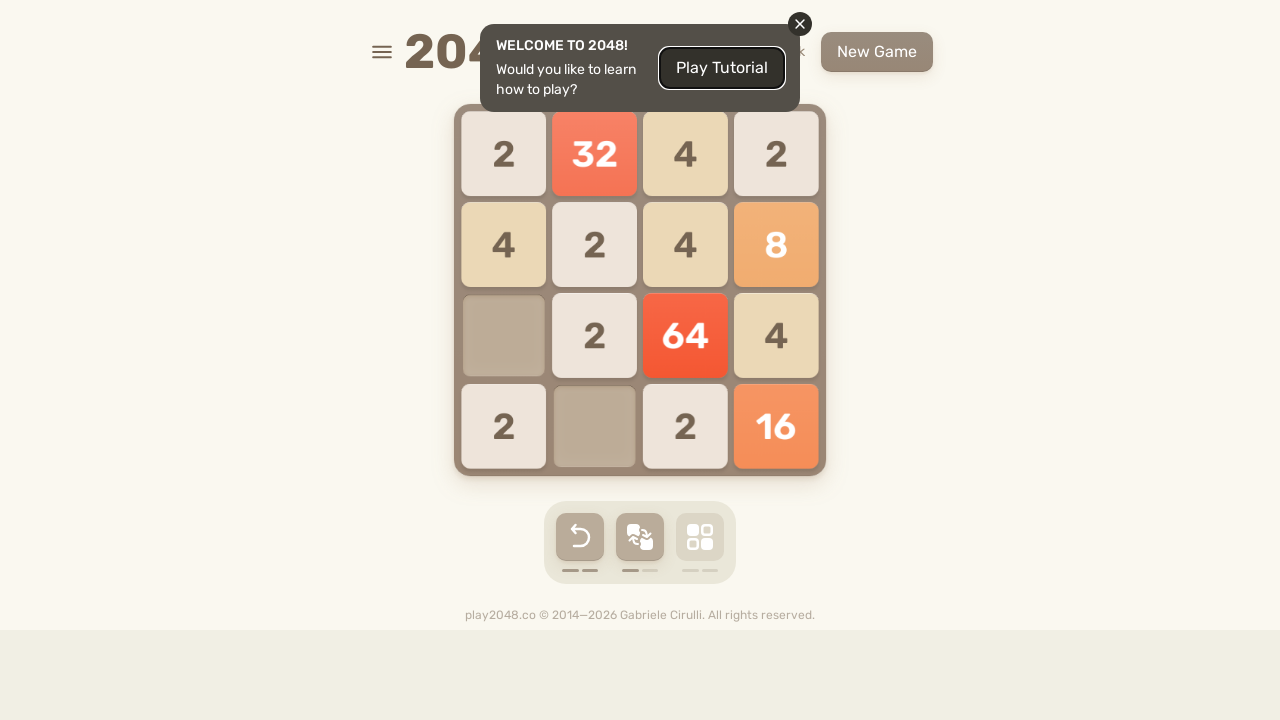

Pressed ArrowUp key to move tiles up
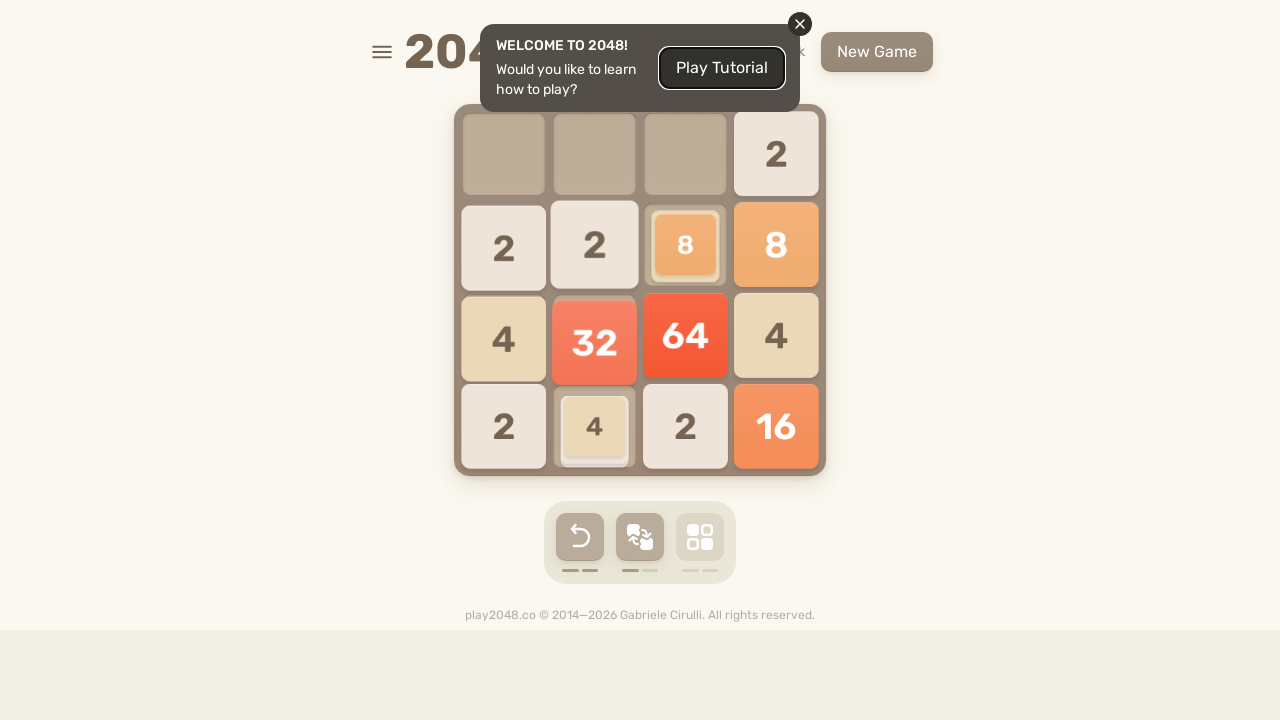

Pressed ArrowLeft key to move tiles left
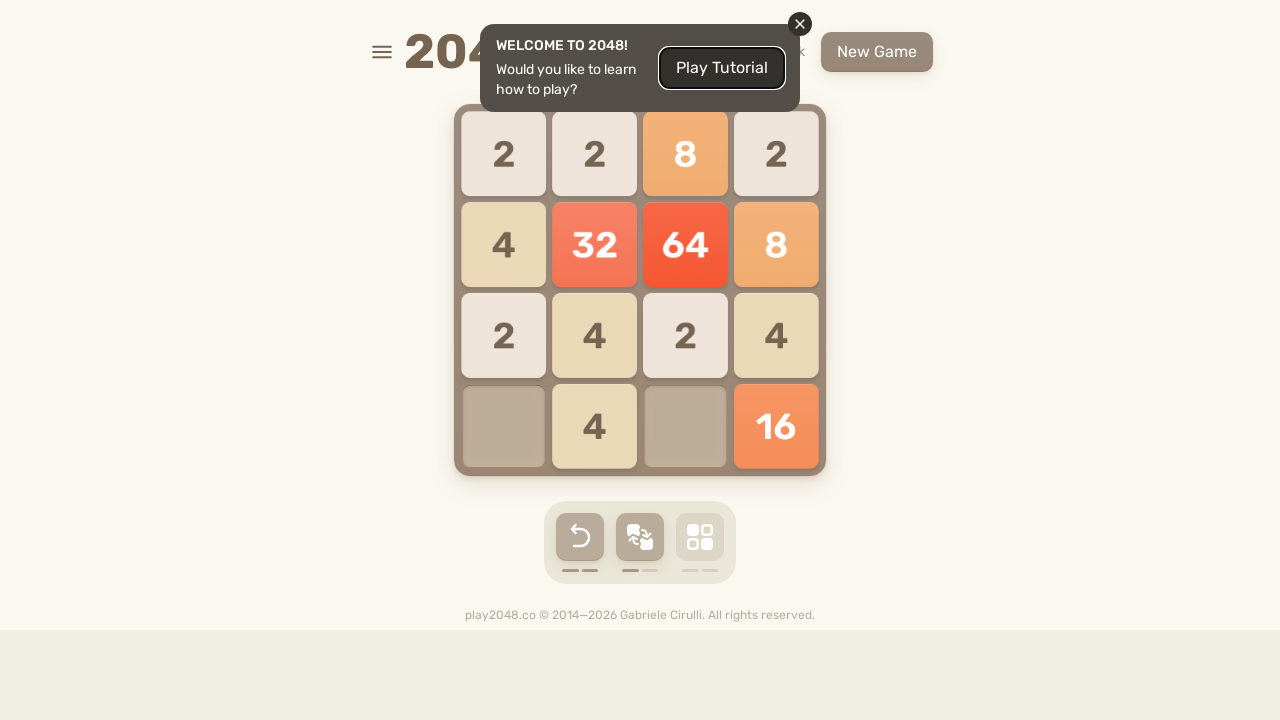

Pressed ArrowRight key to move tiles right
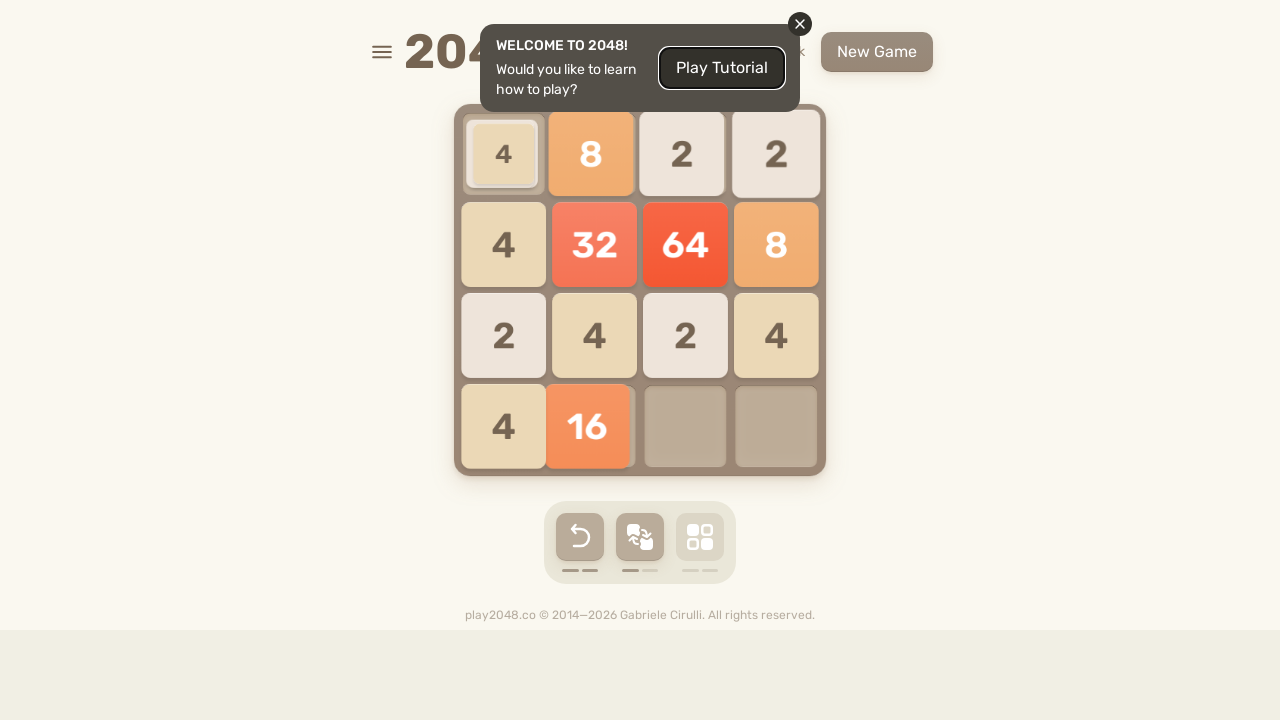

Pressed ArrowDown key to move tiles down
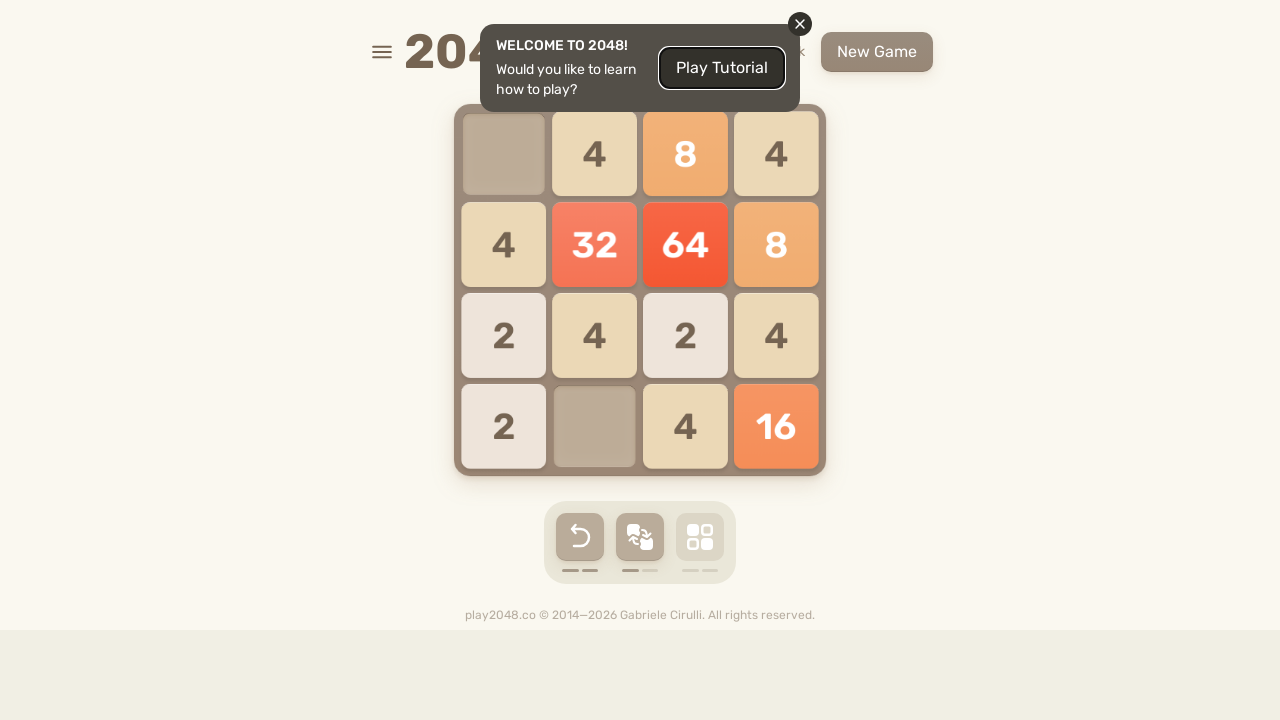

Pressed ArrowUp key to move tiles up
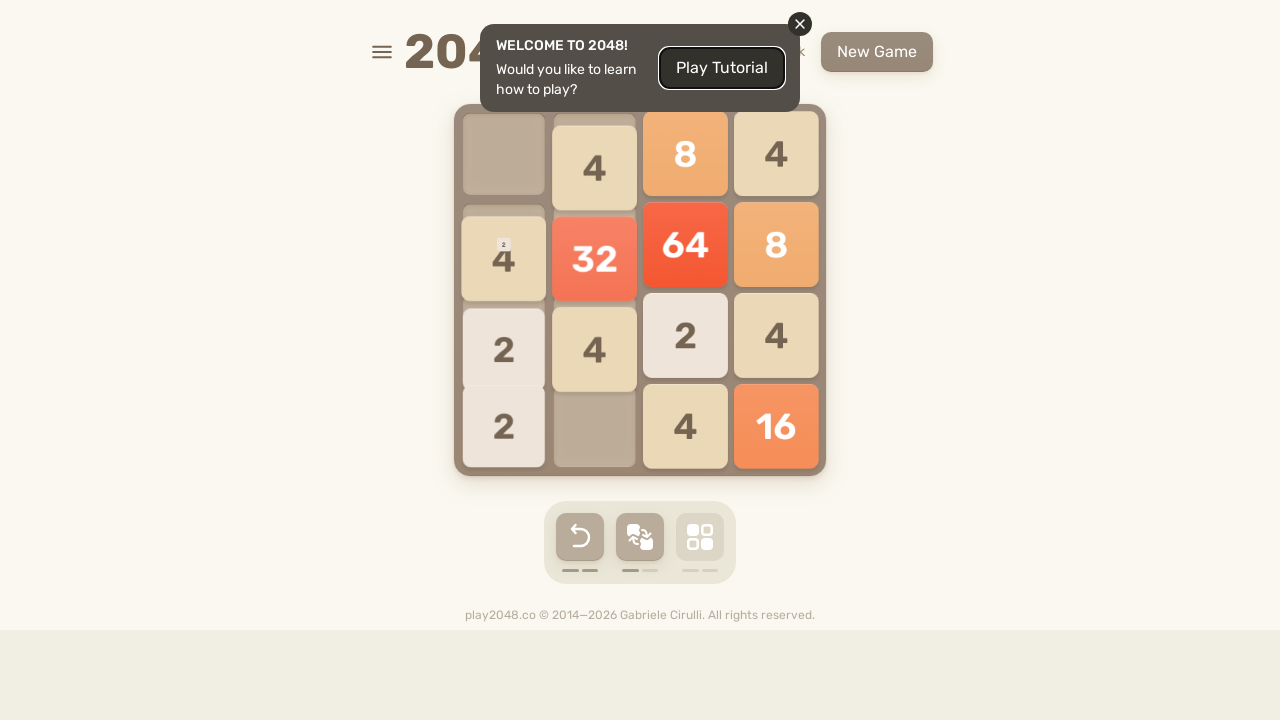

Pressed ArrowLeft key to move tiles left
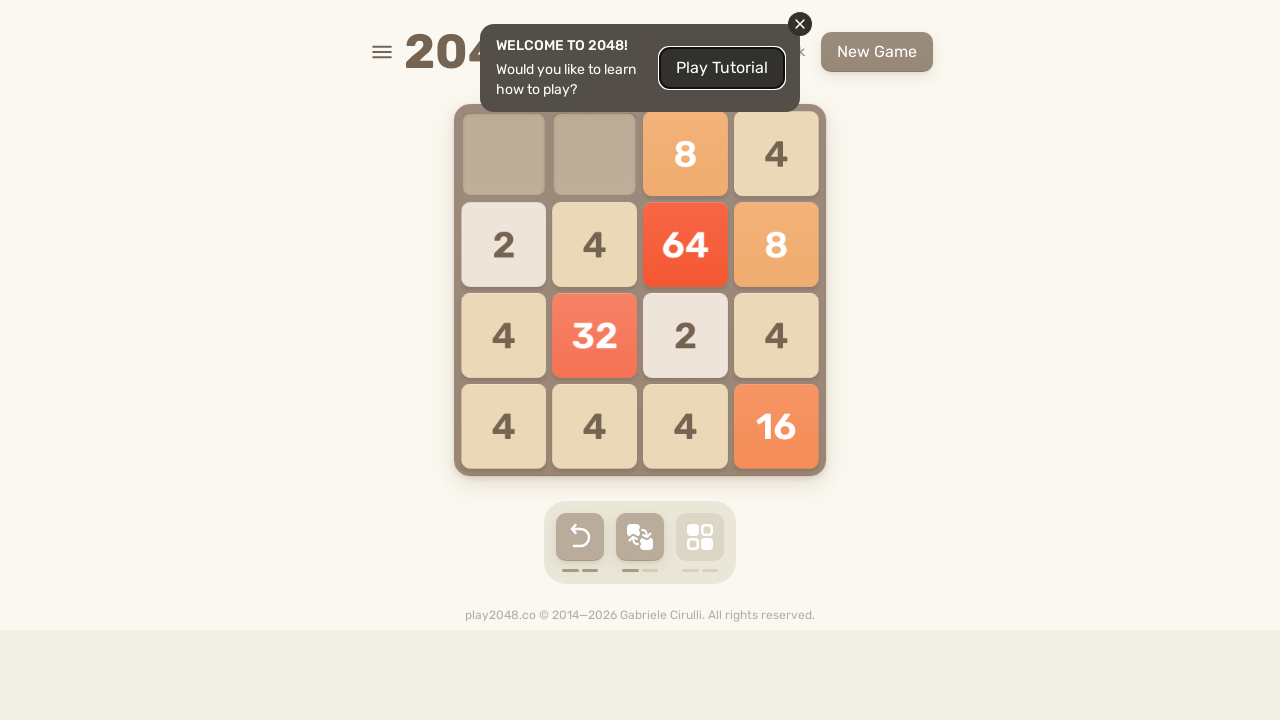

Pressed ArrowRight key to move tiles right
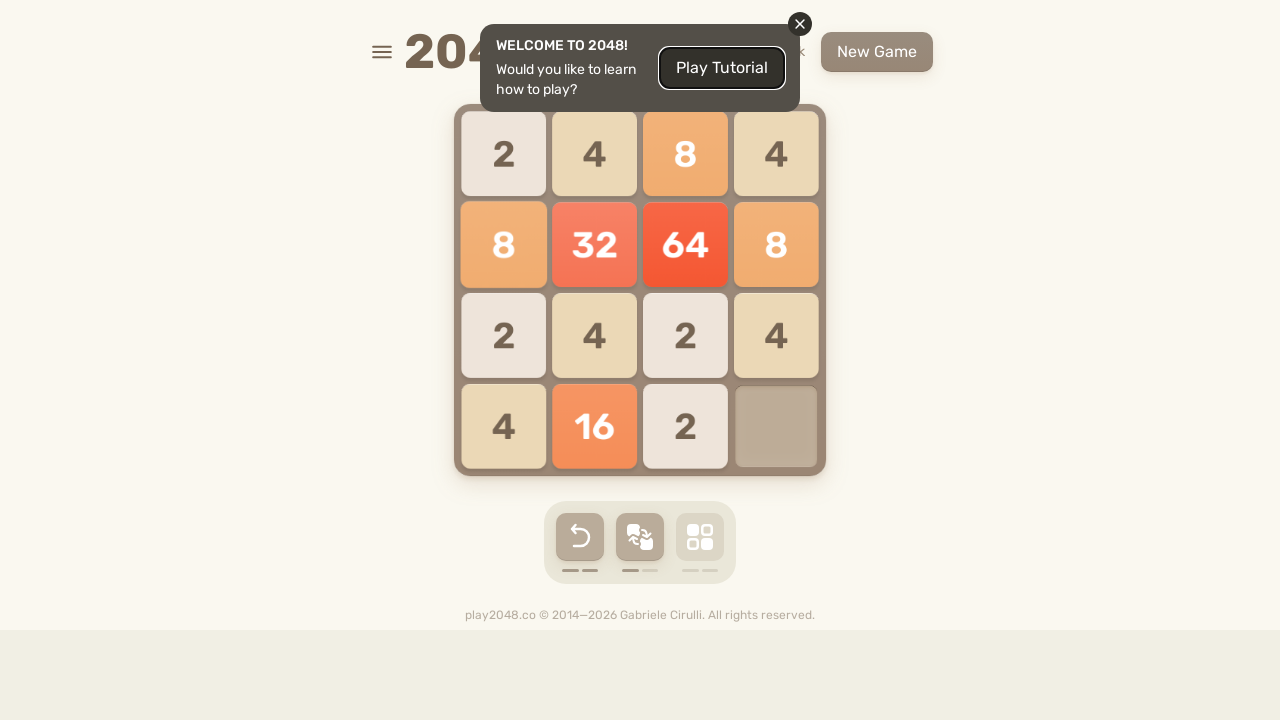

Pressed ArrowDown key to move tiles down
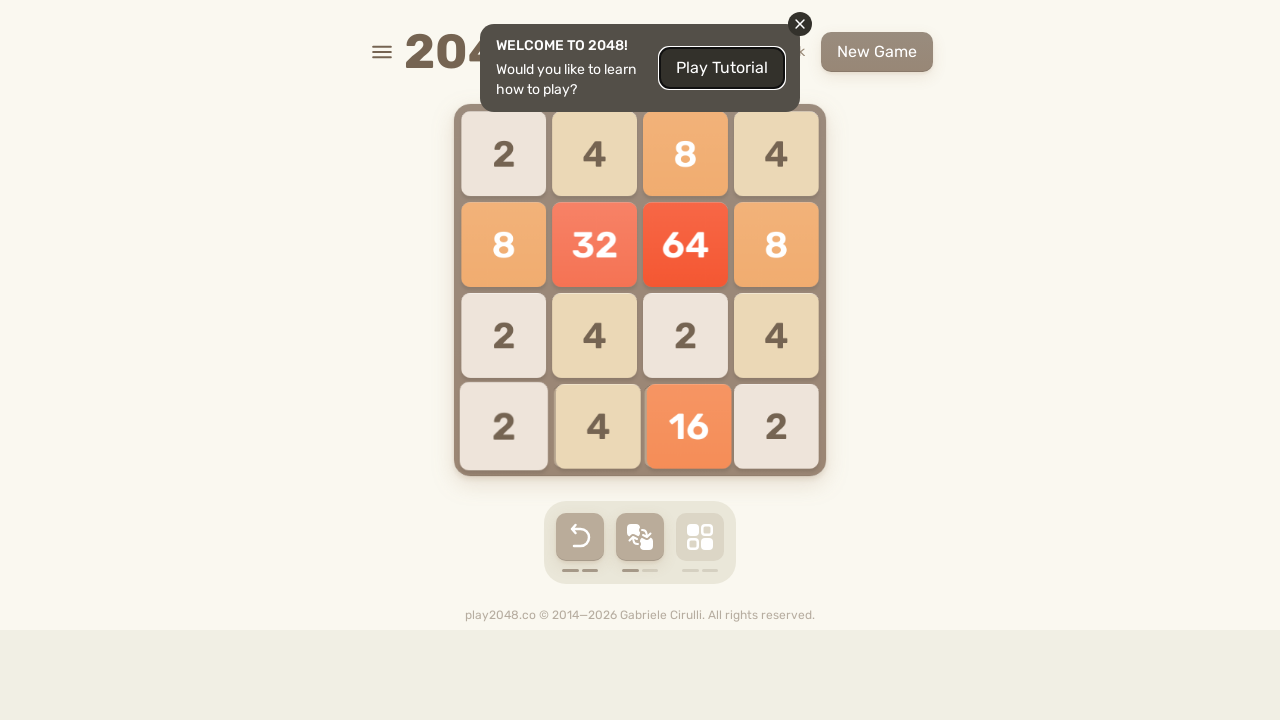

Pressed ArrowUp key to move tiles up
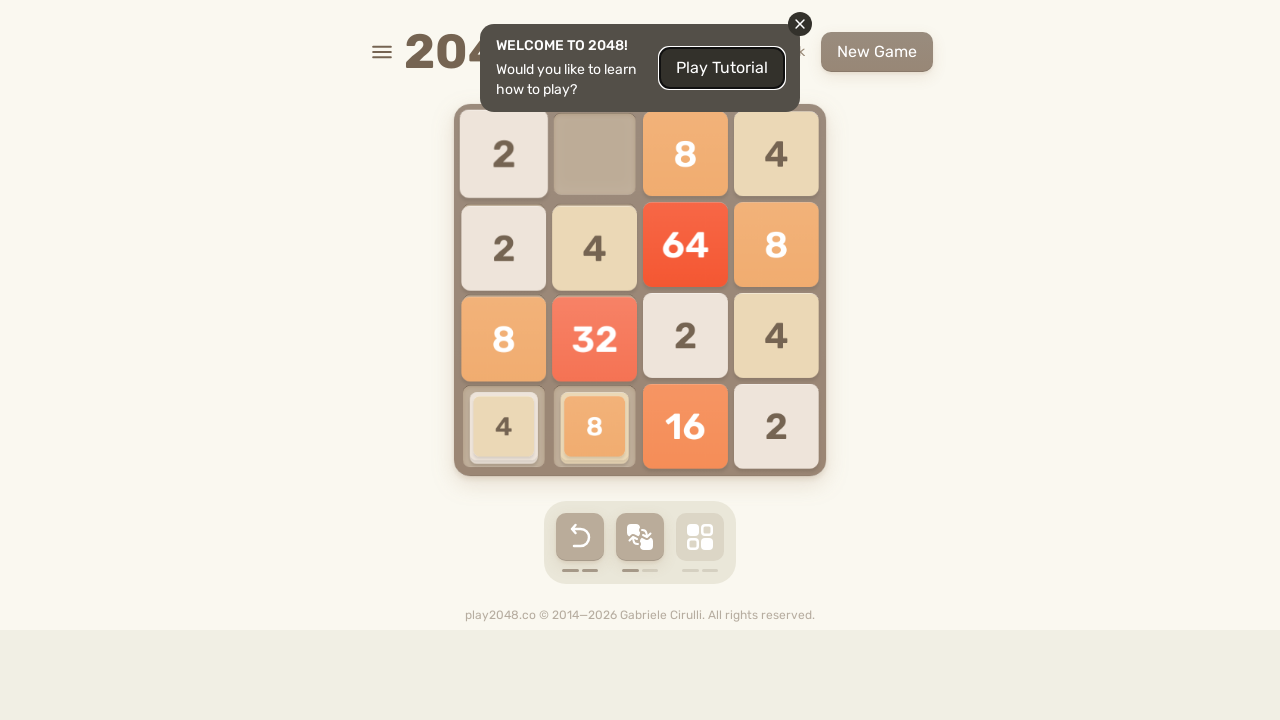

Pressed ArrowLeft key to move tiles left
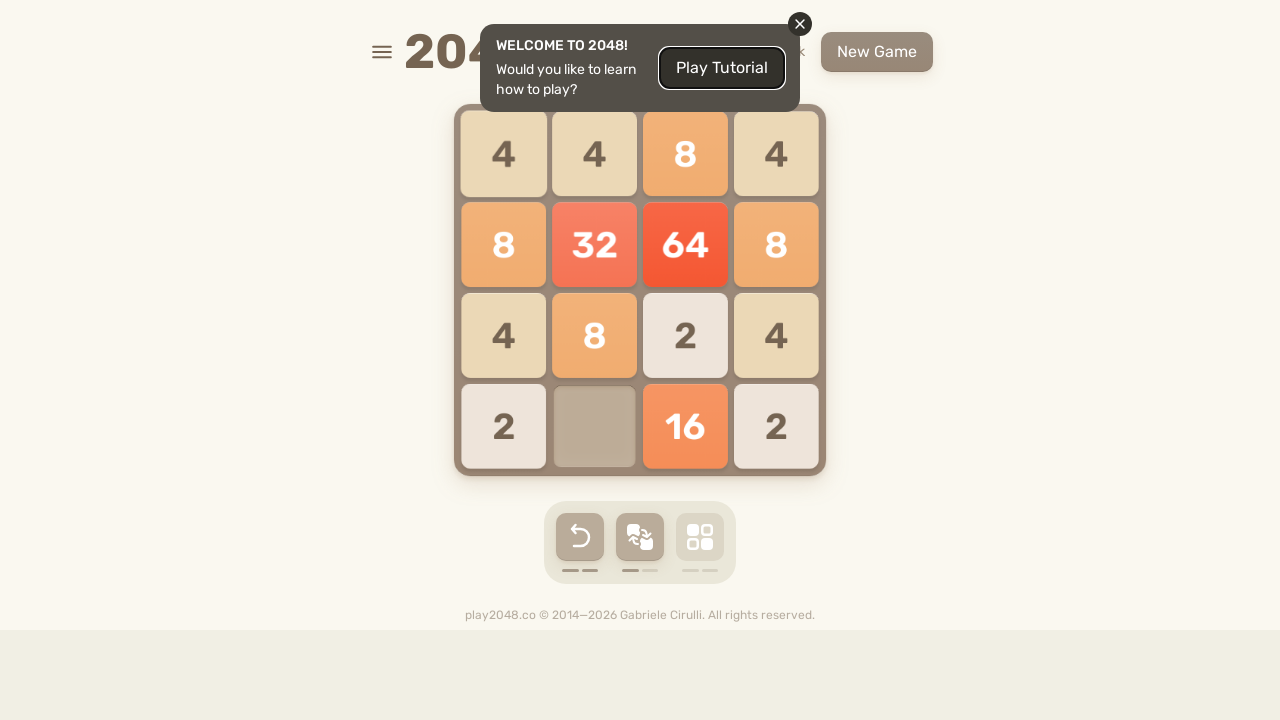

Pressed ArrowRight key to move tiles right
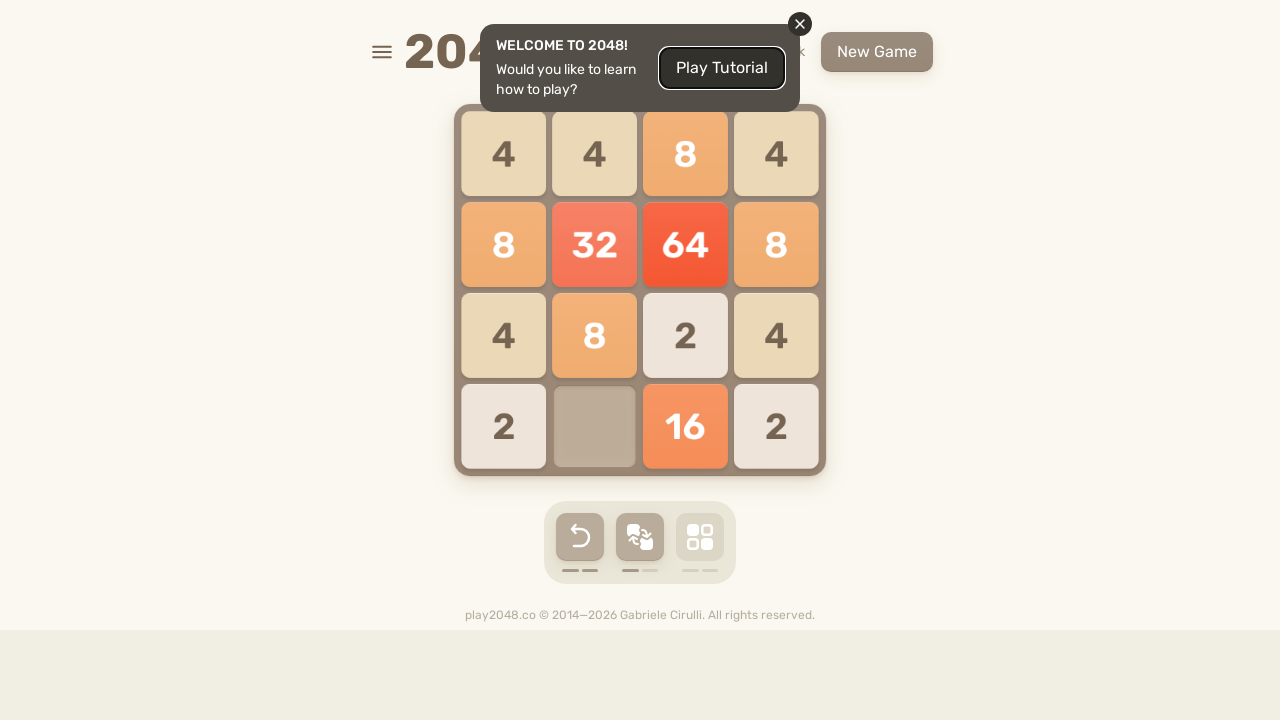

Pressed ArrowDown key to move tiles down
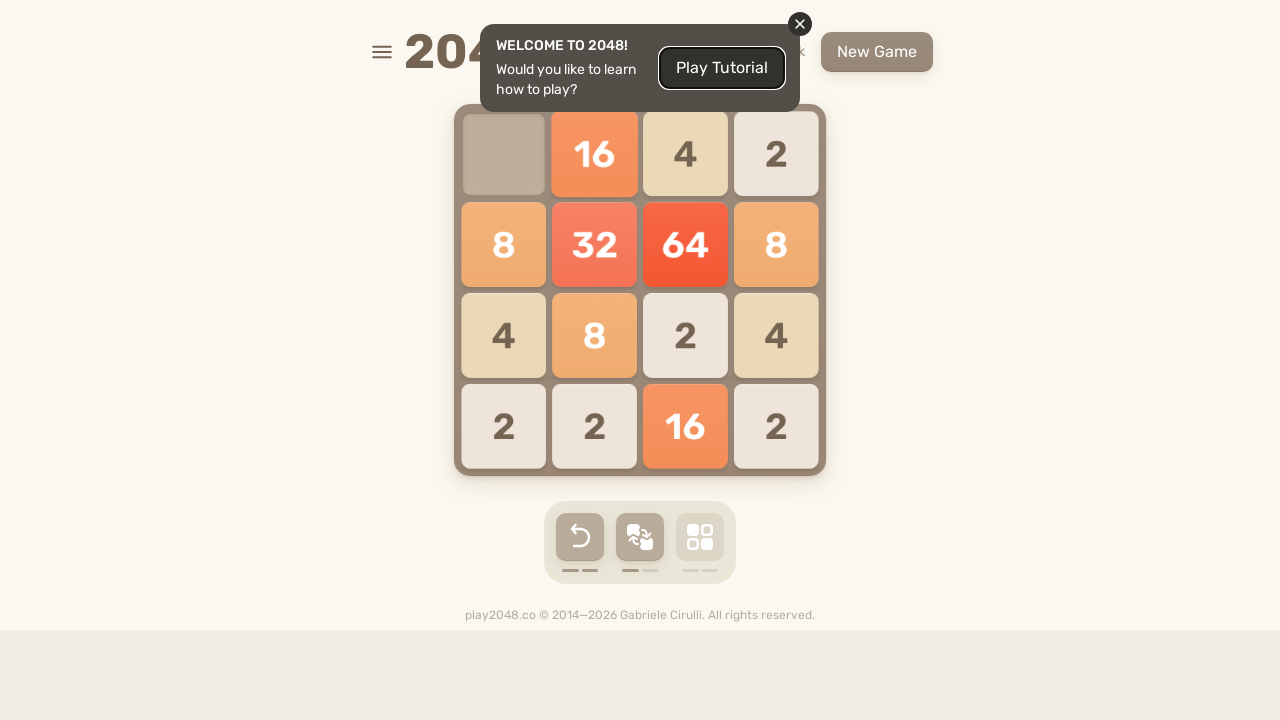

Pressed ArrowUp key to move tiles up
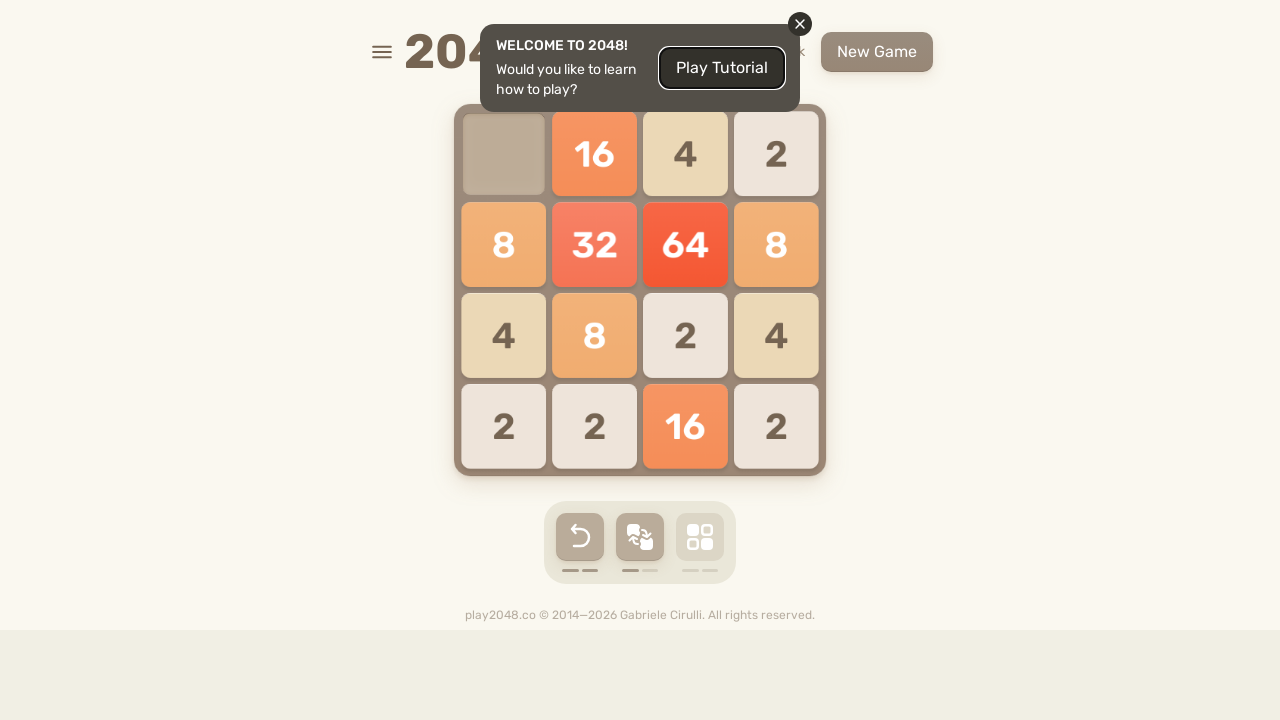

Pressed ArrowLeft key to move tiles left
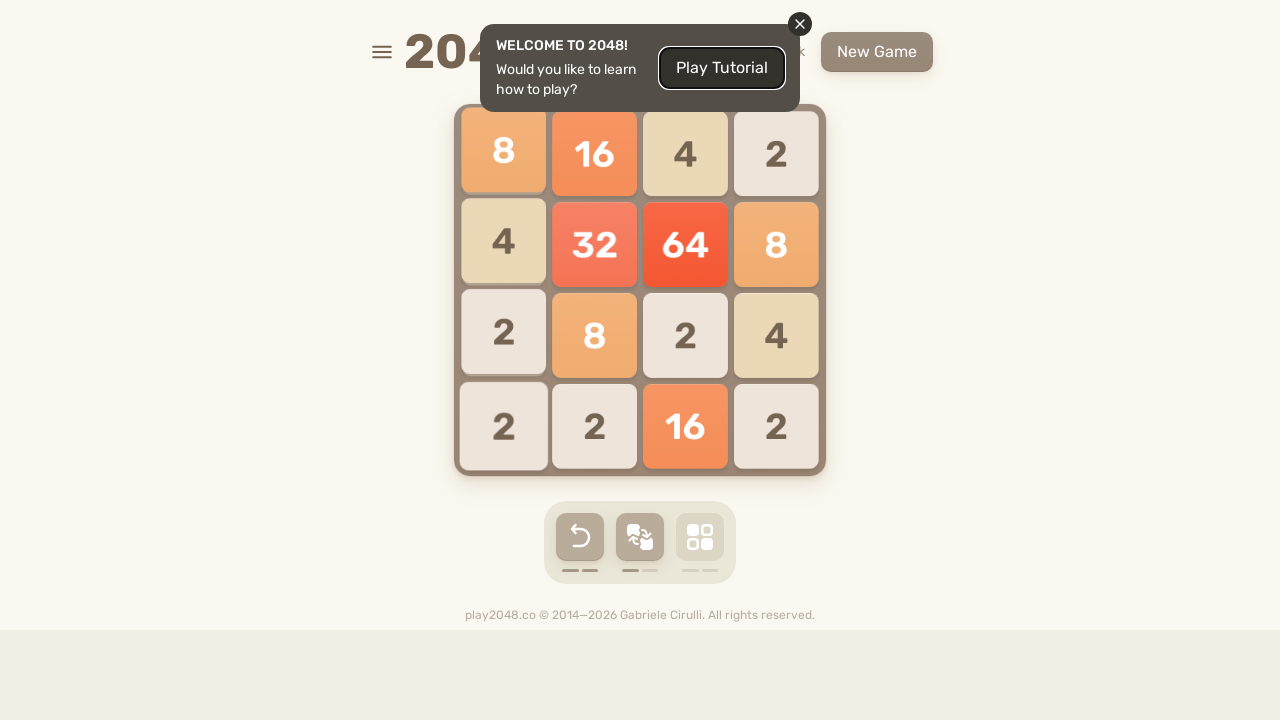

Pressed ArrowRight key to move tiles right
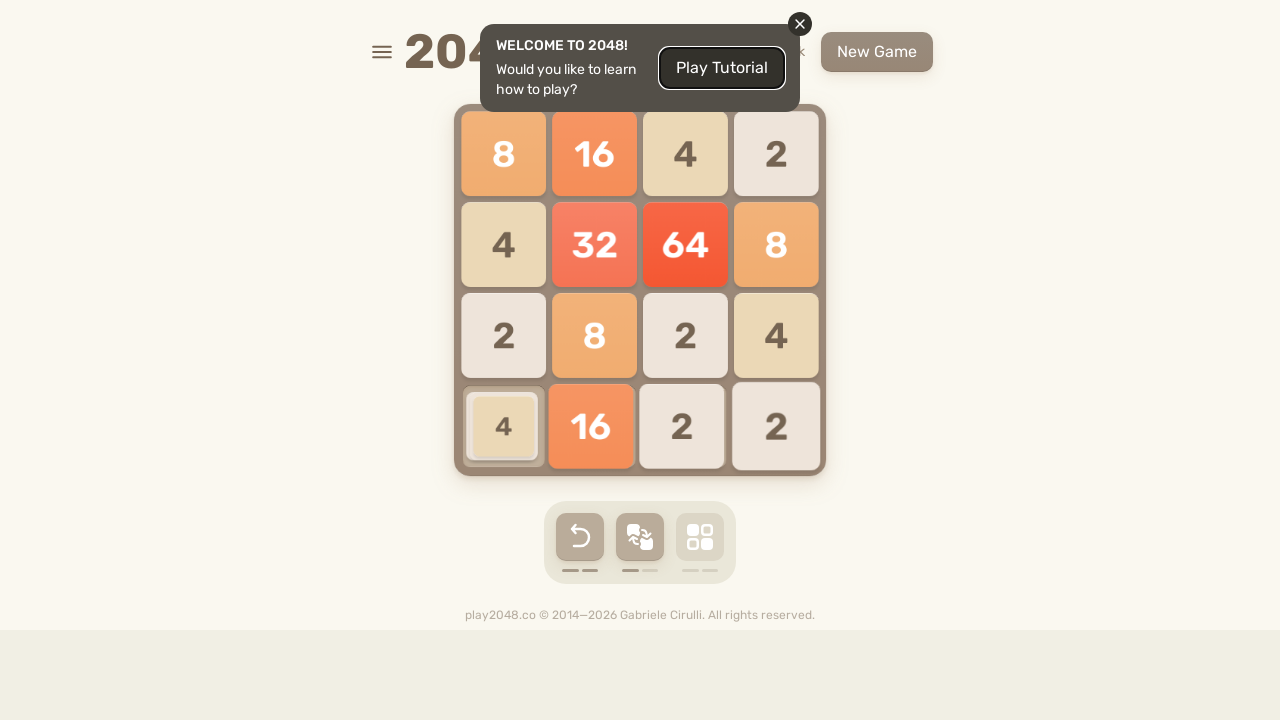

Pressed ArrowDown key to move tiles down
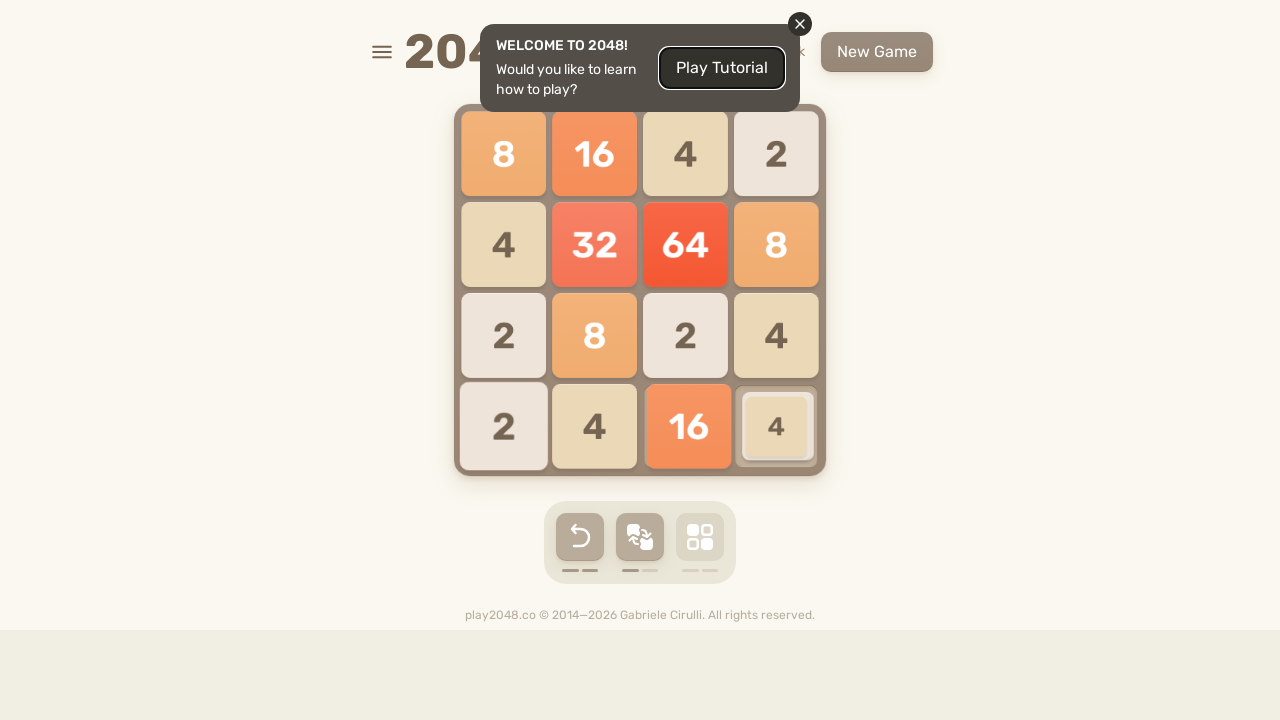

Pressed ArrowUp key to move tiles up
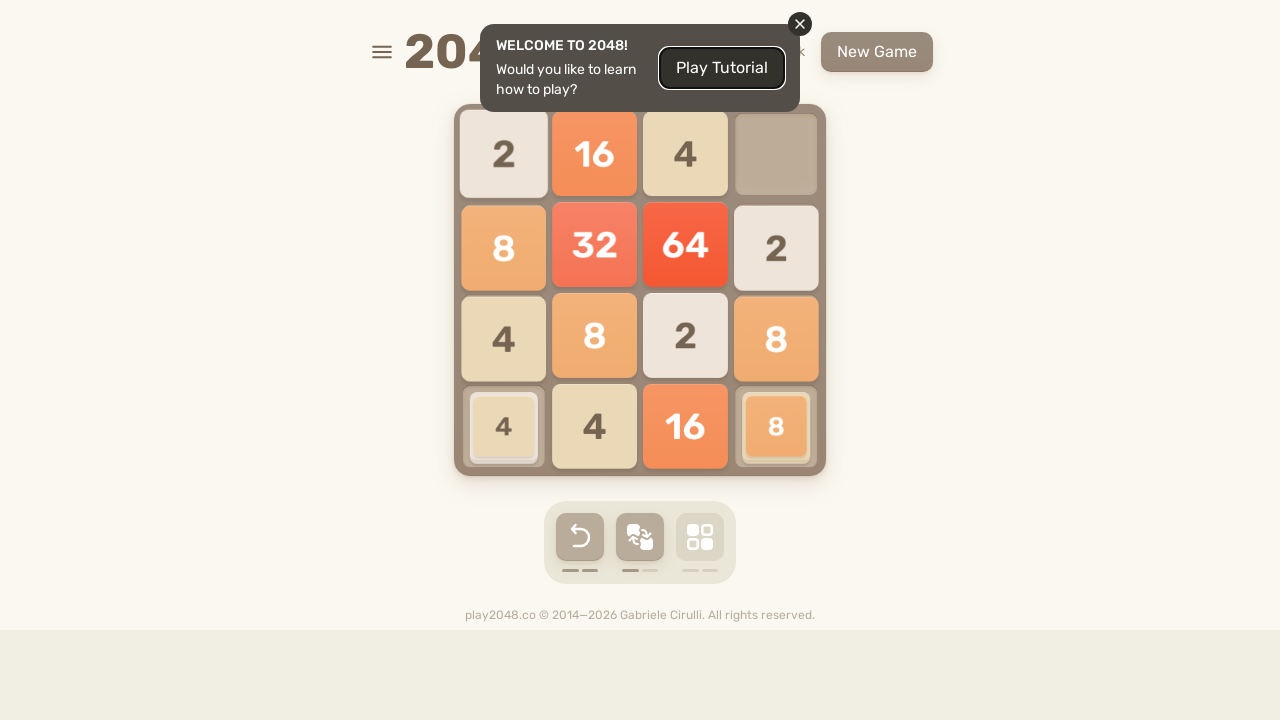

Pressed ArrowLeft key to move tiles left
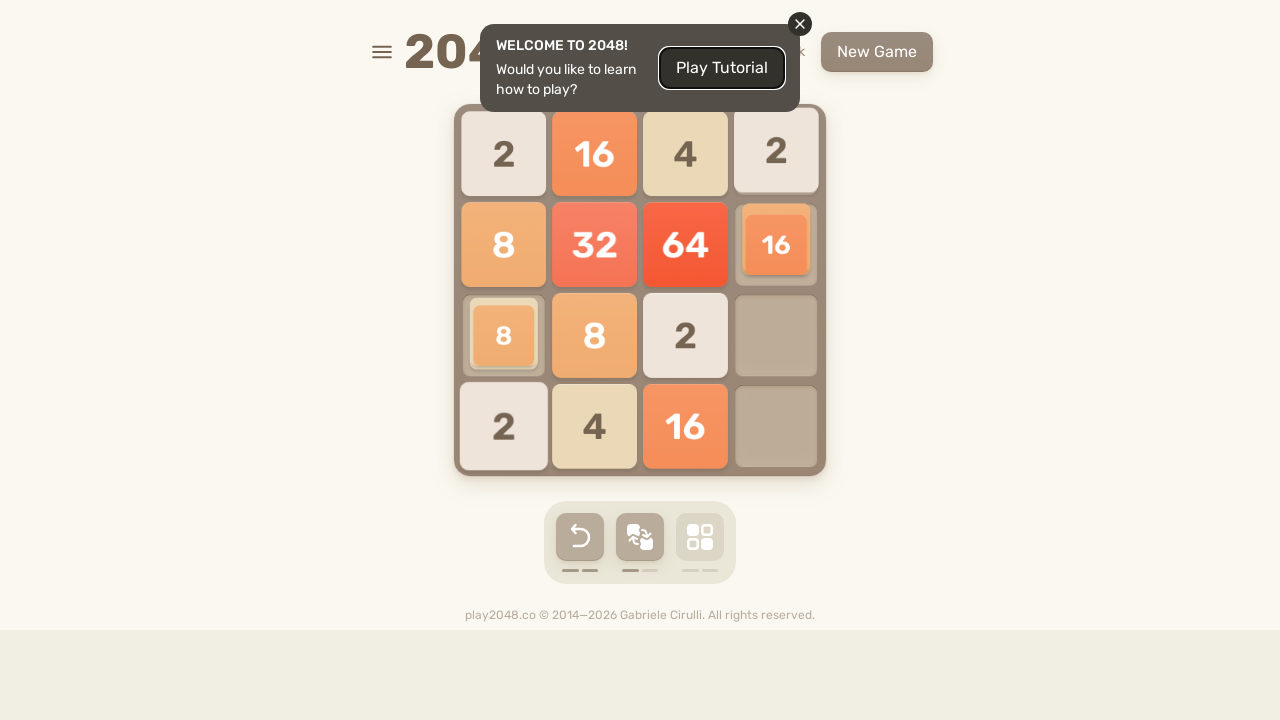

Pressed ArrowRight key to move tiles right
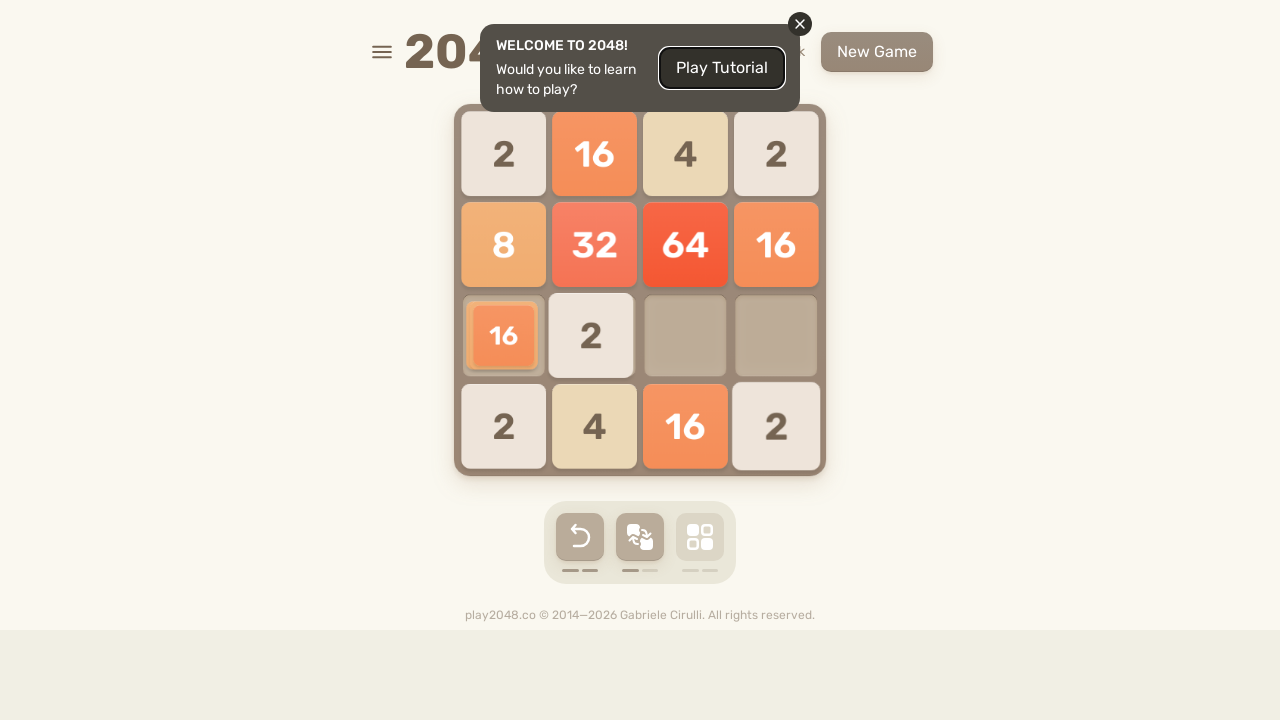

Pressed ArrowDown key to move tiles down
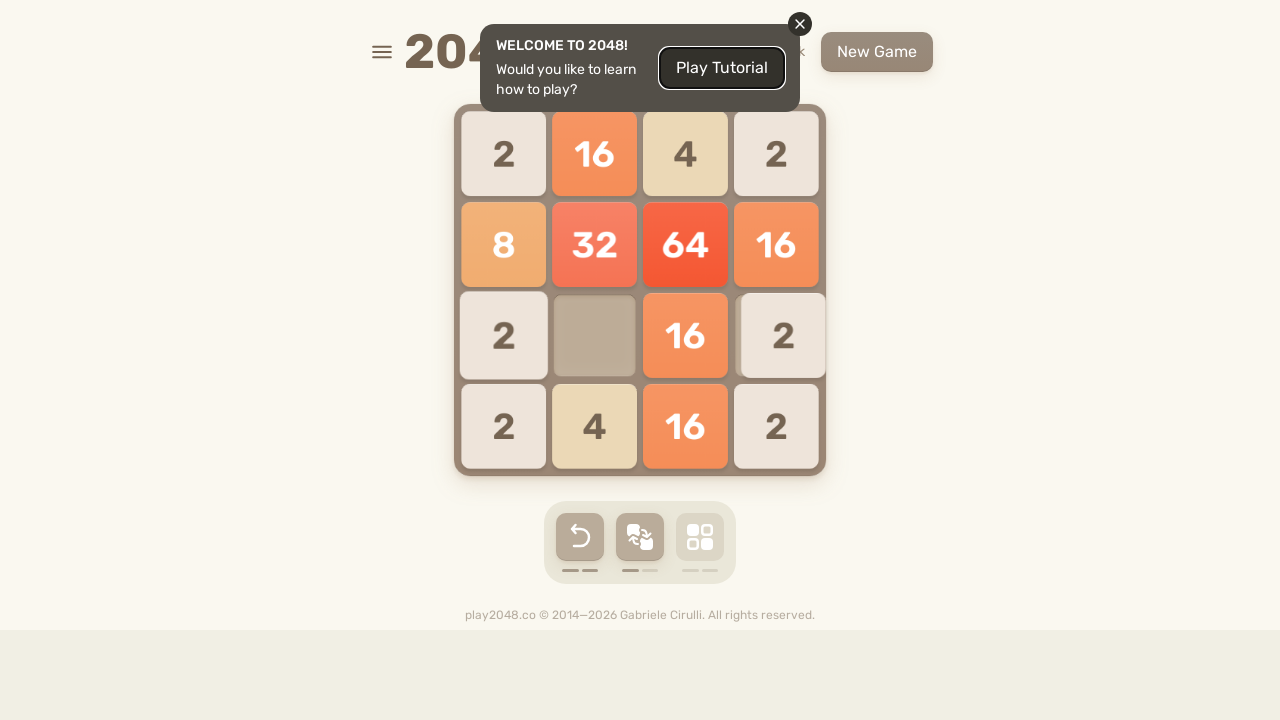

Pressed ArrowUp key to move tiles up
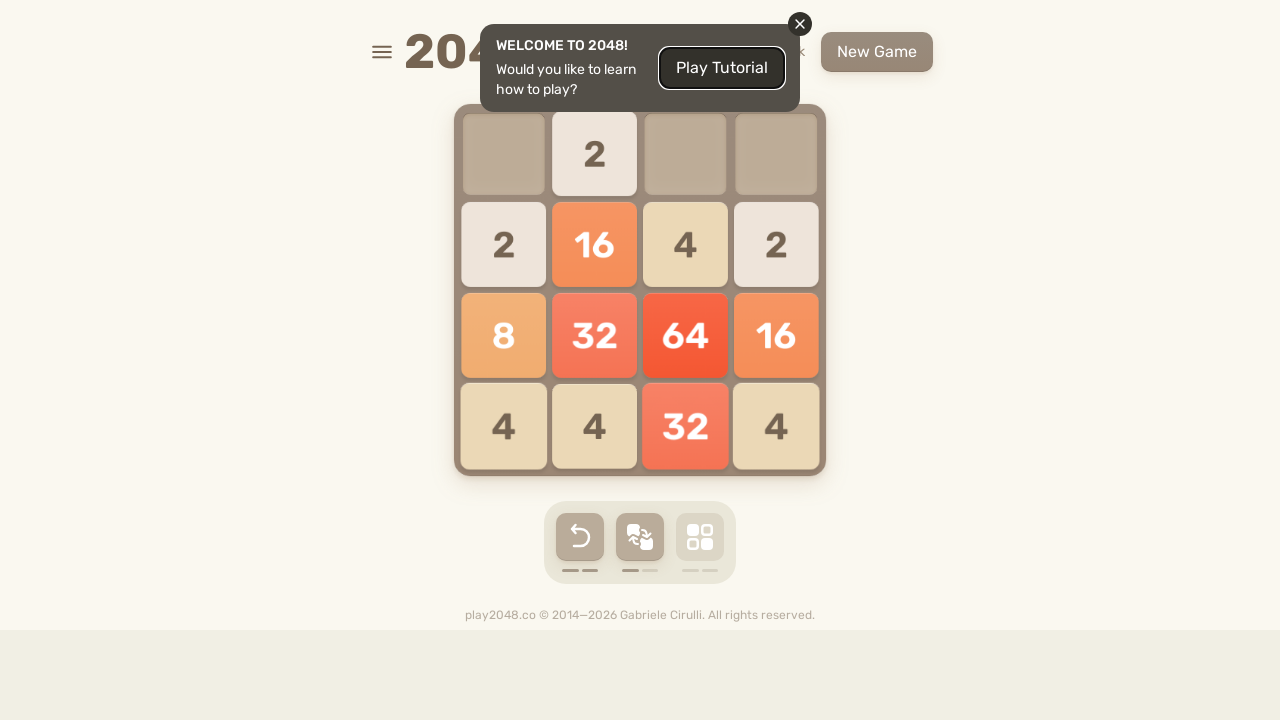

Pressed ArrowLeft key to move tiles left
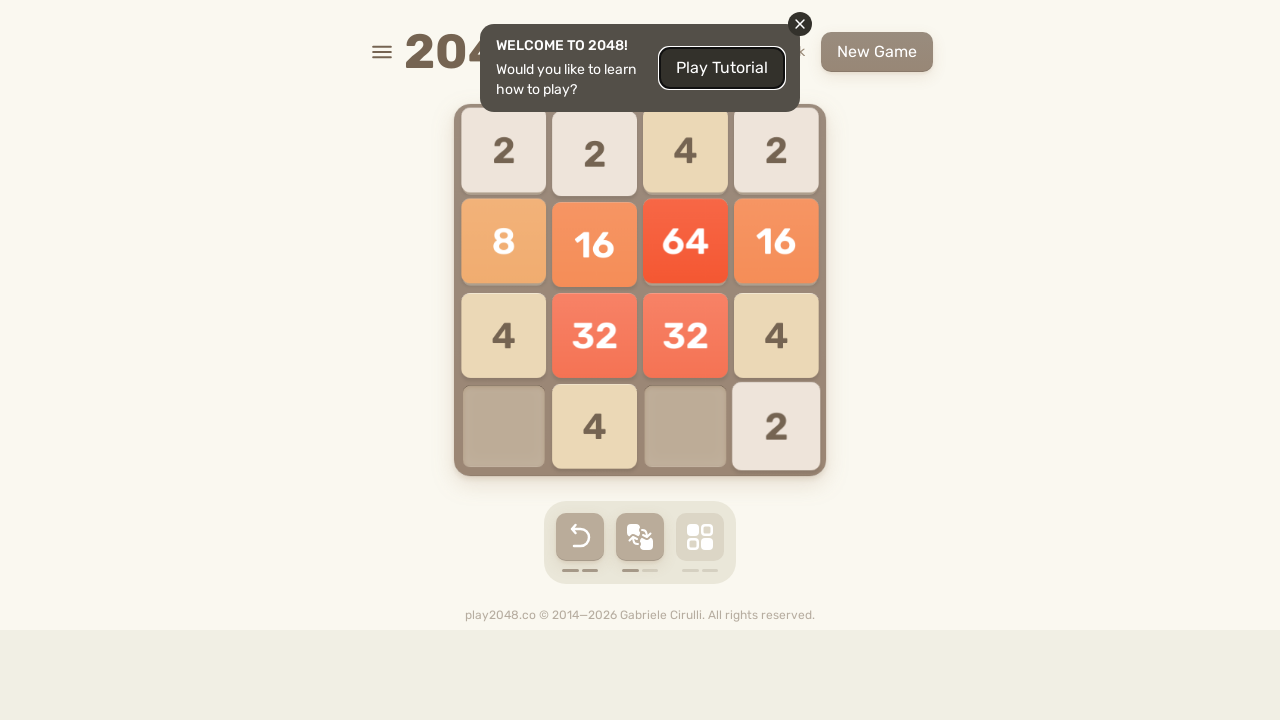

Pressed ArrowRight key to move tiles right
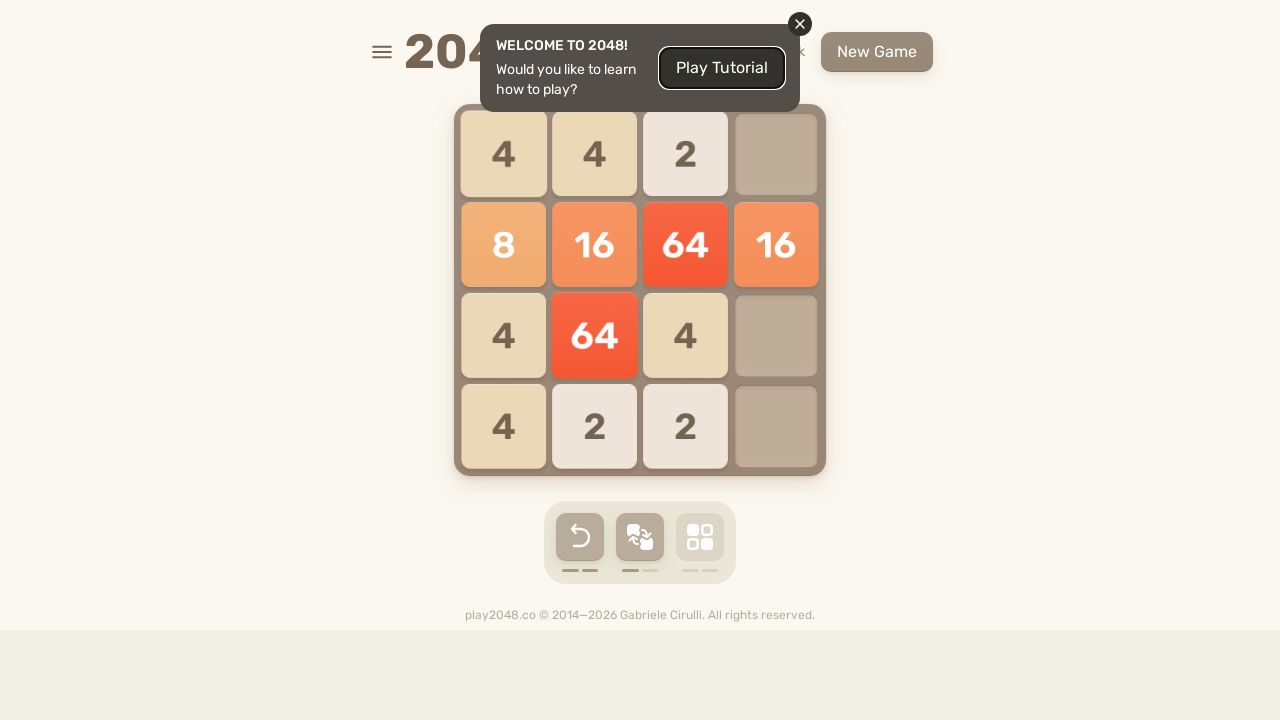

Pressed ArrowDown key to move tiles down
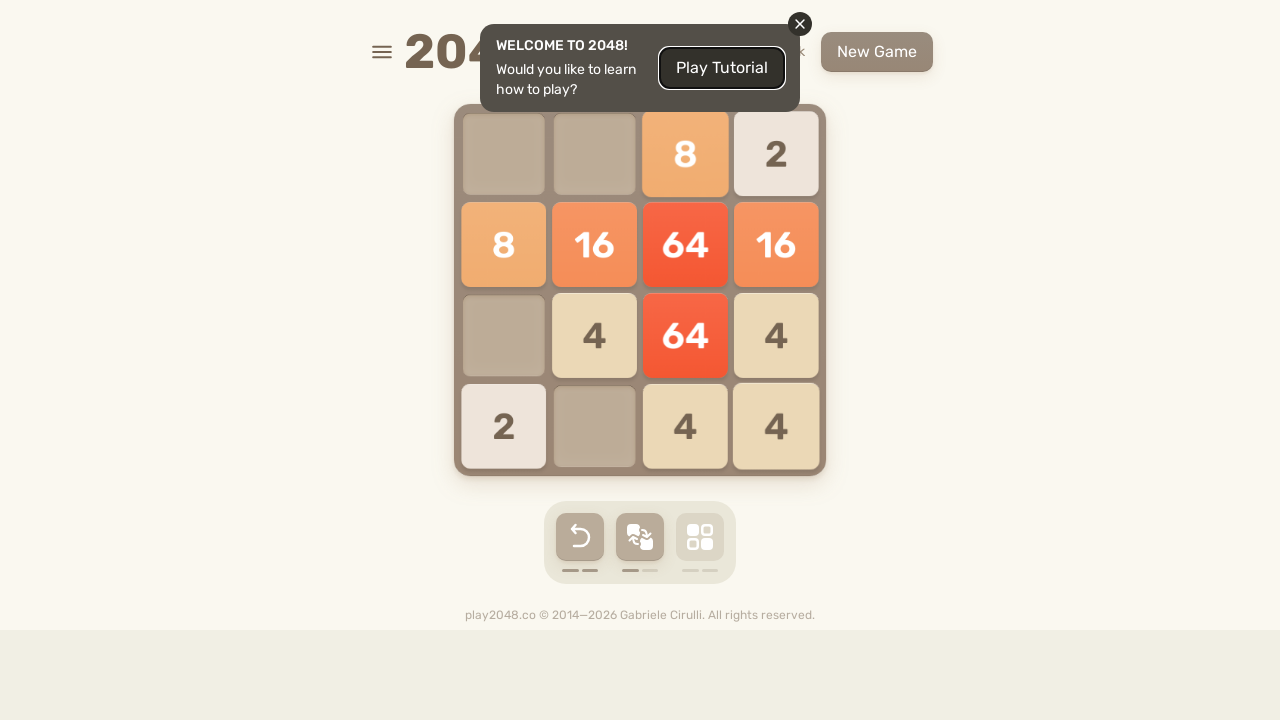

Pressed ArrowUp key to move tiles up
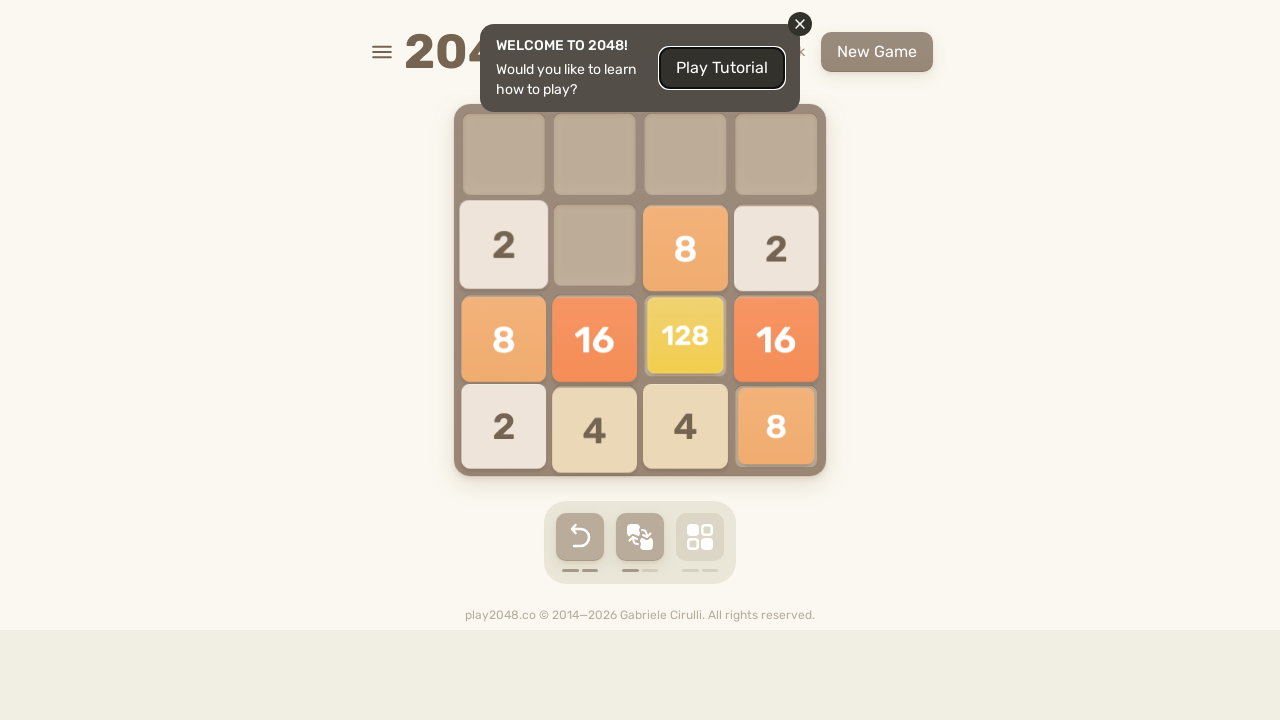

Pressed ArrowLeft key to move tiles left
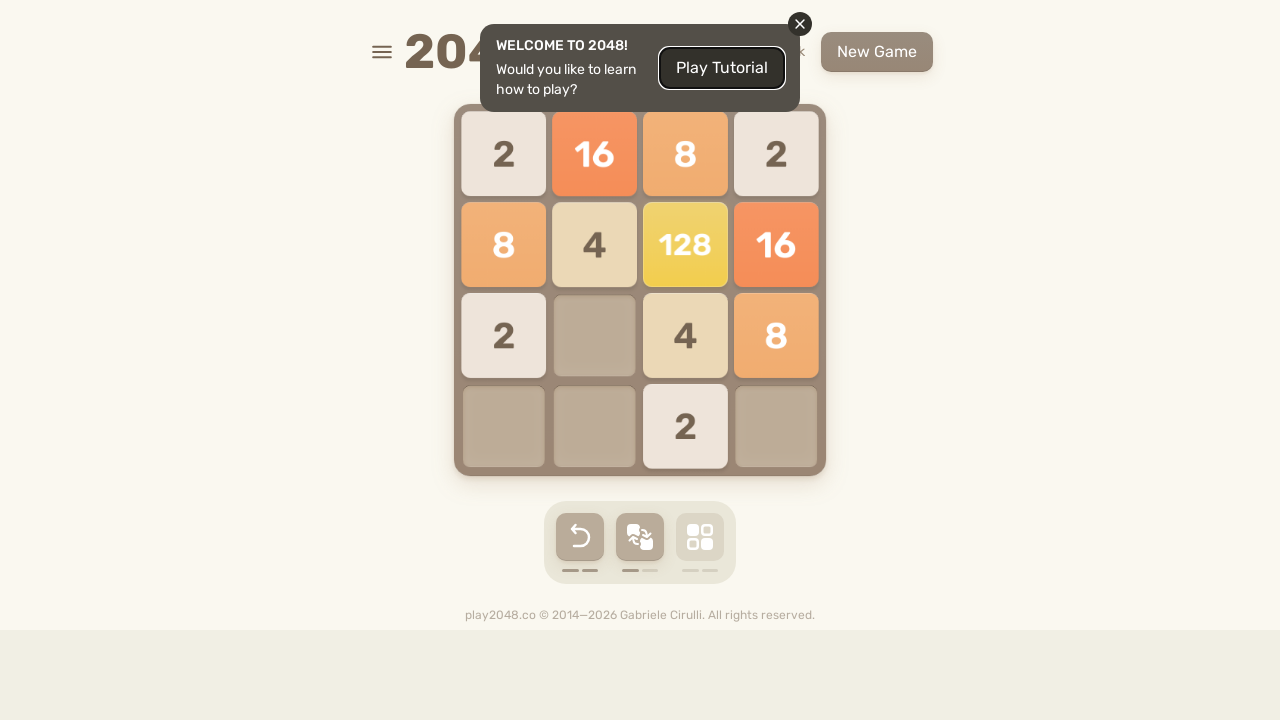

Pressed ArrowRight key to move tiles right
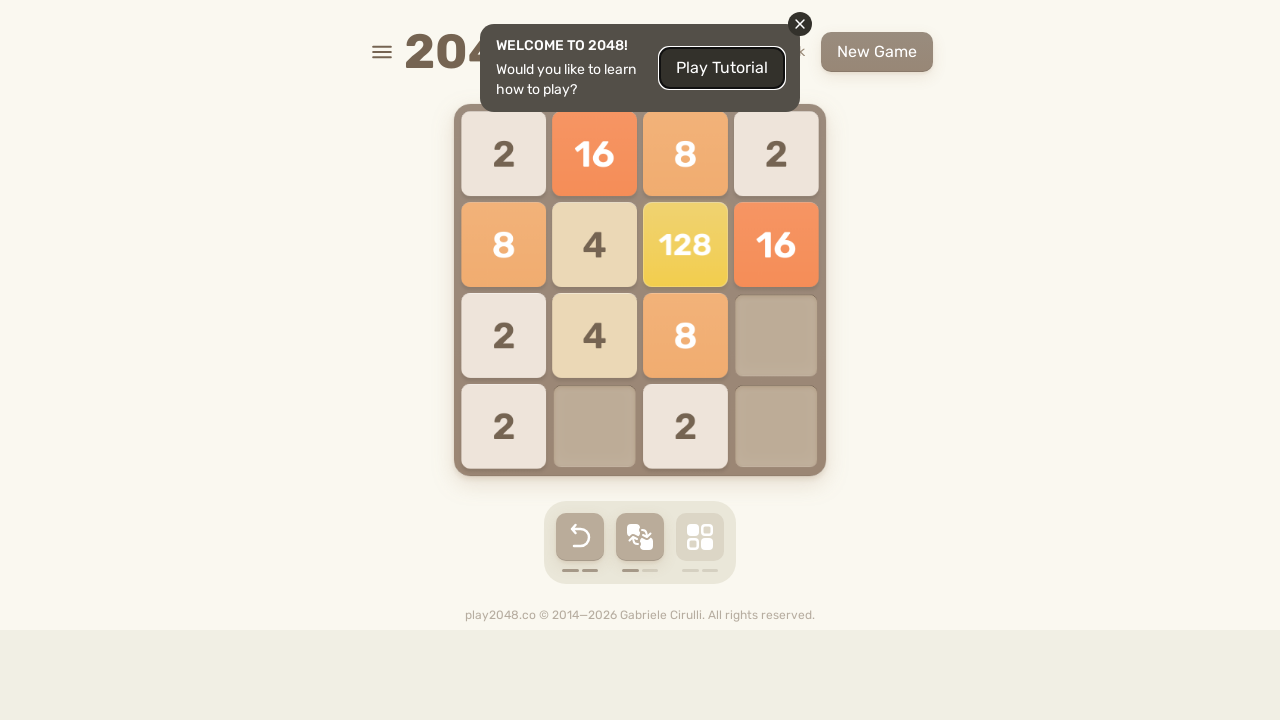

Pressed ArrowDown key to move tiles down
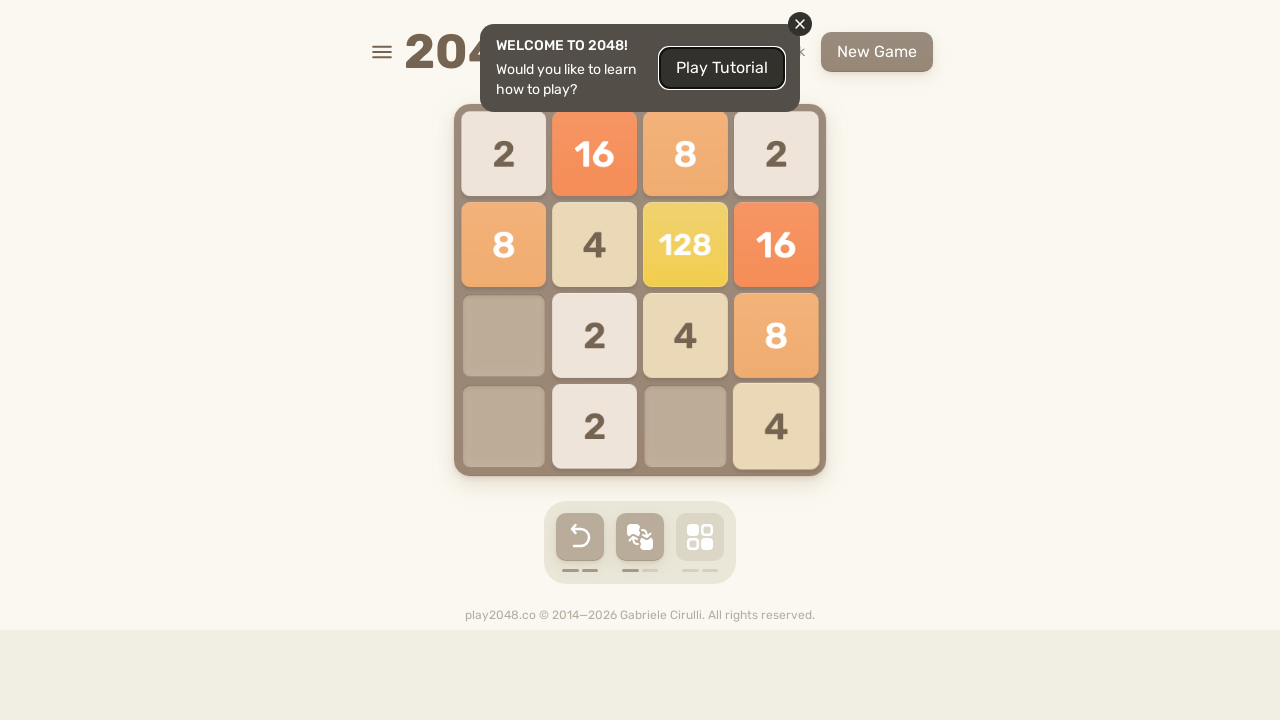

Pressed ArrowUp key to move tiles up
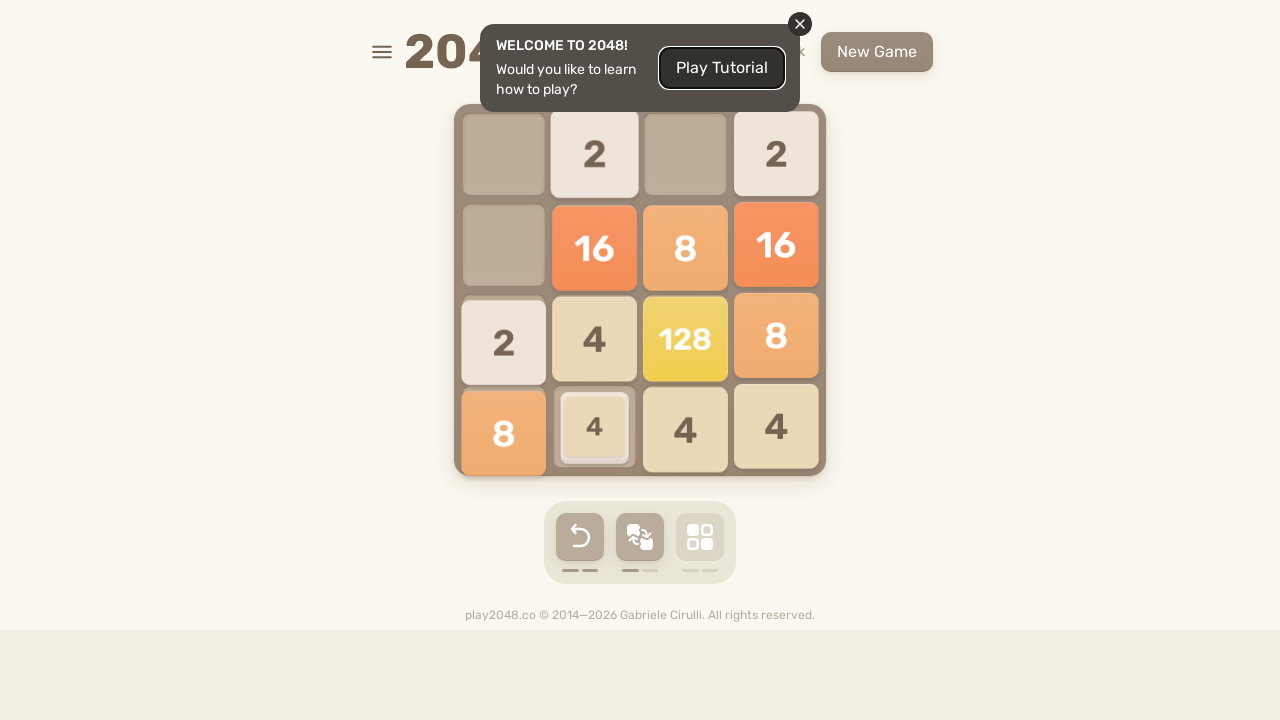

Pressed ArrowLeft key to move tiles left
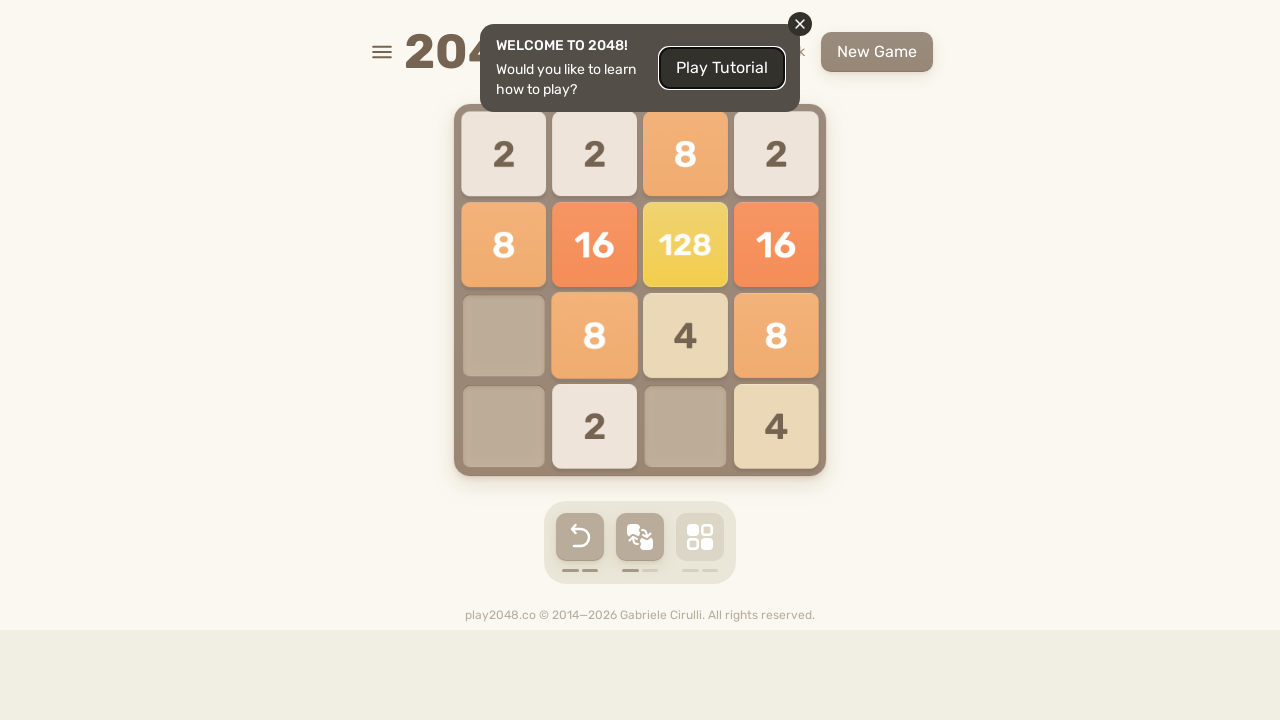

Pressed ArrowRight key to move tiles right
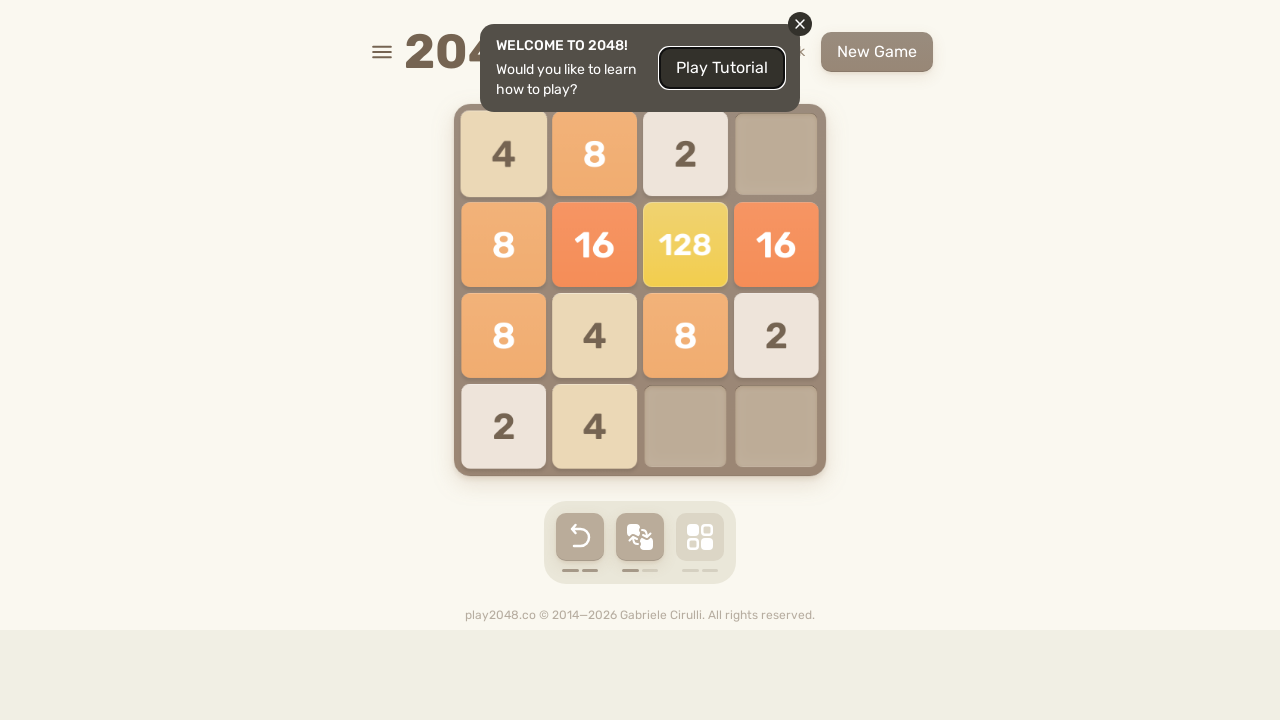

Pressed ArrowDown key to move tiles down
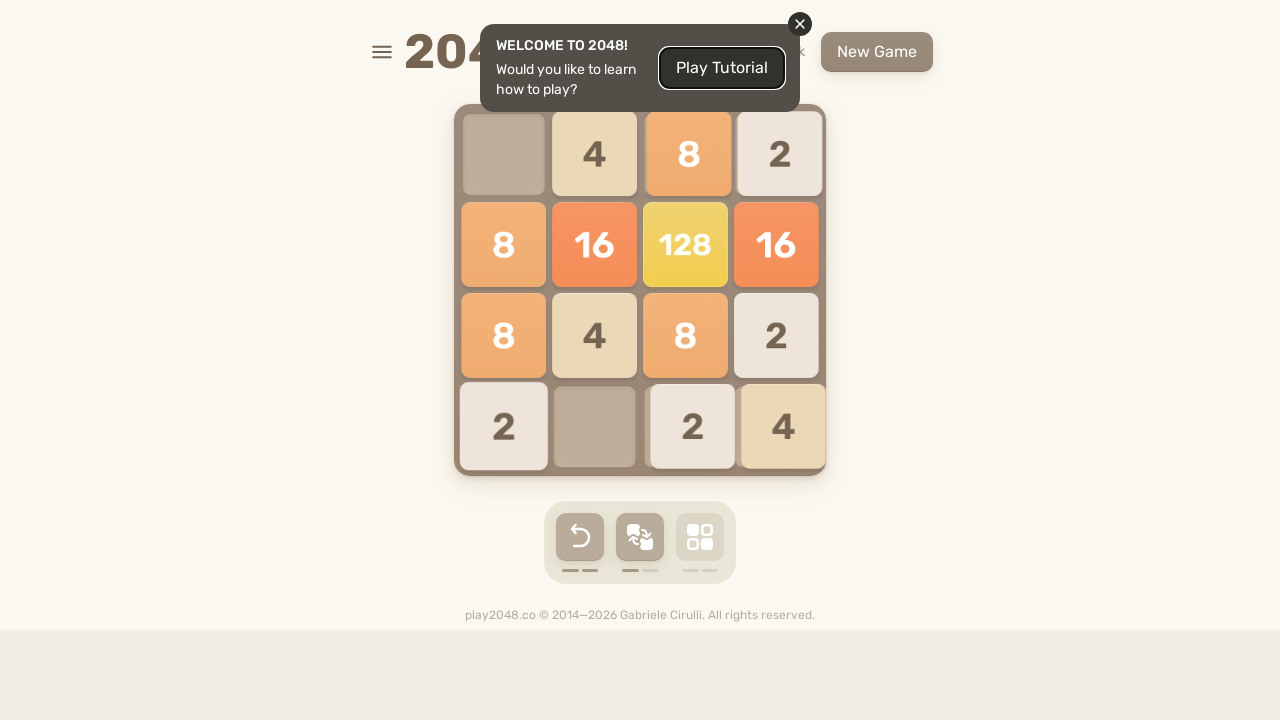

Pressed ArrowUp key to move tiles up
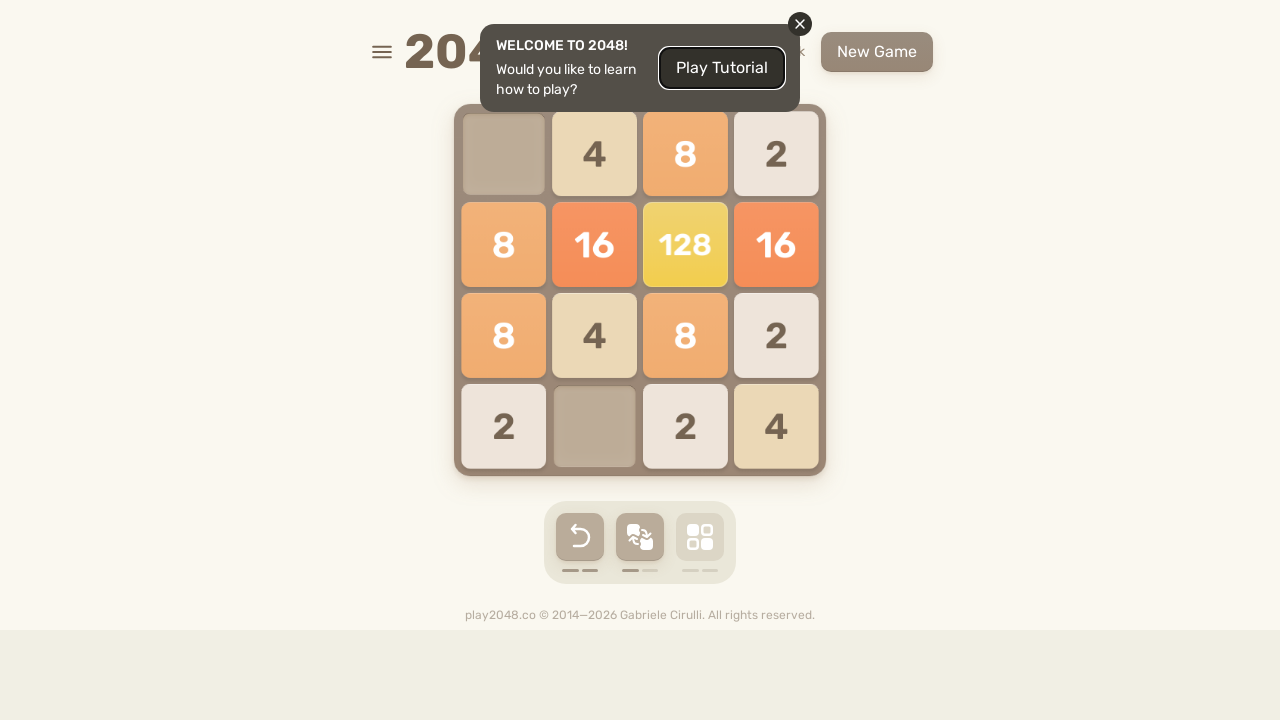

Pressed ArrowLeft key to move tiles left
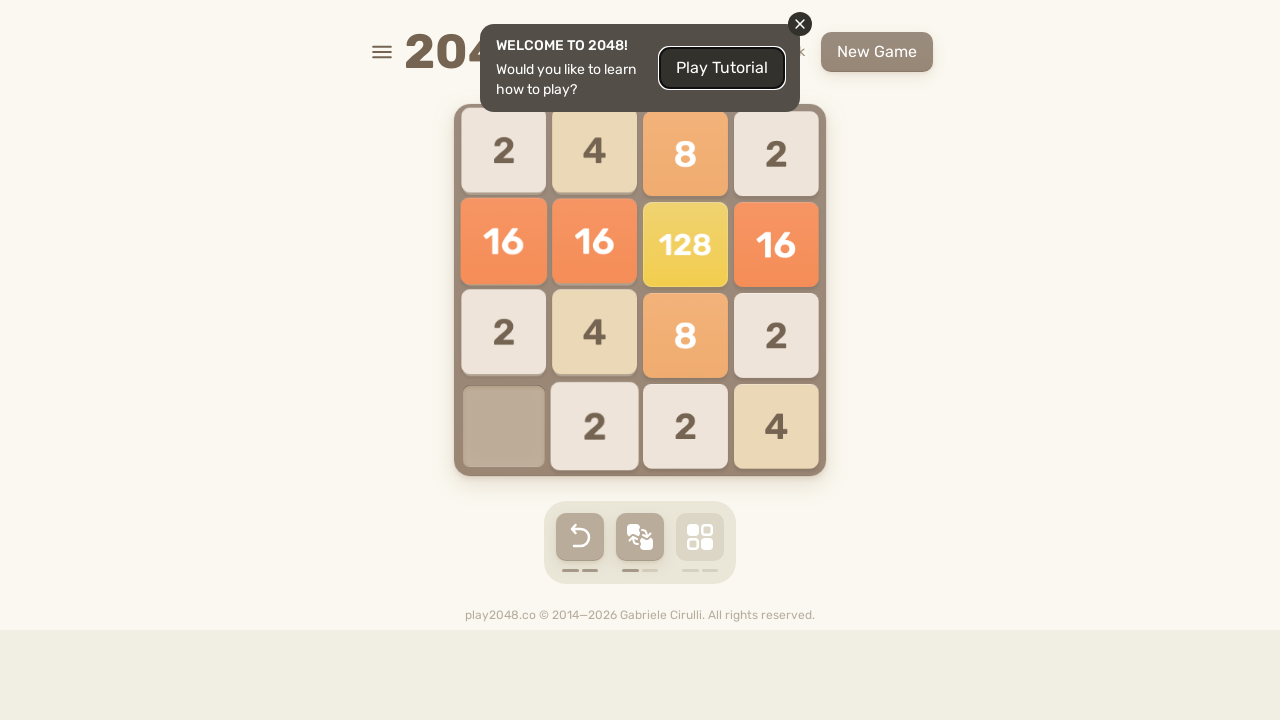

Pressed ArrowRight key to move tiles right
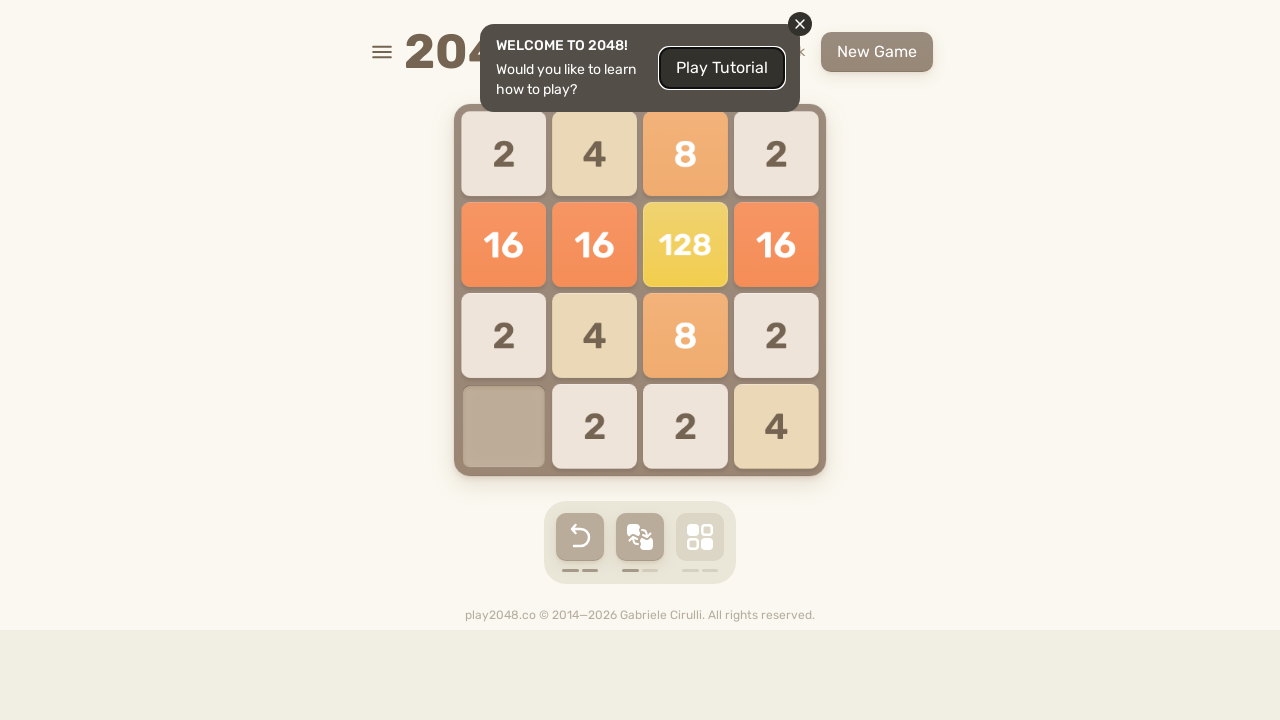

Pressed ArrowDown key to move tiles down
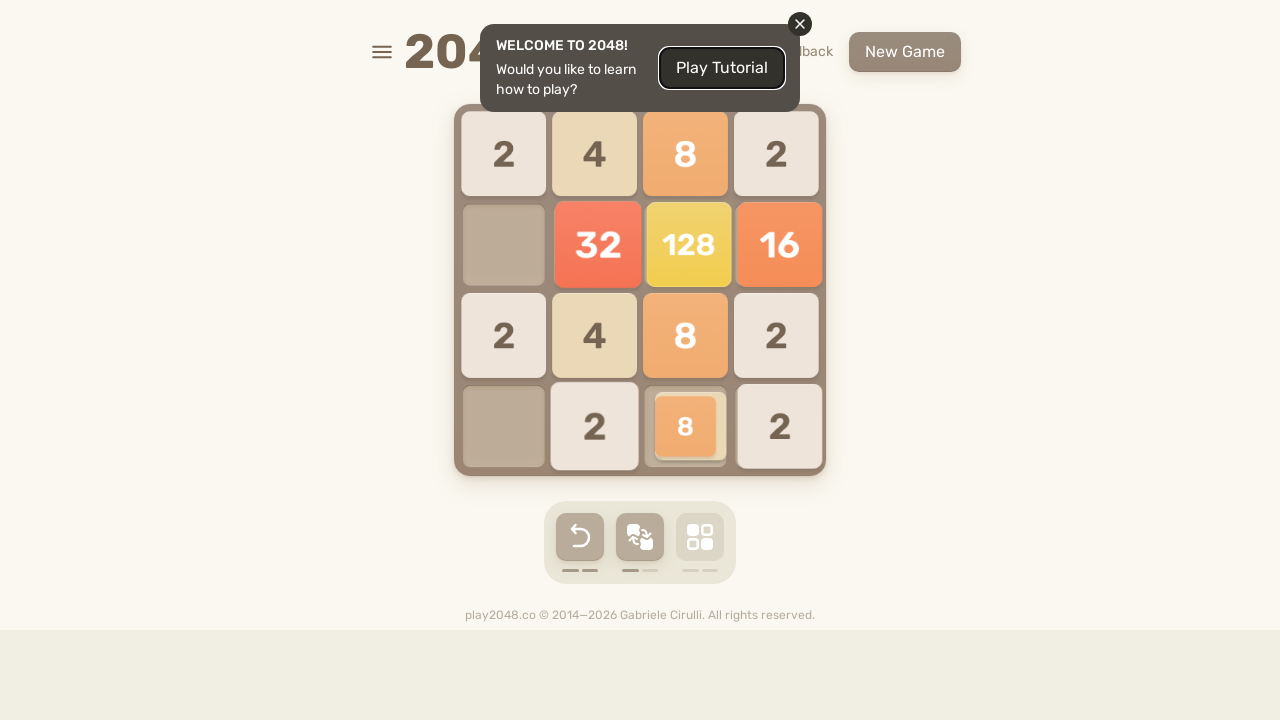

Pressed ArrowUp key to move tiles up
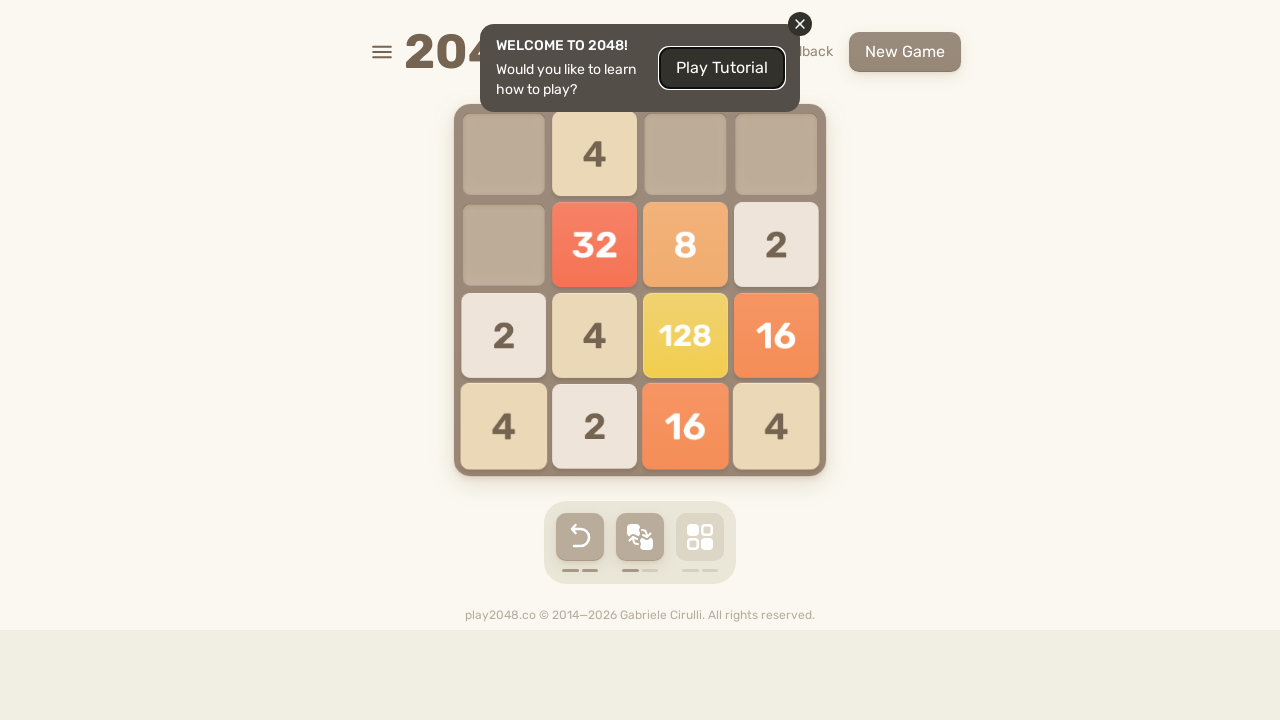

Pressed ArrowLeft key to move tiles left
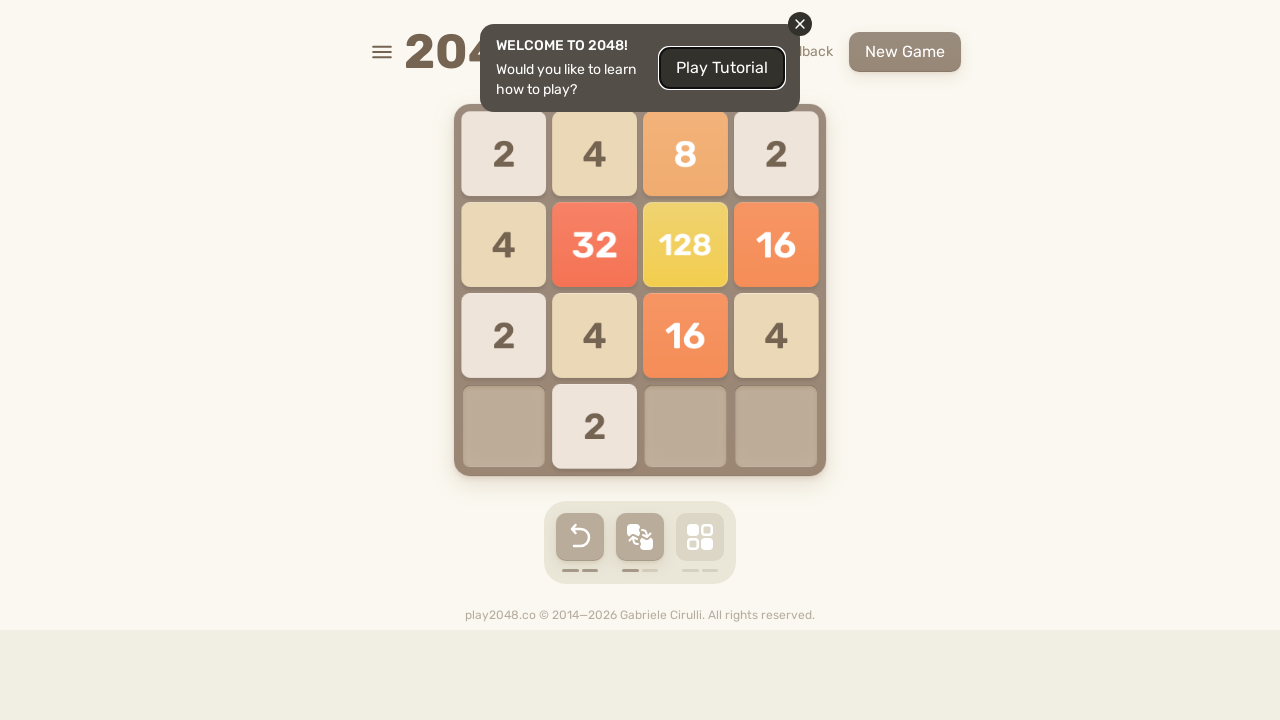

Pressed ArrowRight key to move tiles right
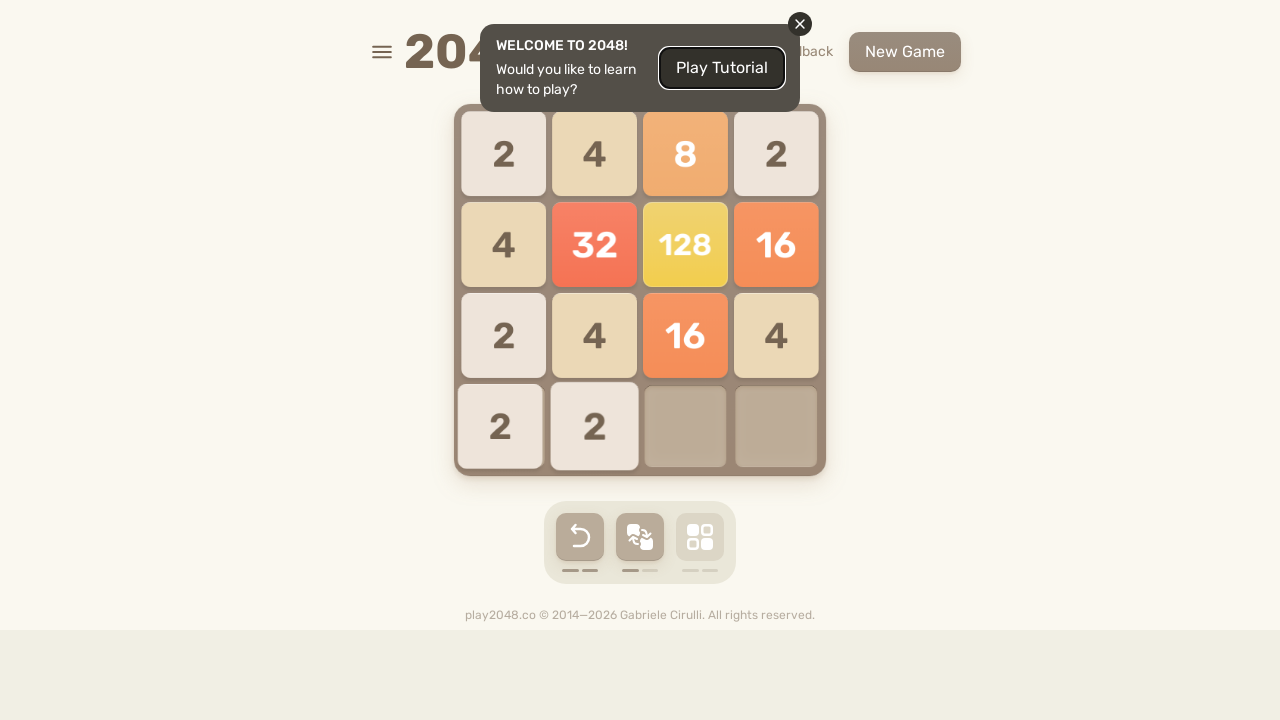

Pressed ArrowDown key to move tiles down
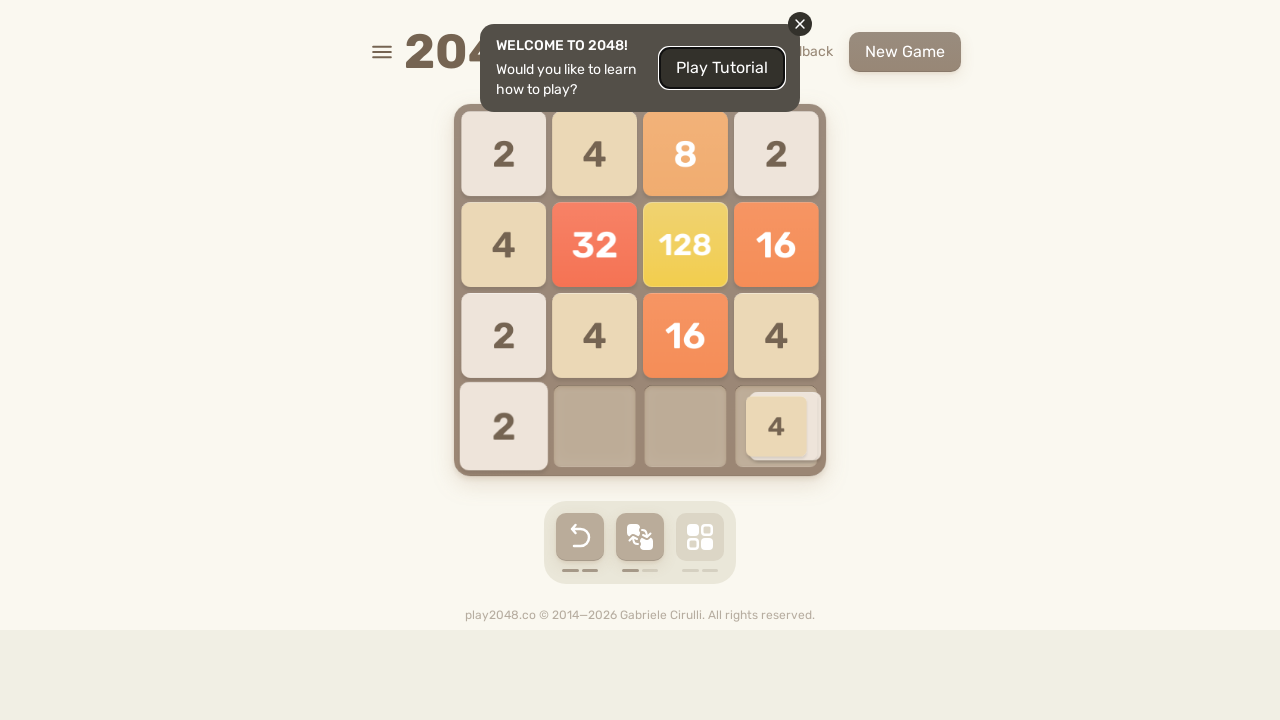

Pressed ArrowUp key to move tiles up
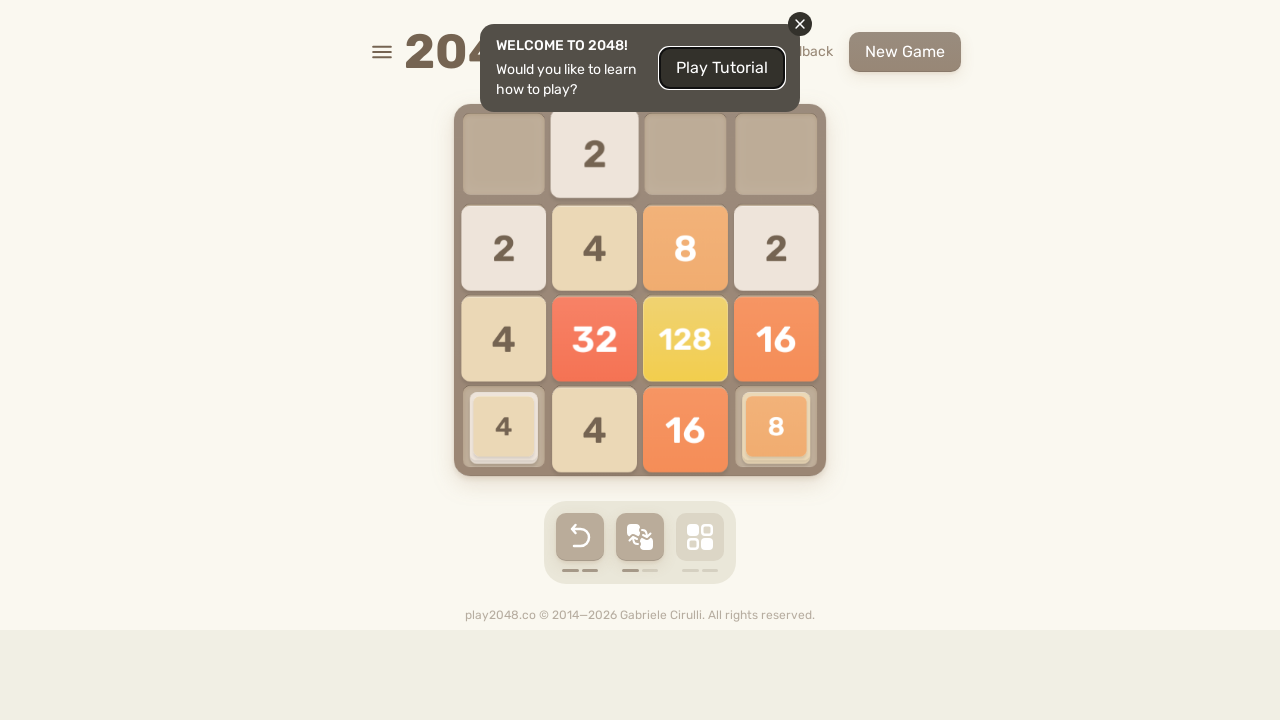

Pressed ArrowLeft key to move tiles left
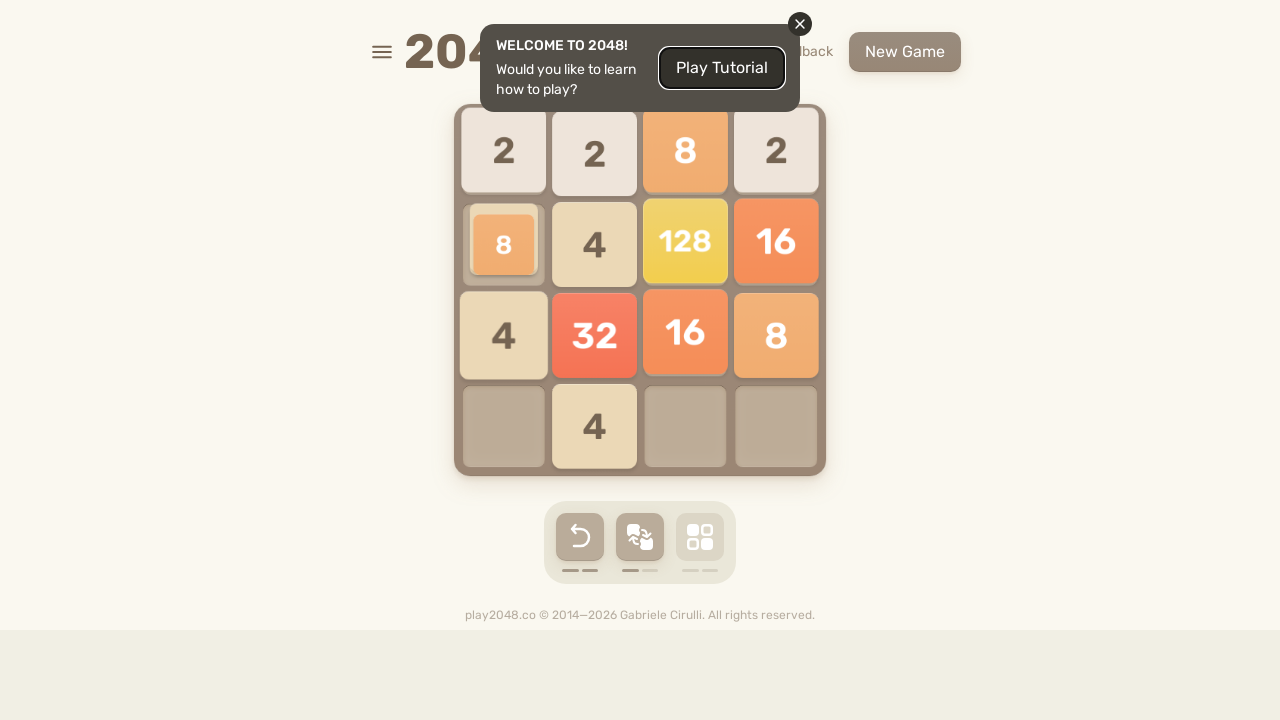

Pressed ArrowRight key to move tiles right
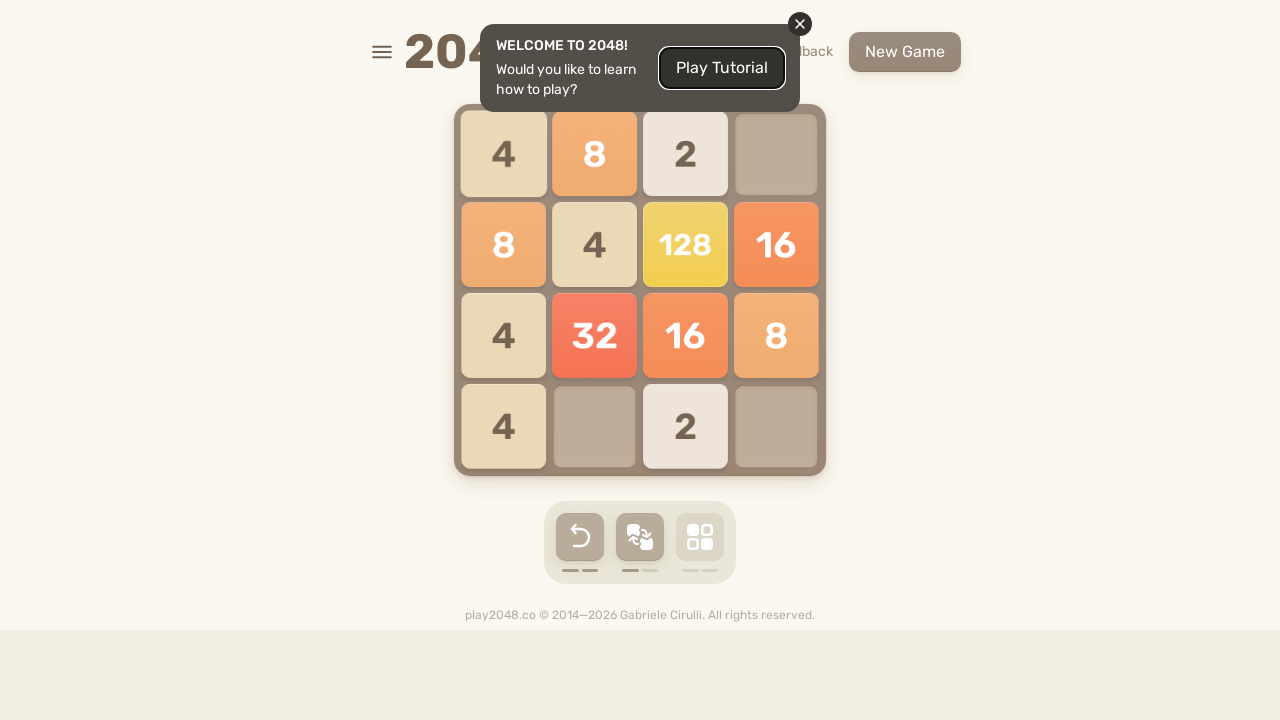

Pressed ArrowDown key to move tiles down
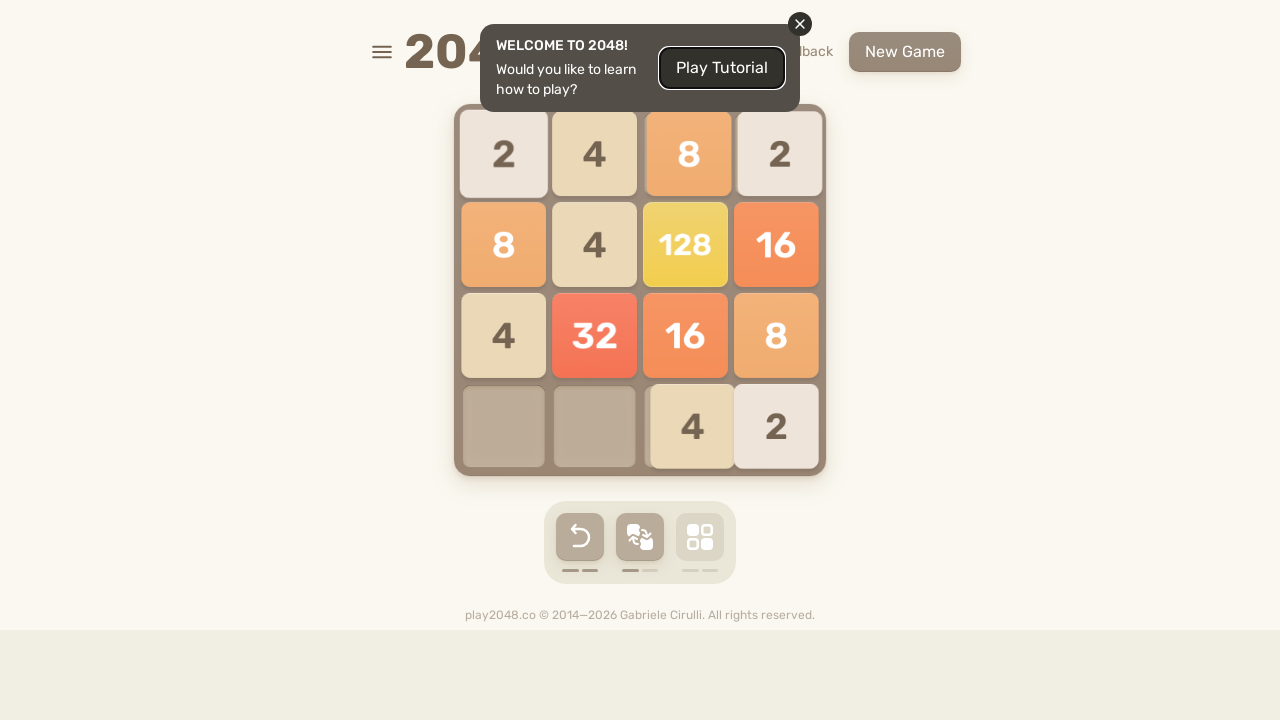

Pressed ArrowUp key to move tiles up
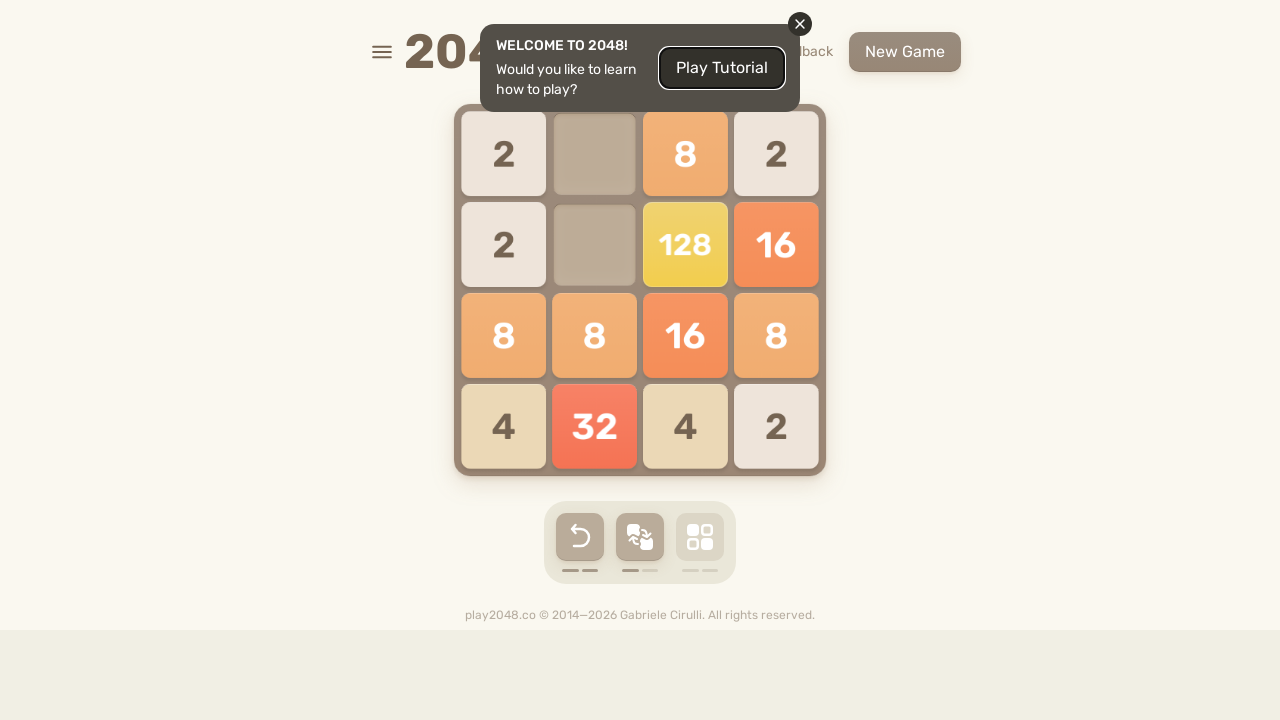

Pressed ArrowLeft key to move tiles left
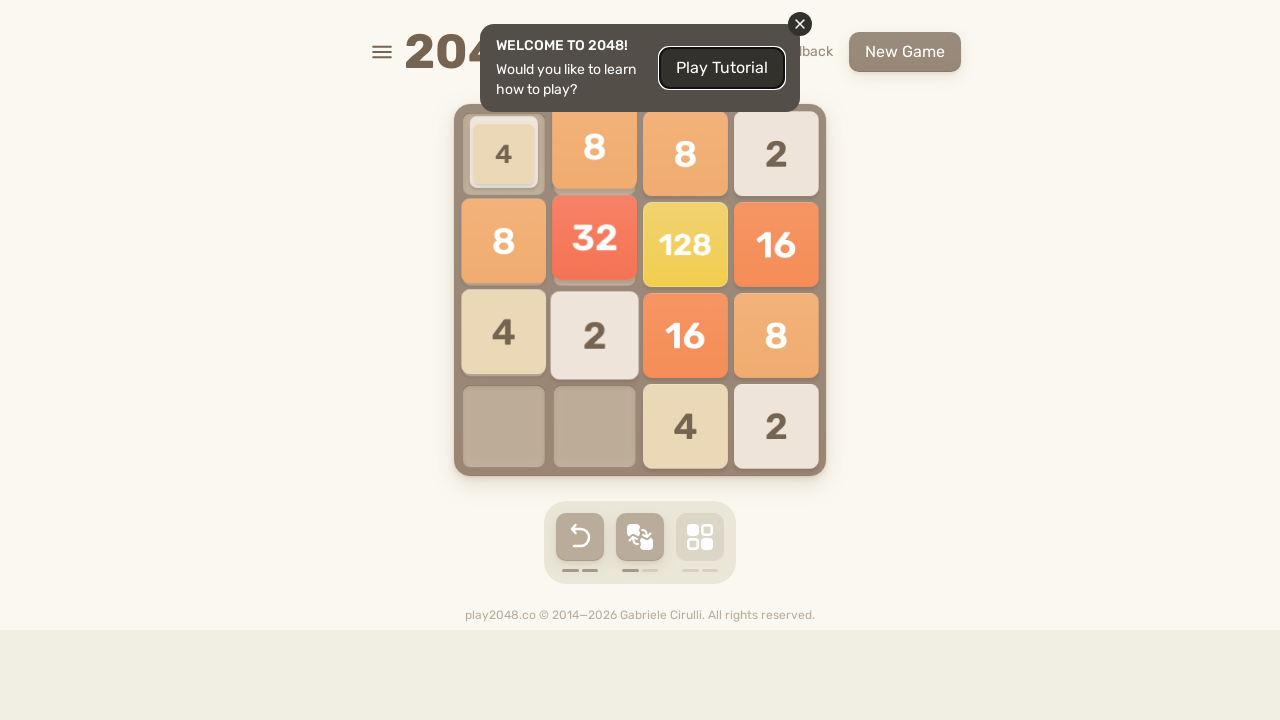

Pressed ArrowRight key to move tiles right
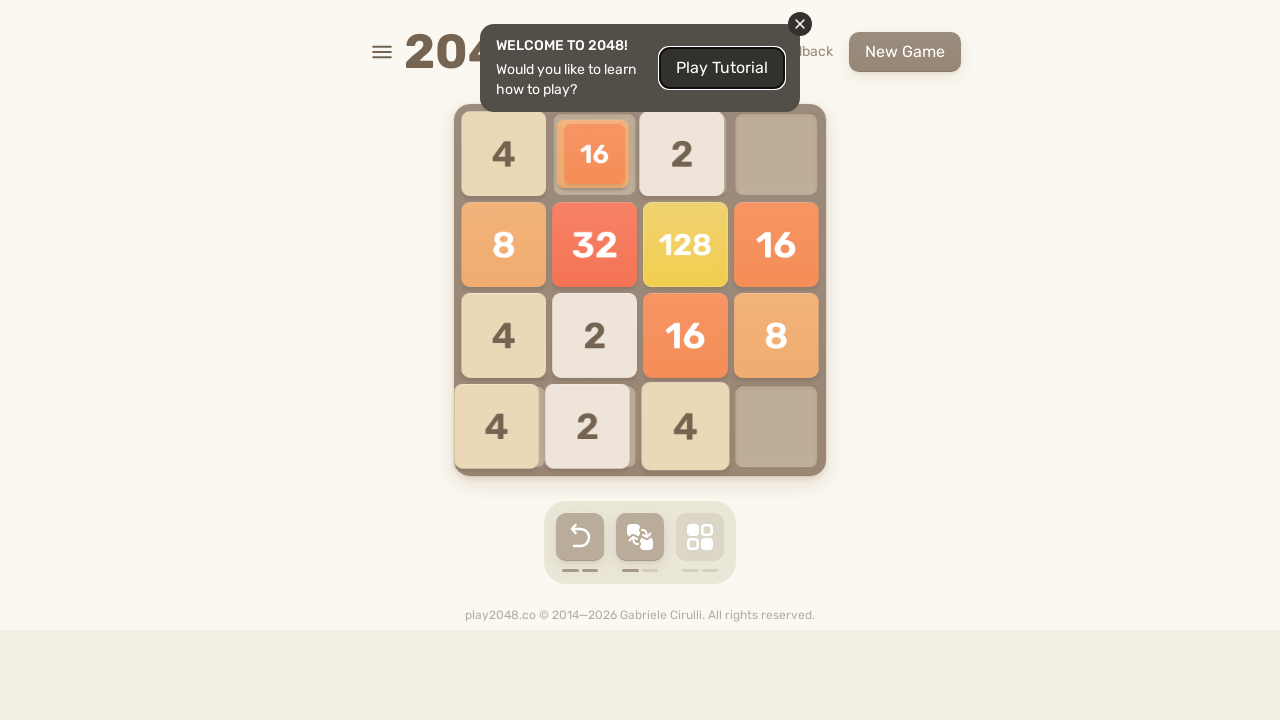

Pressed ArrowDown key to move tiles down
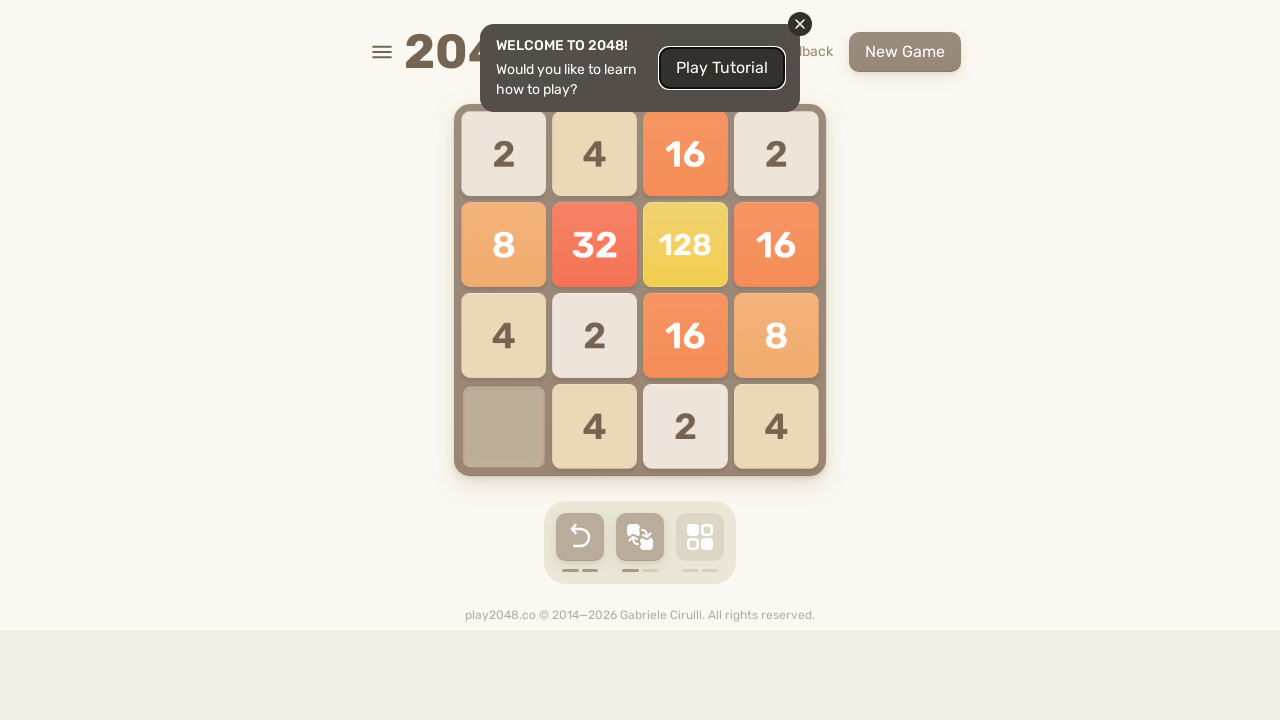

Pressed ArrowUp key to move tiles up
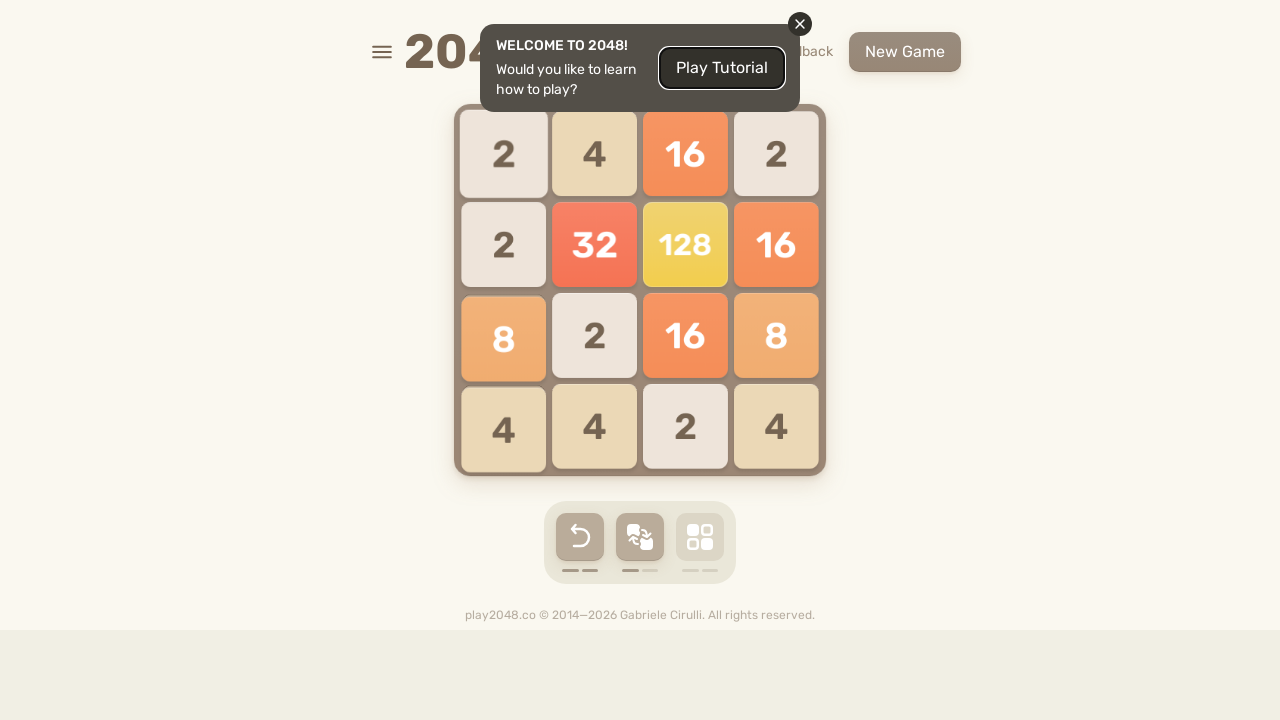

Pressed ArrowLeft key to move tiles left
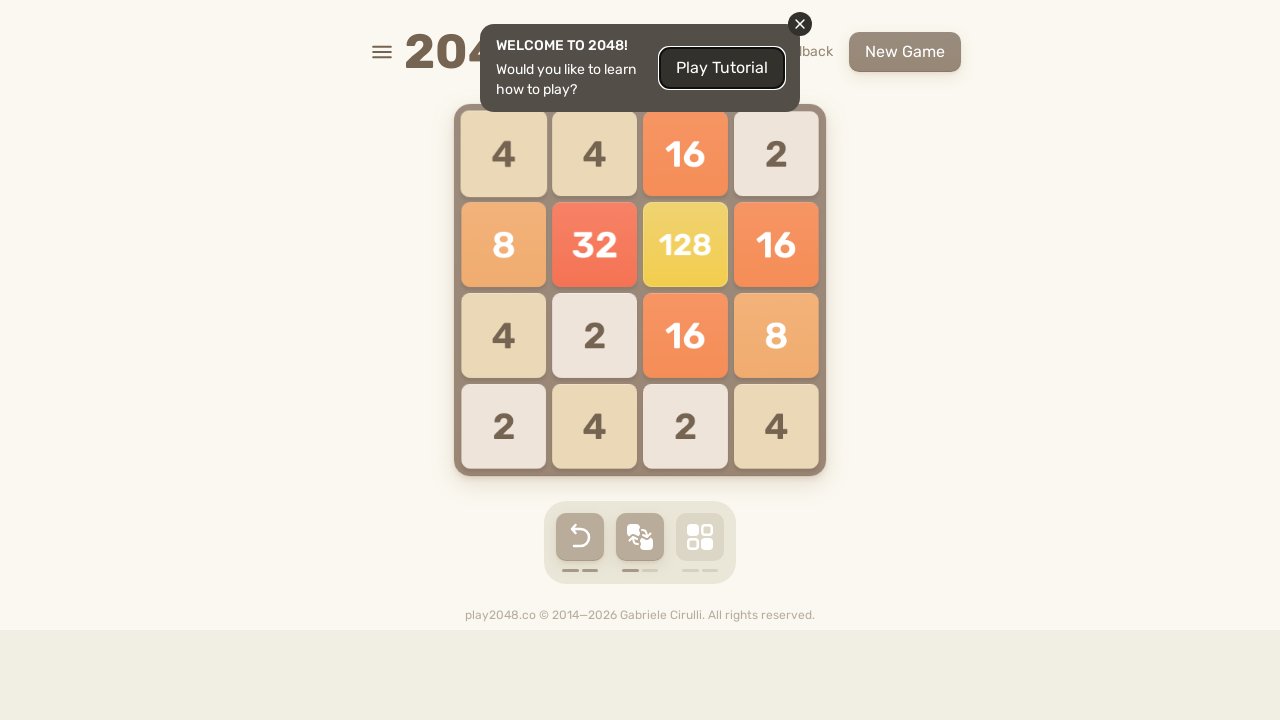

Pressed ArrowRight key to move tiles right
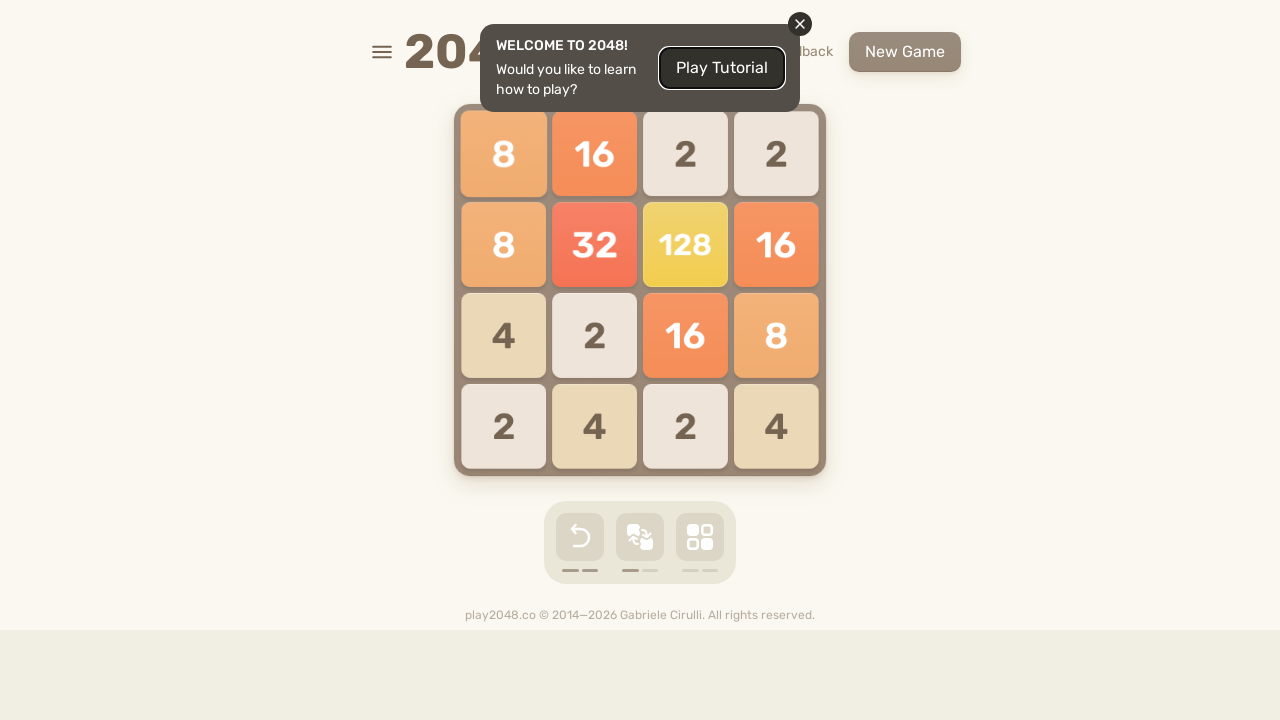

Pressed ArrowDown key to move tiles down
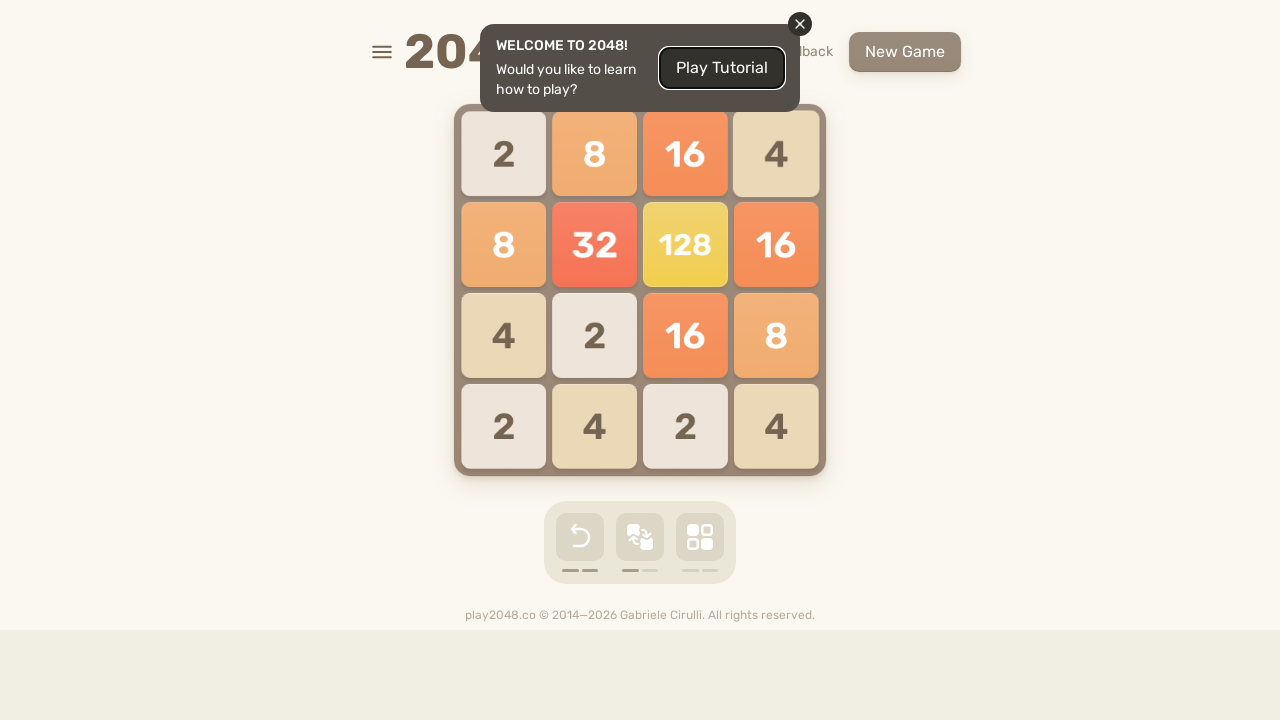

Pressed ArrowUp key to move tiles up
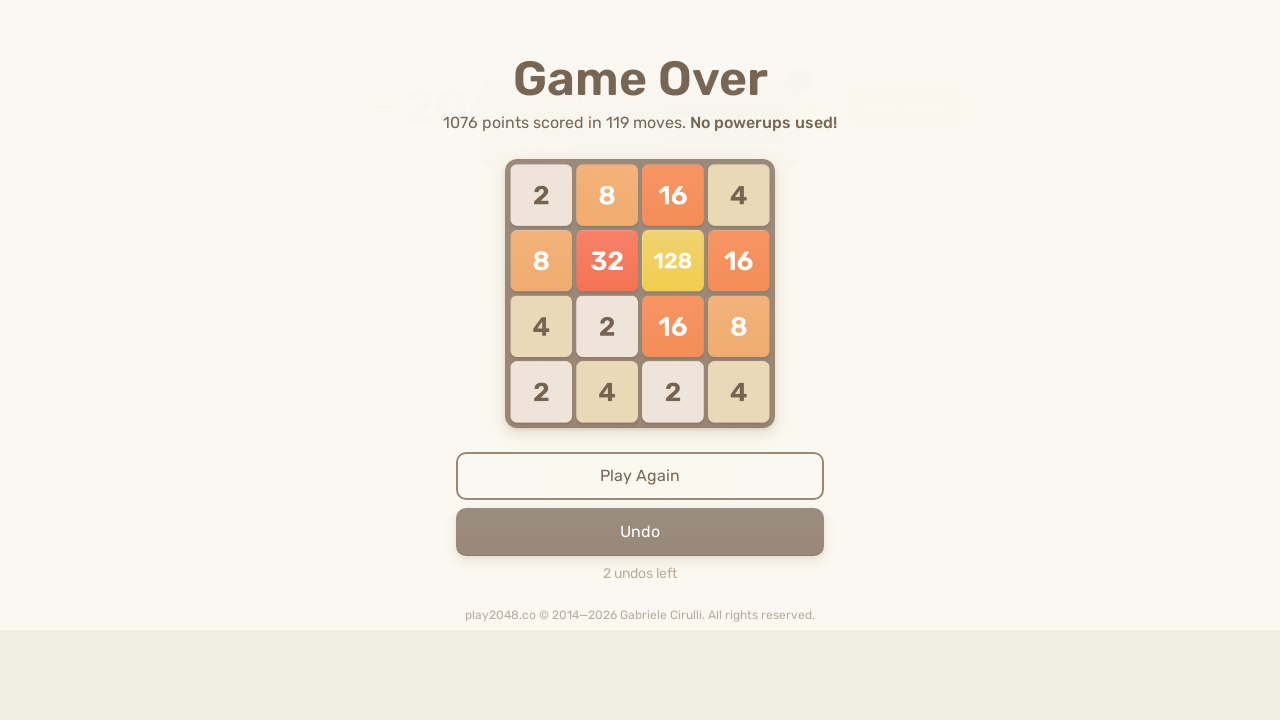

Pressed ArrowLeft key to move tiles left
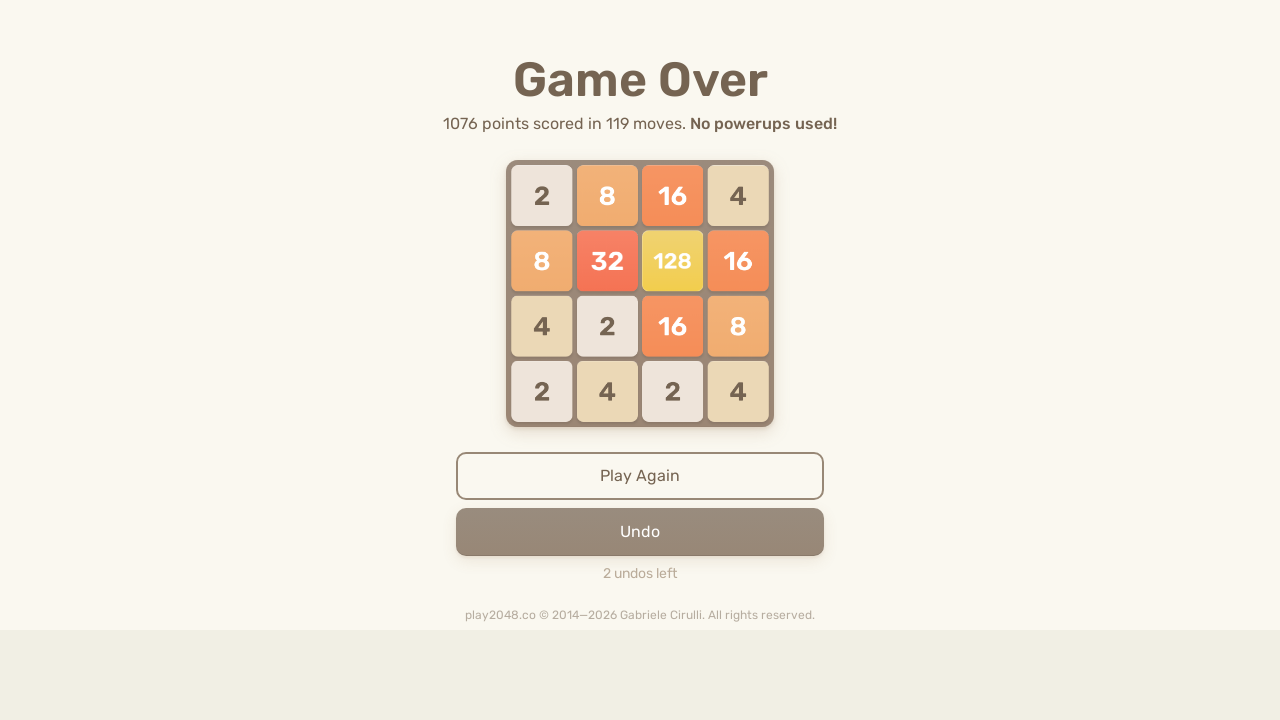

Pressed ArrowRight key to move tiles right
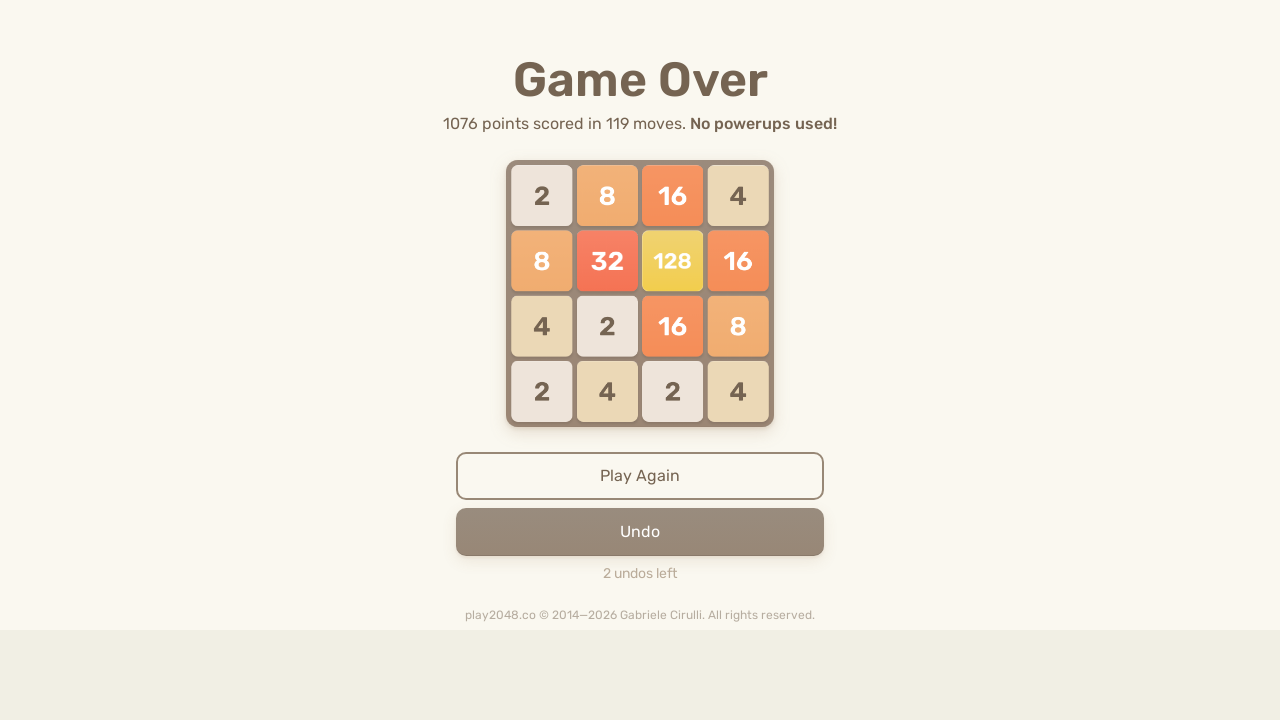

Pressed ArrowDown key to move tiles down
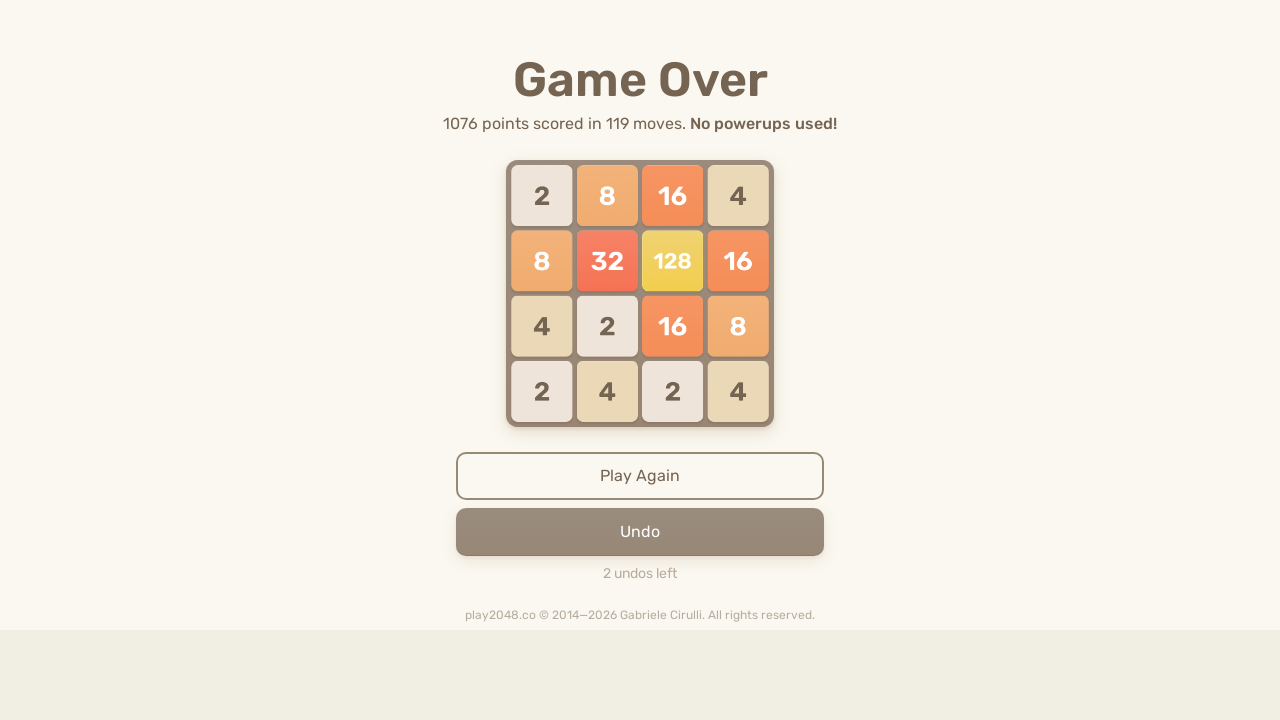

Pressed ArrowUp key to move tiles up
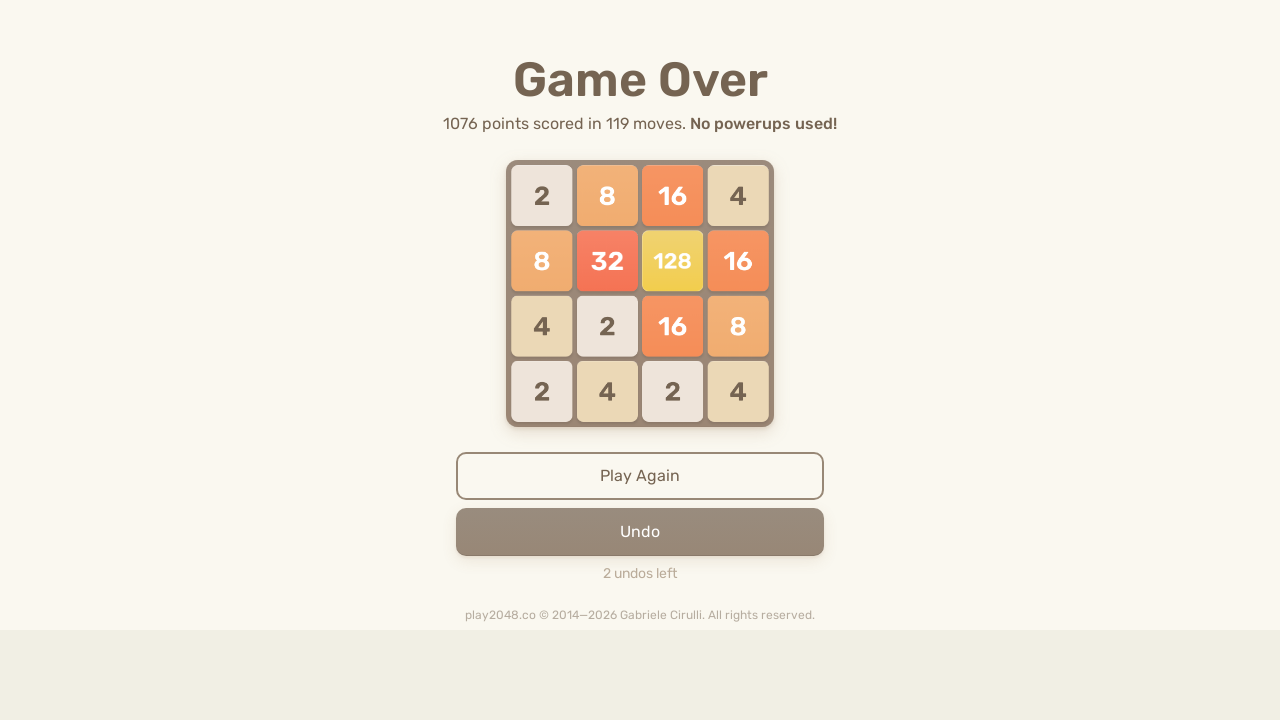

Pressed ArrowLeft key to move tiles left
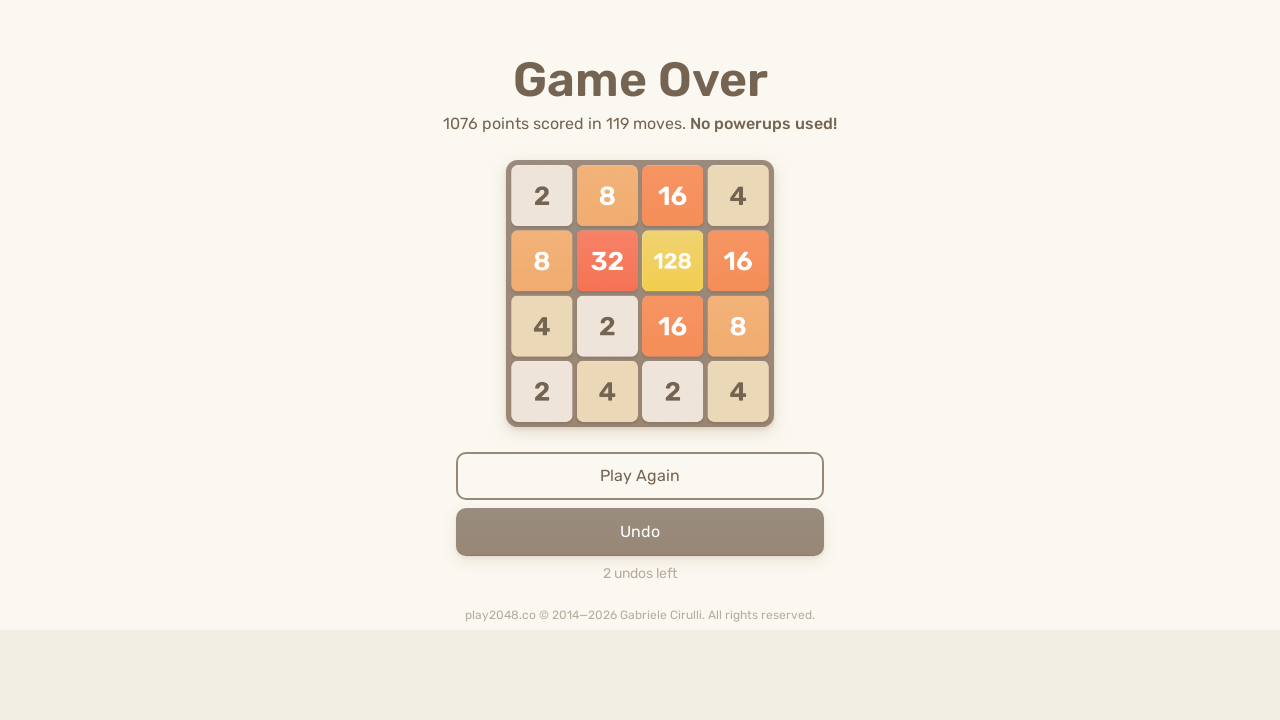

Pressed ArrowRight key to move tiles right
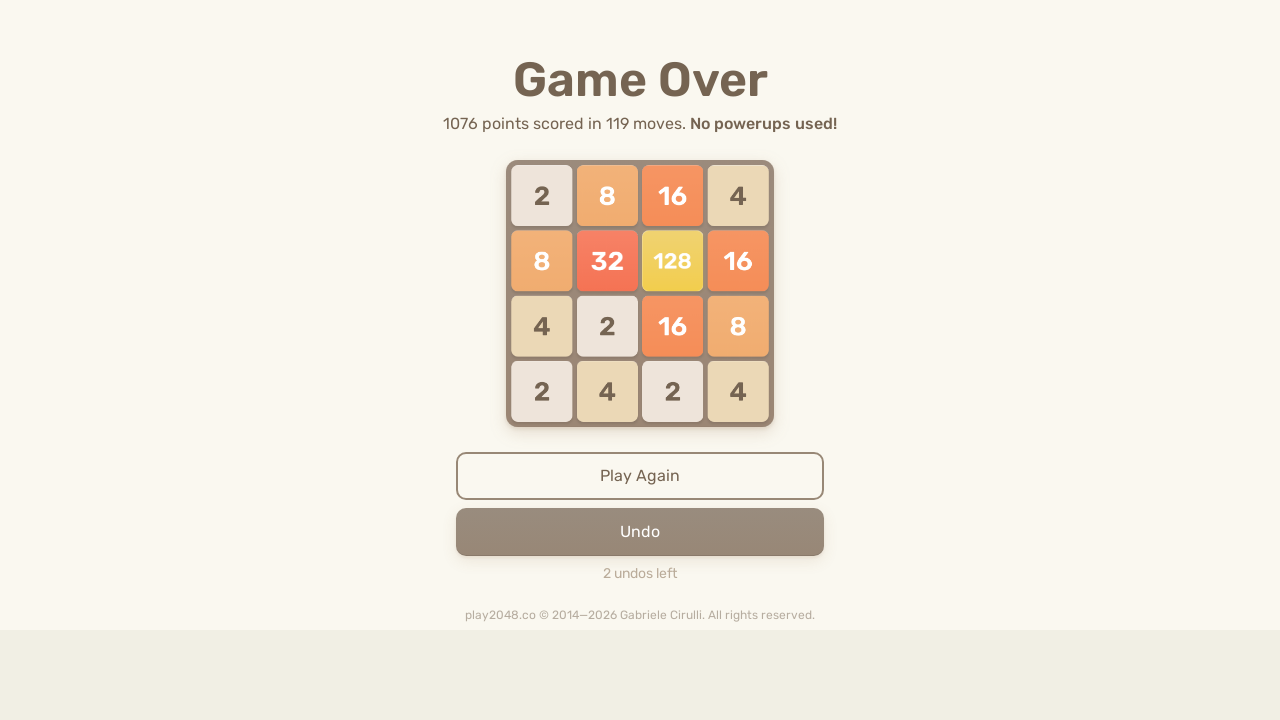

Pressed ArrowDown key to move tiles down
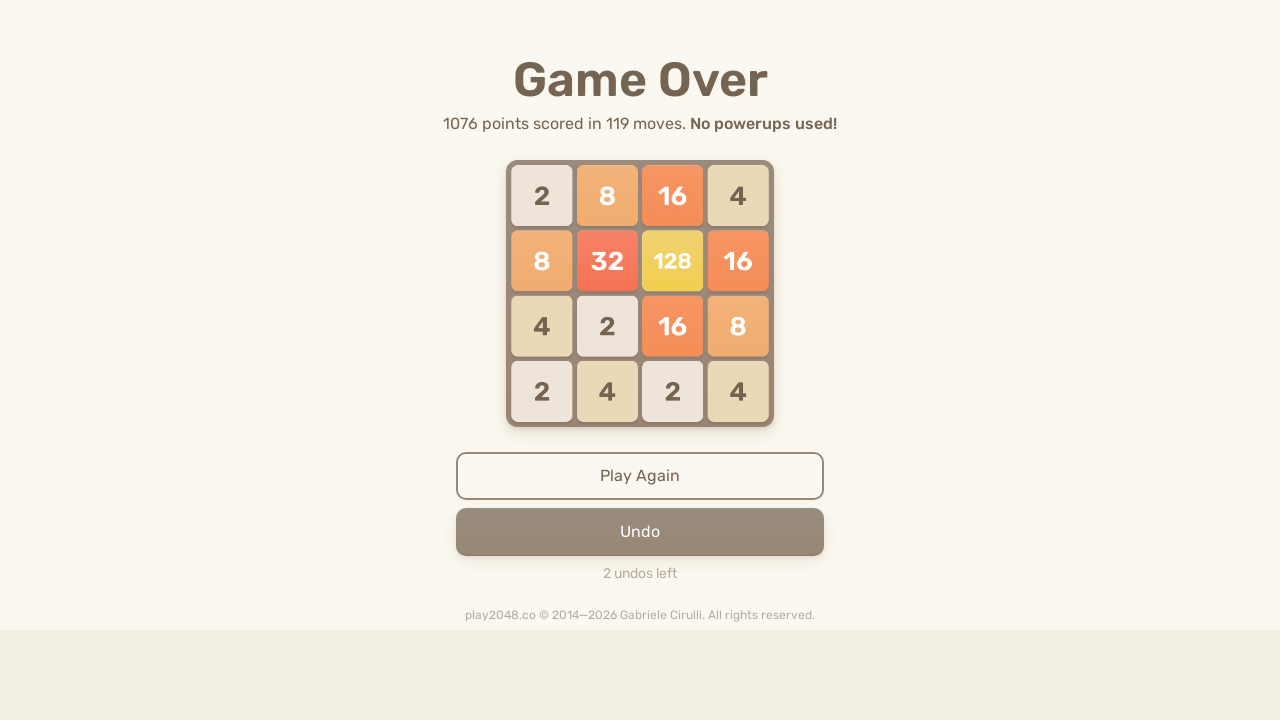

Pressed ArrowUp key to move tiles up
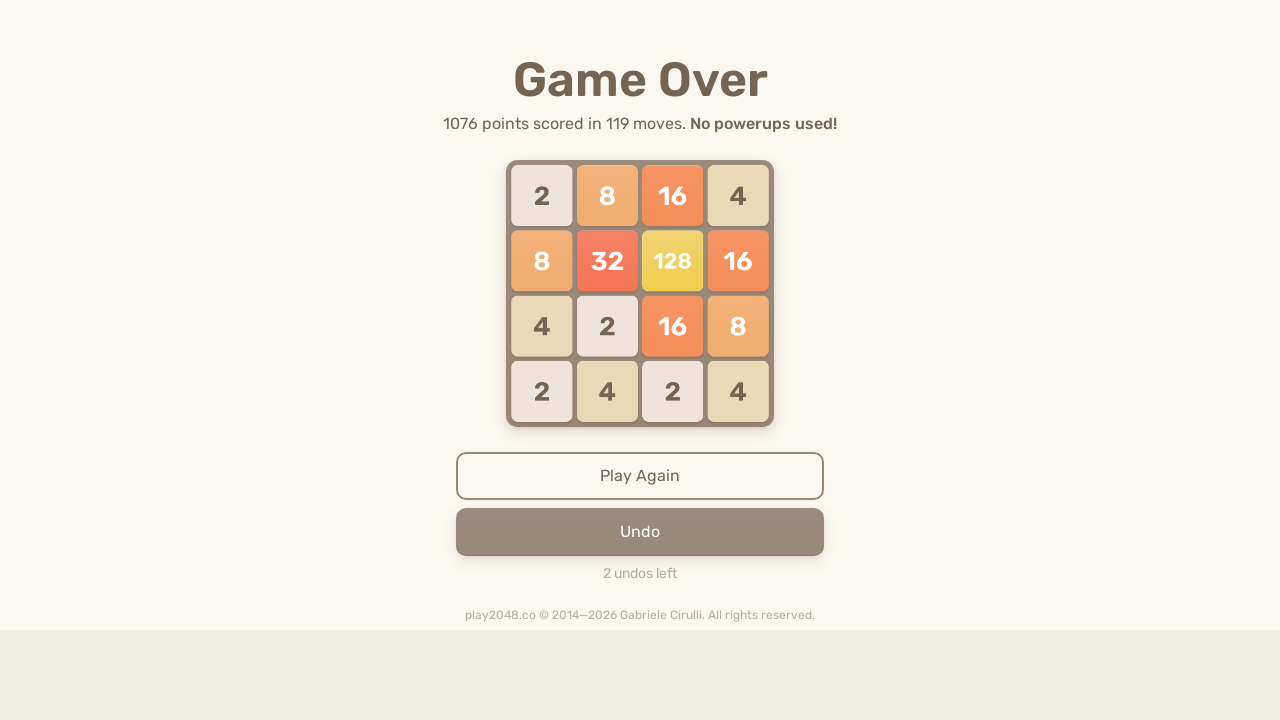

Pressed ArrowLeft key to move tiles left
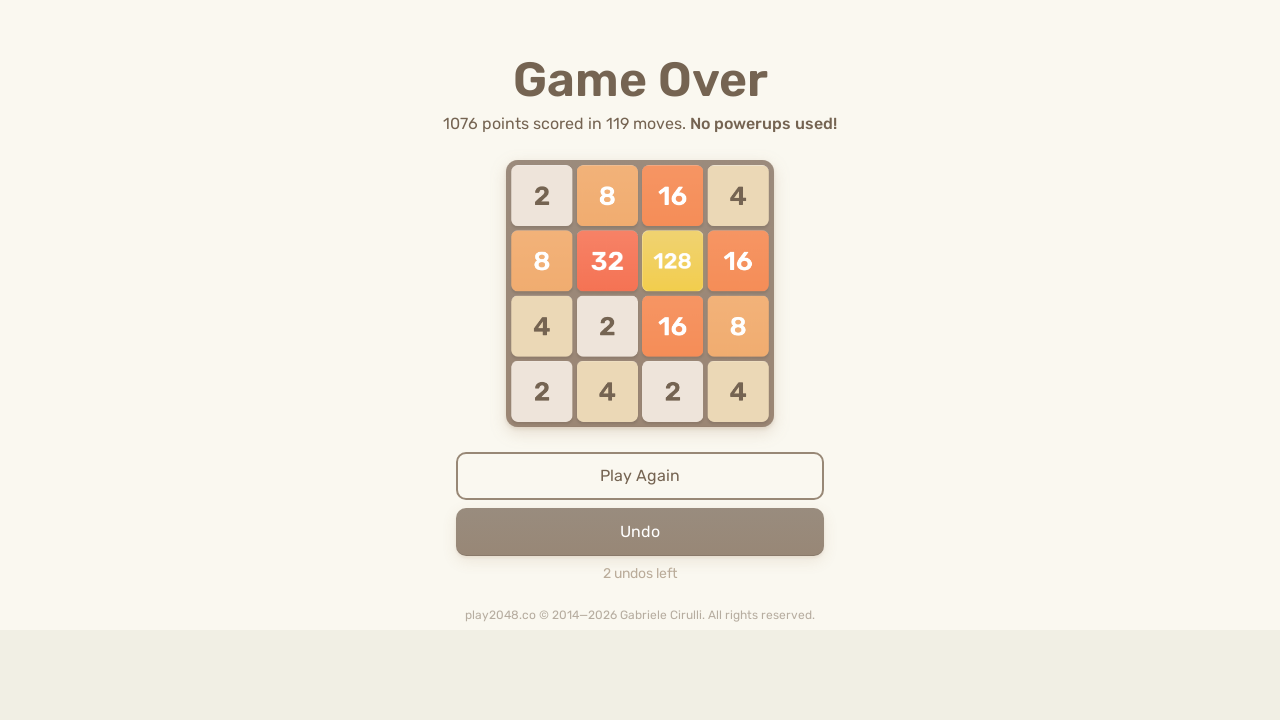

Pressed ArrowRight key to move tiles right
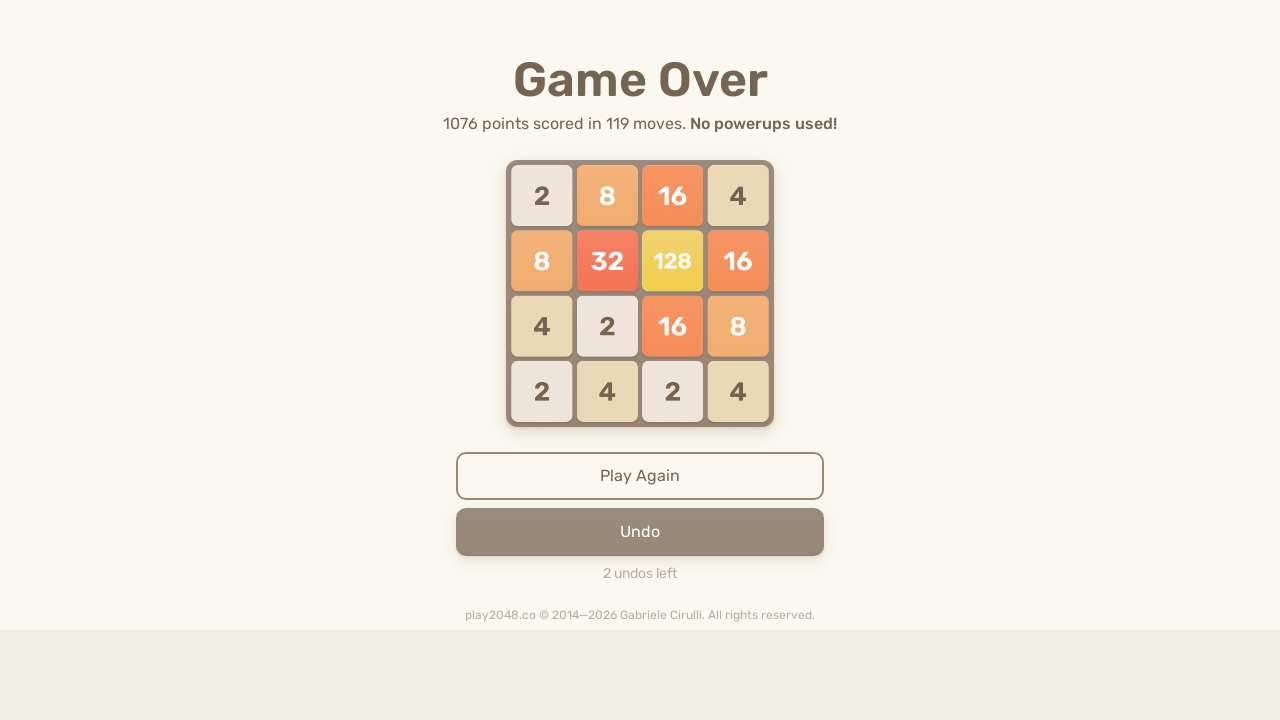

Pressed ArrowDown key to move tiles down
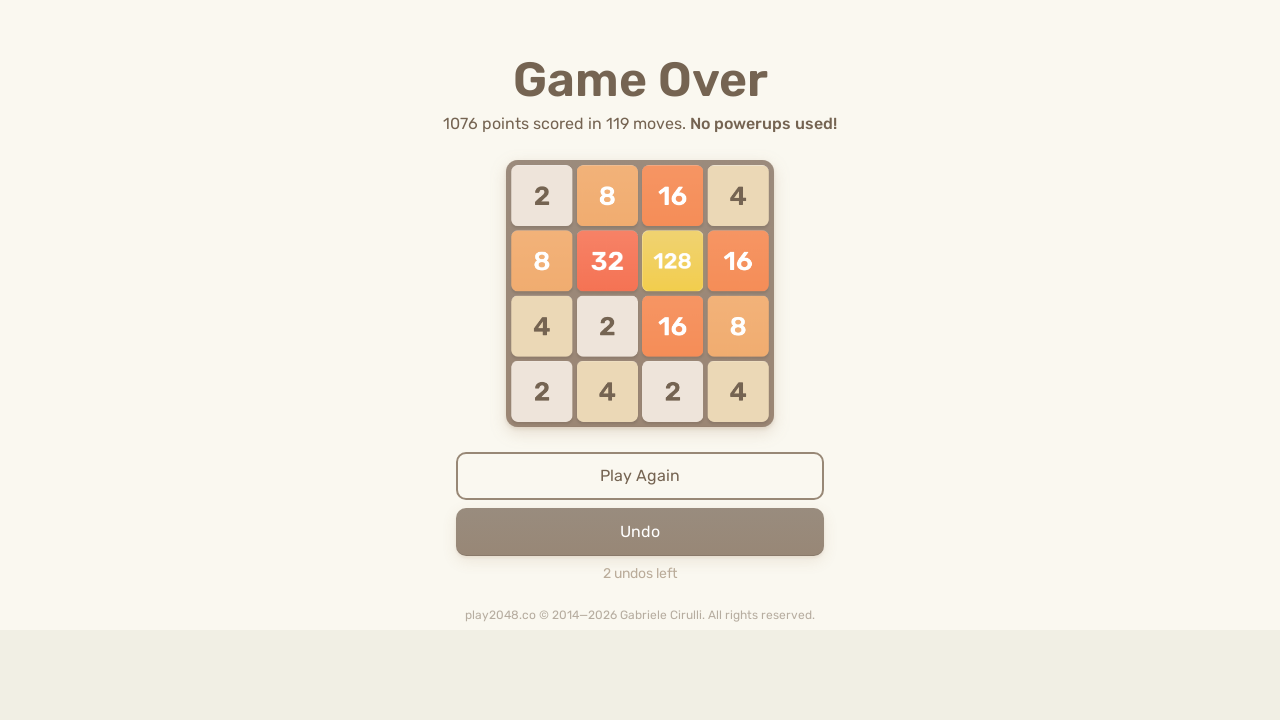

Pressed ArrowUp key to move tiles up
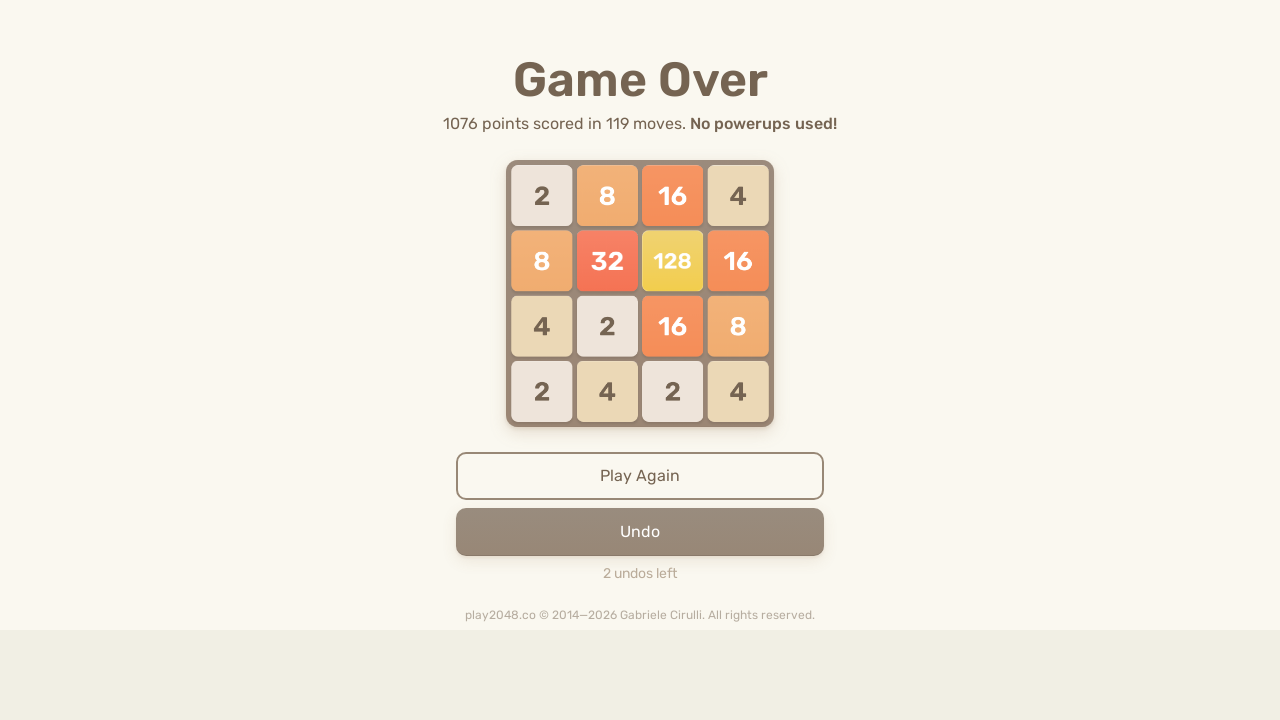

Pressed ArrowLeft key to move tiles left
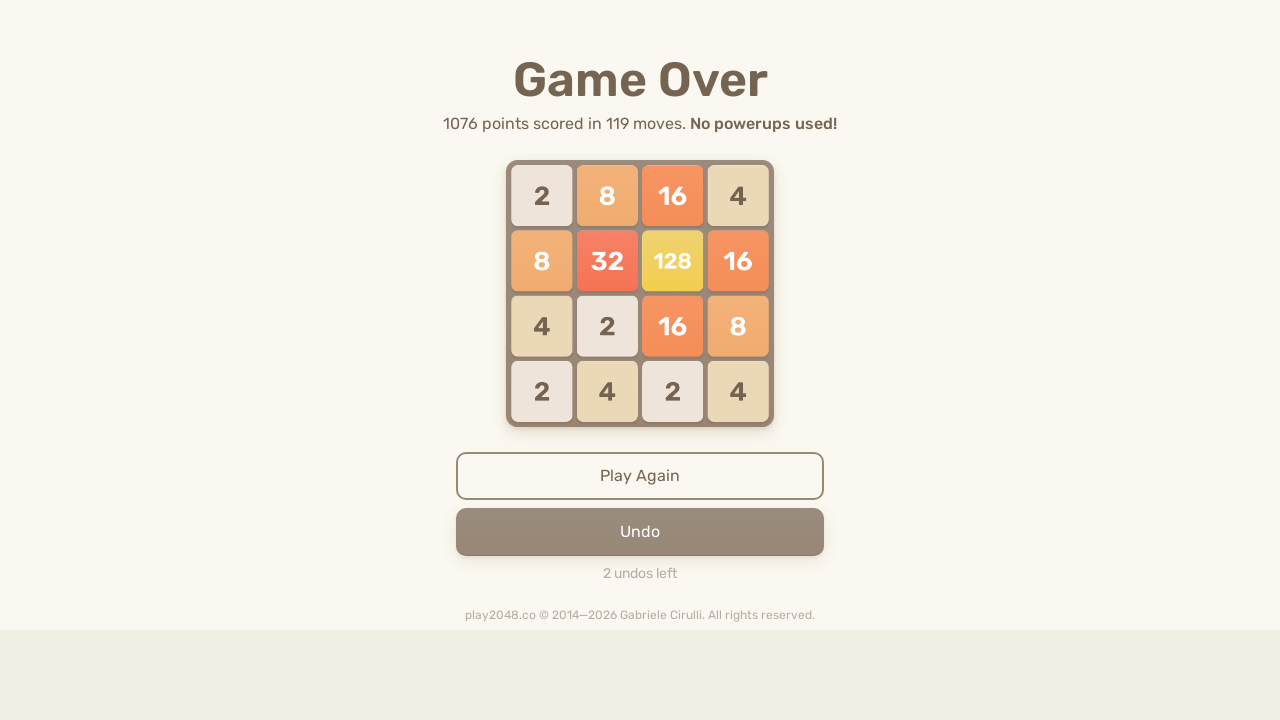

Pressed ArrowRight key to move tiles right
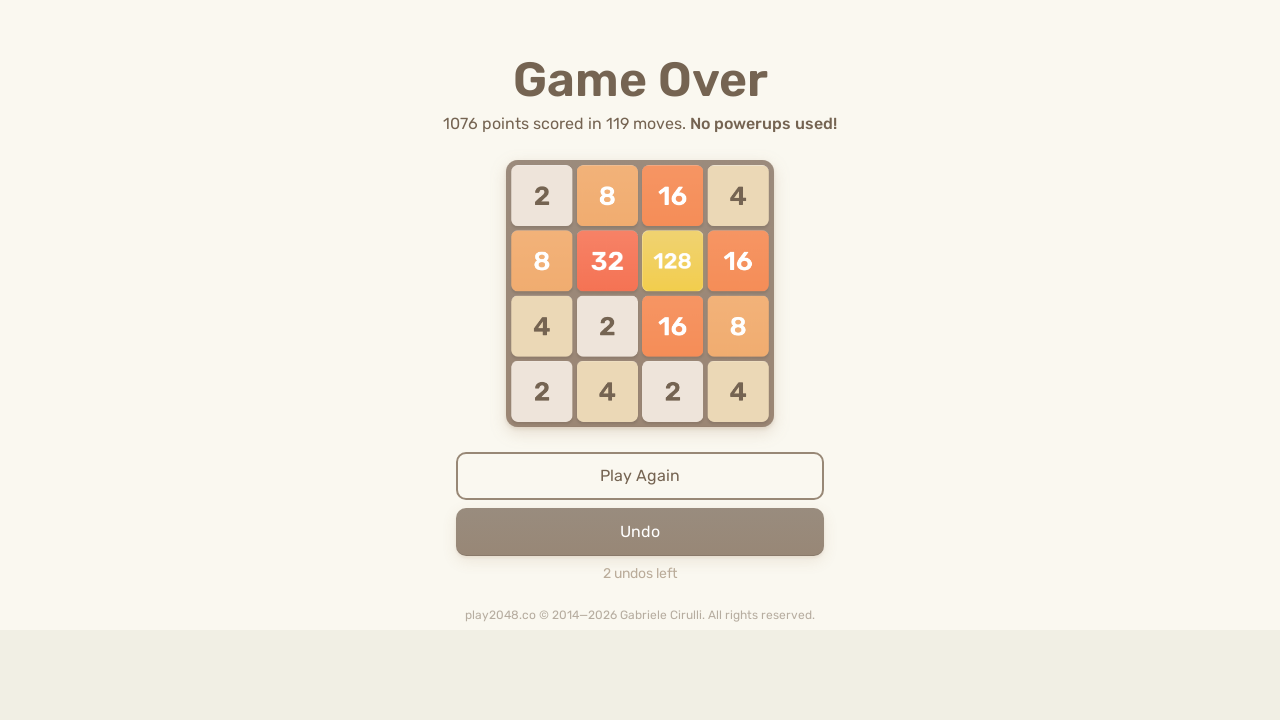

Pressed ArrowDown key to move tiles down
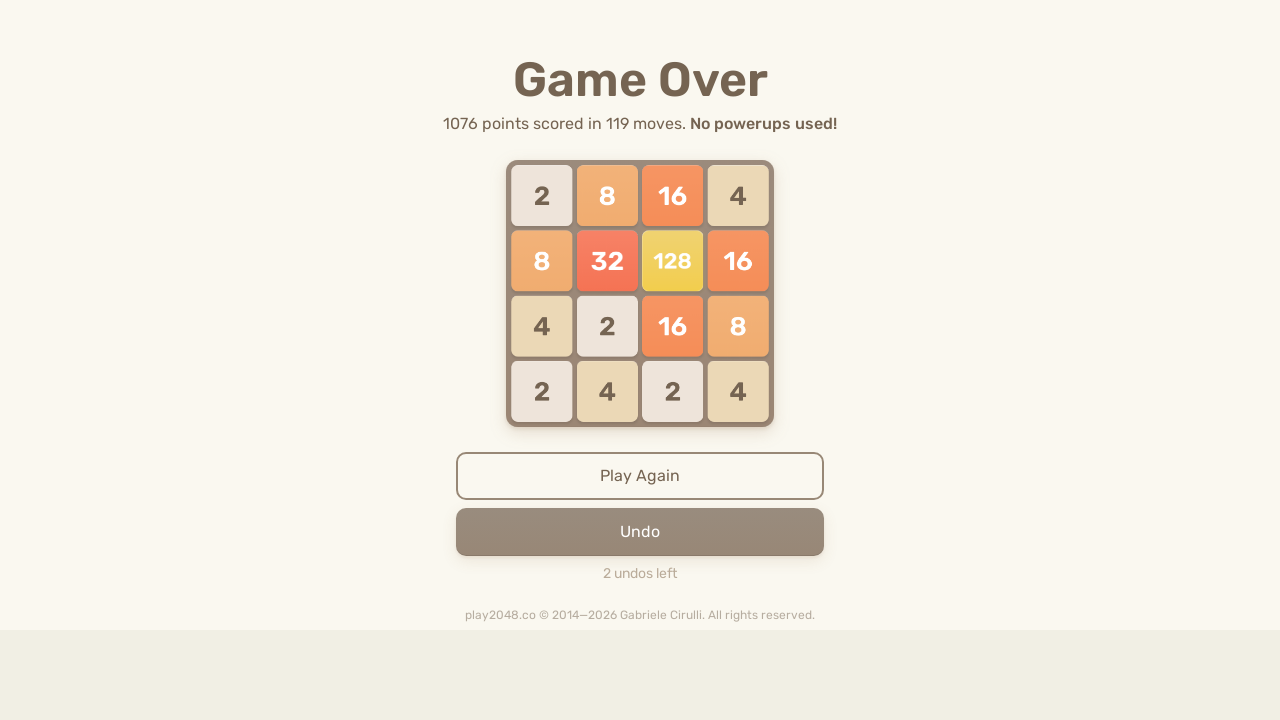

Pressed ArrowUp key to move tiles up
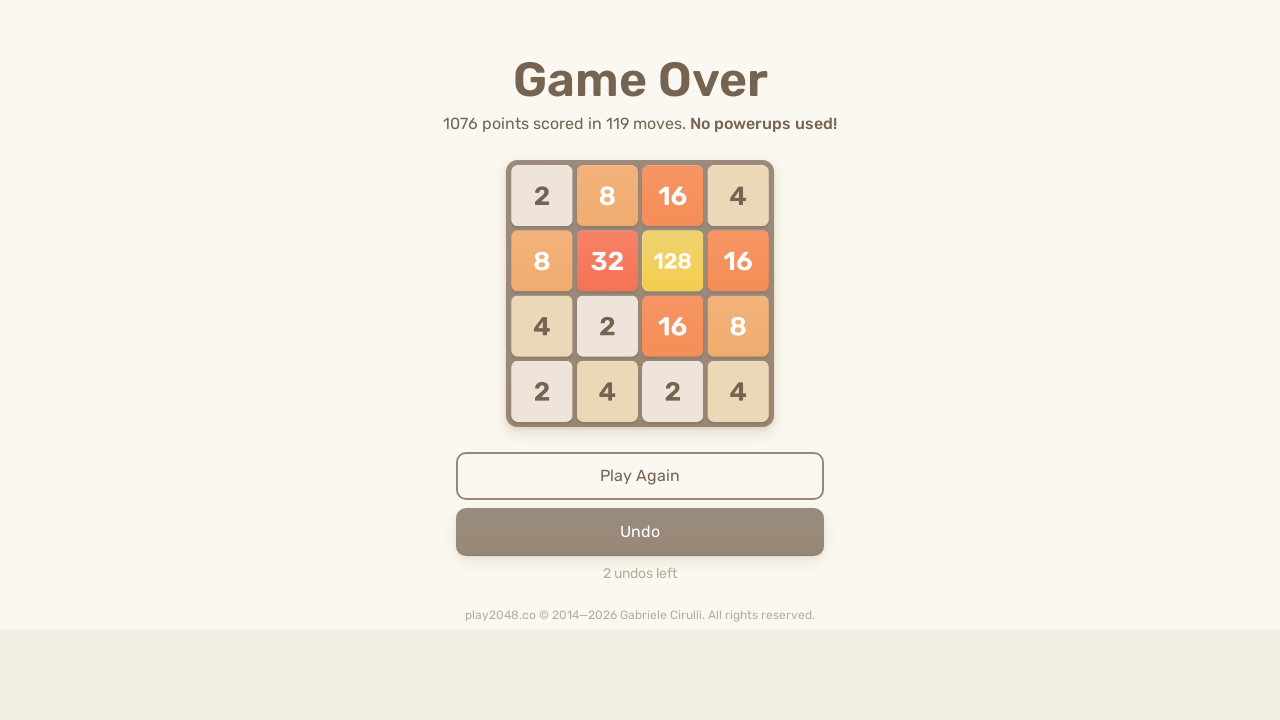

Pressed ArrowLeft key to move tiles left
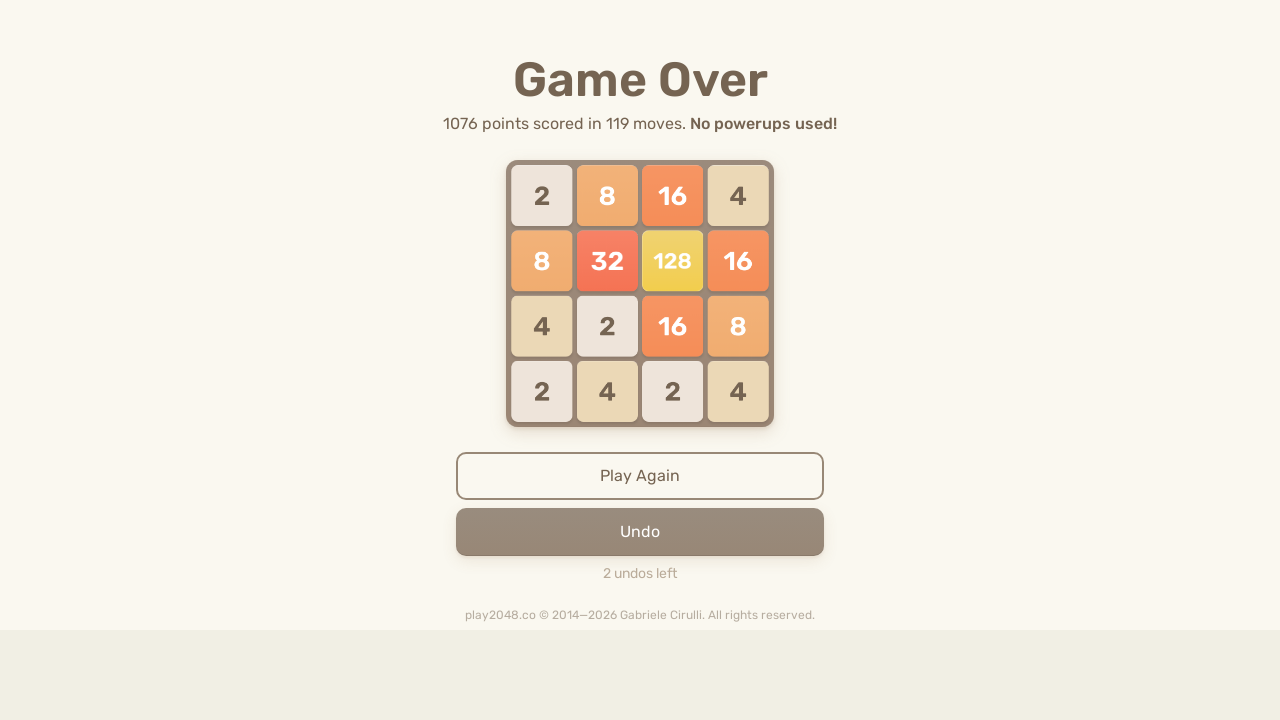

Pressed ArrowRight key to move tiles right
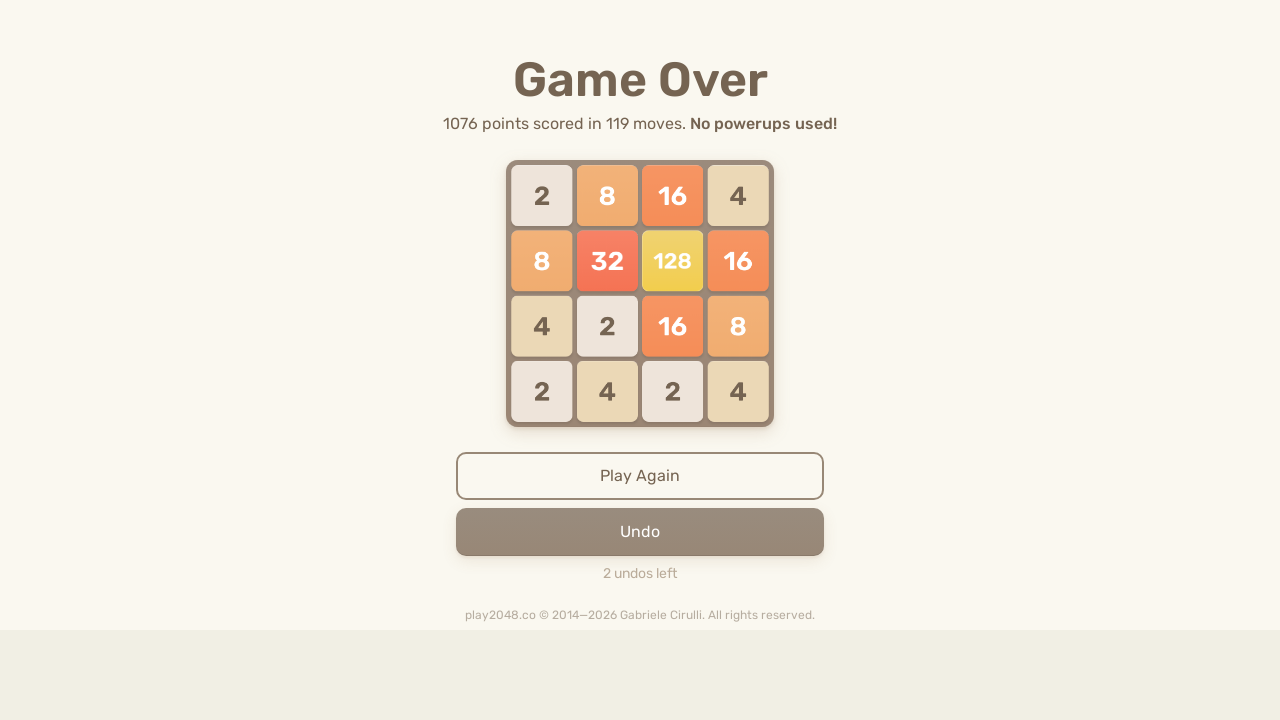

Pressed ArrowDown key to move tiles down
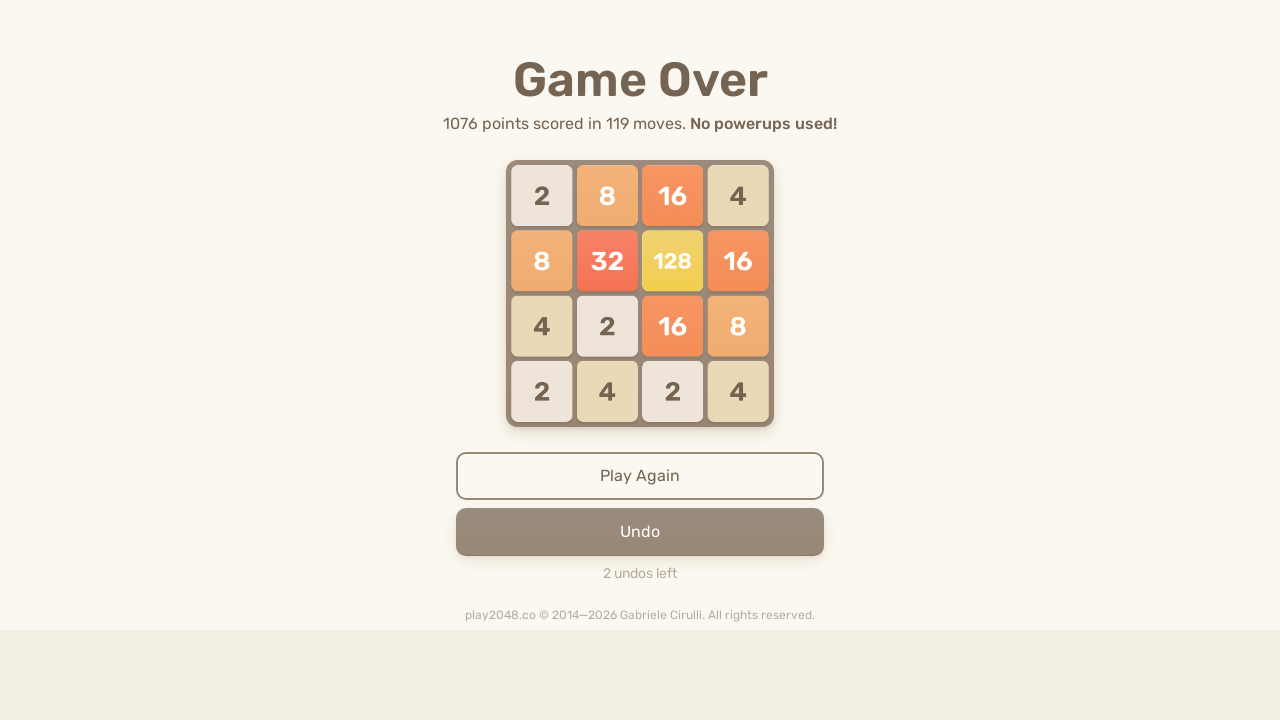

Pressed ArrowUp key to move tiles up
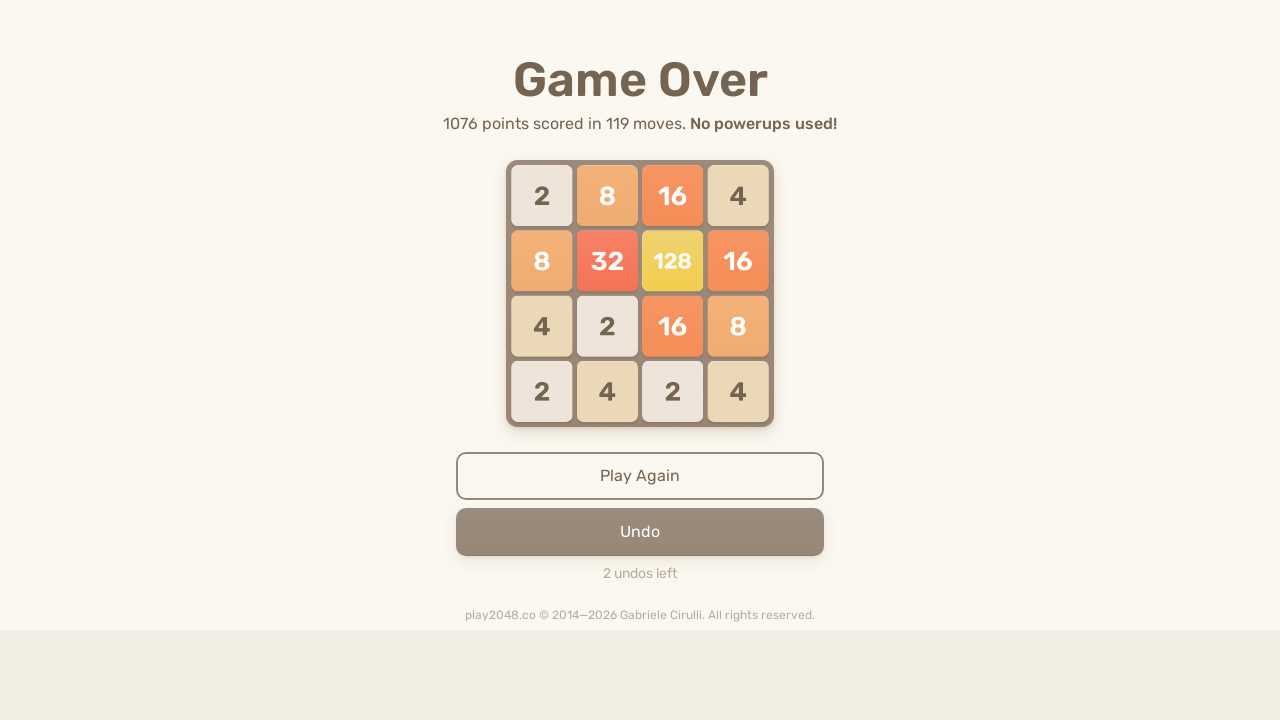

Pressed ArrowLeft key to move tiles left
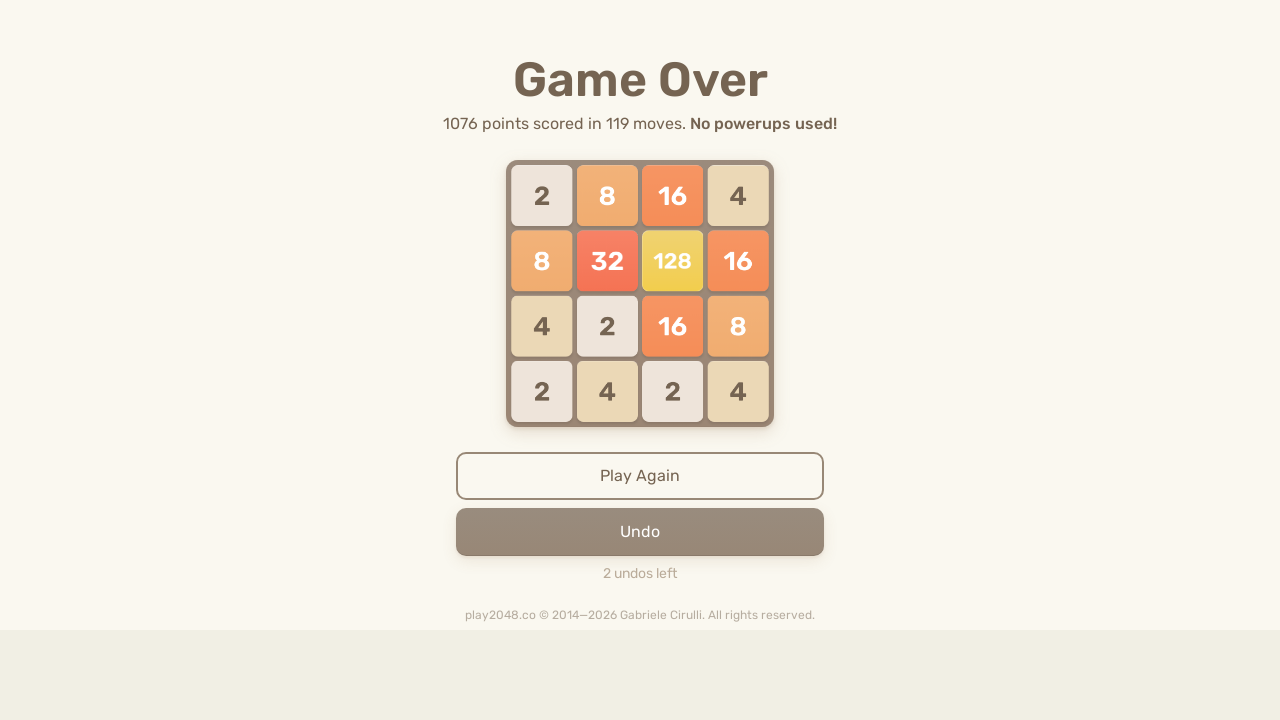

Pressed ArrowRight key to move tiles right
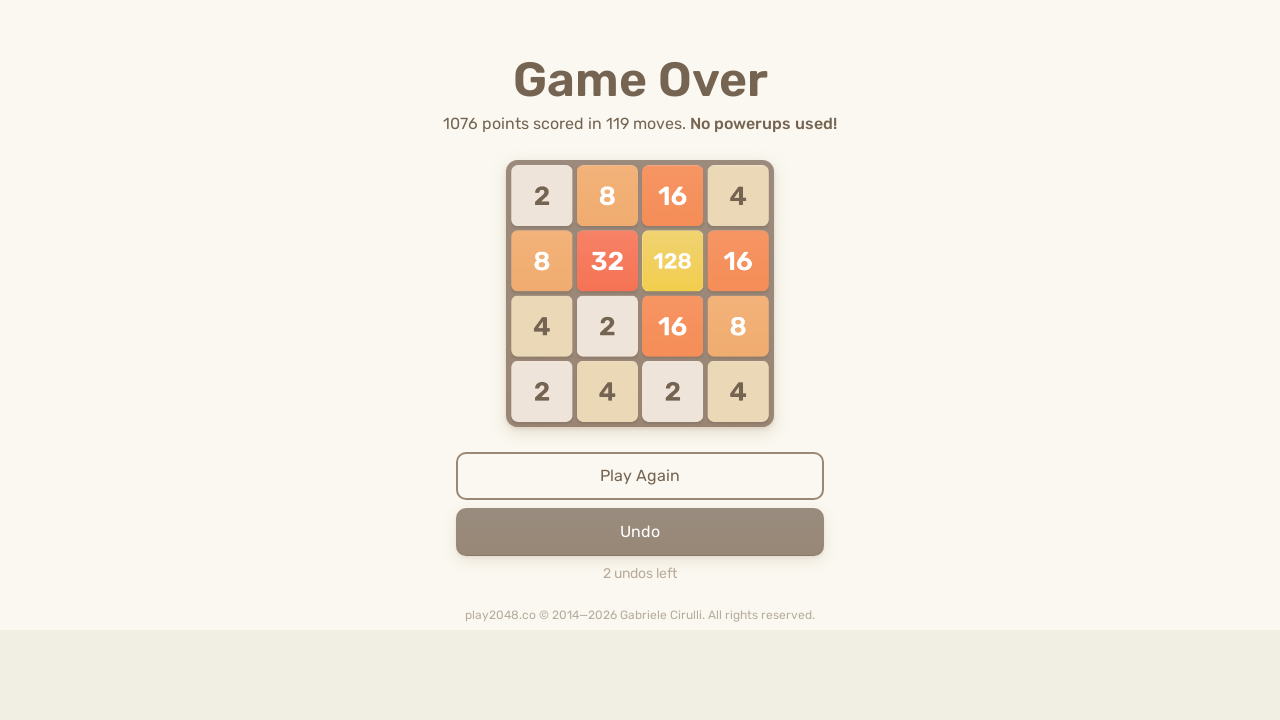

Pressed ArrowDown key to move tiles down
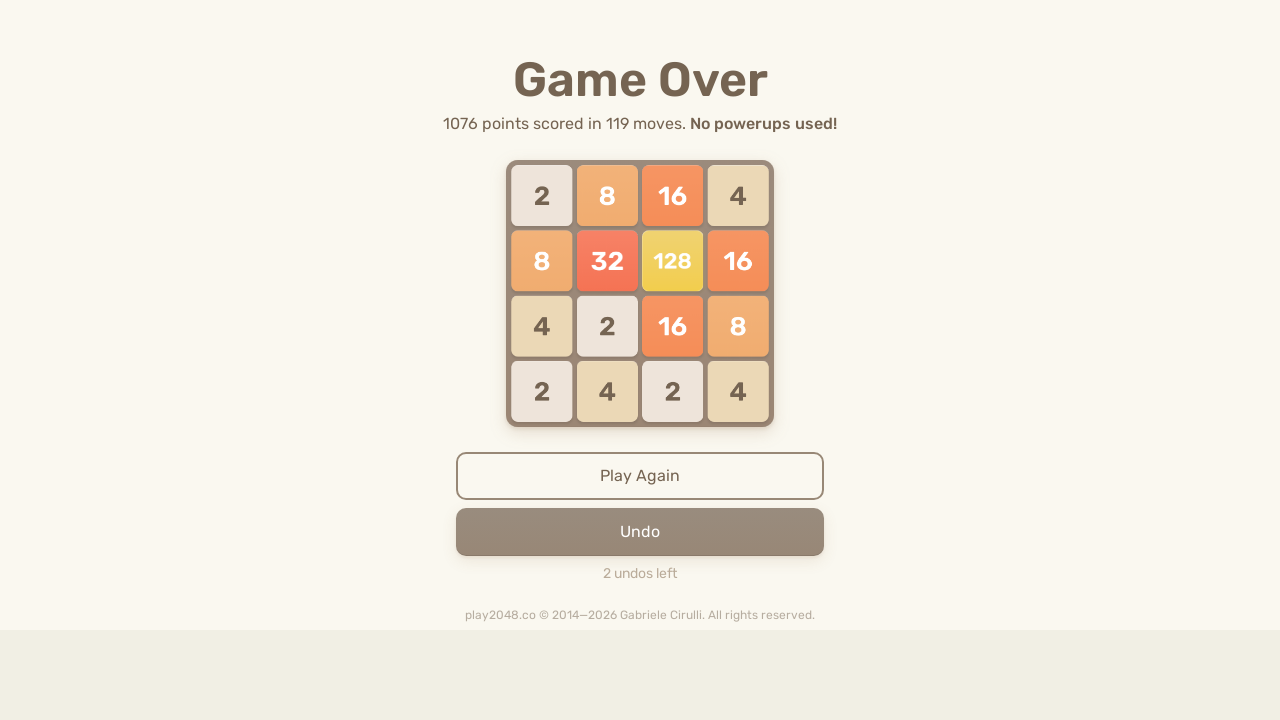

Pressed ArrowUp key to move tiles up
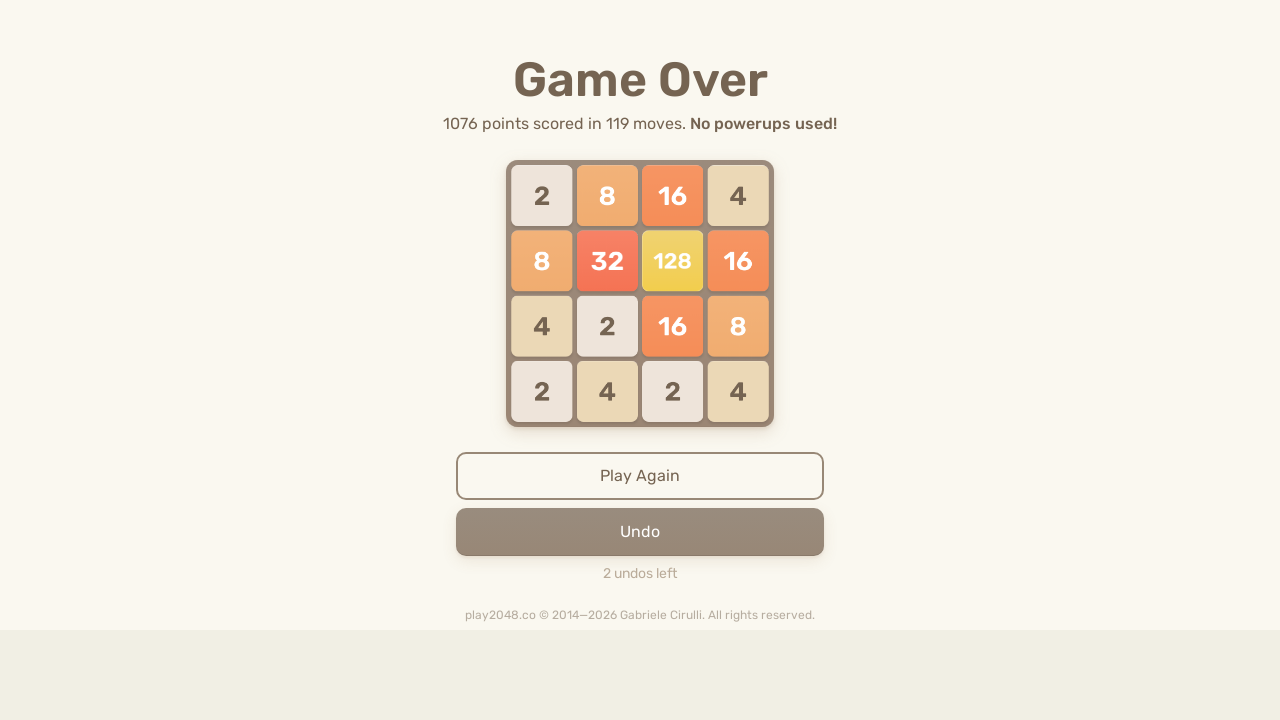

Pressed ArrowLeft key to move tiles left
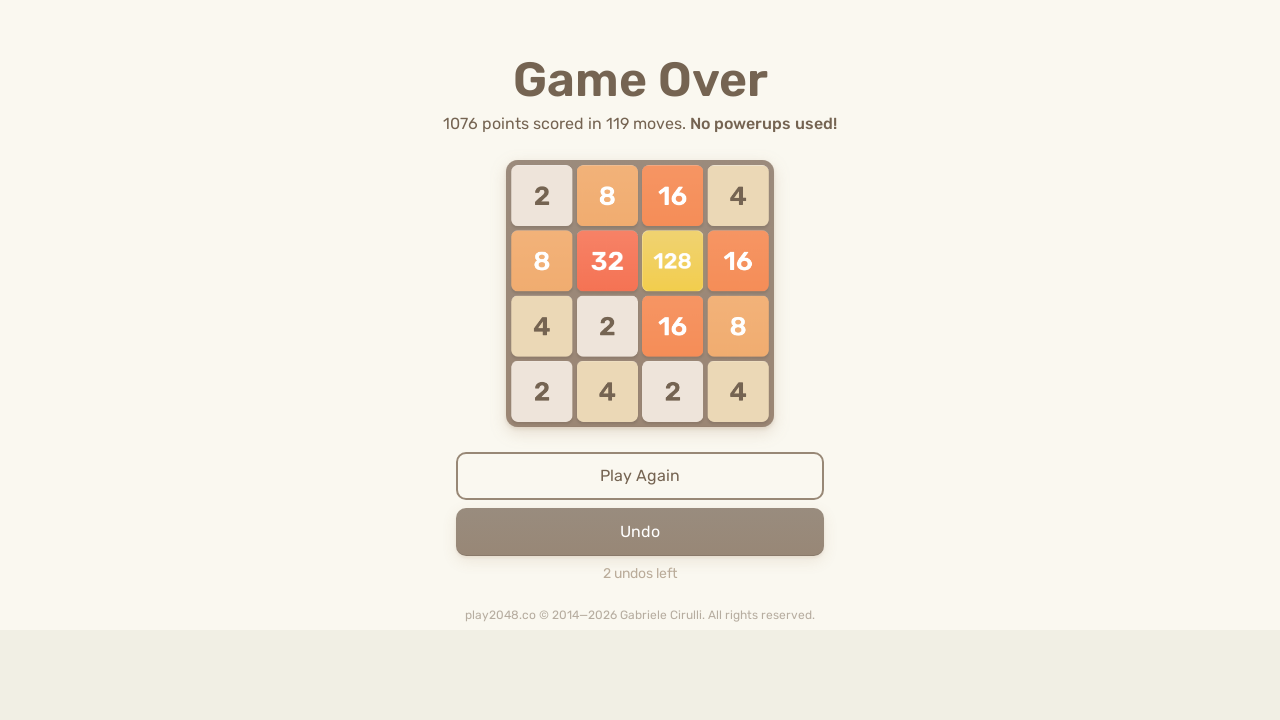

Pressed ArrowRight key to move tiles right
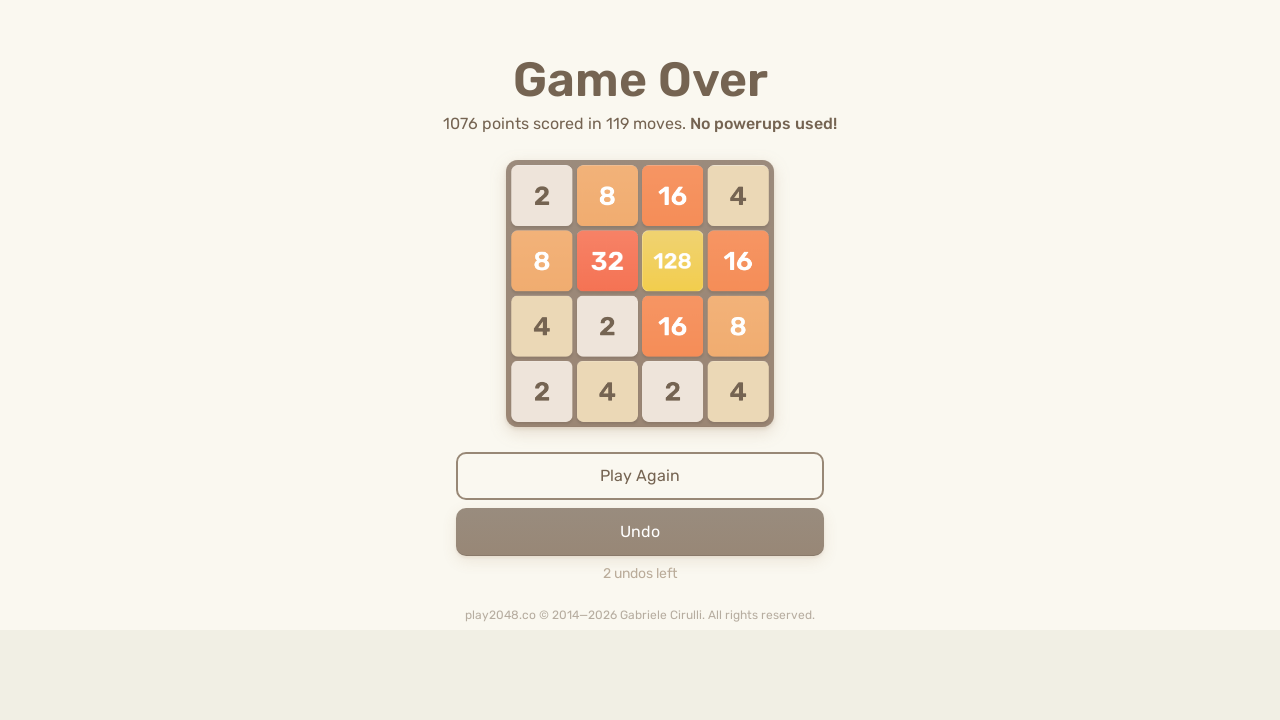

Pressed ArrowDown key to move tiles down
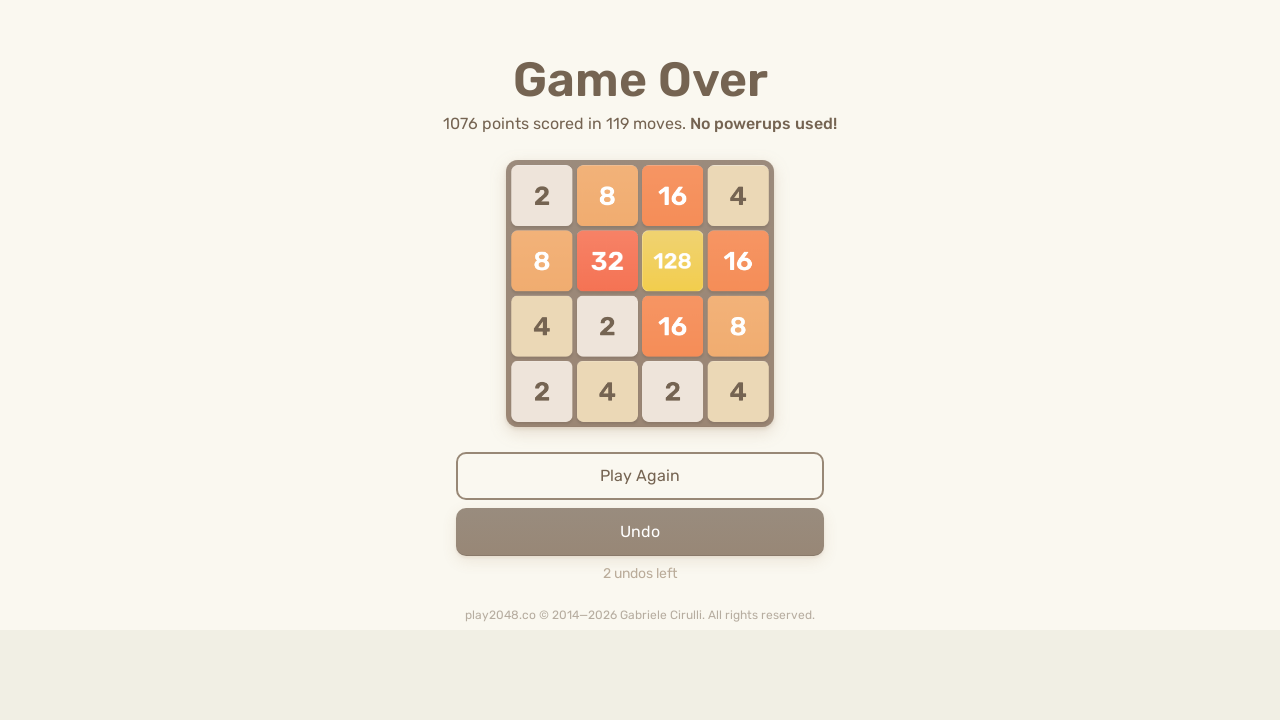

Pressed ArrowUp key to move tiles up
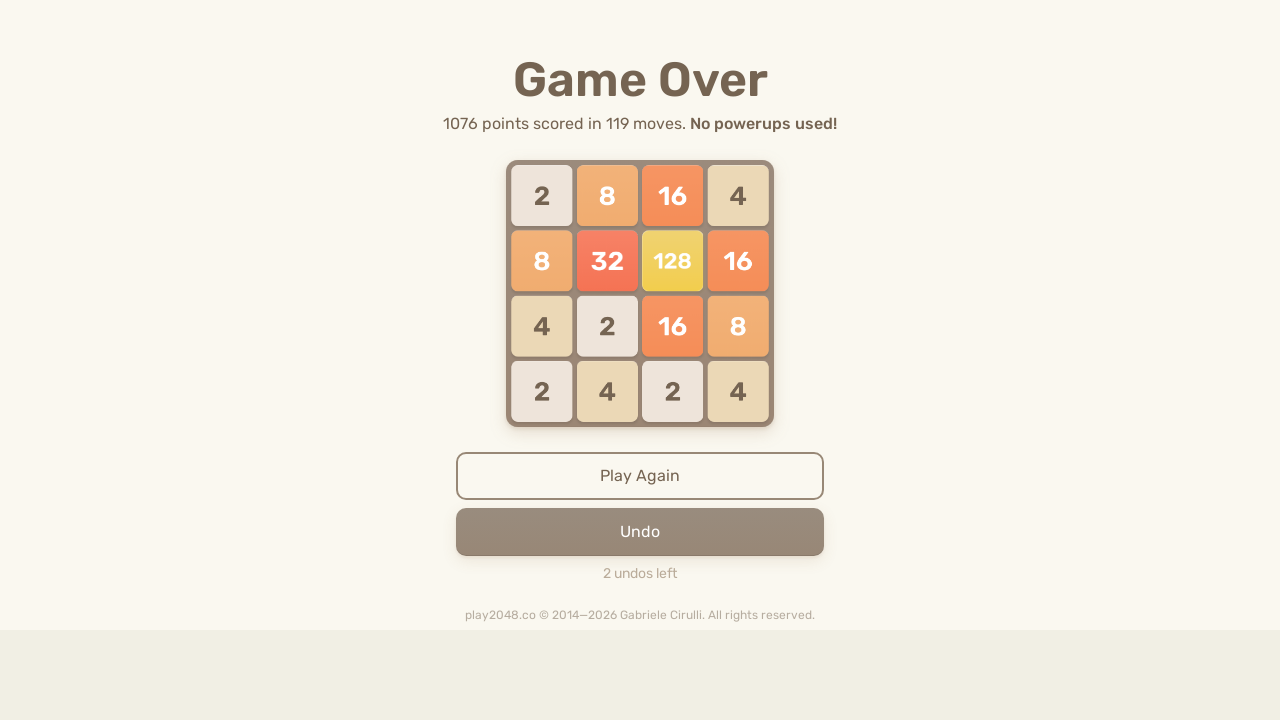

Pressed ArrowLeft key to move tiles left
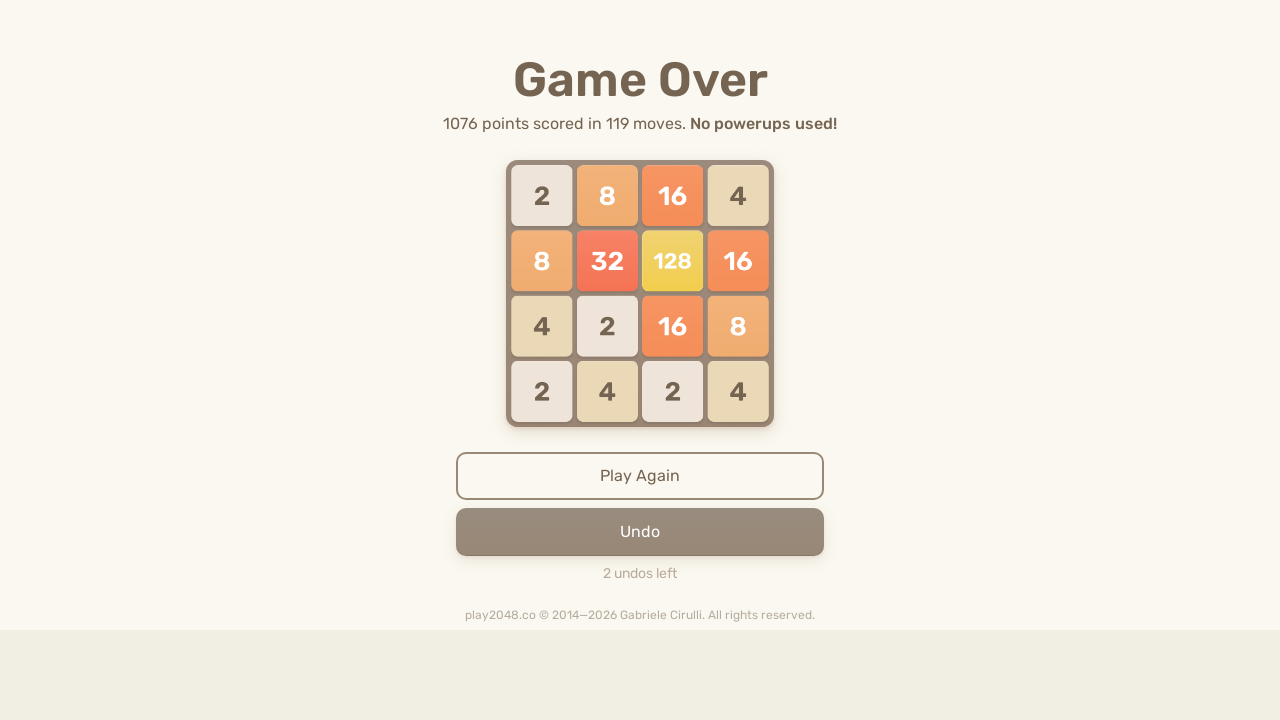

Pressed ArrowRight key to move tiles right
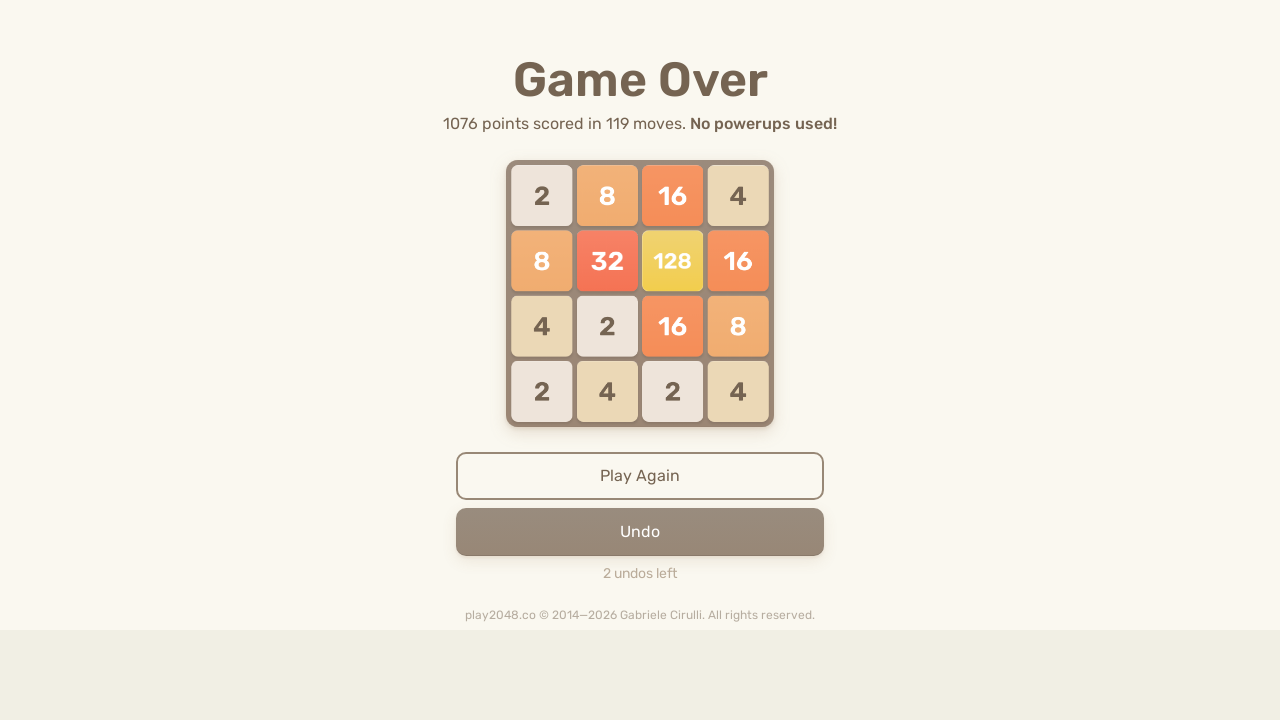

Pressed ArrowDown key to move tiles down
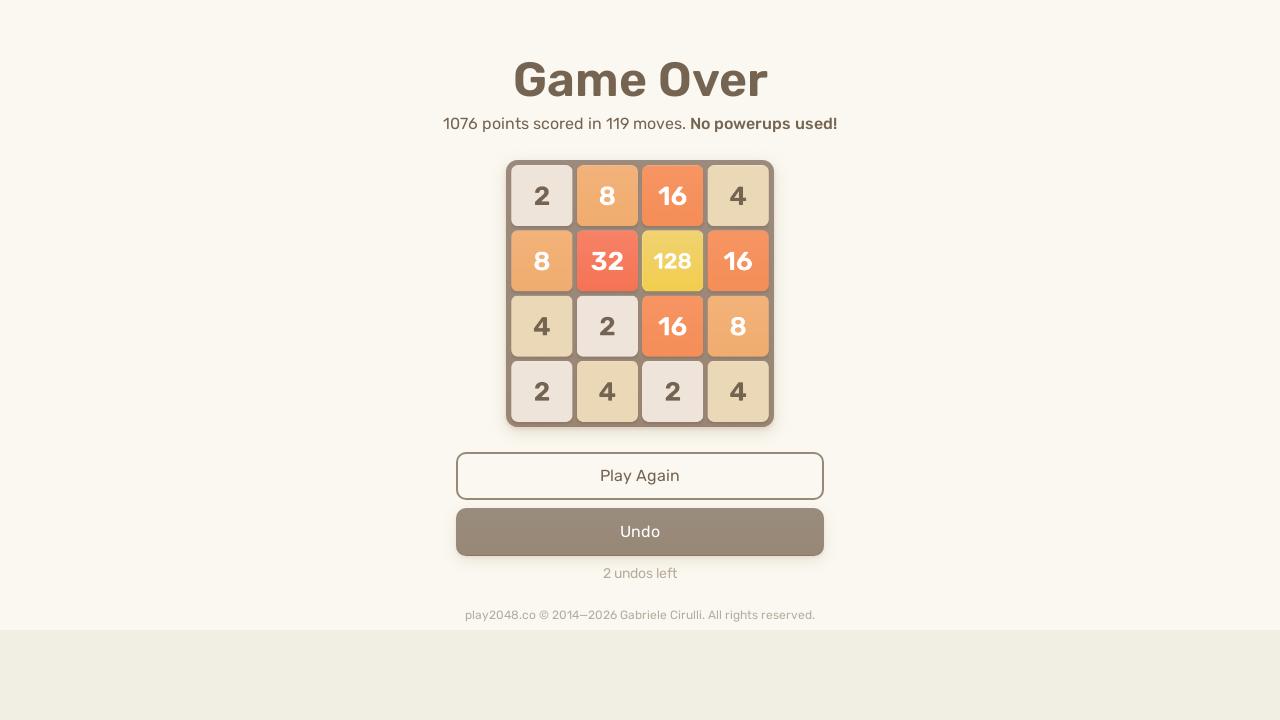

Pressed ArrowUp key to move tiles up
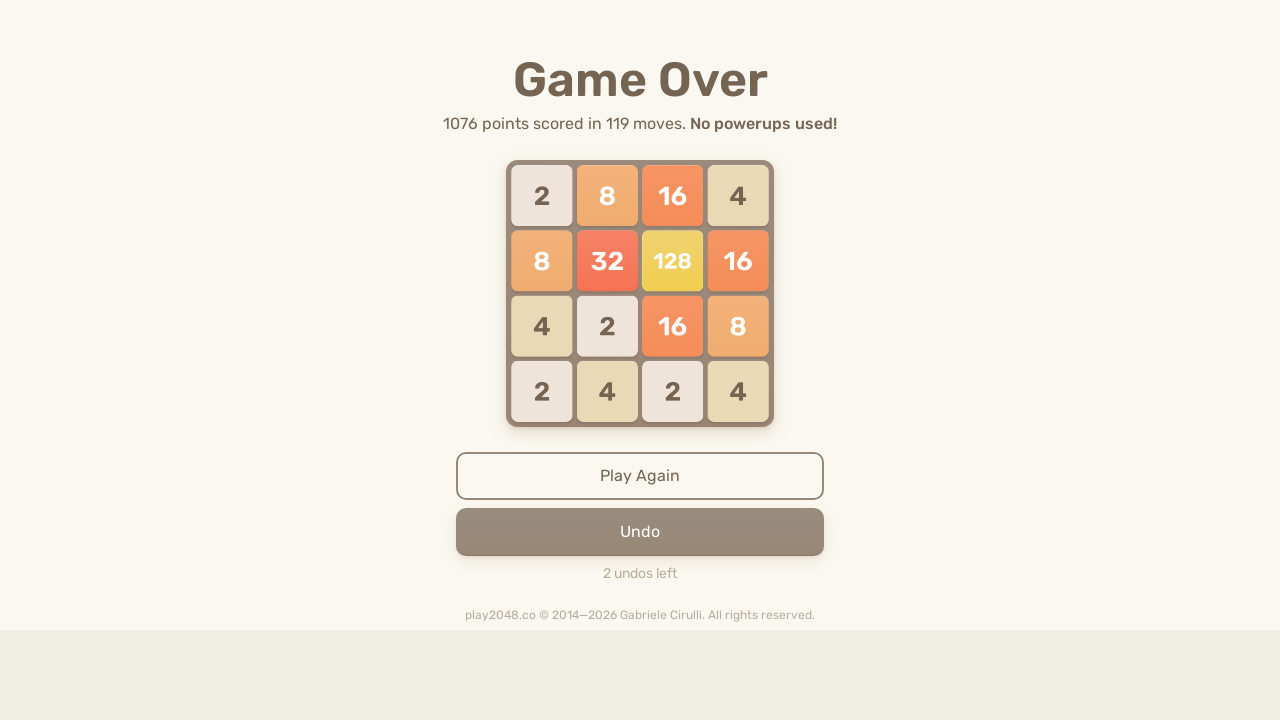

Pressed ArrowLeft key to move tiles left
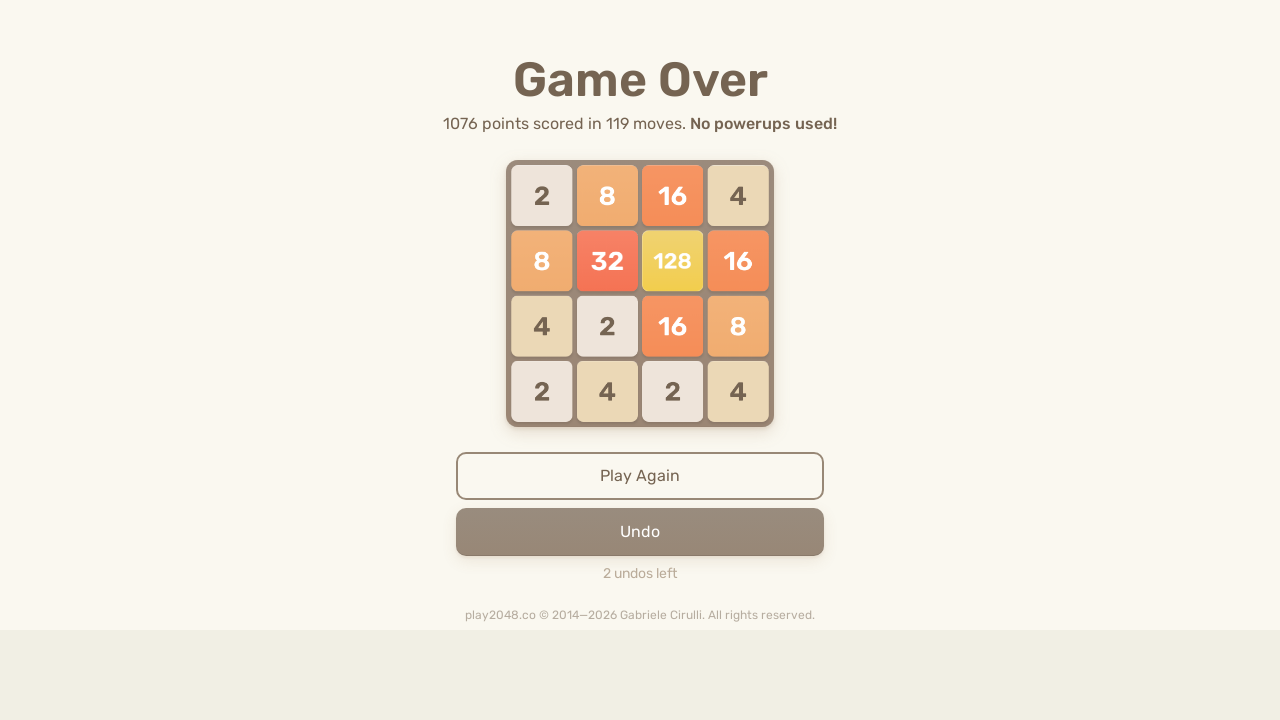

Pressed ArrowRight key to move tiles right
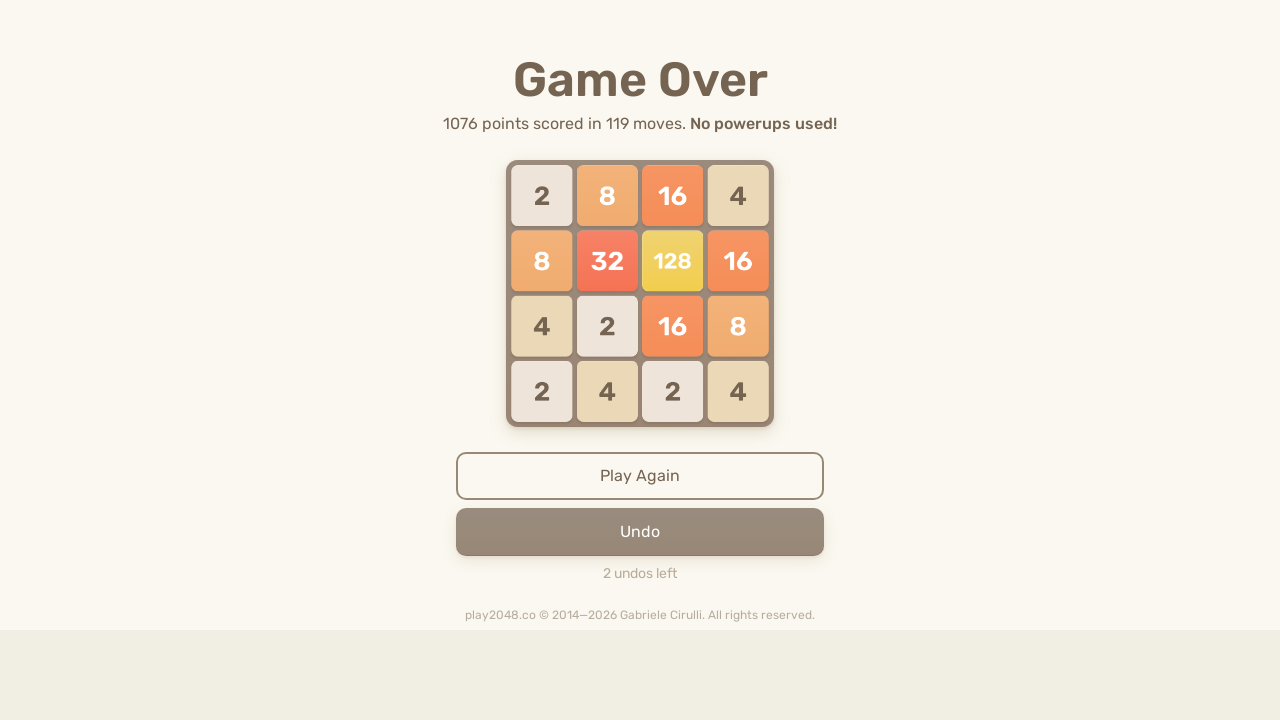

Pressed ArrowDown key to move tiles down
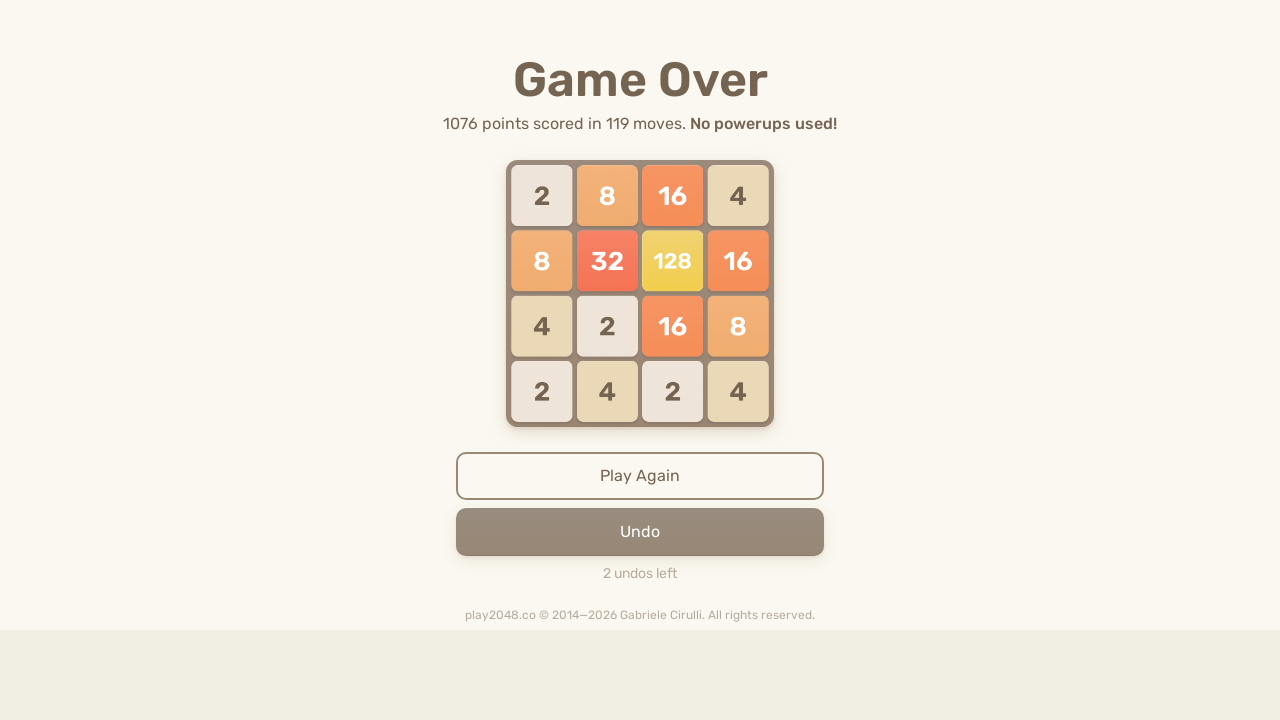

Pressed ArrowUp key to move tiles up
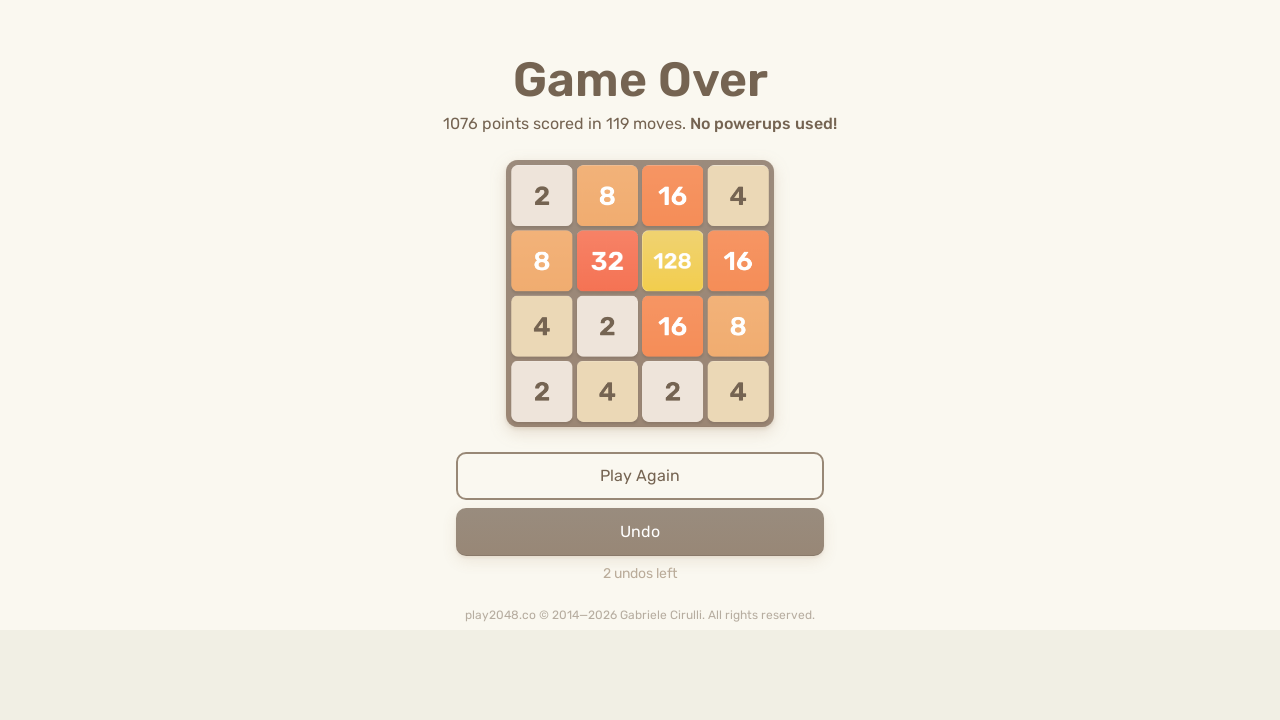

Pressed ArrowLeft key to move tiles left
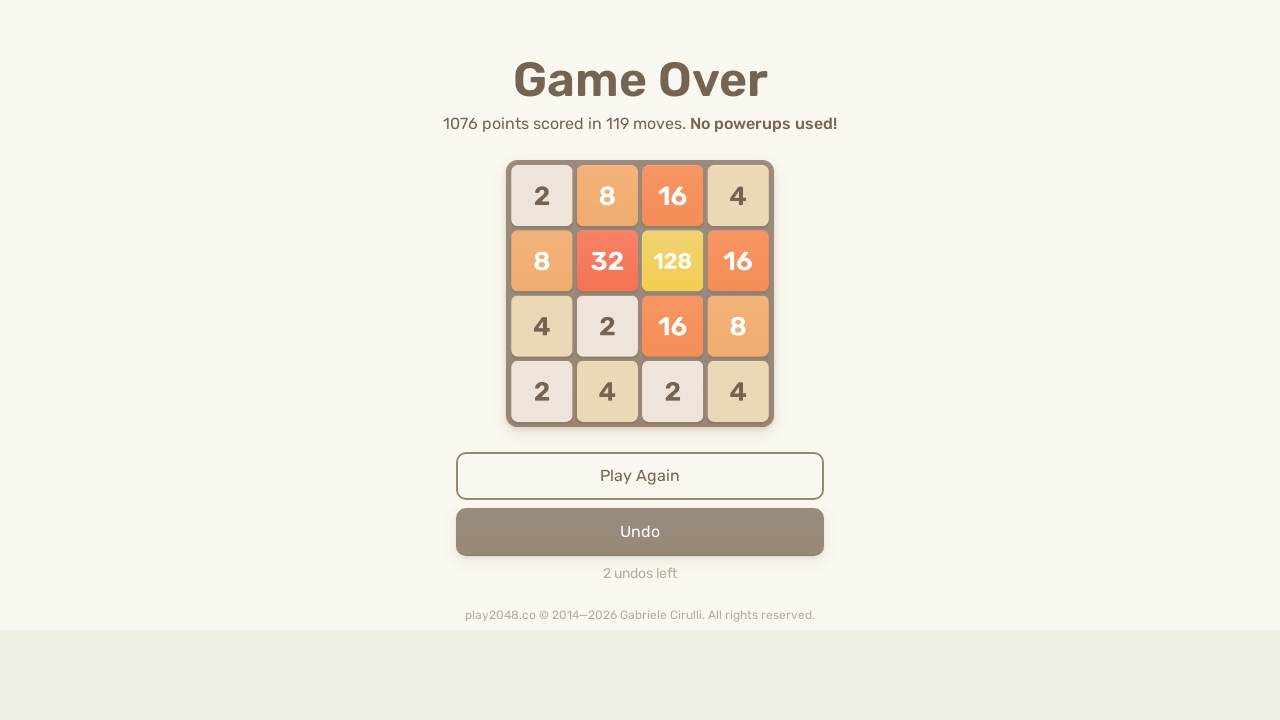

Pressed ArrowRight key to move tiles right
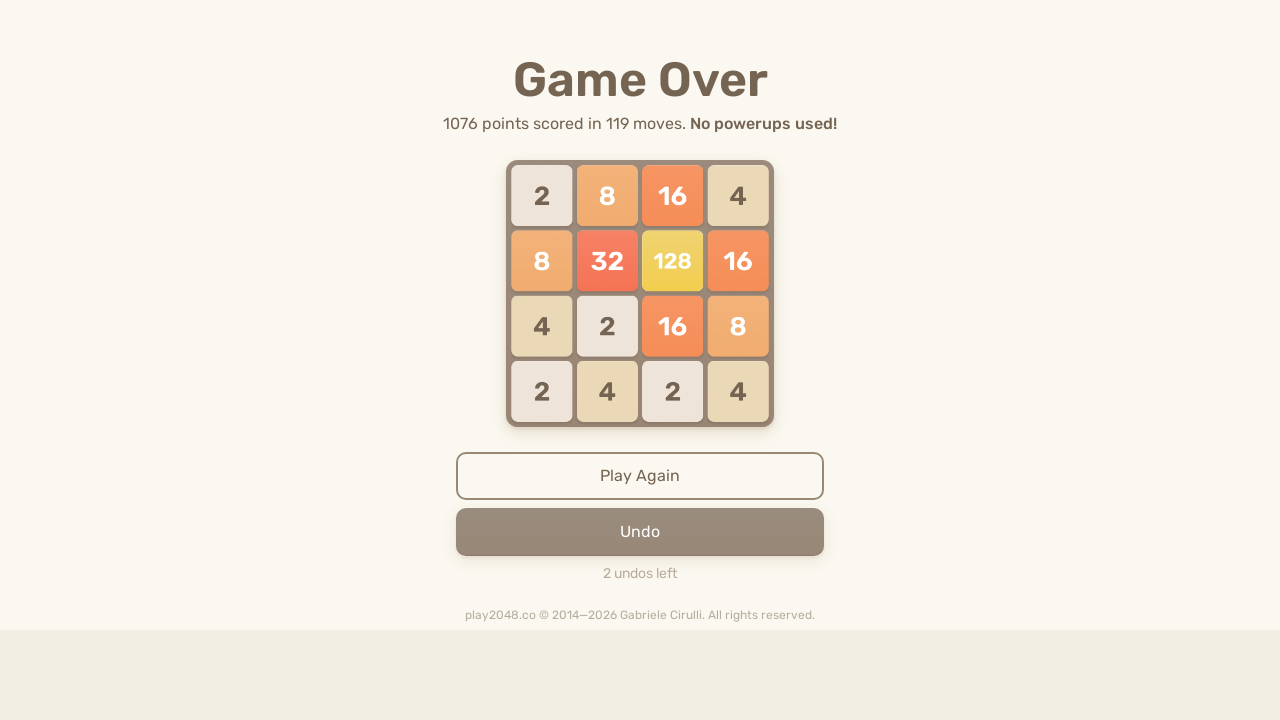

Pressed ArrowDown key to move tiles down
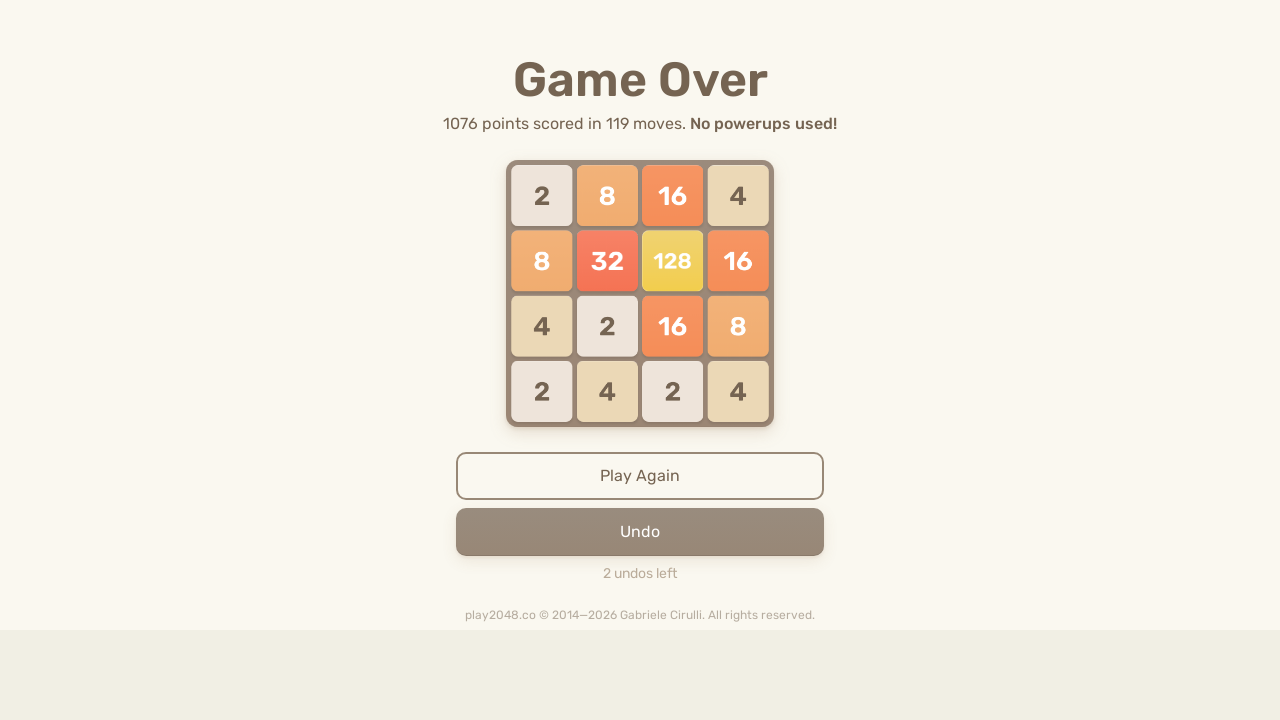

Pressed ArrowUp key to move tiles up
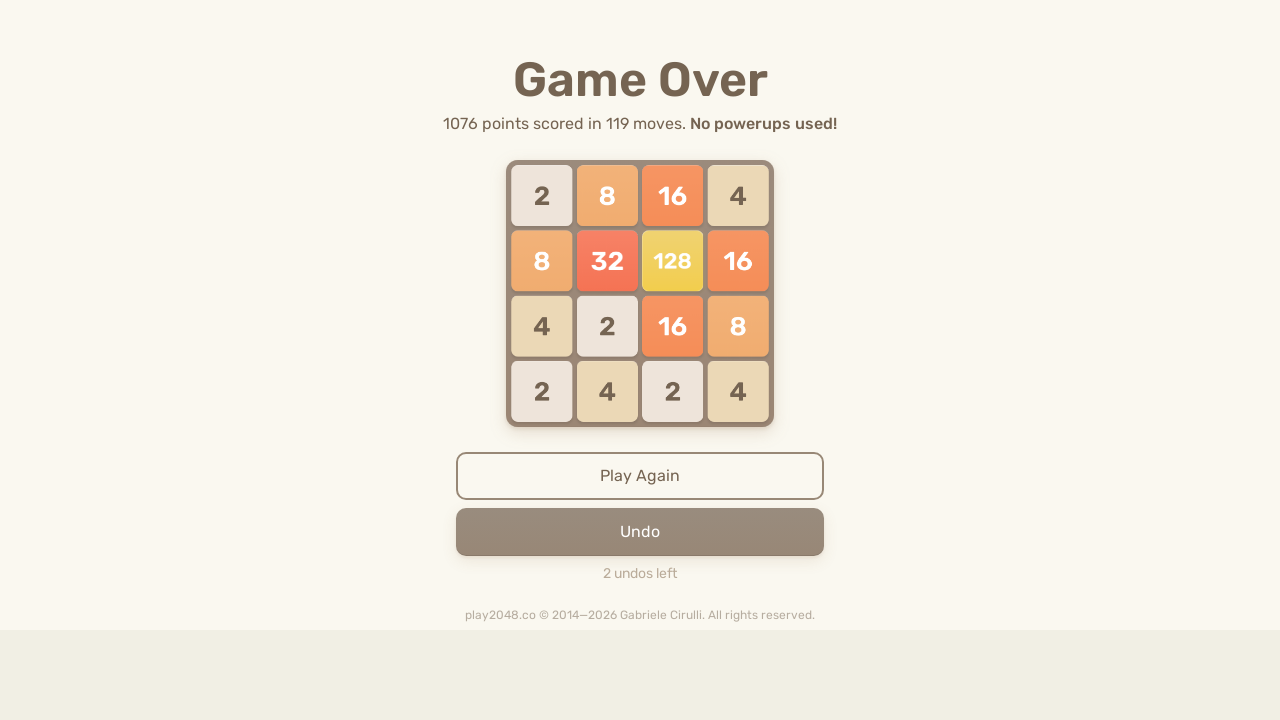

Pressed ArrowLeft key to move tiles left
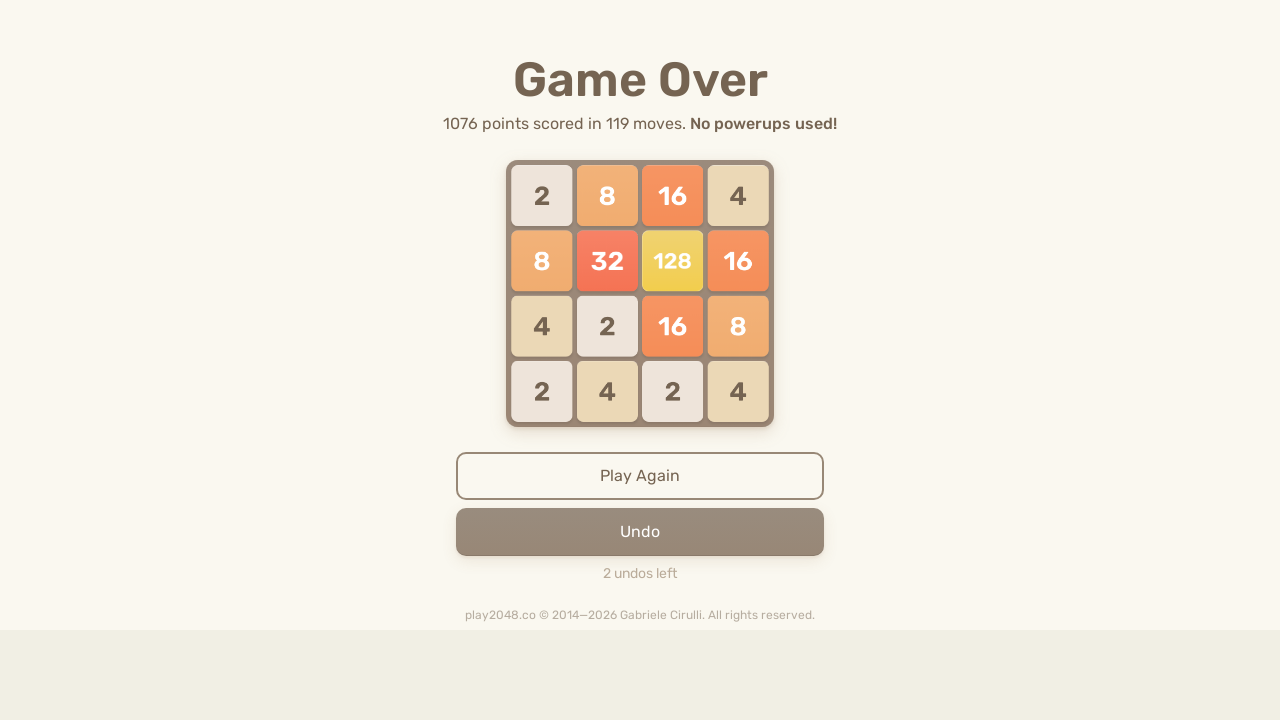

Pressed ArrowRight key to move tiles right
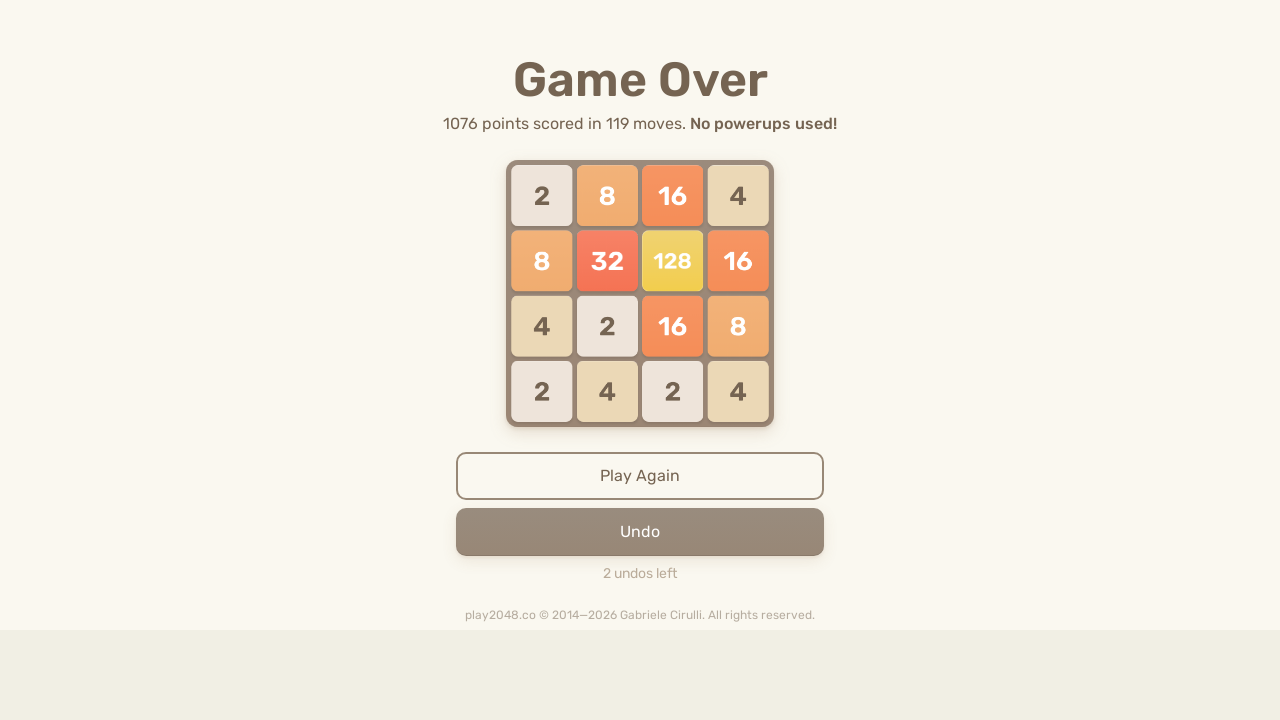

Pressed ArrowDown key to move tiles down
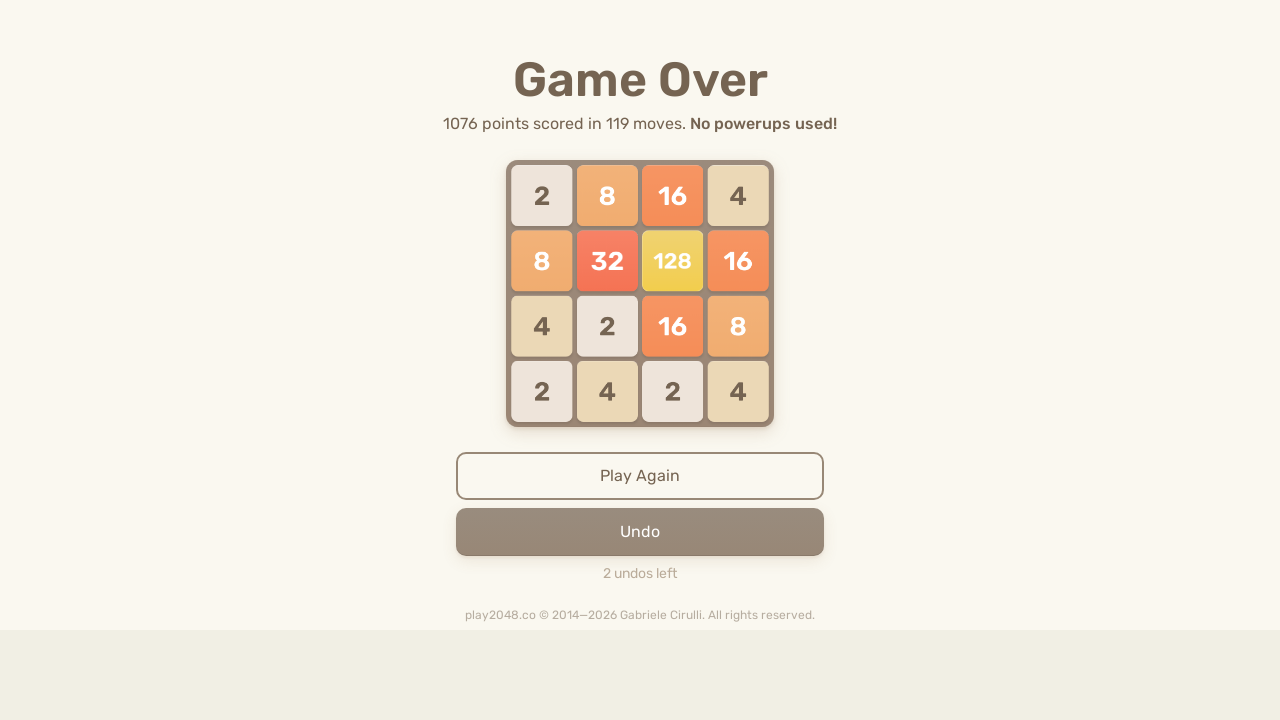

Pressed ArrowUp key to move tiles up
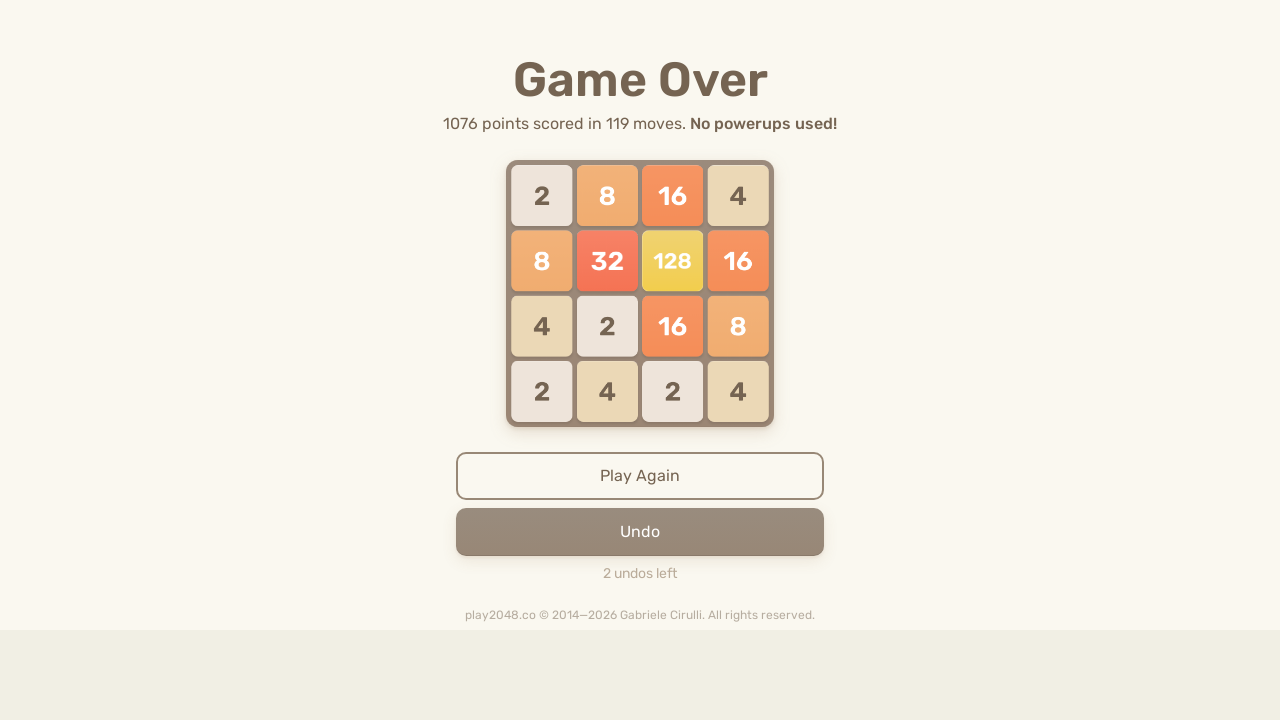

Pressed ArrowLeft key to move tiles left
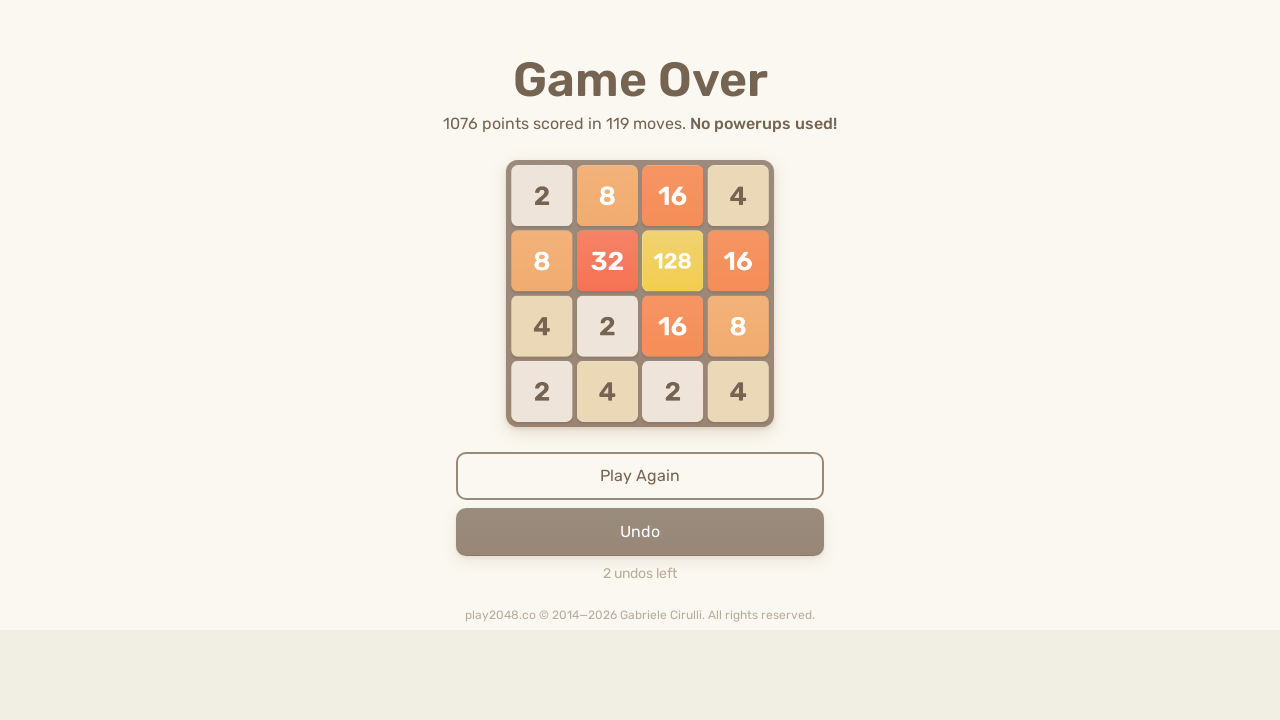

Pressed ArrowRight key to move tiles right
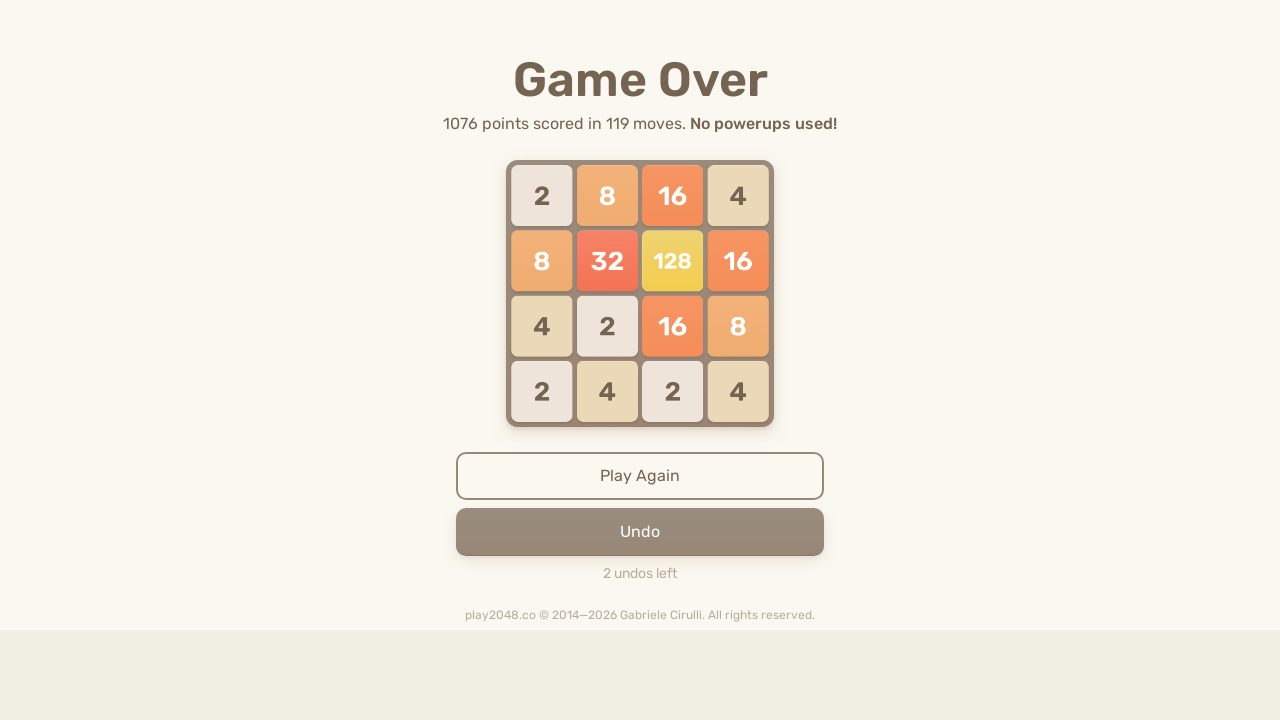

Pressed ArrowDown key to move tiles down
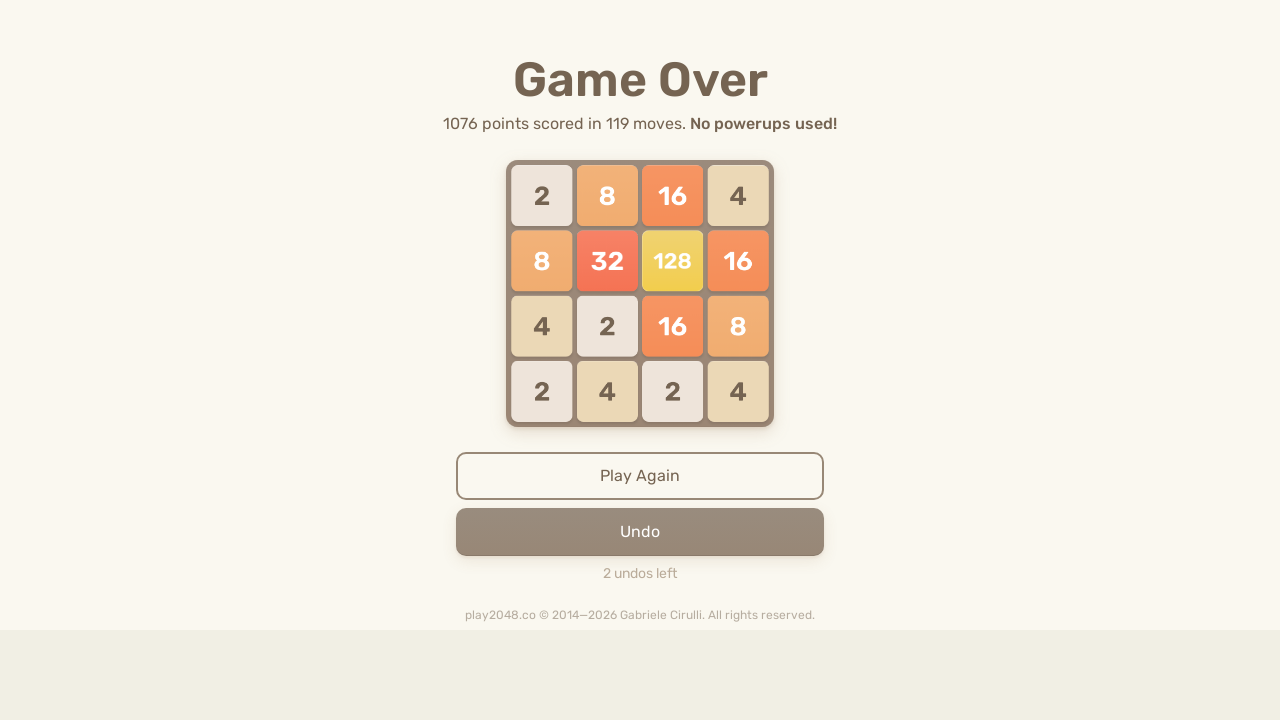

Pressed ArrowUp key to move tiles up
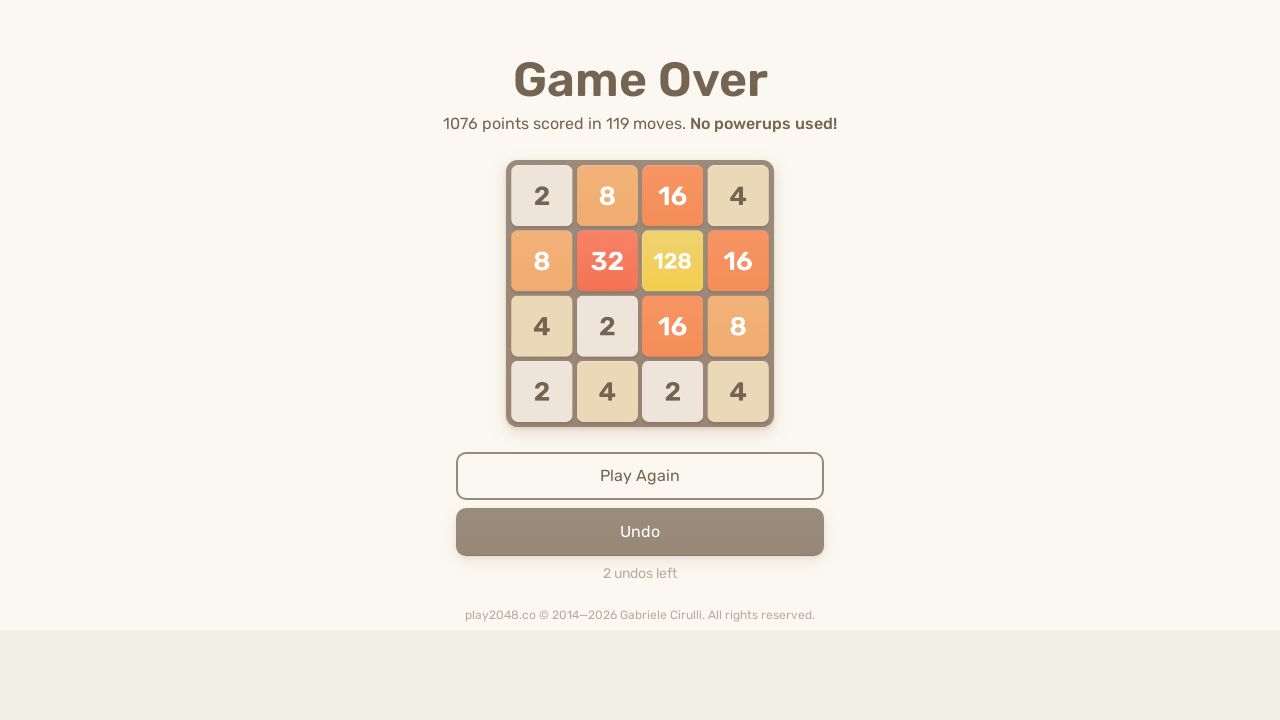

Pressed ArrowLeft key to move tiles left
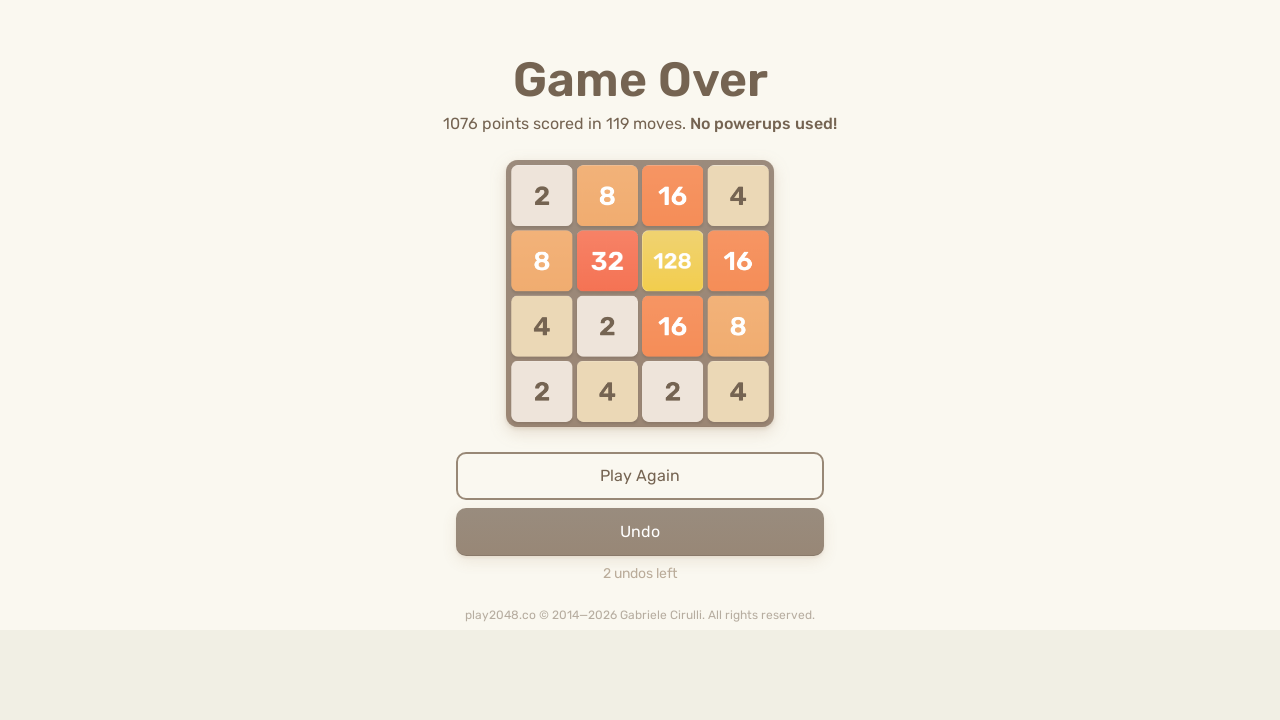

Pressed ArrowRight key to move tiles right
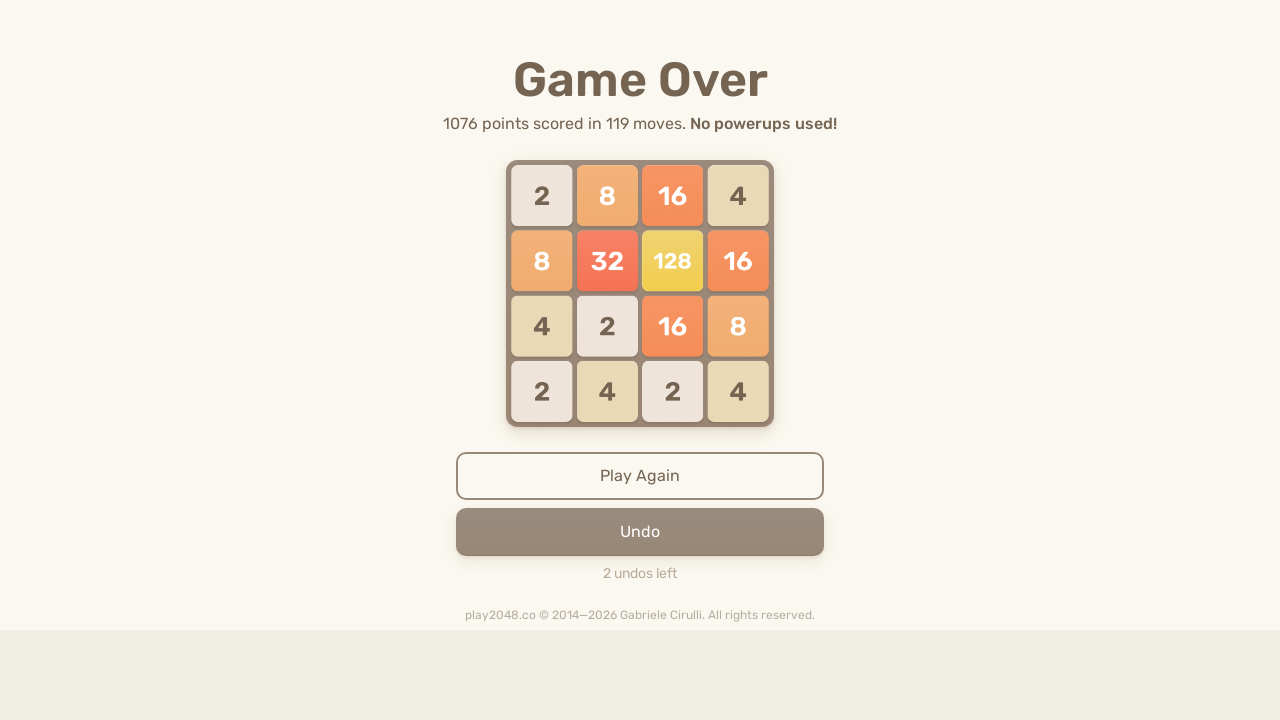

Pressed ArrowDown key to move tiles down
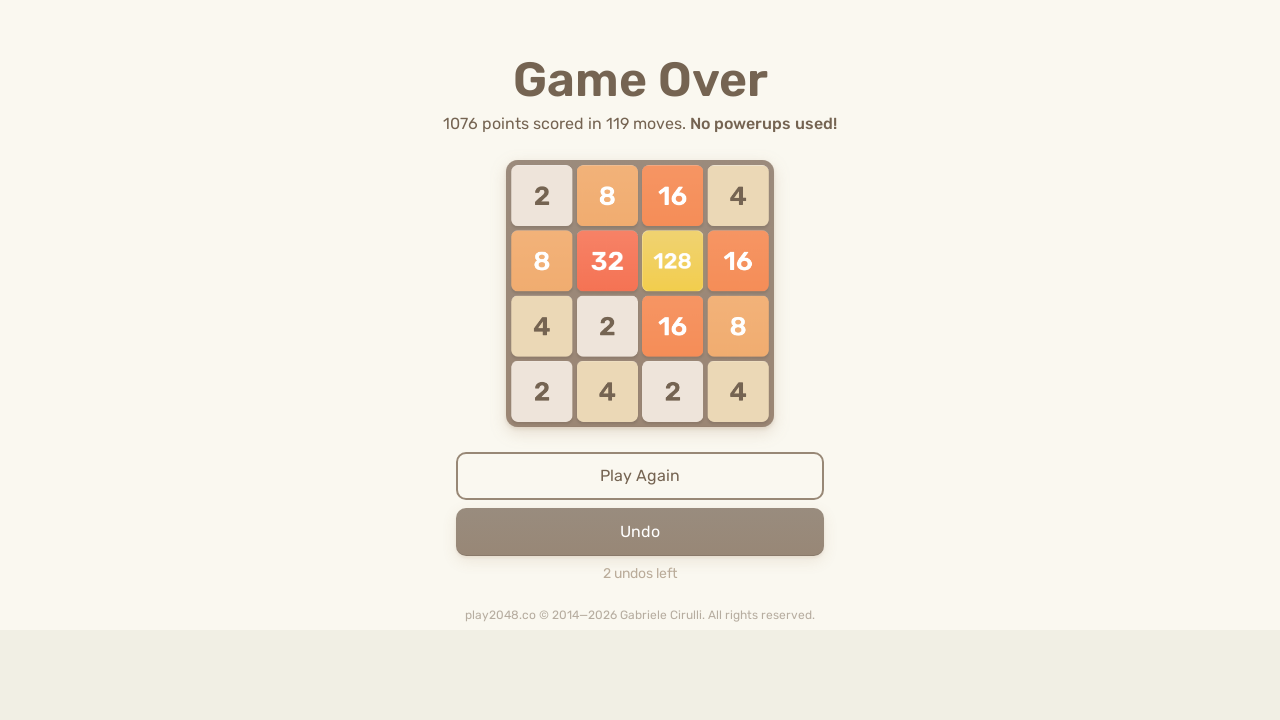

Pressed ArrowUp key to move tiles up
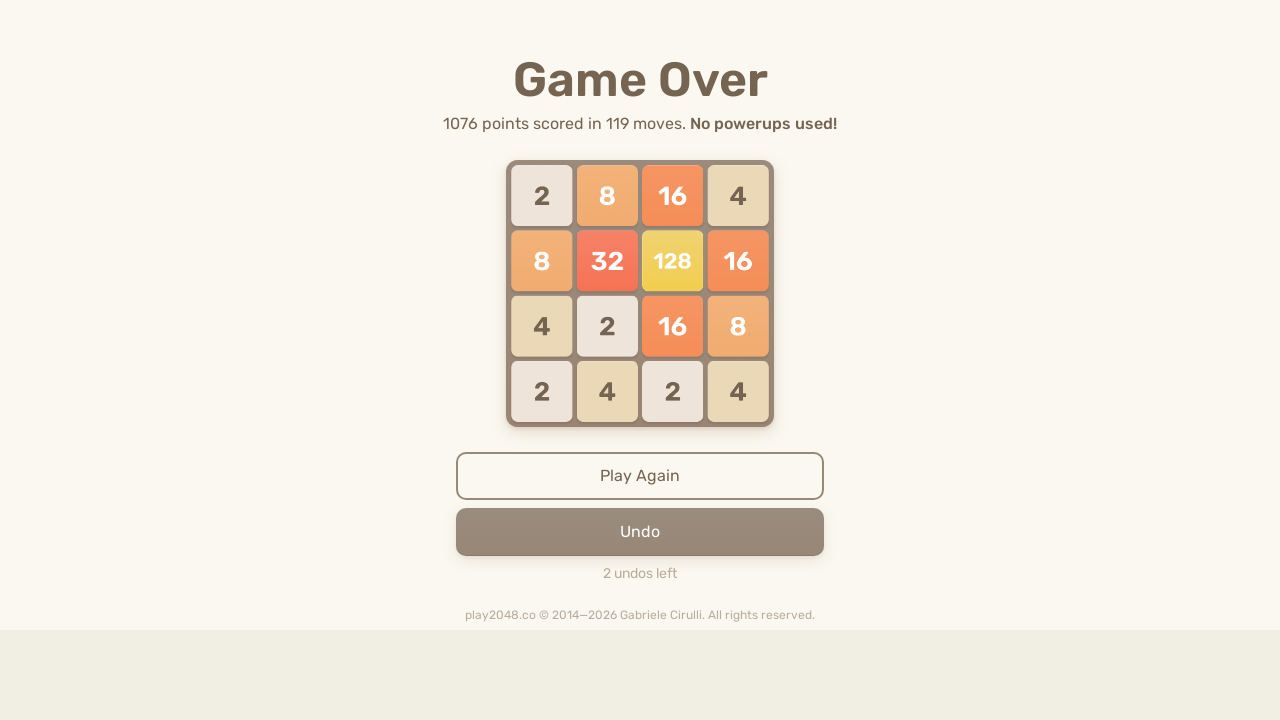

Pressed ArrowLeft key to move tiles left
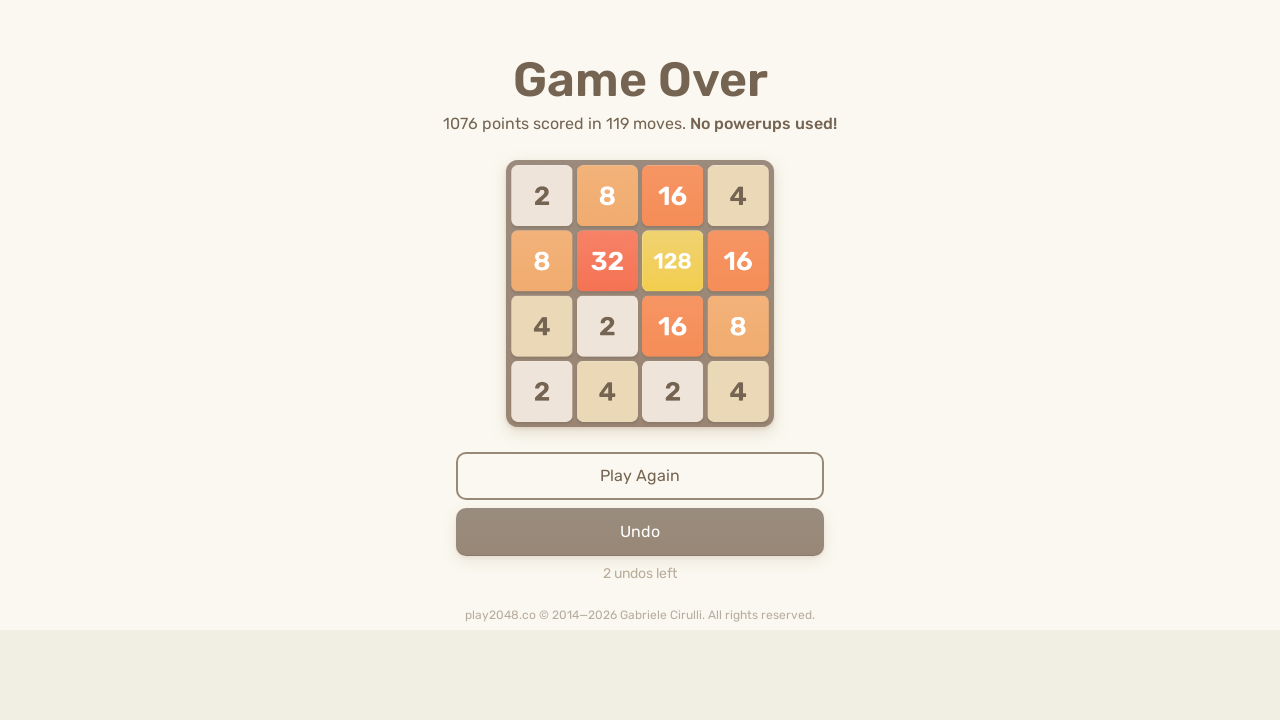

Pressed ArrowRight key to move tiles right
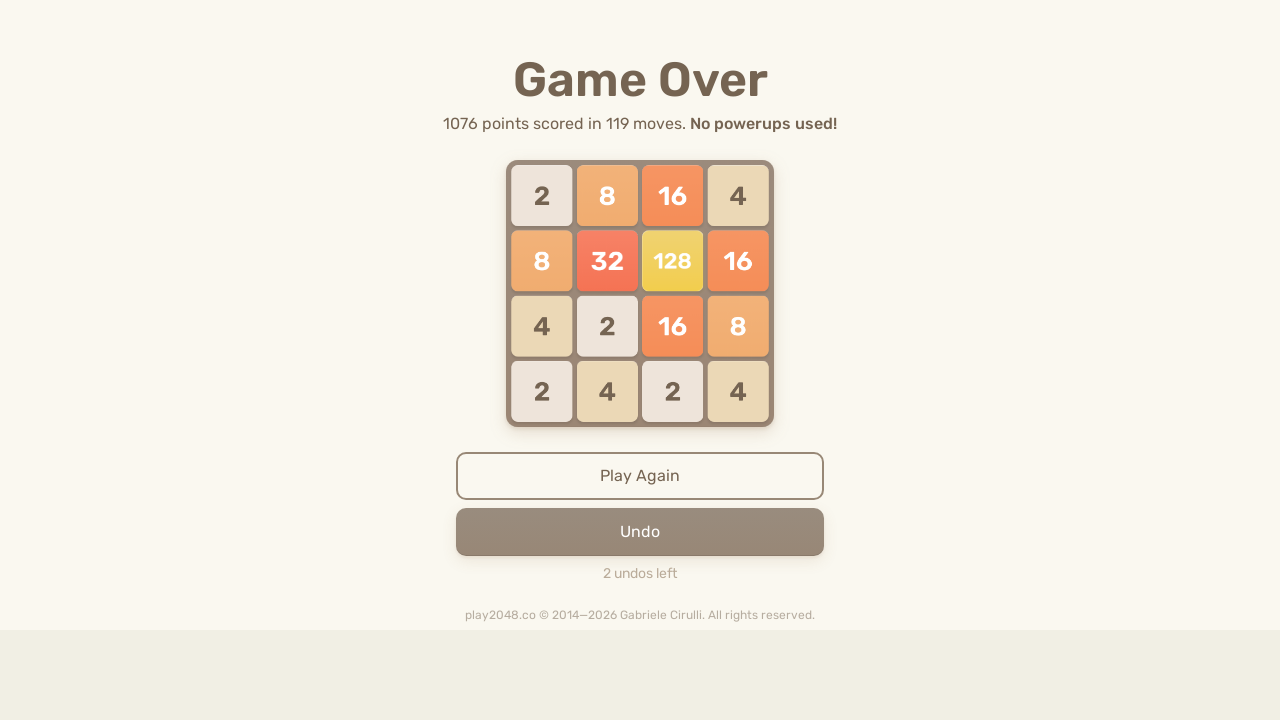

Pressed ArrowDown key to move tiles down
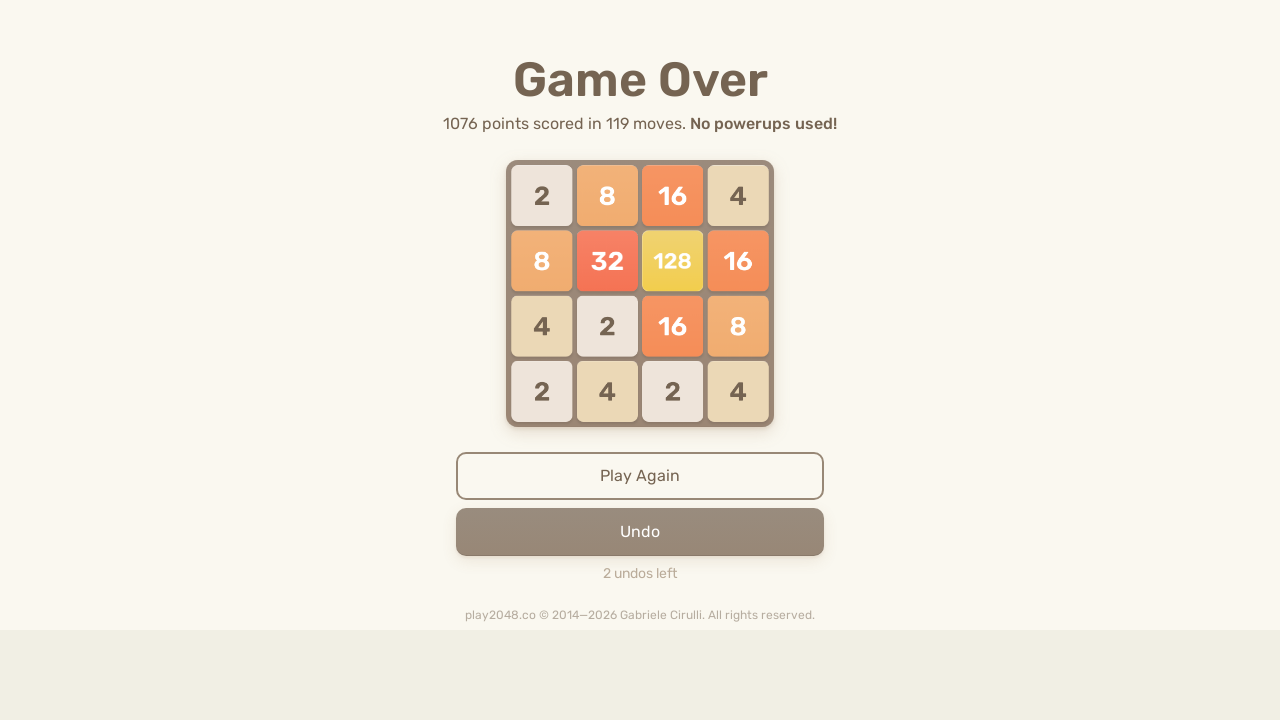

Pressed ArrowUp key to move tiles up
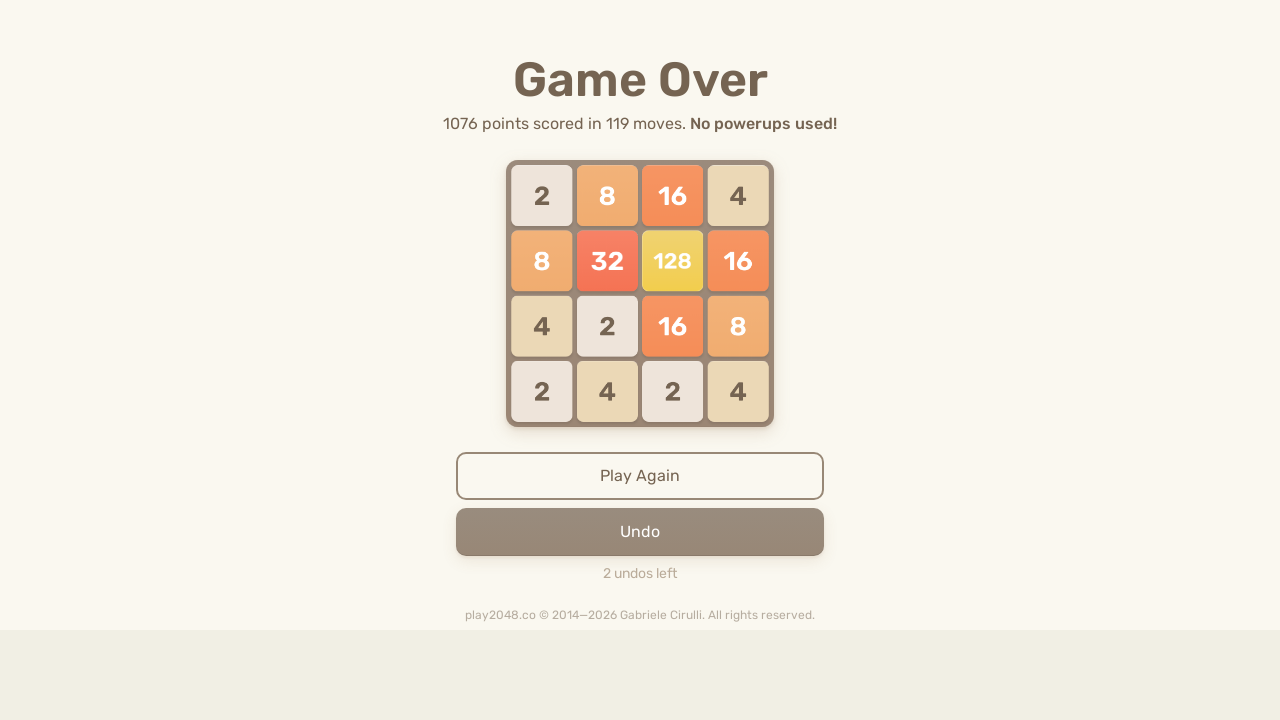

Pressed ArrowLeft key to move tiles left
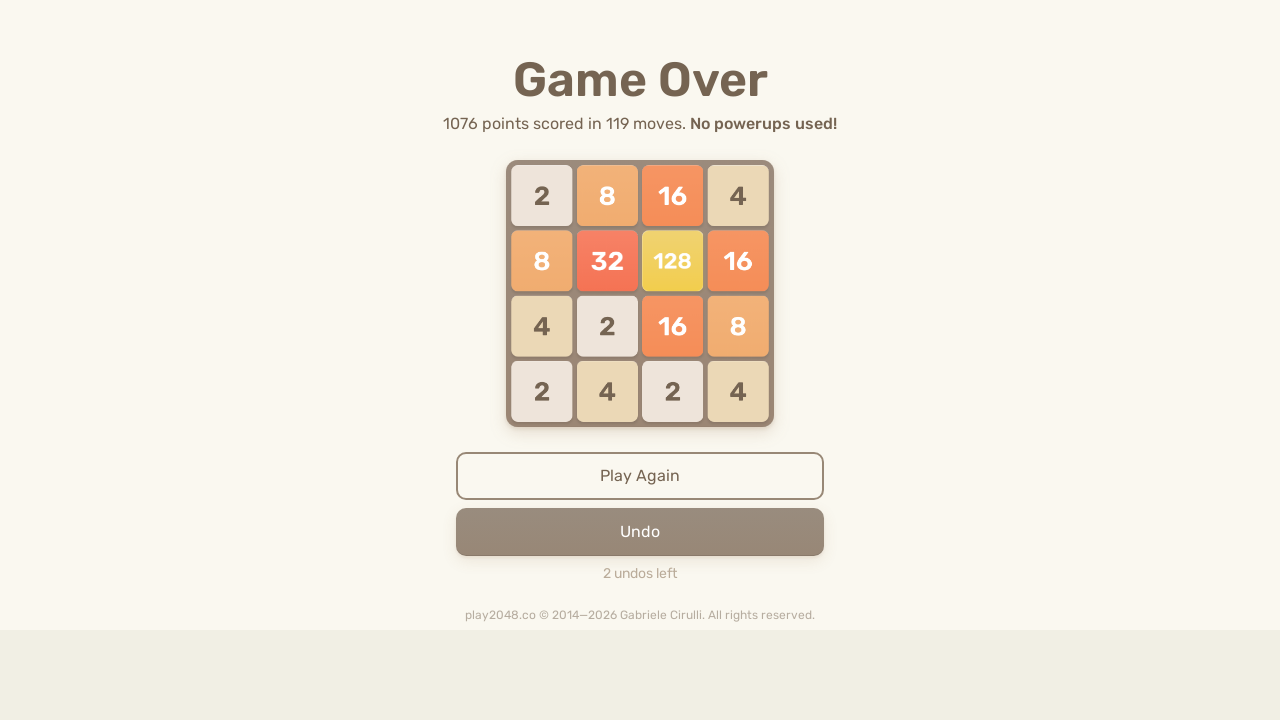

Pressed ArrowRight key to move tiles right
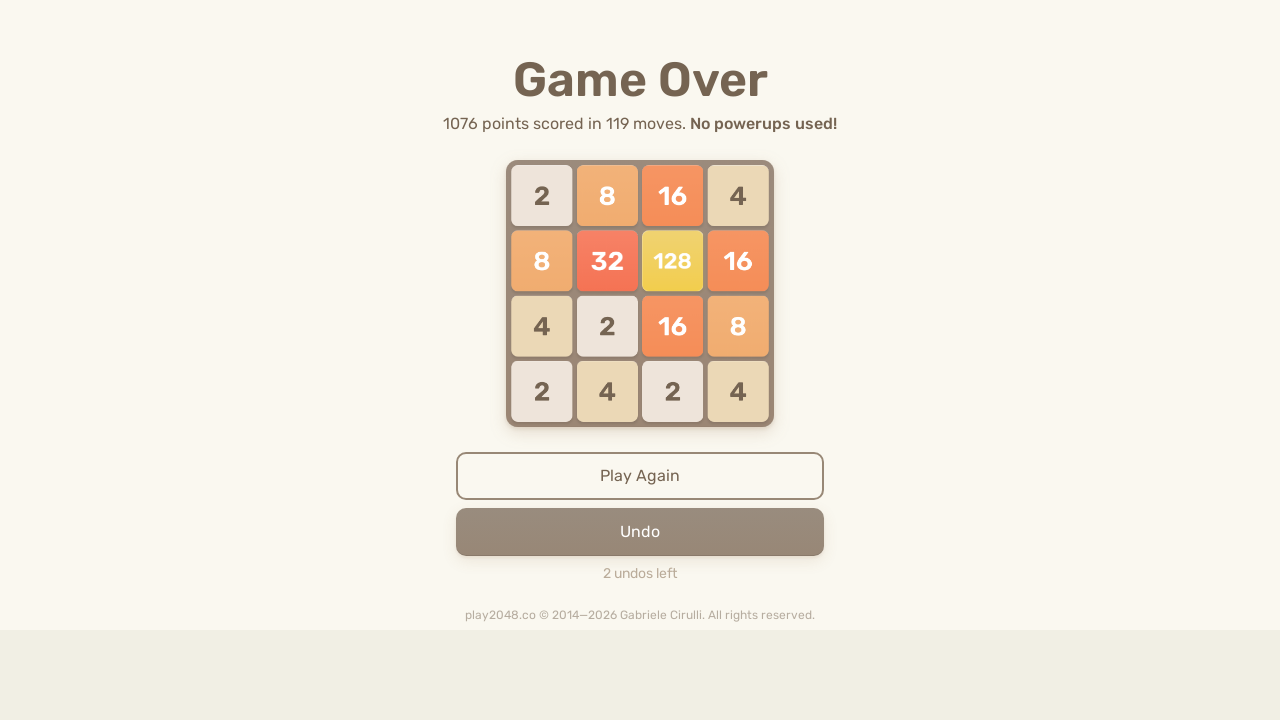

Pressed ArrowDown key to move tiles down
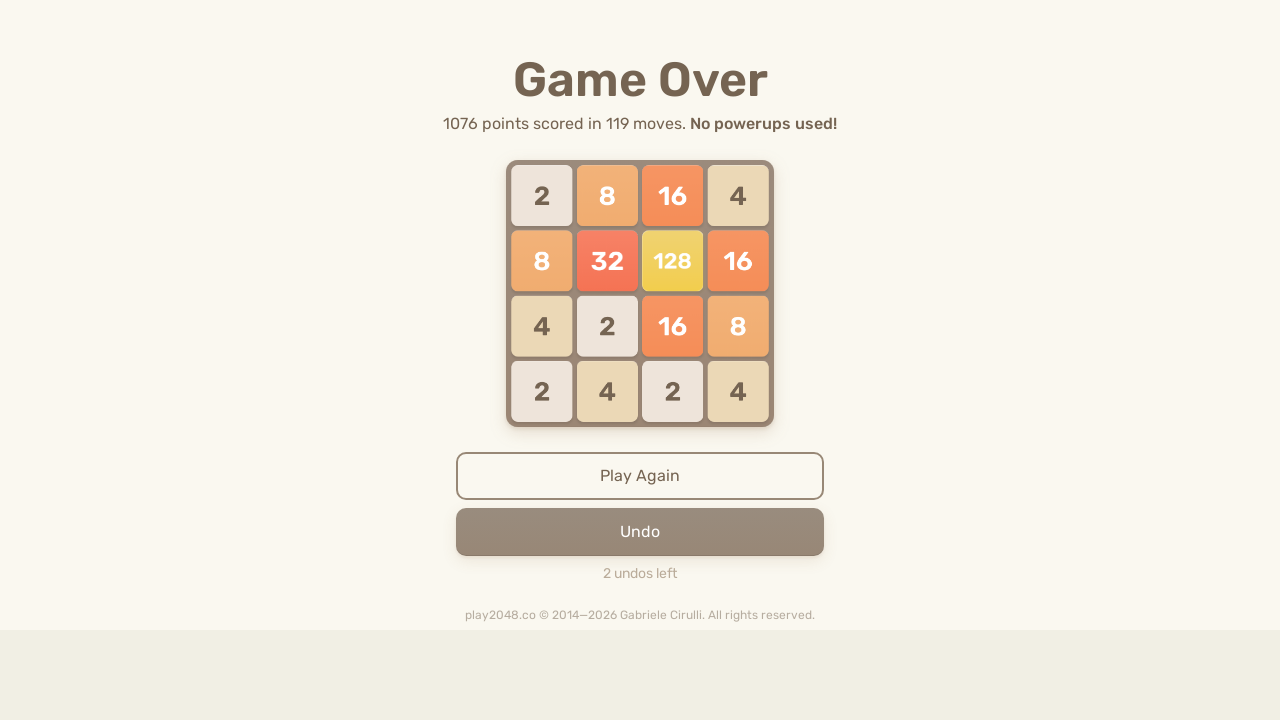

Pressed ArrowUp key to move tiles up
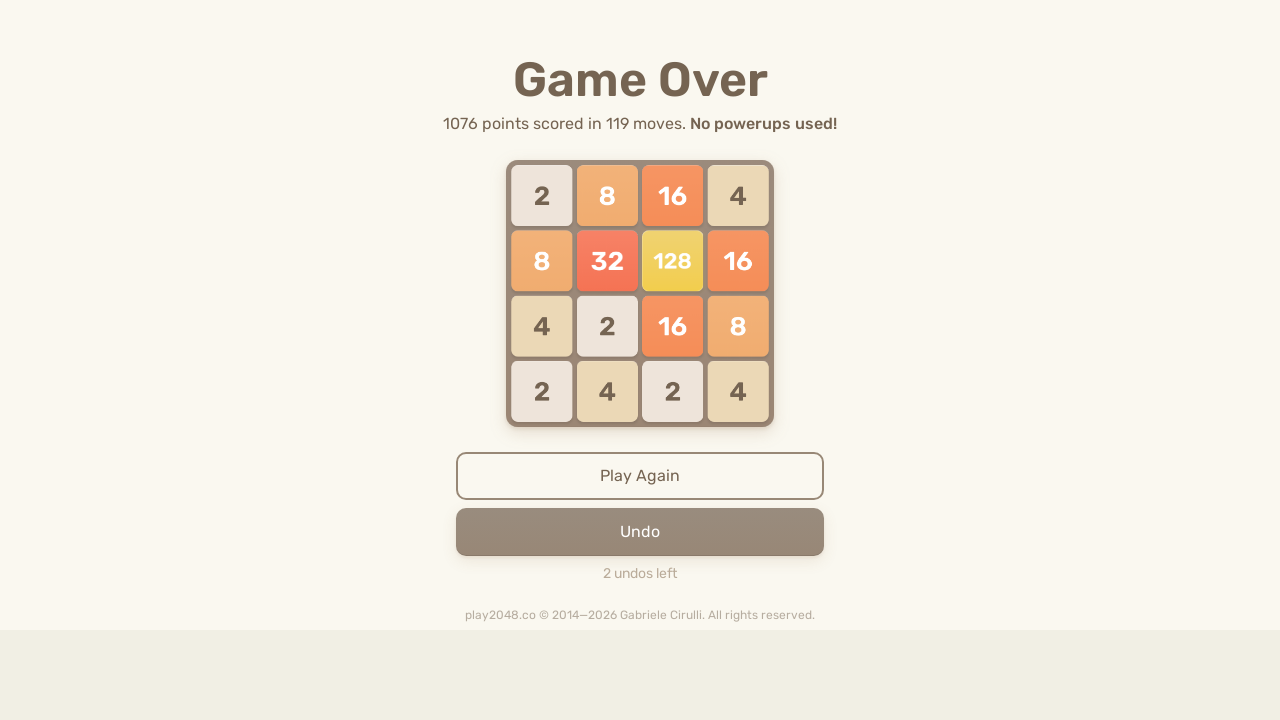

Pressed ArrowLeft key to move tiles left
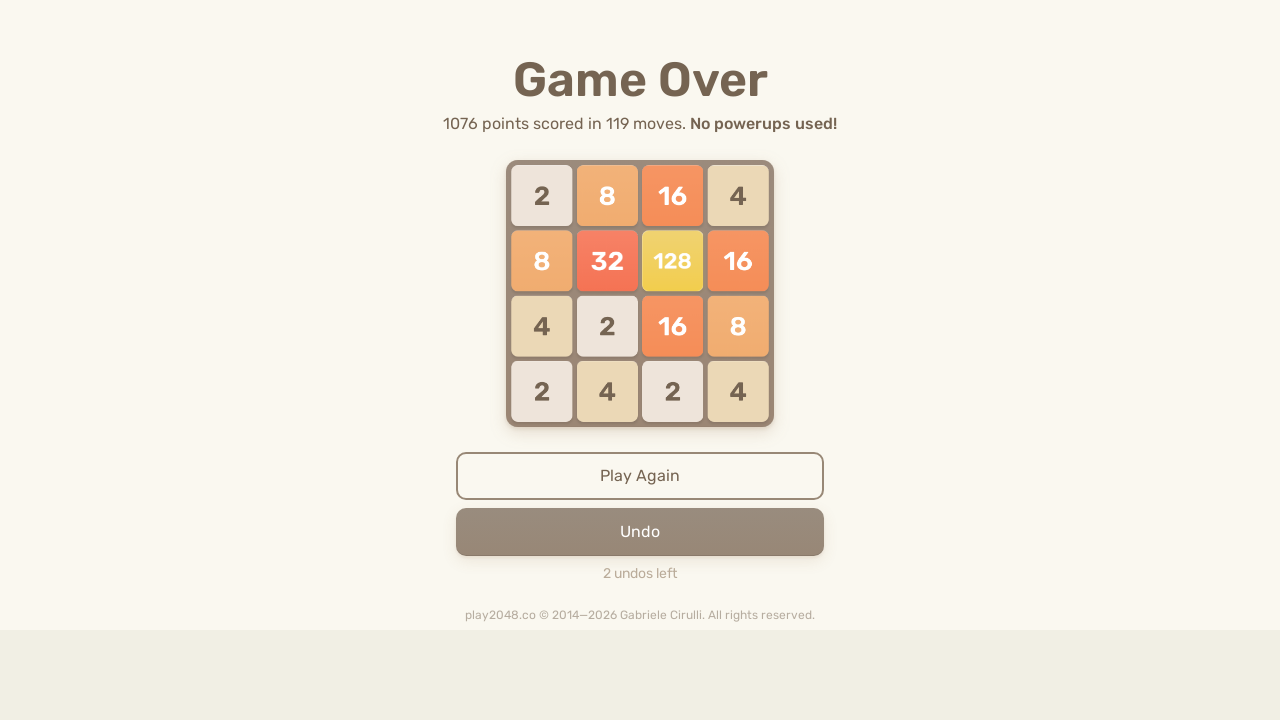

Pressed ArrowRight key to move tiles right
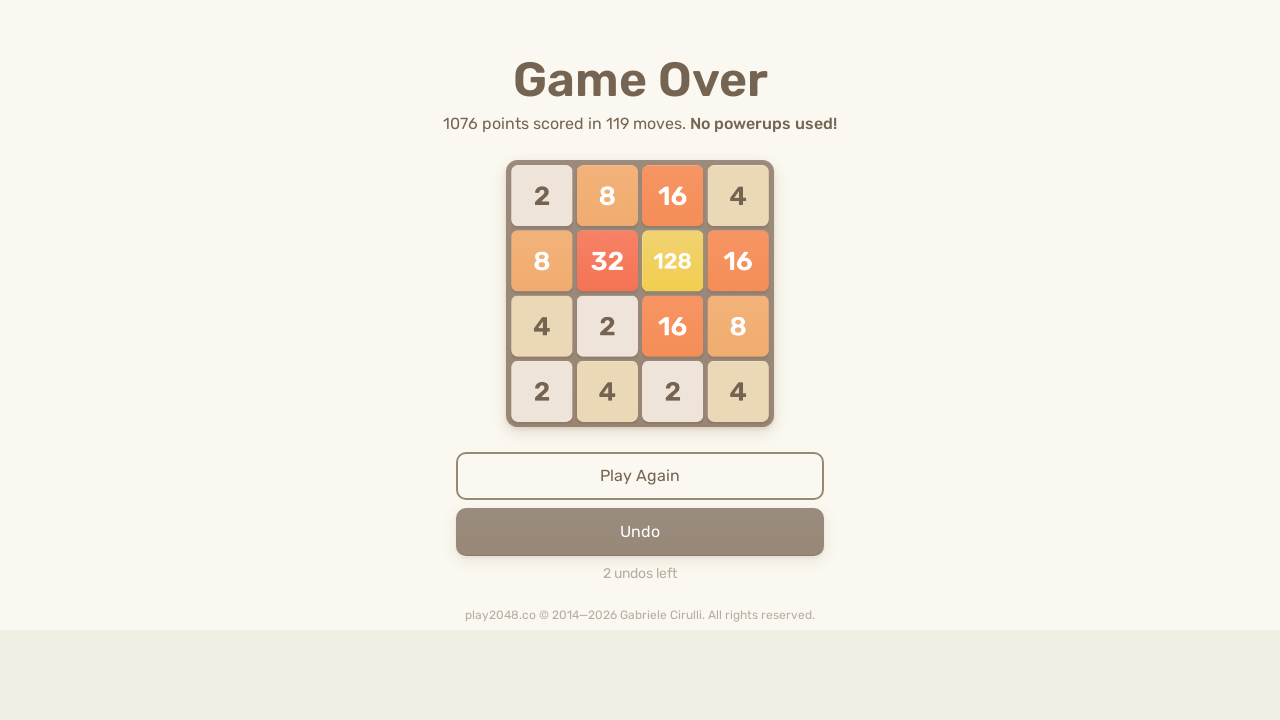

Pressed ArrowDown key to move tiles down
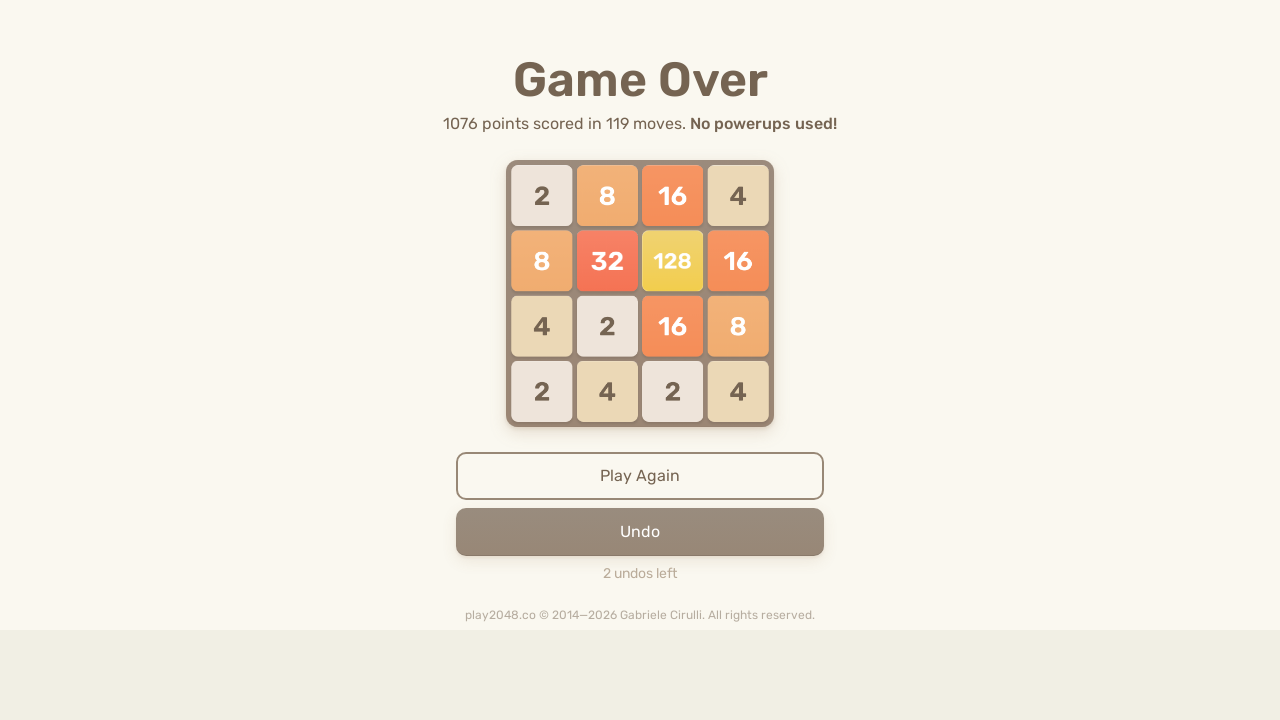

Pressed ArrowUp key to move tiles up
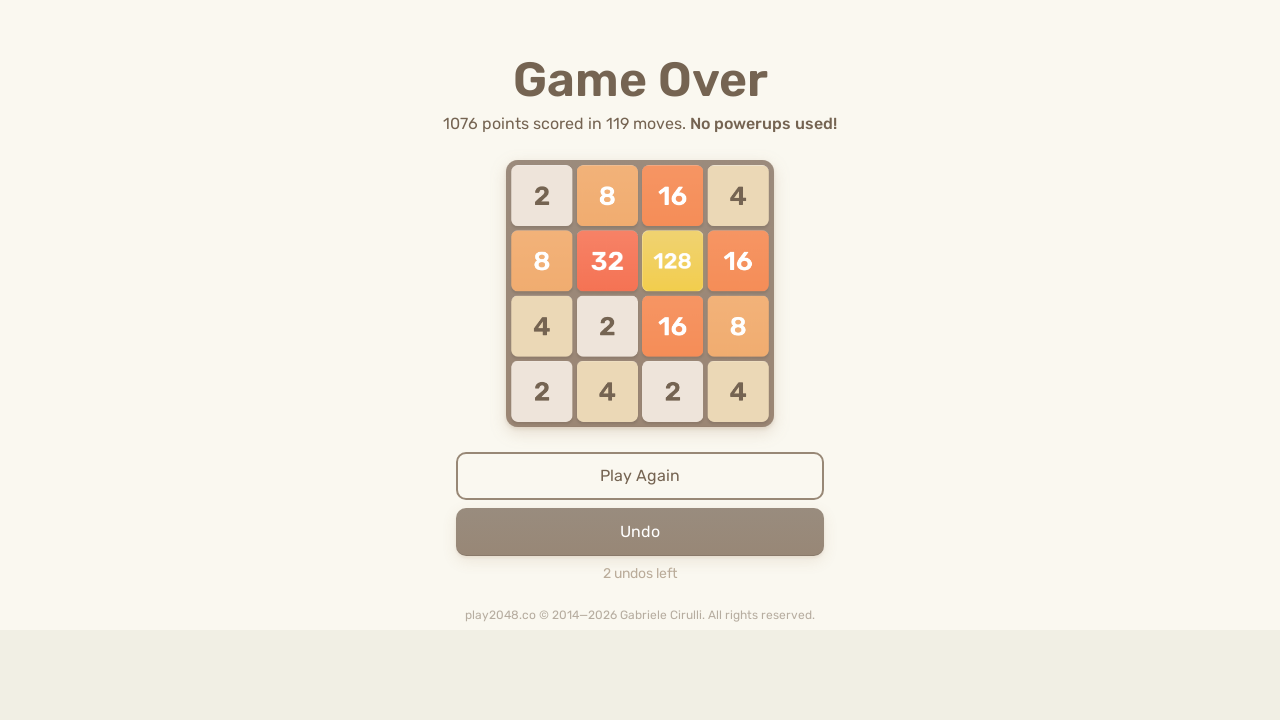

Pressed ArrowLeft key to move tiles left
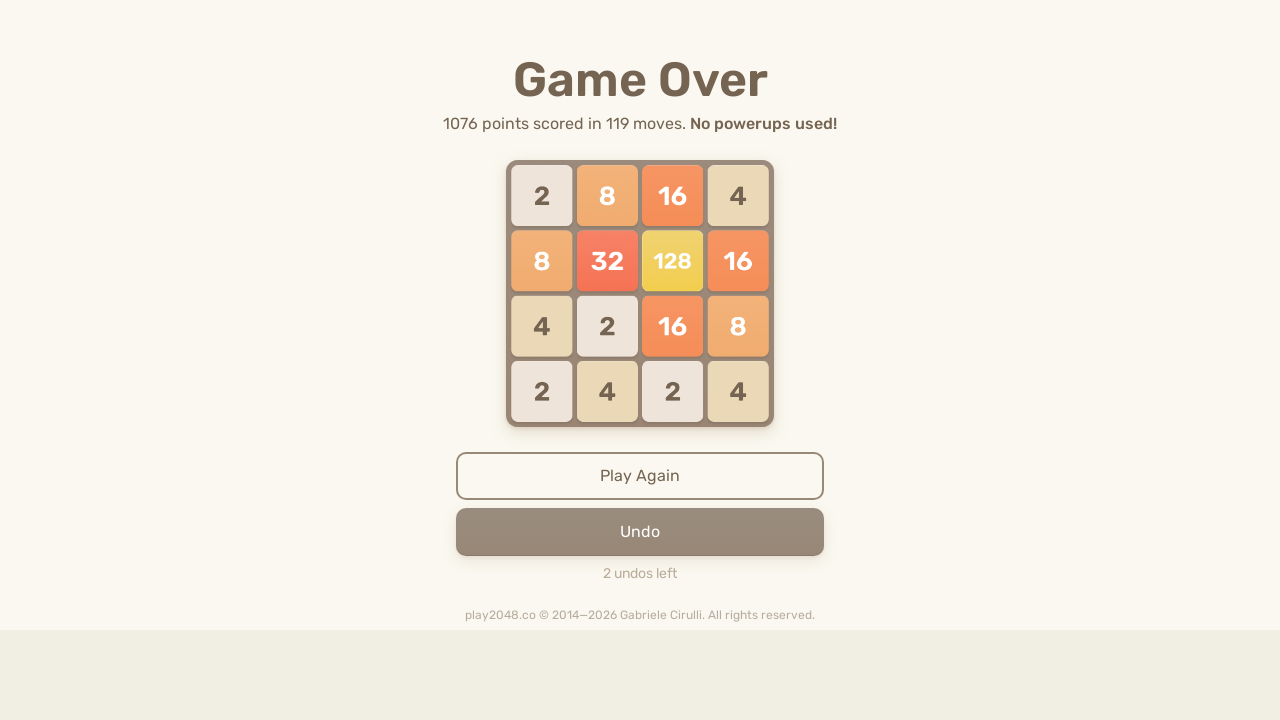

Pressed ArrowRight key to move tiles right
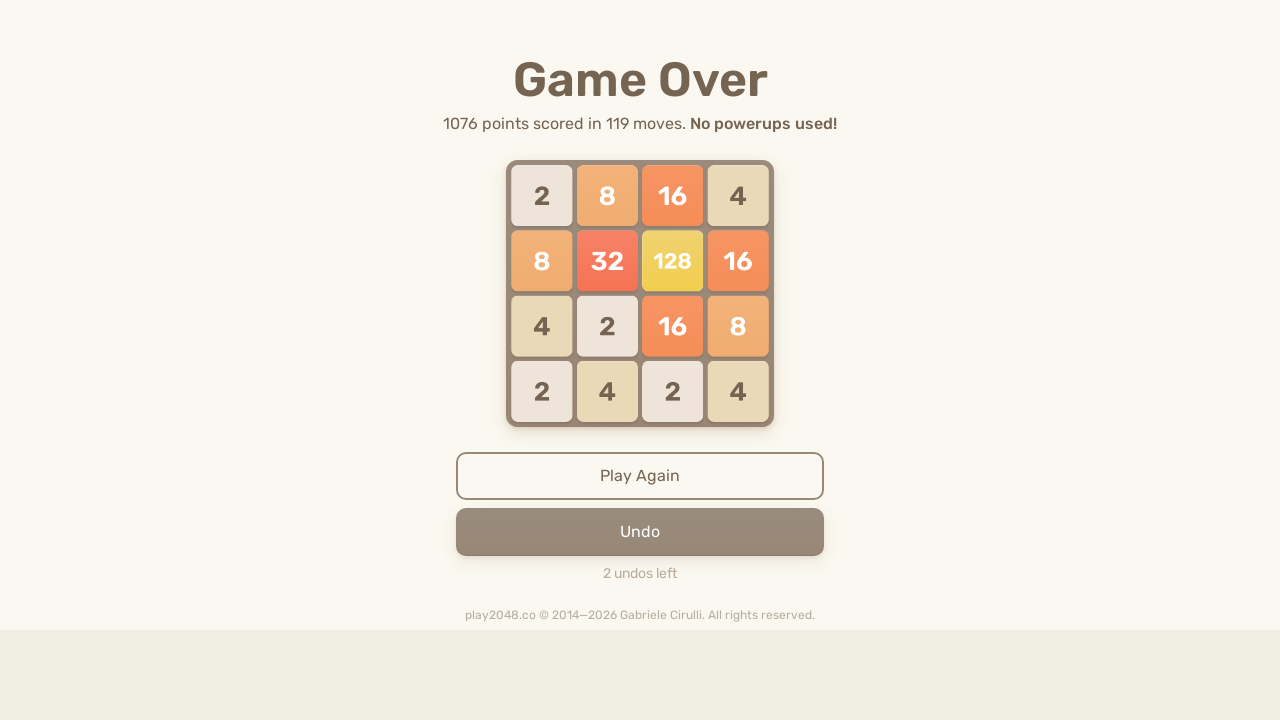

Pressed ArrowDown key to move tiles down
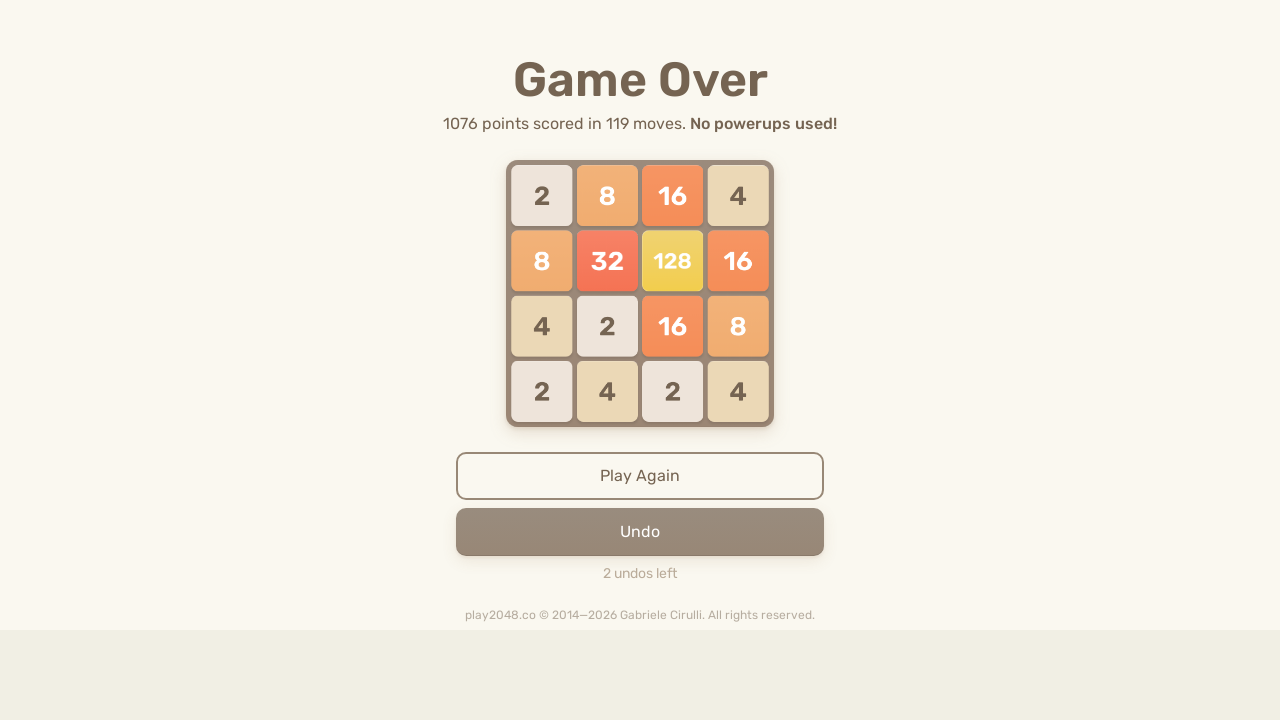

Pressed ArrowUp key to move tiles up
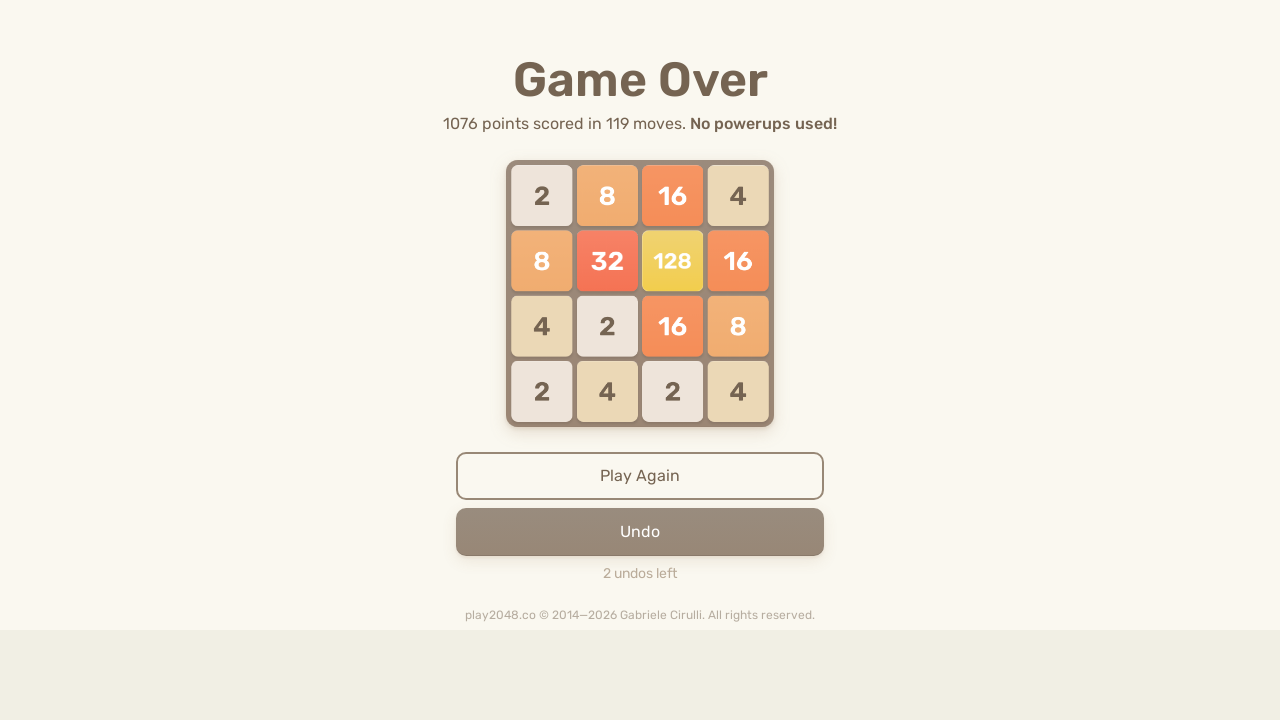

Pressed ArrowLeft key to move tiles left
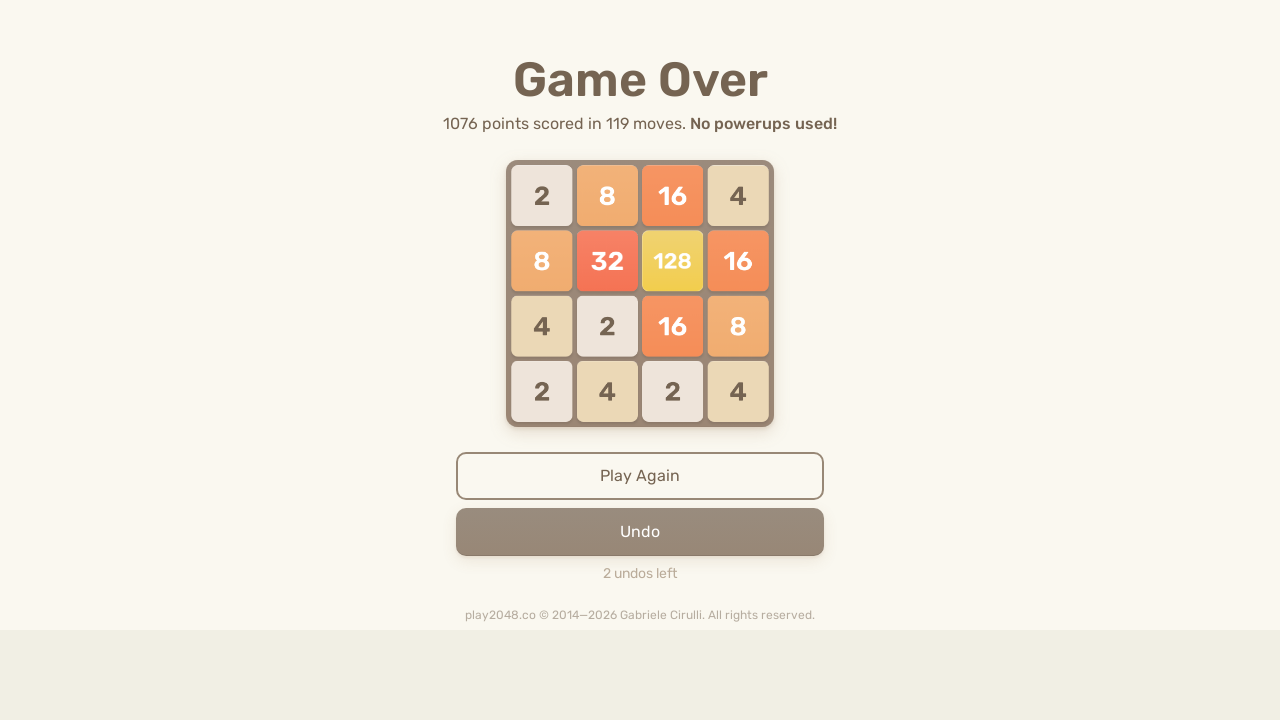

Pressed ArrowRight key to move tiles right
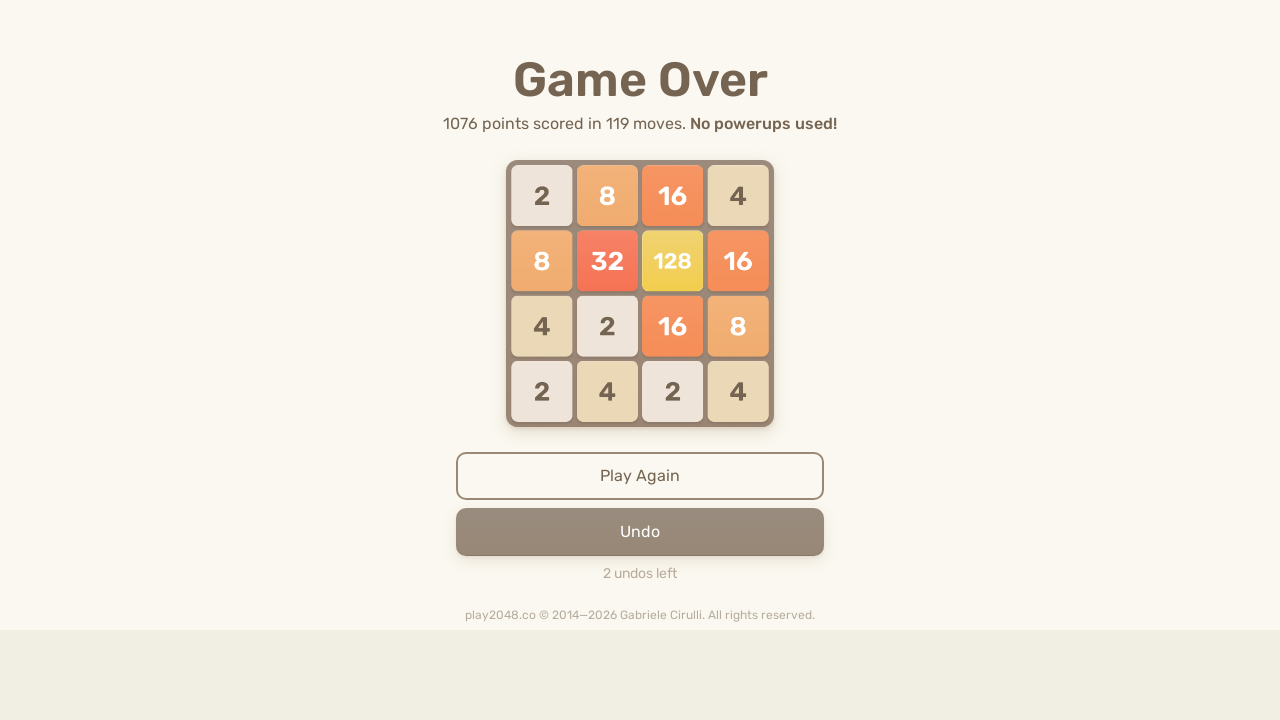

Pressed ArrowDown key to move tiles down
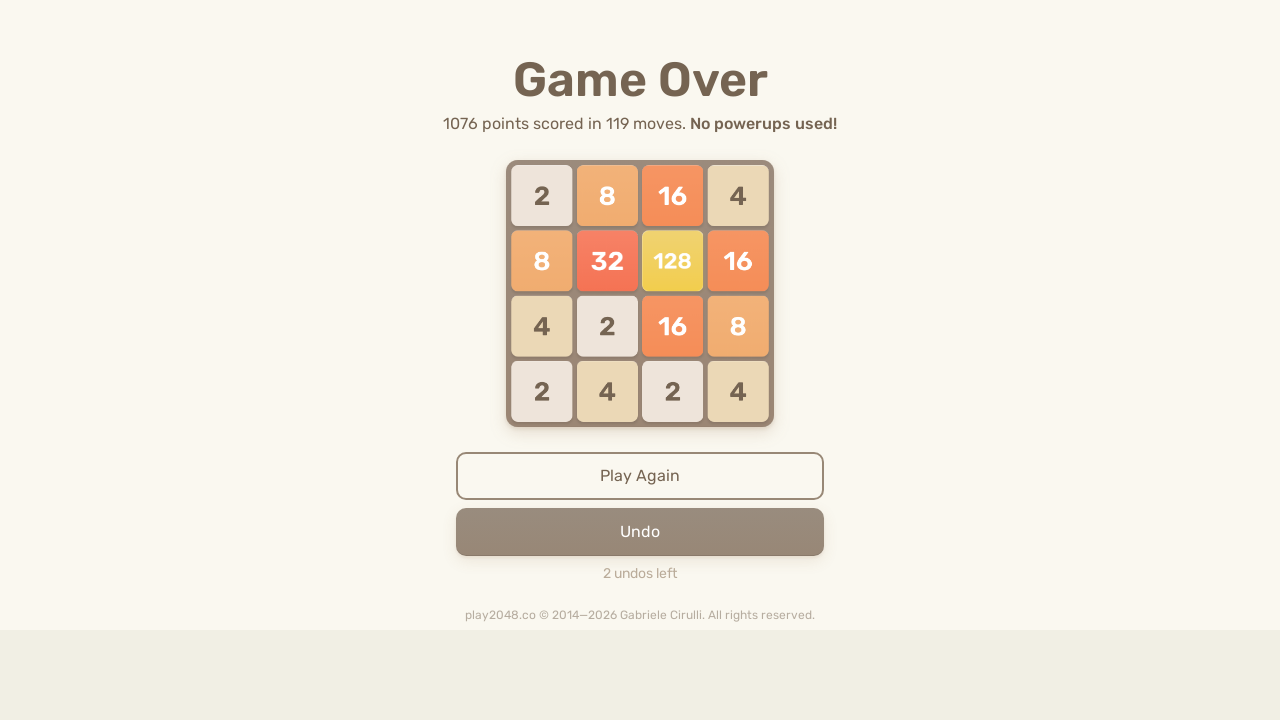

Pressed ArrowUp key to move tiles up
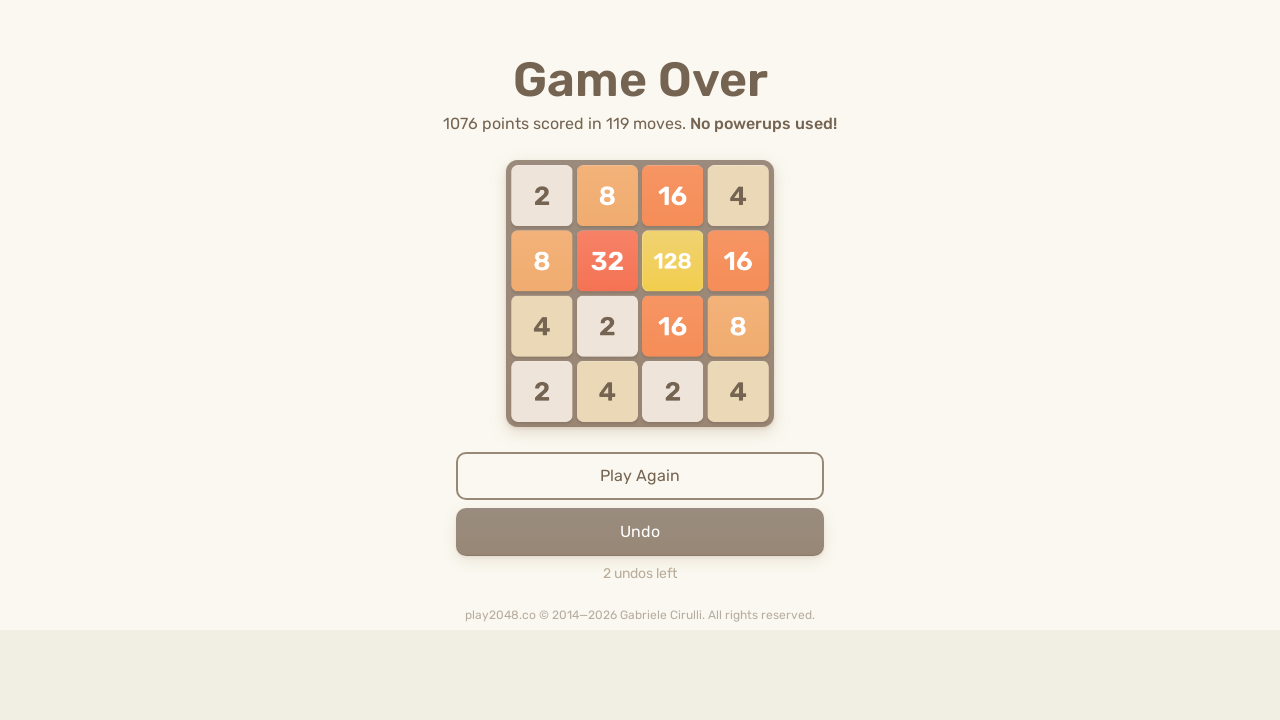

Pressed ArrowLeft key to move tiles left
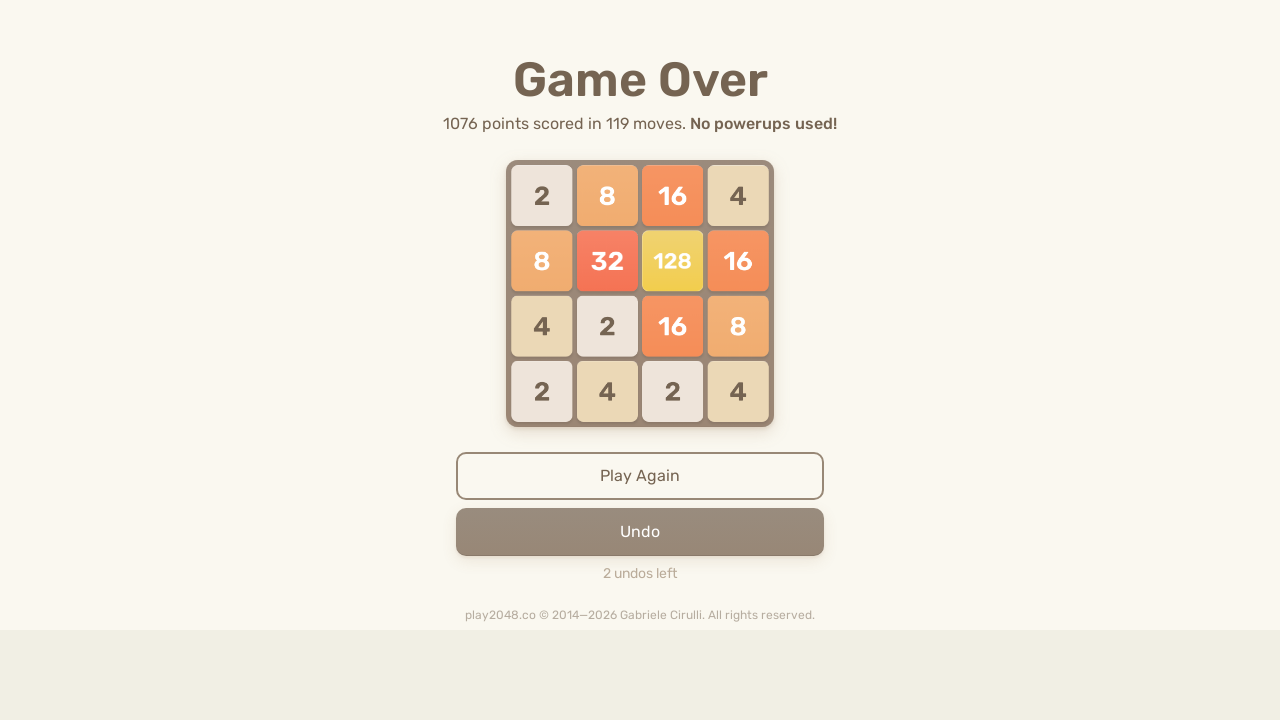

Pressed ArrowRight key to move tiles right
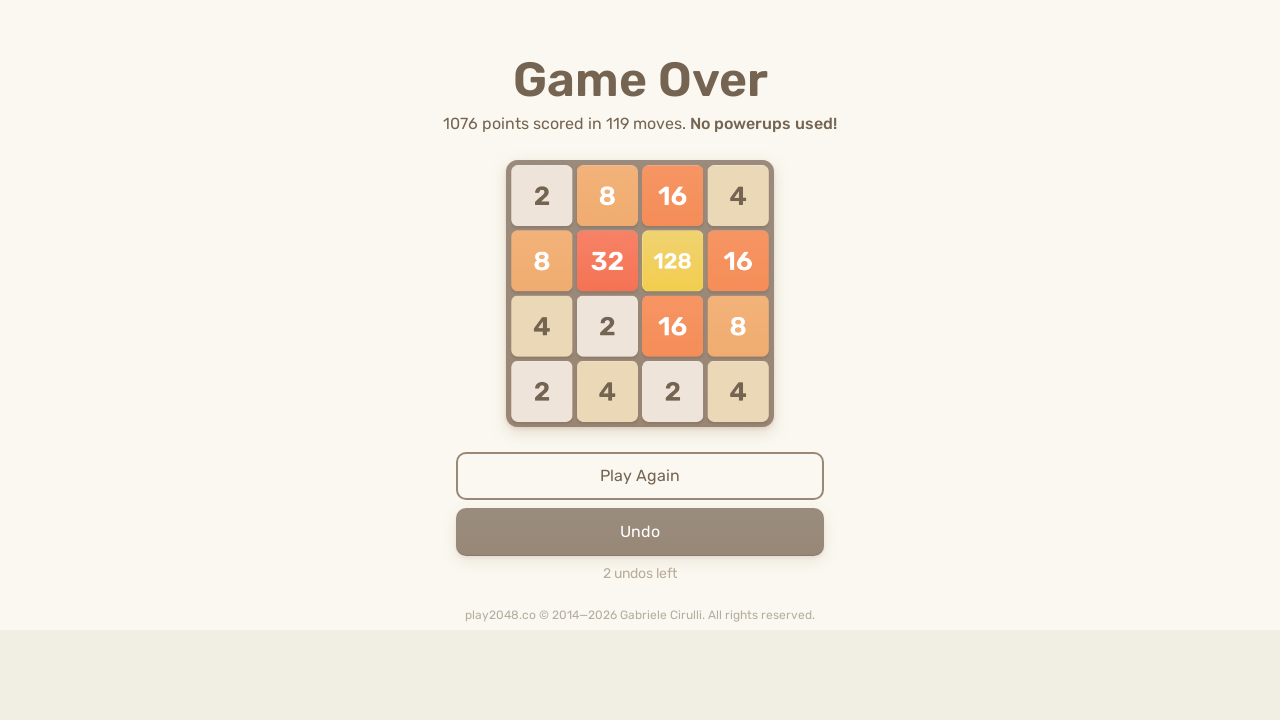

Pressed ArrowDown key to move tiles down
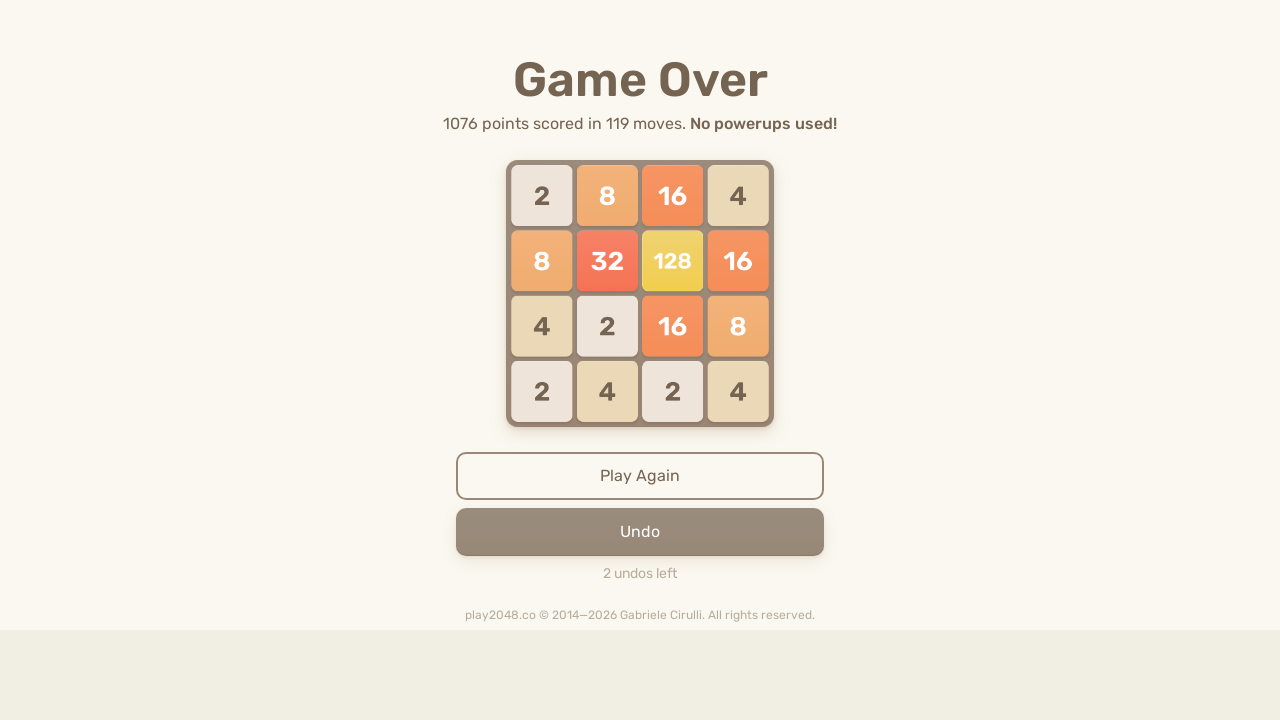

Pressed ArrowUp key to move tiles up
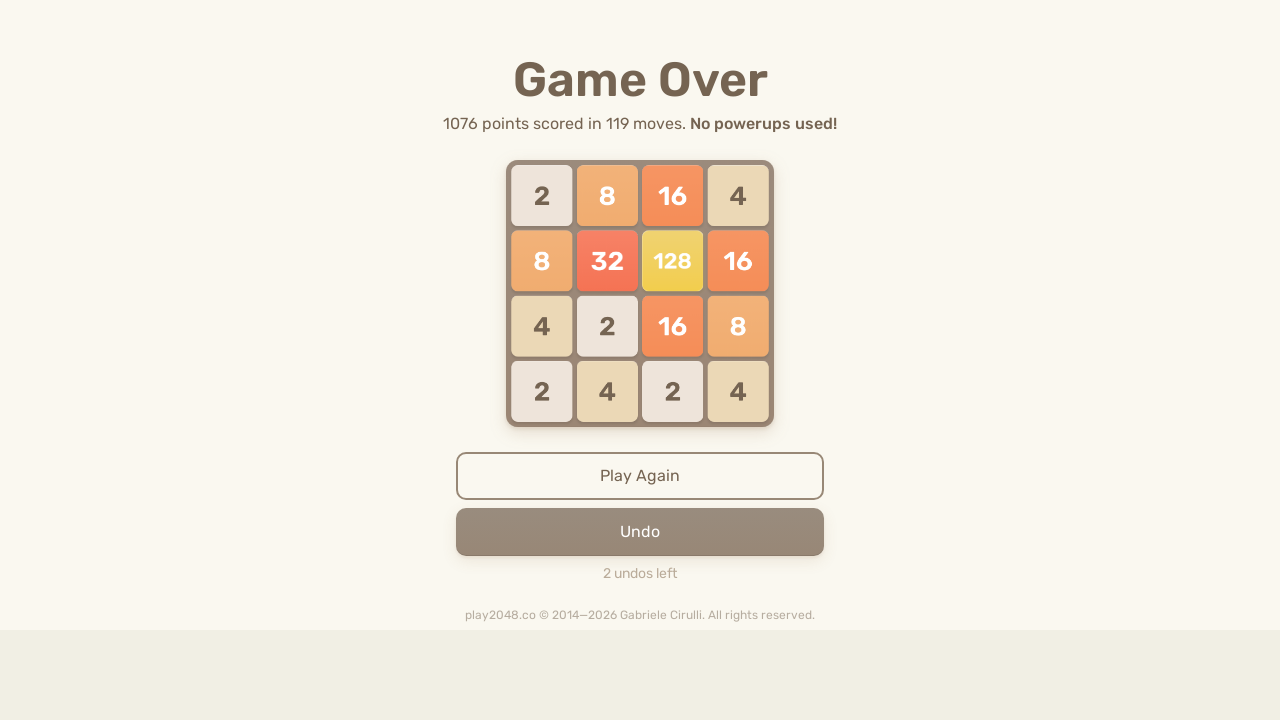

Pressed ArrowLeft key to move tiles left
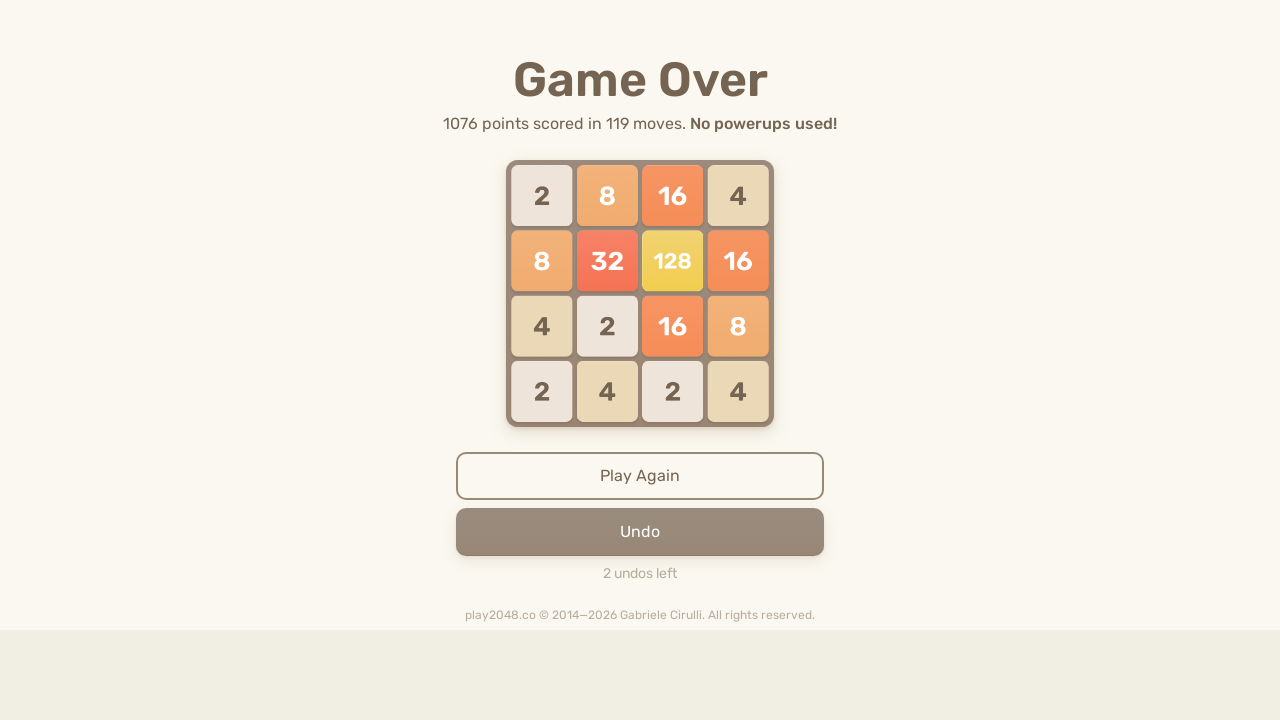

Pressed ArrowRight key to move tiles right
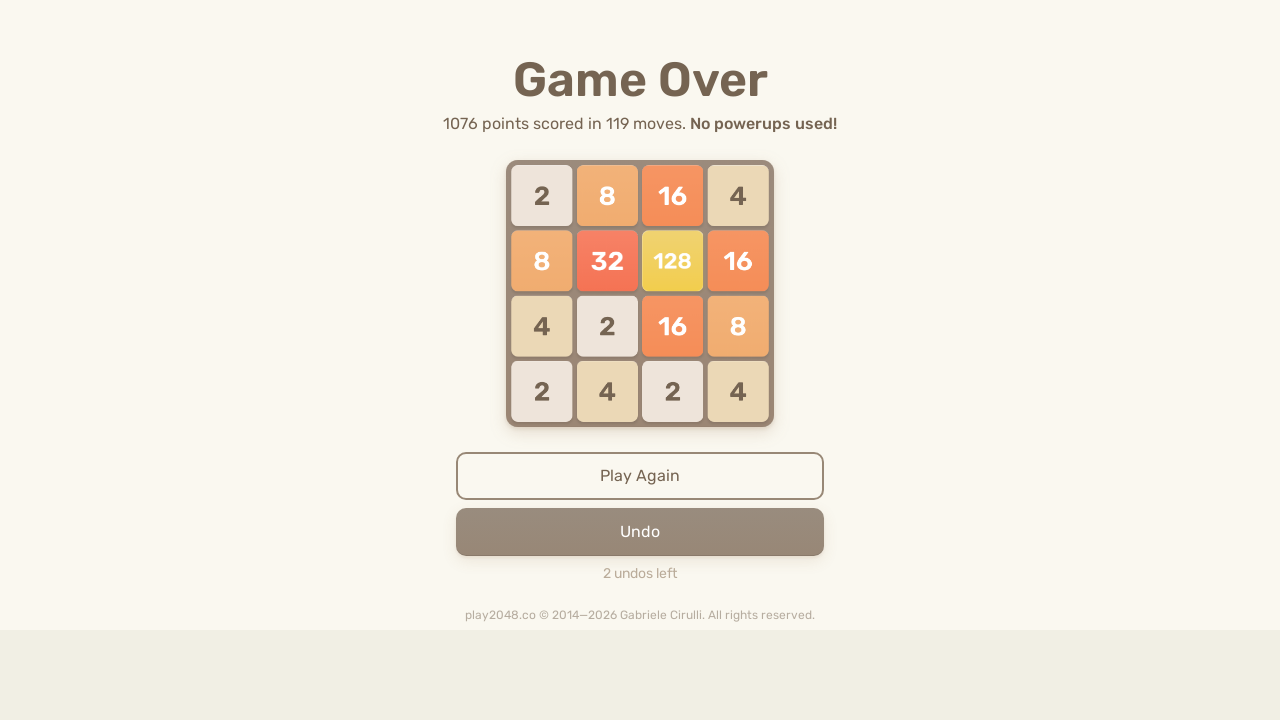

Pressed ArrowDown key to move tiles down
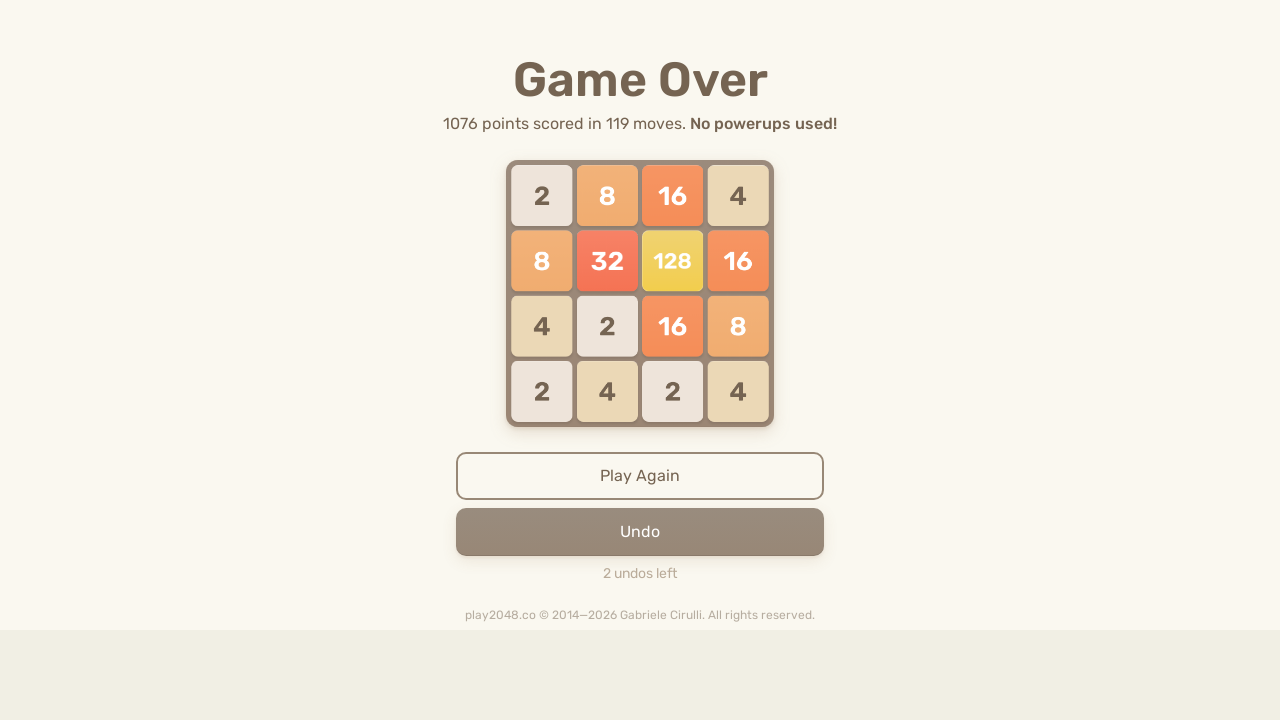

Pressed ArrowUp key to move tiles up
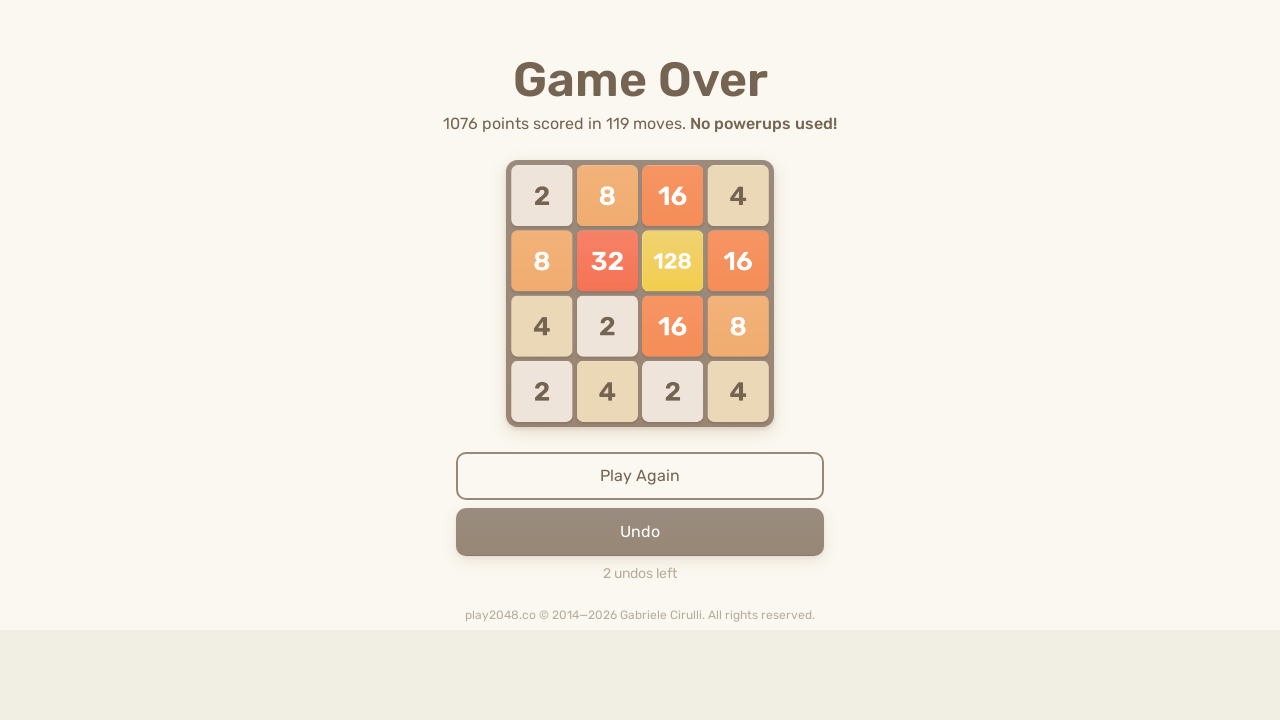

Pressed ArrowLeft key to move tiles left
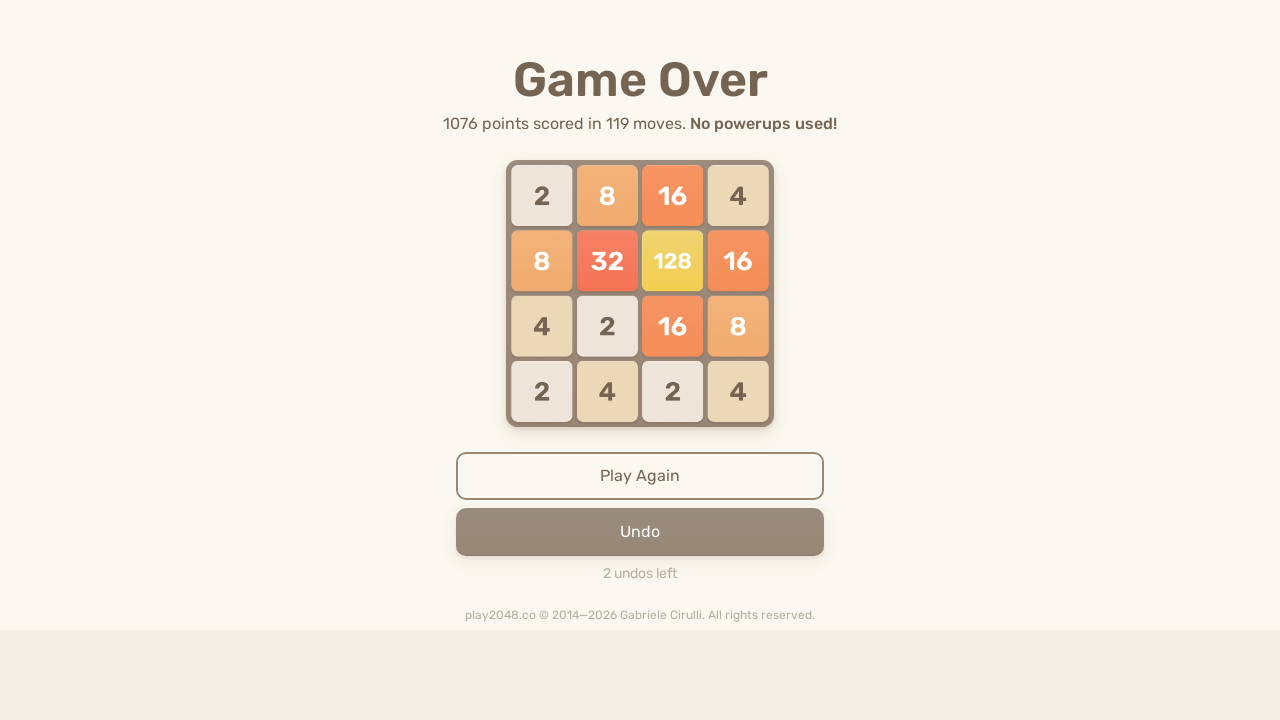

Pressed ArrowRight key to move tiles right
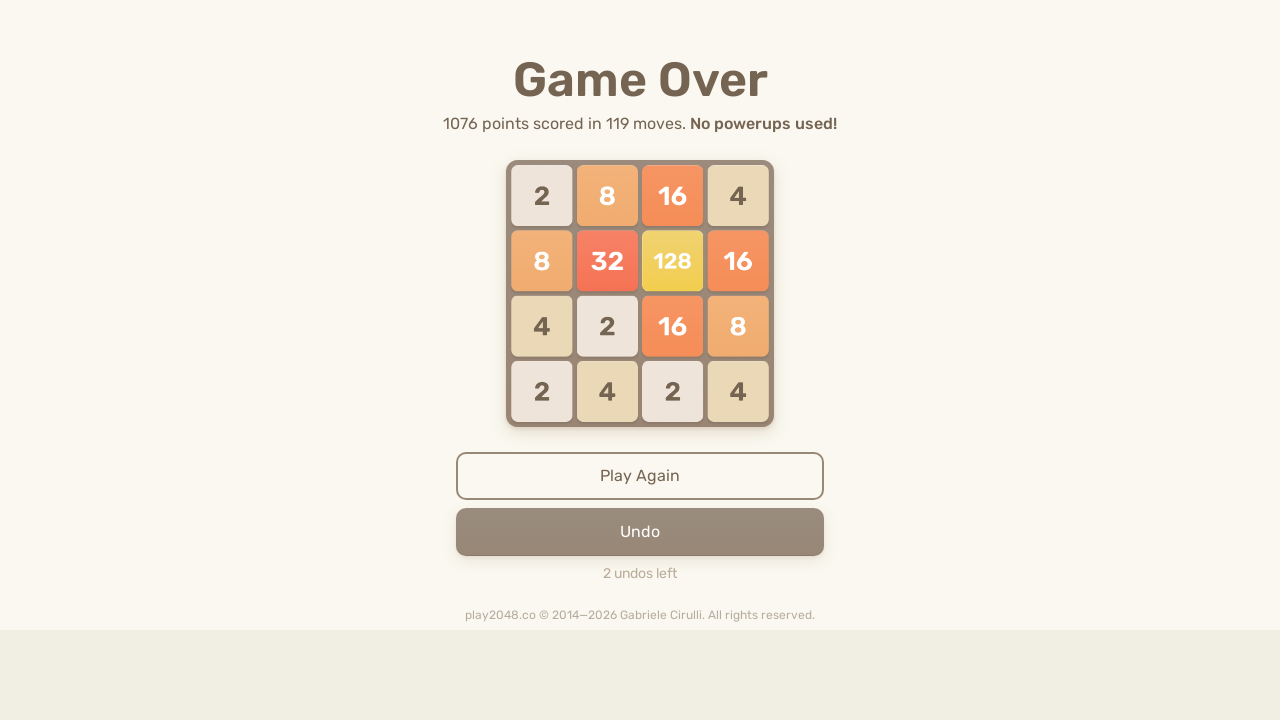

Pressed ArrowDown key to move tiles down
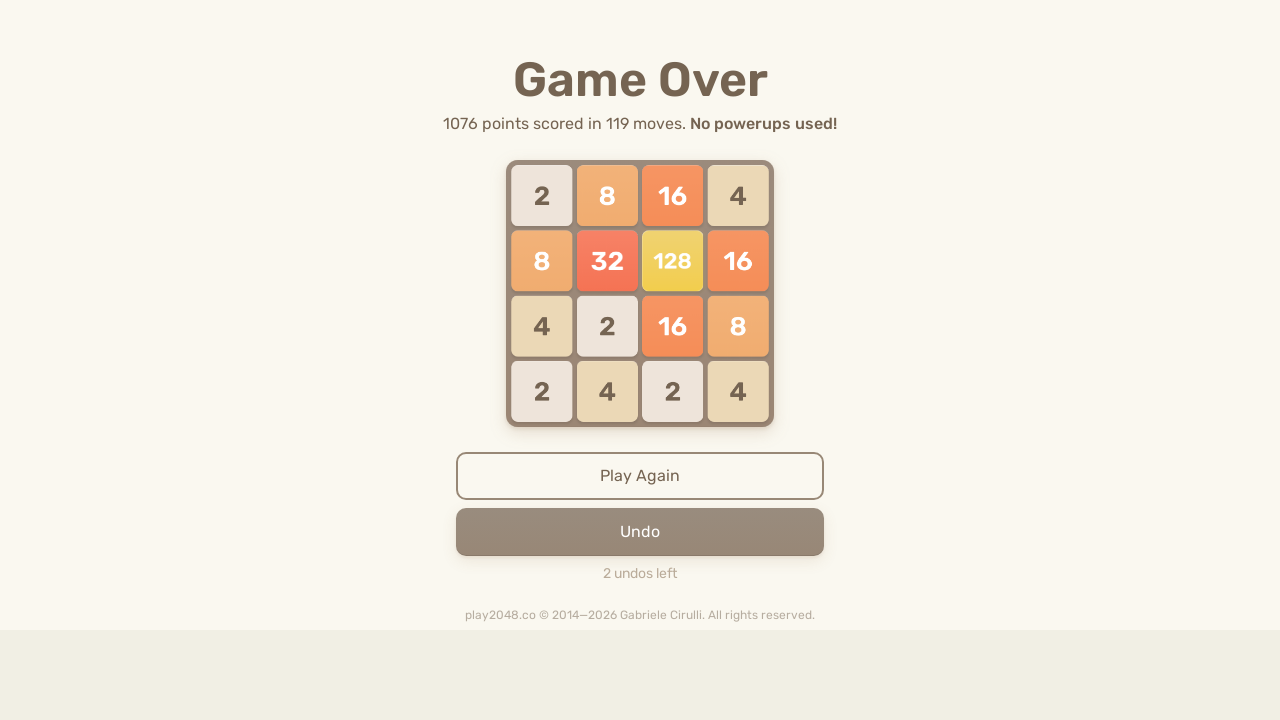

Pressed ArrowUp key to move tiles up
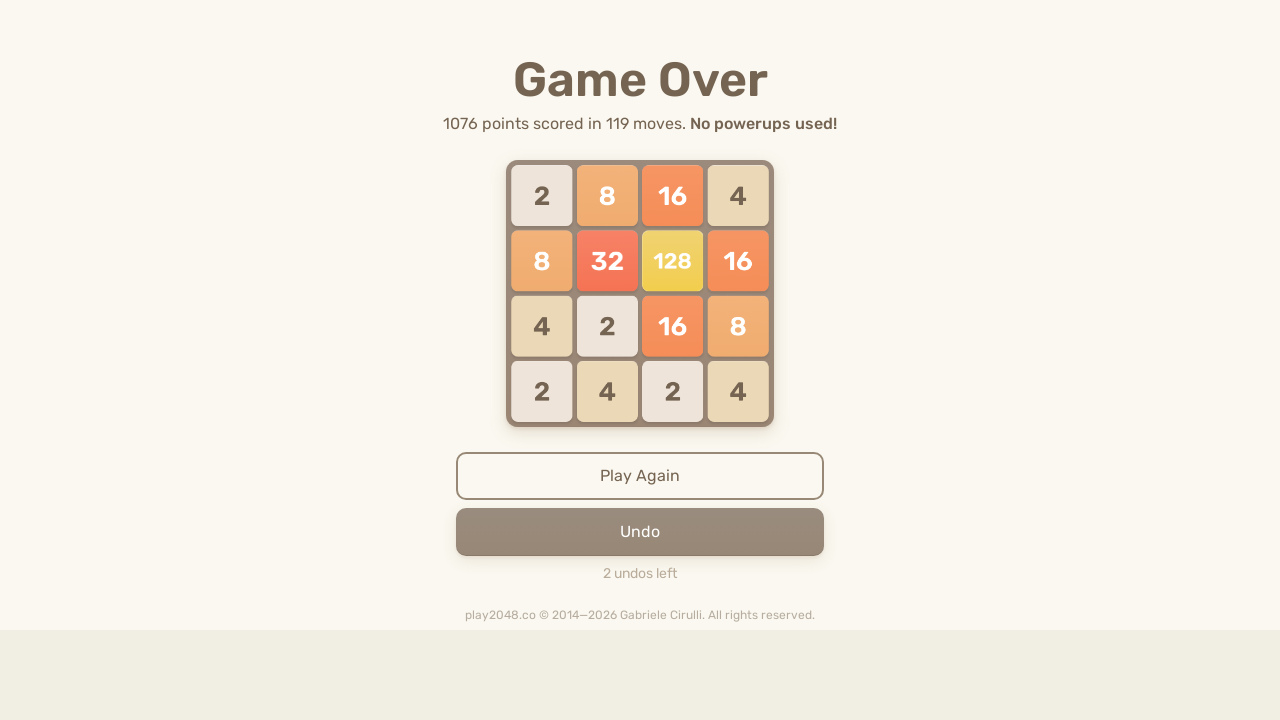

Pressed ArrowLeft key to move tiles left
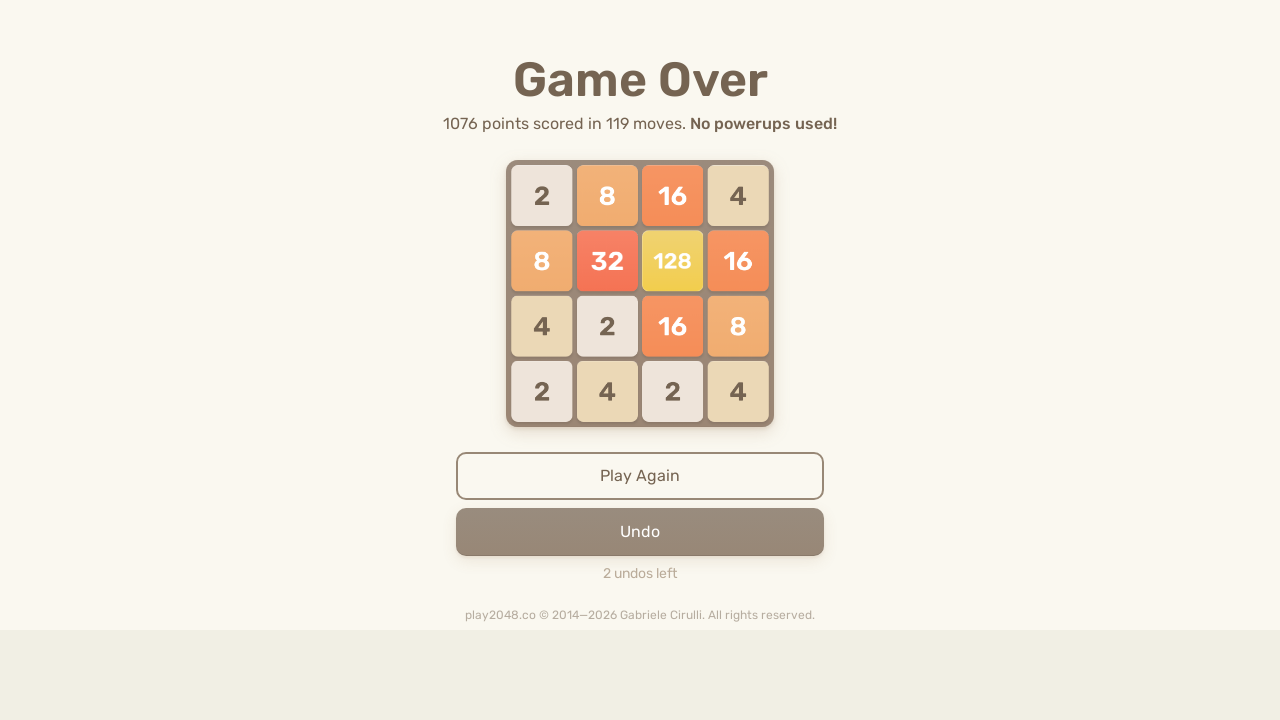

Pressed ArrowRight key to move tiles right
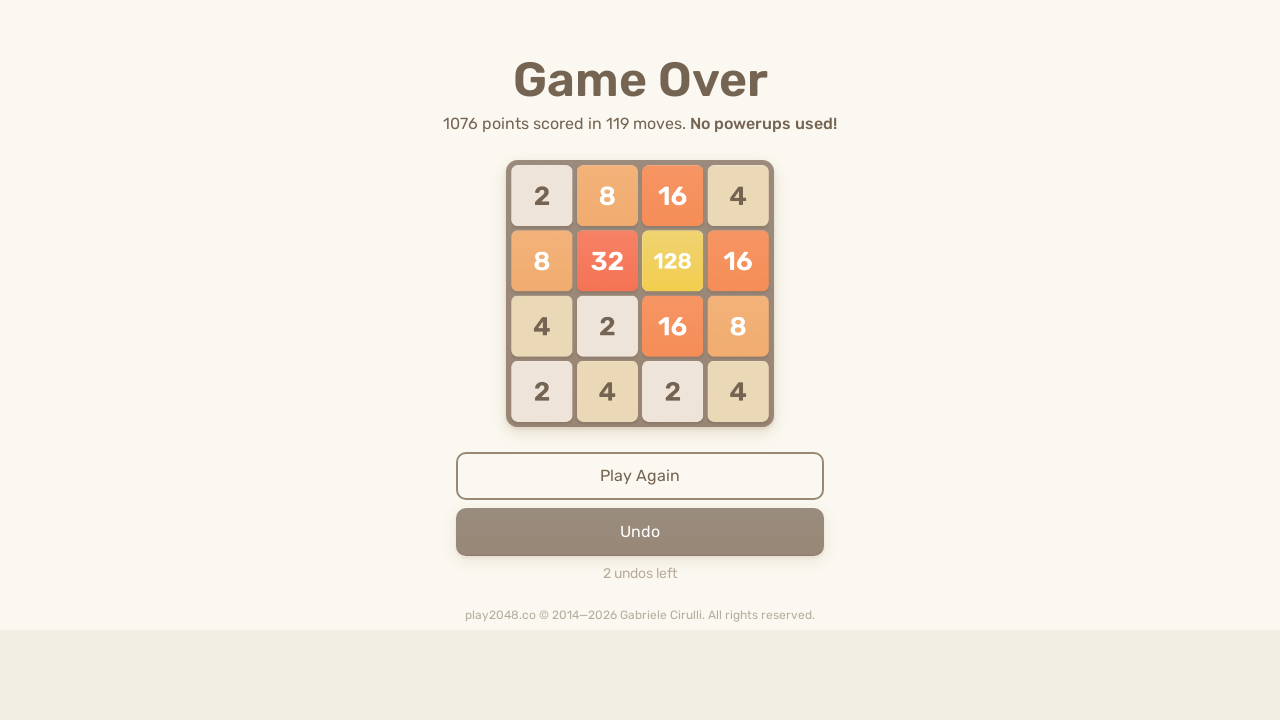

Pressed ArrowDown key to move tiles down
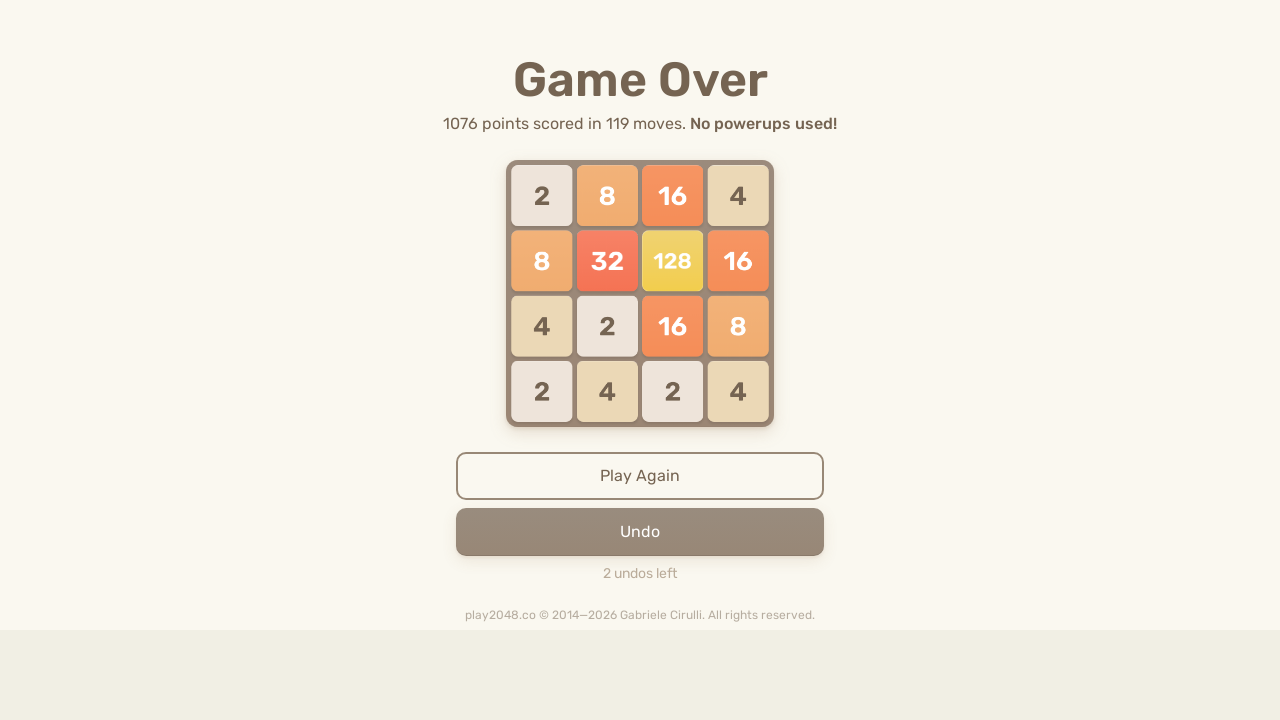

Pressed ArrowUp key to move tiles up
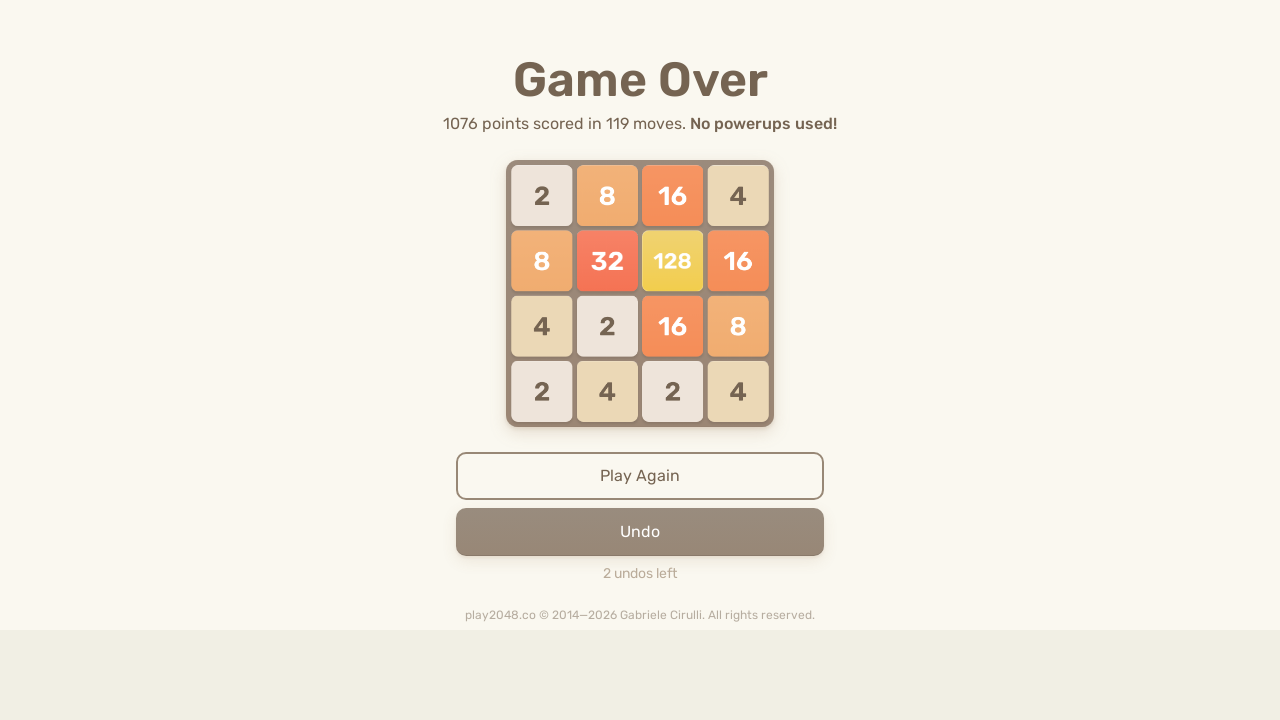

Pressed ArrowLeft key to move tiles left
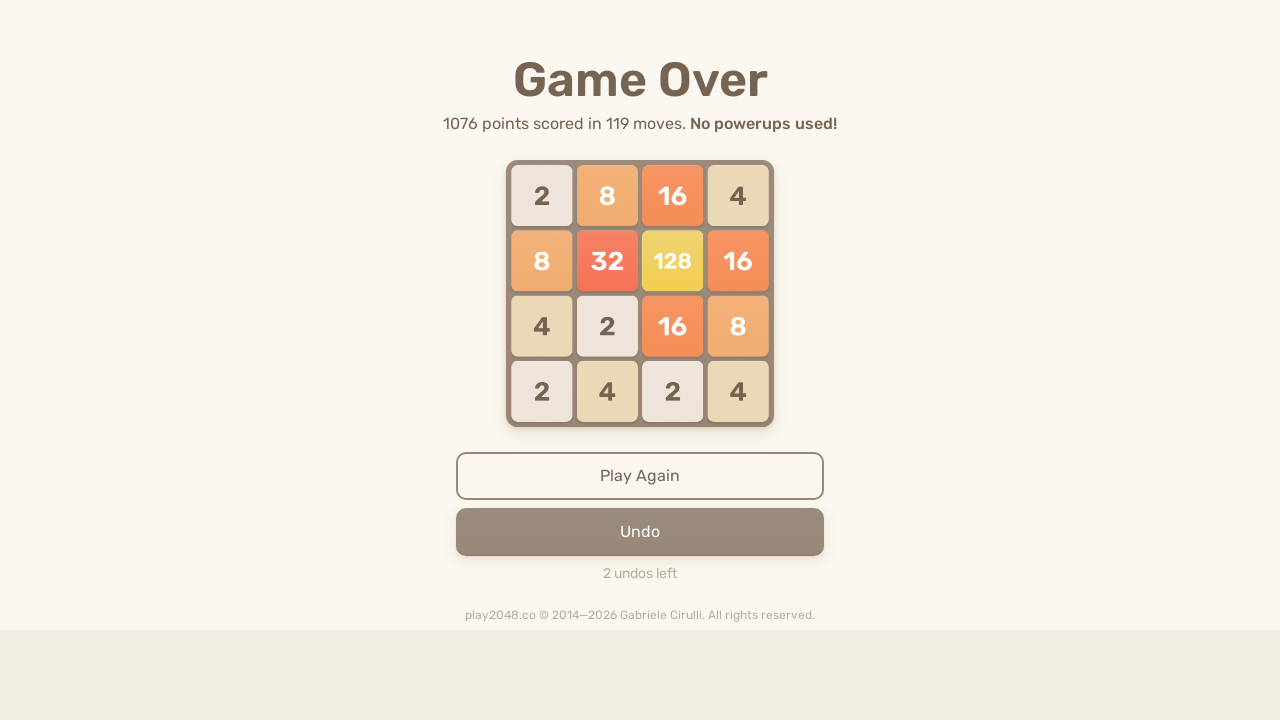

Pressed ArrowRight key to move tiles right
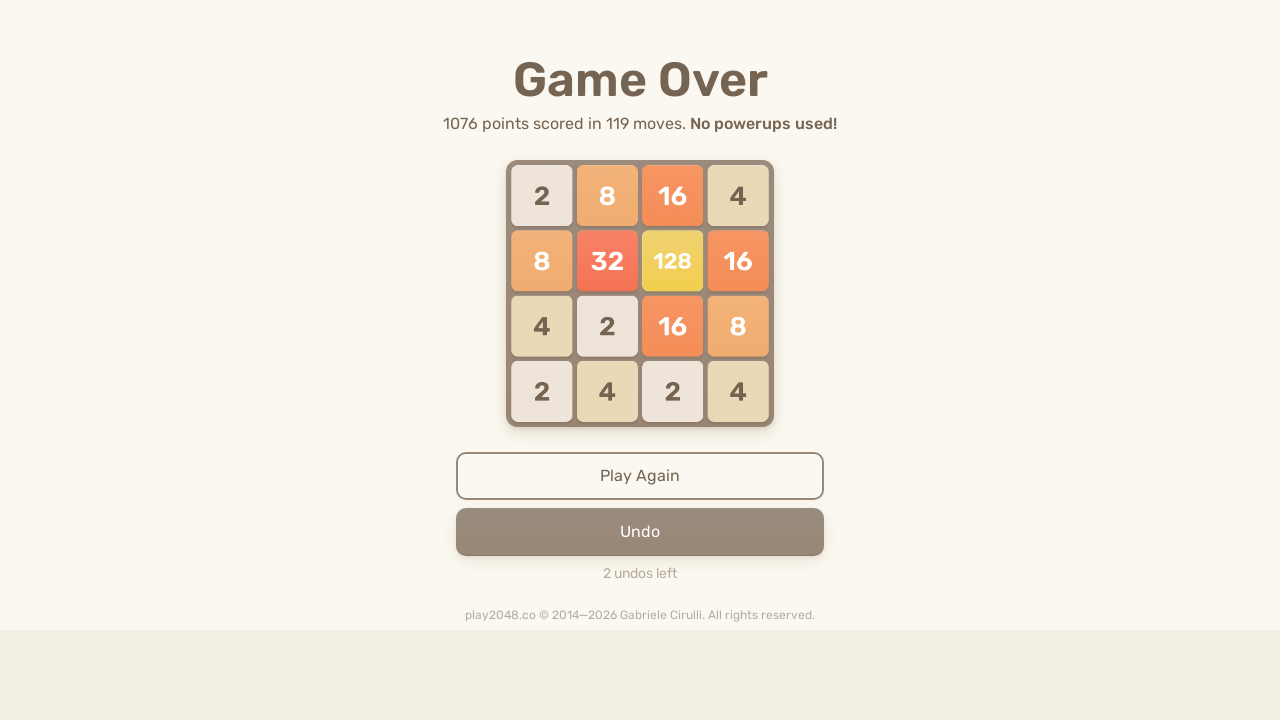

Pressed ArrowDown key to move tiles down
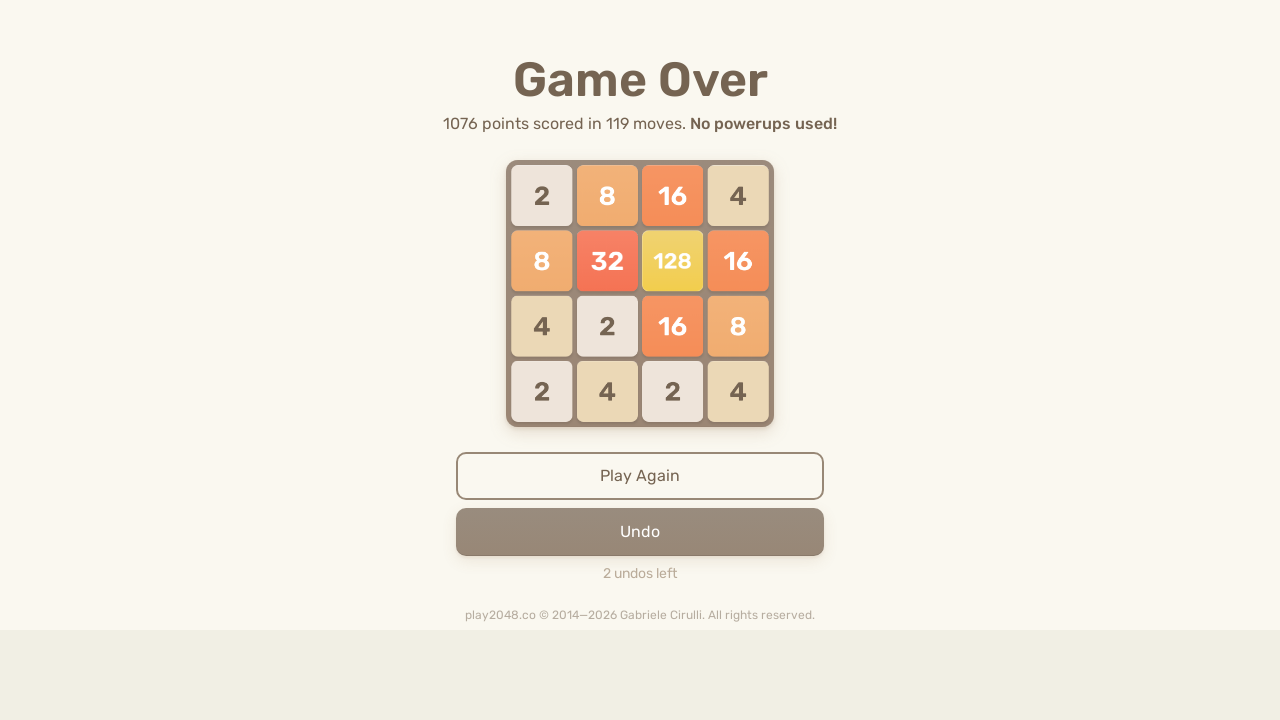

Pressed ArrowUp key to move tiles up
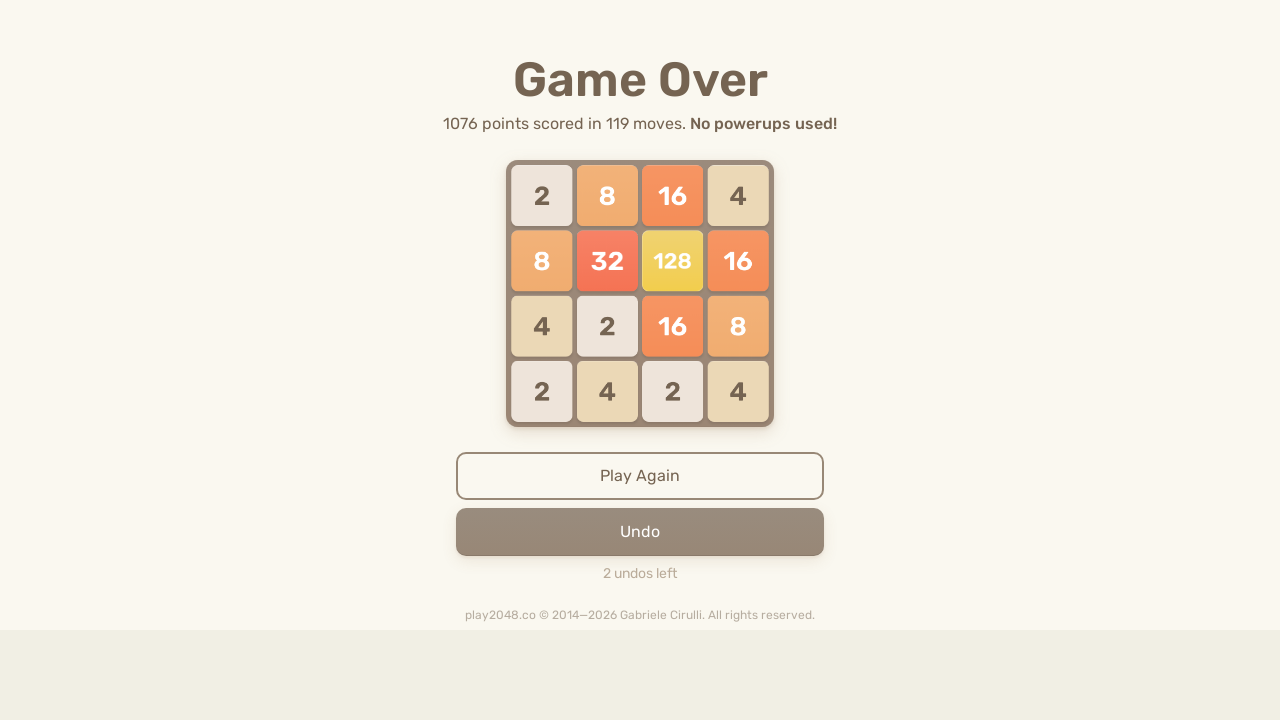

Pressed ArrowLeft key to move tiles left
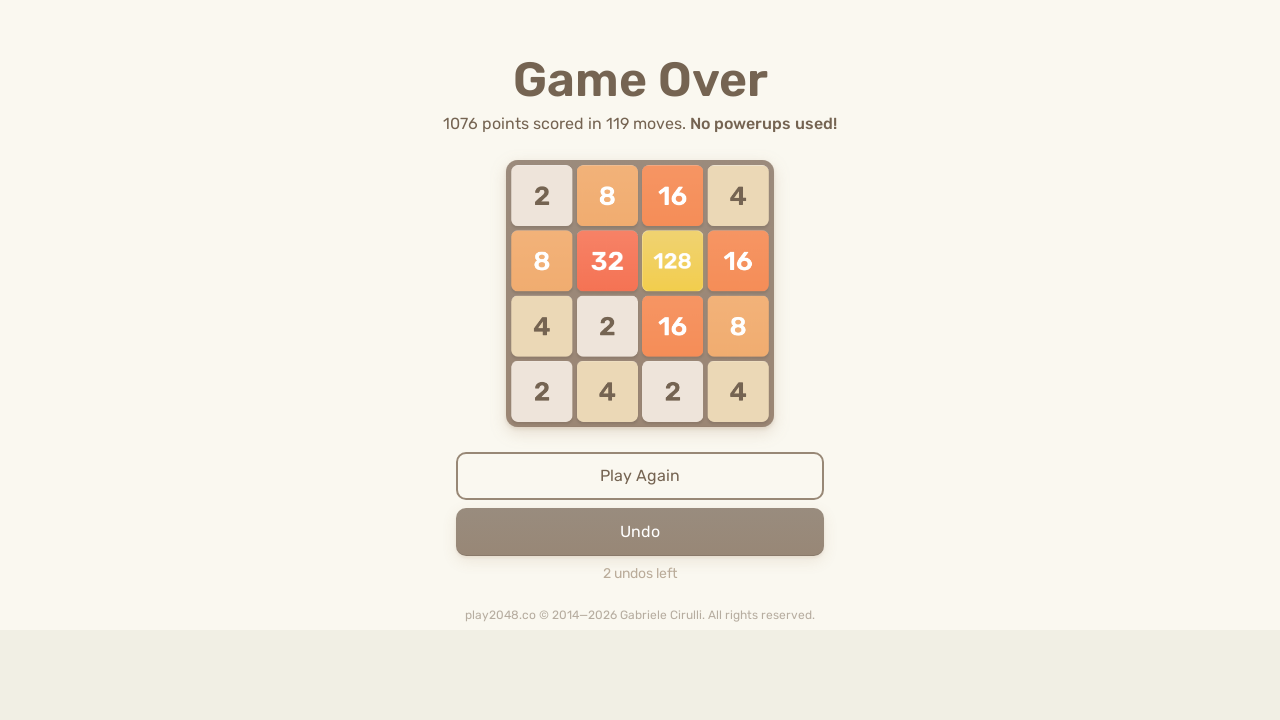

Pressed ArrowRight key to move tiles right
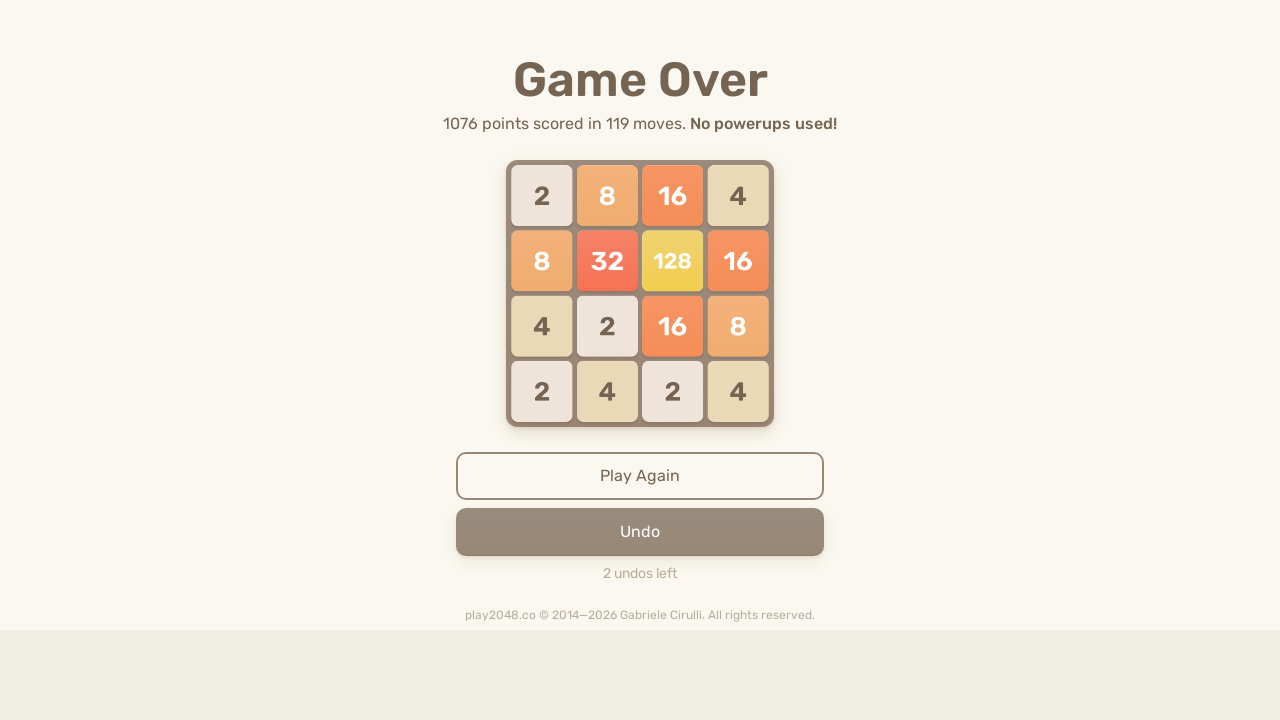

Pressed ArrowDown key to move tiles down
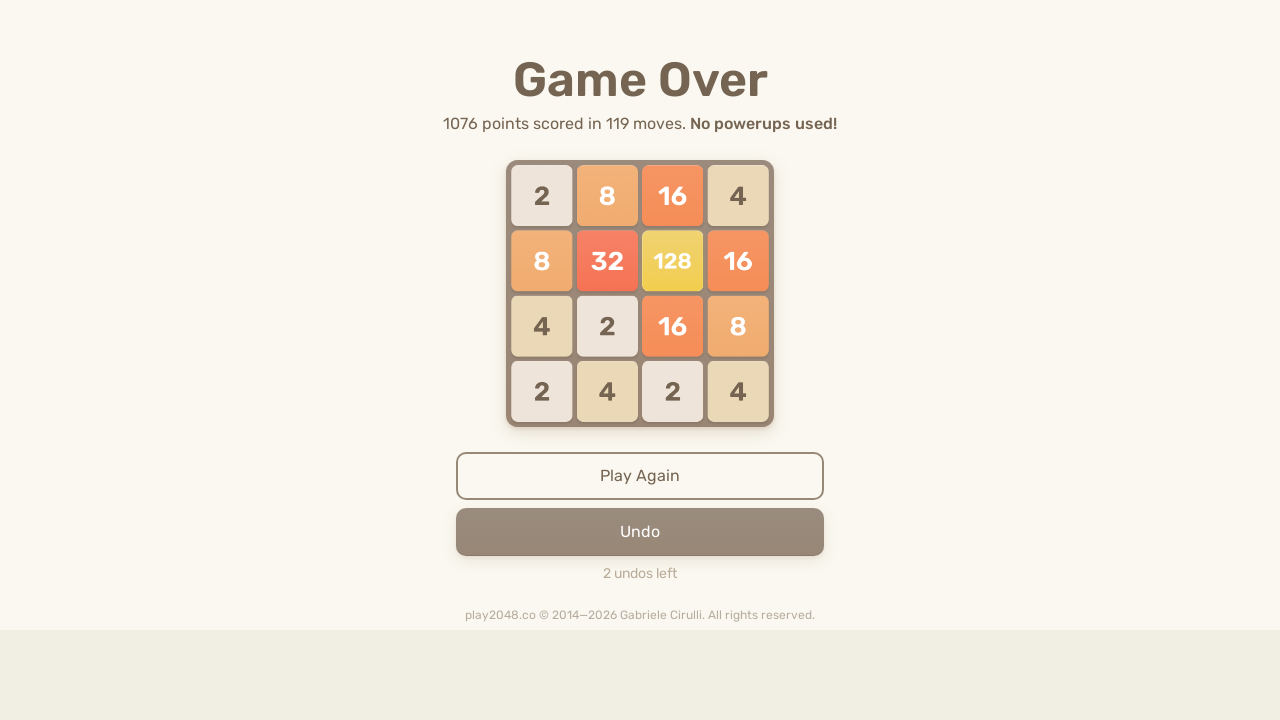

Pressed ArrowUp key to move tiles up
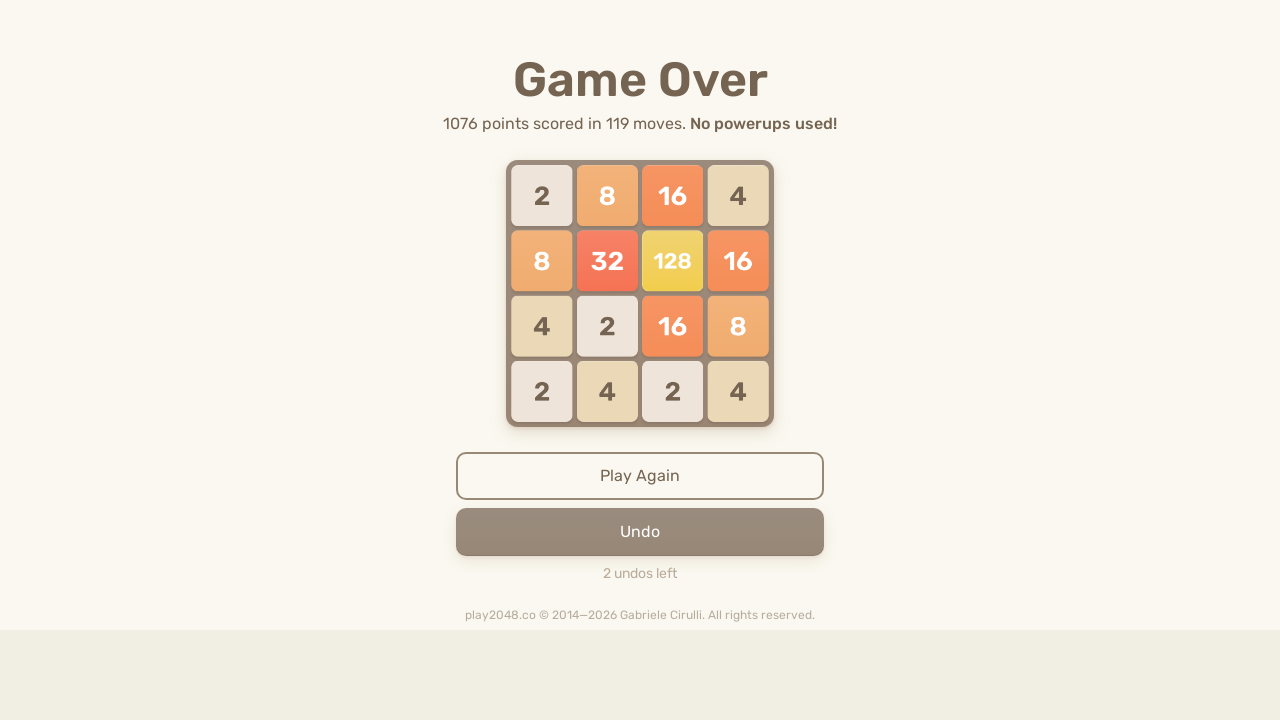

Pressed ArrowLeft key to move tiles left
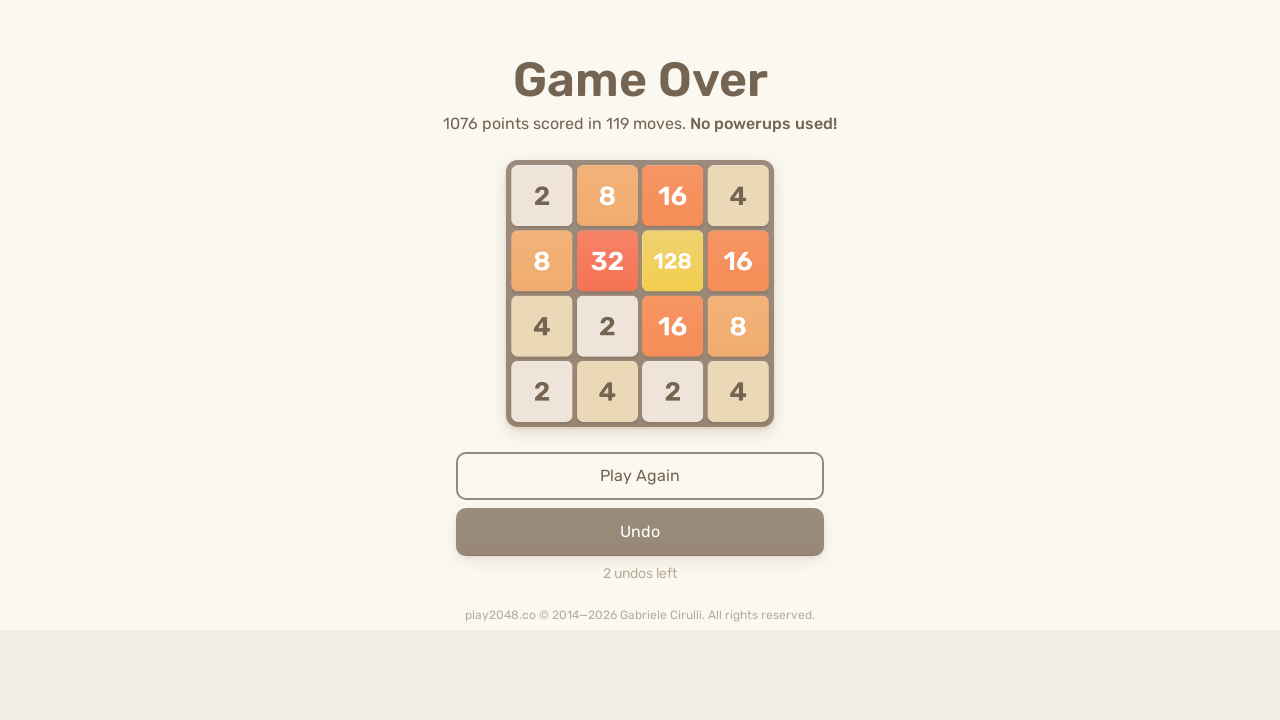

Pressed ArrowRight key to move tiles right
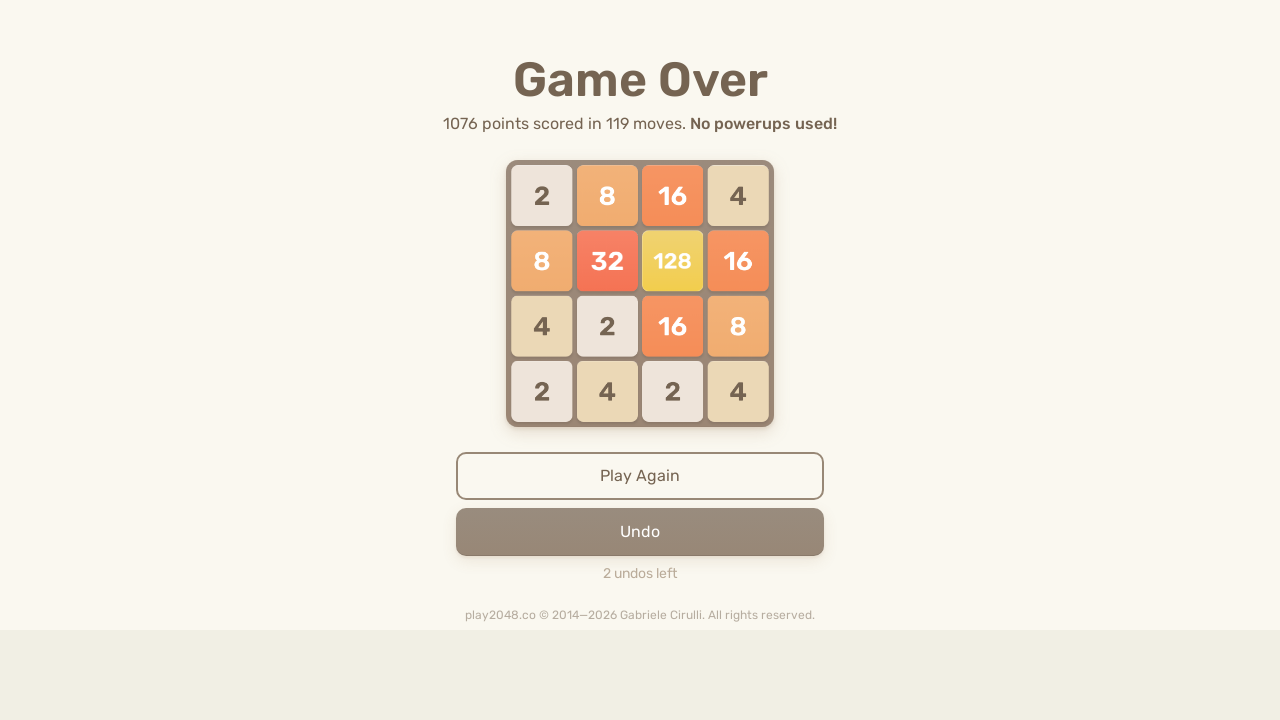

Pressed ArrowDown key to move tiles down
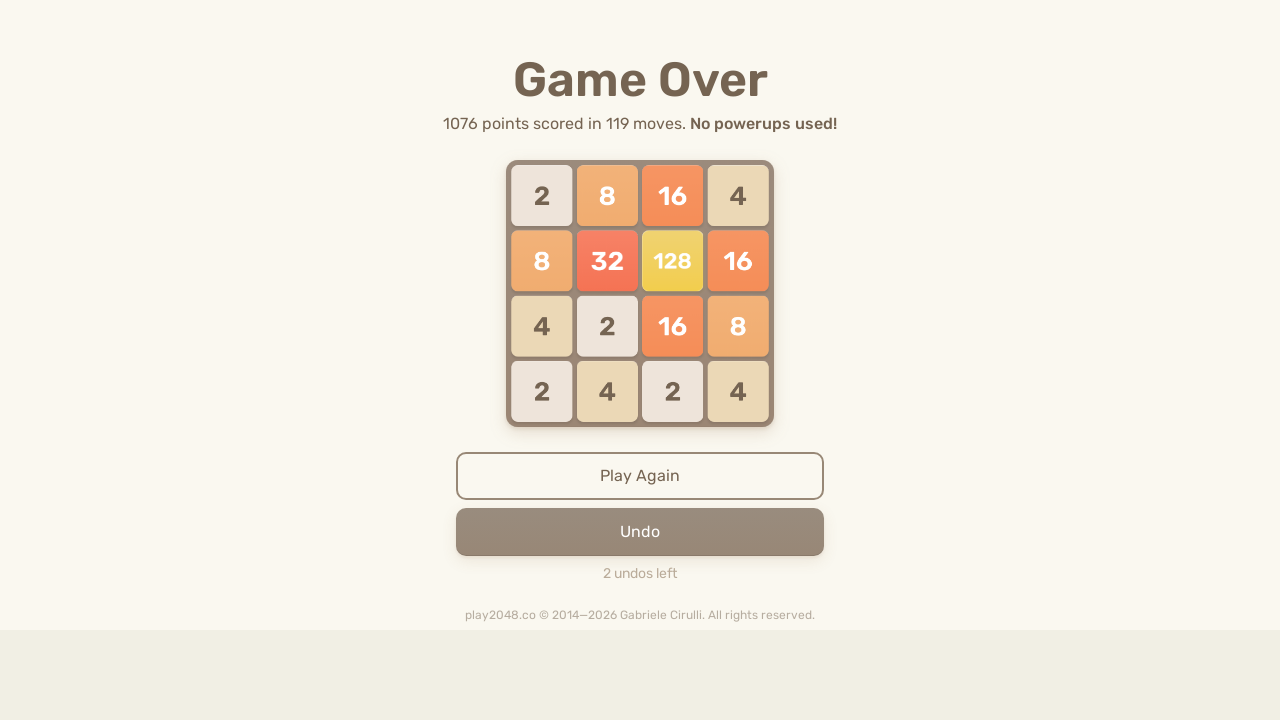

Pressed ArrowUp key to move tiles up
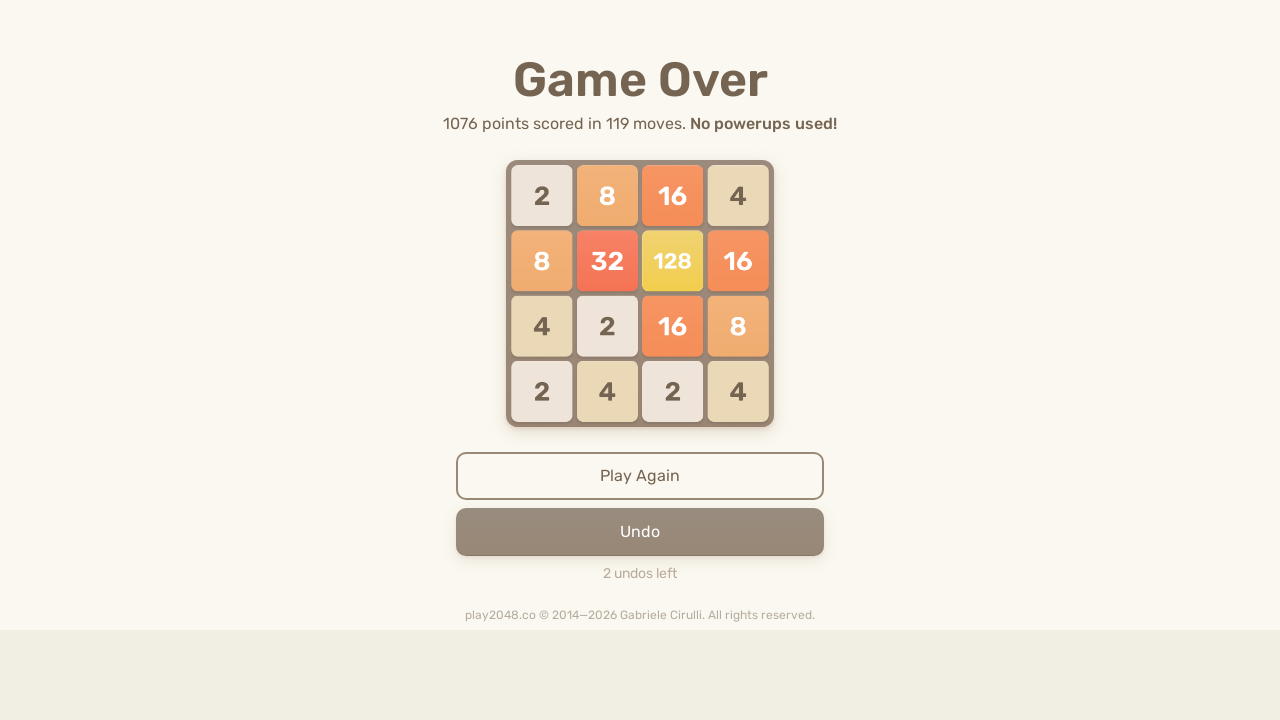

Pressed ArrowLeft key to move tiles left
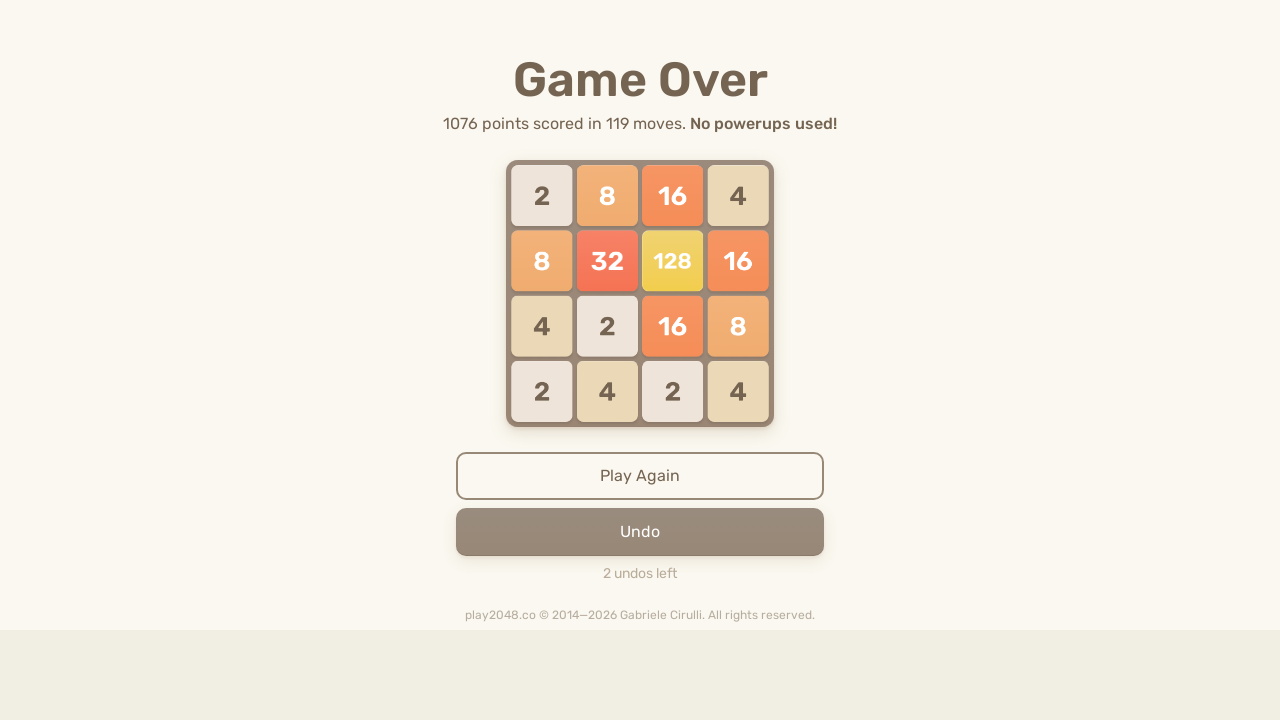

Pressed ArrowRight key to move tiles right
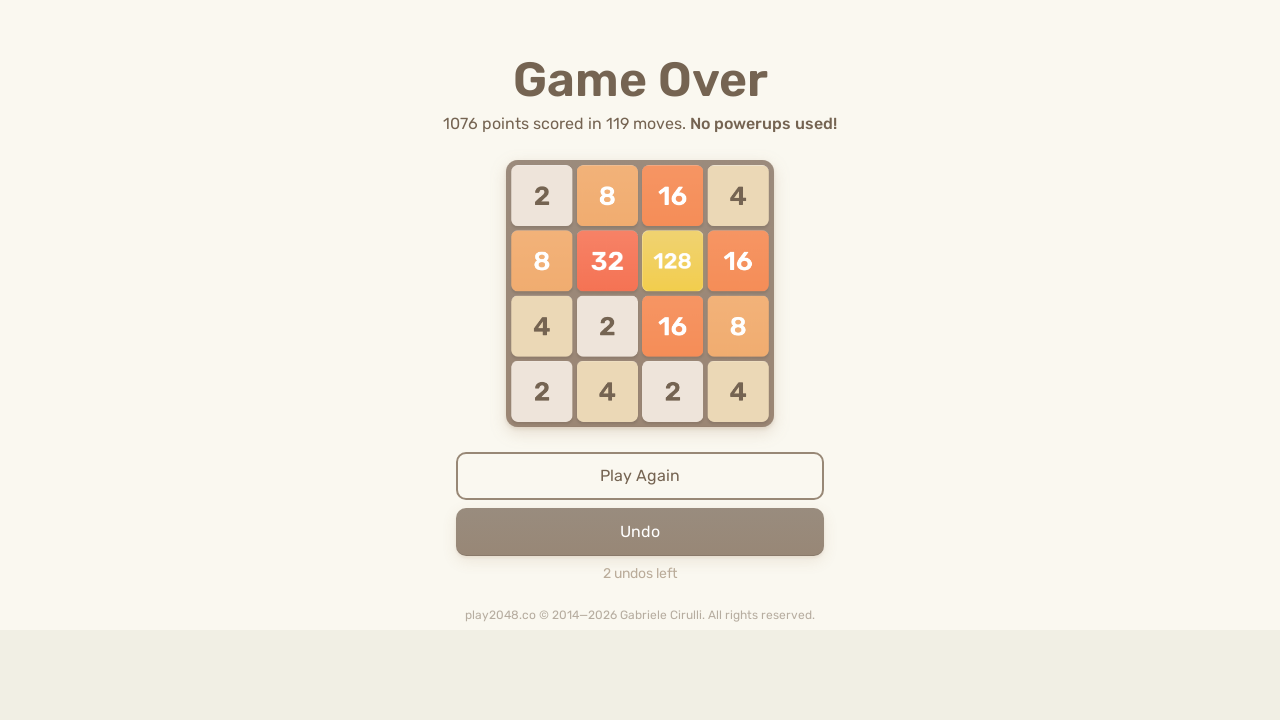

Pressed ArrowDown key to move tiles down
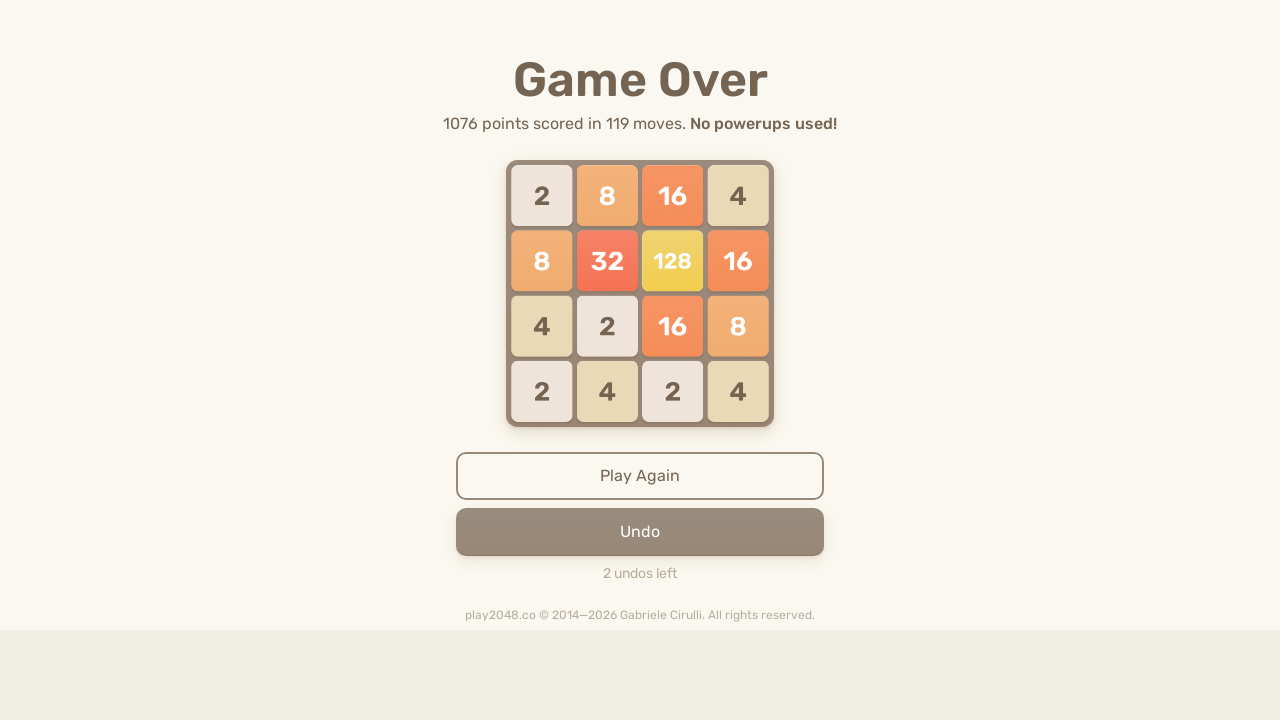

Pressed ArrowUp key to move tiles up
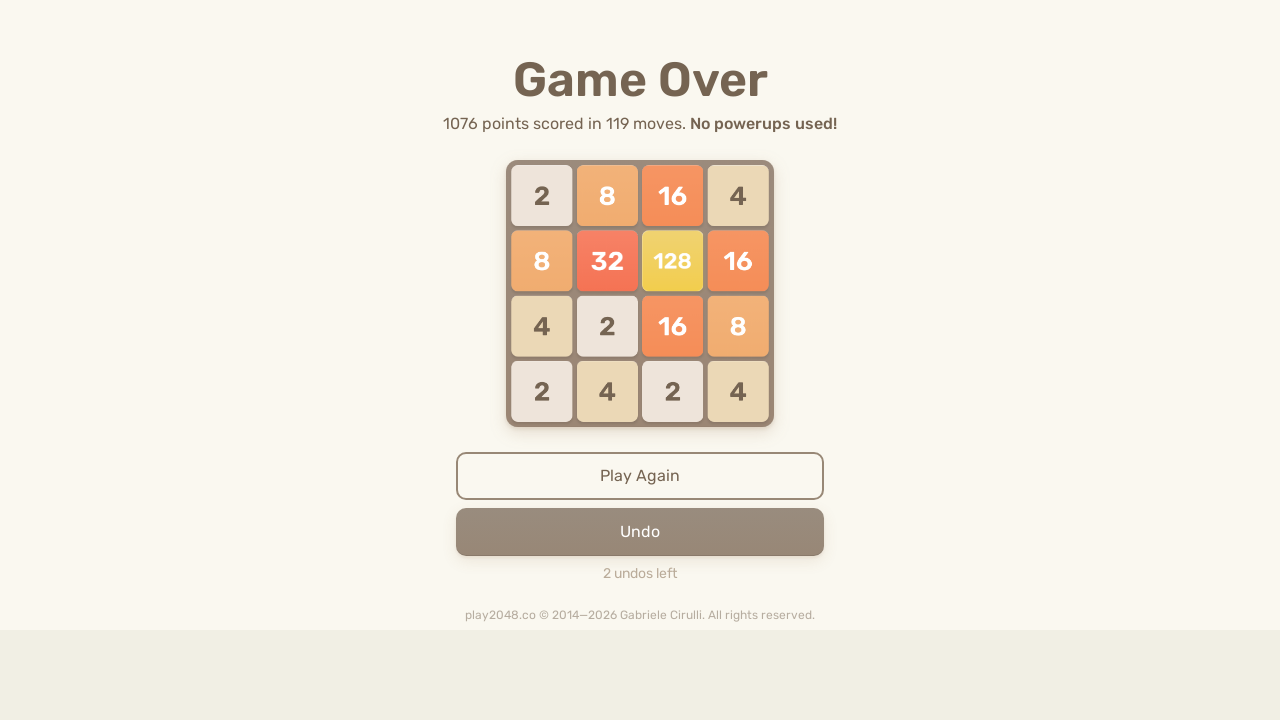

Pressed ArrowLeft key to move tiles left
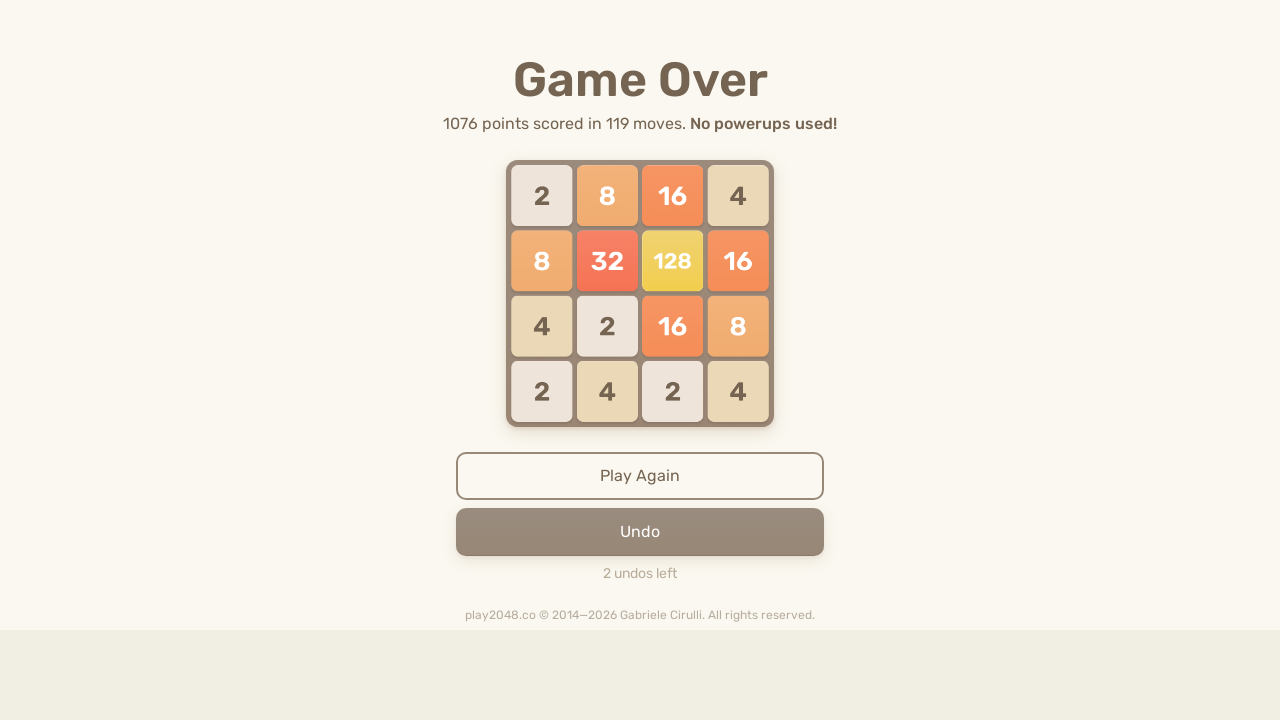

Pressed ArrowRight key to move tiles right
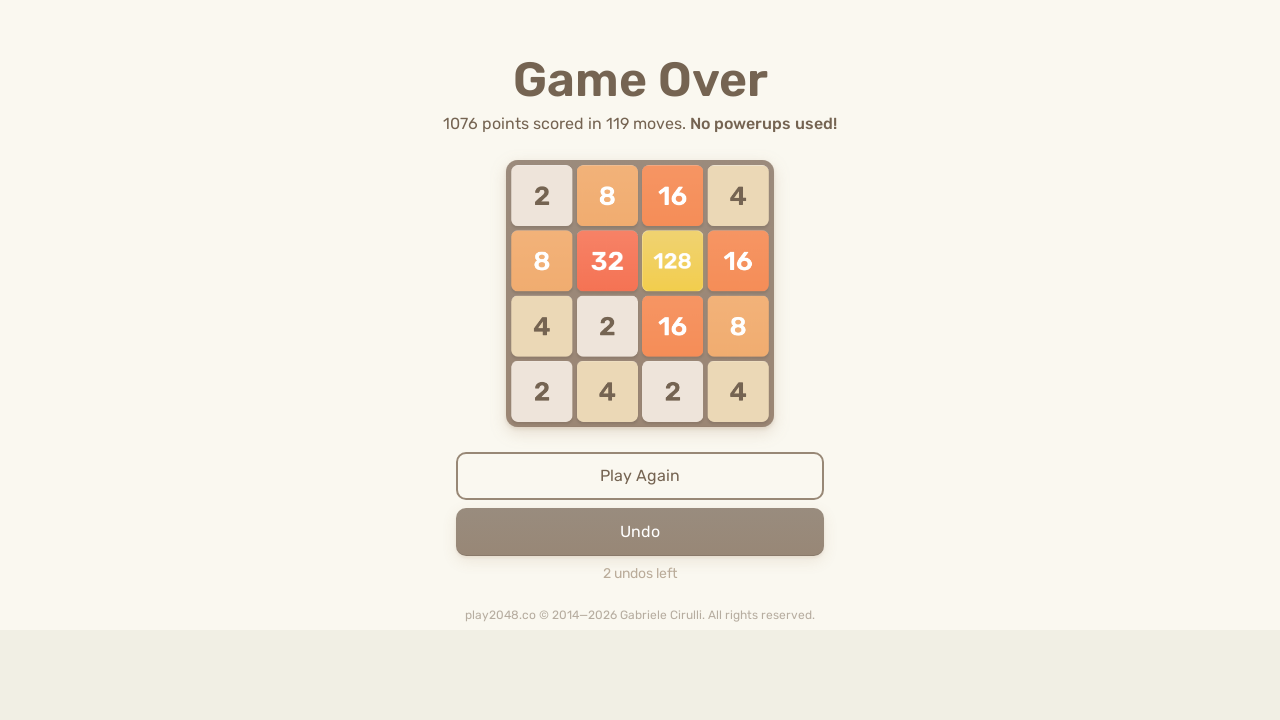

Pressed ArrowDown key to move tiles down
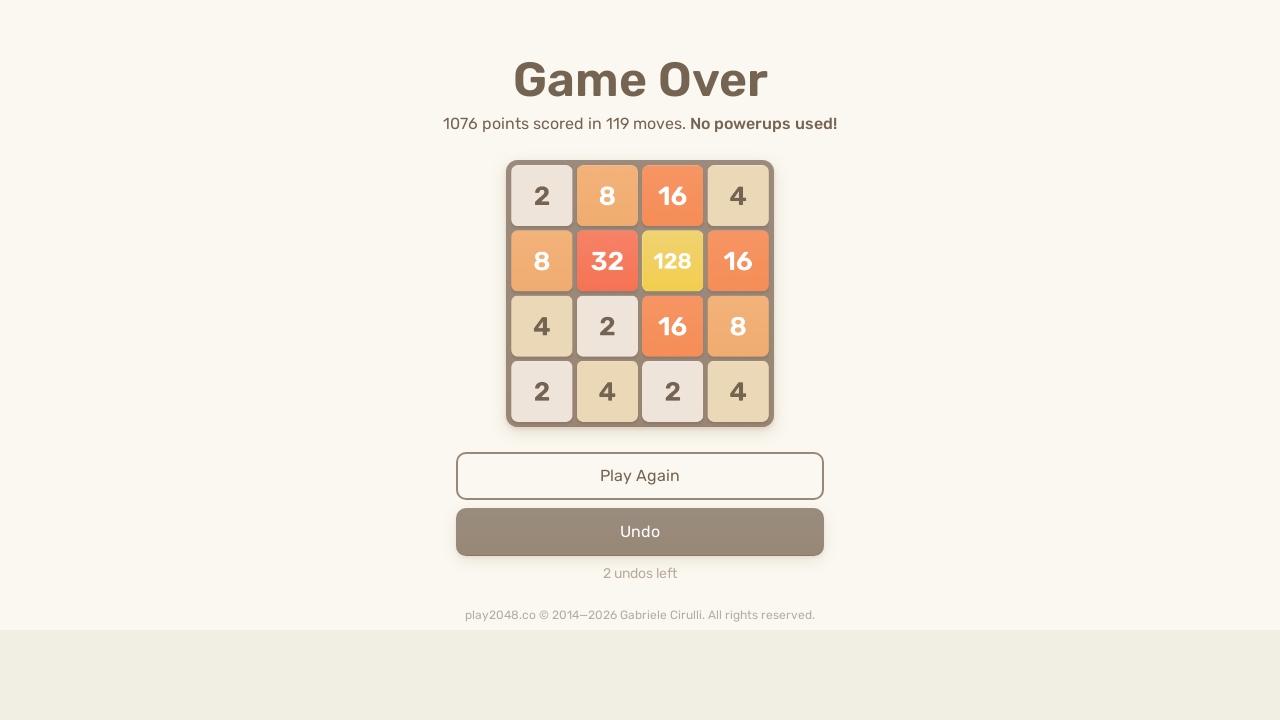

Pressed ArrowUp key to move tiles up
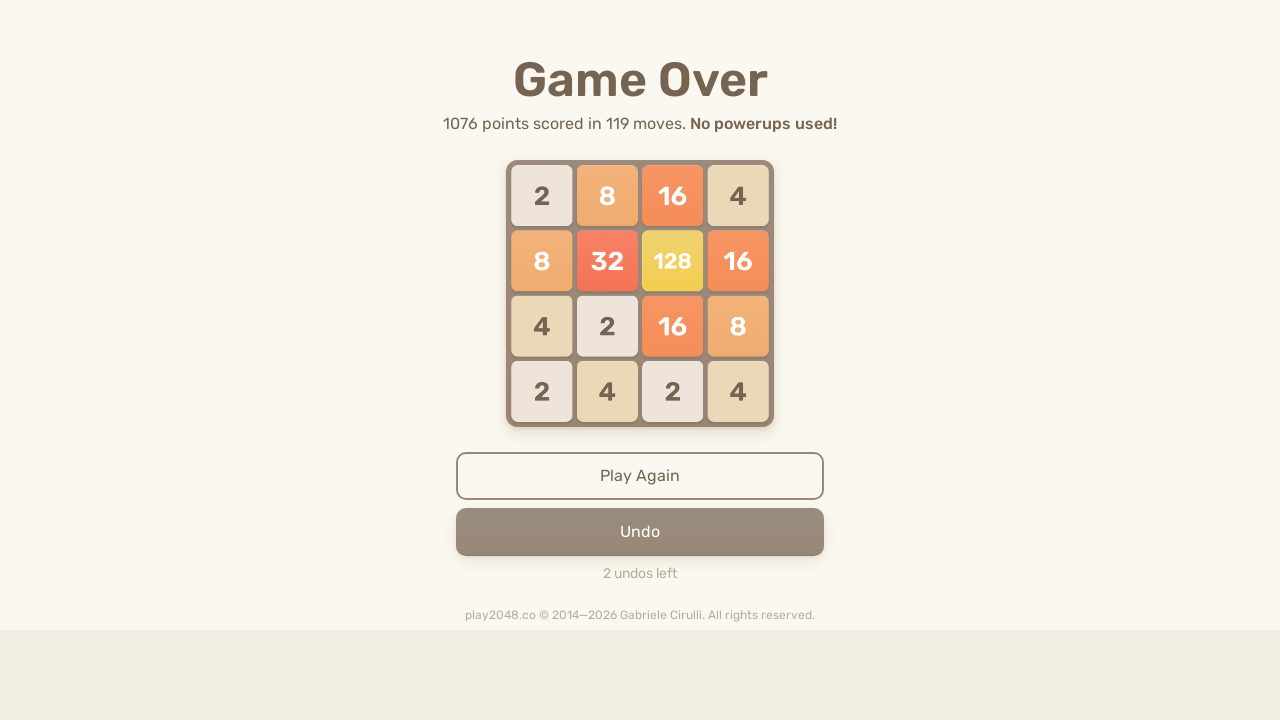

Pressed ArrowLeft key to move tiles left
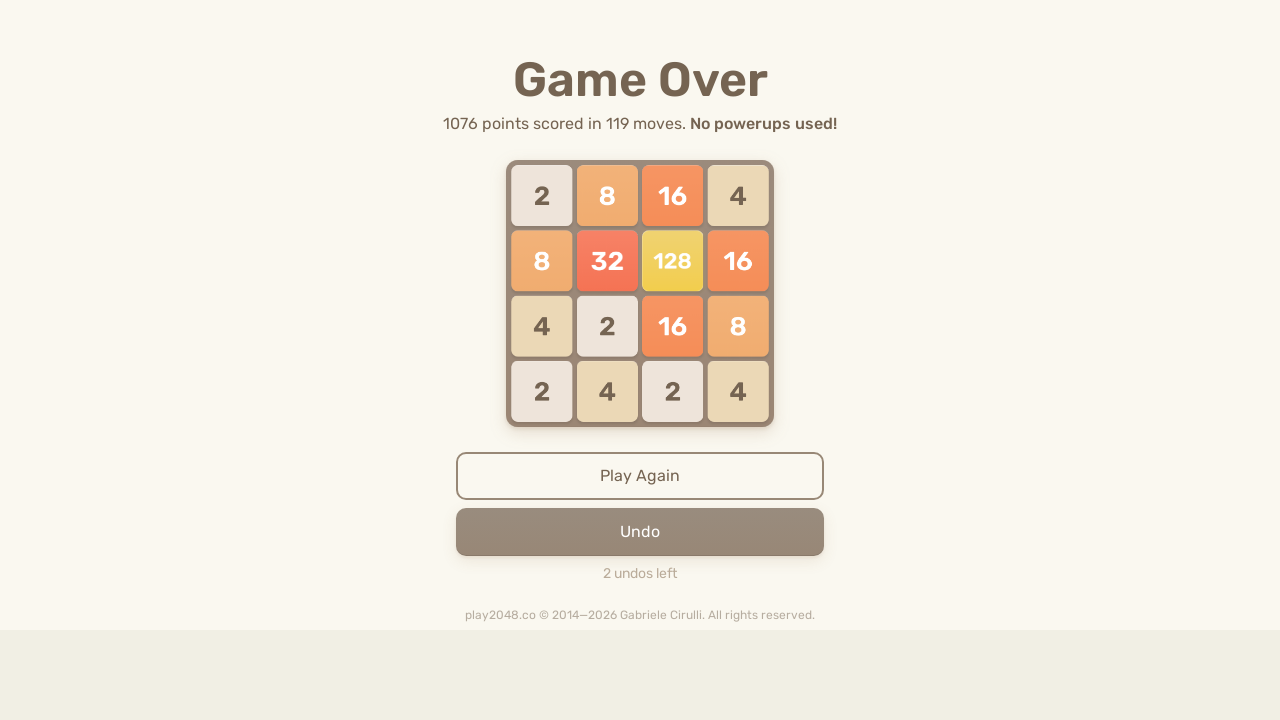

Pressed ArrowRight key to move tiles right
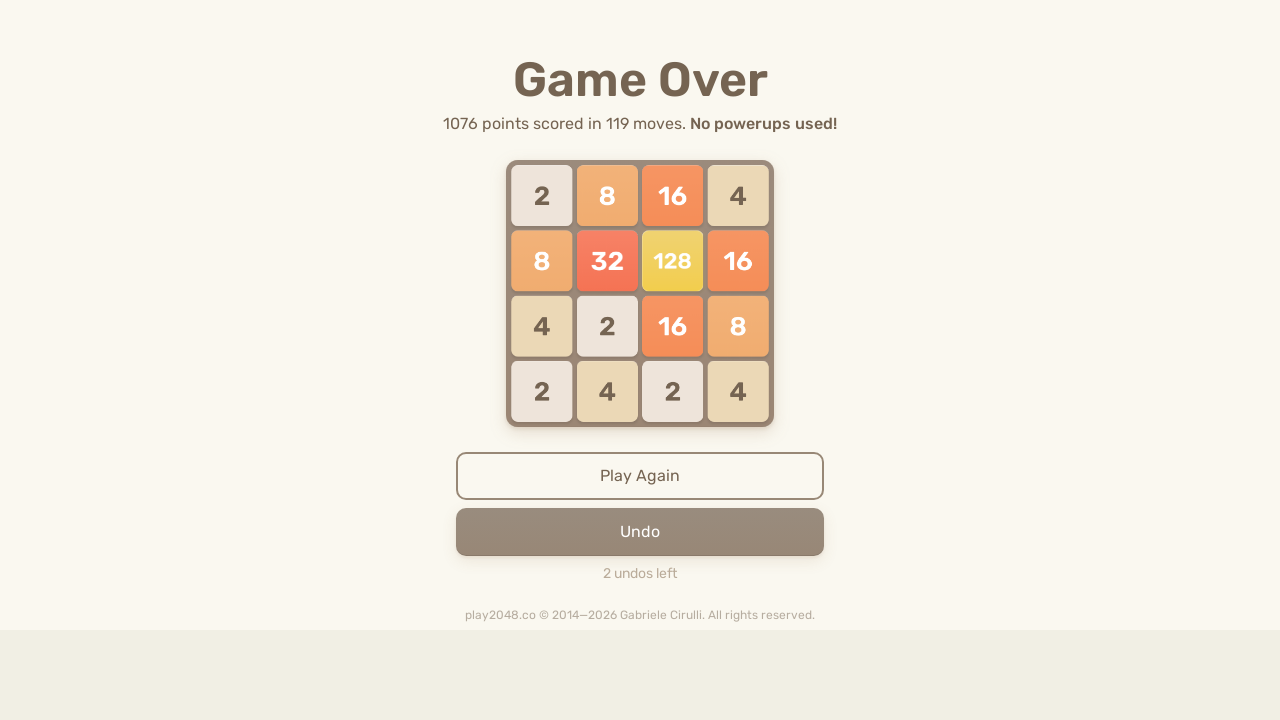

Pressed ArrowDown key to move tiles down
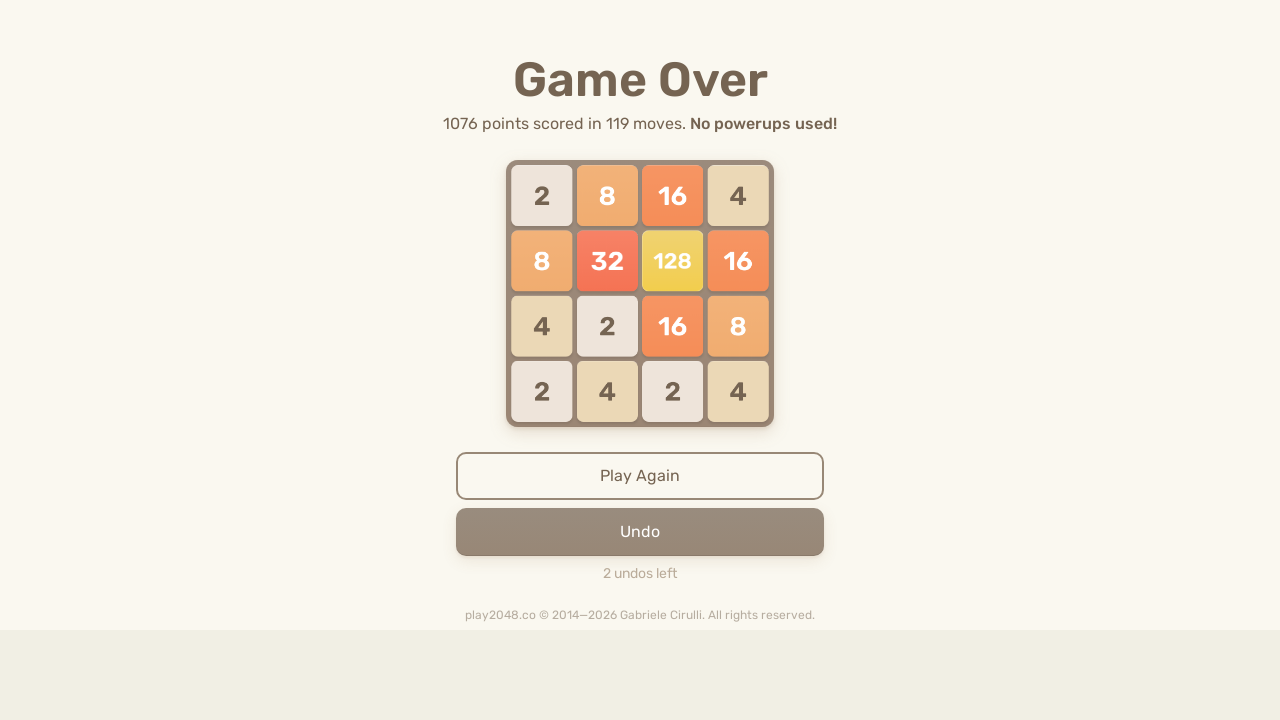

Pressed ArrowUp key to move tiles up
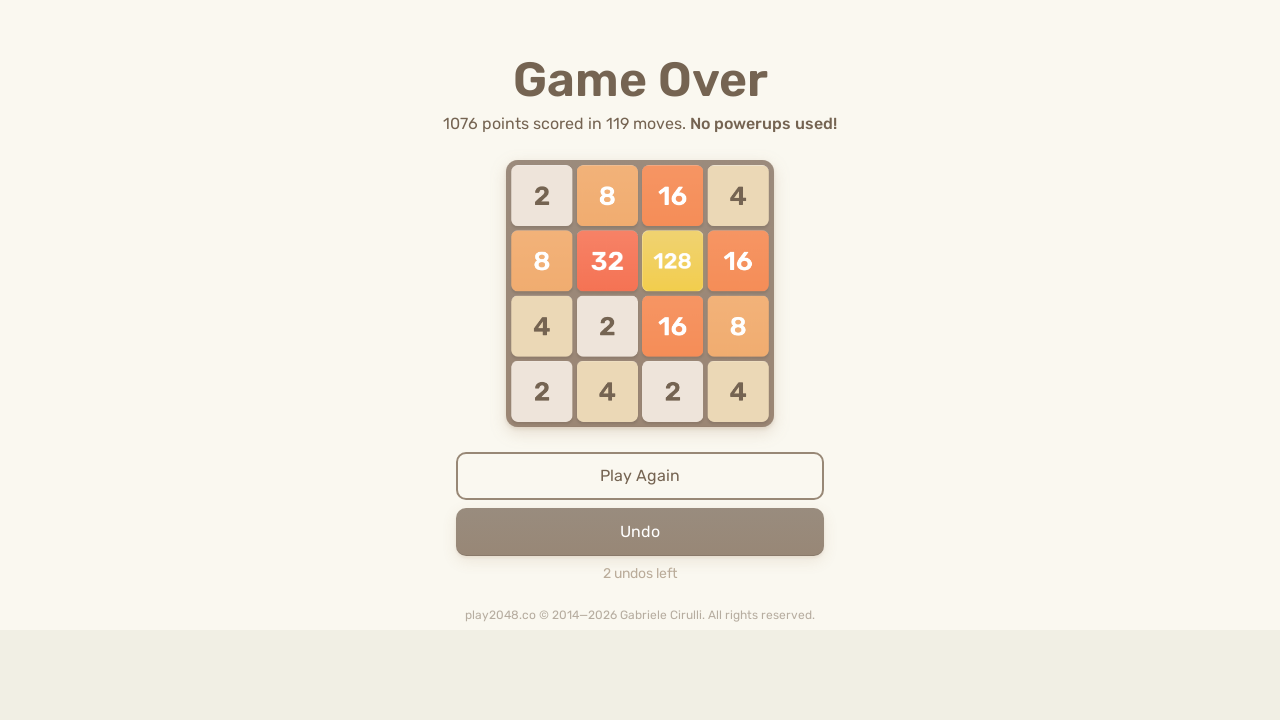

Pressed ArrowLeft key to move tiles left
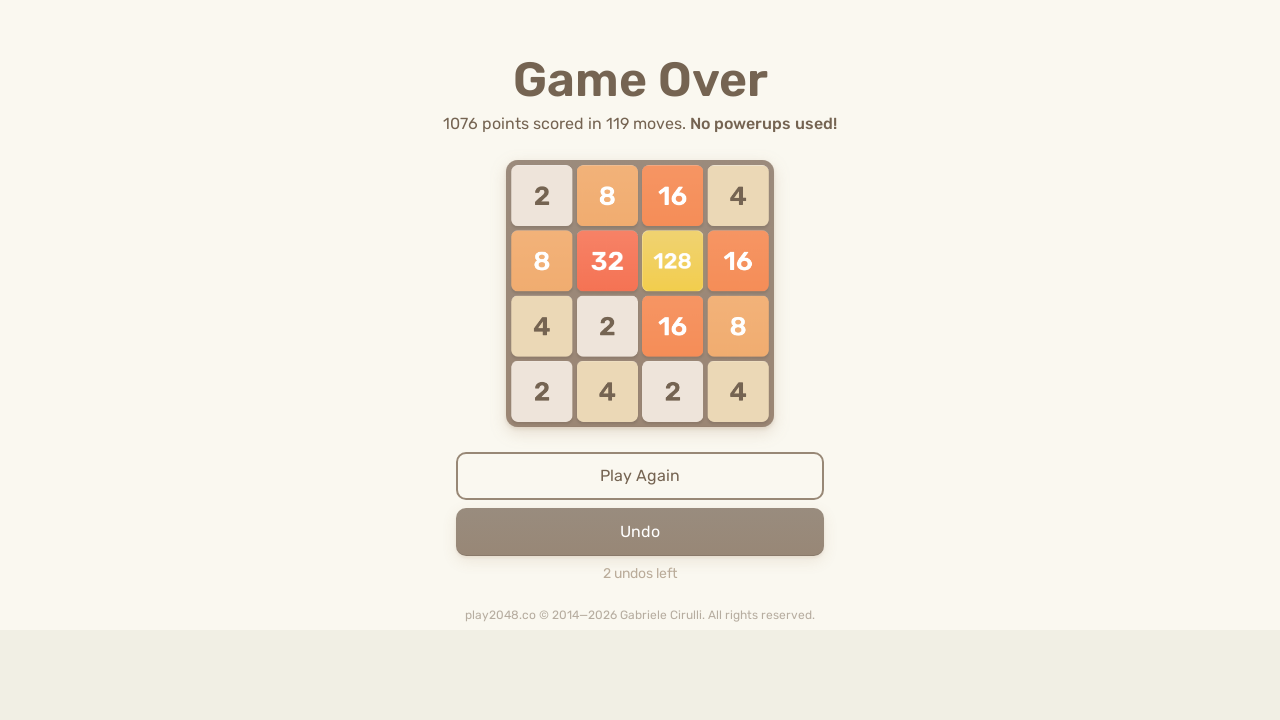

Pressed ArrowRight key to move tiles right
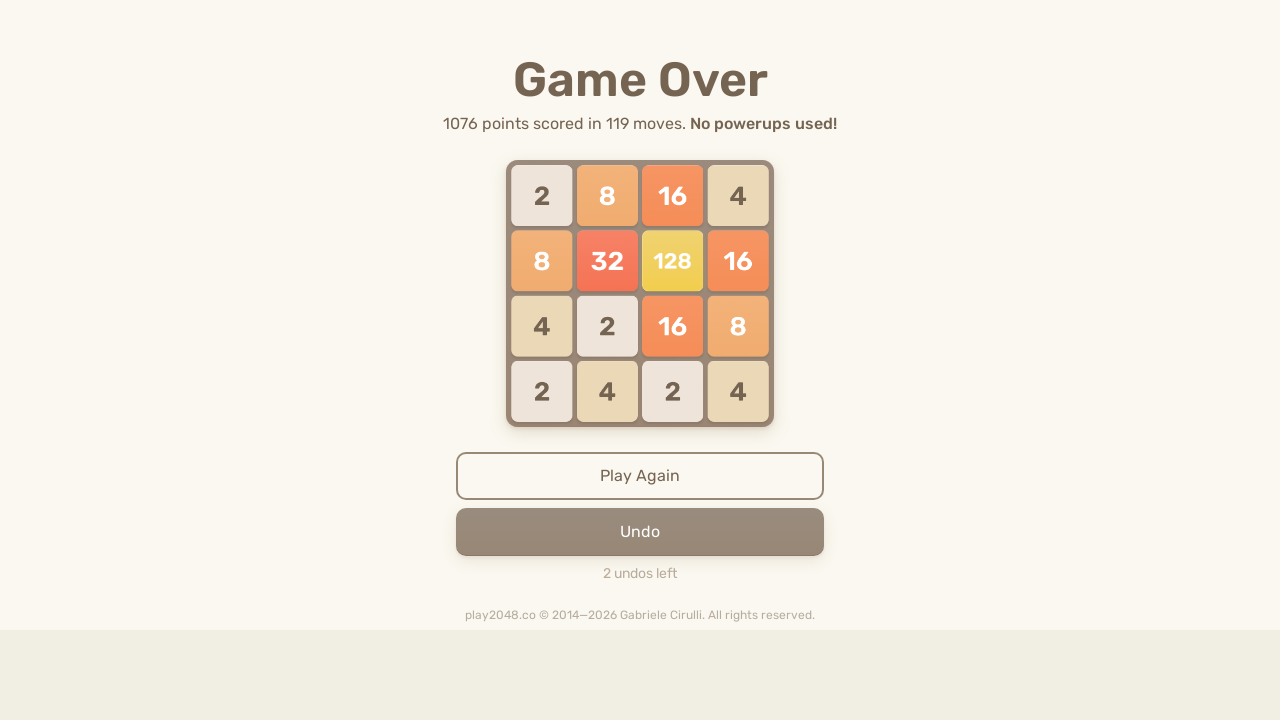

Pressed ArrowDown key to move tiles down
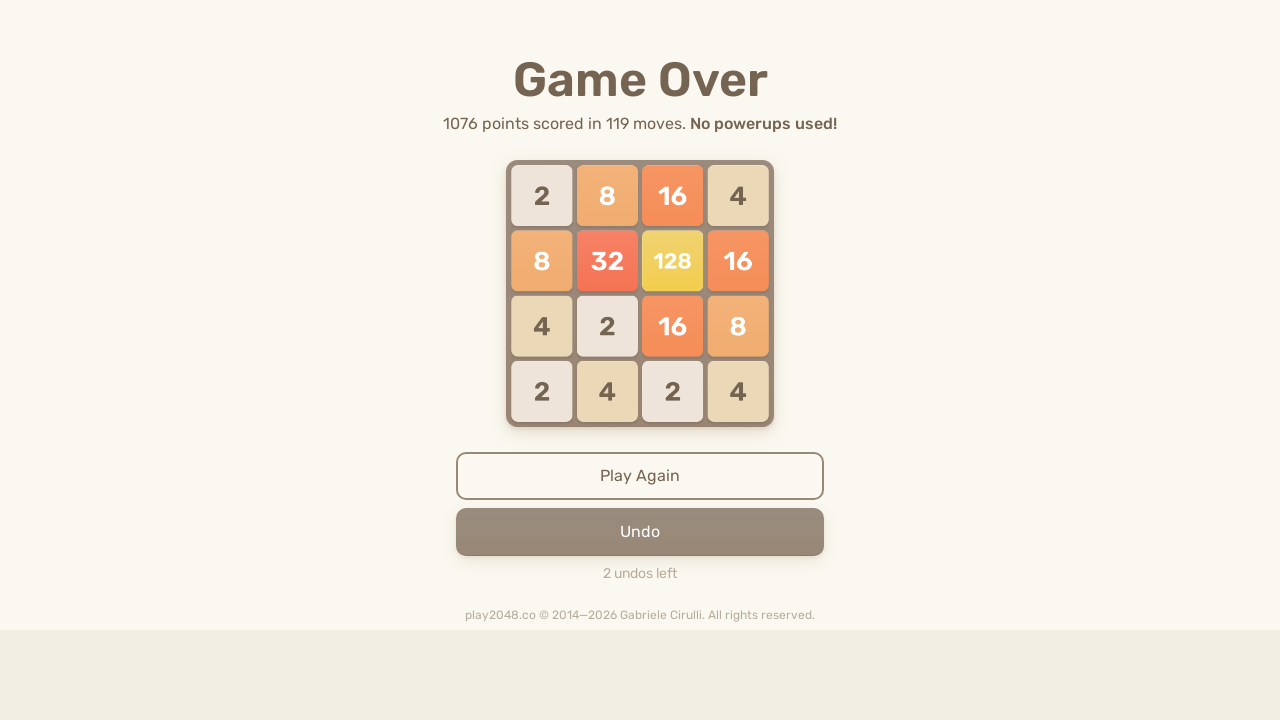

Pressed ArrowUp key to move tiles up
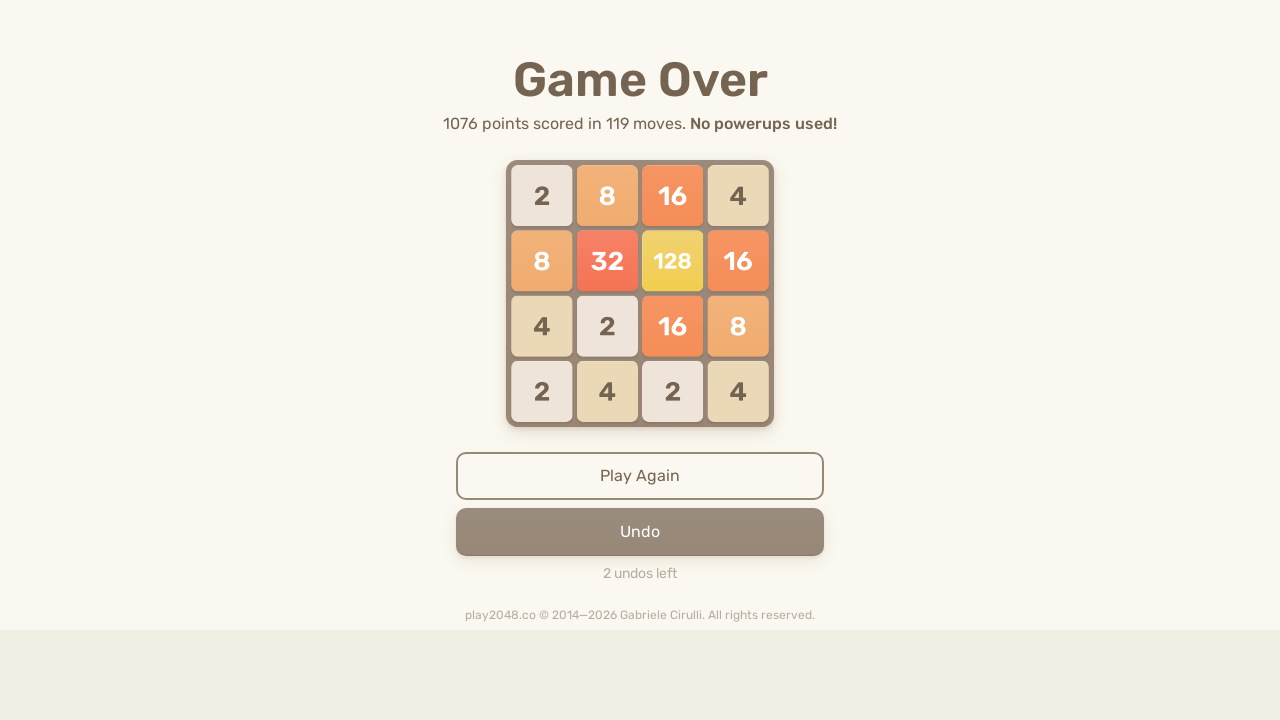

Pressed ArrowLeft key to move tiles left
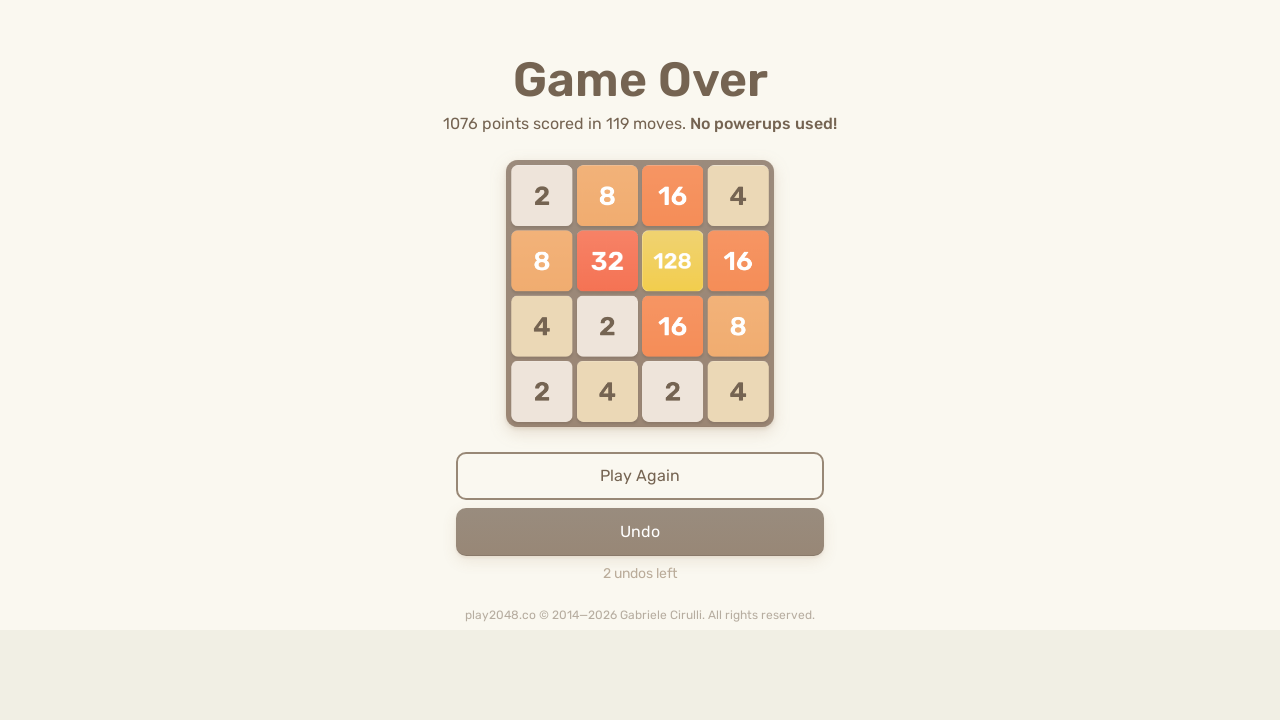

Pressed ArrowRight key to move tiles right
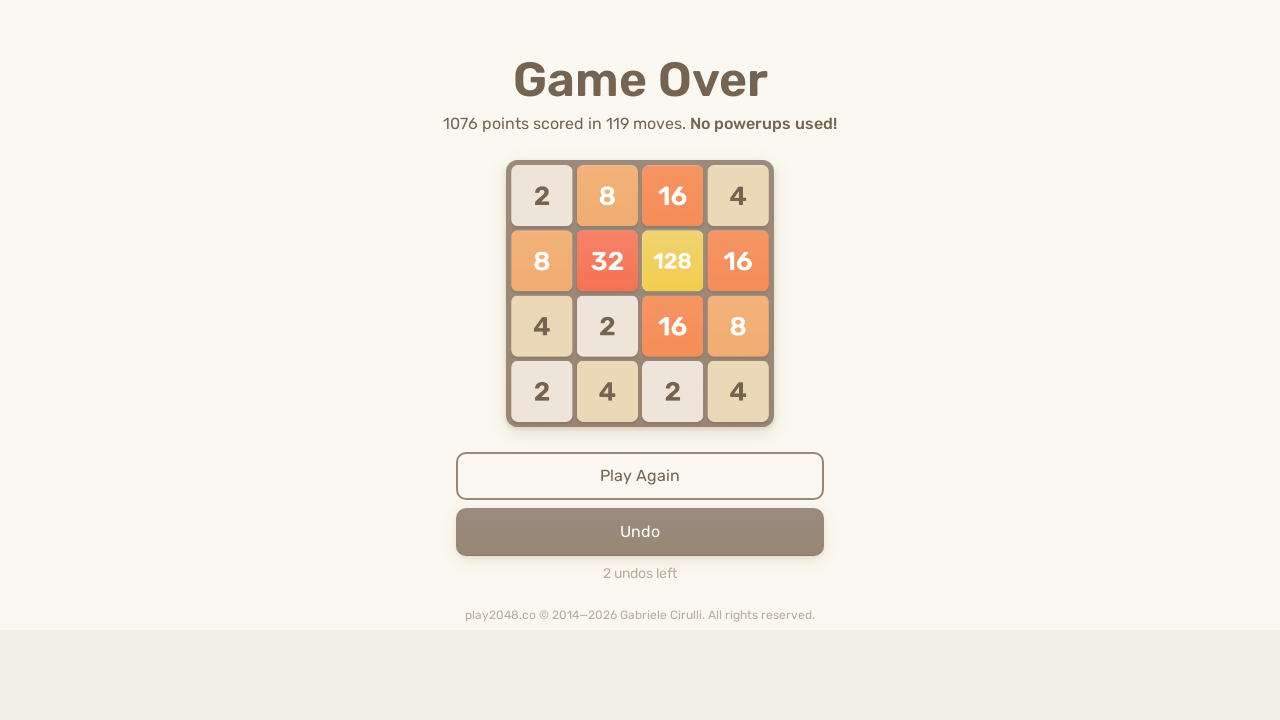

Pressed ArrowDown key to move tiles down
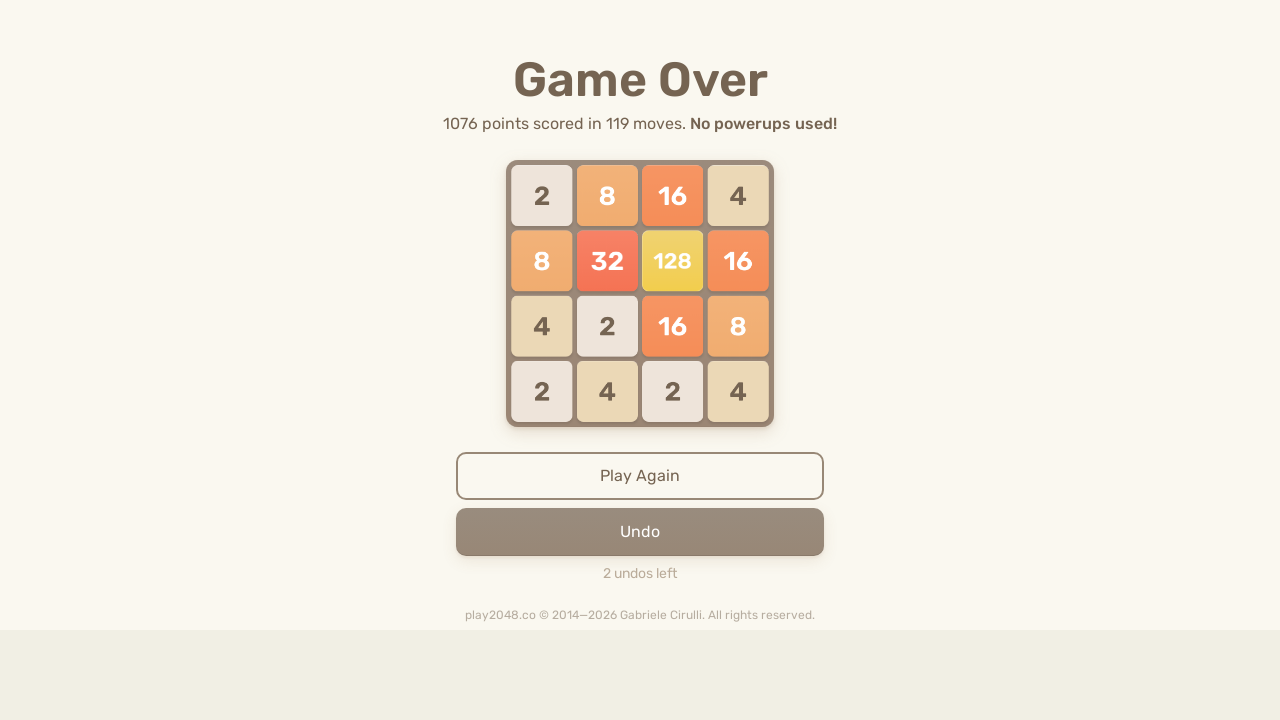

Pressed ArrowUp key to move tiles up
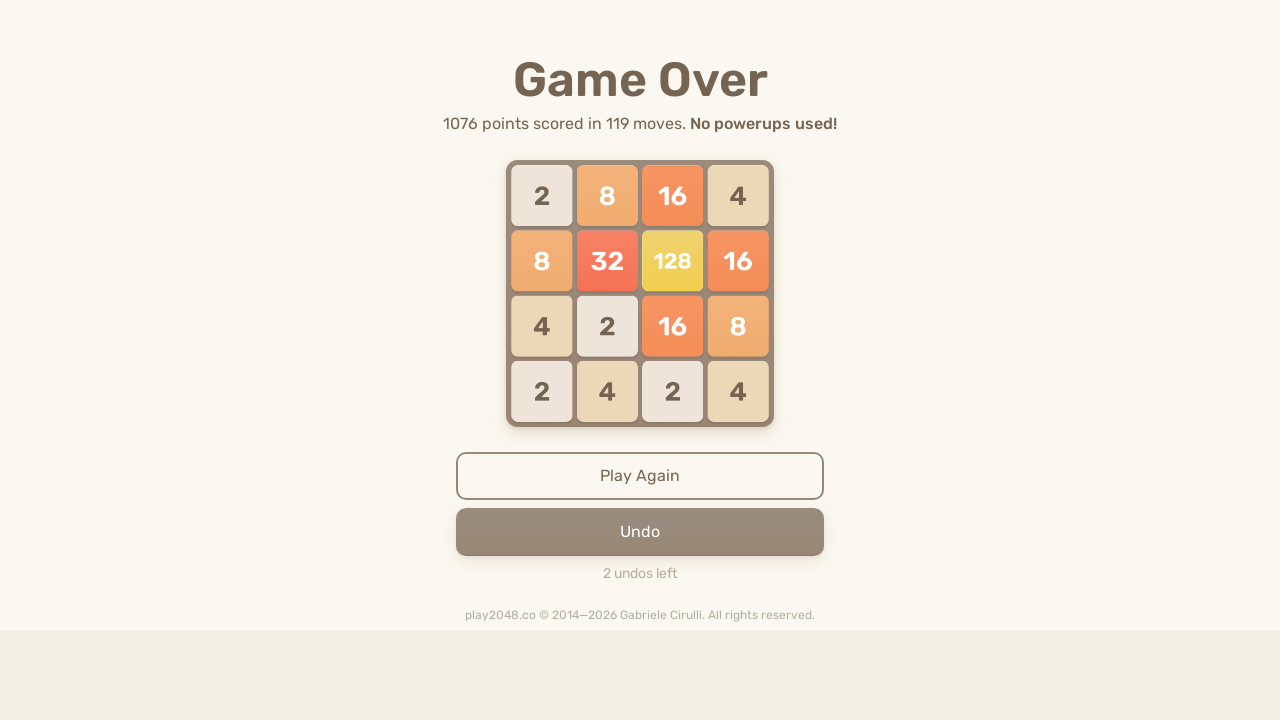

Pressed ArrowLeft key to move tiles left
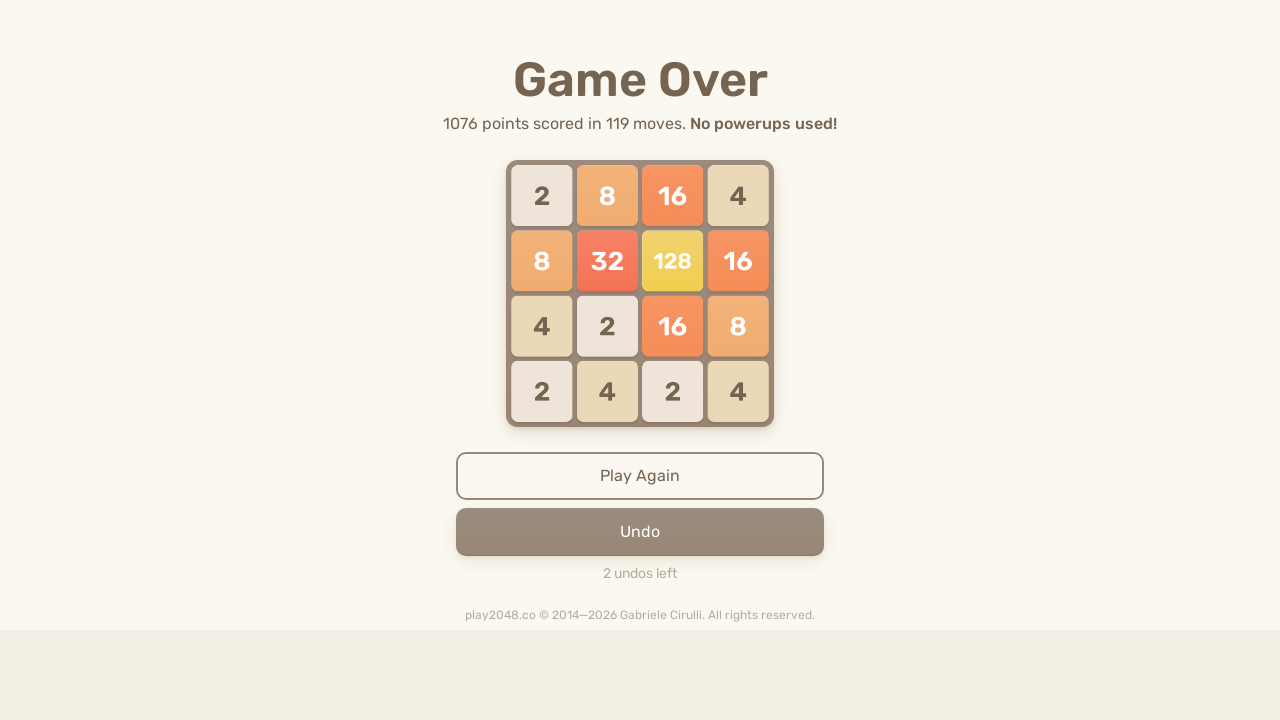

Pressed ArrowRight key to move tiles right
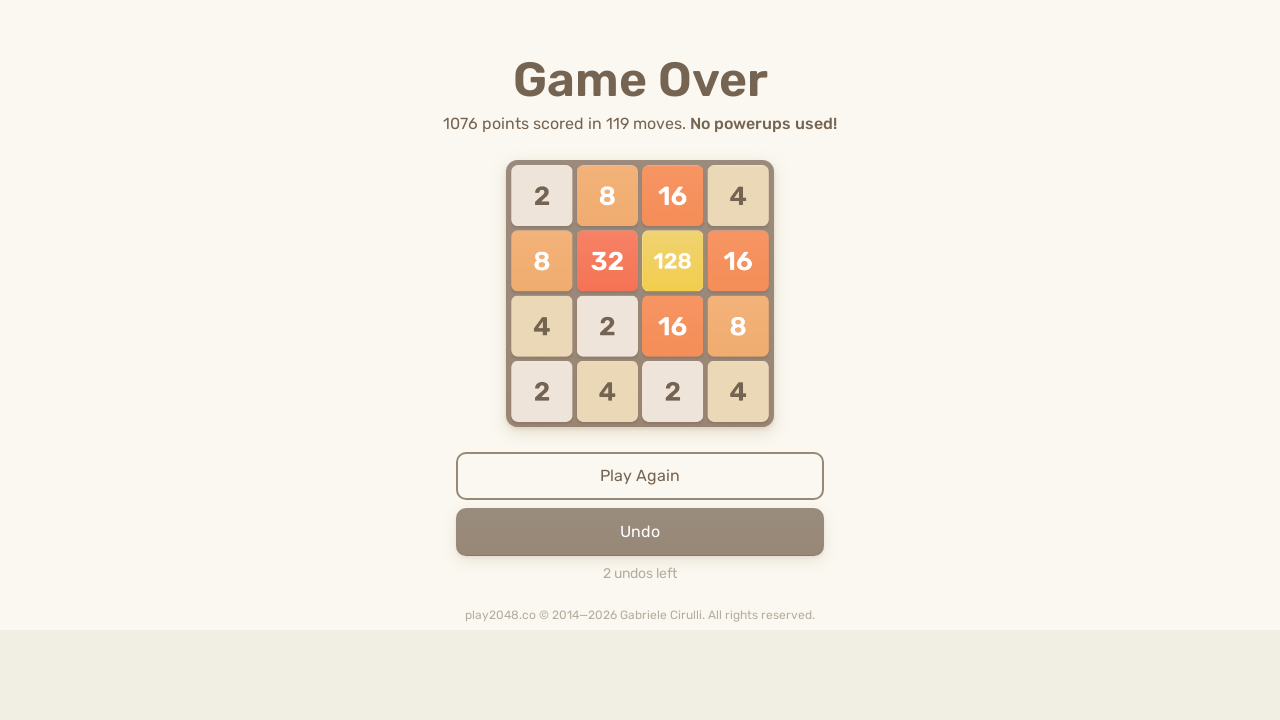

Pressed ArrowDown key to move tiles down
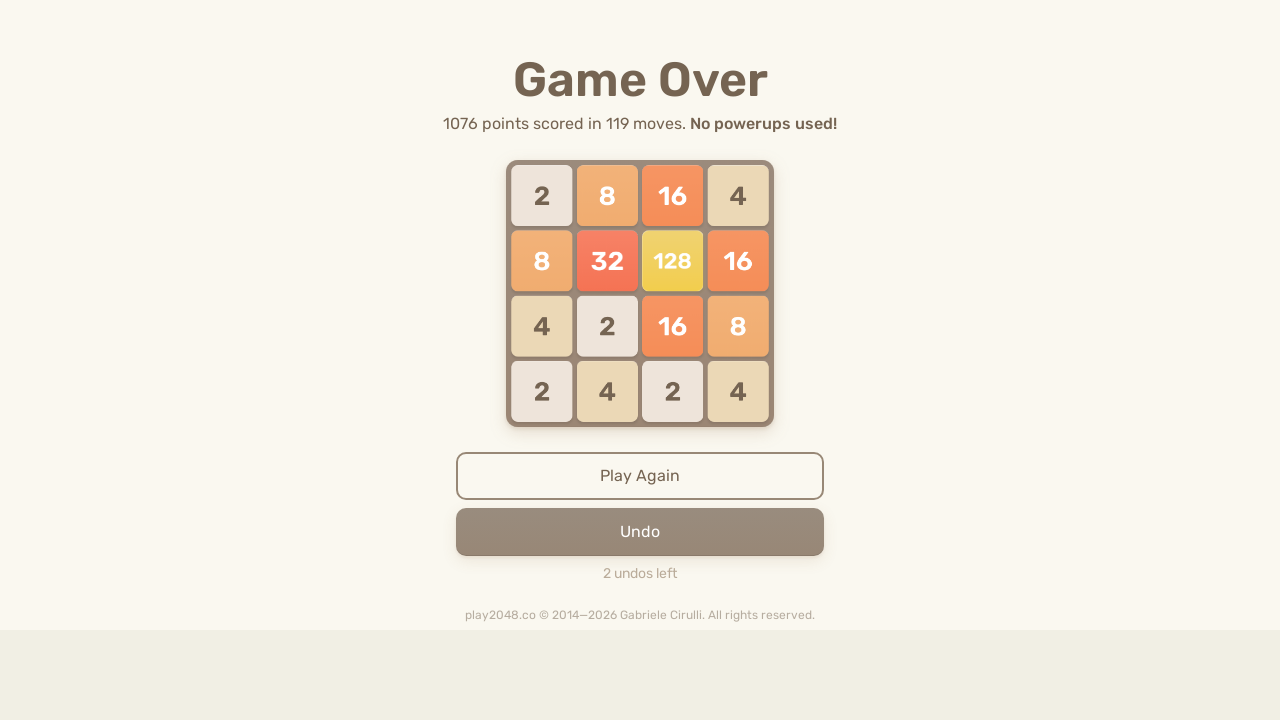

Pressed ArrowUp key to move tiles up
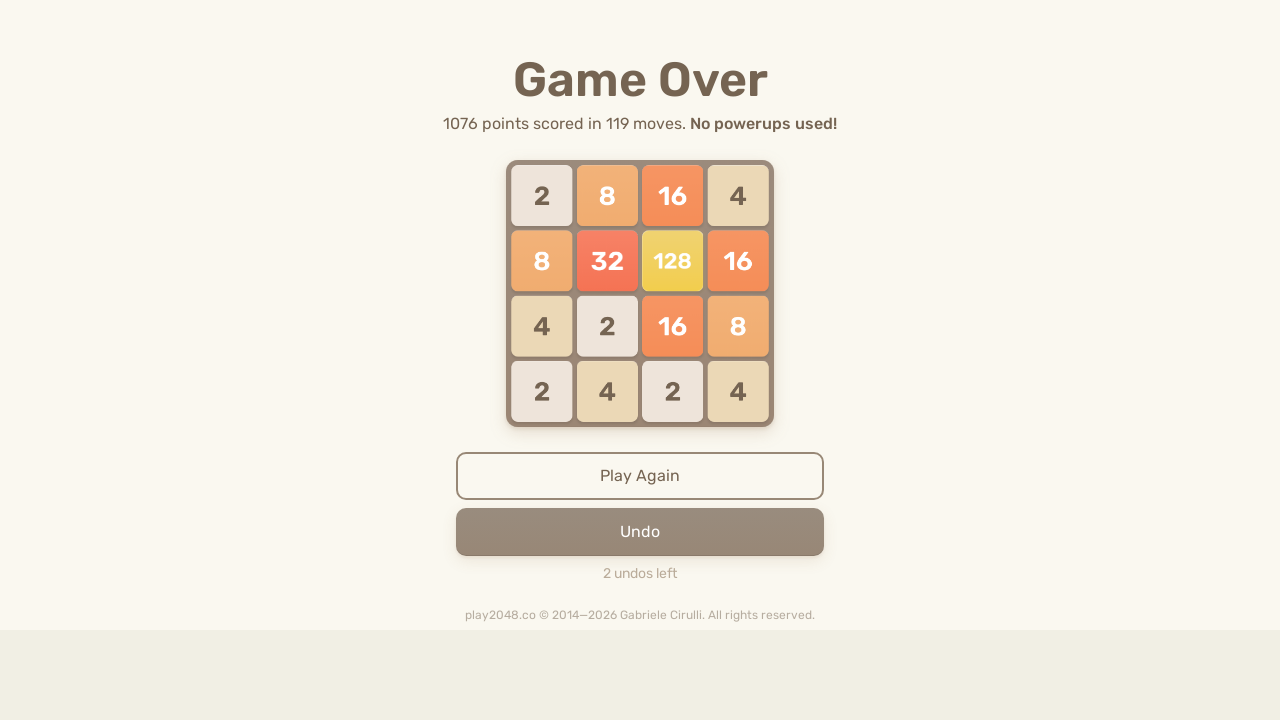

Pressed ArrowLeft key to move tiles left
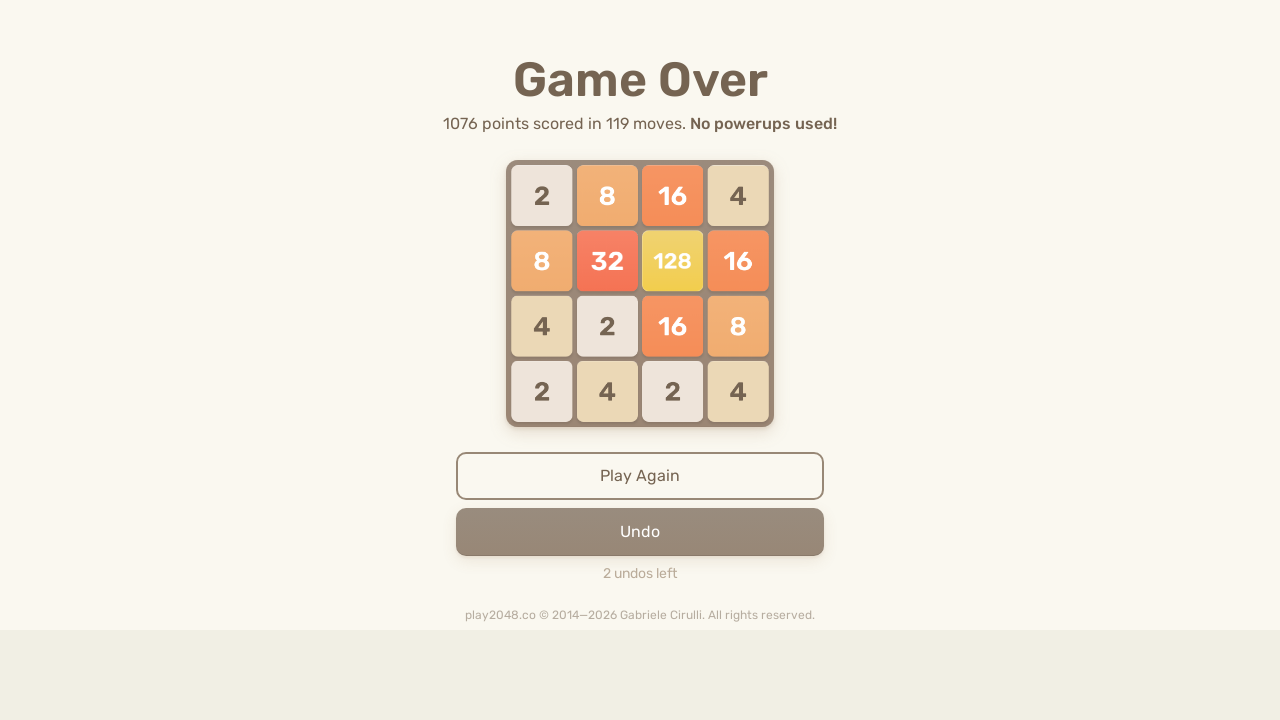

Pressed ArrowRight key to move tiles right
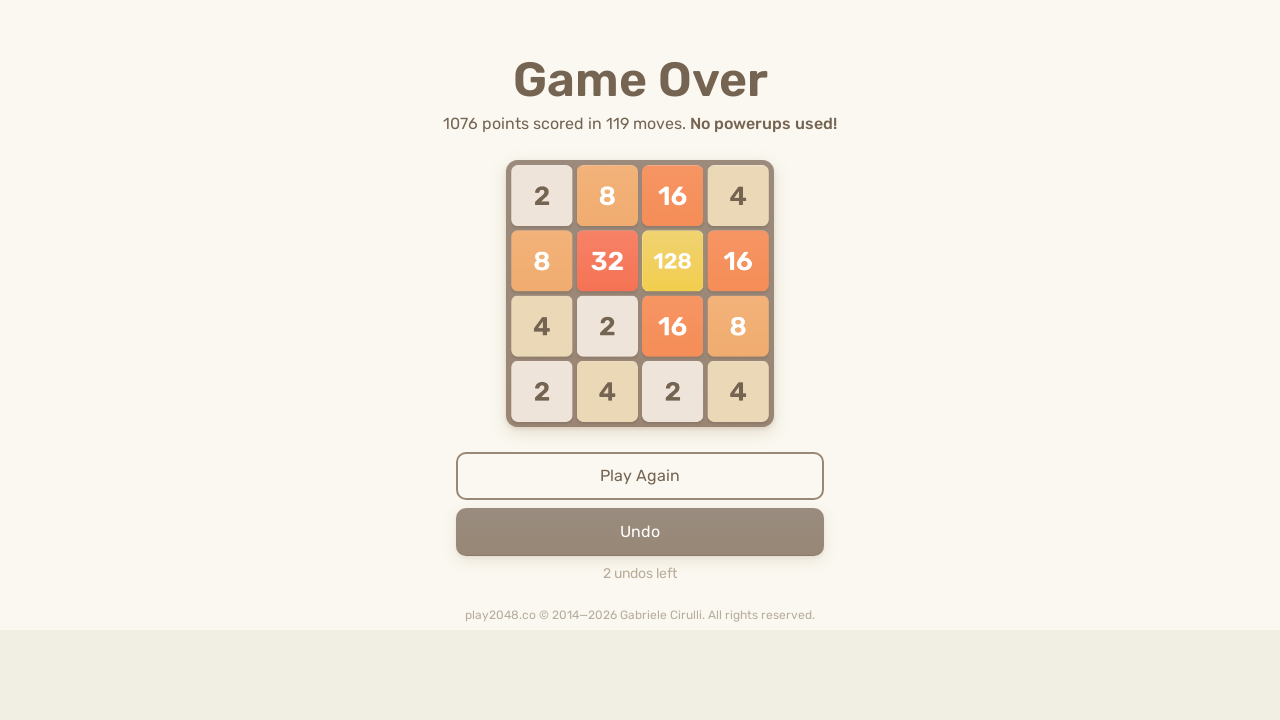

Pressed ArrowDown key to move tiles down
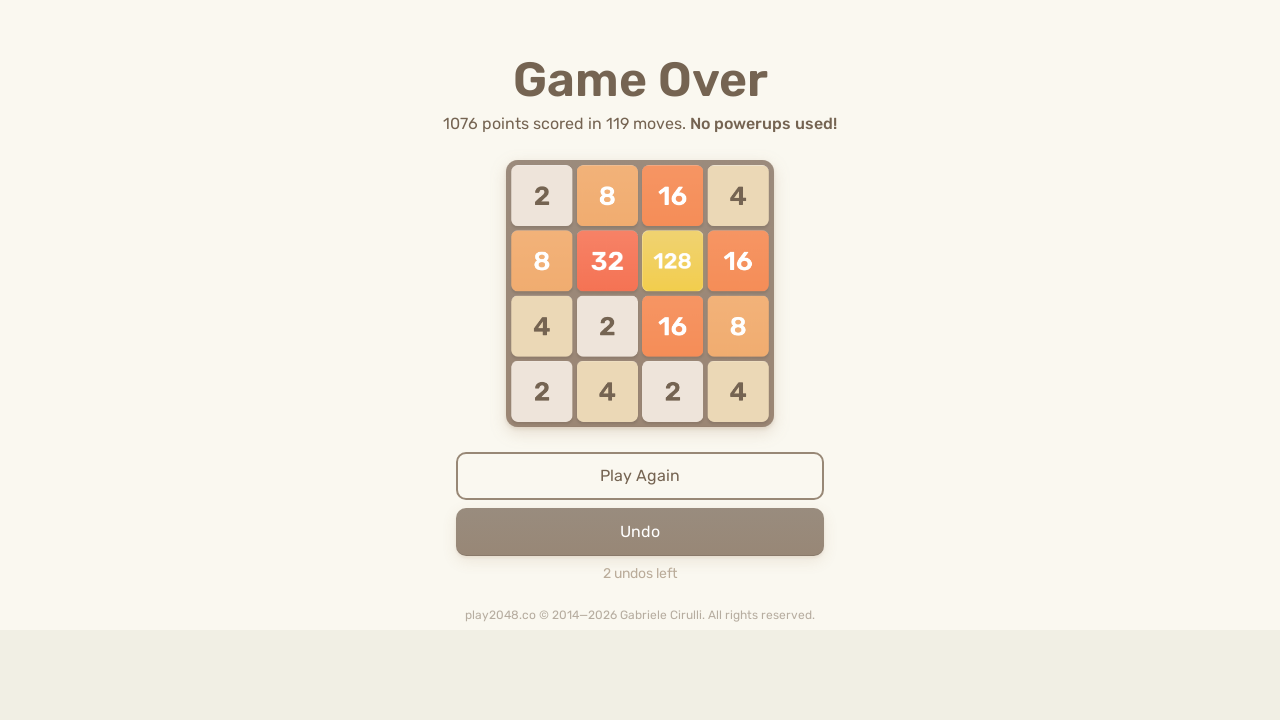

Pressed ArrowUp key to move tiles up
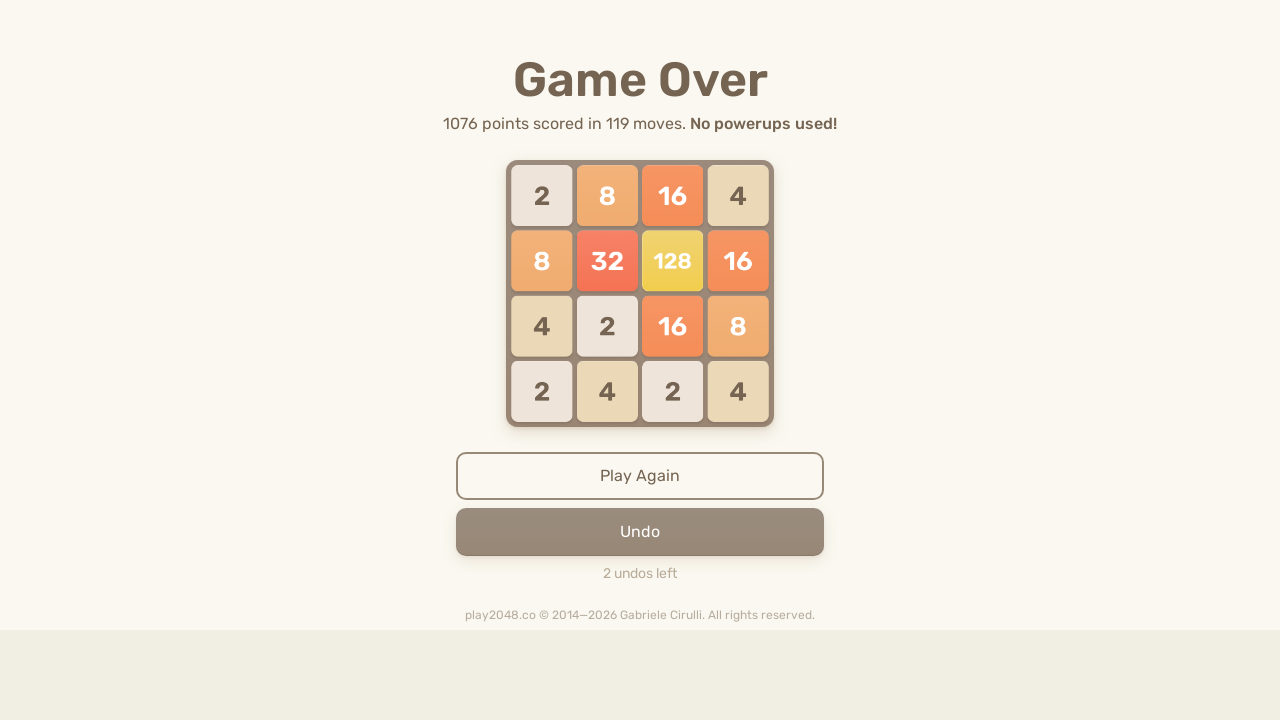

Pressed ArrowLeft key to move tiles left
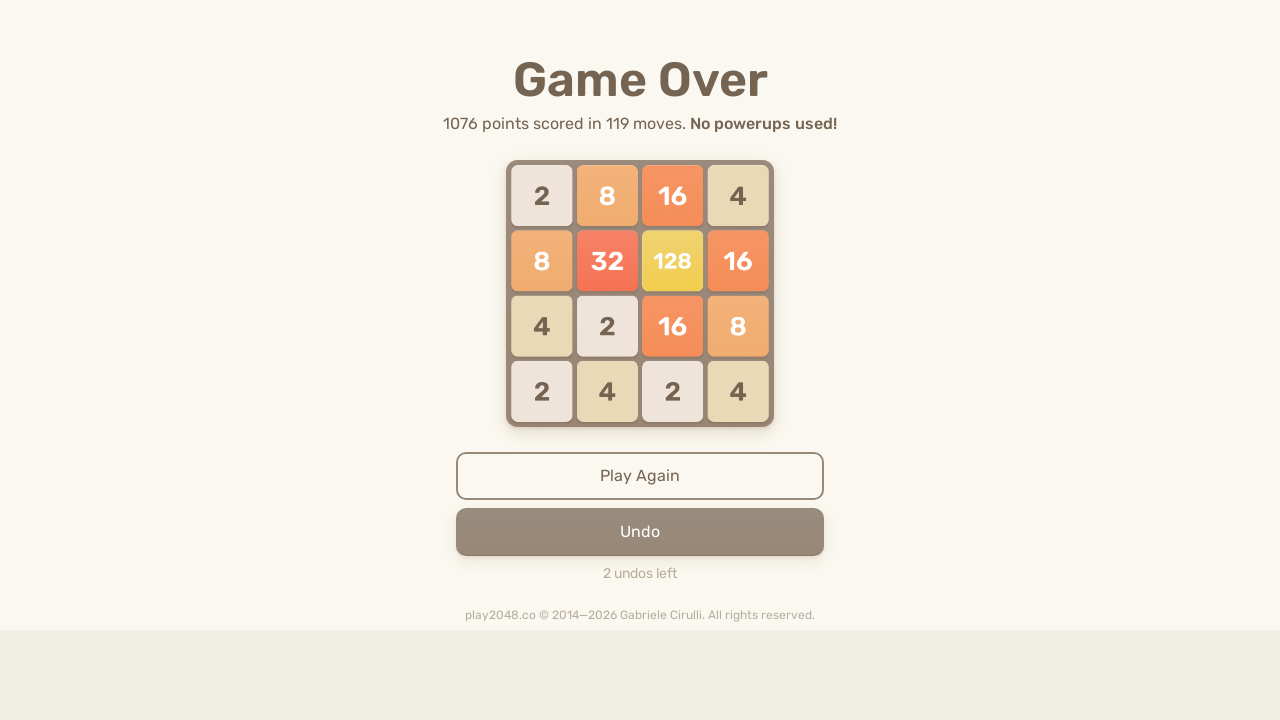

Pressed ArrowRight key to move tiles right
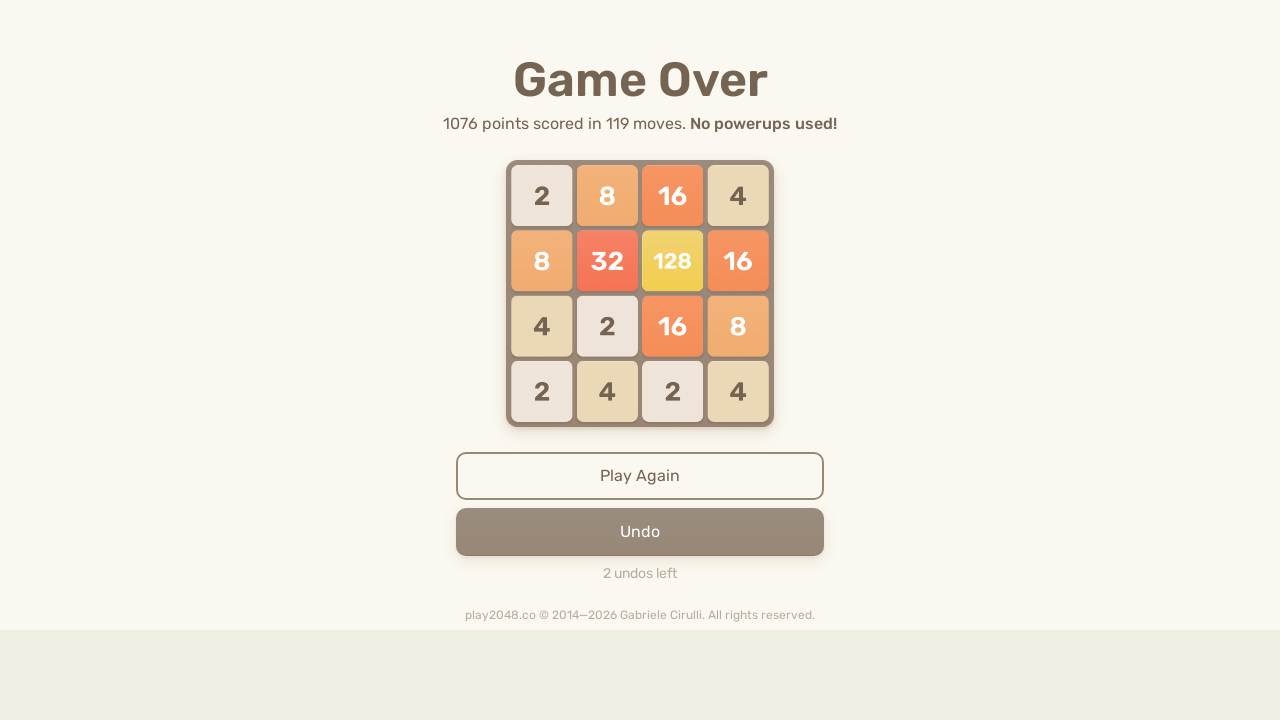

Pressed ArrowDown key to move tiles down
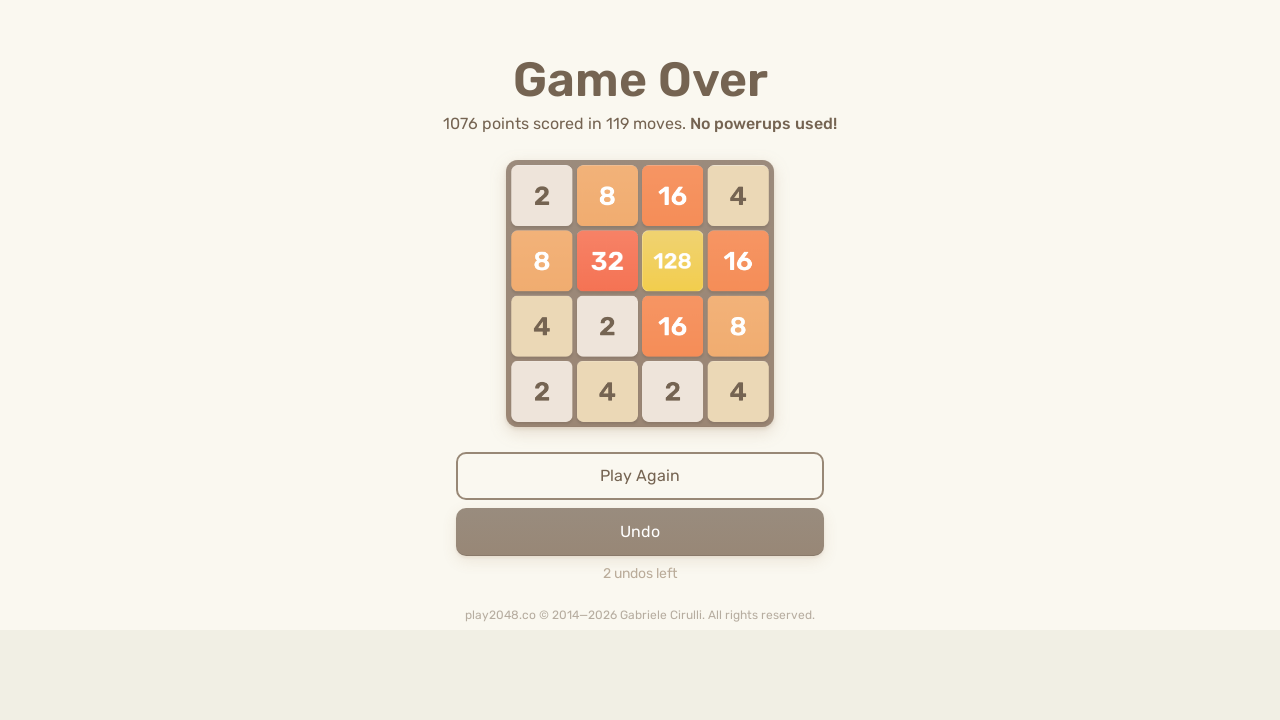

Pressed ArrowUp key to move tiles up
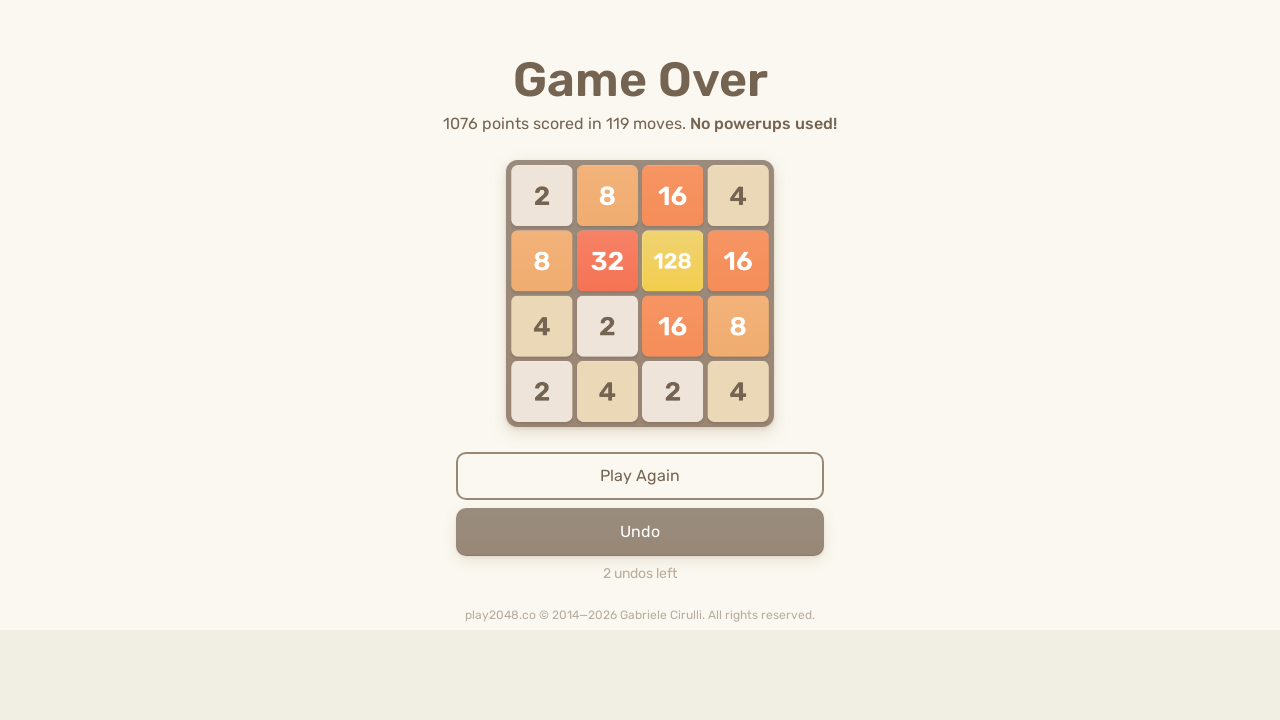

Pressed ArrowLeft key to move tiles left
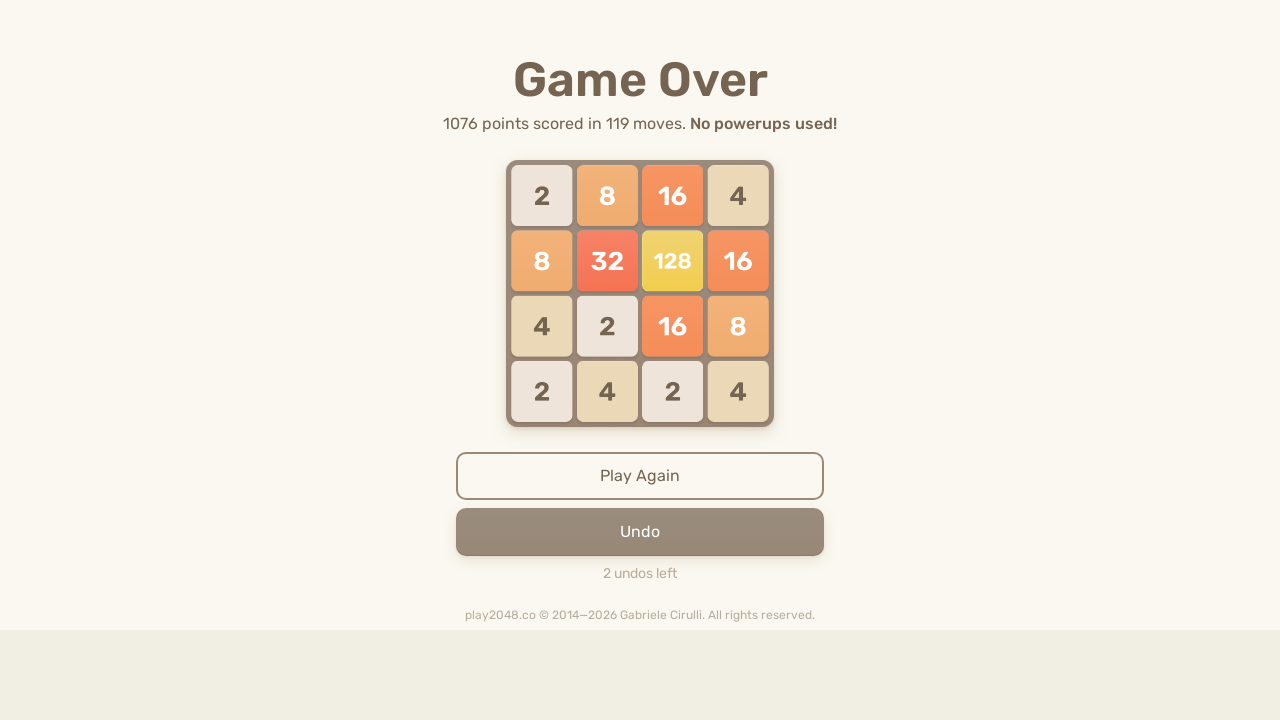

Pressed ArrowRight key to move tiles right
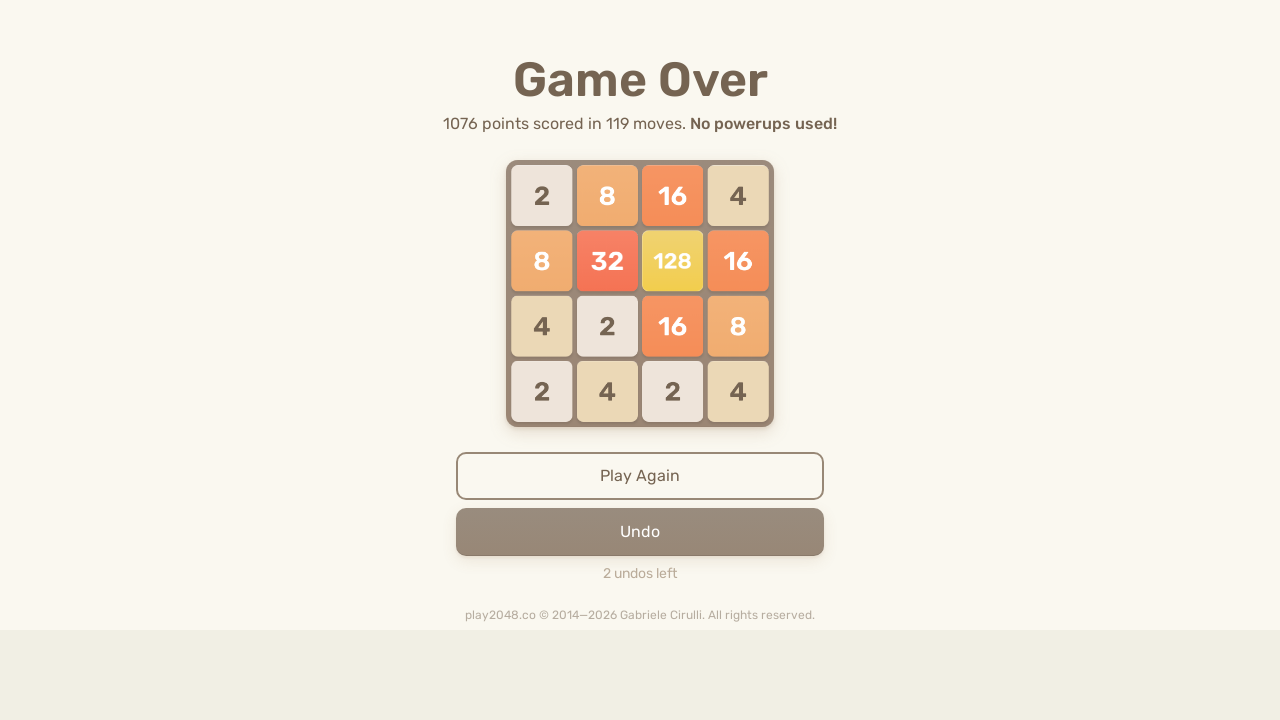

Pressed ArrowDown key to move tiles down
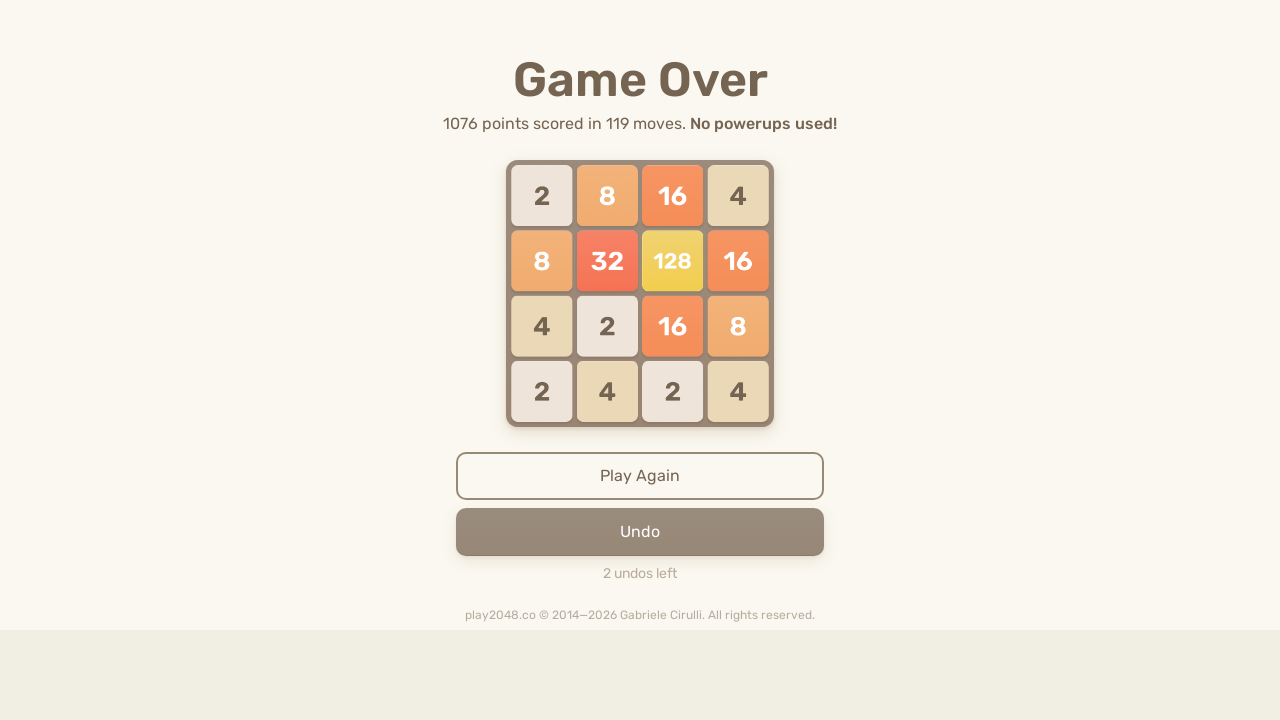

Pressed ArrowUp key to move tiles up
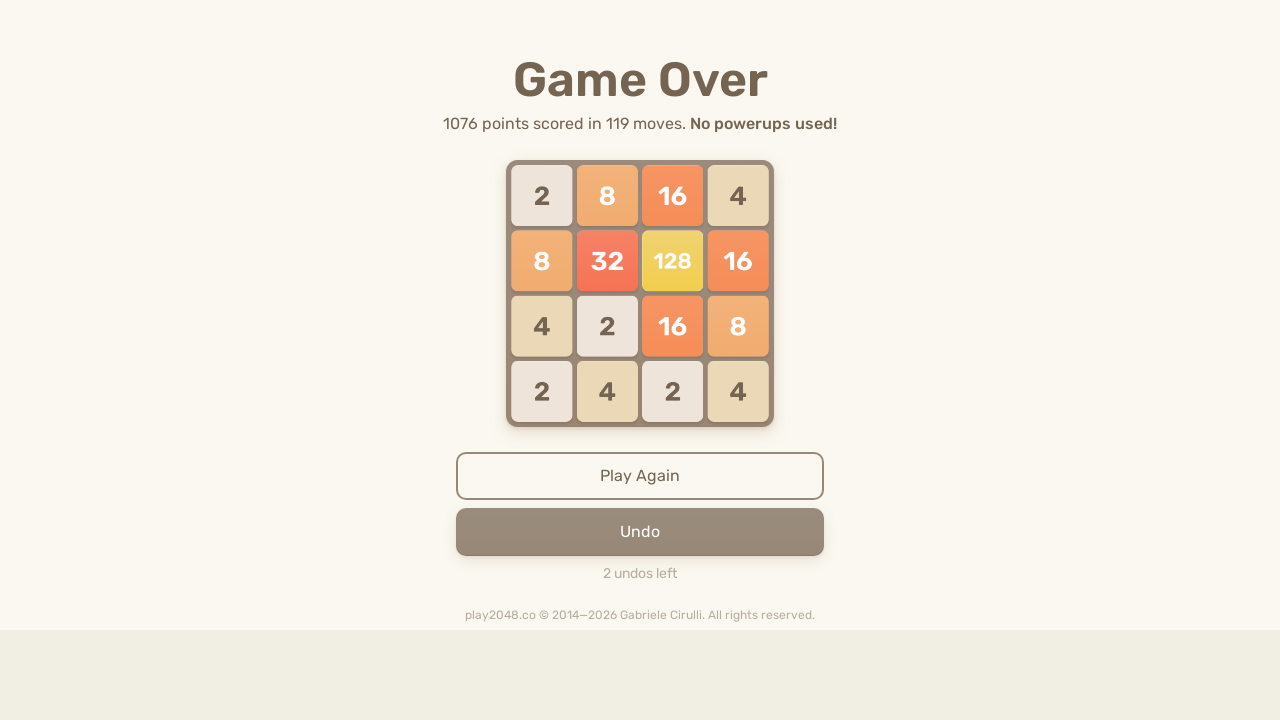

Pressed ArrowLeft key to move tiles left
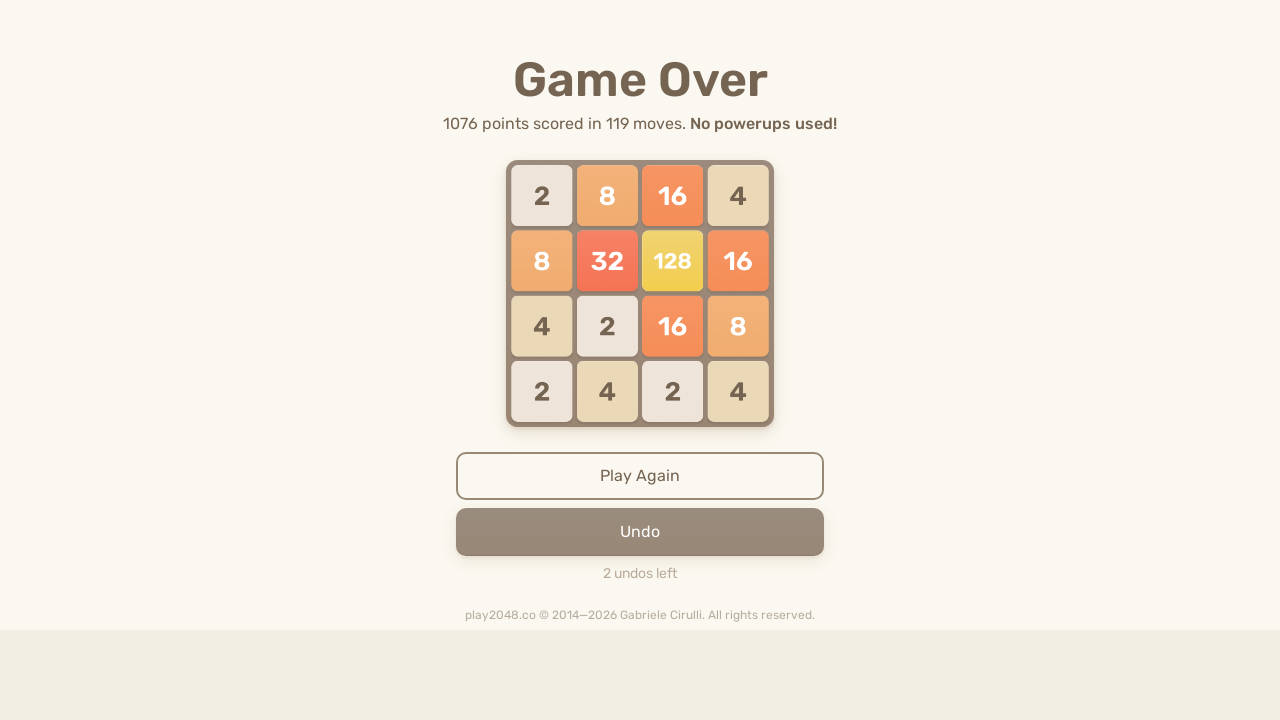

Pressed ArrowRight key to move tiles right
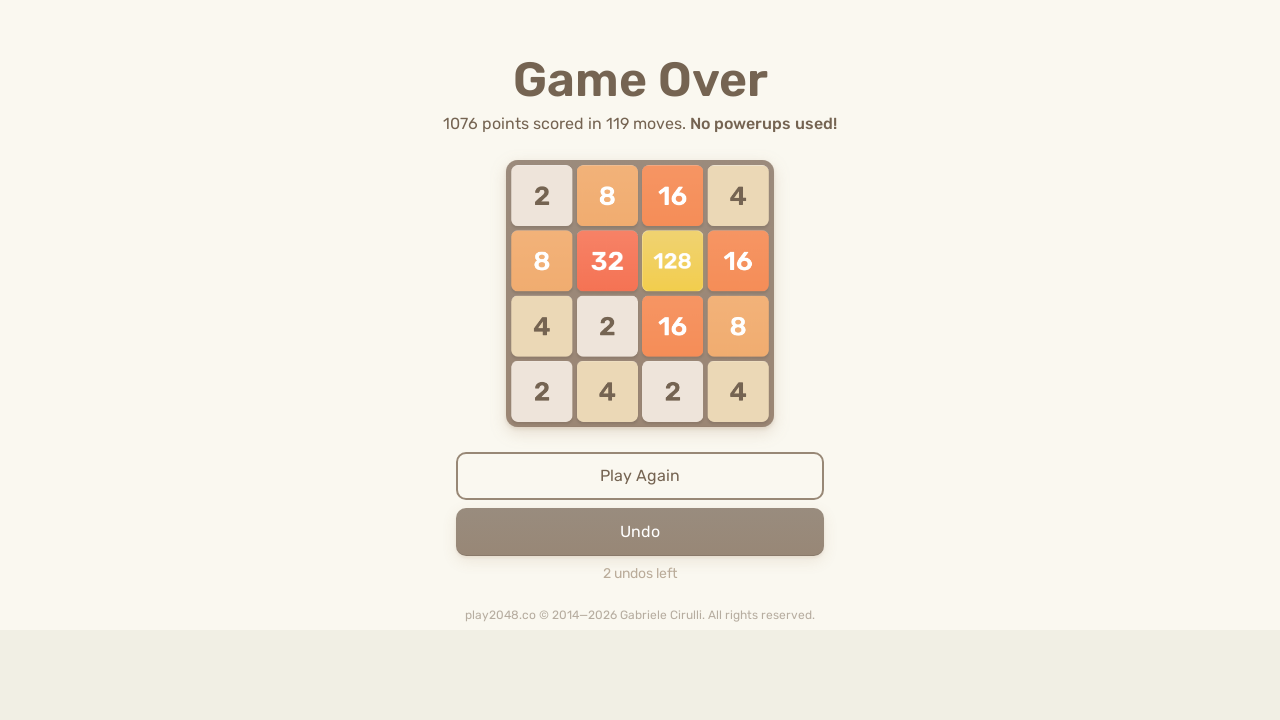

Pressed ArrowDown key to move tiles down
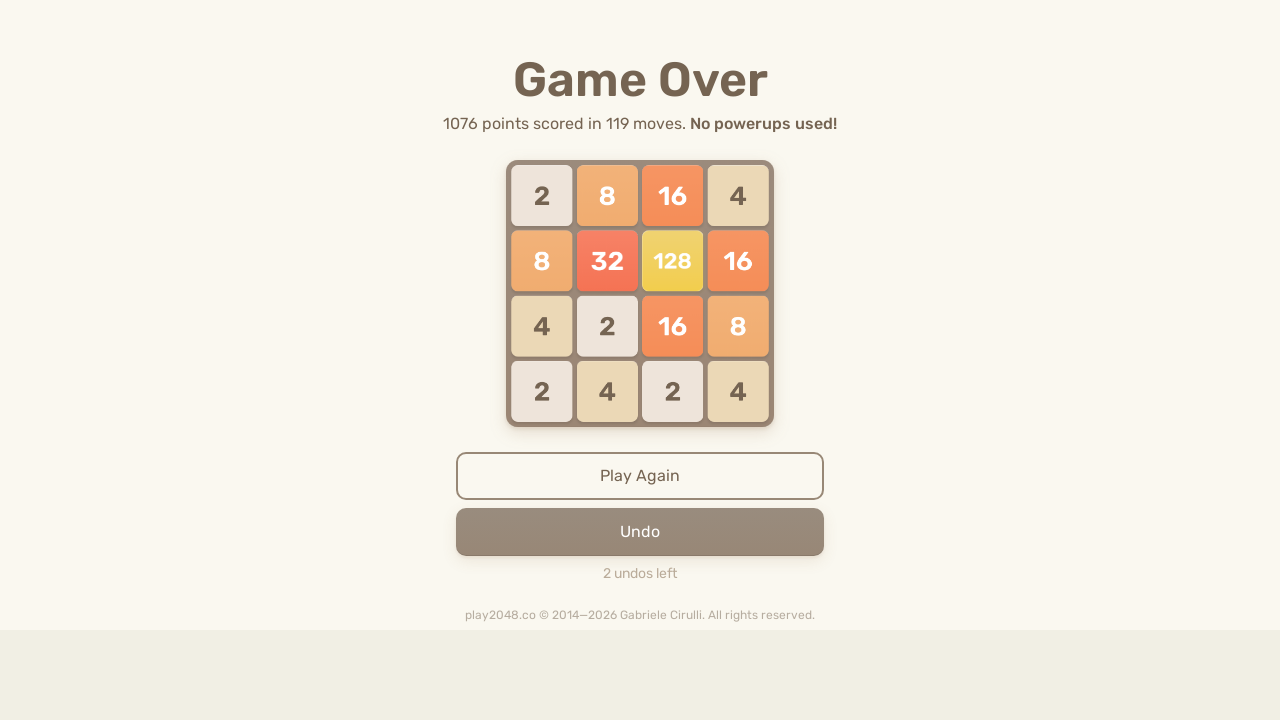

Pressed ArrowUp key to move tiles up
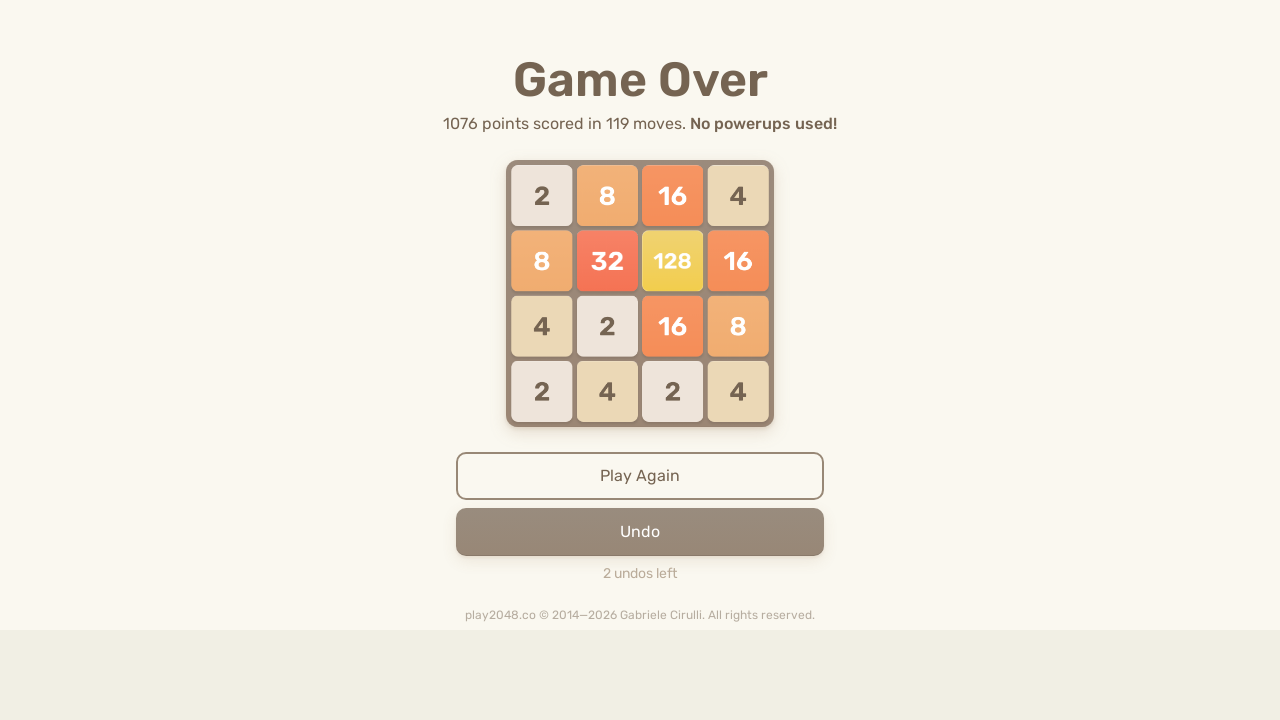

Pressed ArrowLeft key to move tiles left
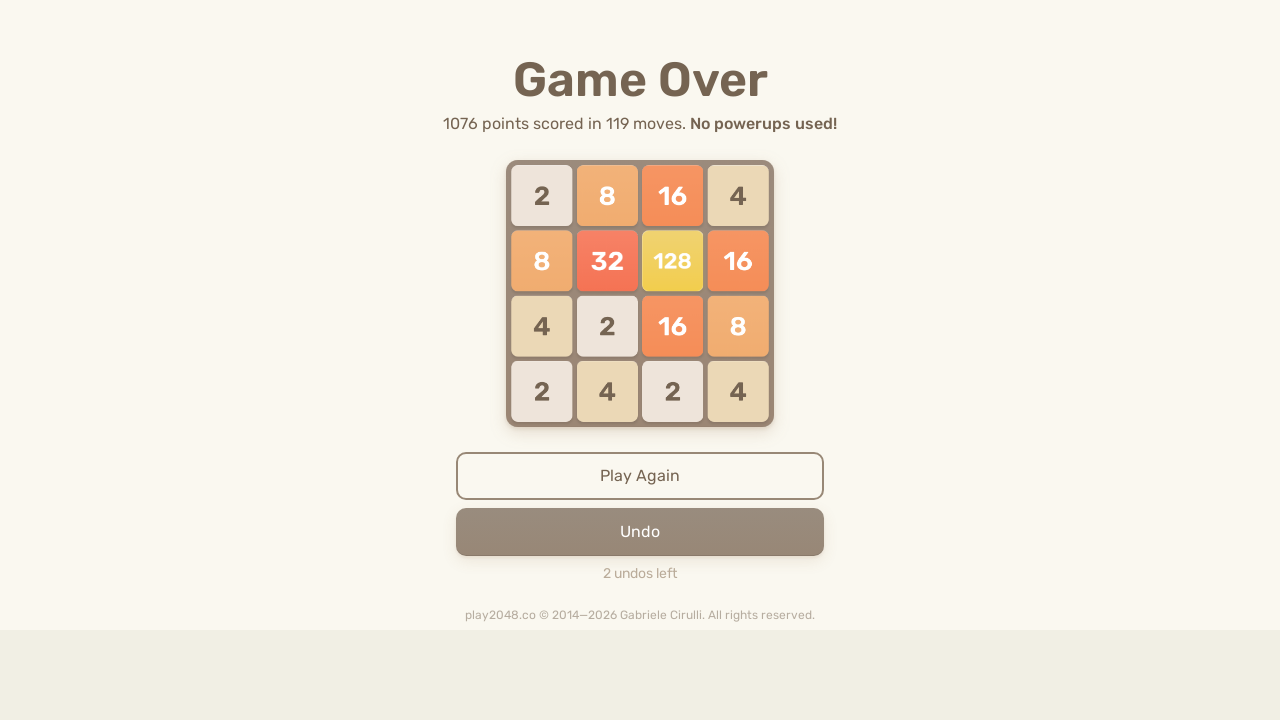

Pressed ArrowRight key to move tiles right
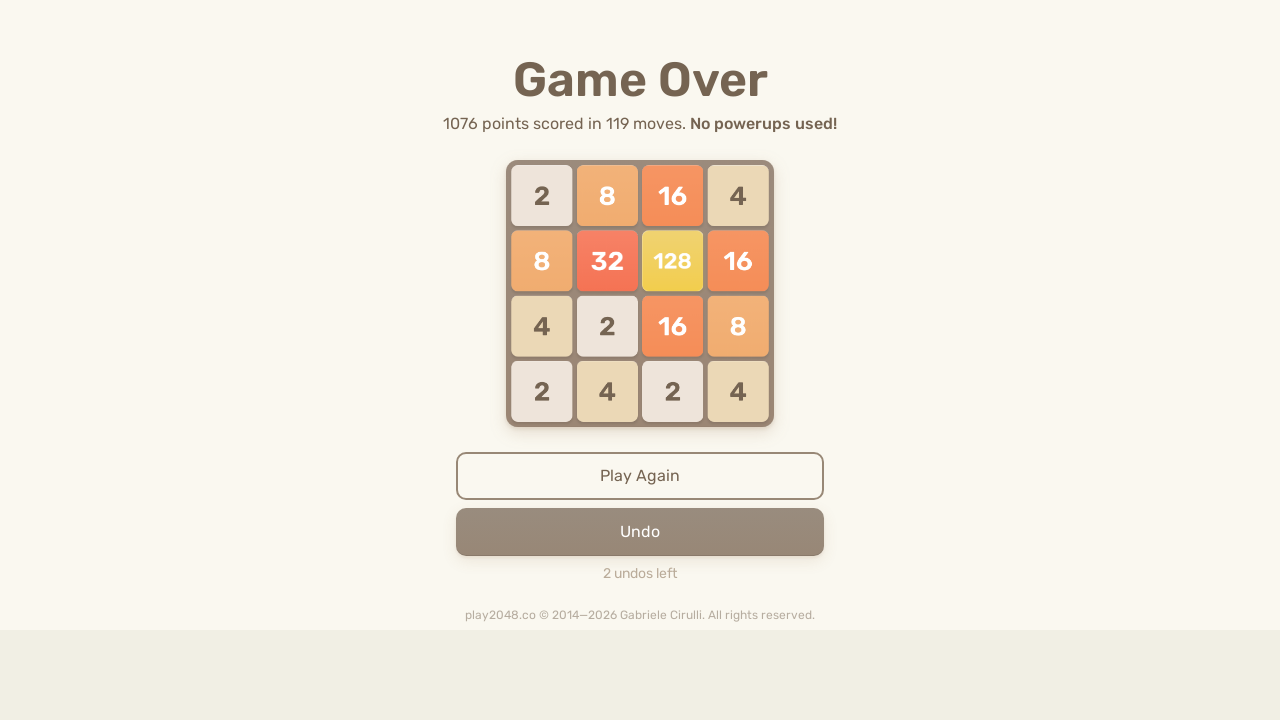

Pressed ArrowDown key to move tiles down
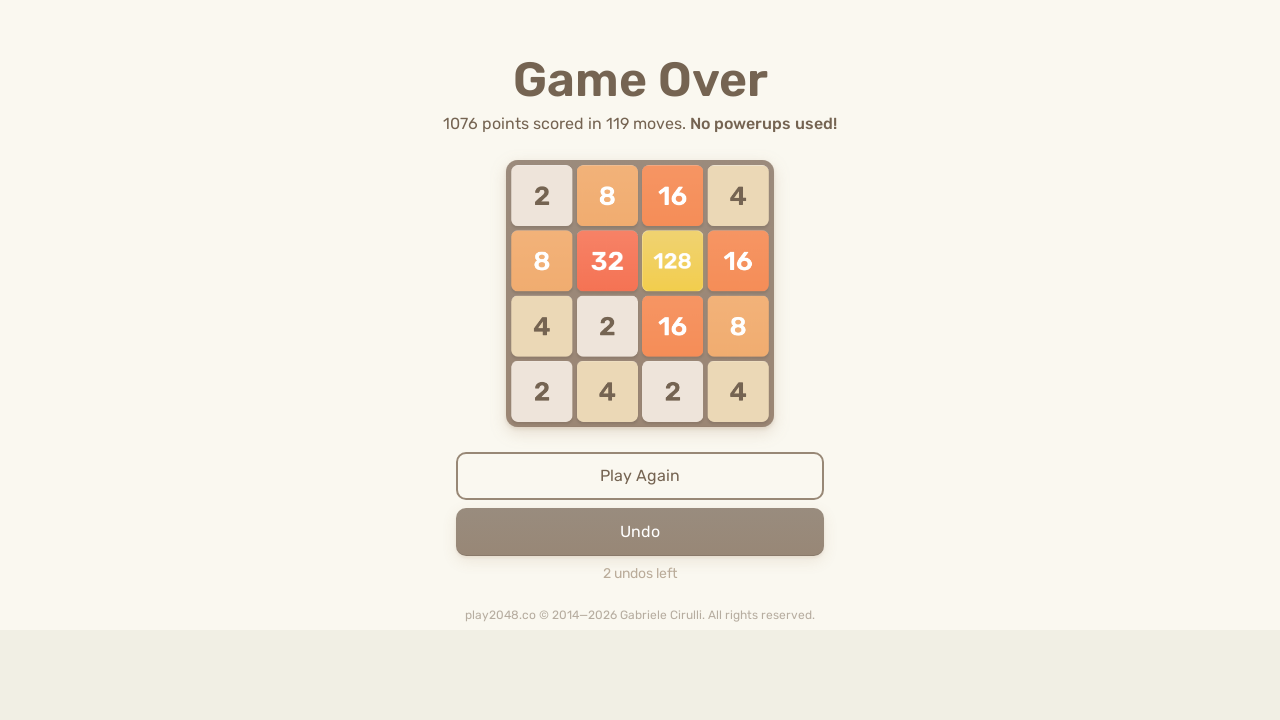

Pressed ArrowUp key to move tiles up
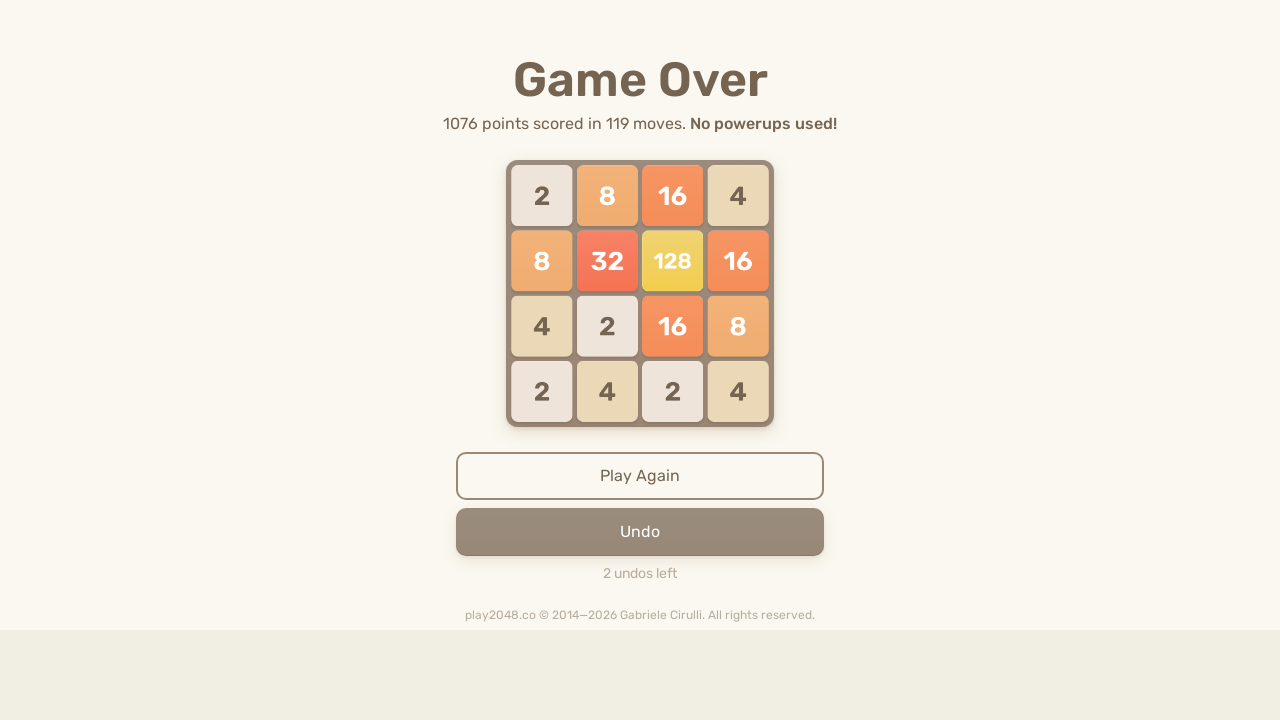

Pressed ArrowLeft key to move tiles left
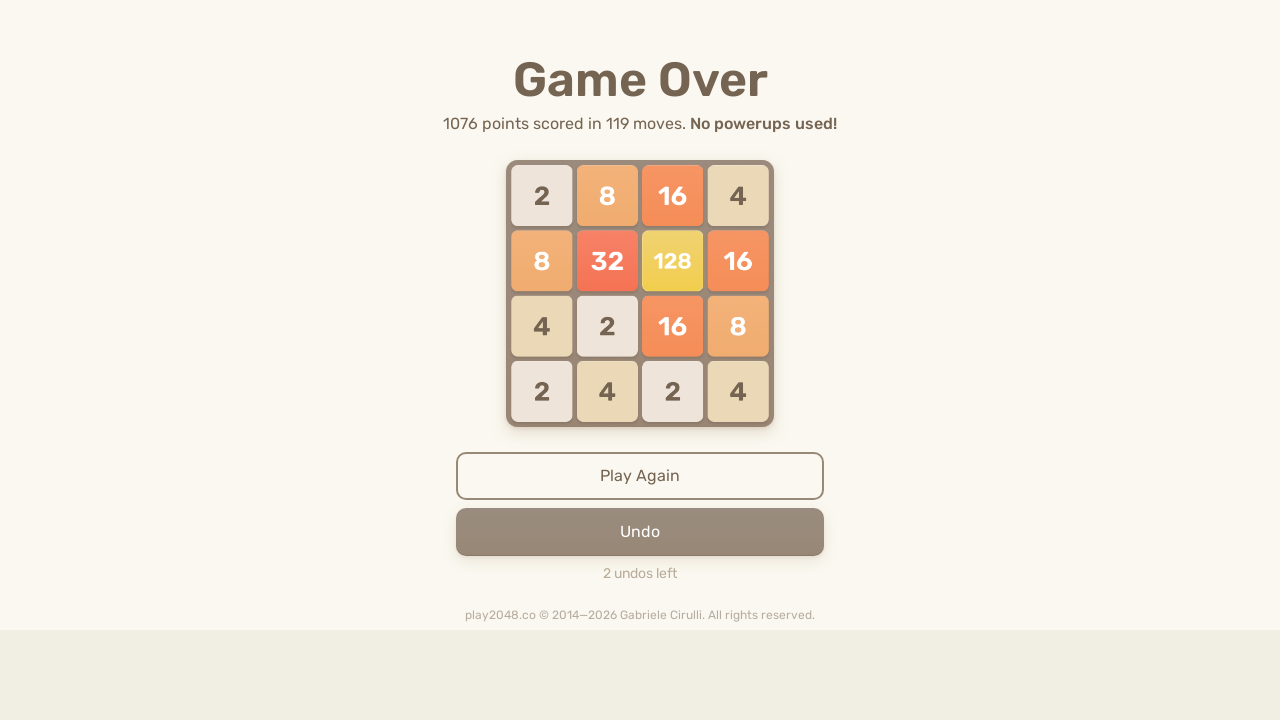

Pressed ArrowRight key to move tiles right
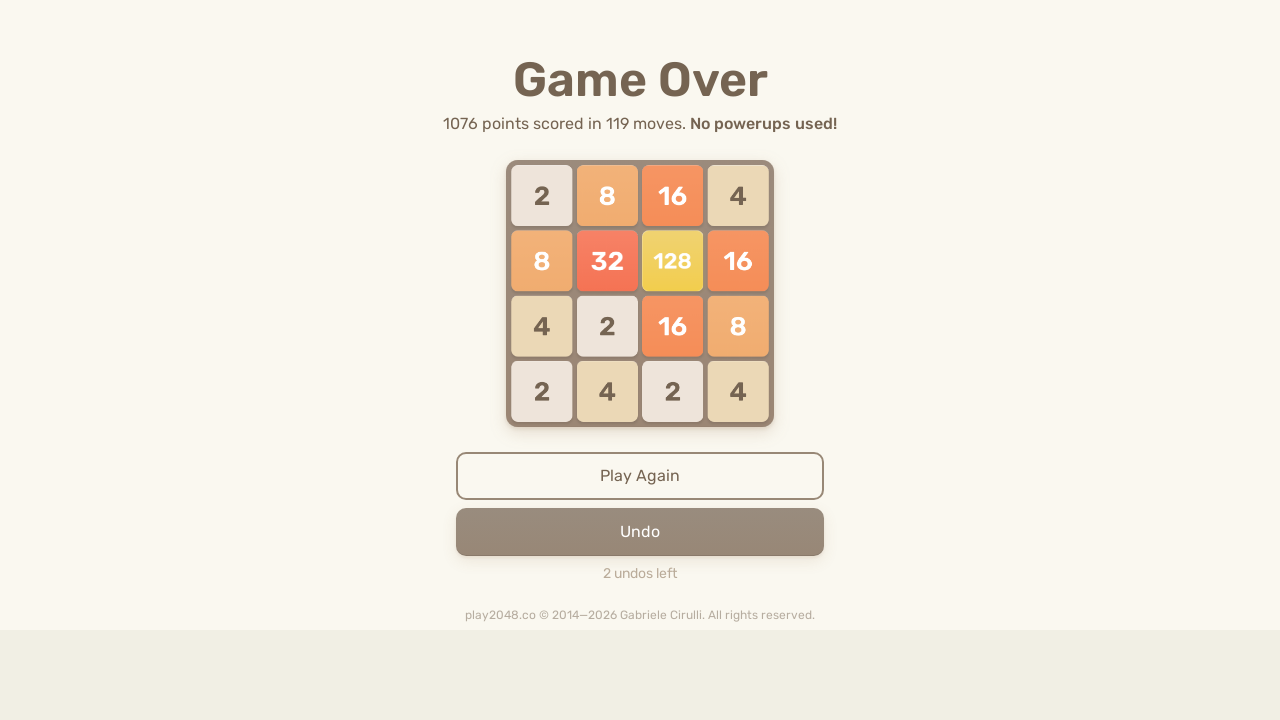

Pressed ArrowDown key to move tiles down
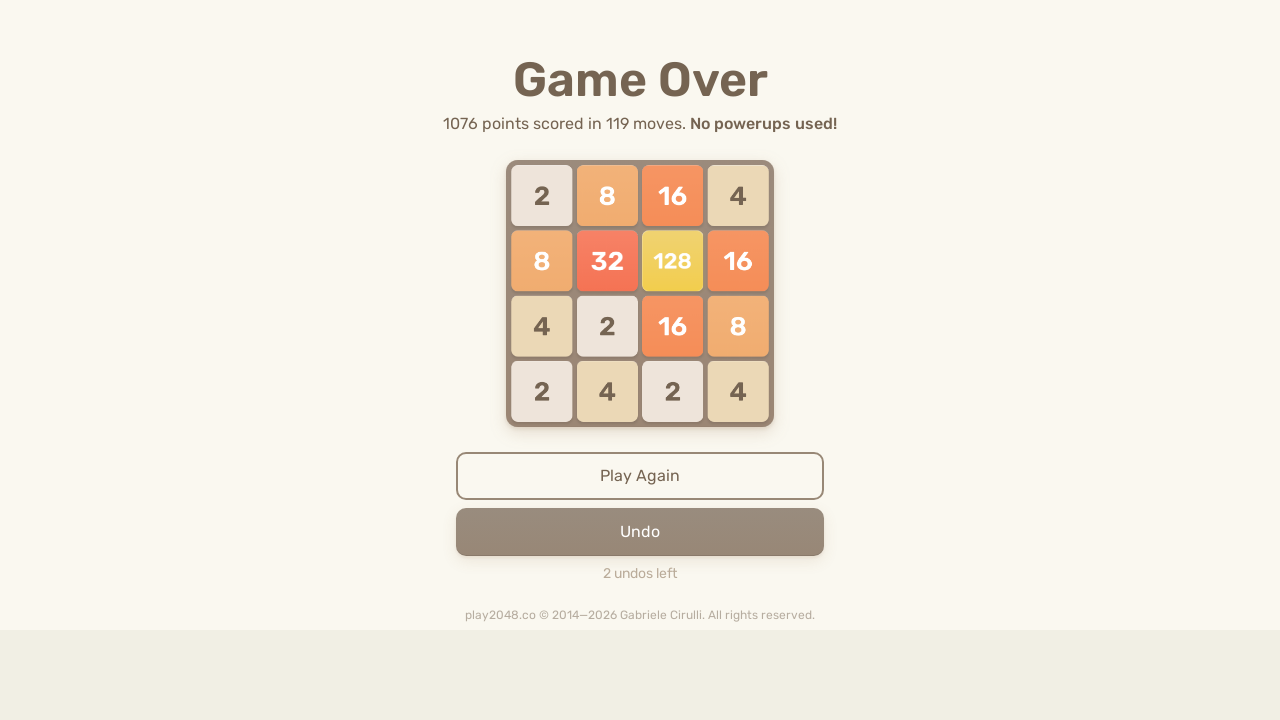

Pressed ArrowUp key to move tiles up
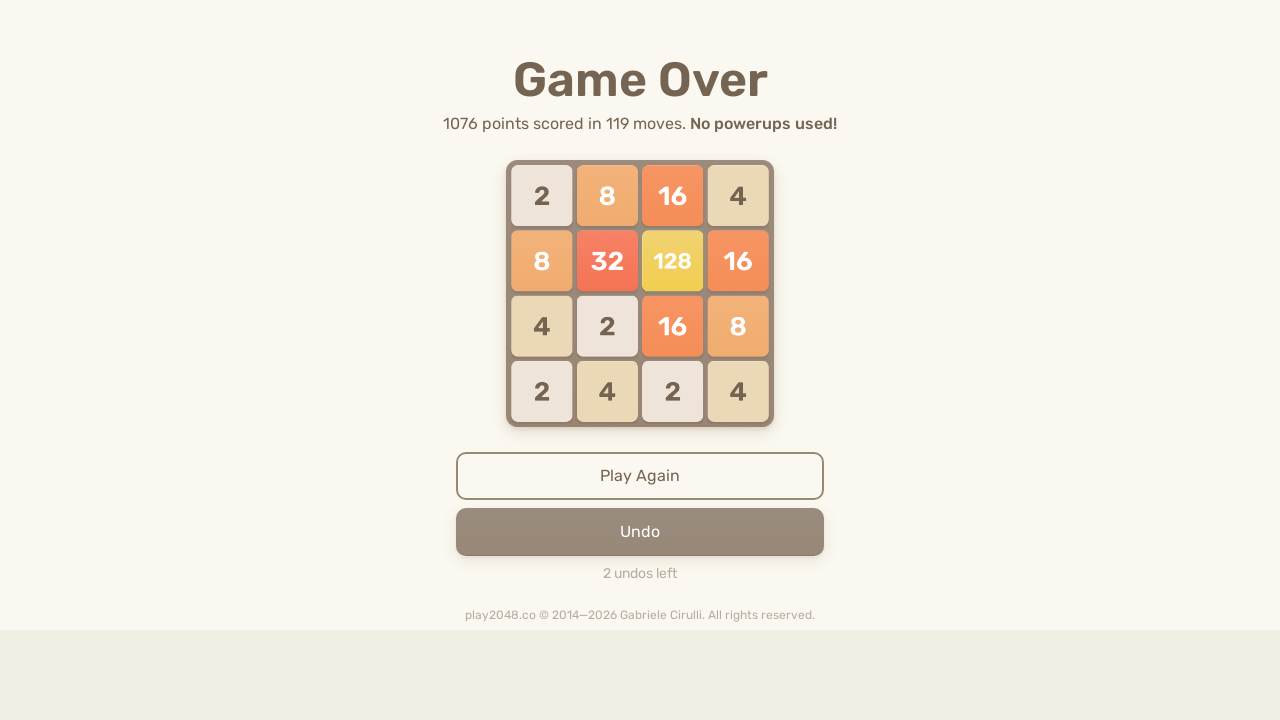

Pressed ArrowLeft key to move tiles left
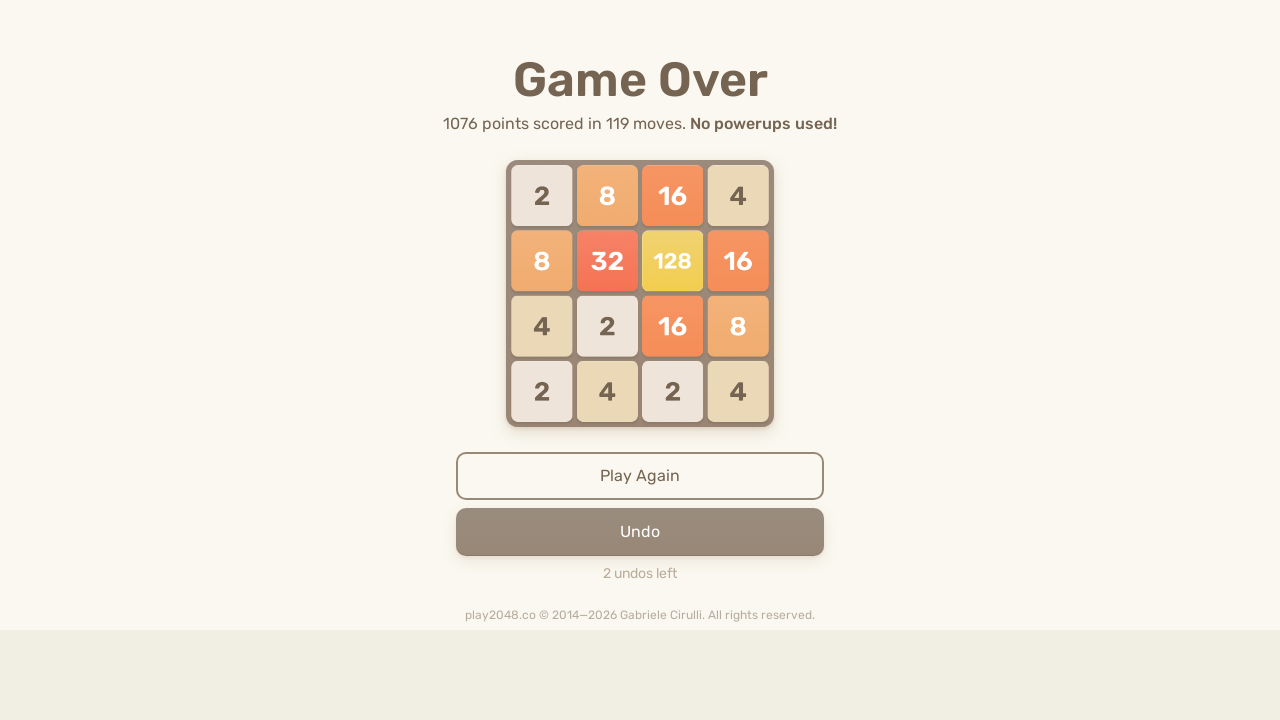

Pressed ArrowRight key to move tiles right
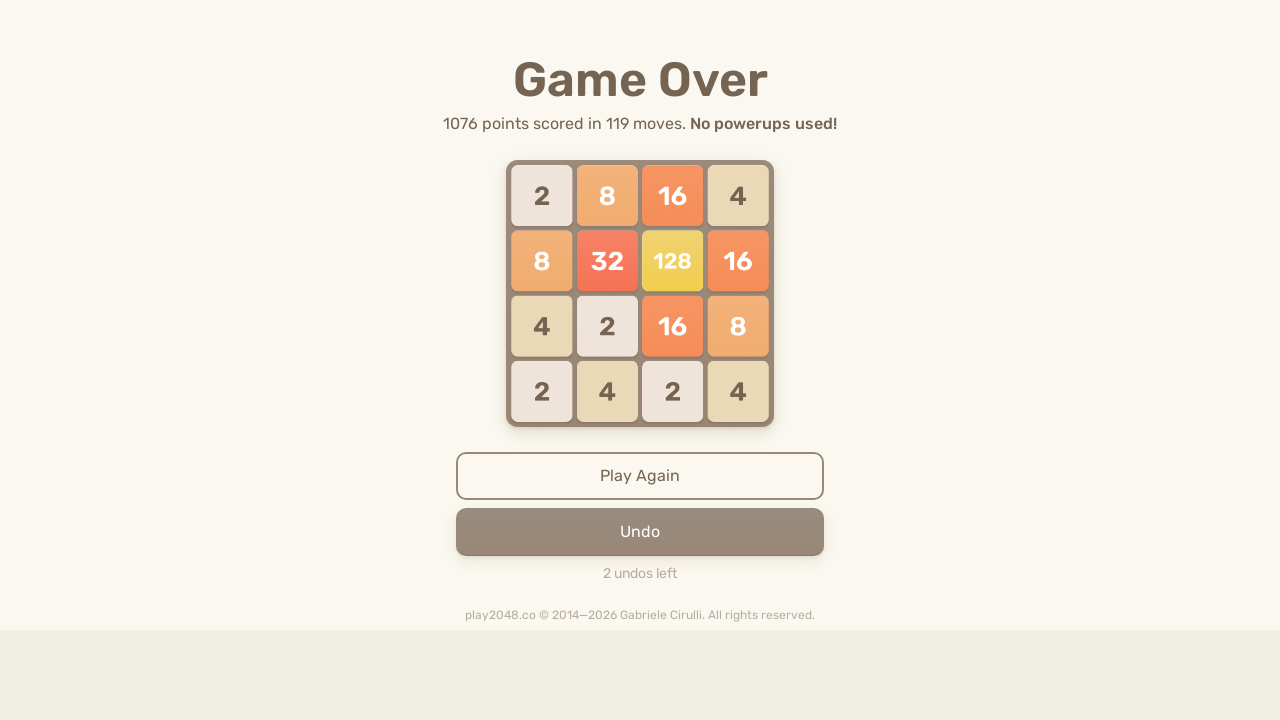

Pressed ArrowDown key to move tiles down
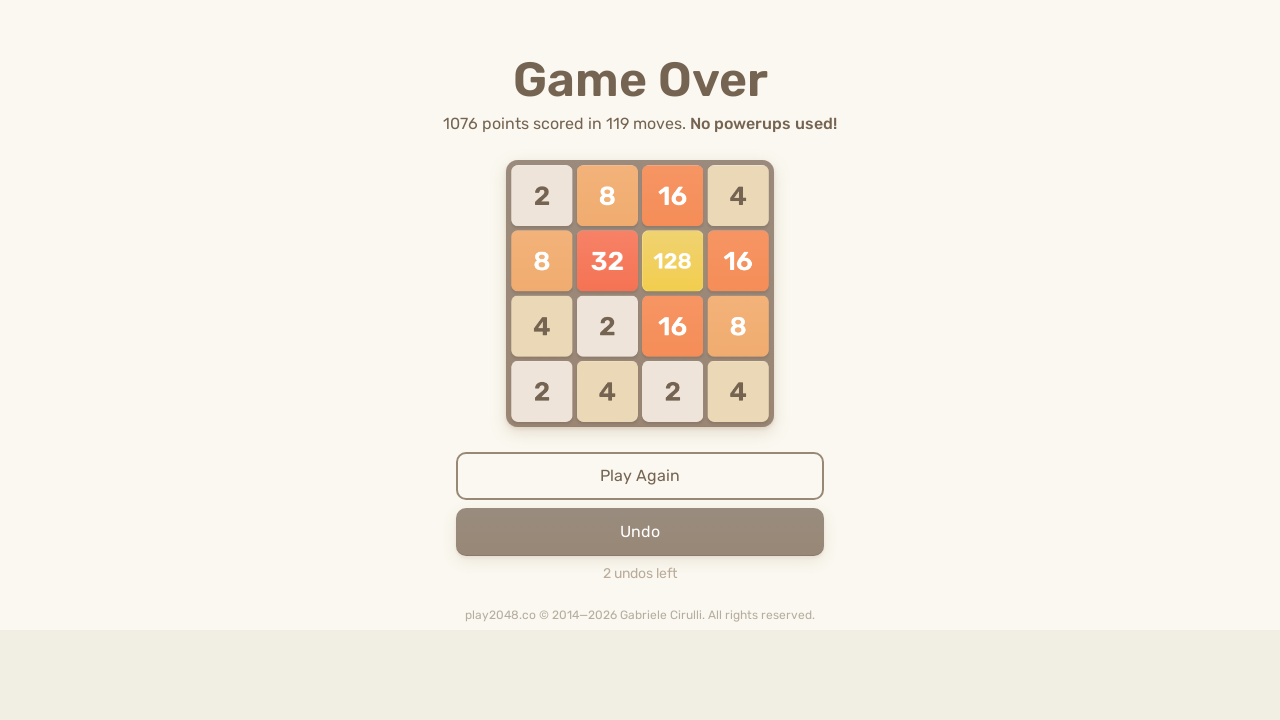

Pressed ArrowUp key to move tiles up
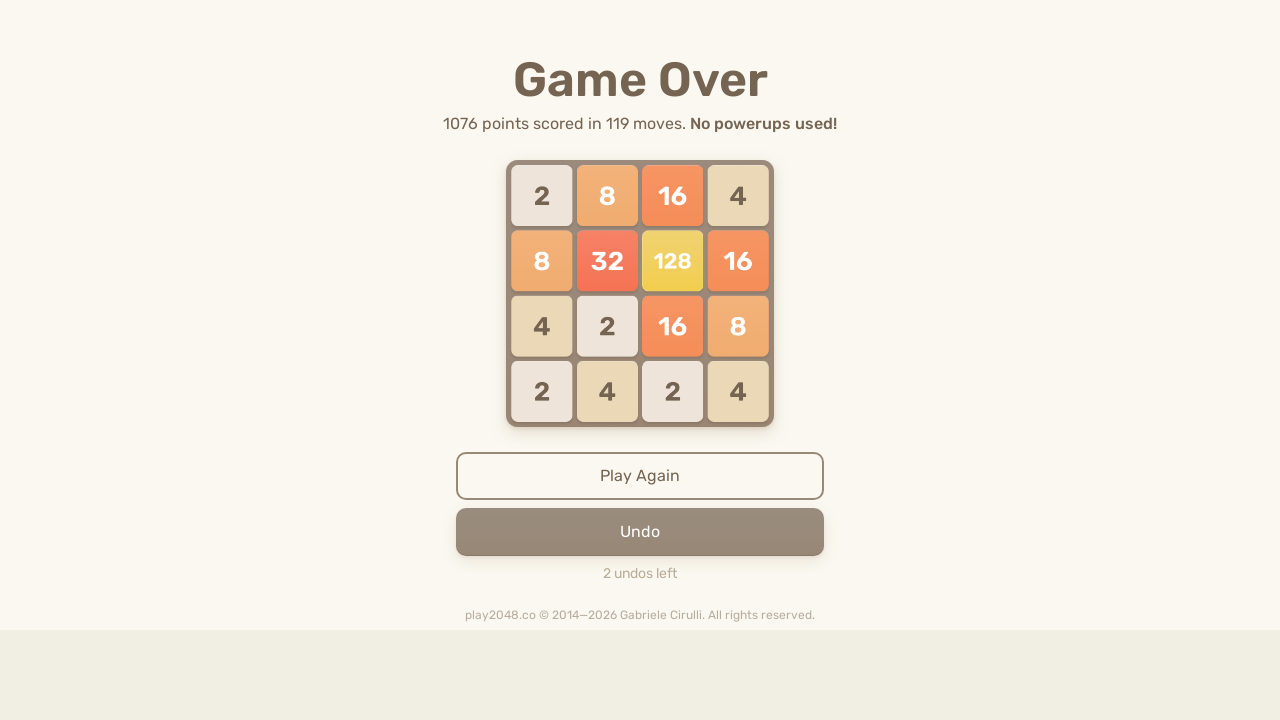

Pressed ArrowLeft key to move tiles left
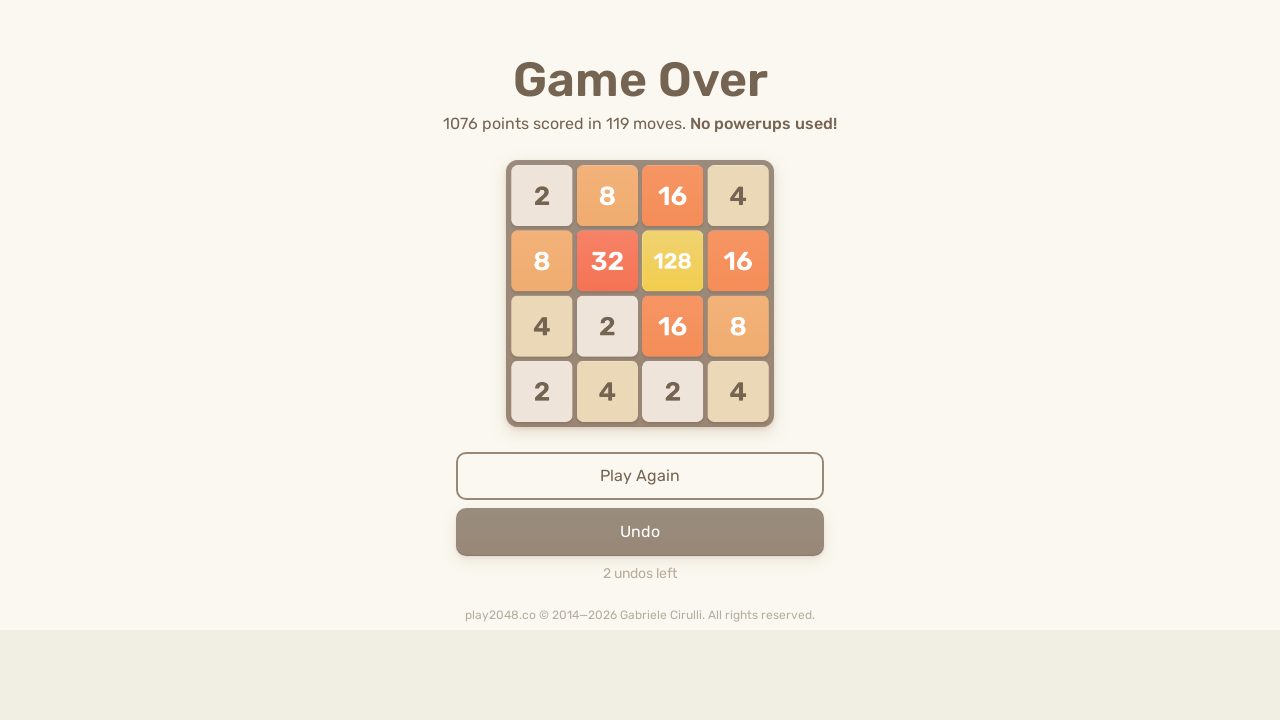

Pressed ArrowRight key to move tiles right
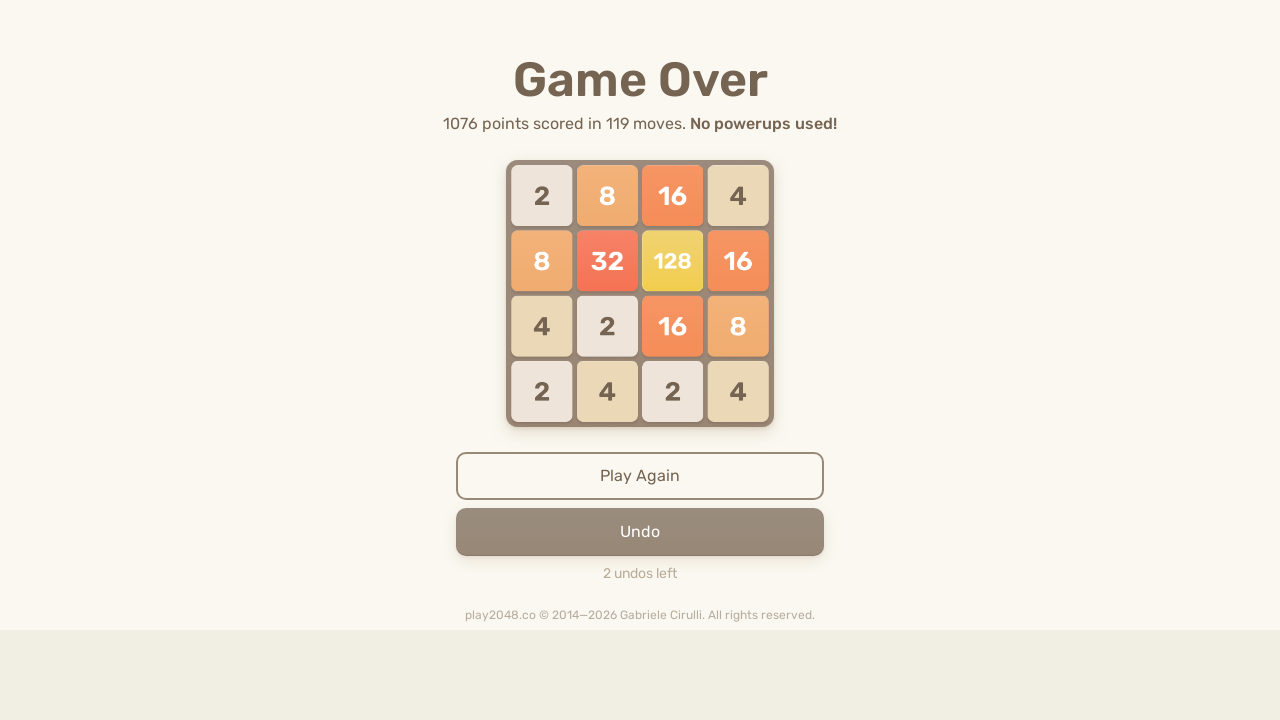

Pressed ArrowDown key to move tiles down
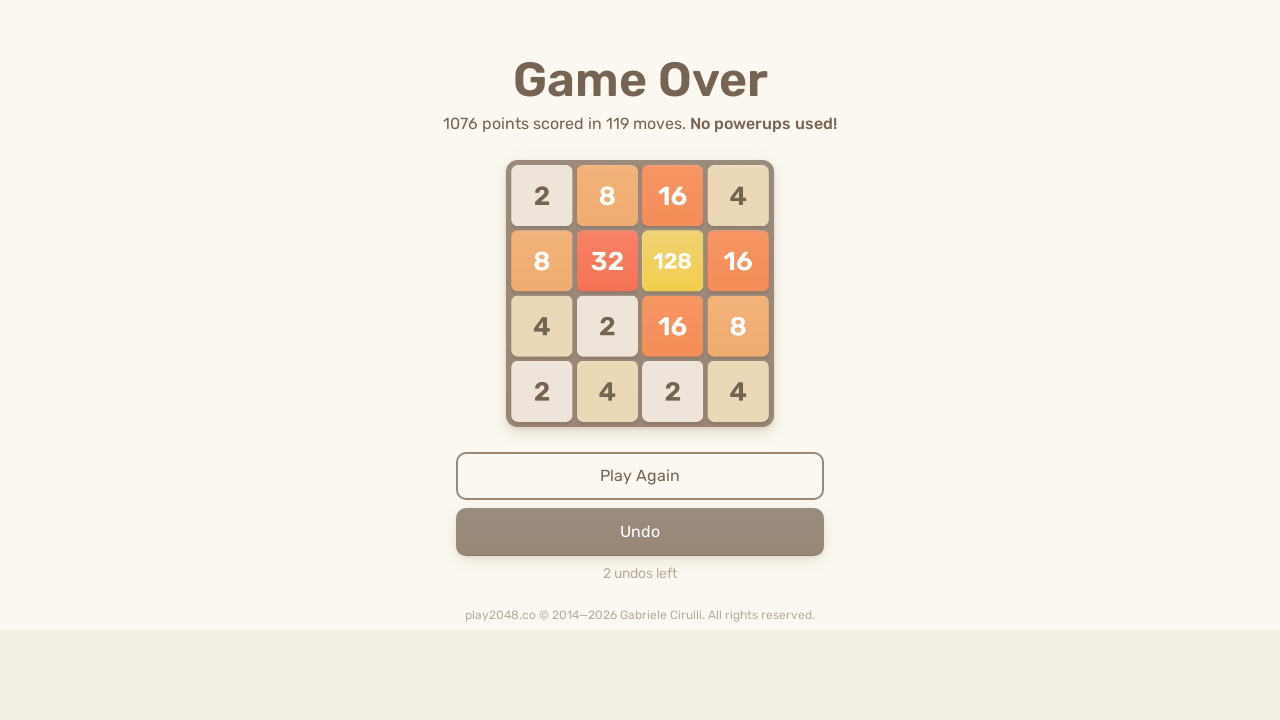

Pressed ArrowUp key to move tiles up
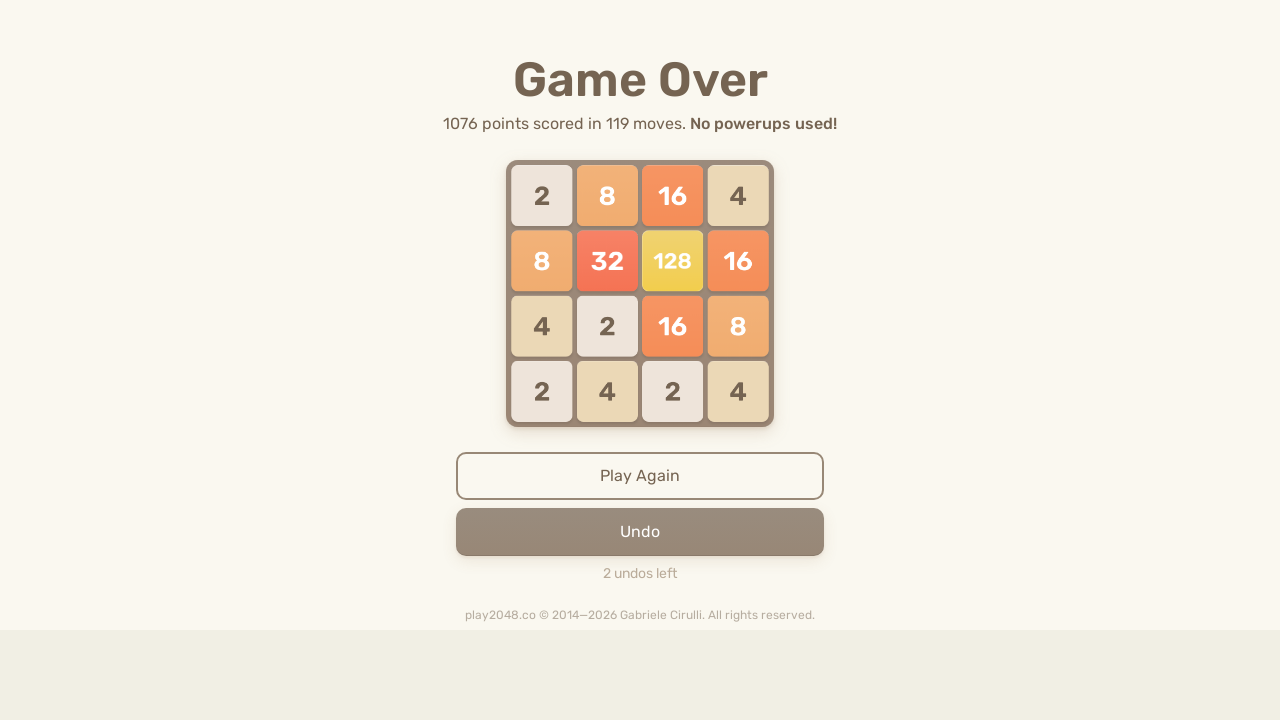

Pressed ArrowLeft key to move tiles left
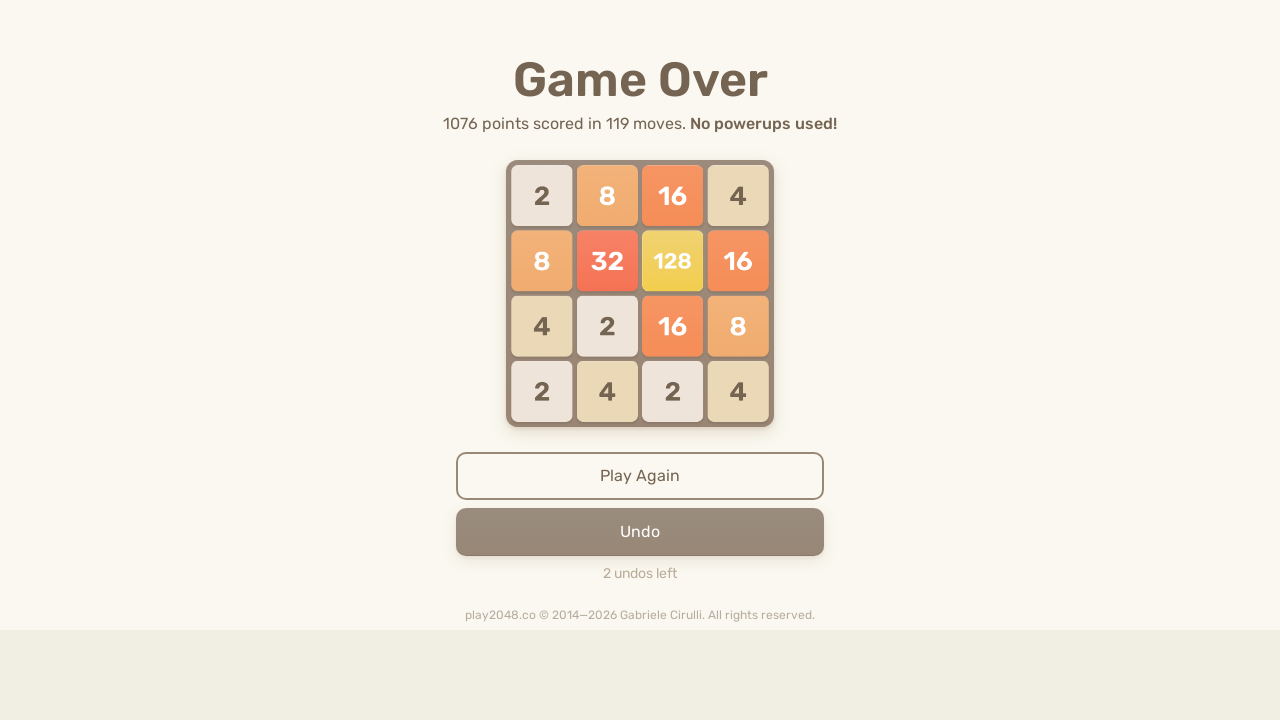

Pressed ArrowRight key to move tiles right
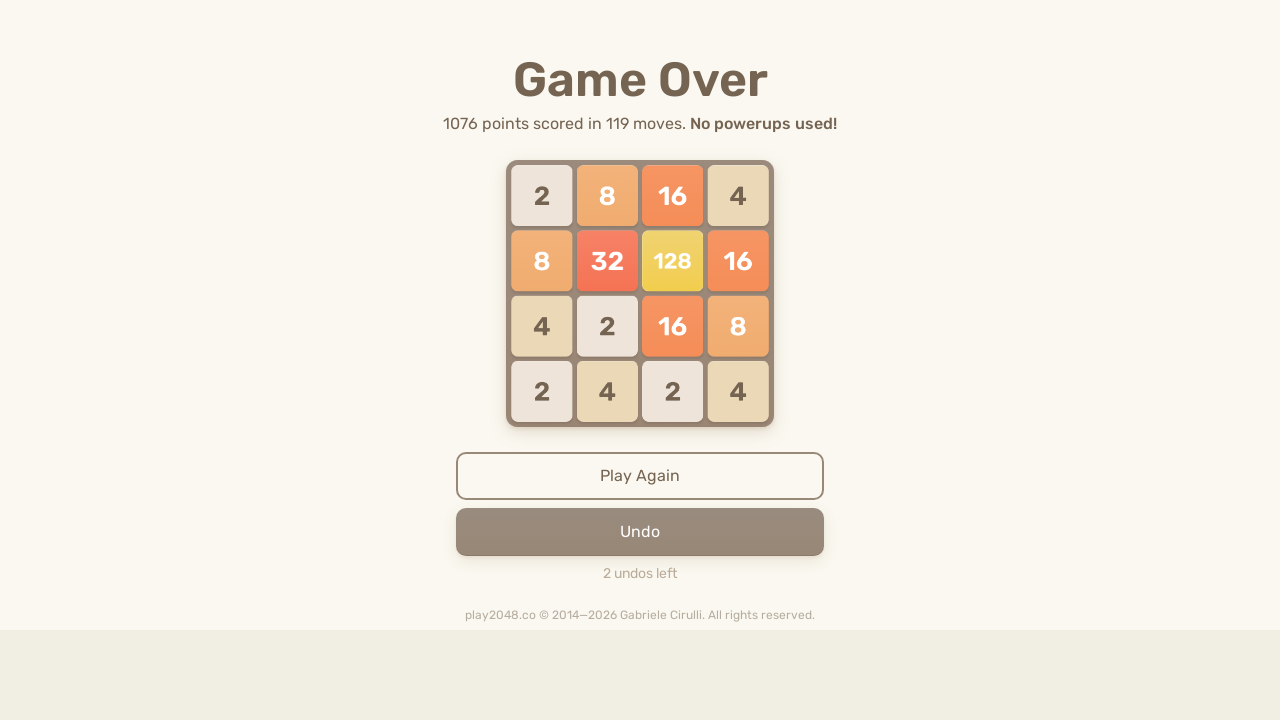

Pressed ArrowDown key to move tiles down
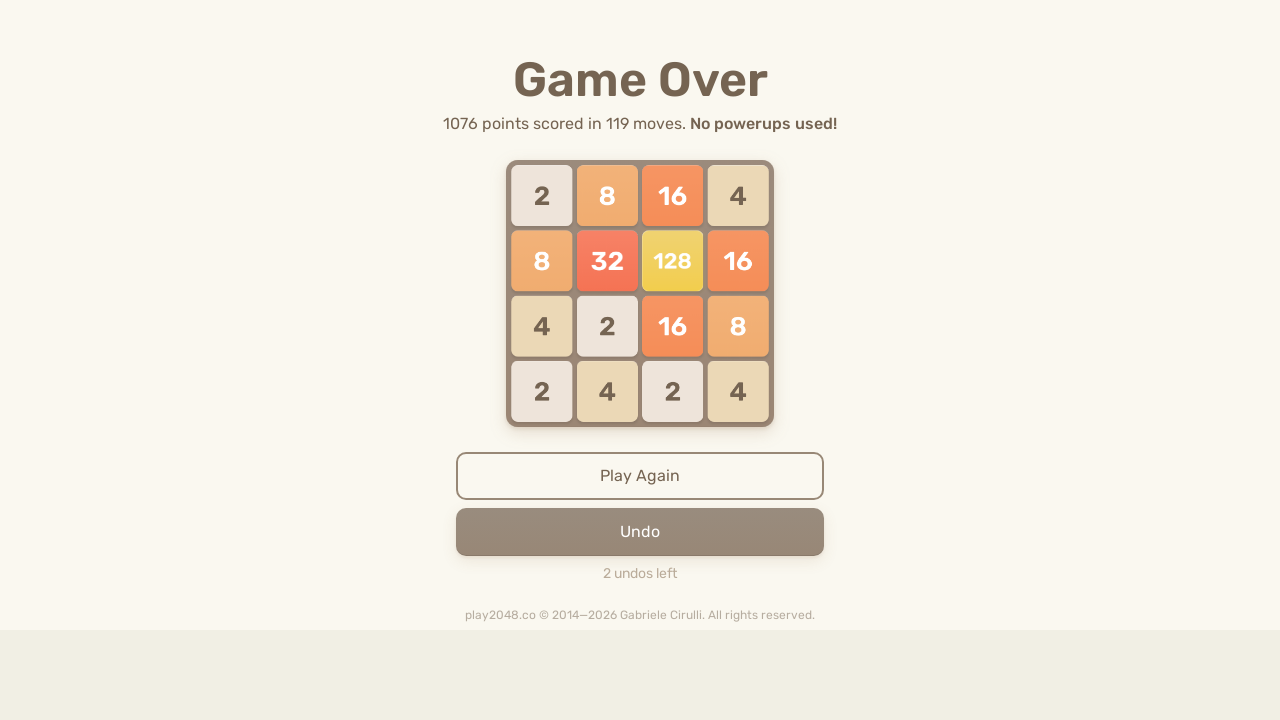

Pressed ArrowUp key to move tiles up
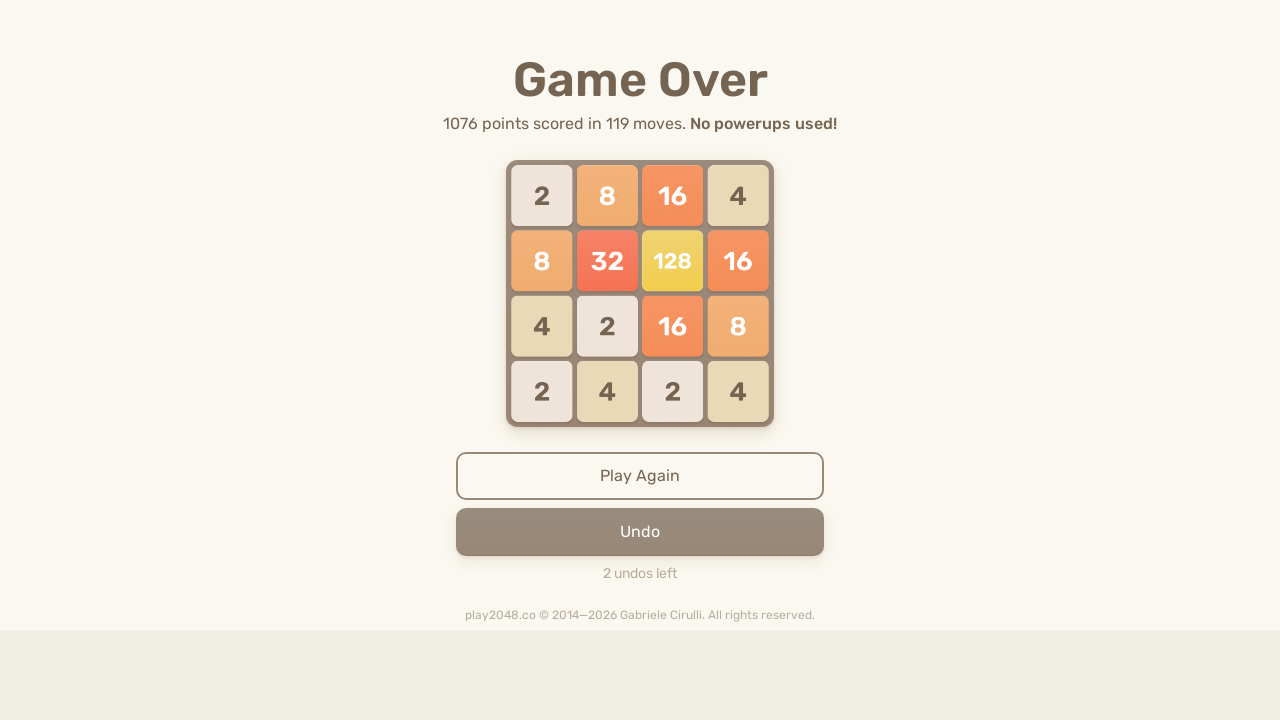

Pressed ArrowLeft key to move tiles left
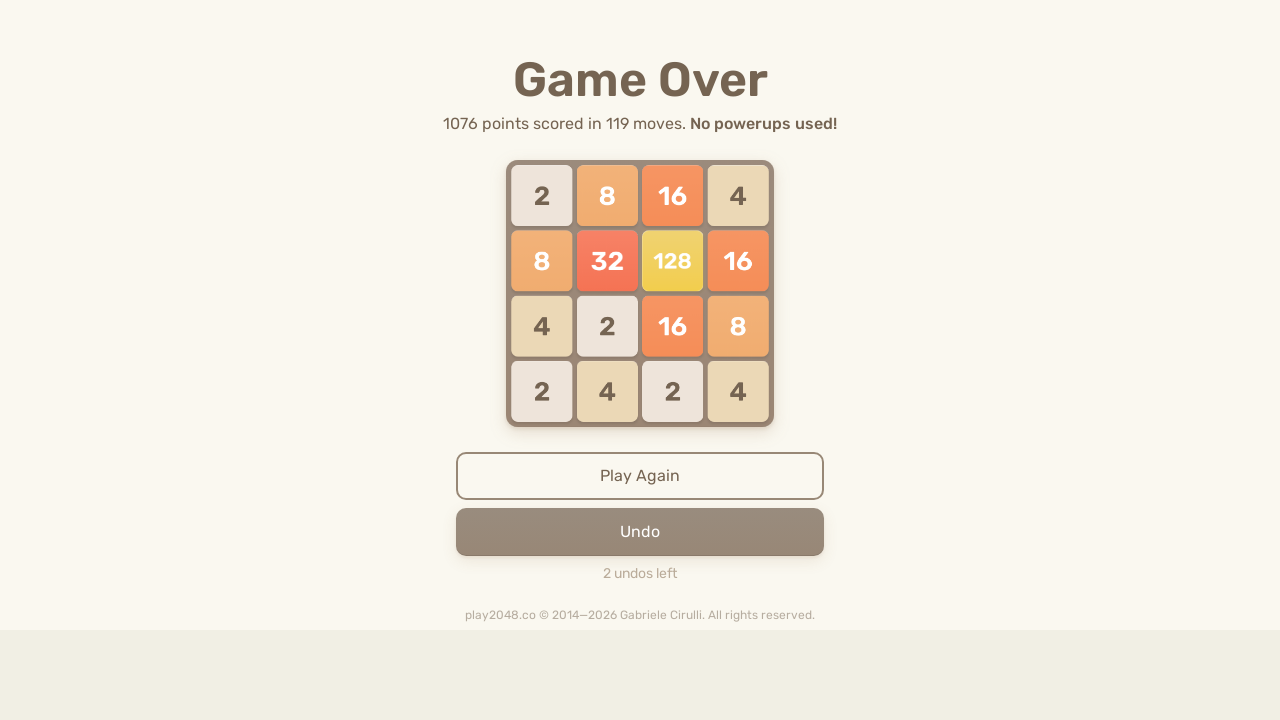

Pressed ArrowRight key to move tiles right
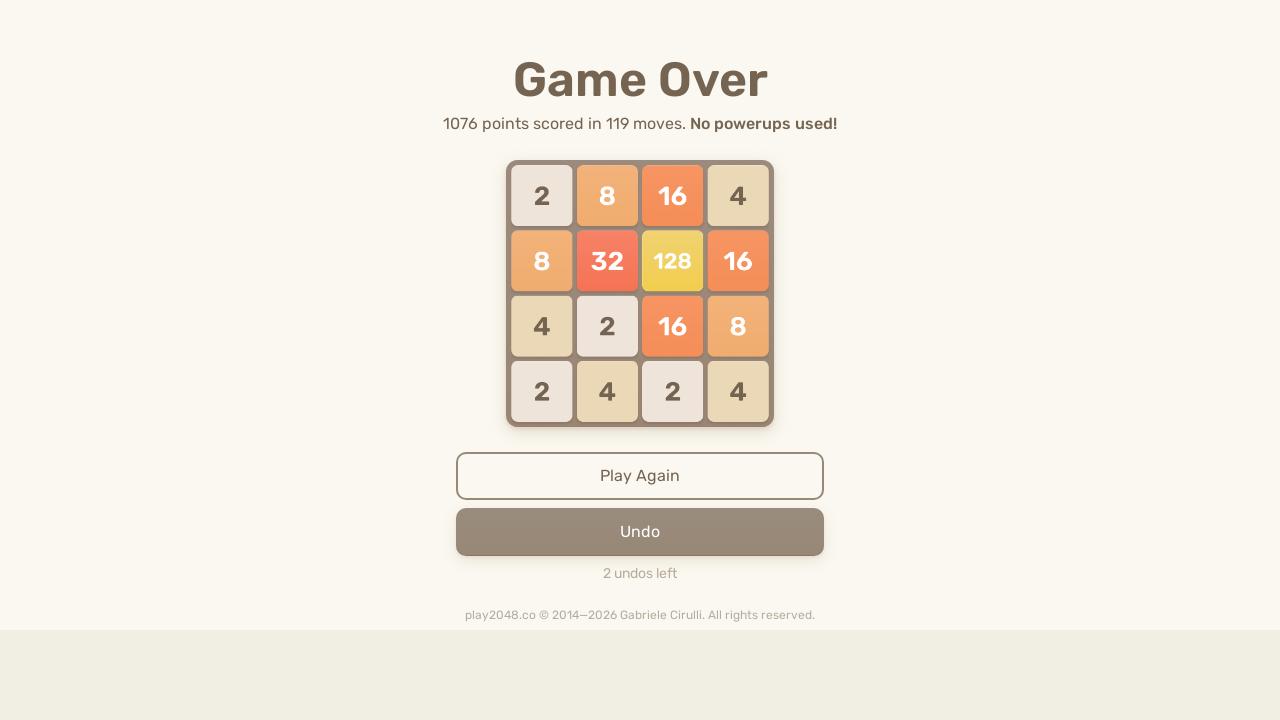

Pressed ArrowDown key to move tiles down
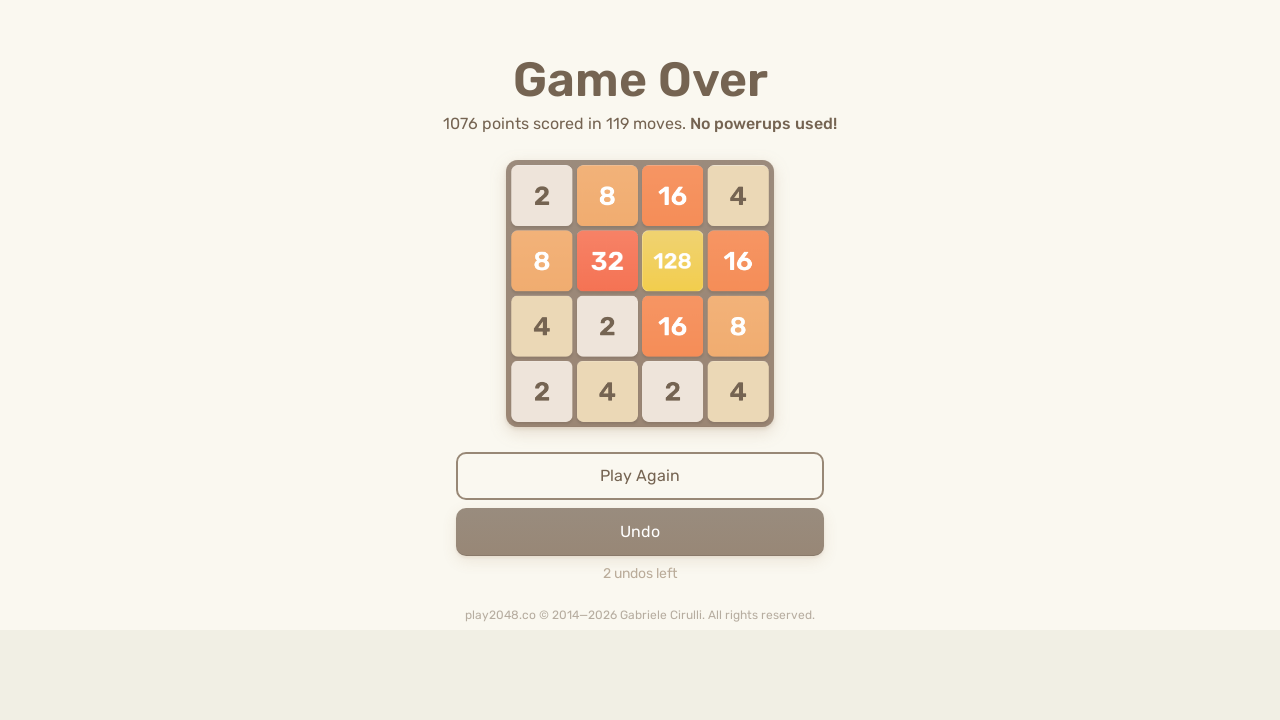

Pressed ArrowUp key to move tiles up
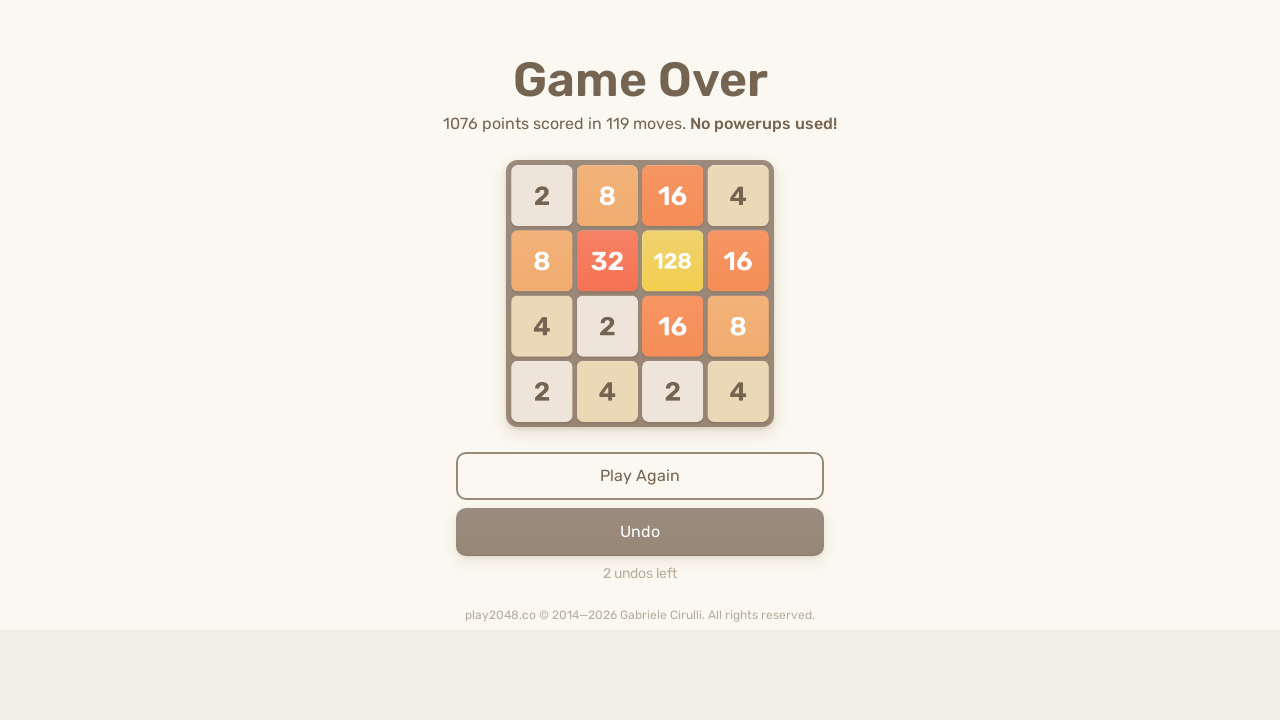

Pressed ArrowLeft key to move tiles left
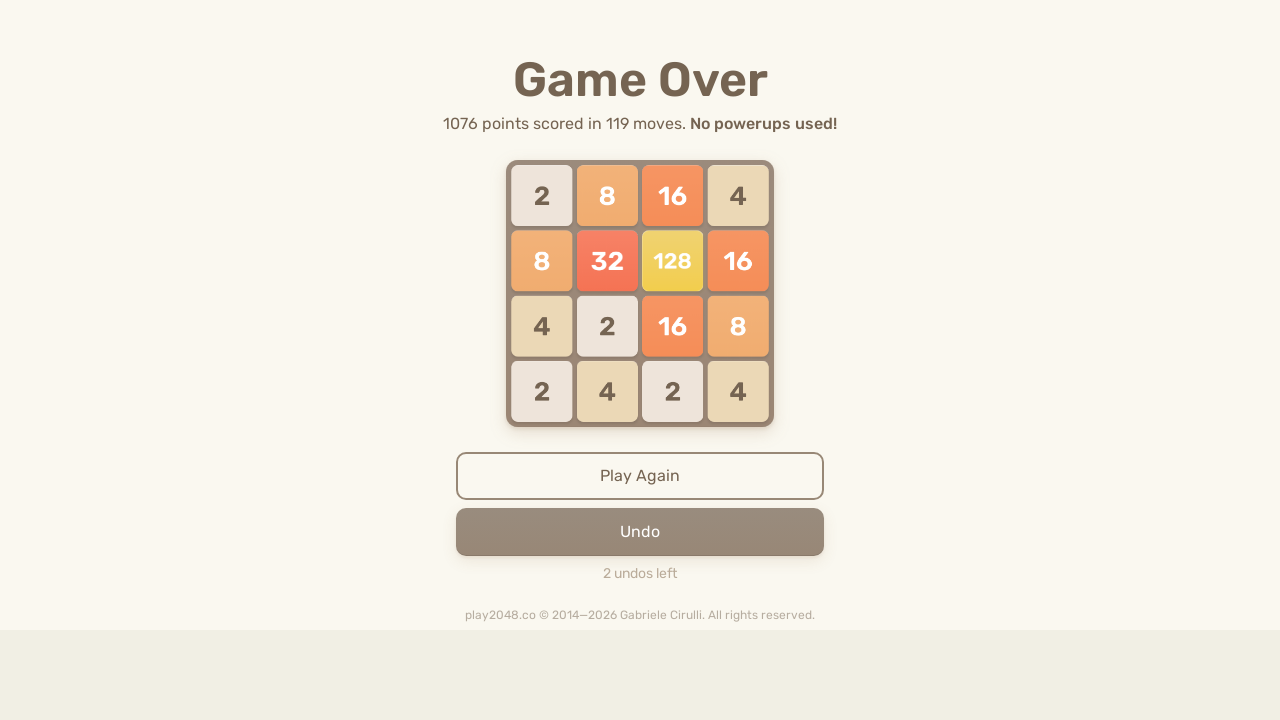

Pressed ArrowRight key to move tiles right
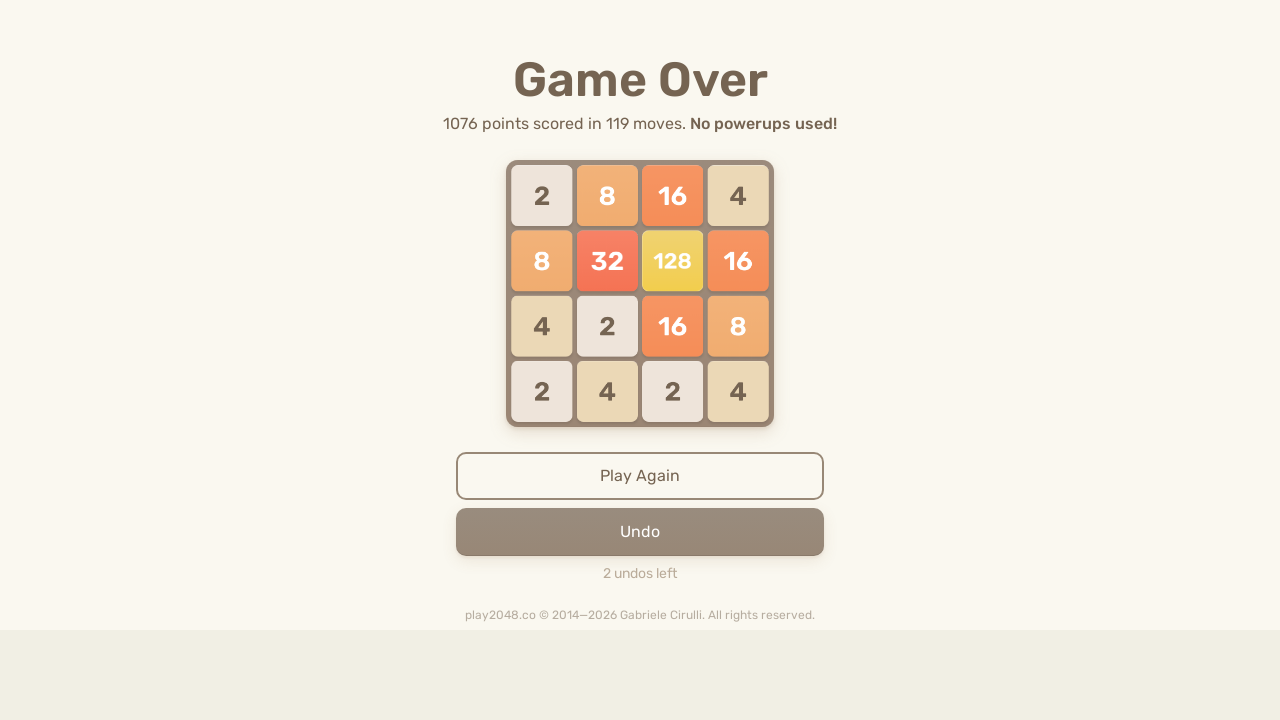

Pressed ArrowDown key to move tiles down
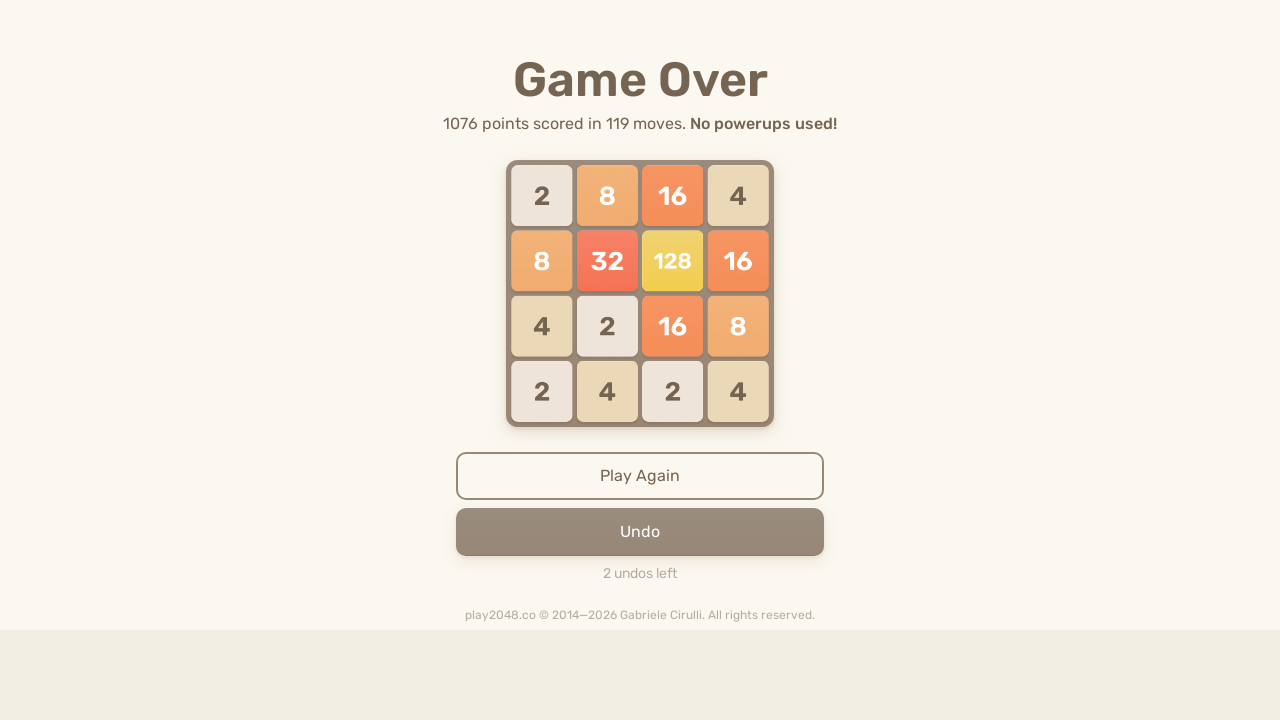

Pressed ArrowUp key to move tiles up
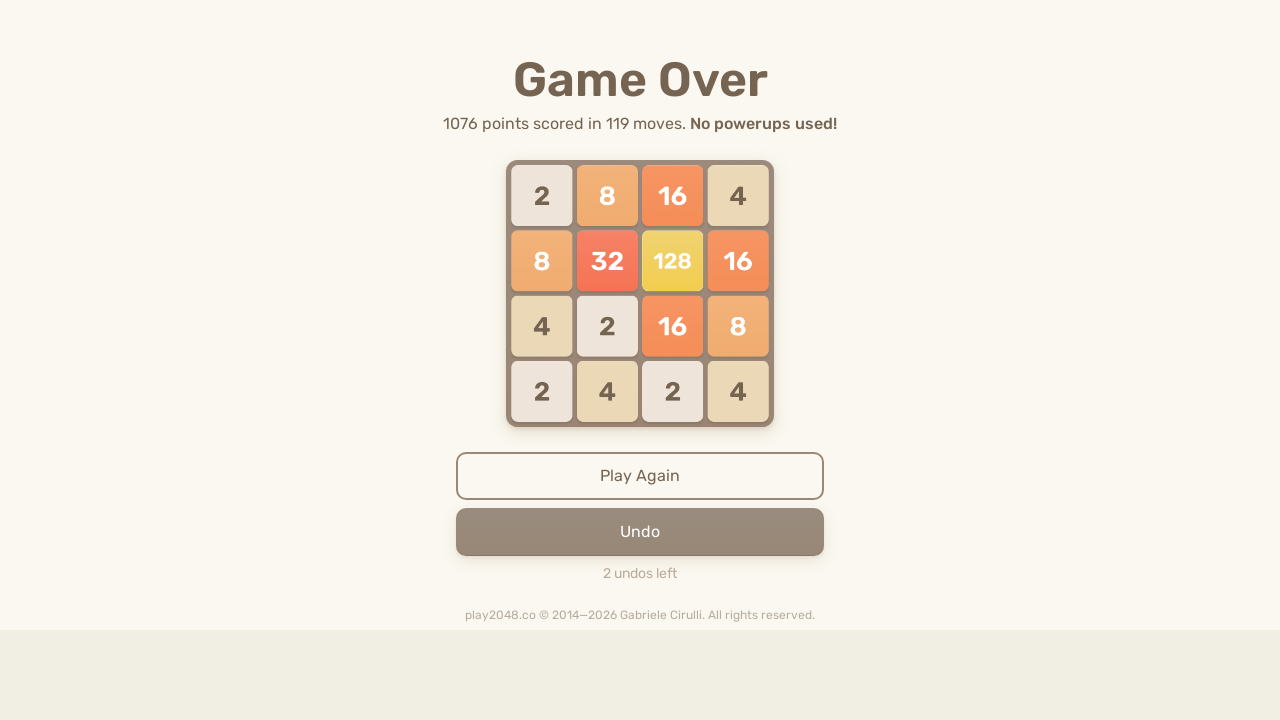

Pressed ArrowLeft key to move tiles left
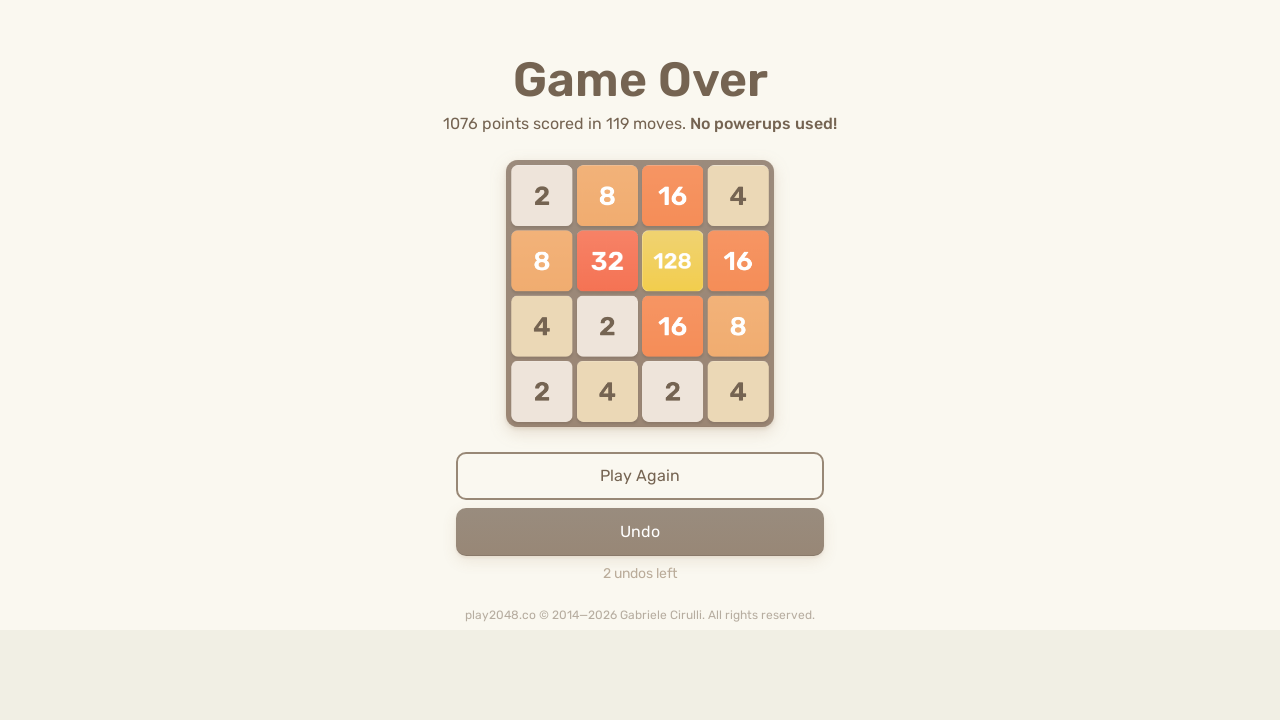

Pressed ArrowRight key to move tiles right
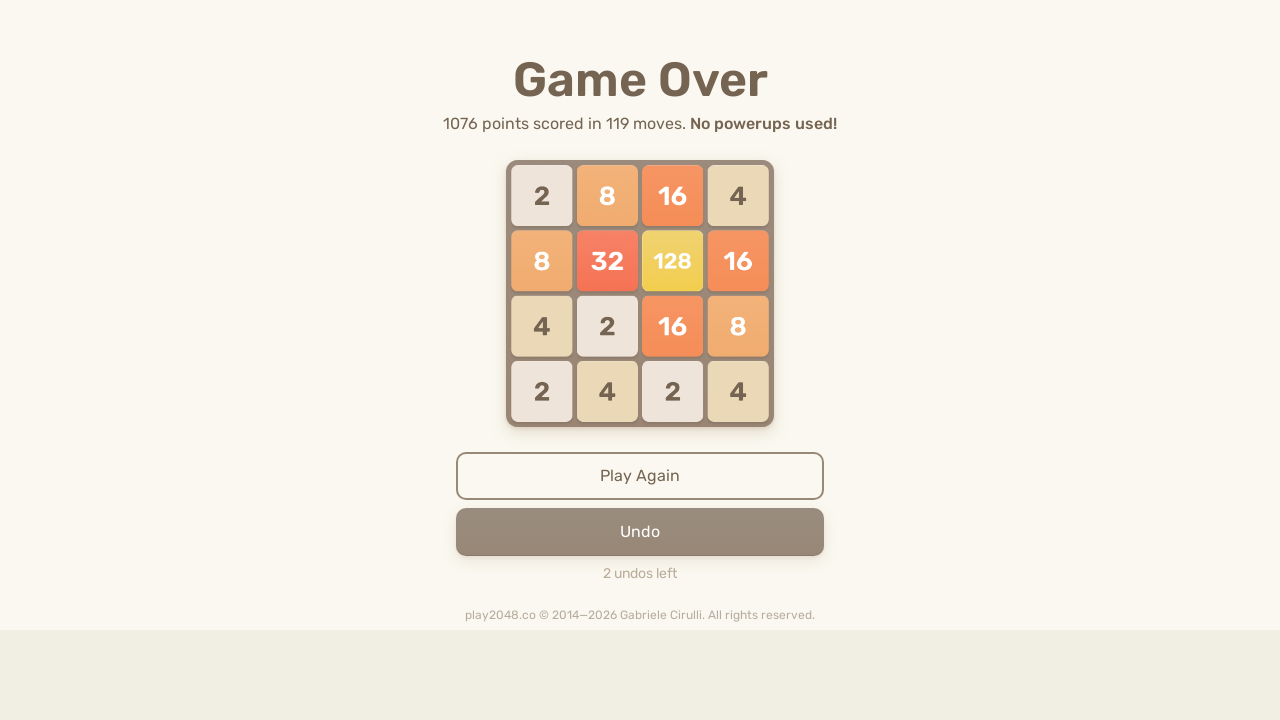

Pressed ArrowDown key to move tiles down
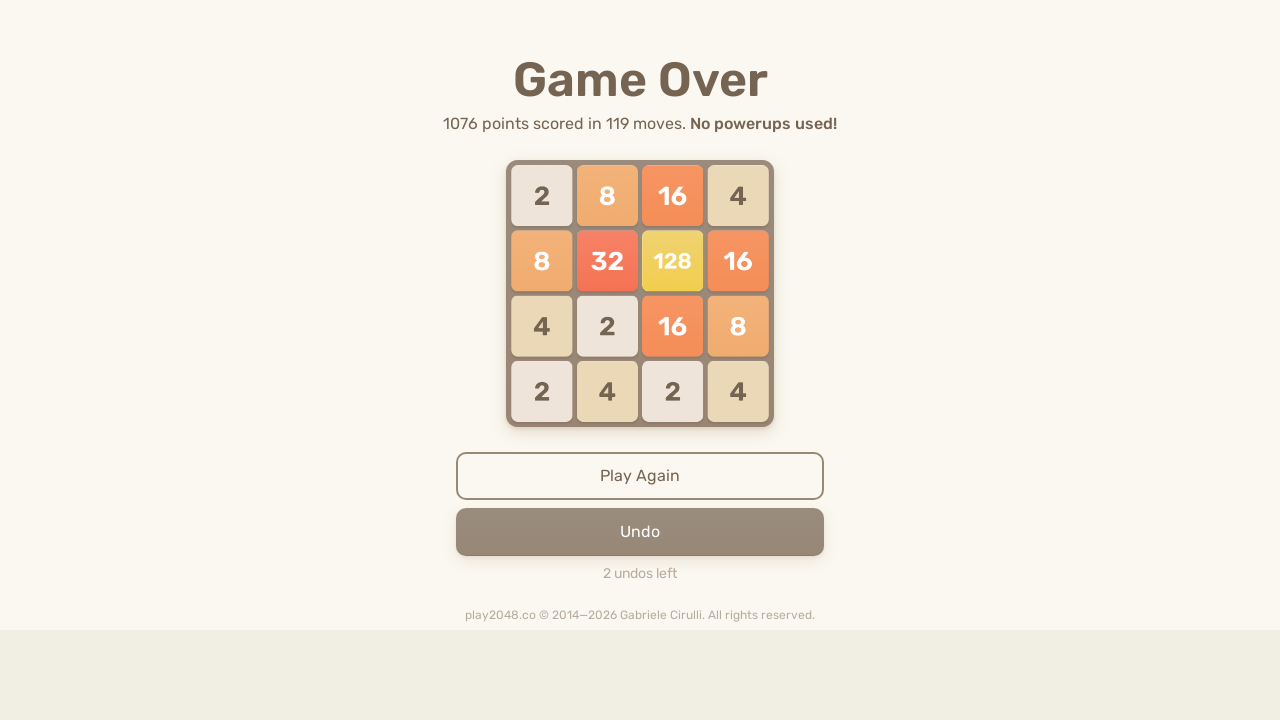

Pressed ArrowUp key to move tiles up
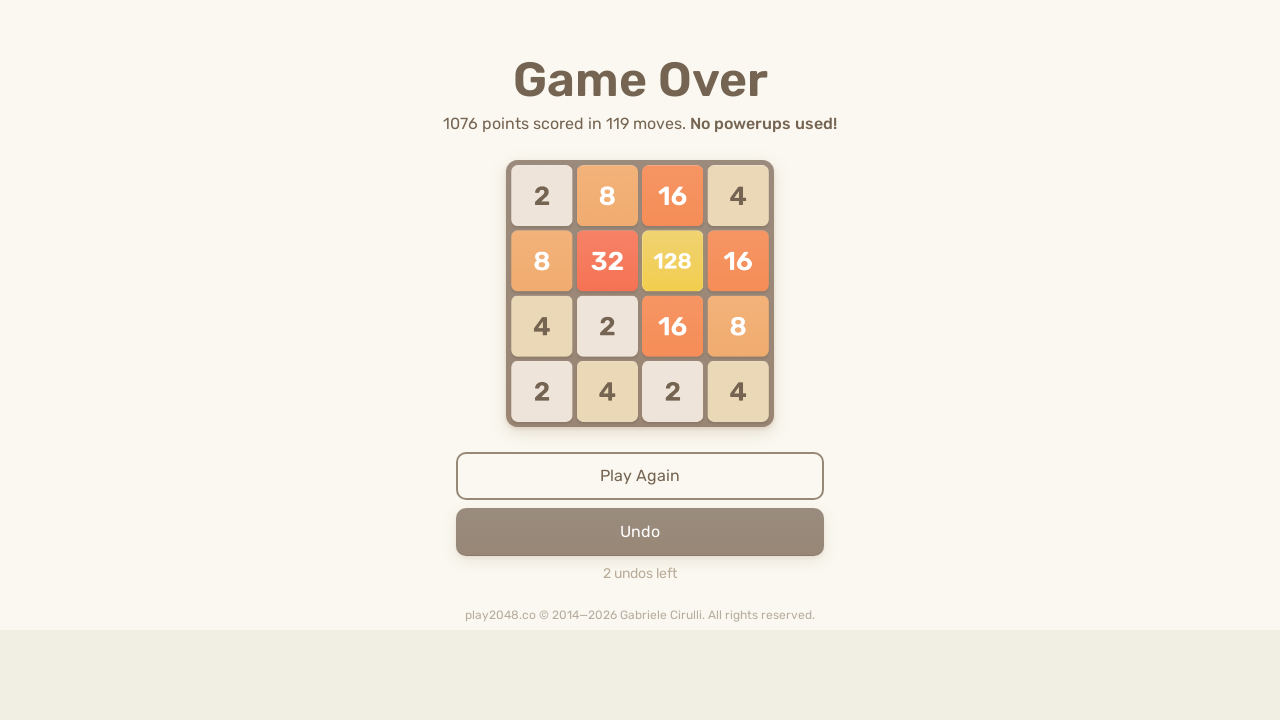

Pressed ArrowLeft key to move tiles left
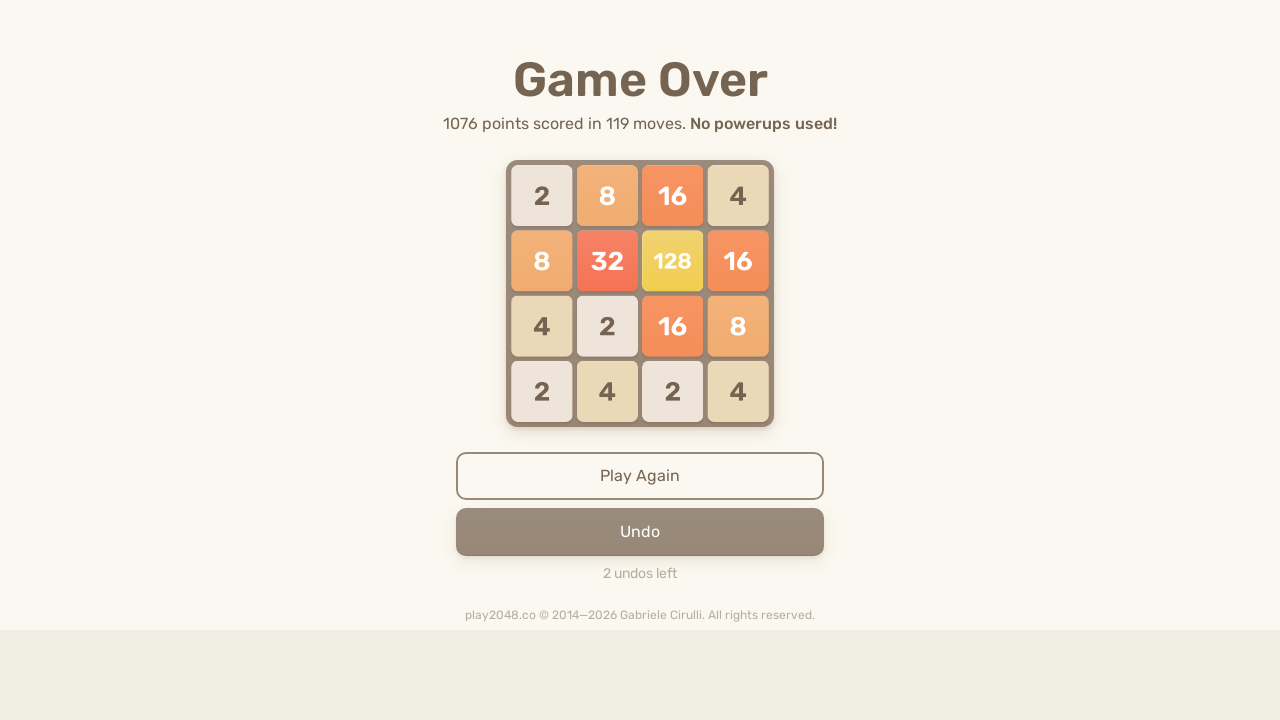

Pressed ArrowRight key to move tiles right
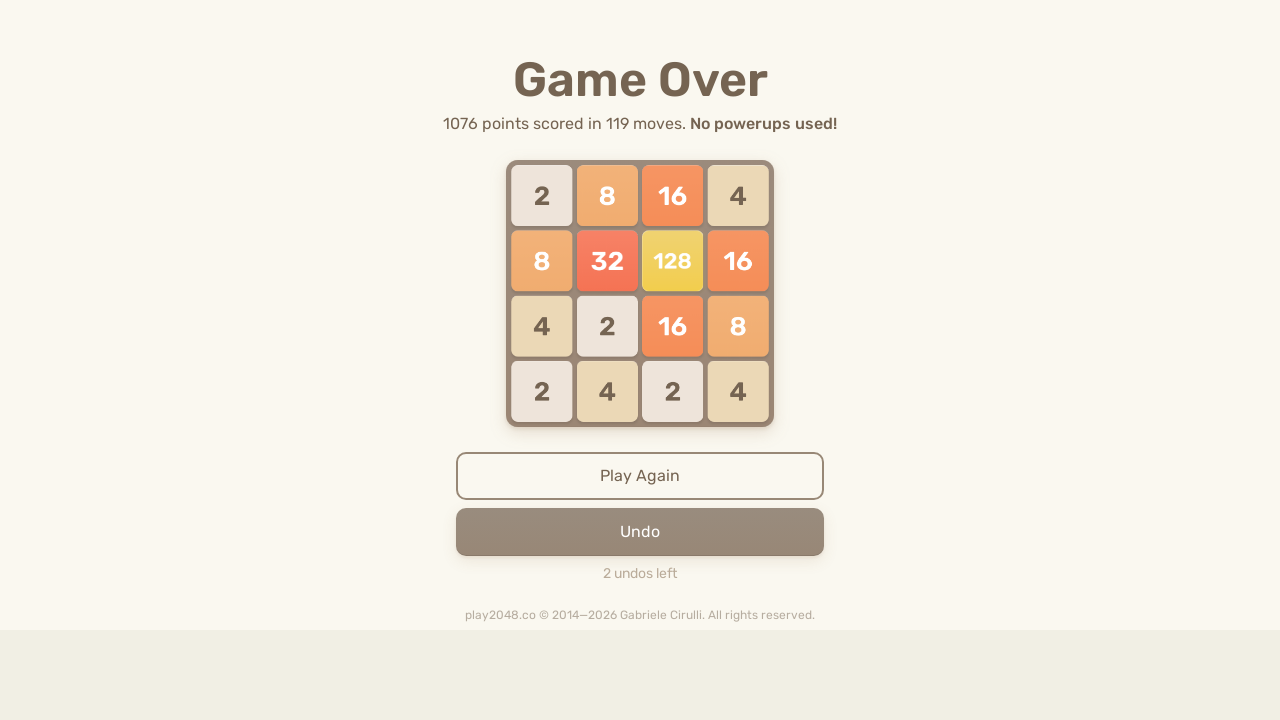

Pressed ArrowDown key to move tiles down
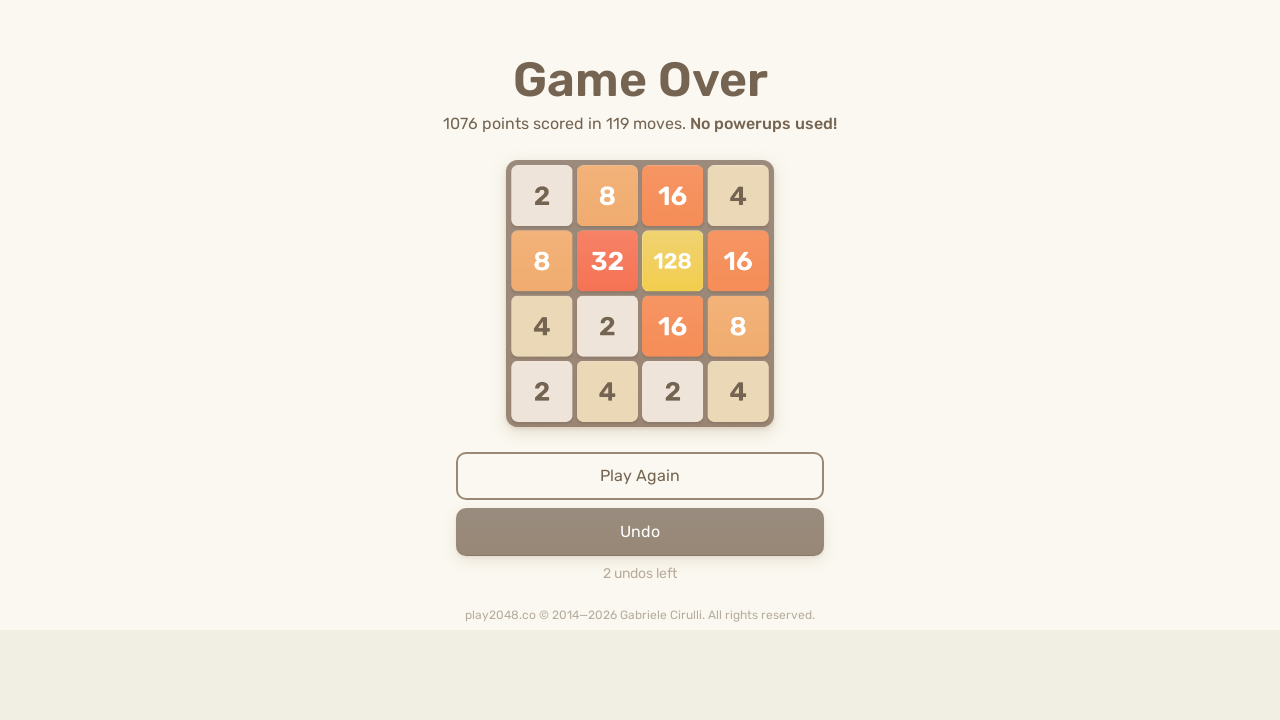

Pressed ArrowUp key to move tiles up
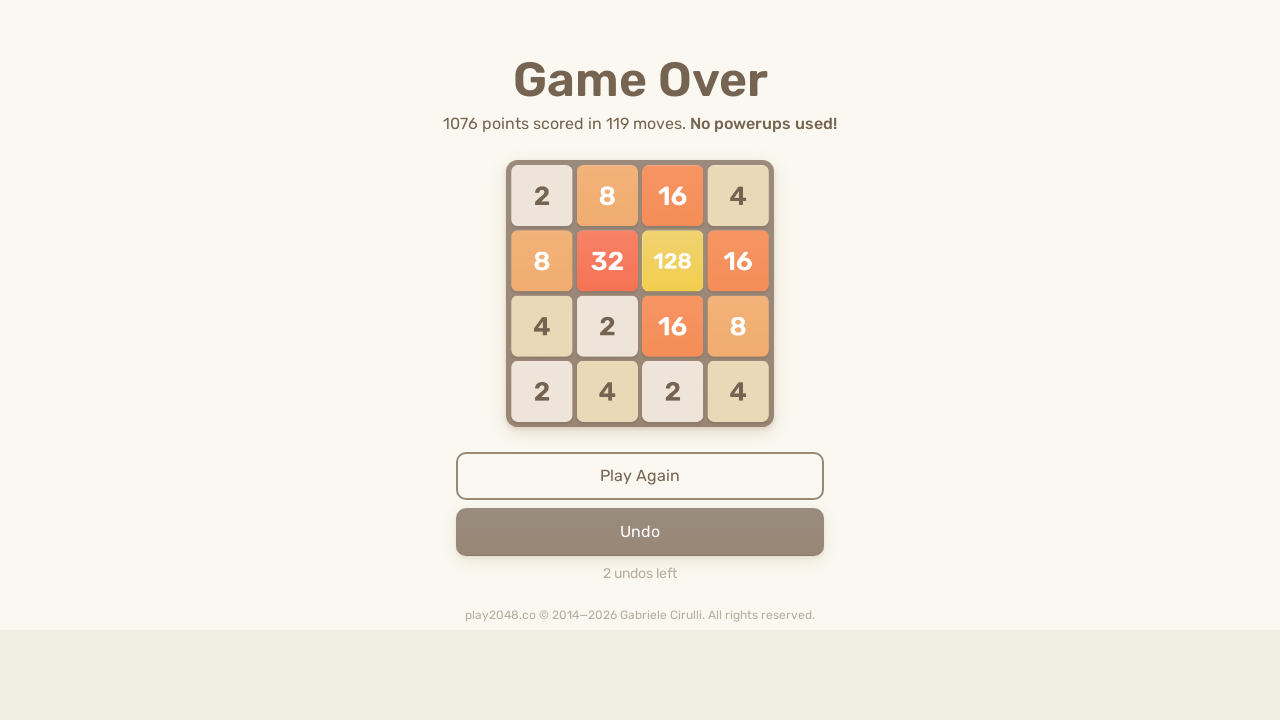

Pressed ArrowLeft key to move tiles left
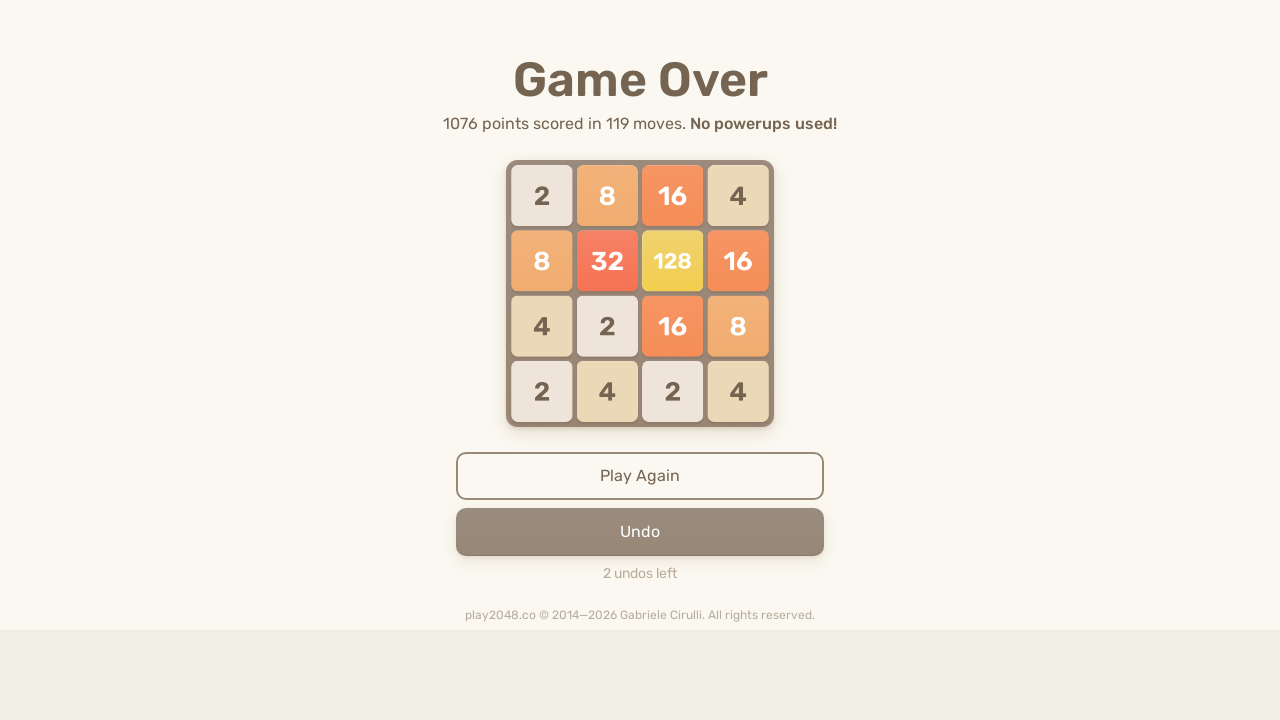

Pressed ArrowRight key to move tiles right
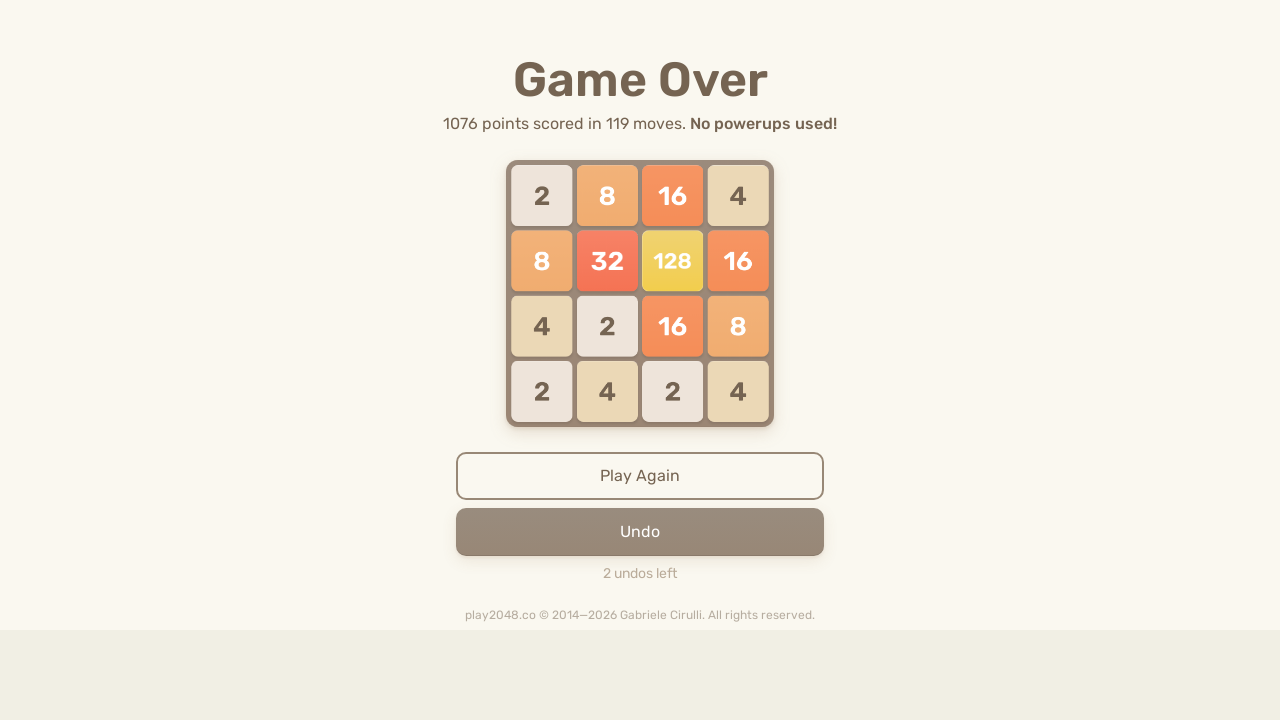

Pressed ArrowDown key to move tiles down
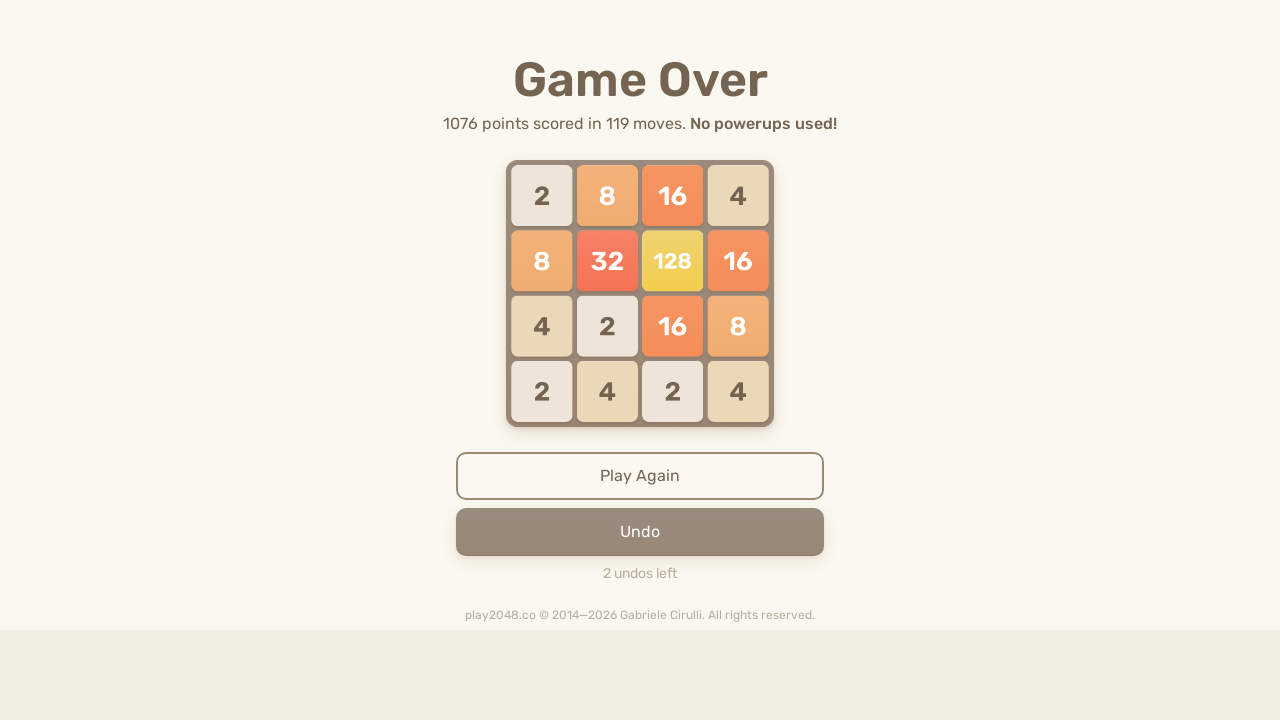

Pressed ArrowUp key to move tiles up
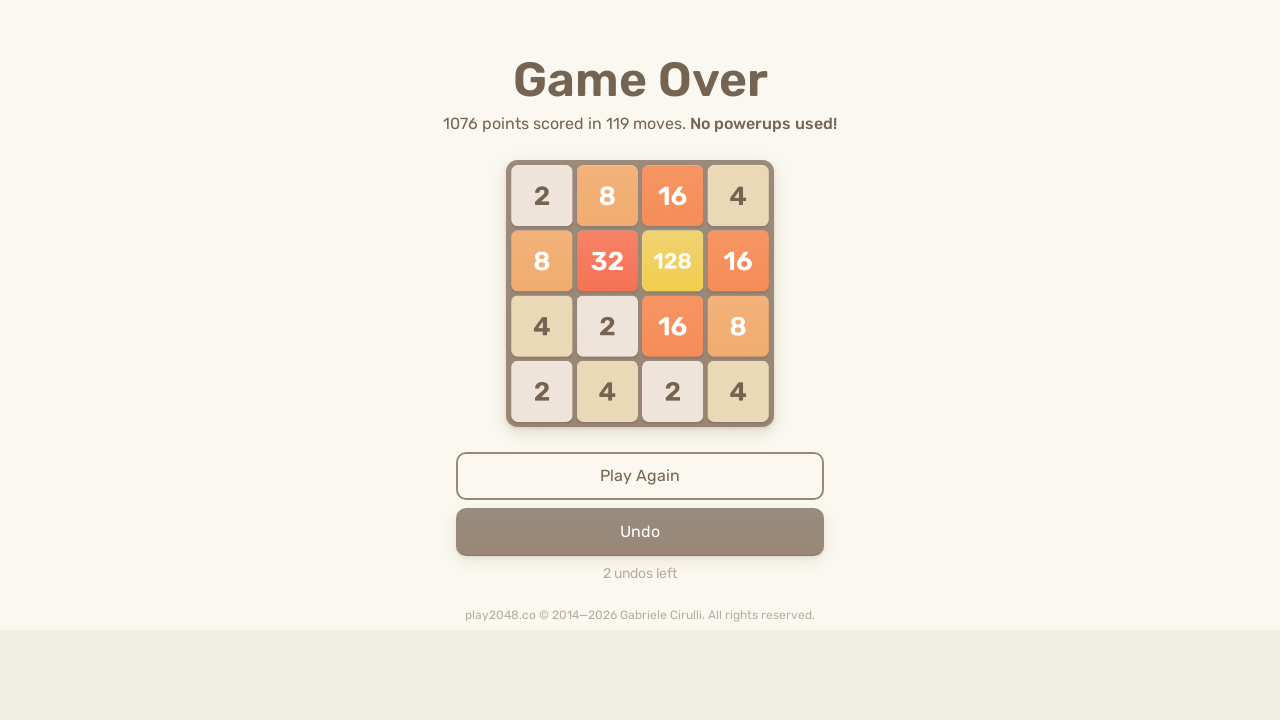

Pressed ArrowLeft key to move tiles left
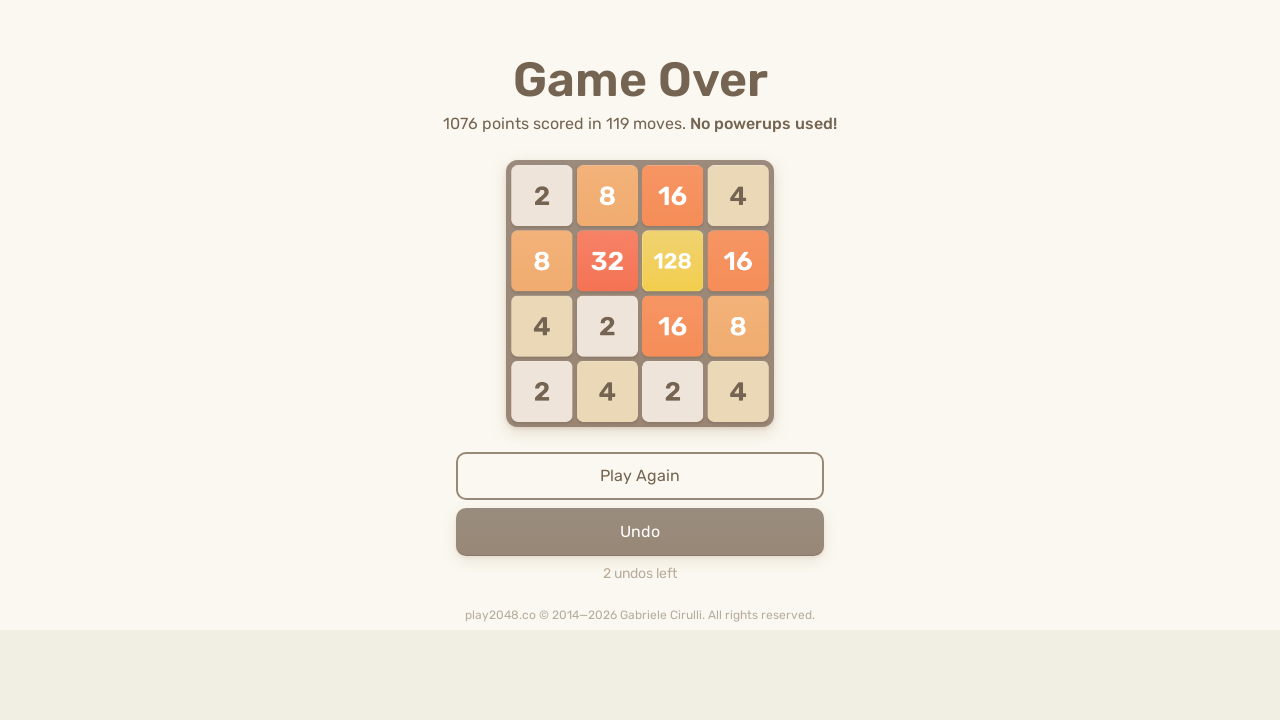

Pressed ArrowRight key to move tiles right
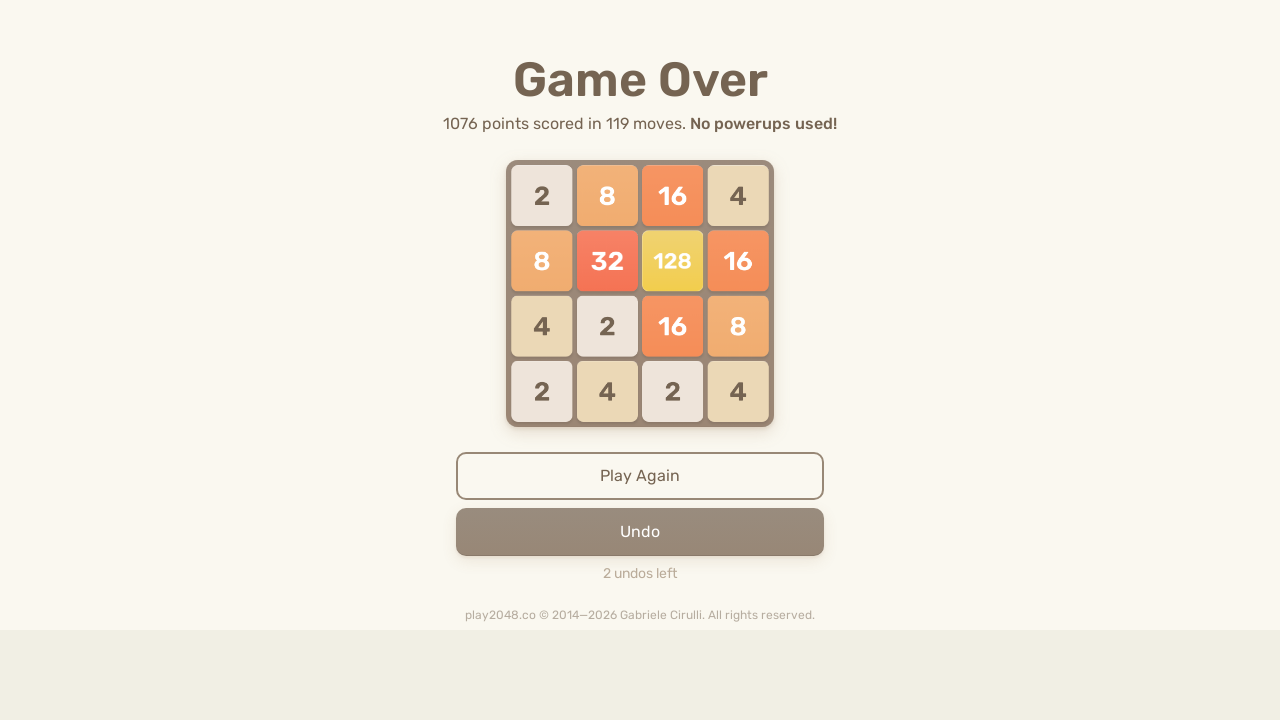

Pressed ArrowDown key to move tiles down
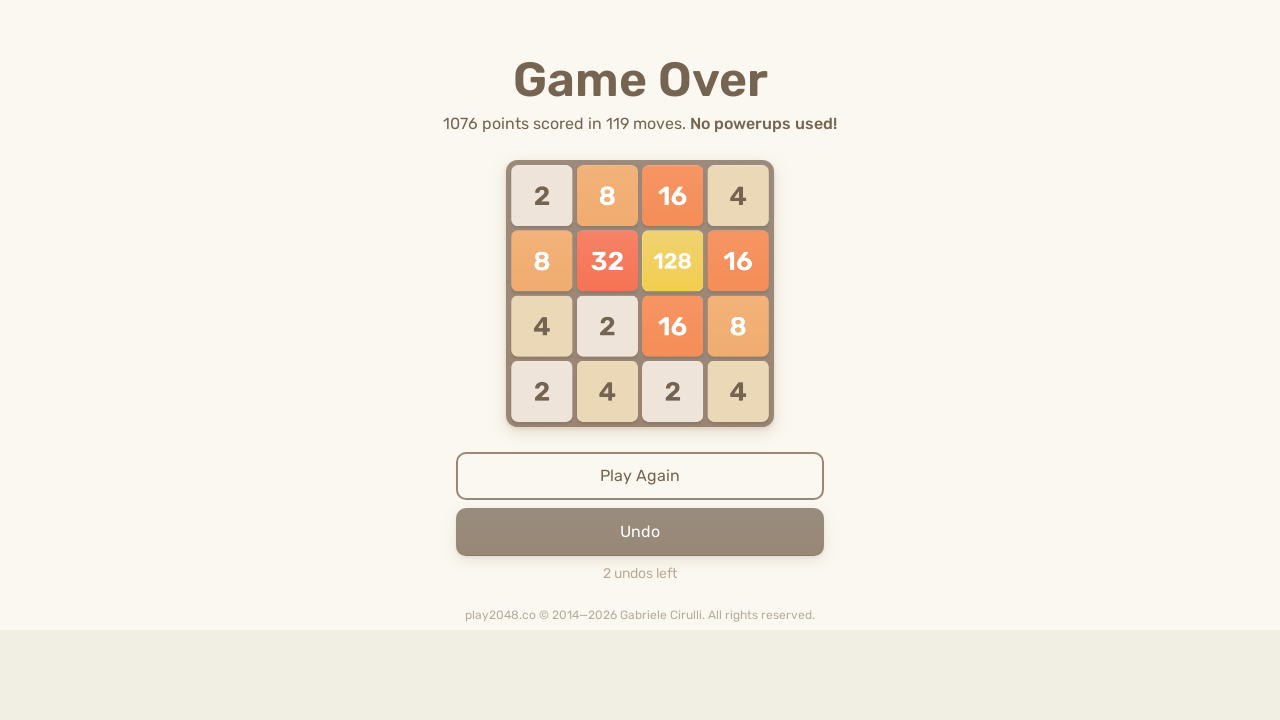

Pressed ArrowUp key to move tiles up
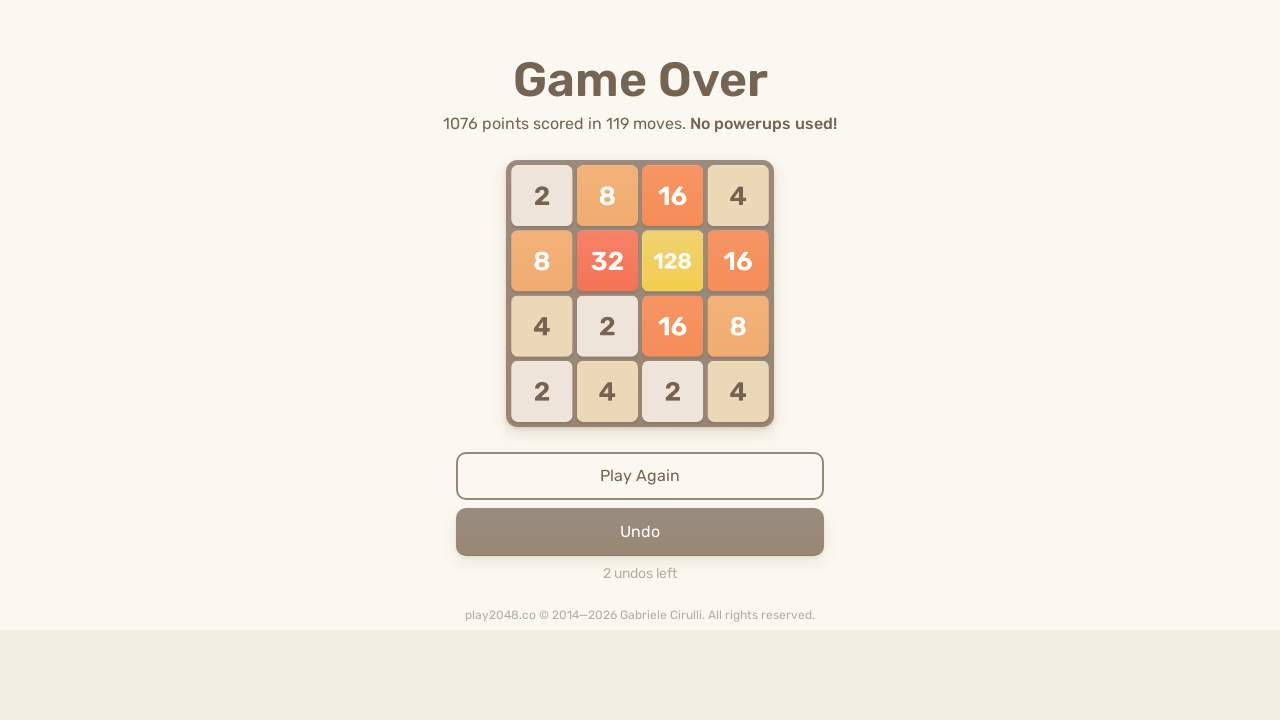

Pressed ArrowLeft key to move tiles left
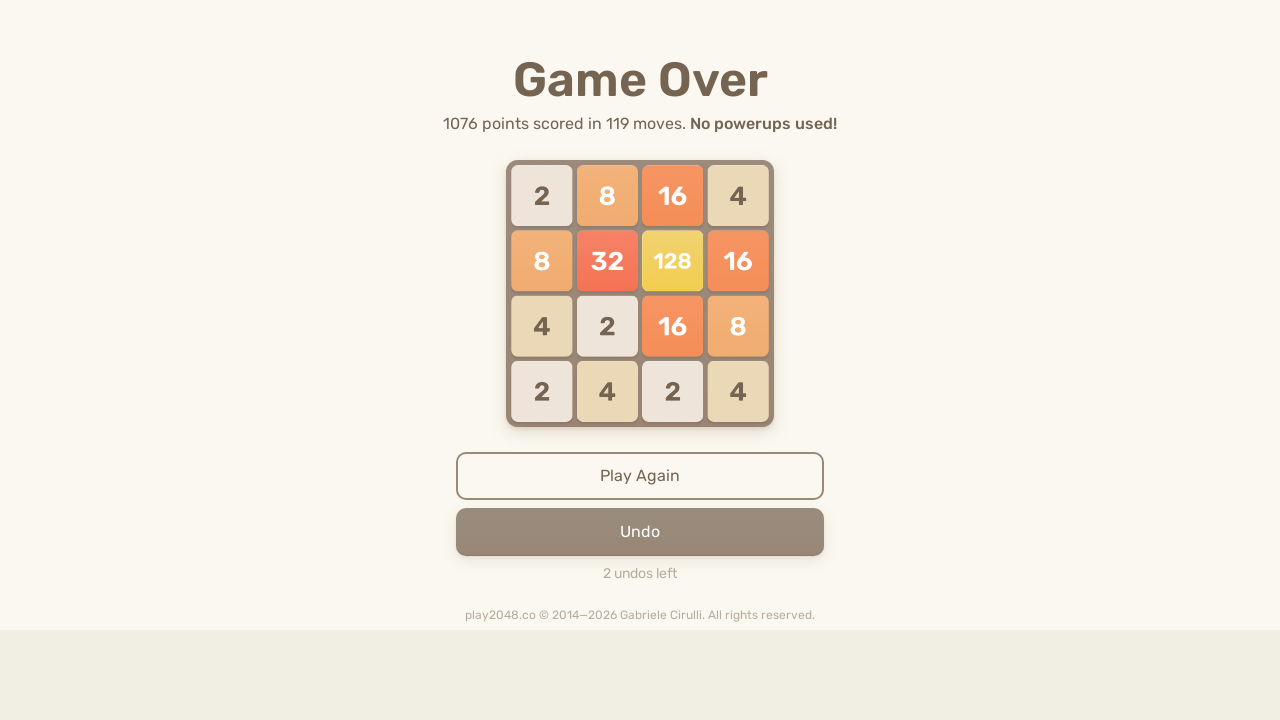

Pressed ArrowRight key to move tiles right
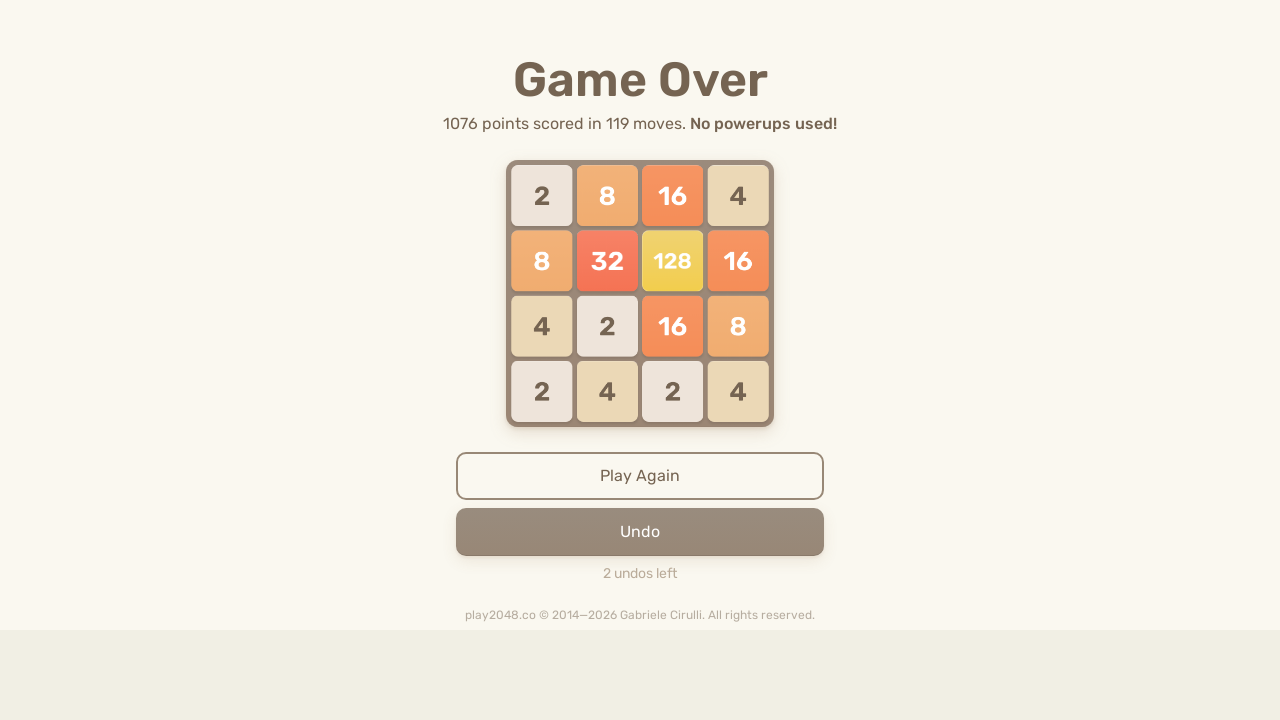

Pressed ArrowDown key to move tiles down
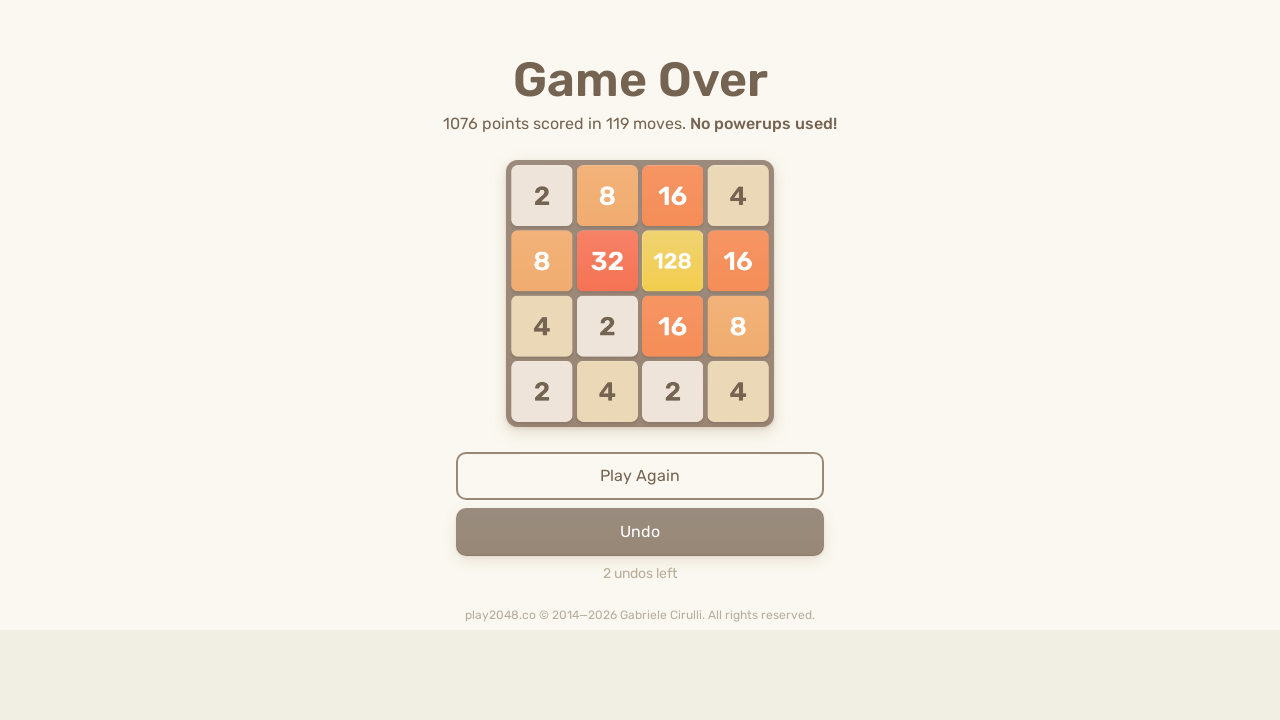

Pressed ArrowUp key to move tiles up
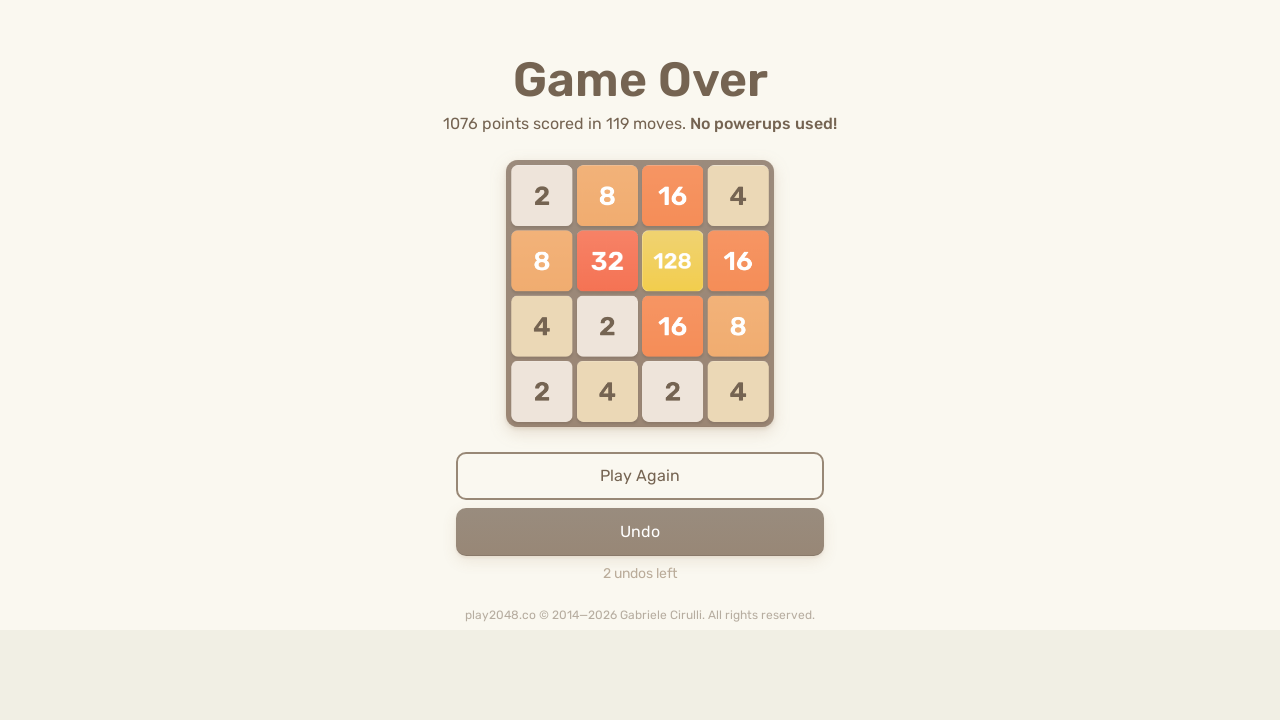

Pressed ArrowLeft key to move tiles left
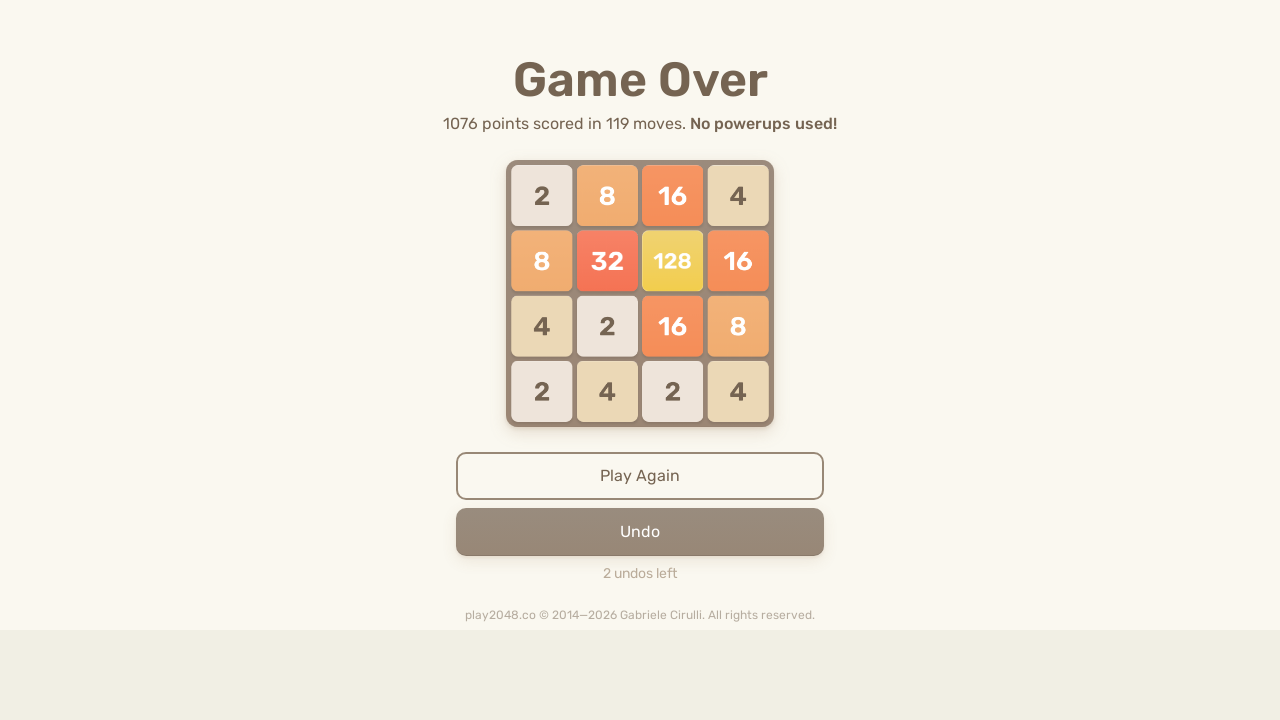

Pressed ArrowRight key to move tiles right
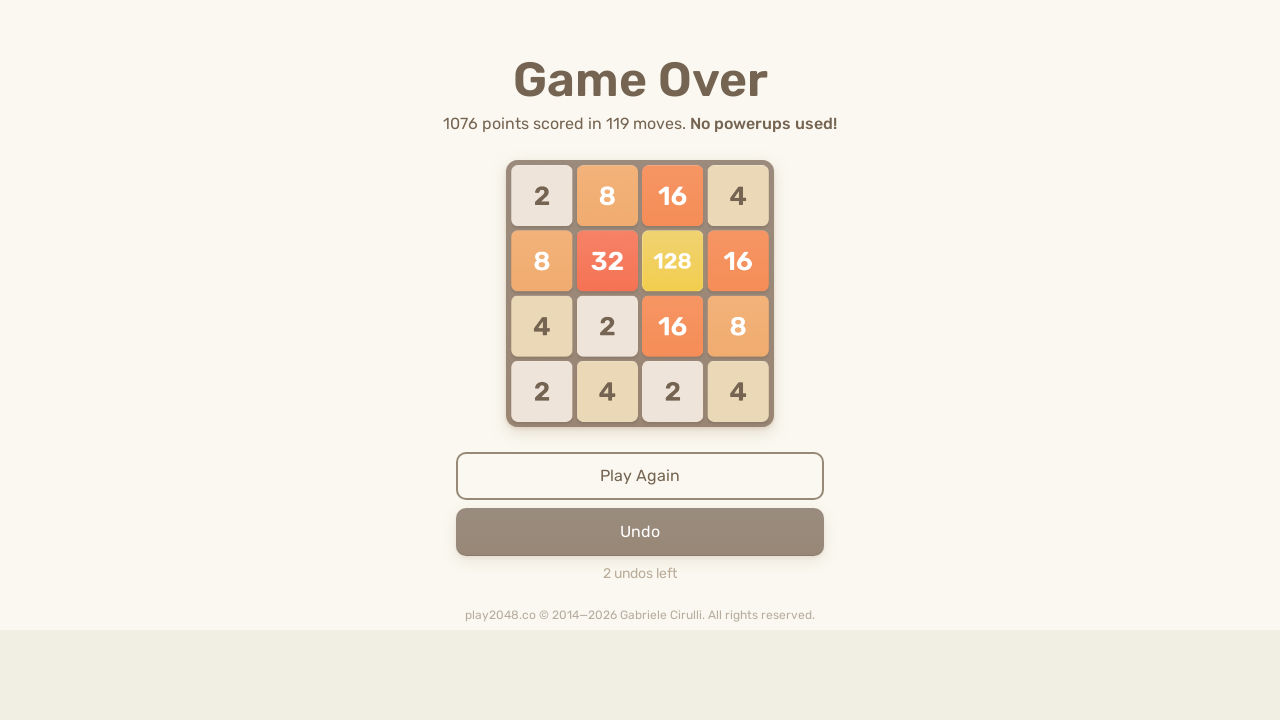

Pressed ArrowDown key to move tiles down
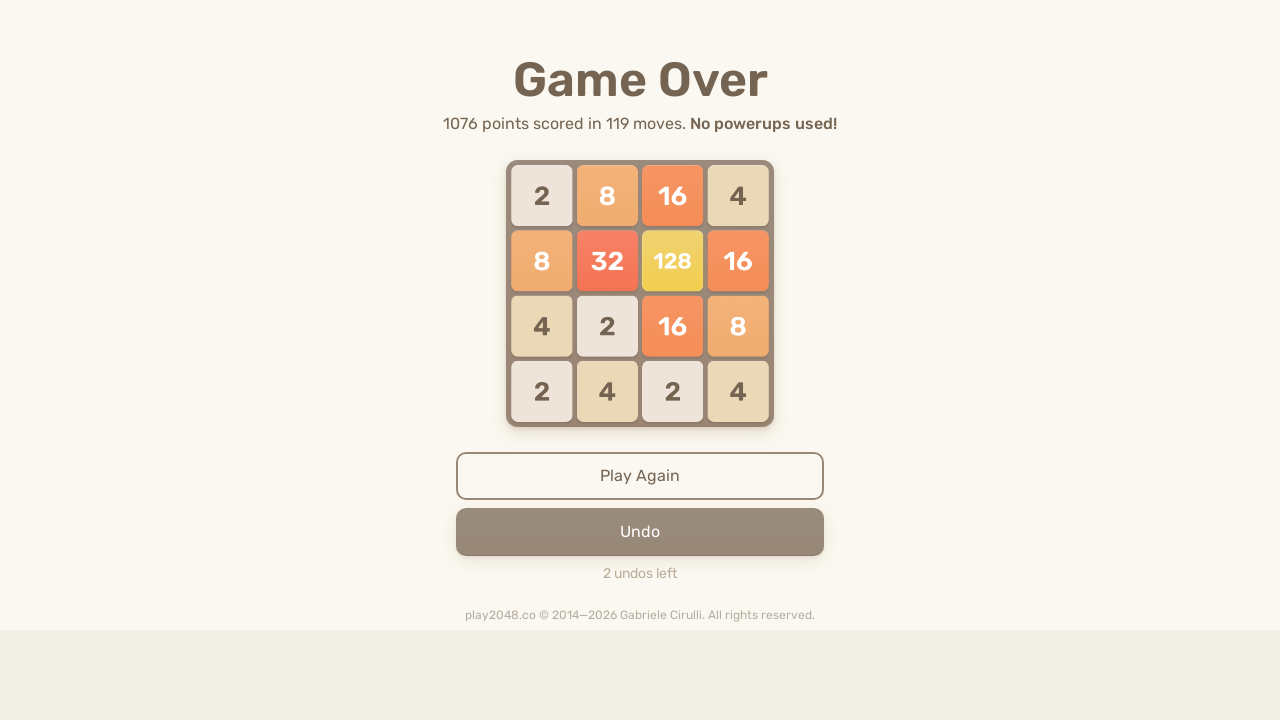

Pressed ArrowUp key to move tiles up
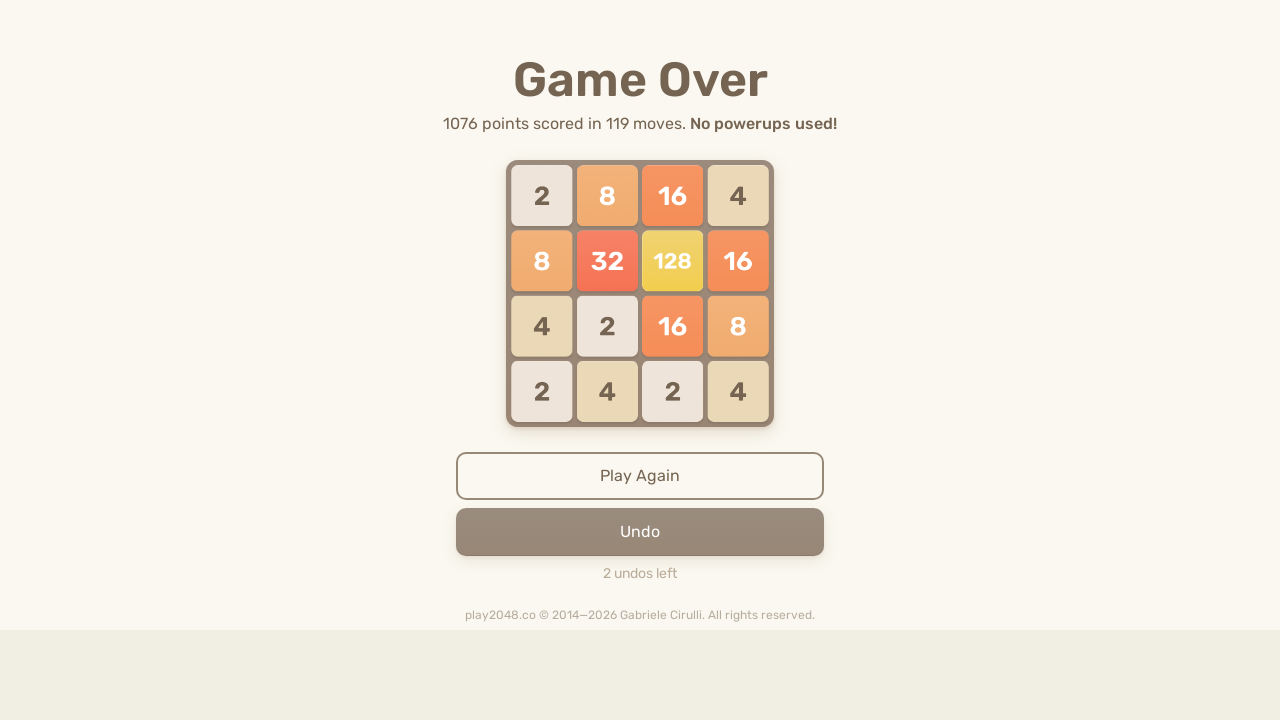

Pressed ArrowLeft key to move tiles left
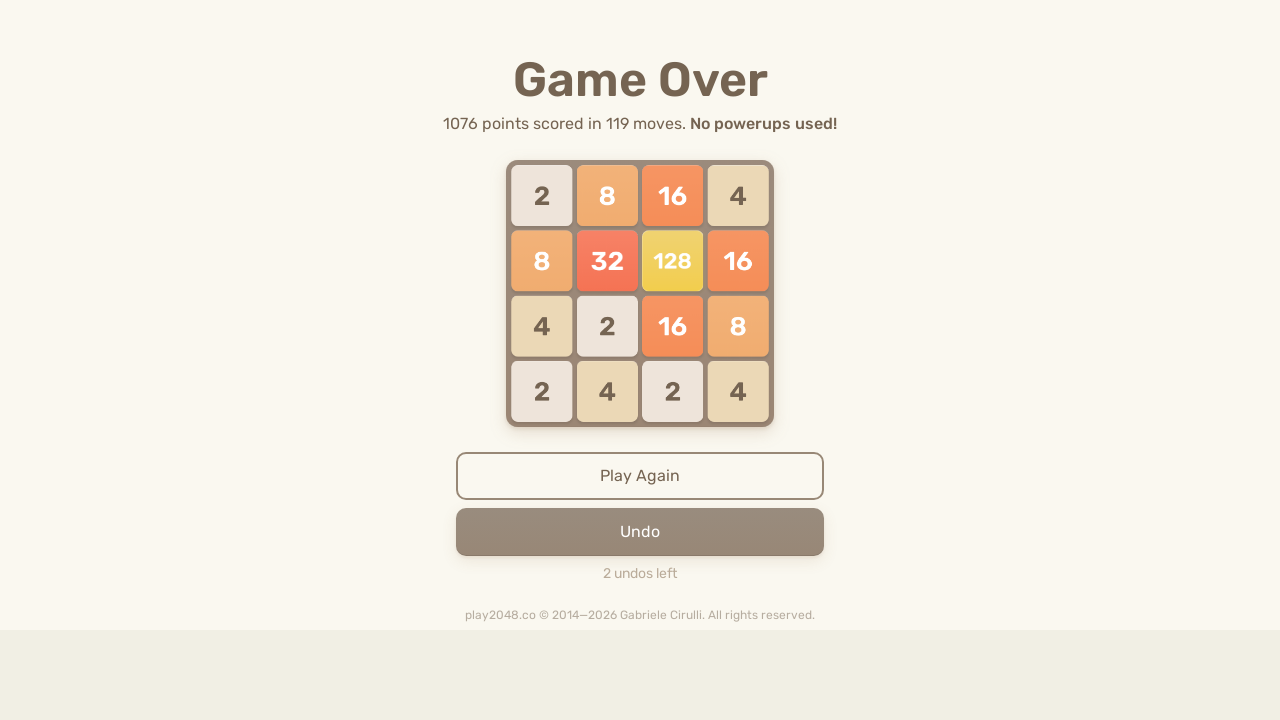

Pressed ArrowRight key to move tiles right
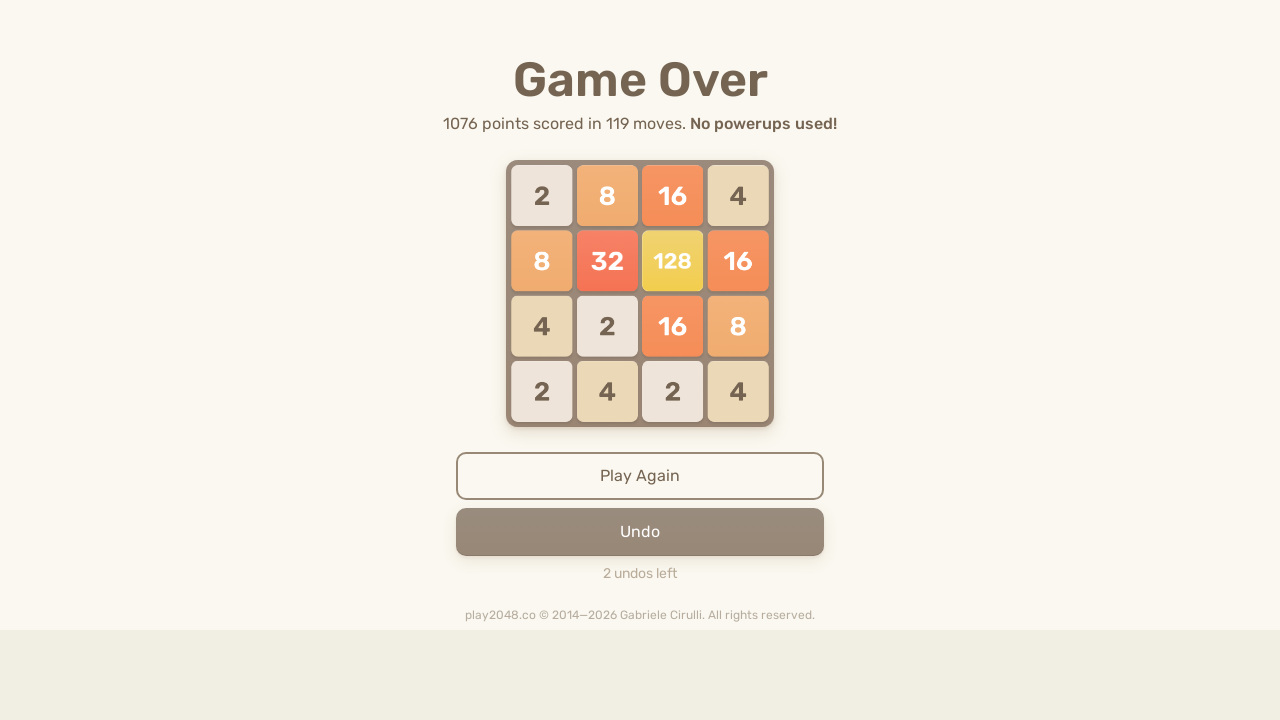

Pressed ArrowDown key to move tiles down
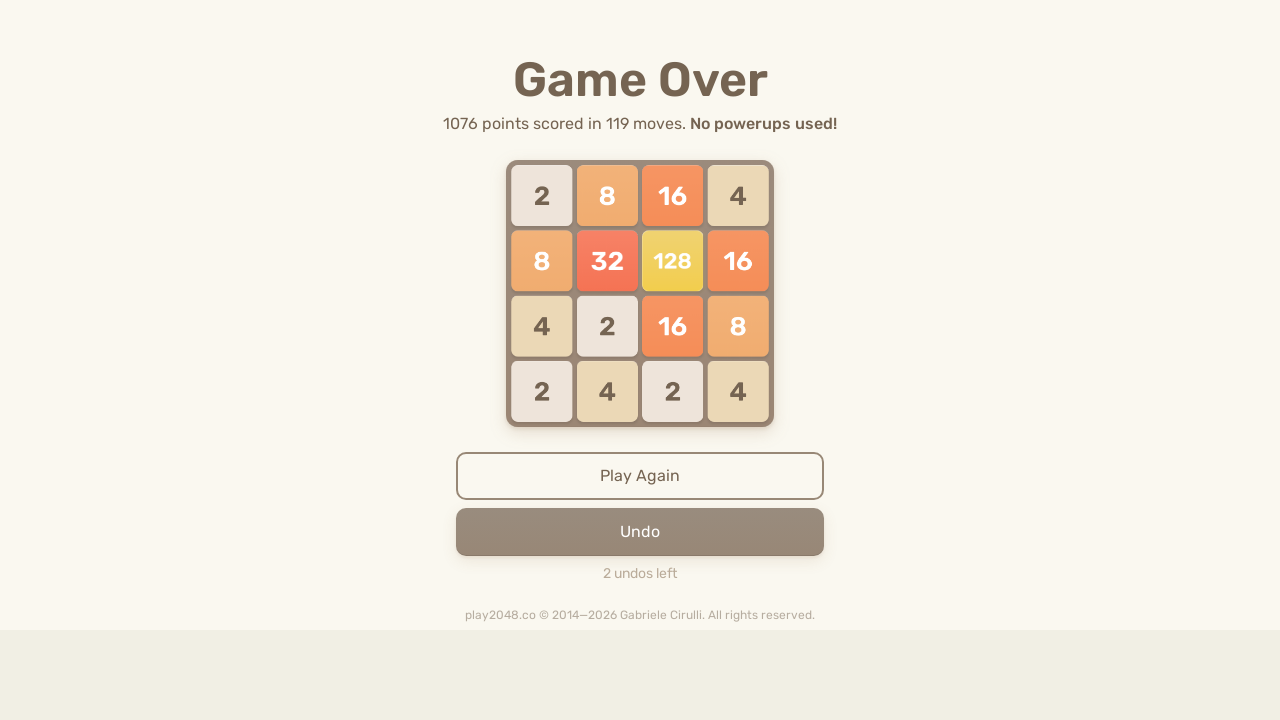

Pressed ArrowUp key to move tiles up
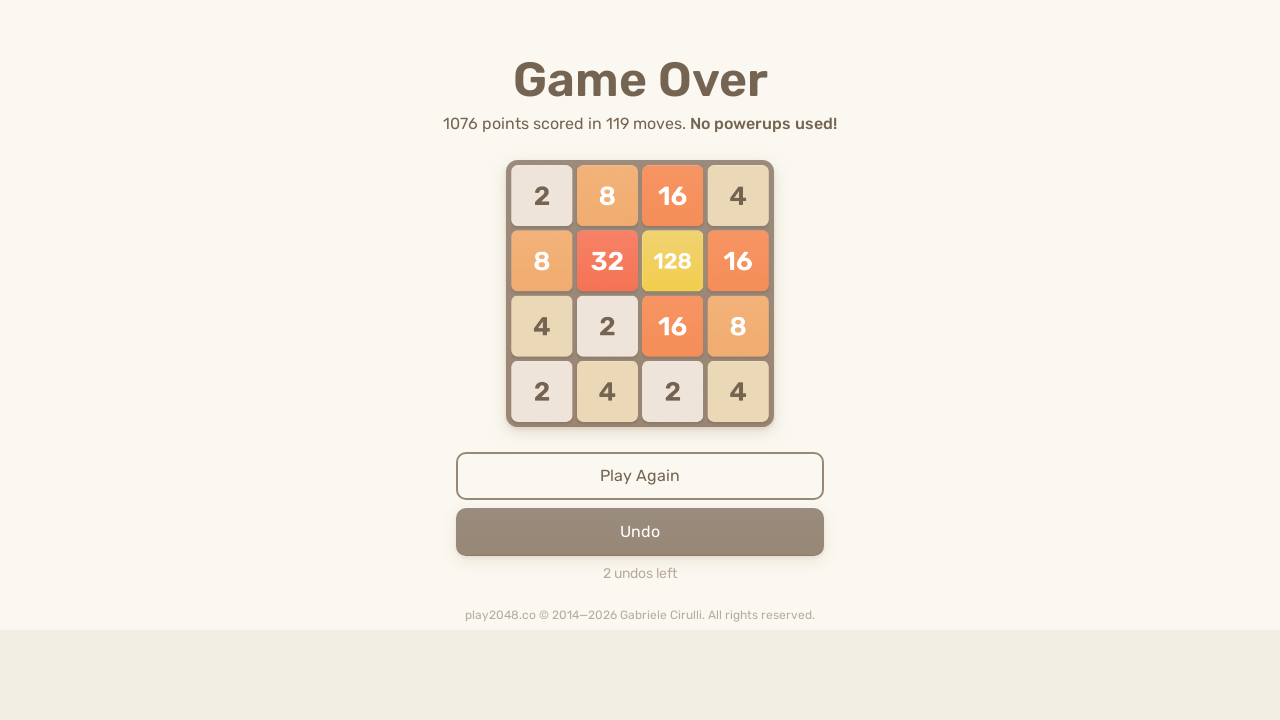

Pressed ArrowLeft key to move tiles left
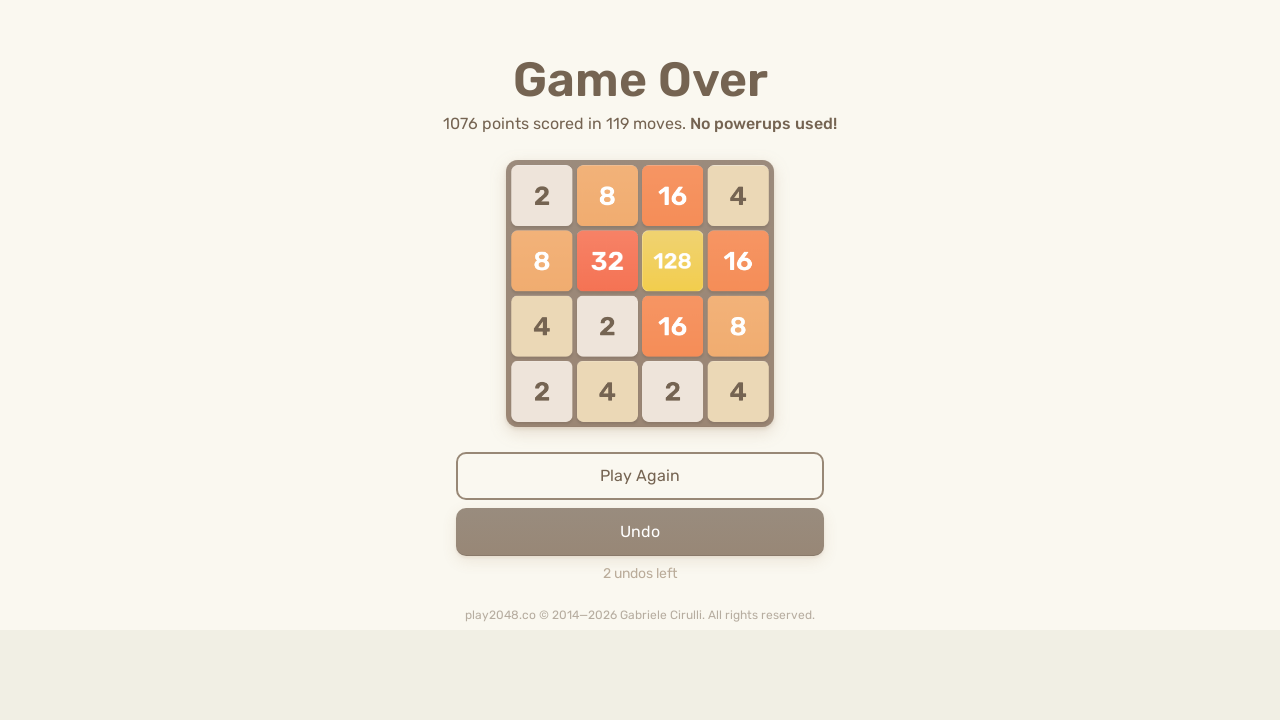

Pressed ArrowRight key to move tiles right
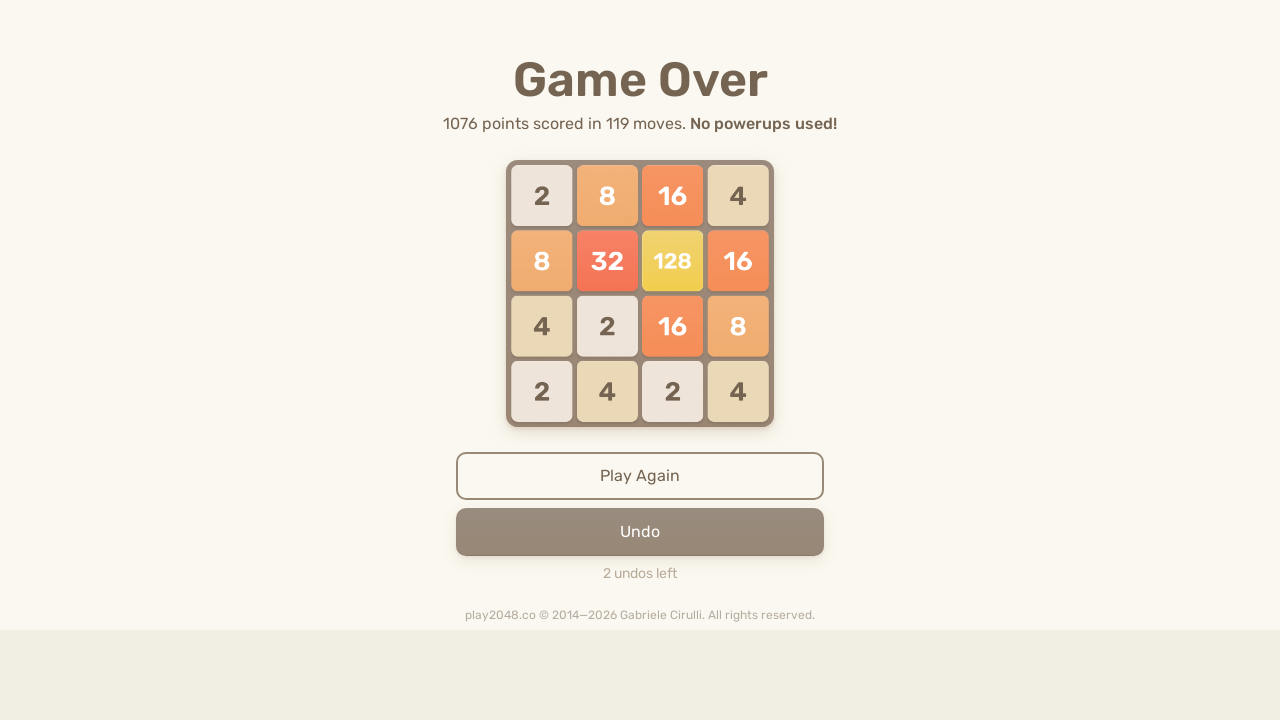

Pressed ArrowDown key to move tiles down
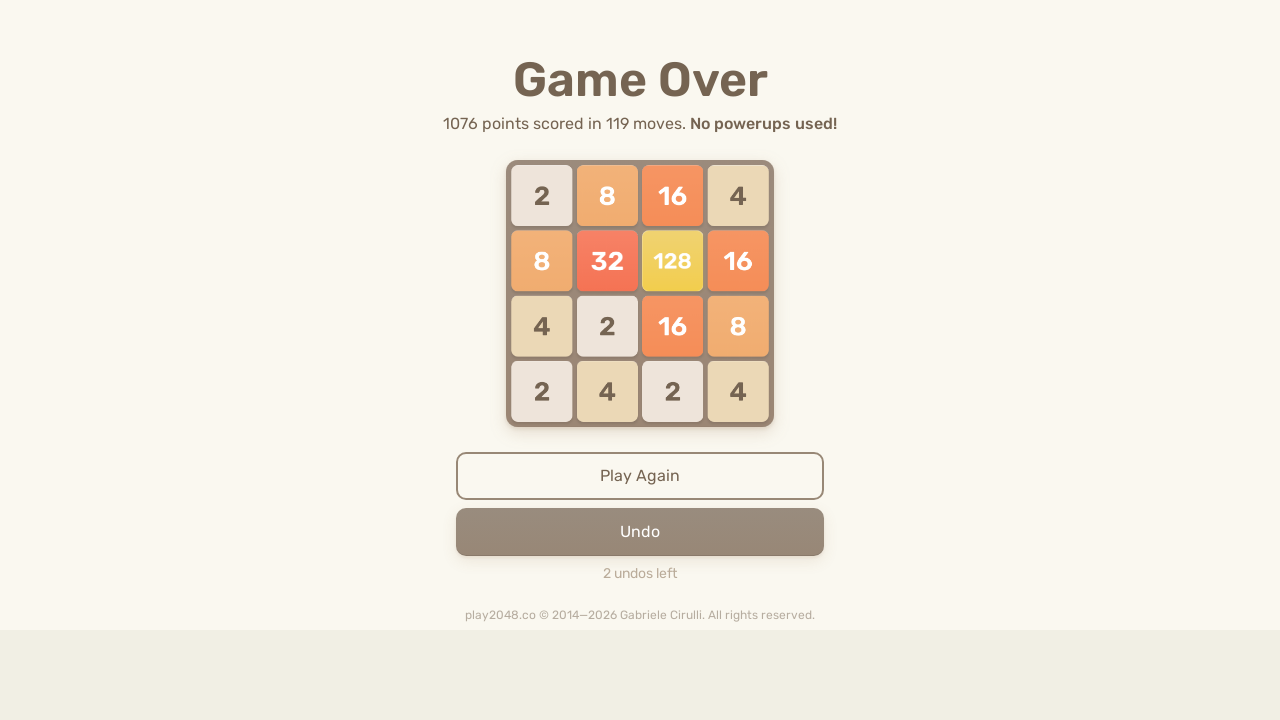

Pressed ArrowUp key to move tiles up
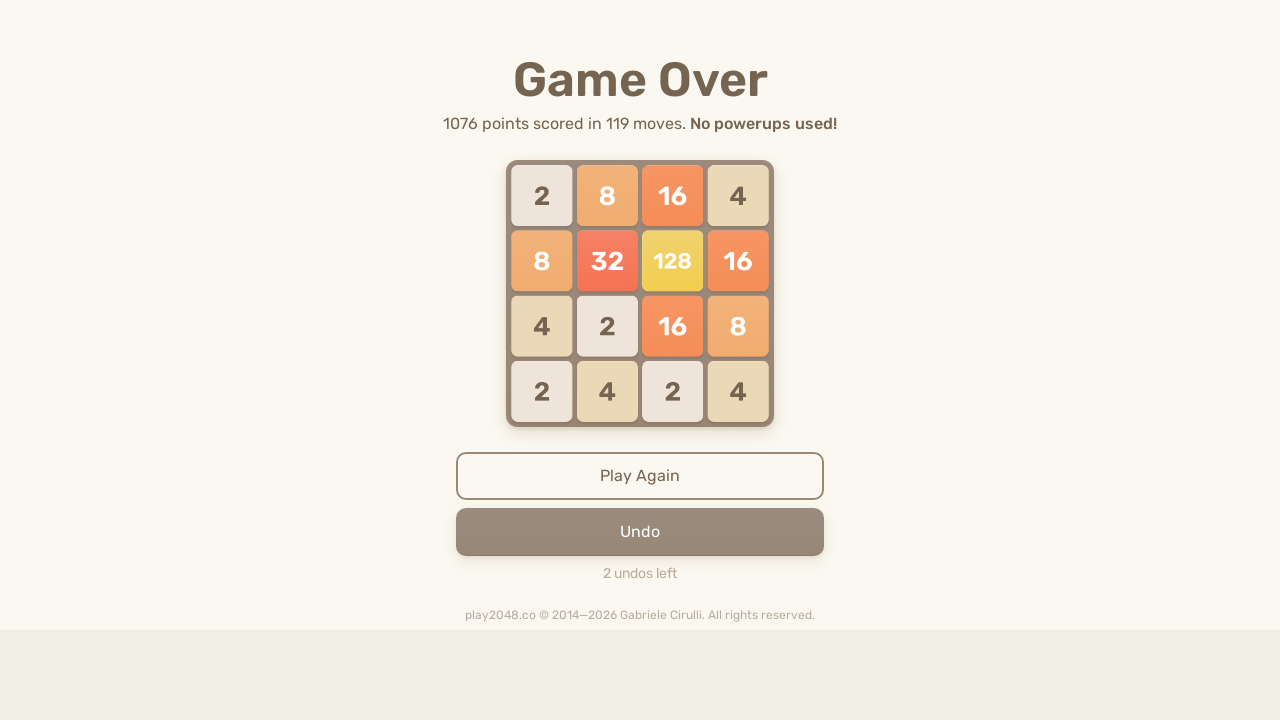

Pressed ArrowLeft key to move tiles left
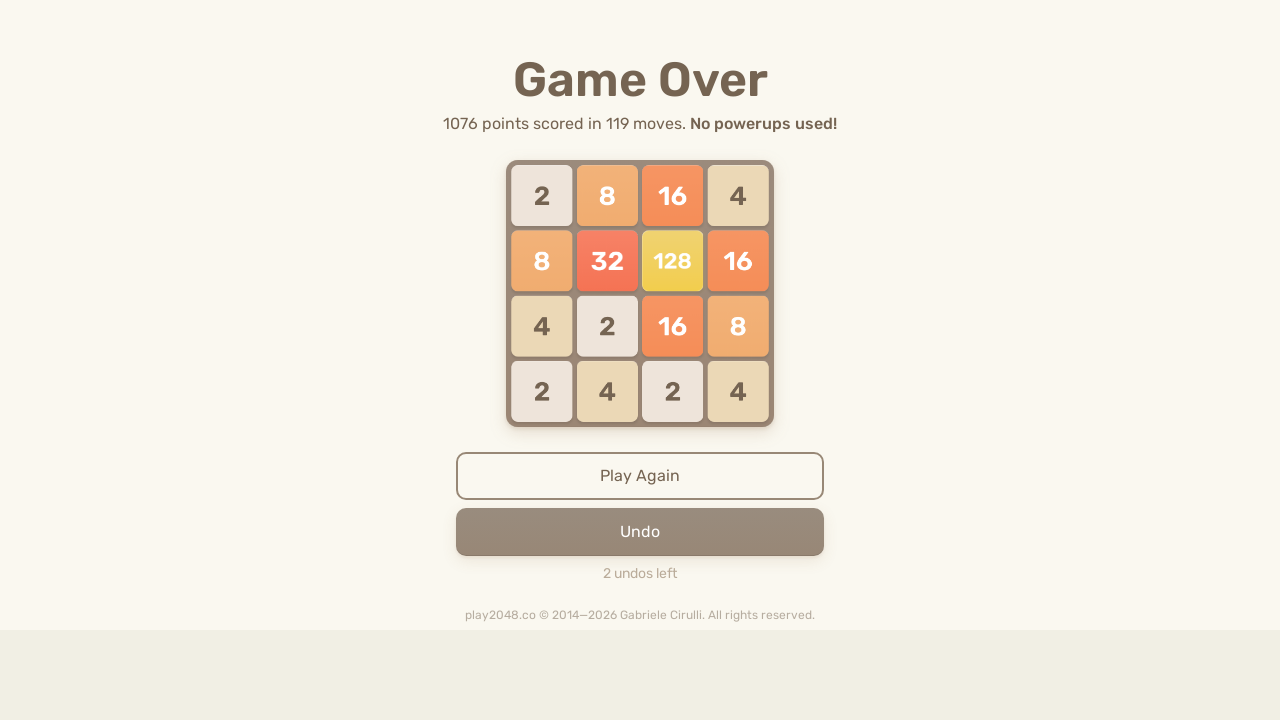

Pressed ArrowRight key to move tiles right
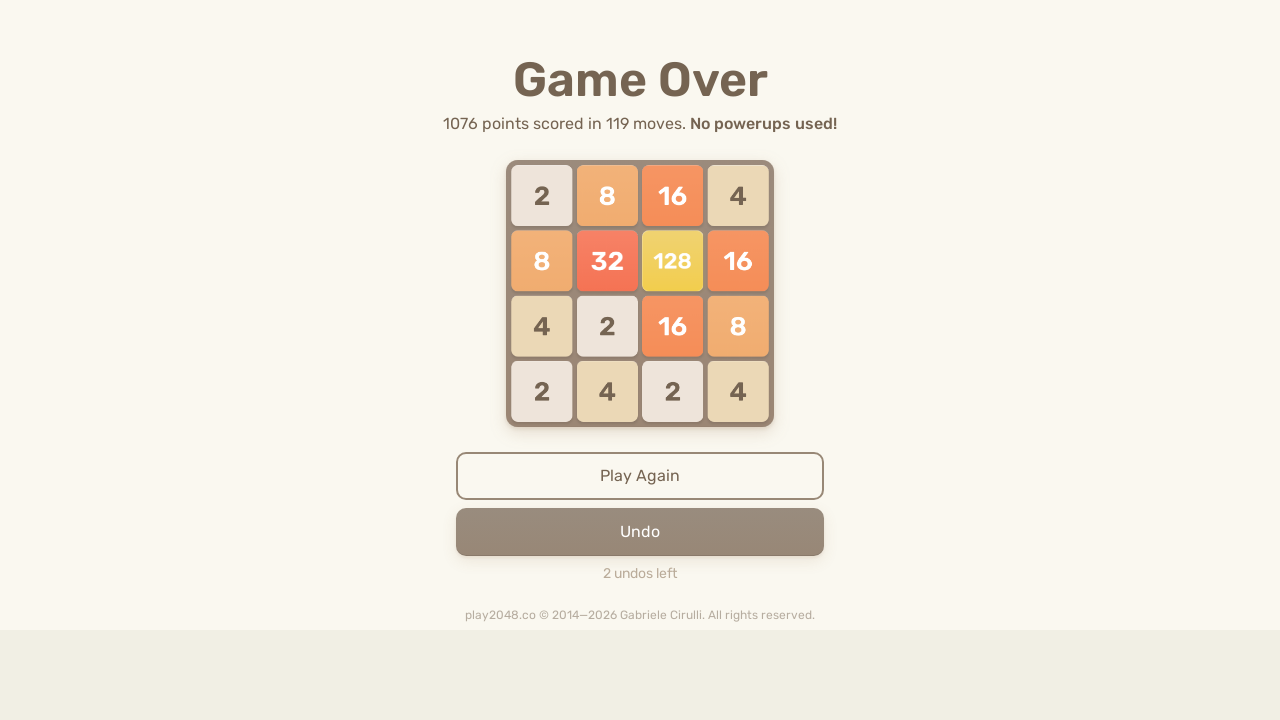

Pressed ArrowDown key to move tiles down
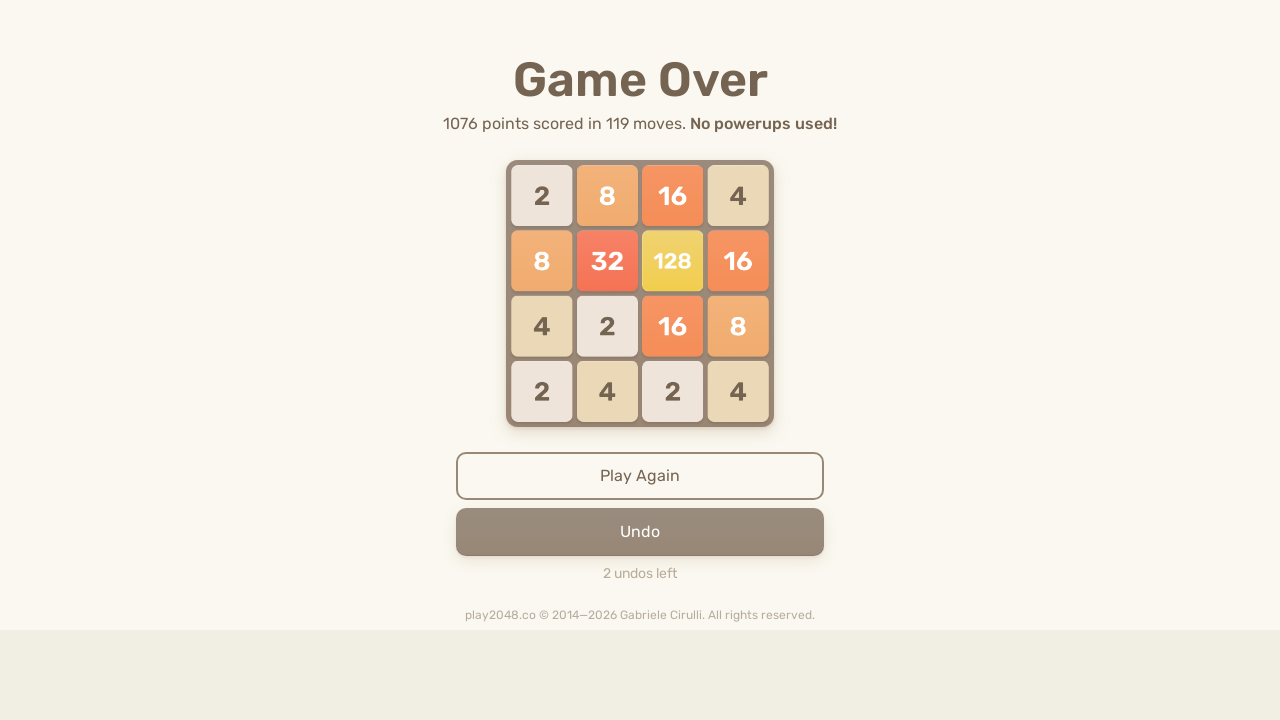

Pressed ArrowUp key to move tiles up
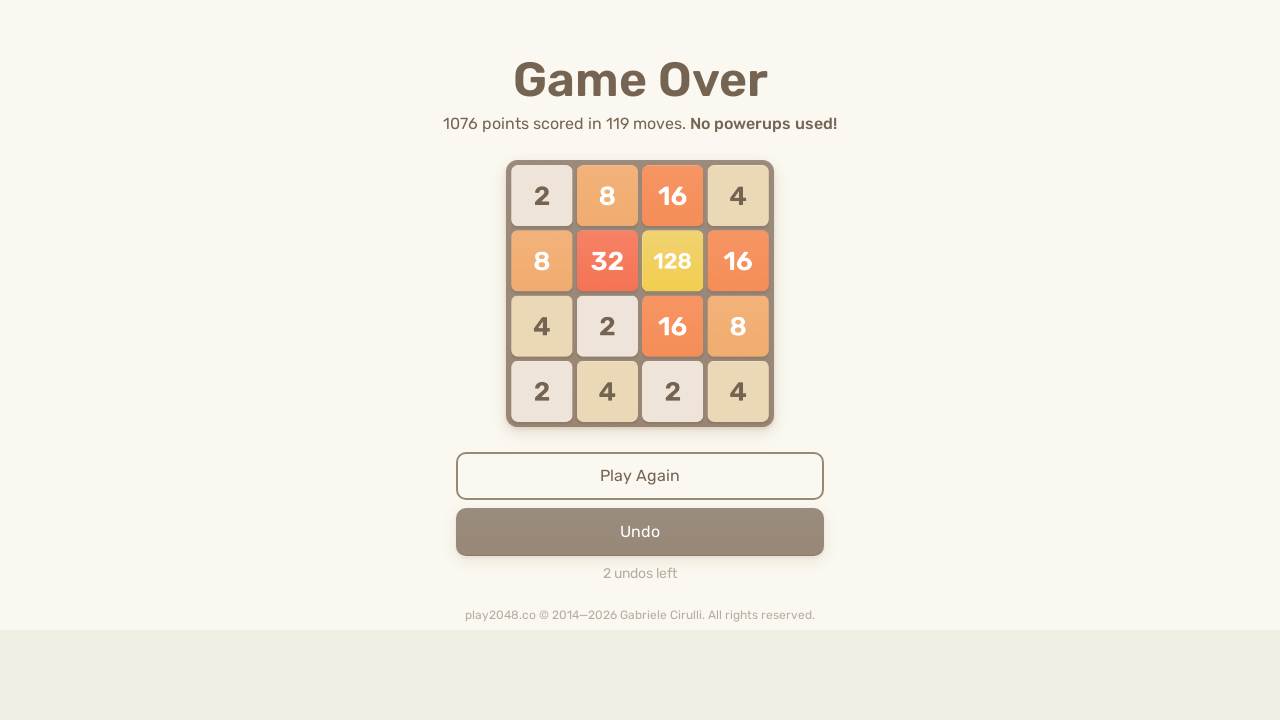

Pressed ArrowLeft key to move tiles left
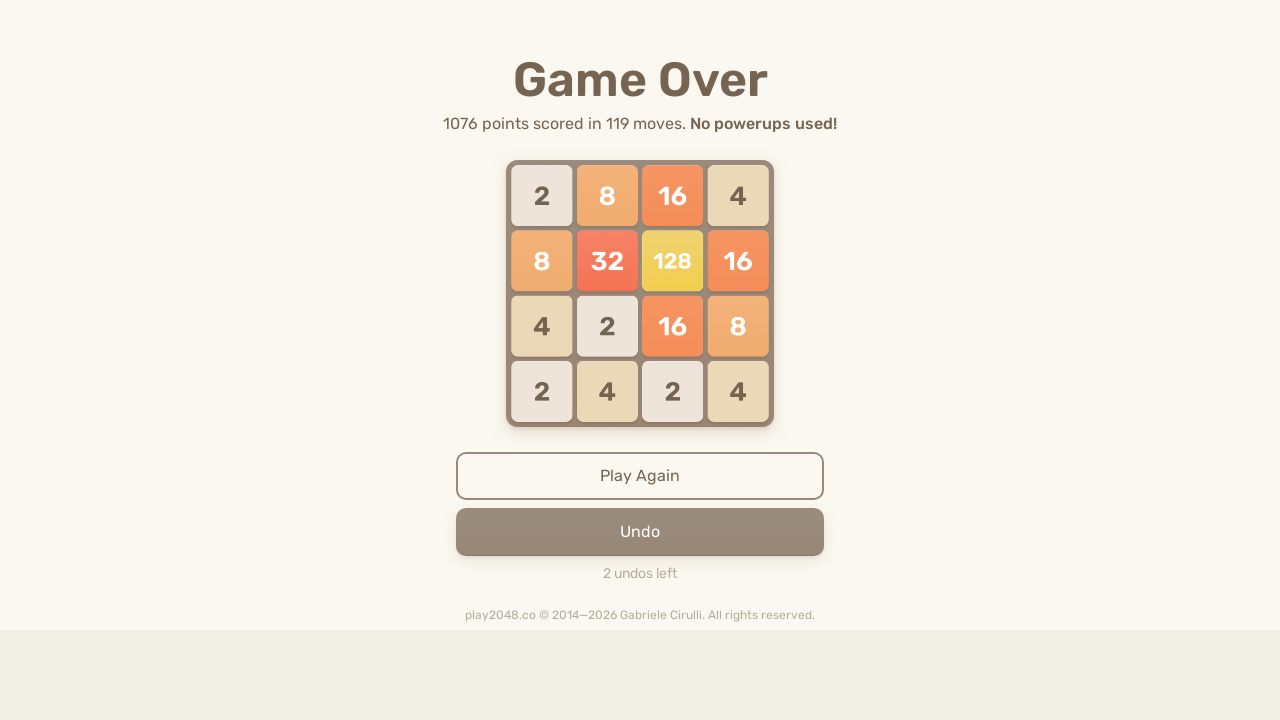

Pressed ArrowRight key to move tiles right
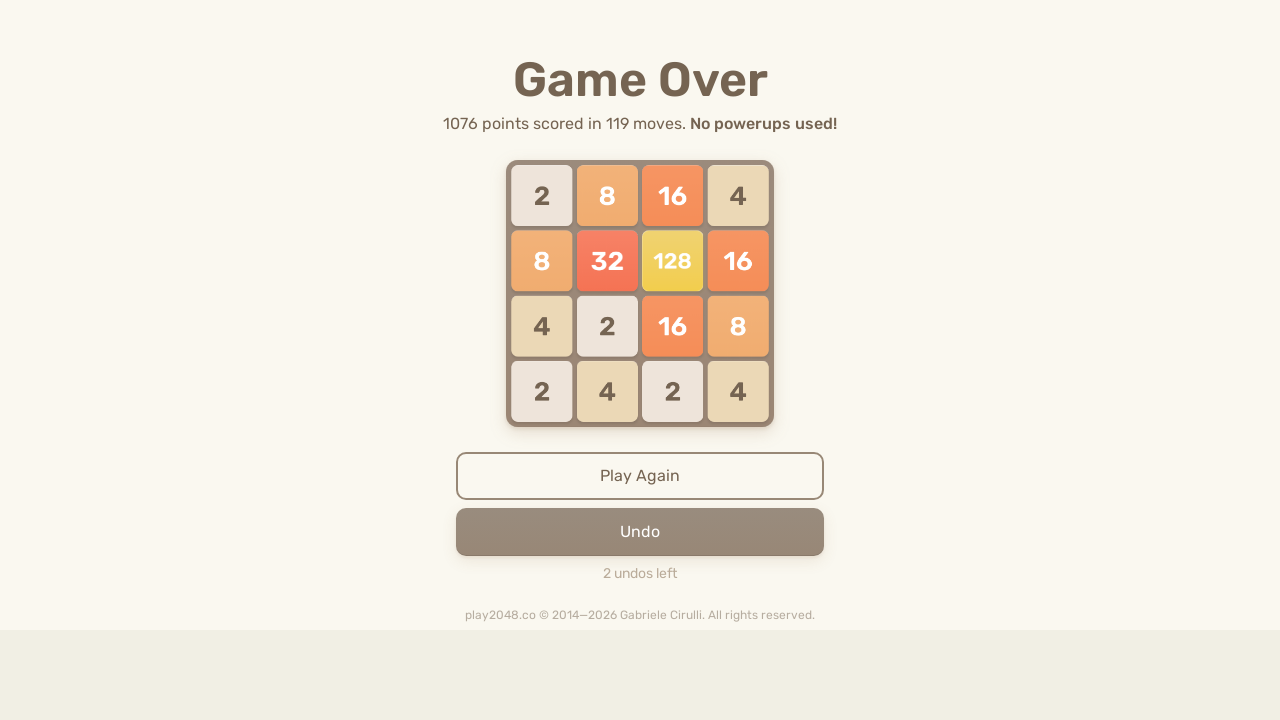

Pressed ArrowDown key to move tiles down
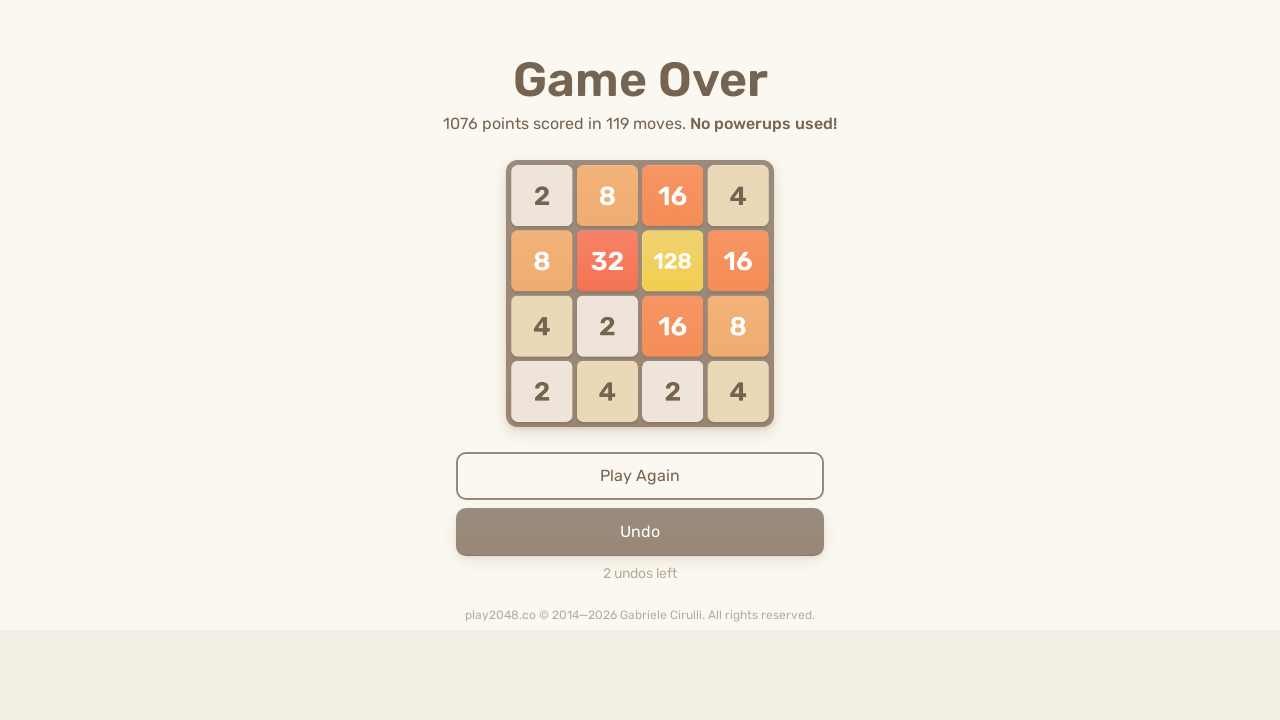

Pressed ArrowUp key to move tiles up
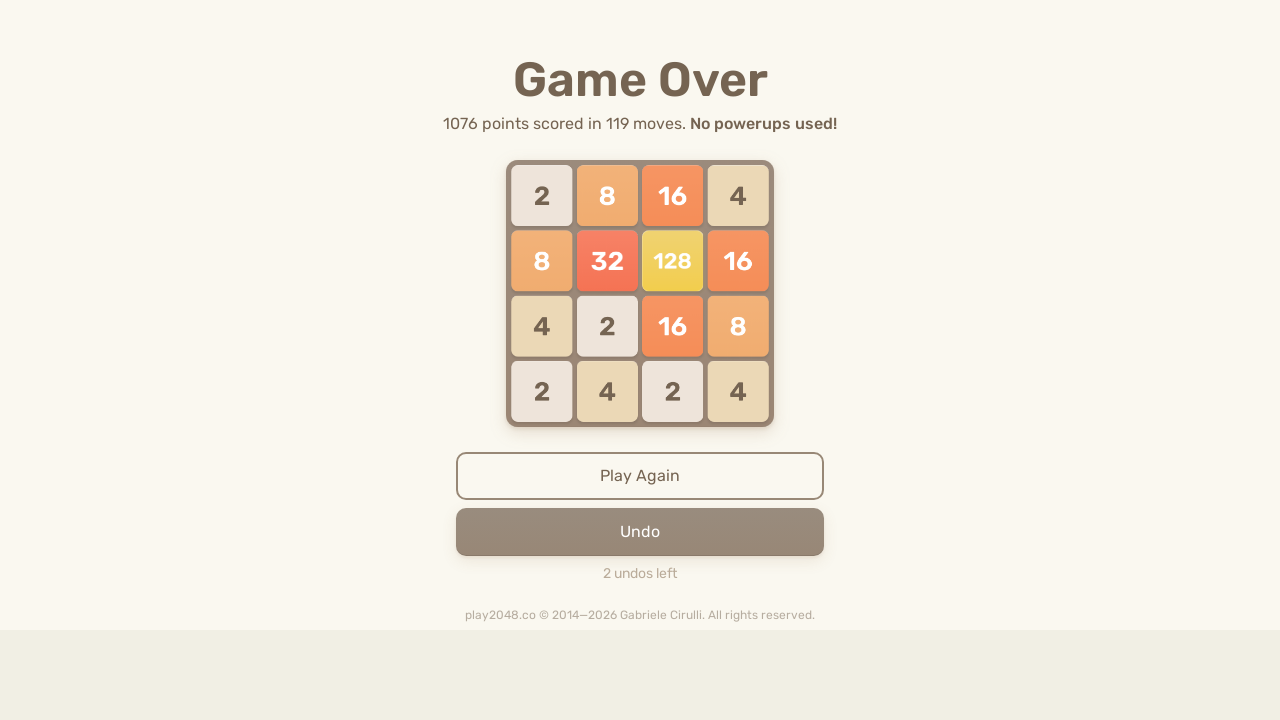

Pressed ArrowLeft key to move tiles left
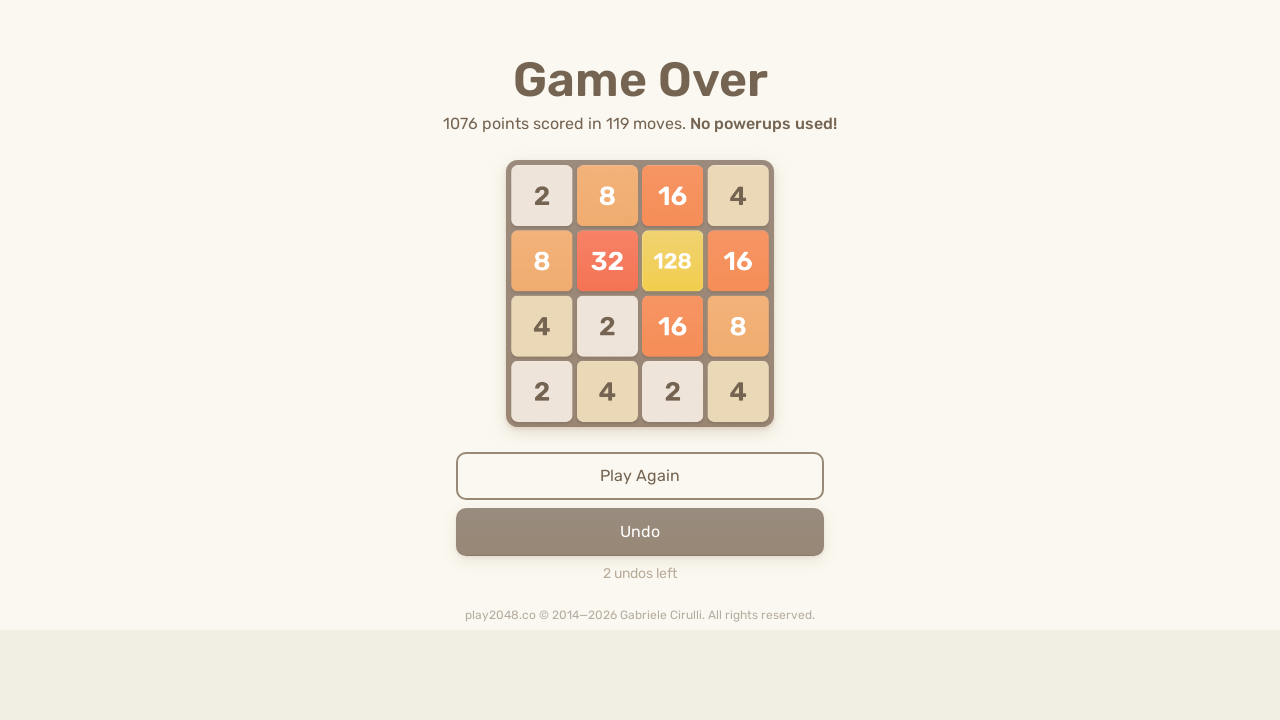

Pressed ArrowRight key to move tiles right
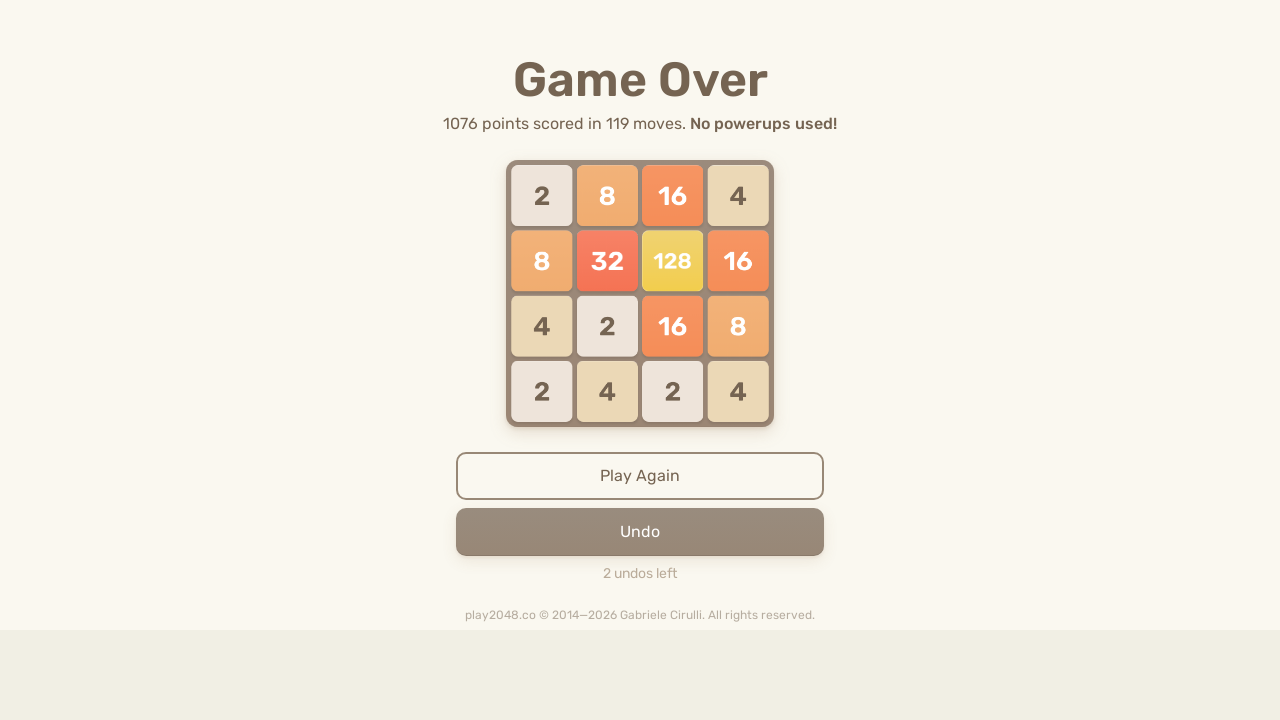

Pressed ArrowDown key to move tiles down
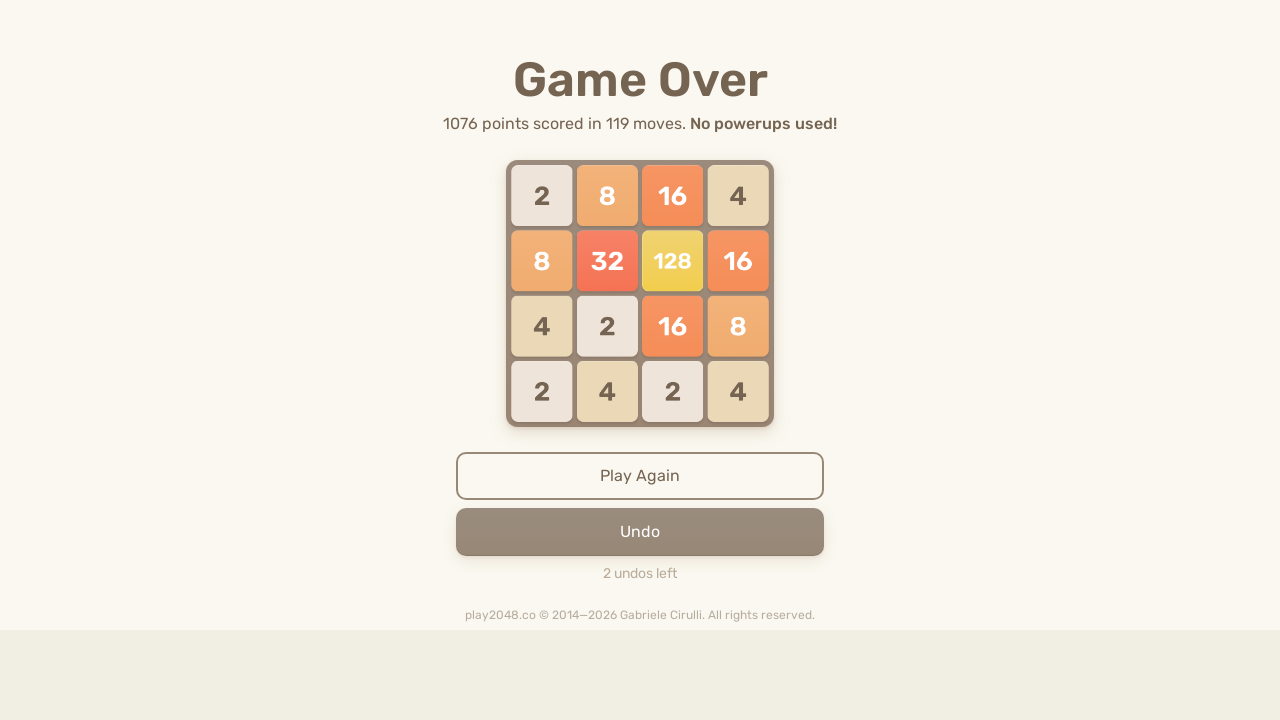

Pressed ArrowUp key to move tiles up
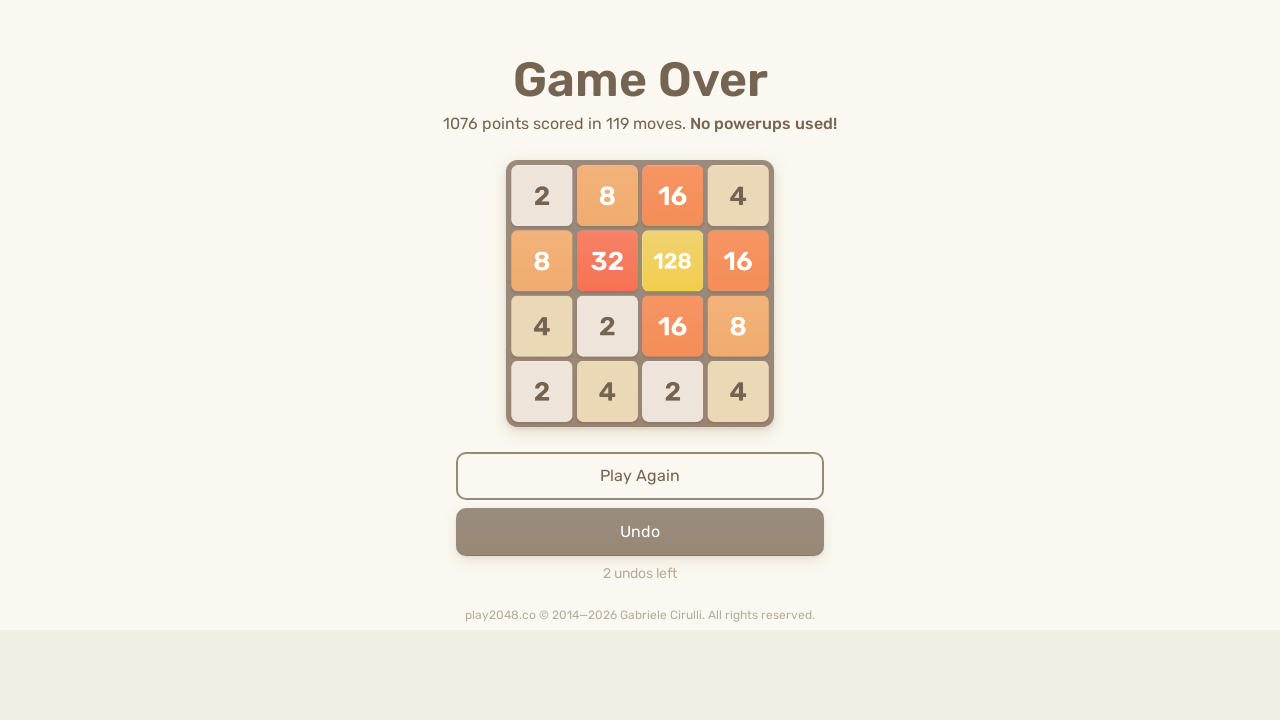

Pressed ArrowLeft key to move tiles left
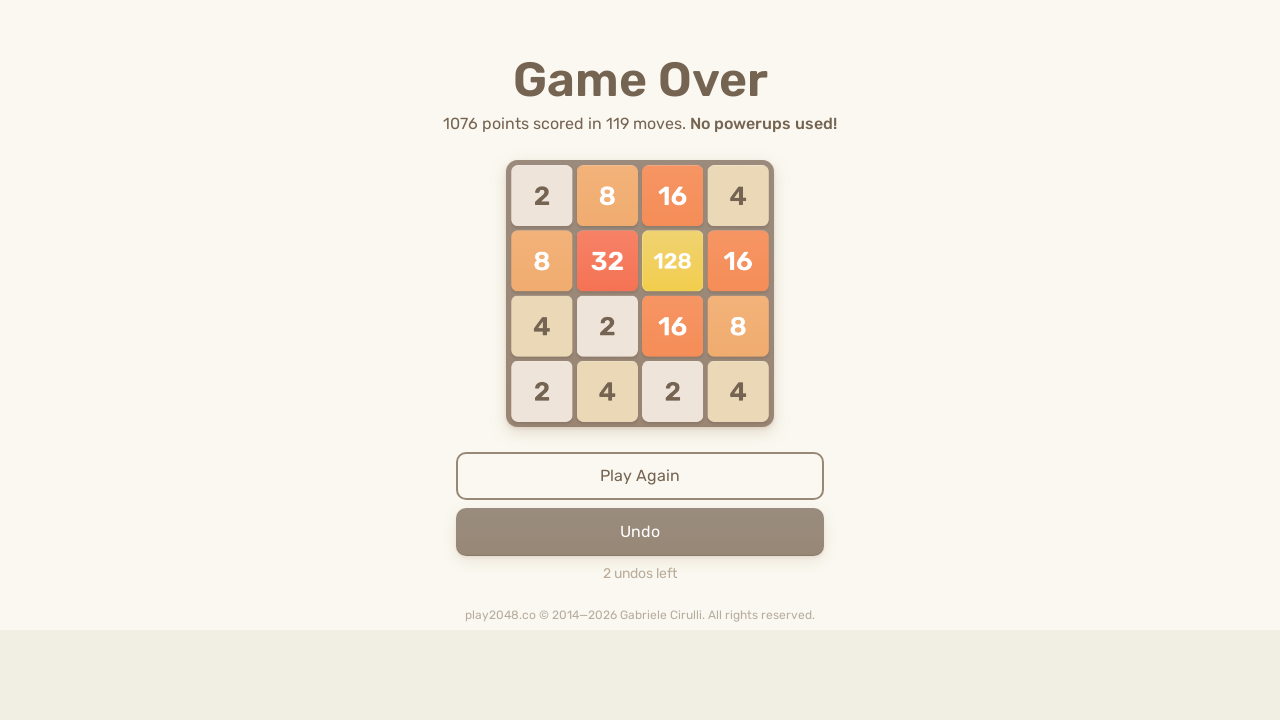

Pressed ArrowRight key to move tiles right
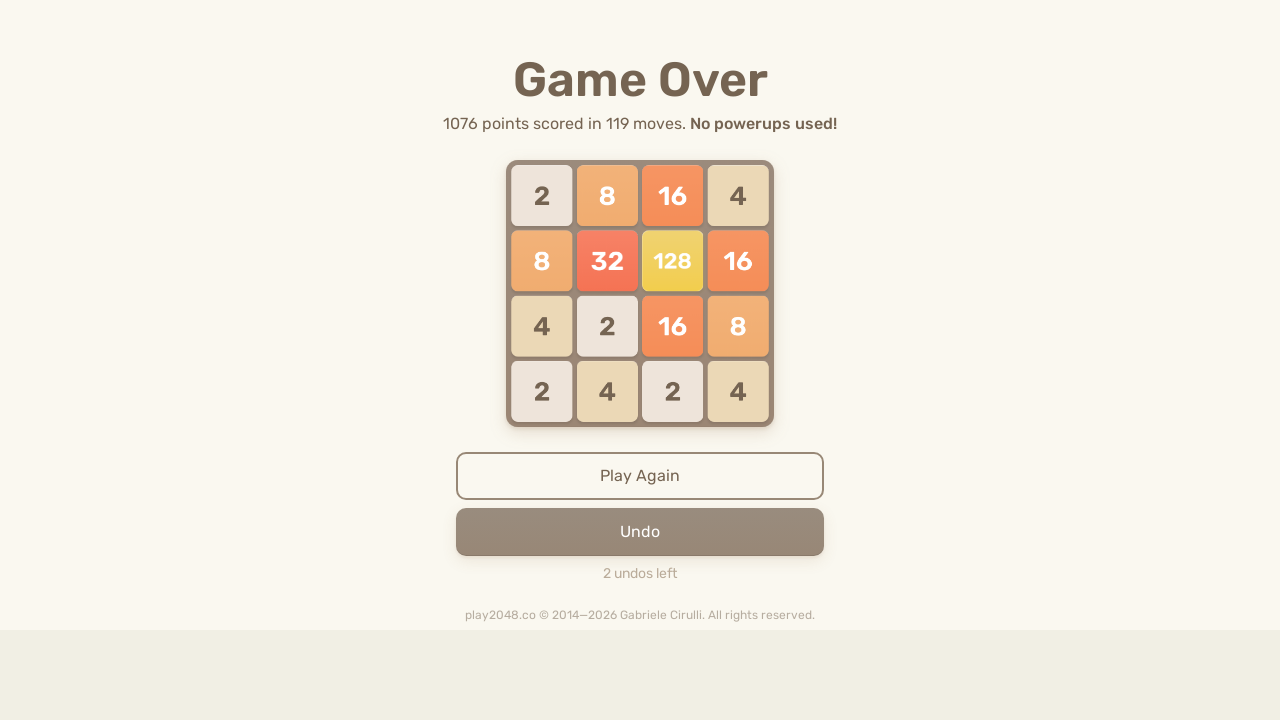

Pressed ArrowDown key to move tiles down
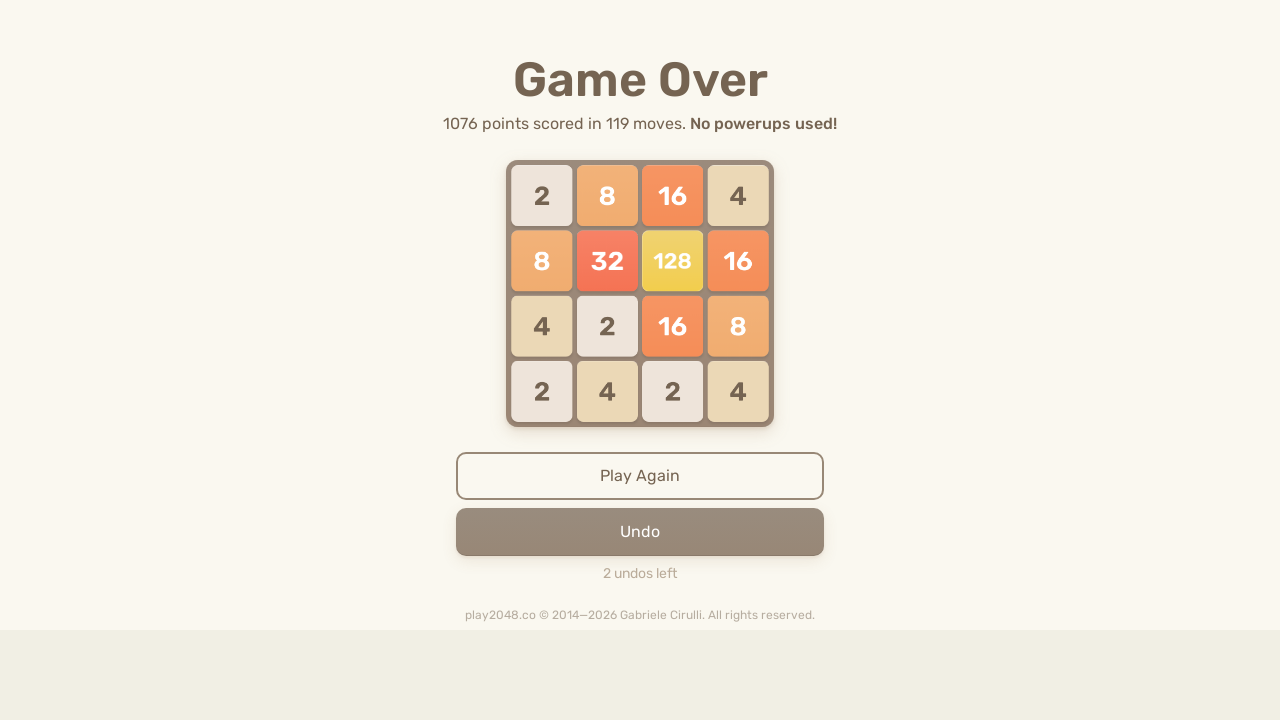

Pressed ArrowUp key to move tiles up
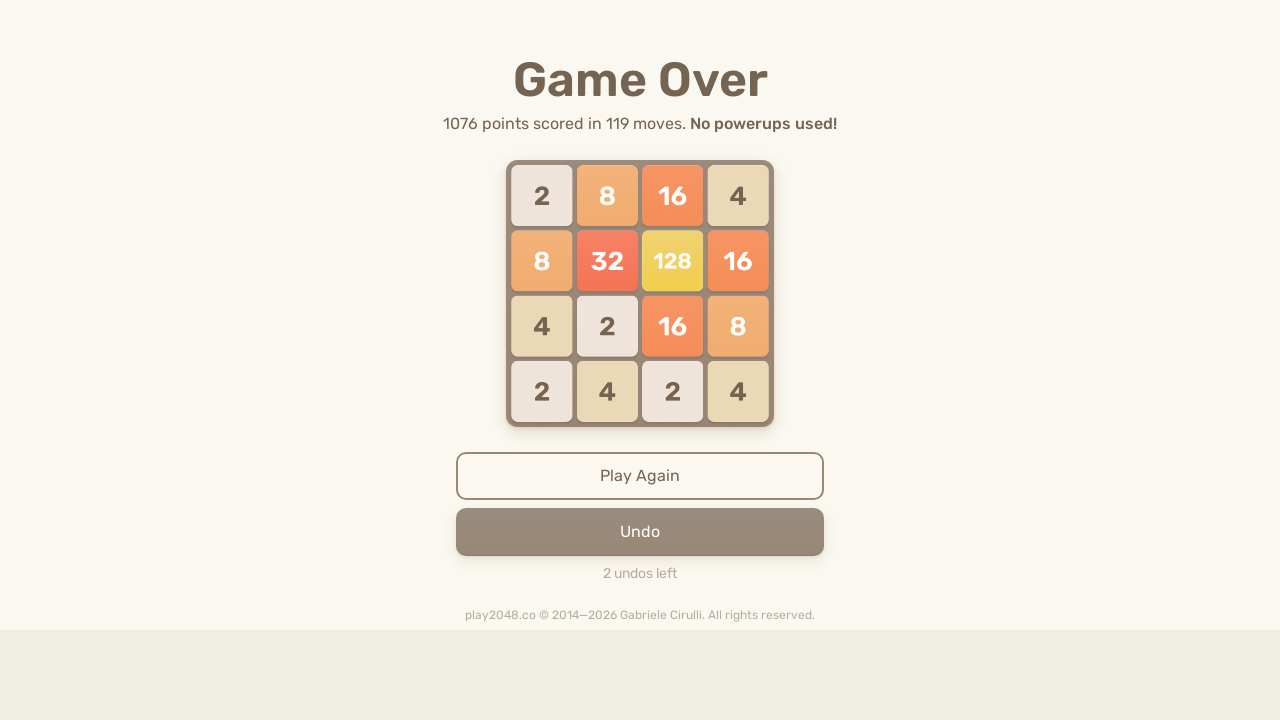

Pressed ArrowLeft key to move tiles left
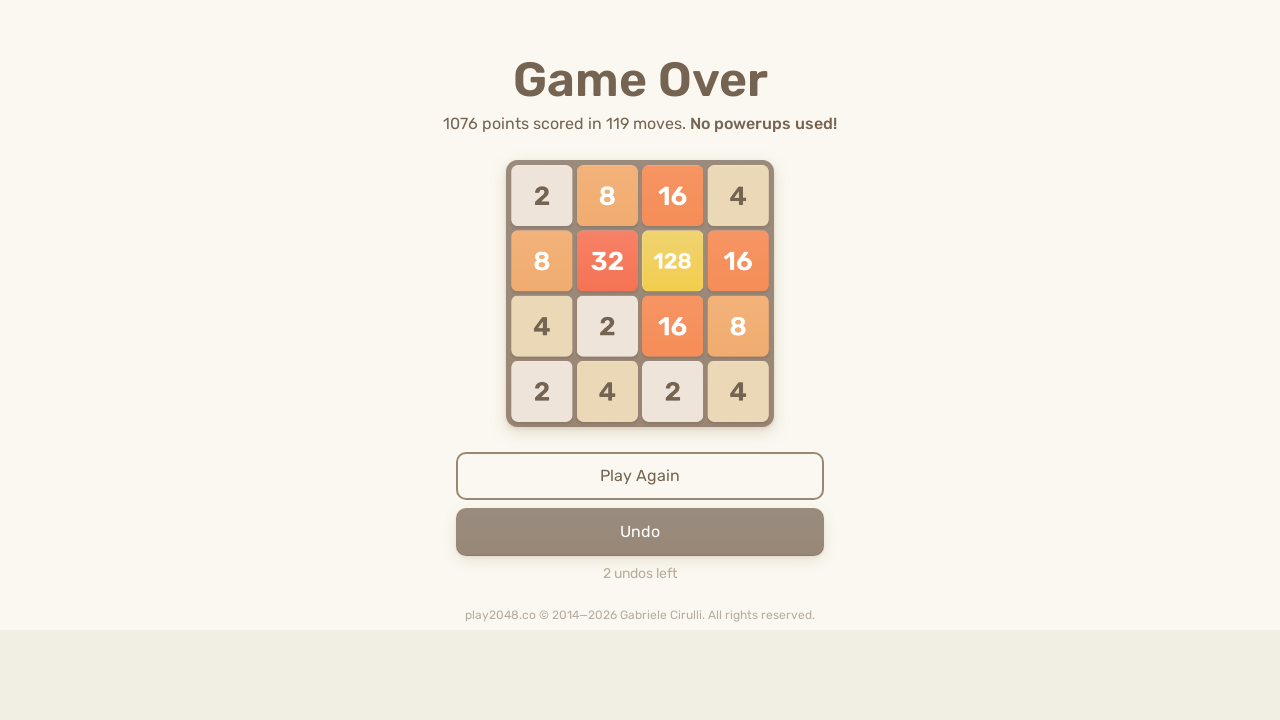

Pressed ArrowRight key to move tiles right
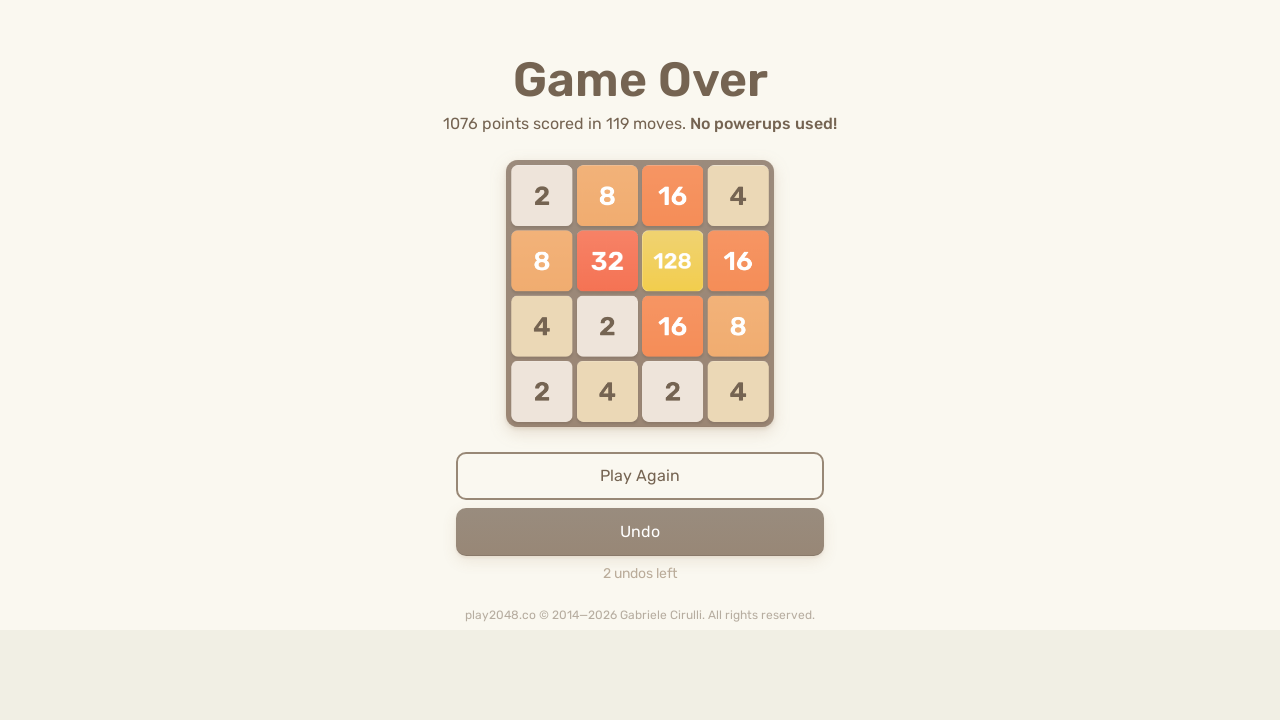

Pressed ArrowDown key to move tiles down
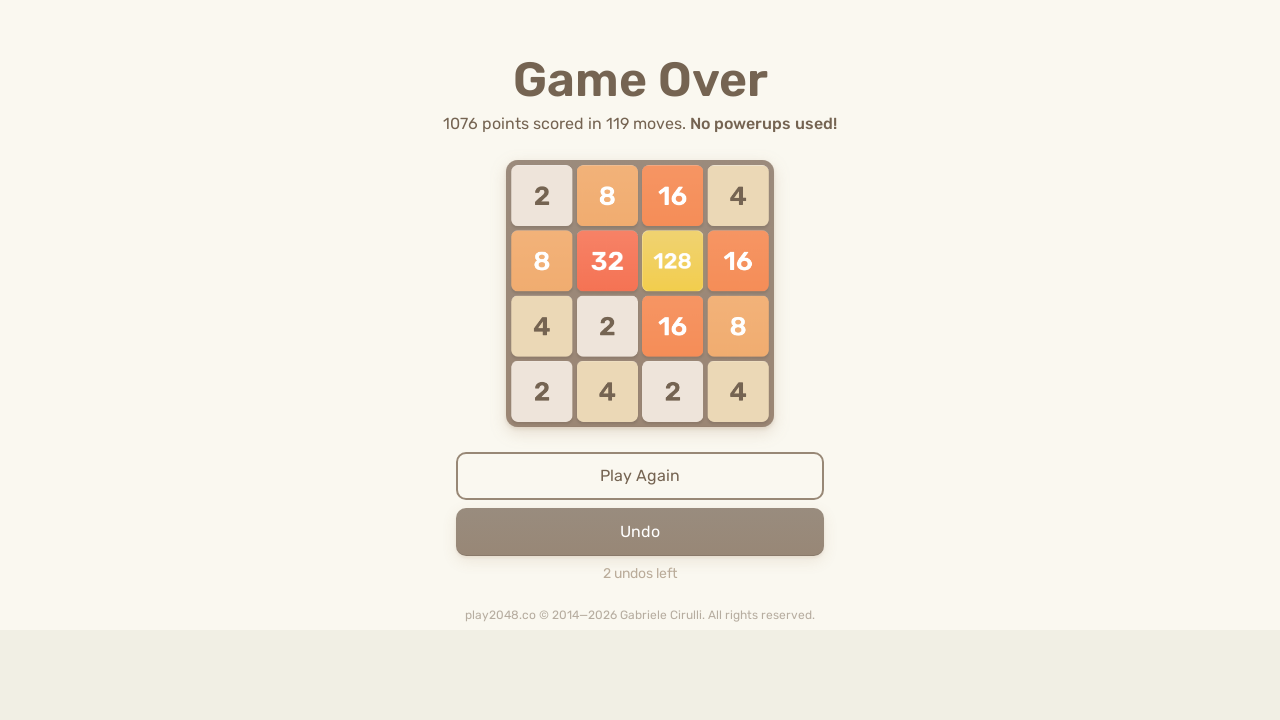

Pressed ArrowUp key to move tiles up
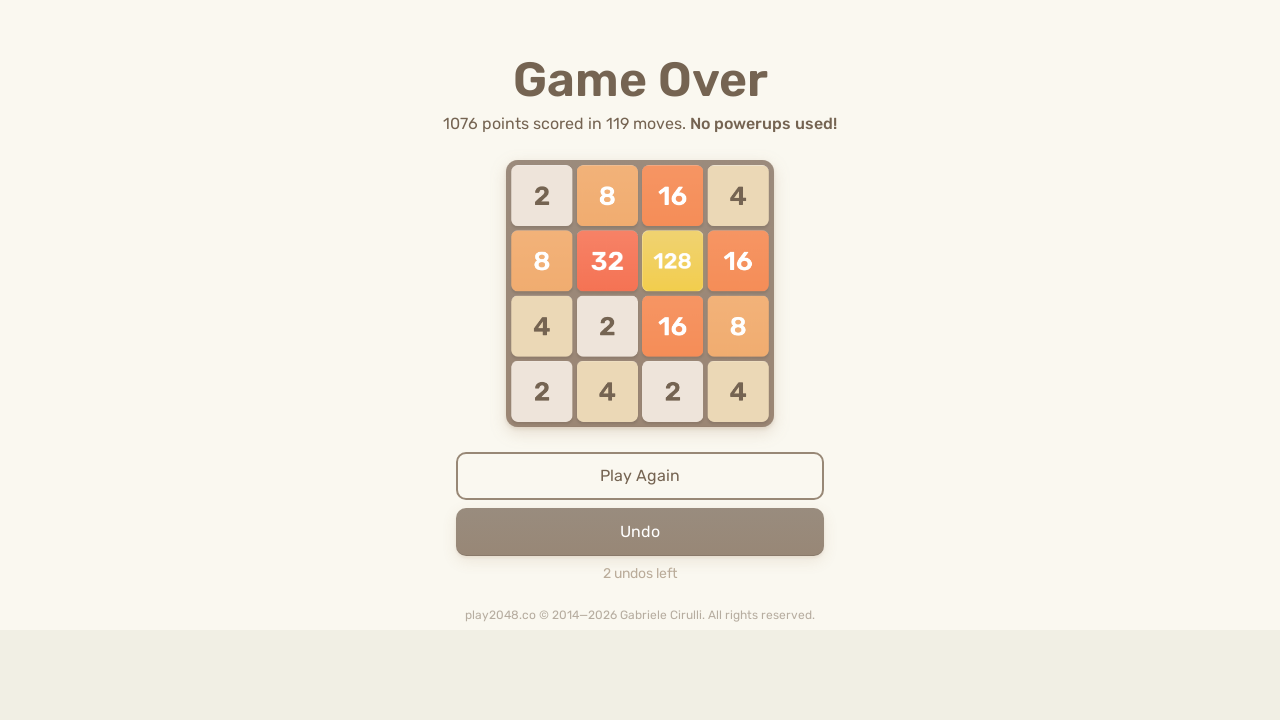

Pressed ArrowLeft key to move tiles left
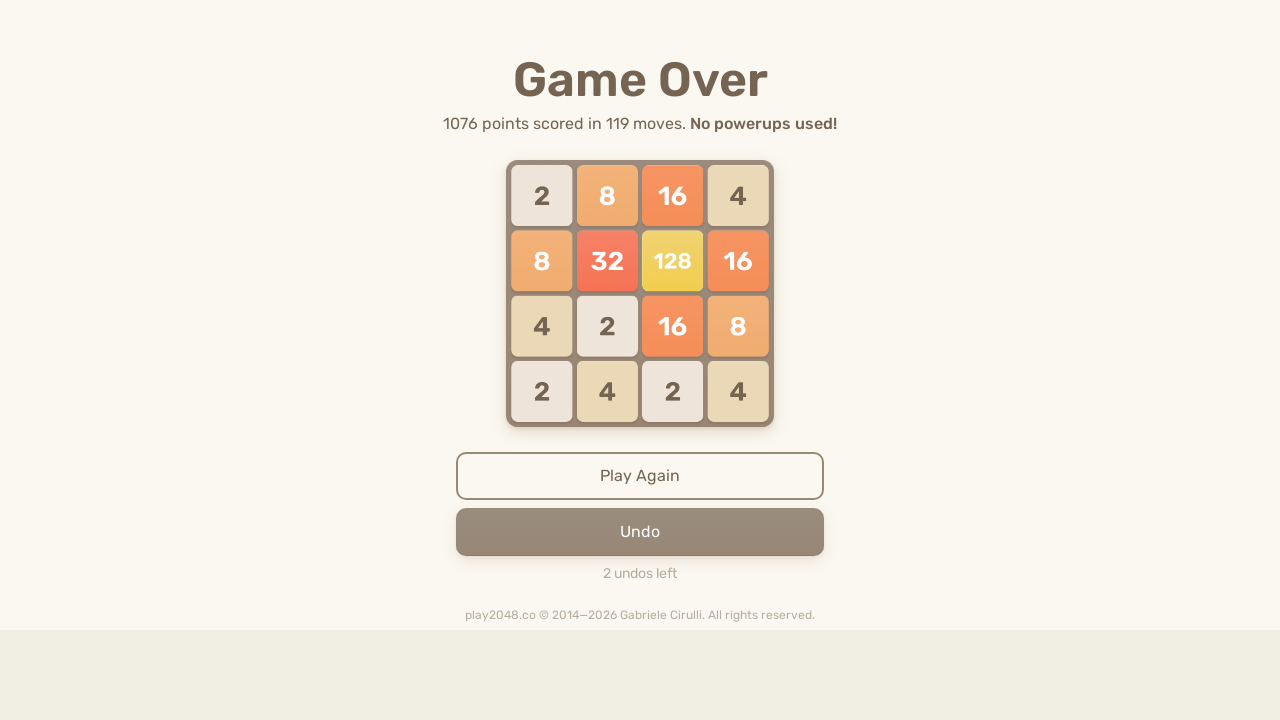

Pressed ArrowRight key to move tiles right
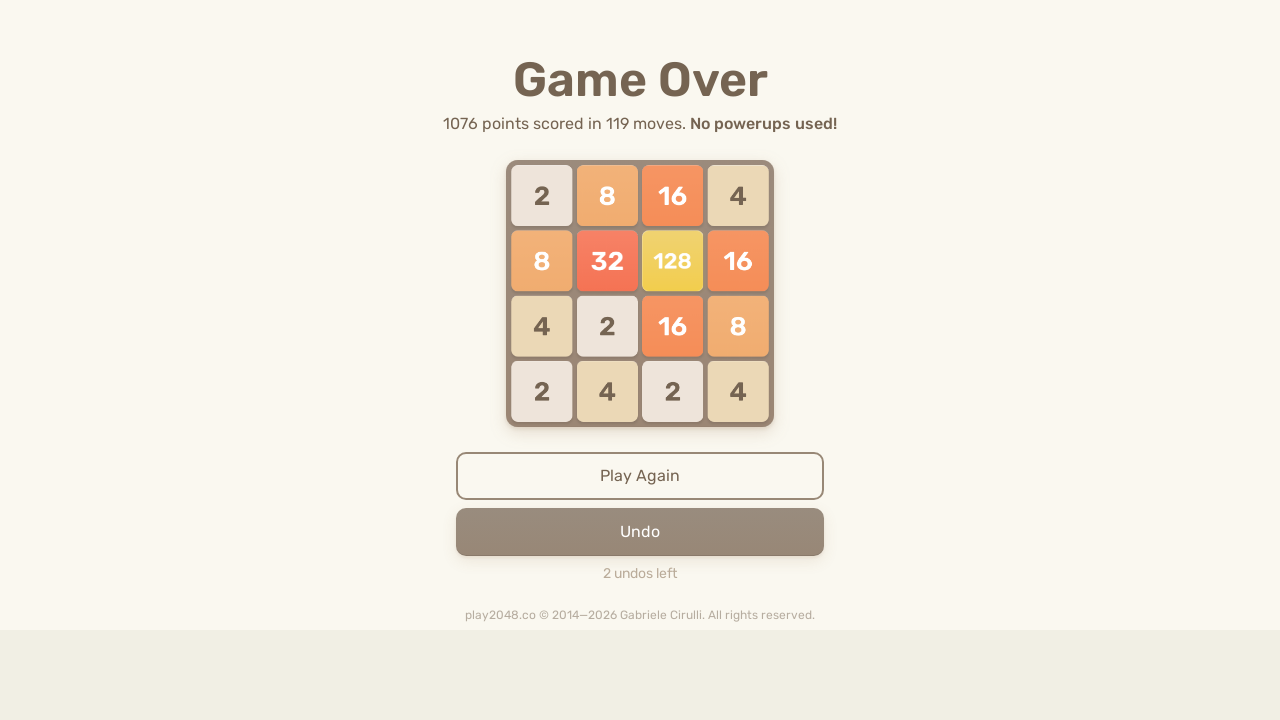

Pressed ArrowDown key to move tiles down
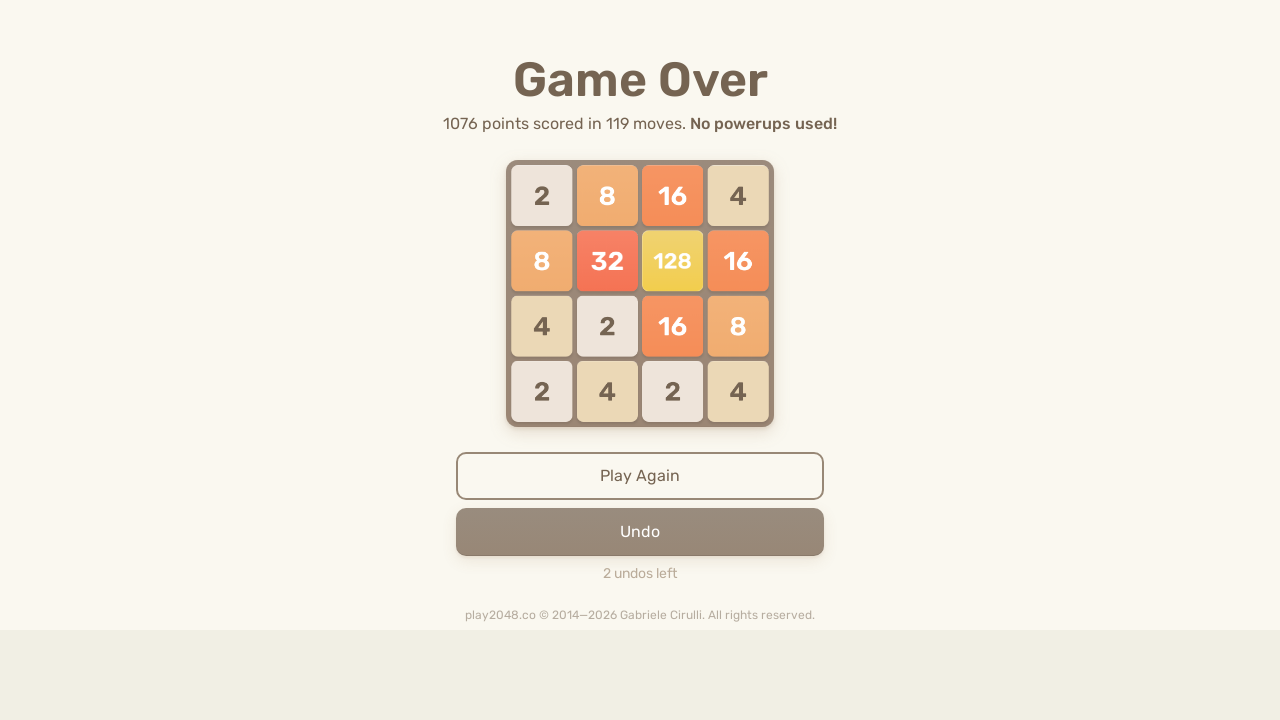

Pressed ArrowUp key to move tiles up
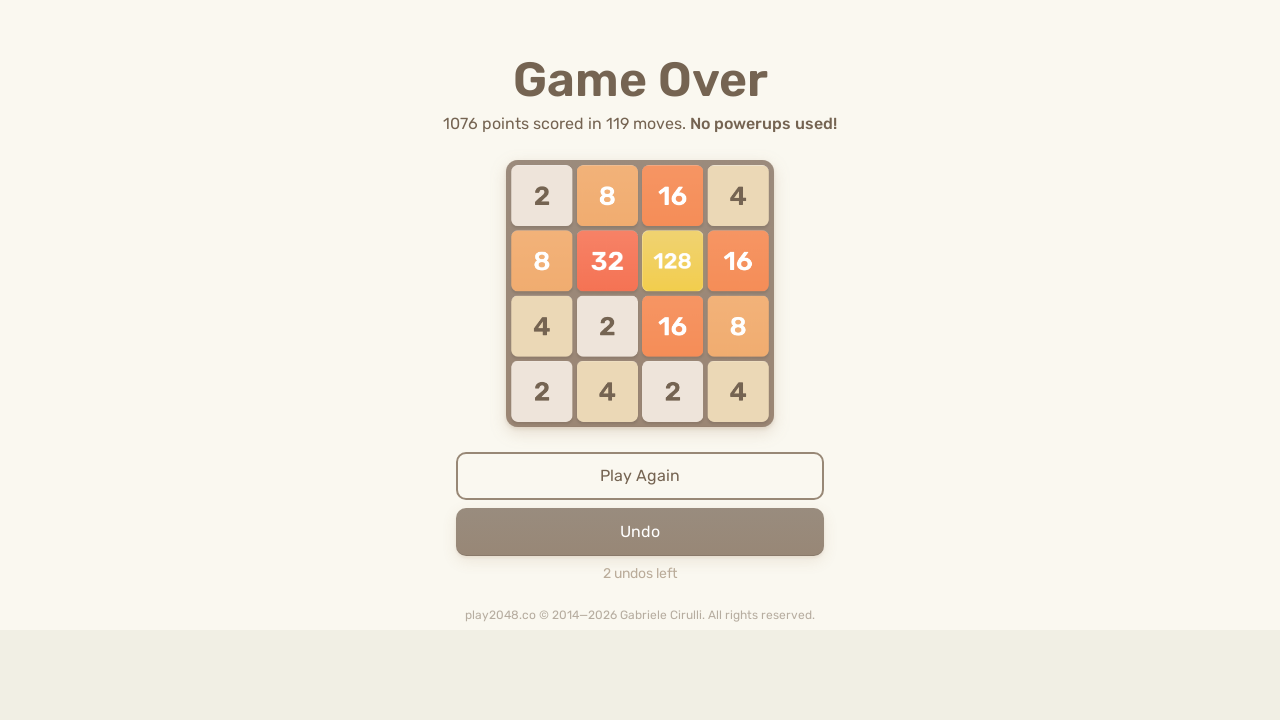

Pressed ArrowLeft key to move tiles left
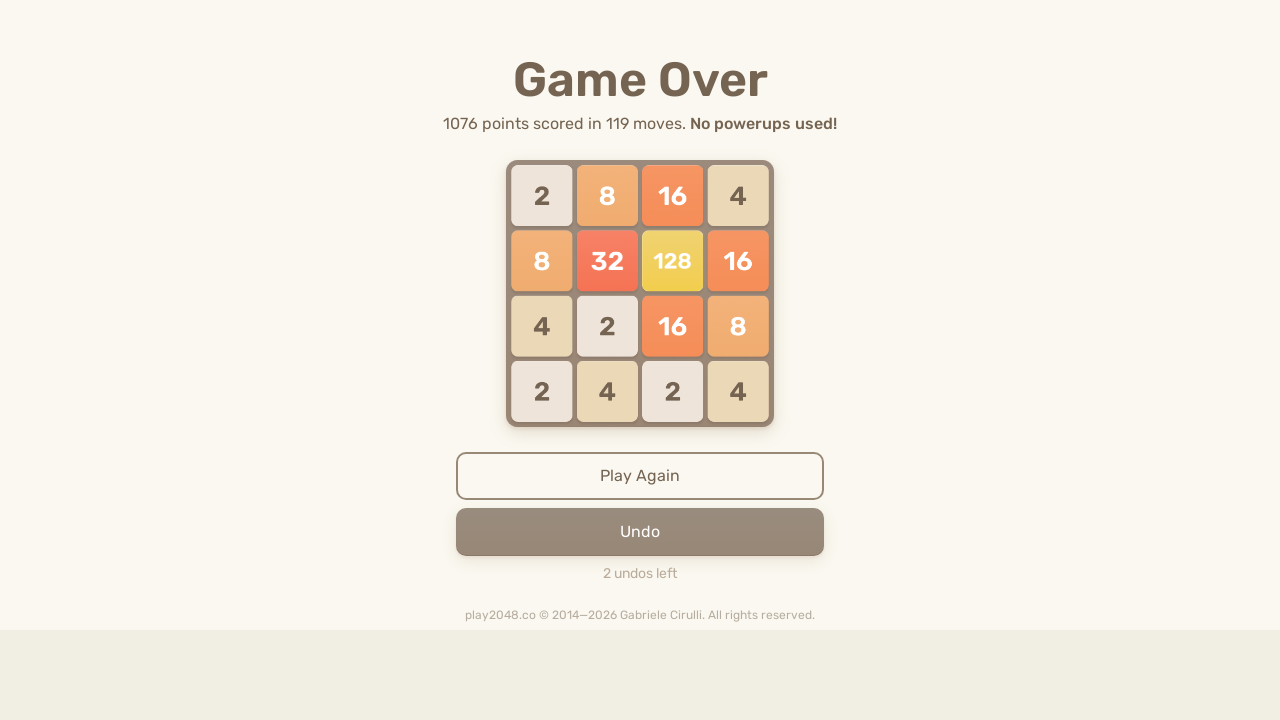

Pressed ArrowRight key to move tiles right
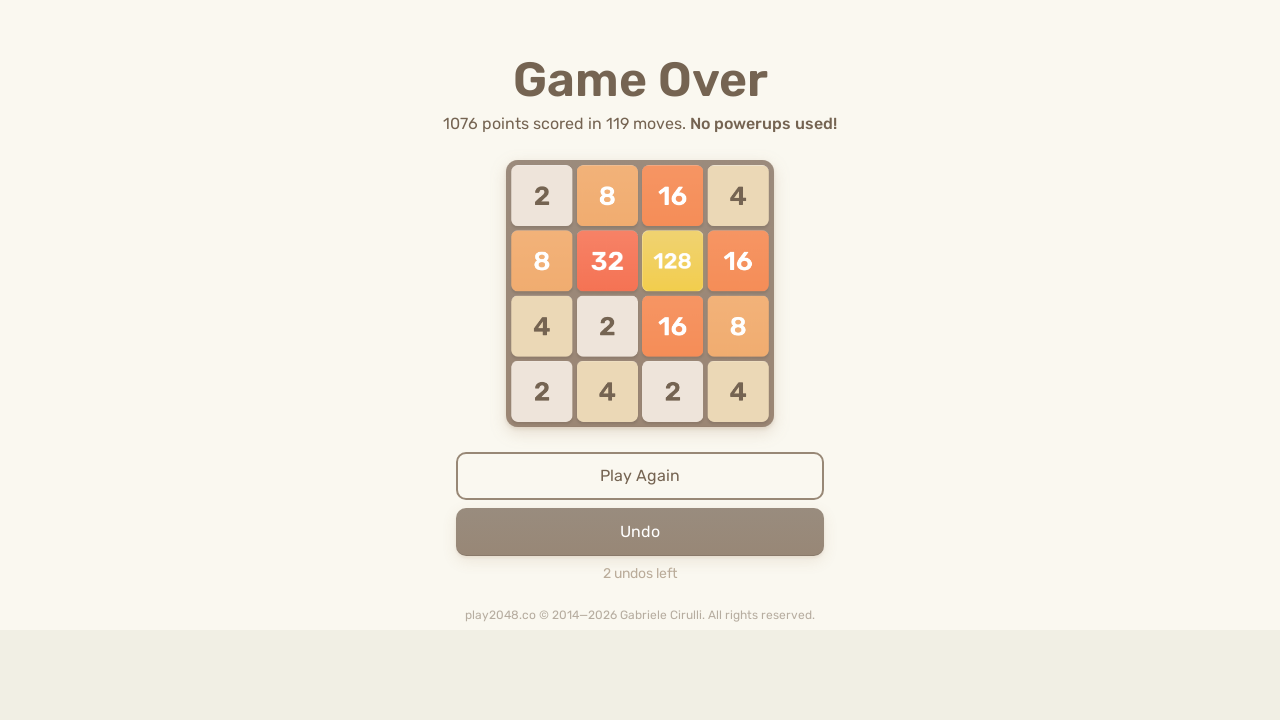

Pressed ArrowDown key to move tiles down
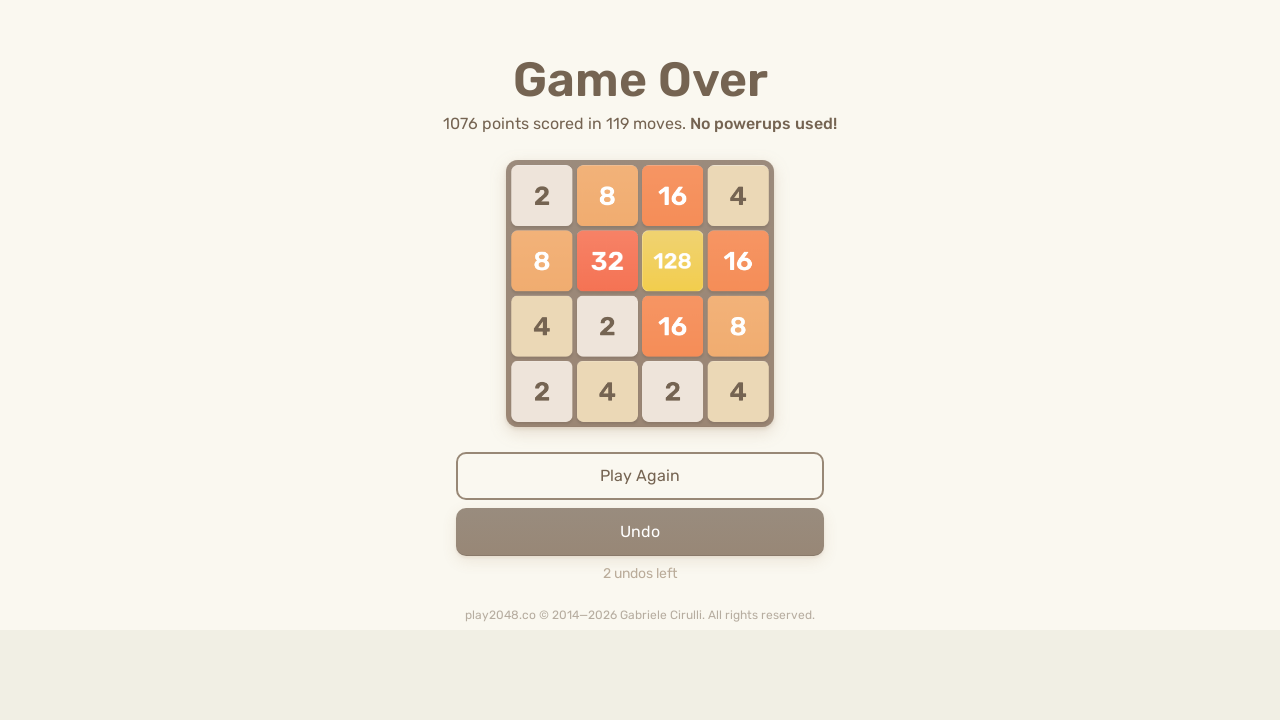

Pressed ArrowUp key to move tiles up
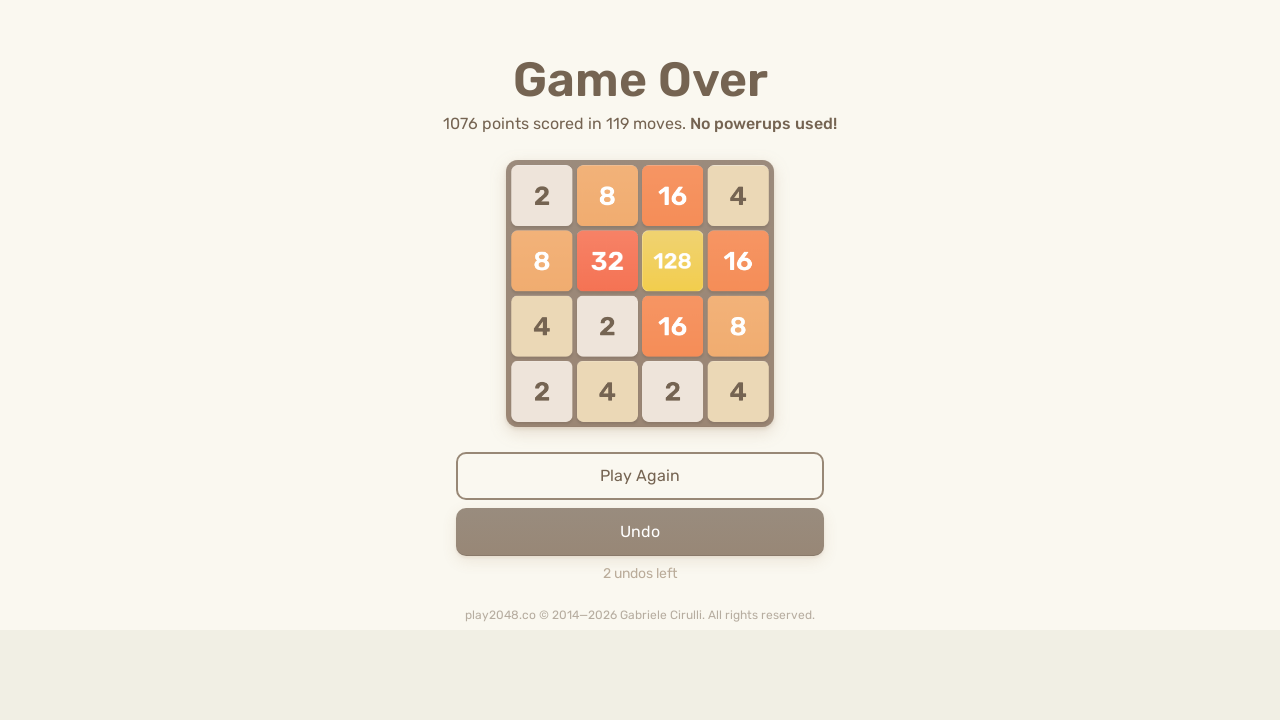

Pressed ArrowLeft key to move tiles left
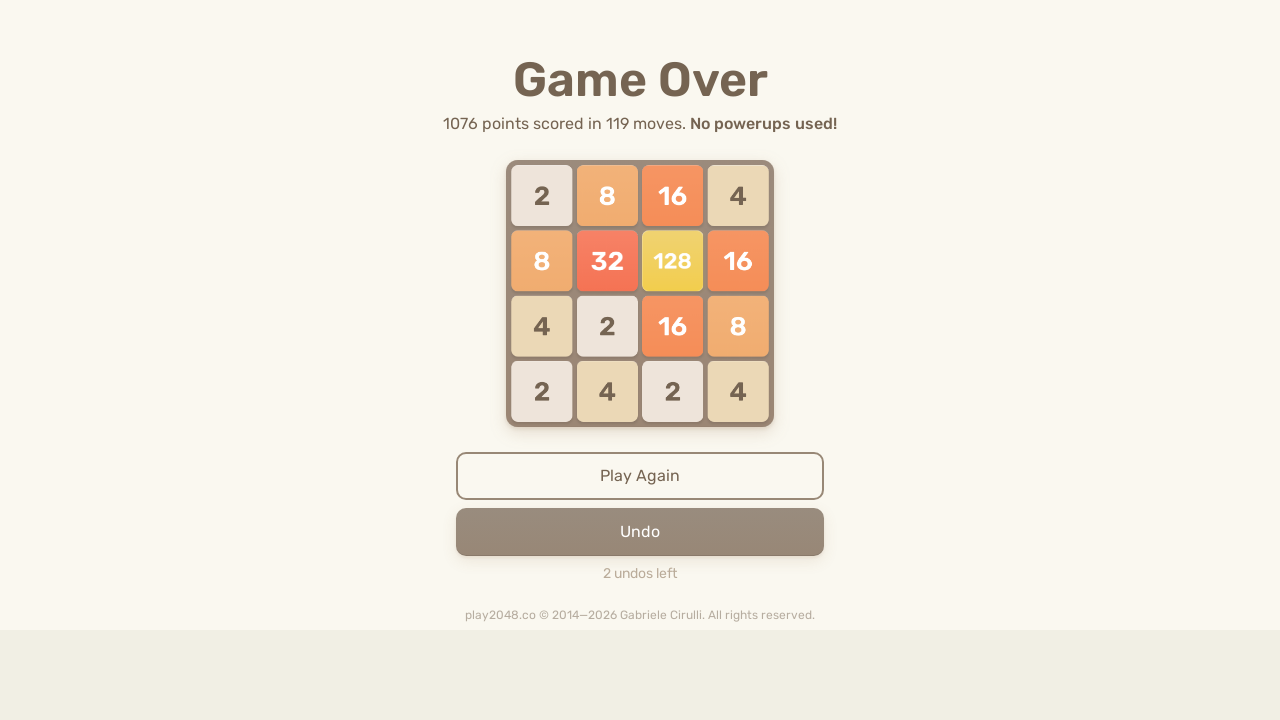

Pressed ArrowRight key to move tiles right
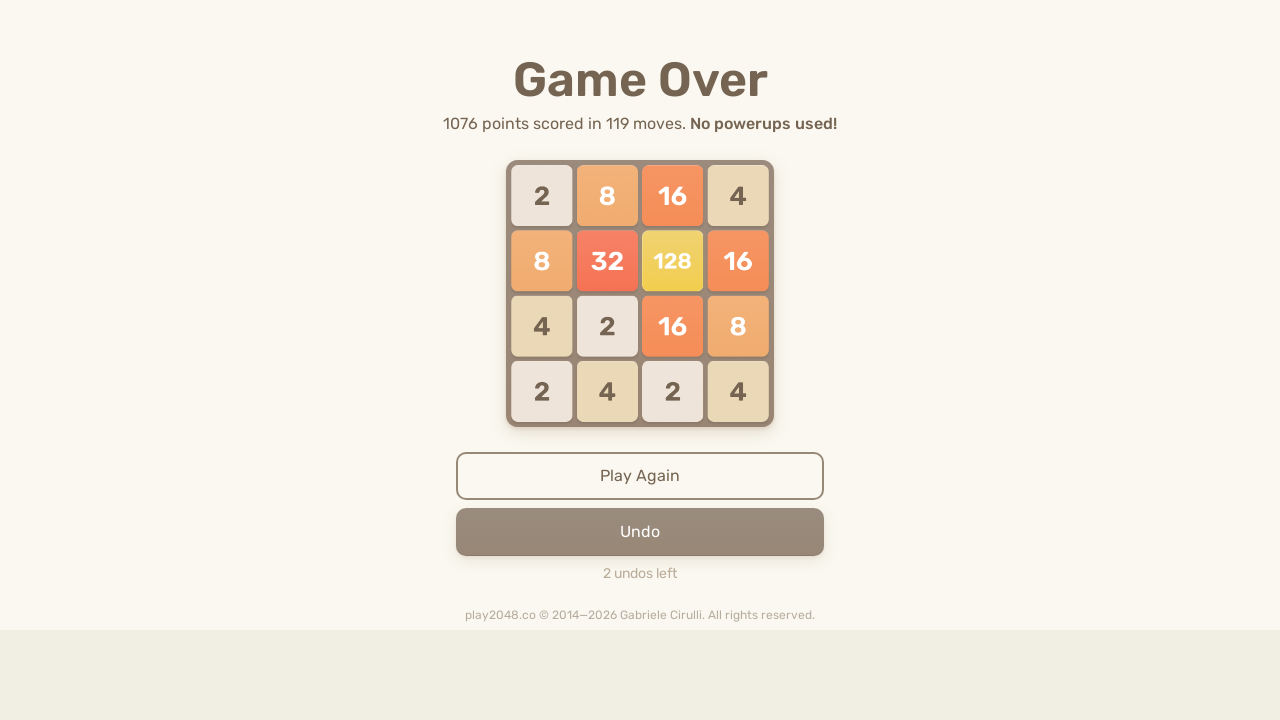

Pressed ArrowDown key to move tiles down
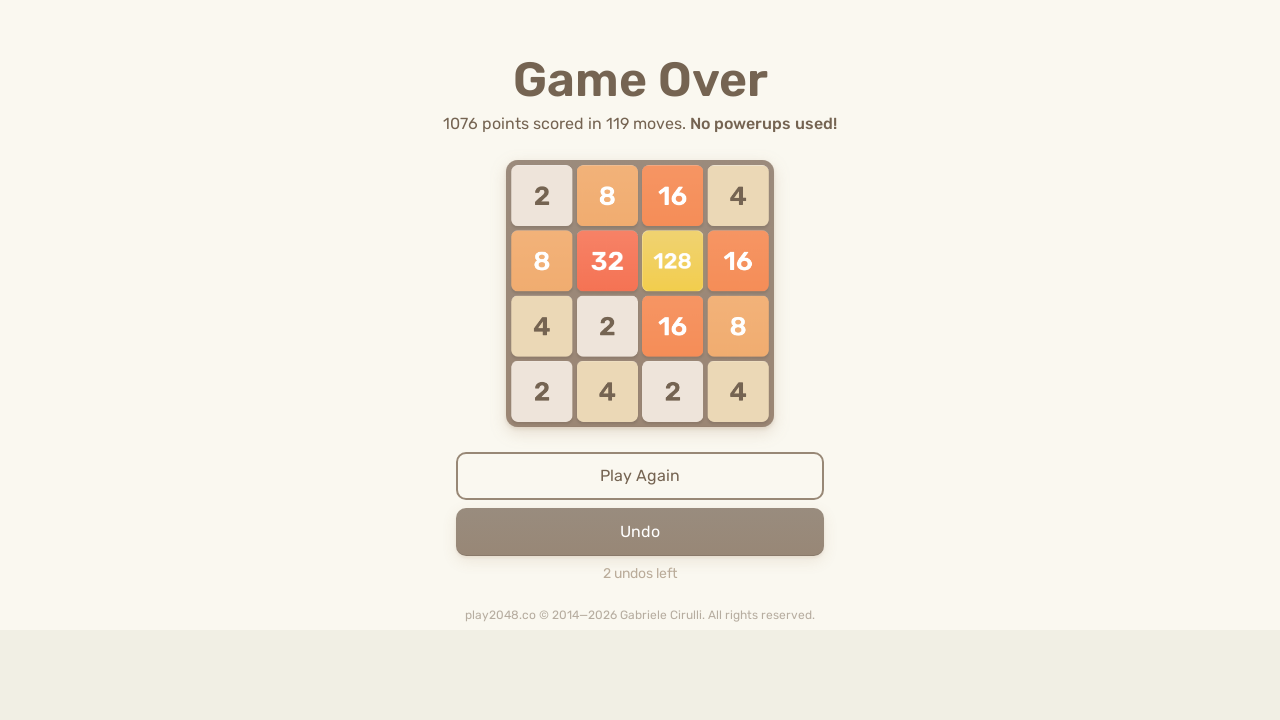

Pressed ArrowUp key to move tiles up
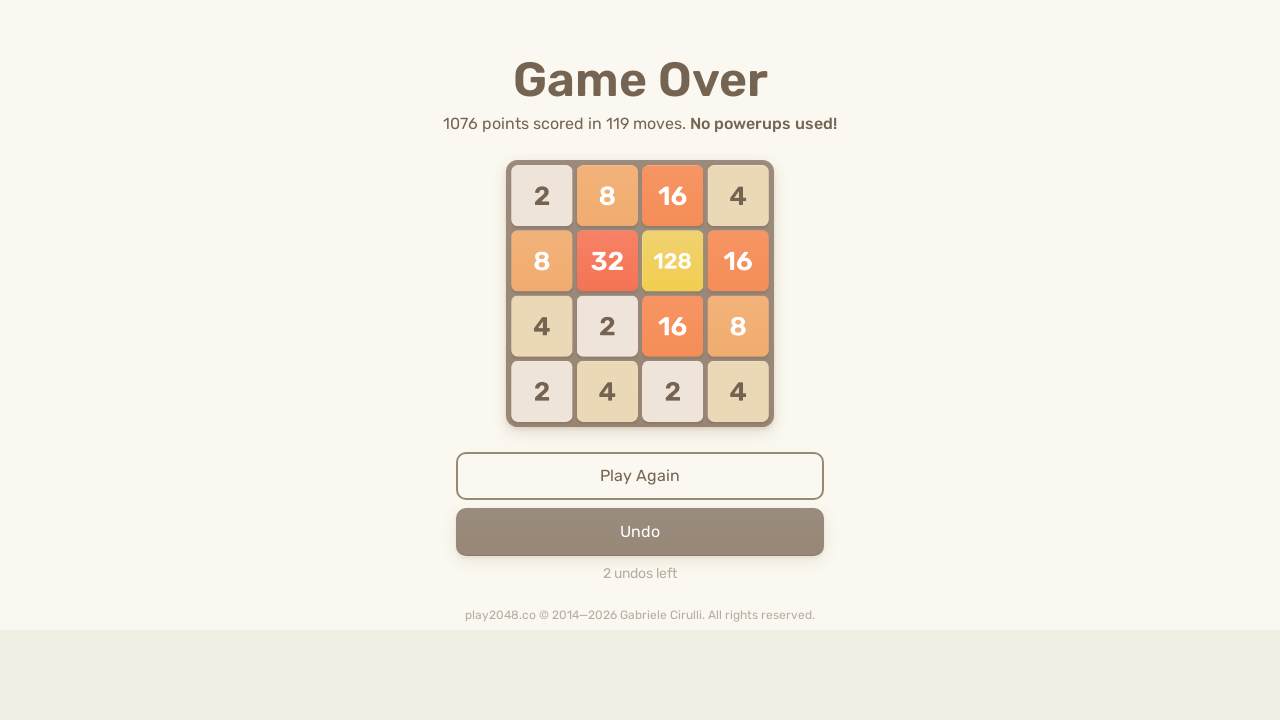

Pressed ArrowLeft key to move tiles left
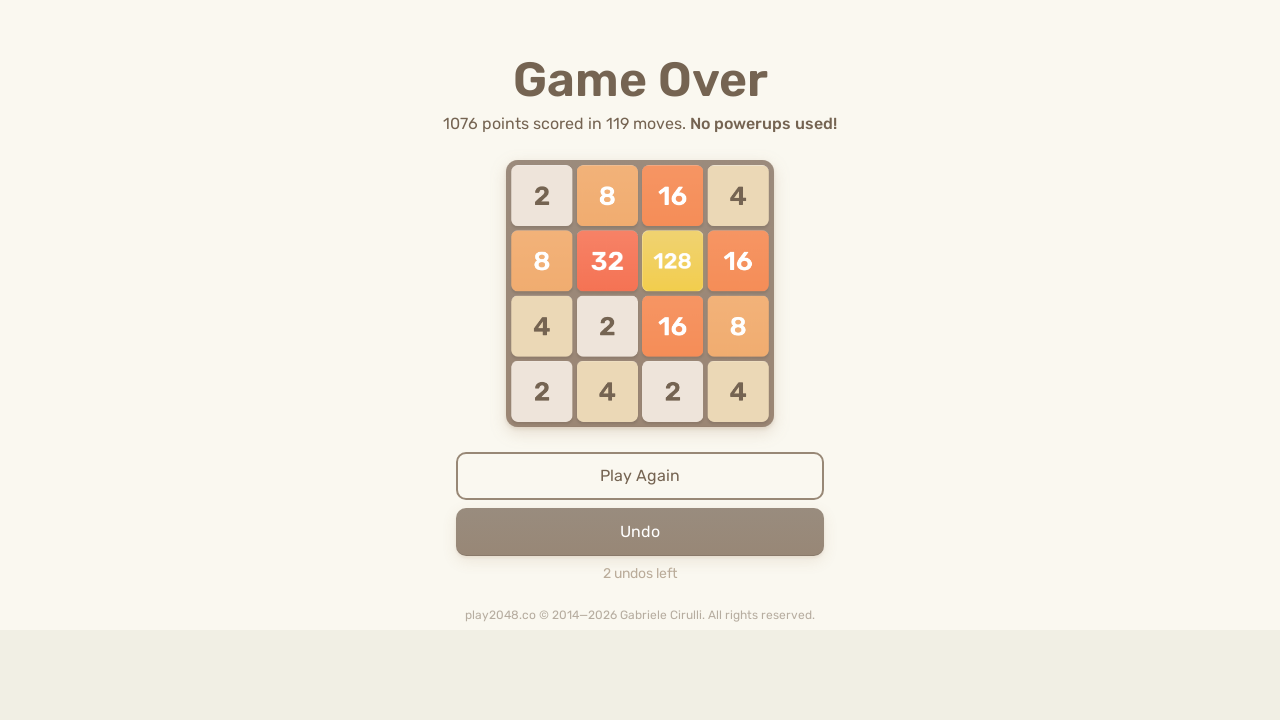

Pressed ArrowRight key to move tiles right
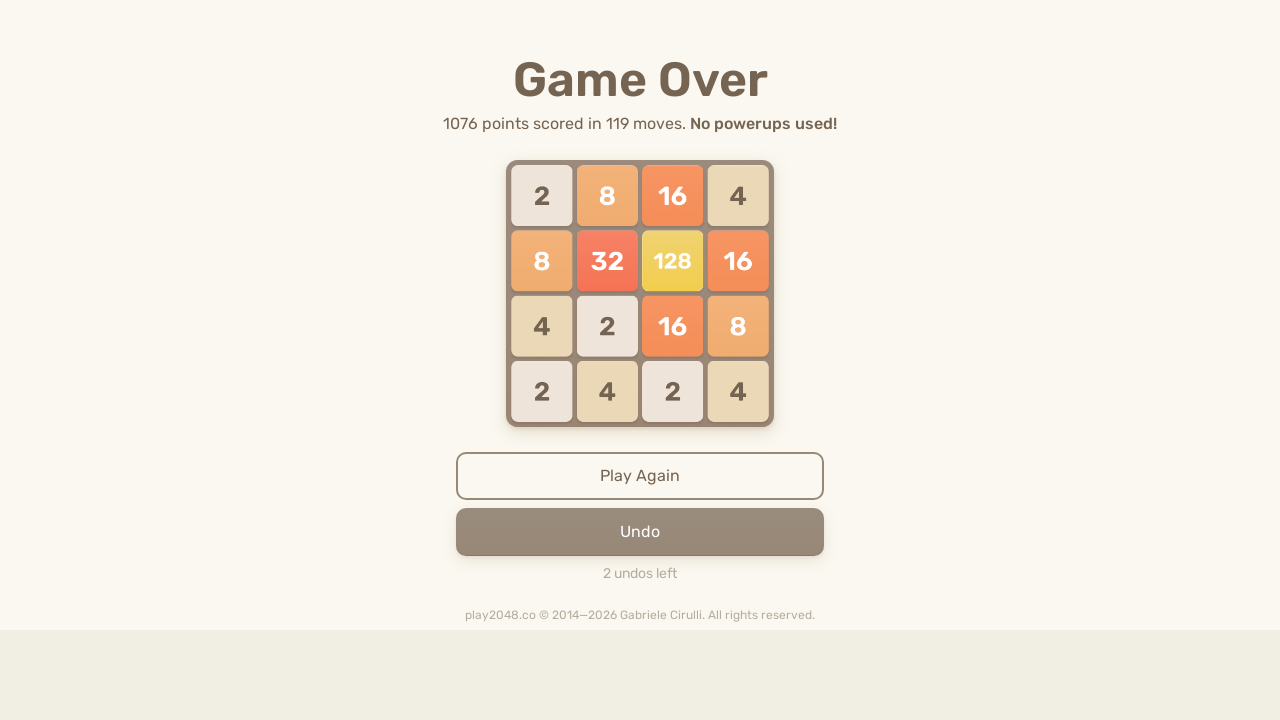

Pressed ArrowDown key to move tiles down
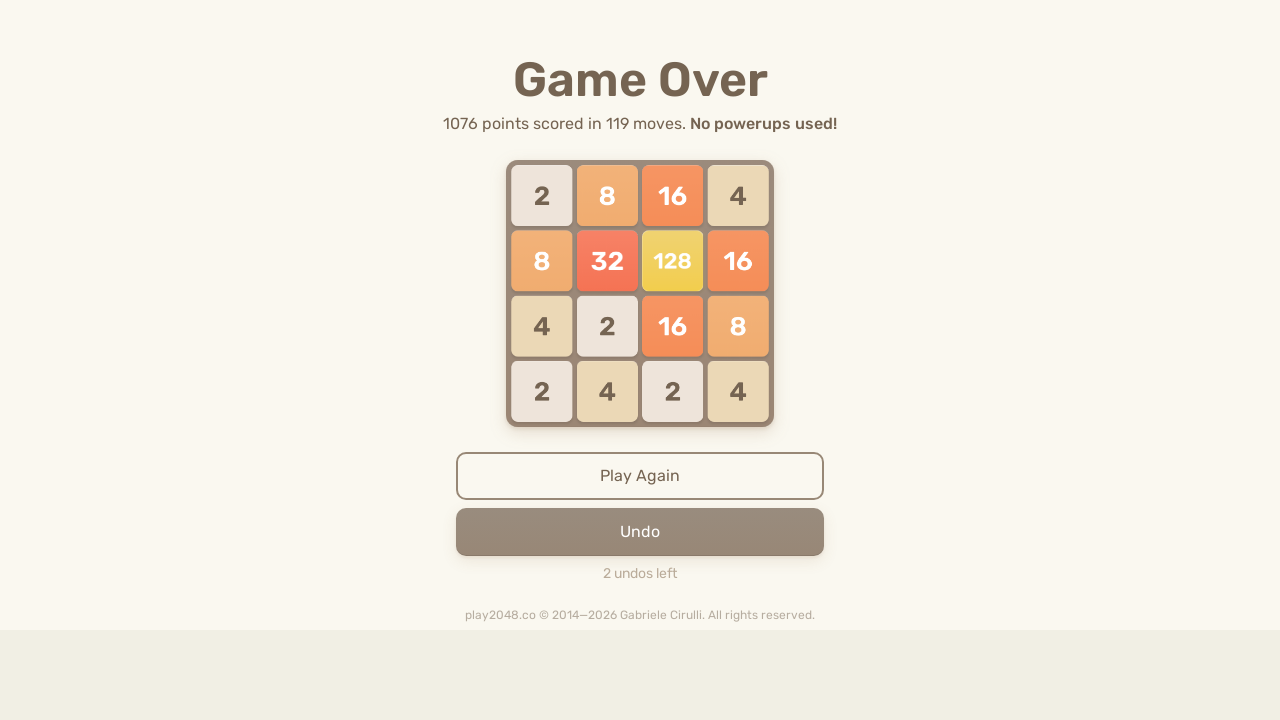

Pressed ArrowUp key to move tiles up
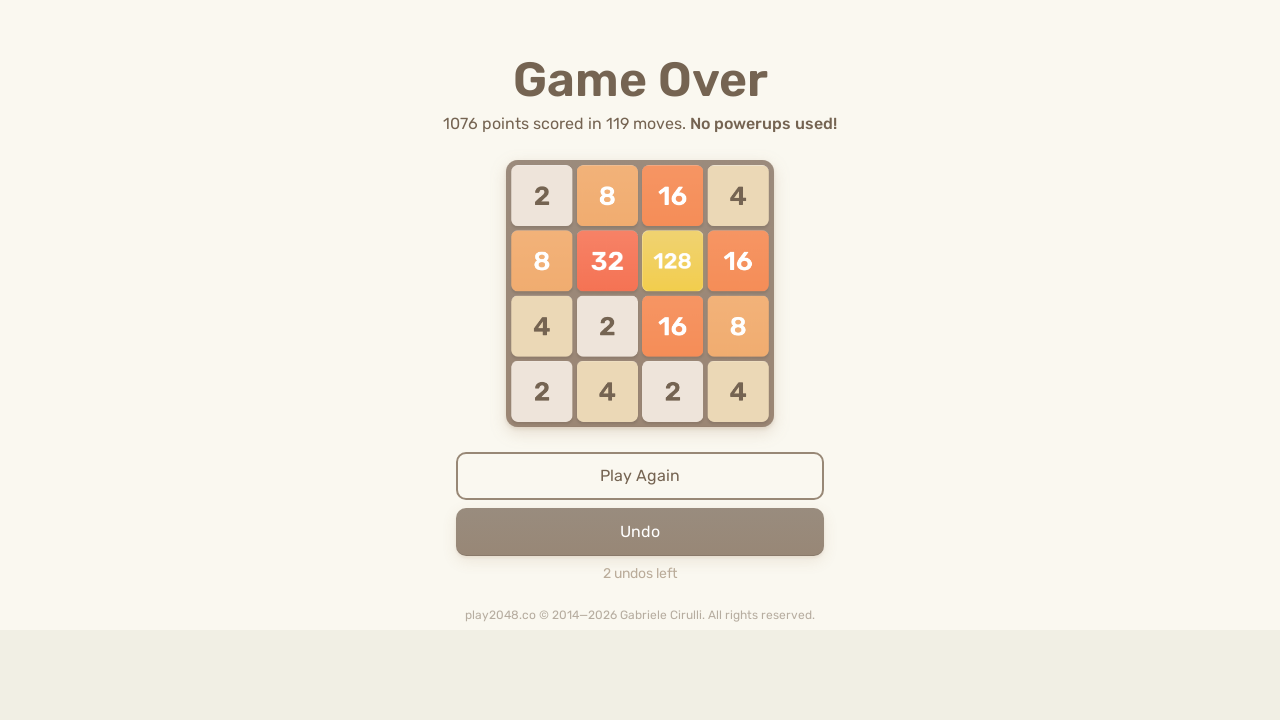

Pressed ArrowLeft key to move tiles left
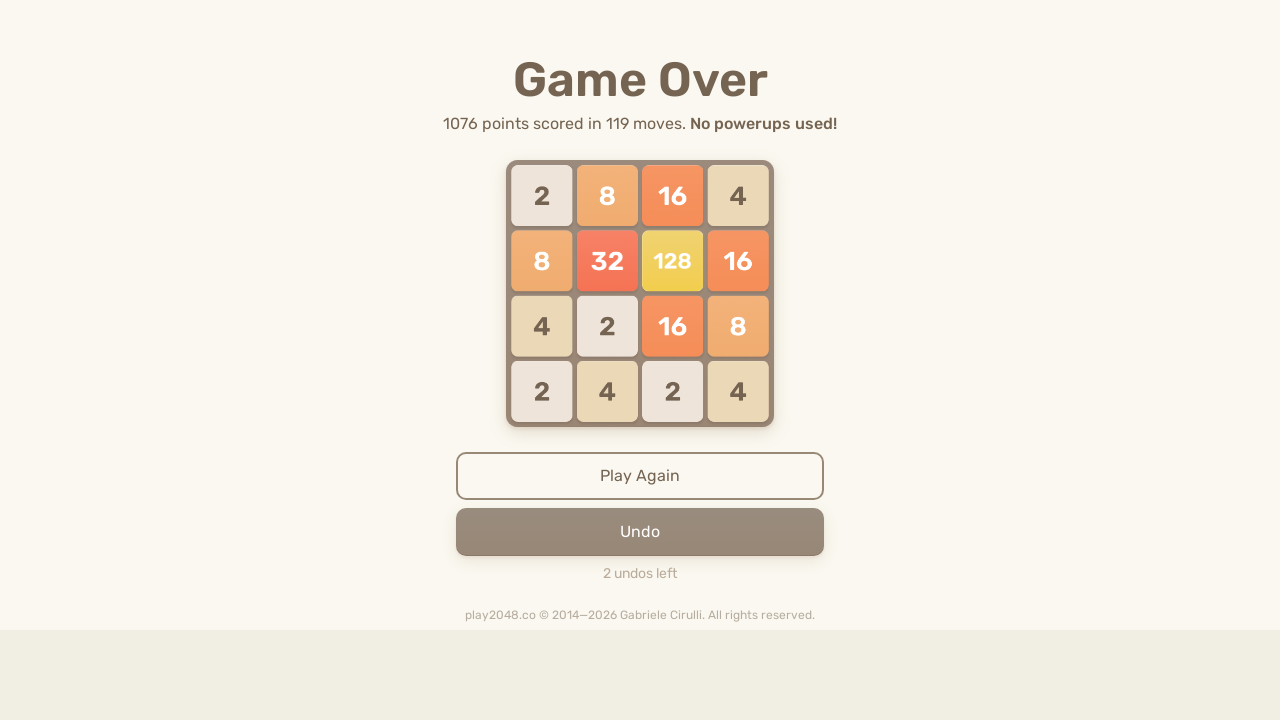

Pressed ArrowRight key to move tiles right
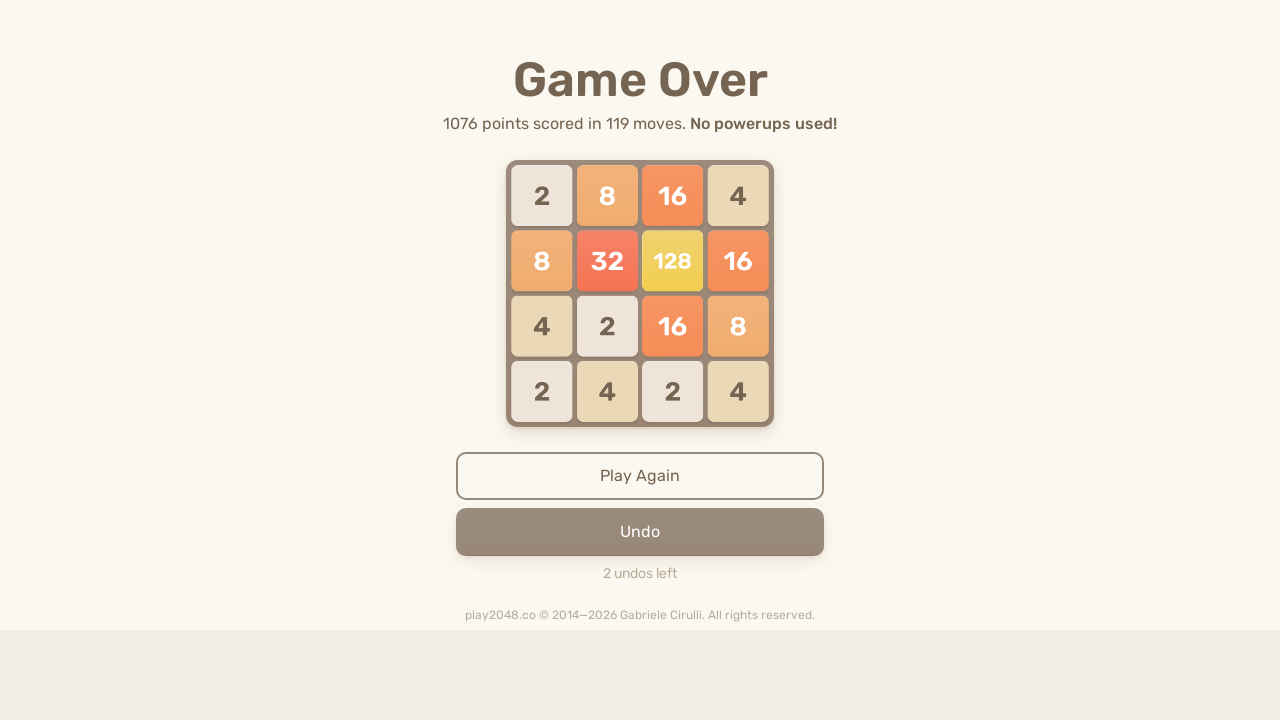

Pressed ArrowDown key to move tiles down
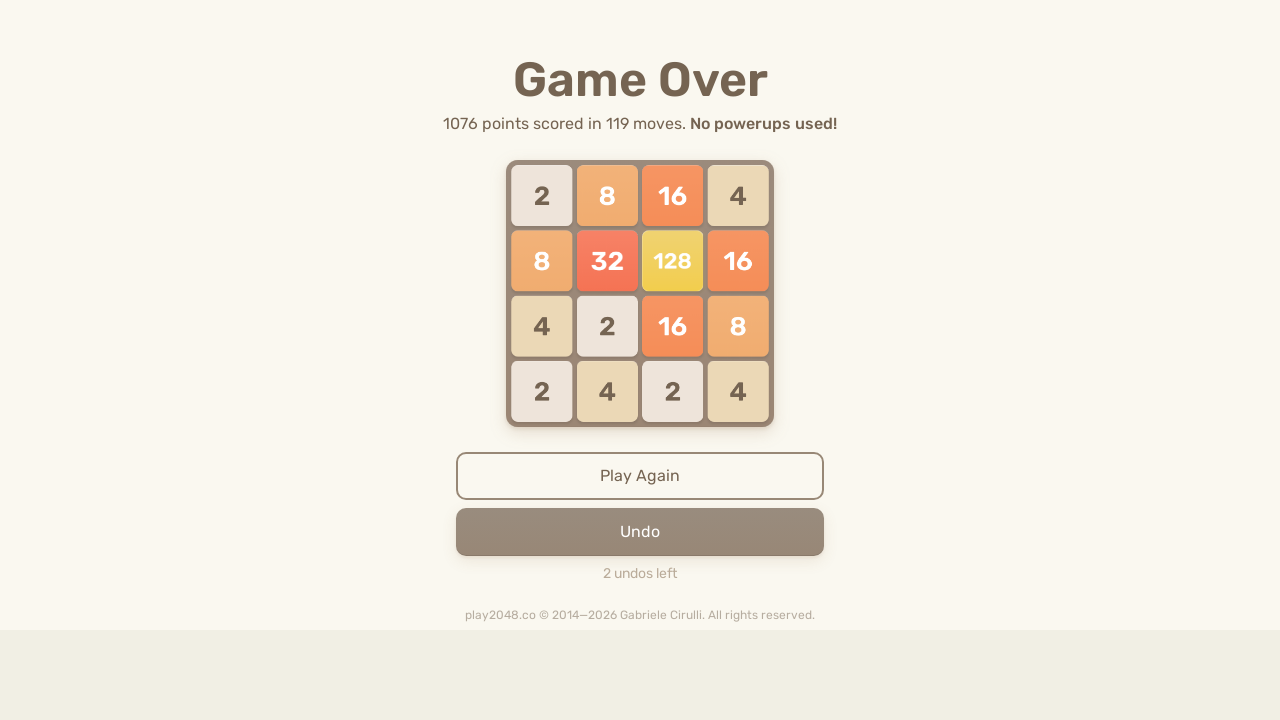

Pressed ArrowUp key to move tiles up
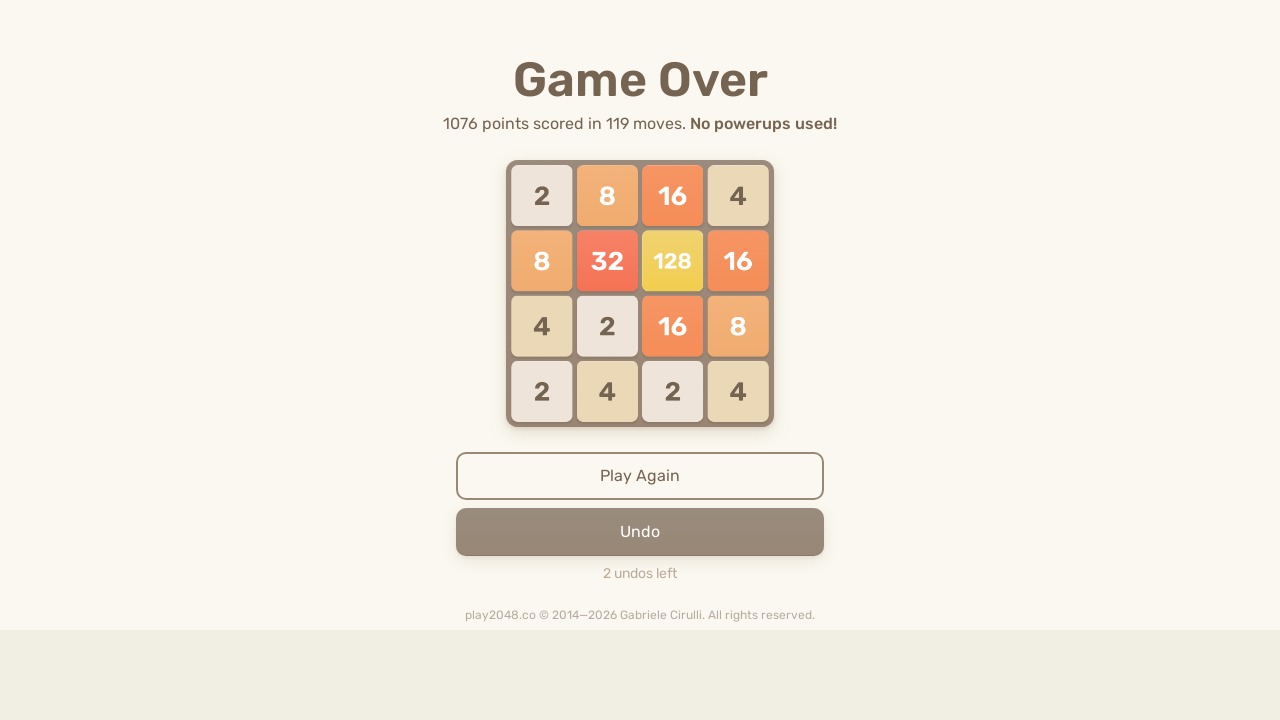

Pressed ArrowLeft key to move tiles left
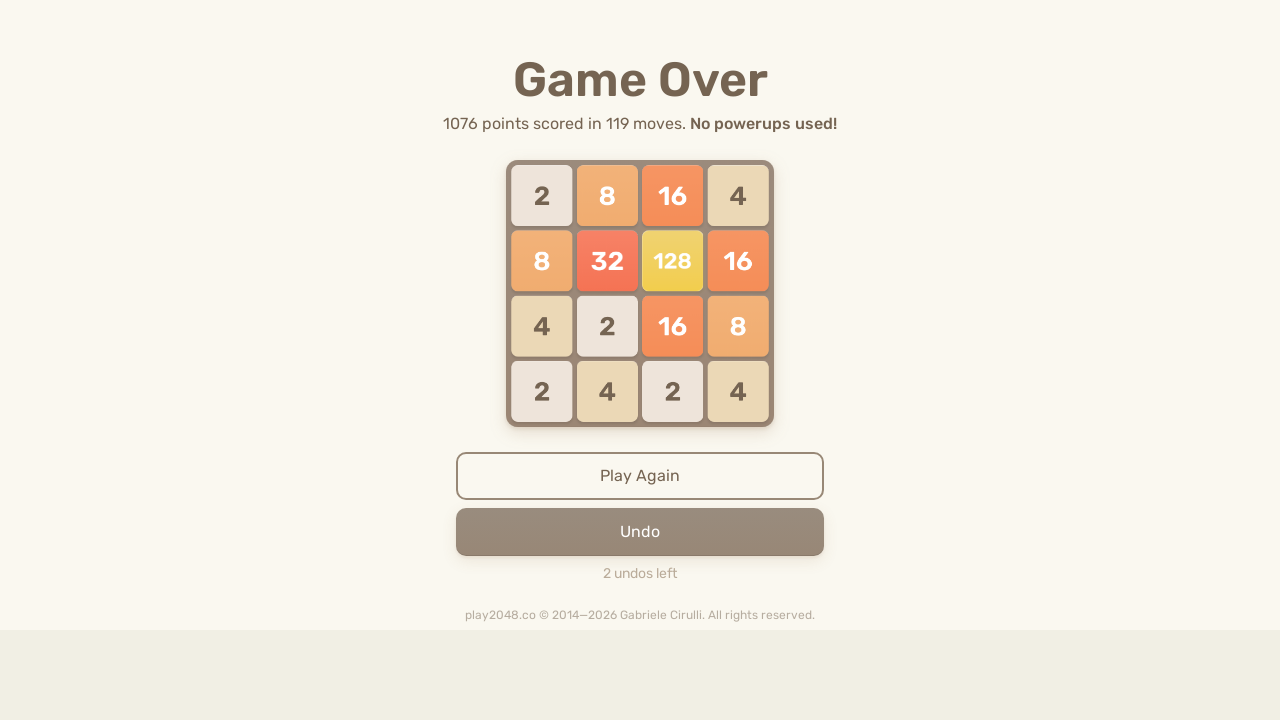

Pressed ArrowRight key to move tiles right
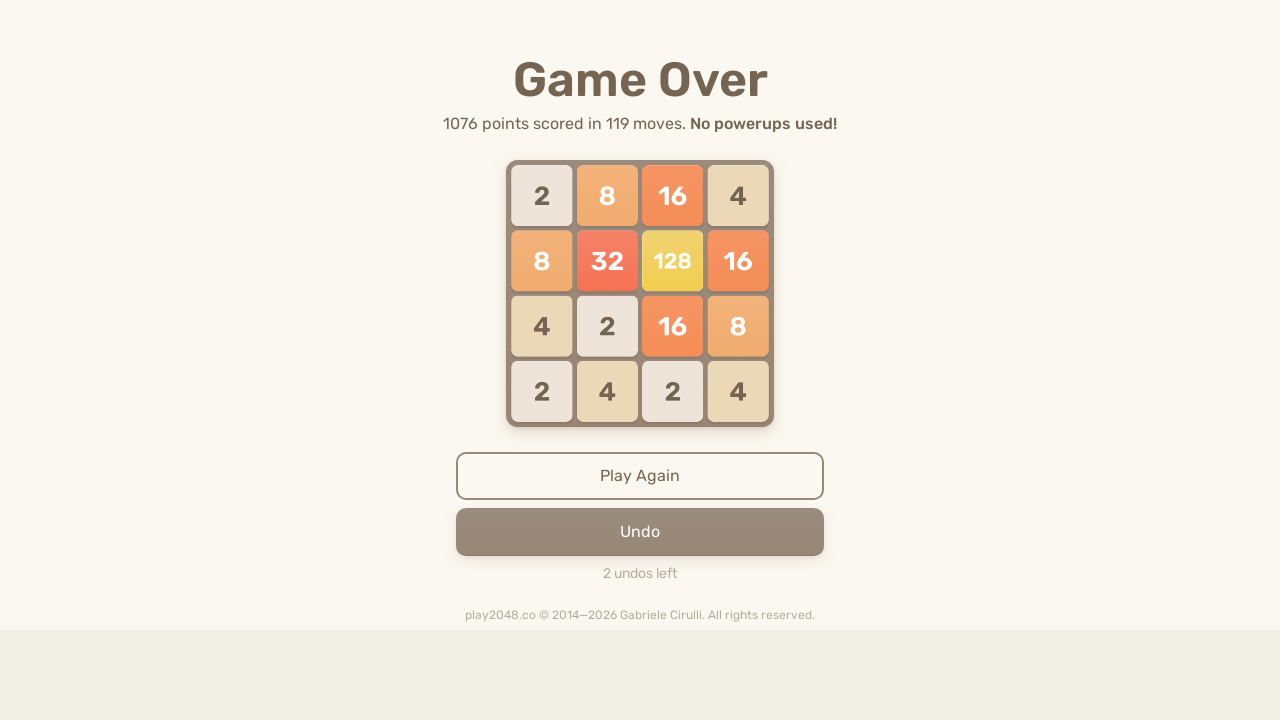

Pressed ArrowDown key to move tiles down
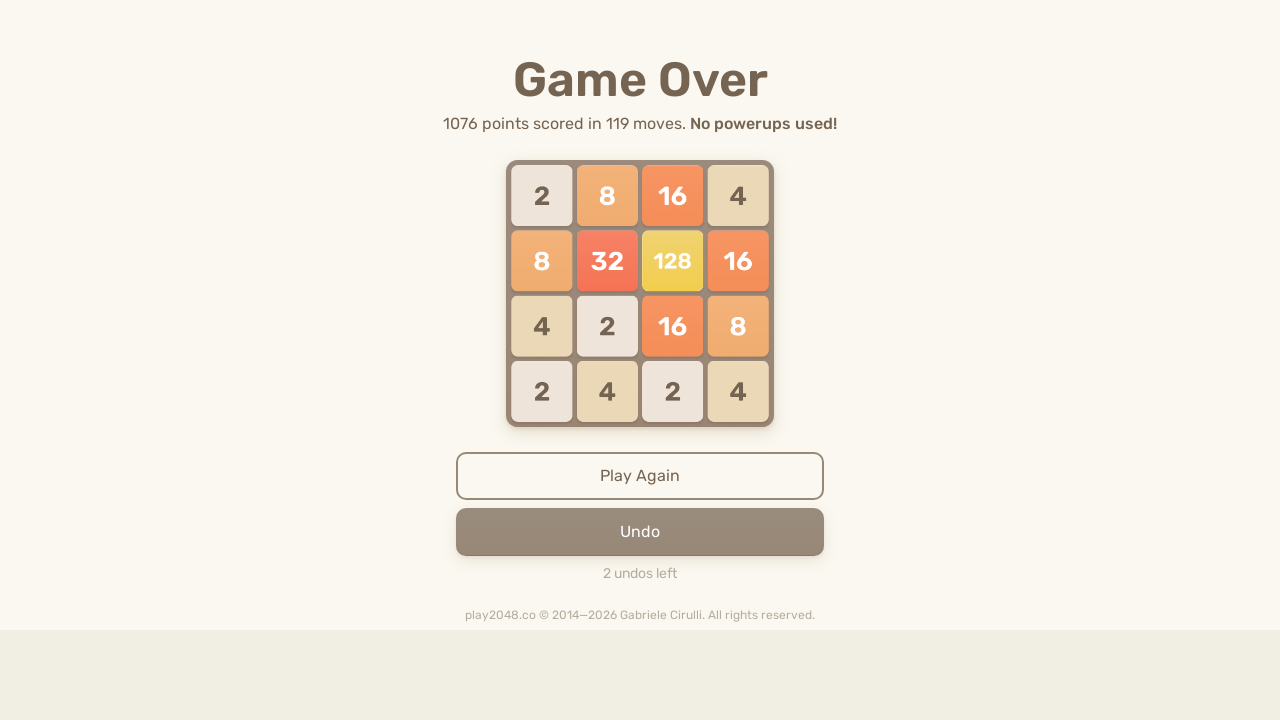

Pressed ArrowUp key to move tiles up
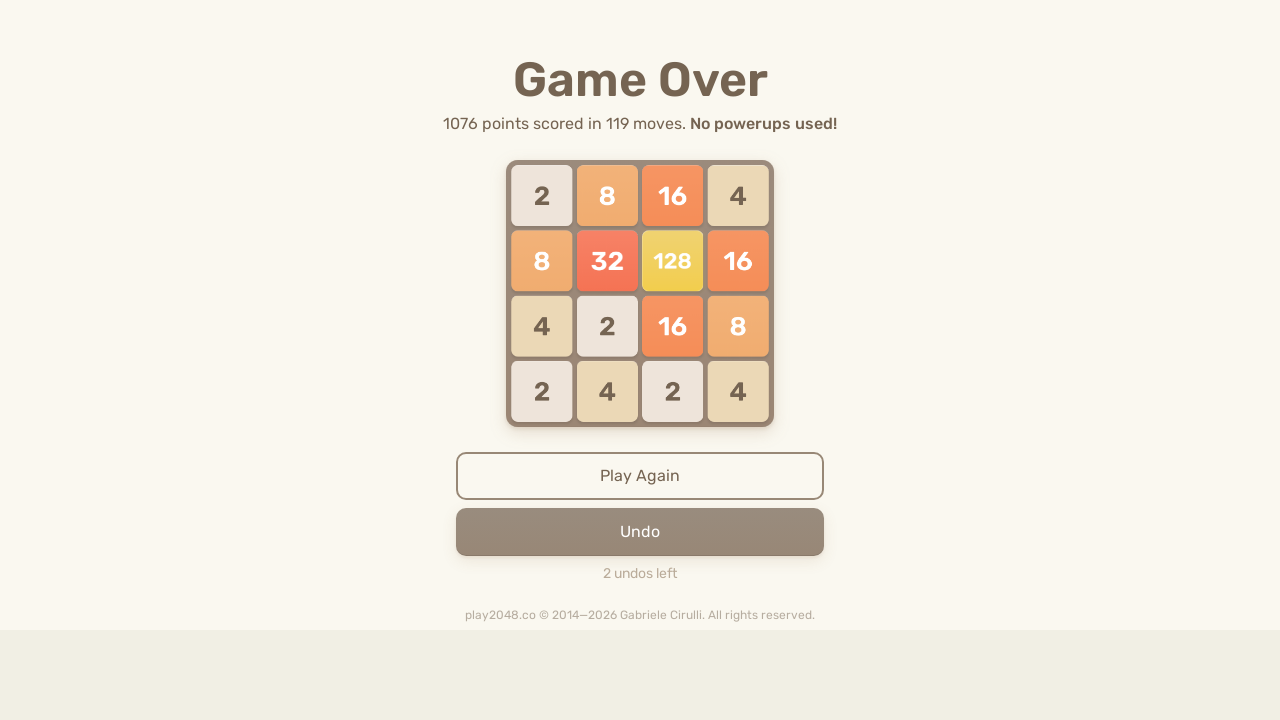

Pressed ArrowLeft key to move tiles left
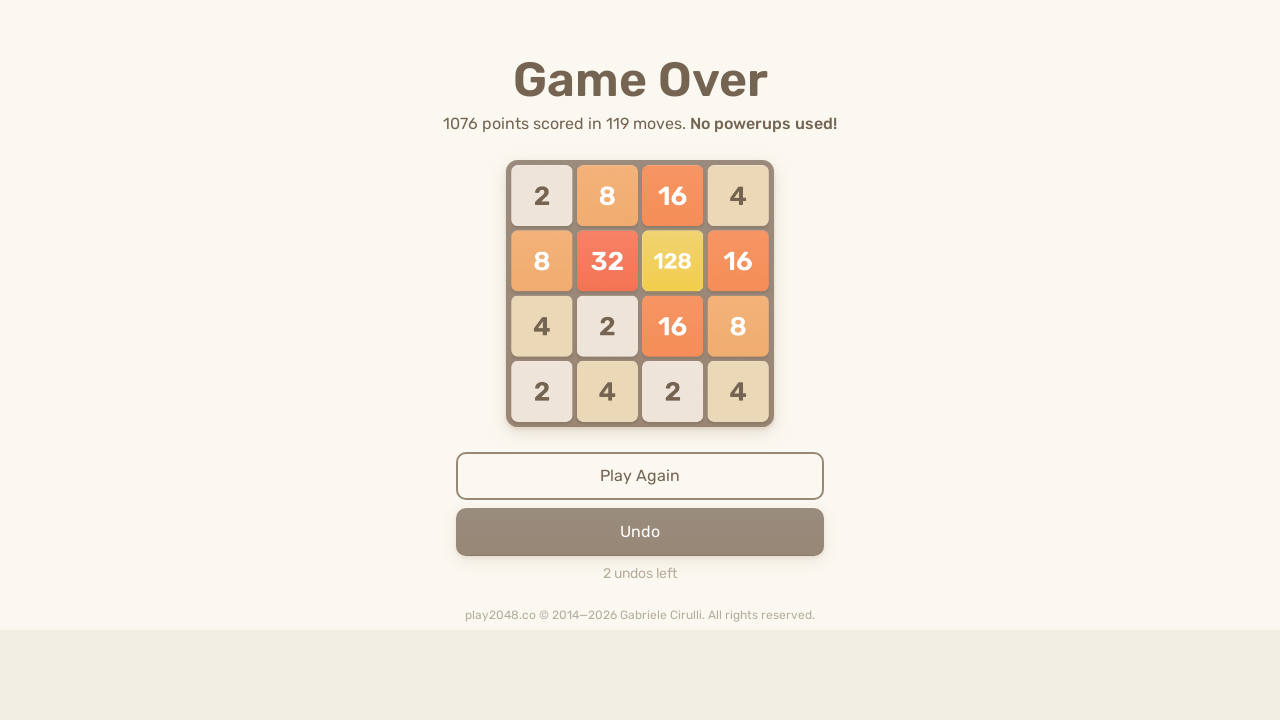

Pressed ArrowRight key to move tiles right
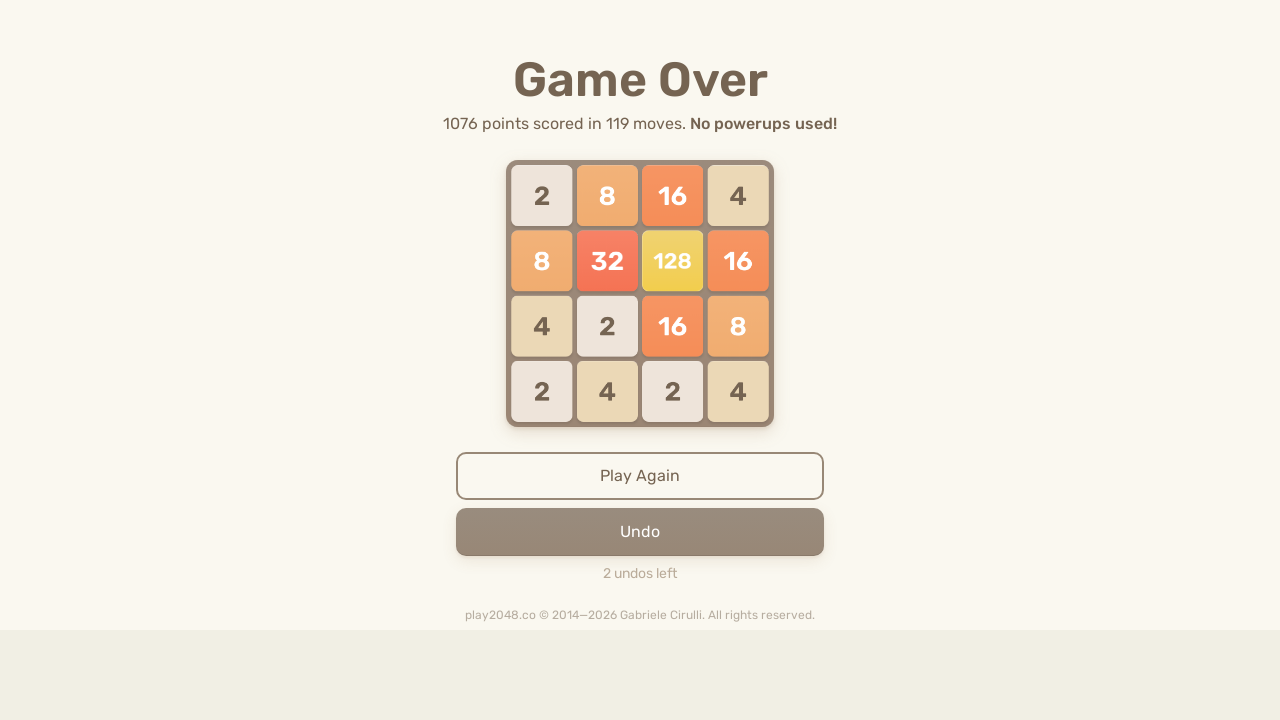

Pressed ArrowDown key to move tiles down
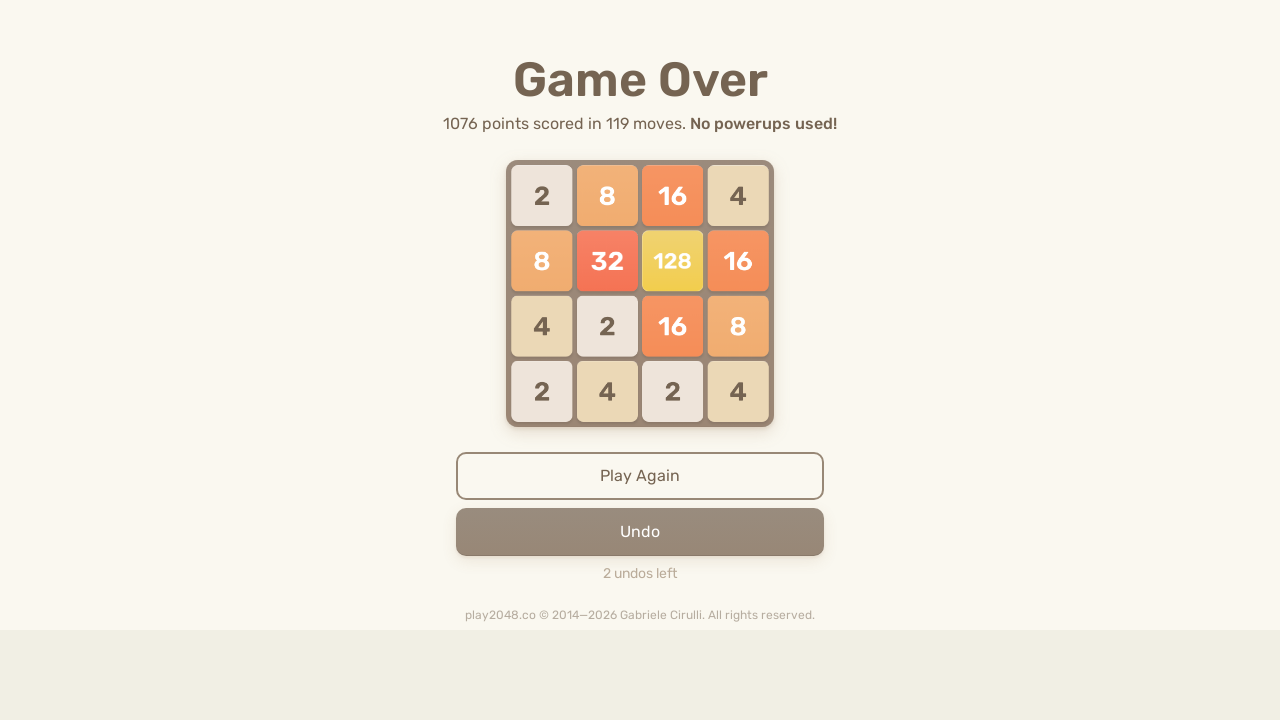

Pressed ArrowUp key to move tiles up
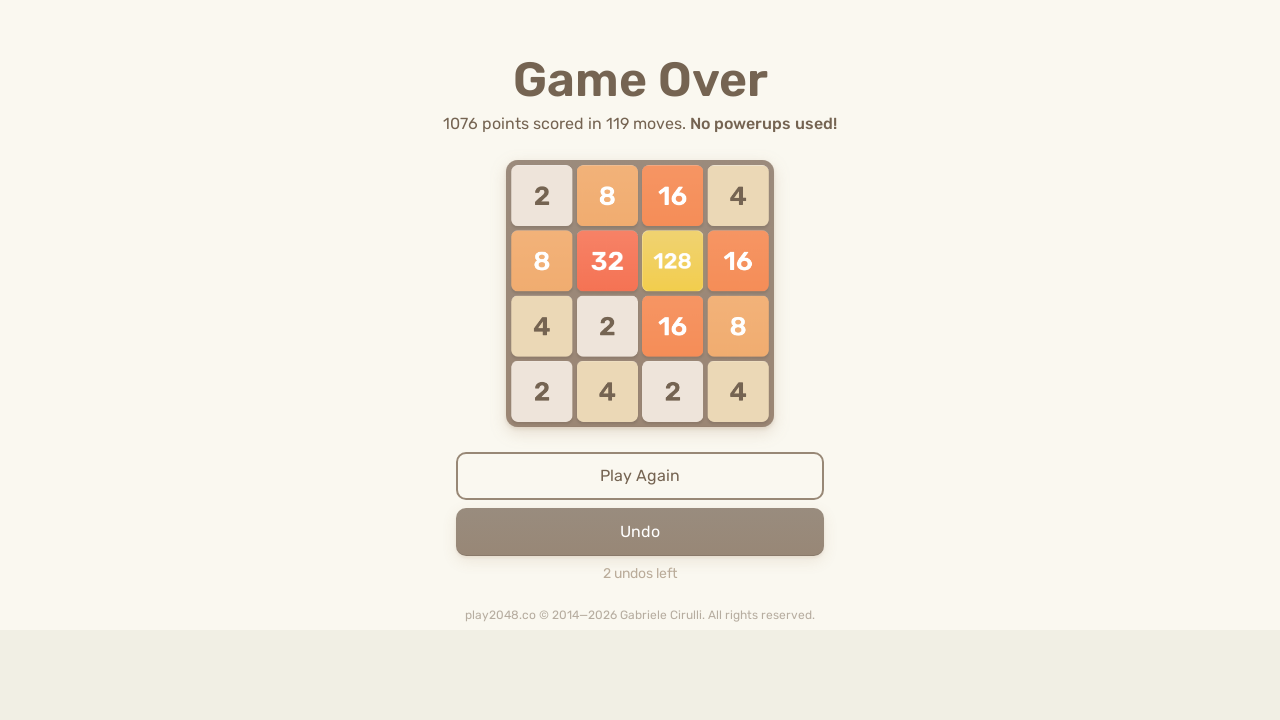

Pressed ArrowLeft key to move tiles left
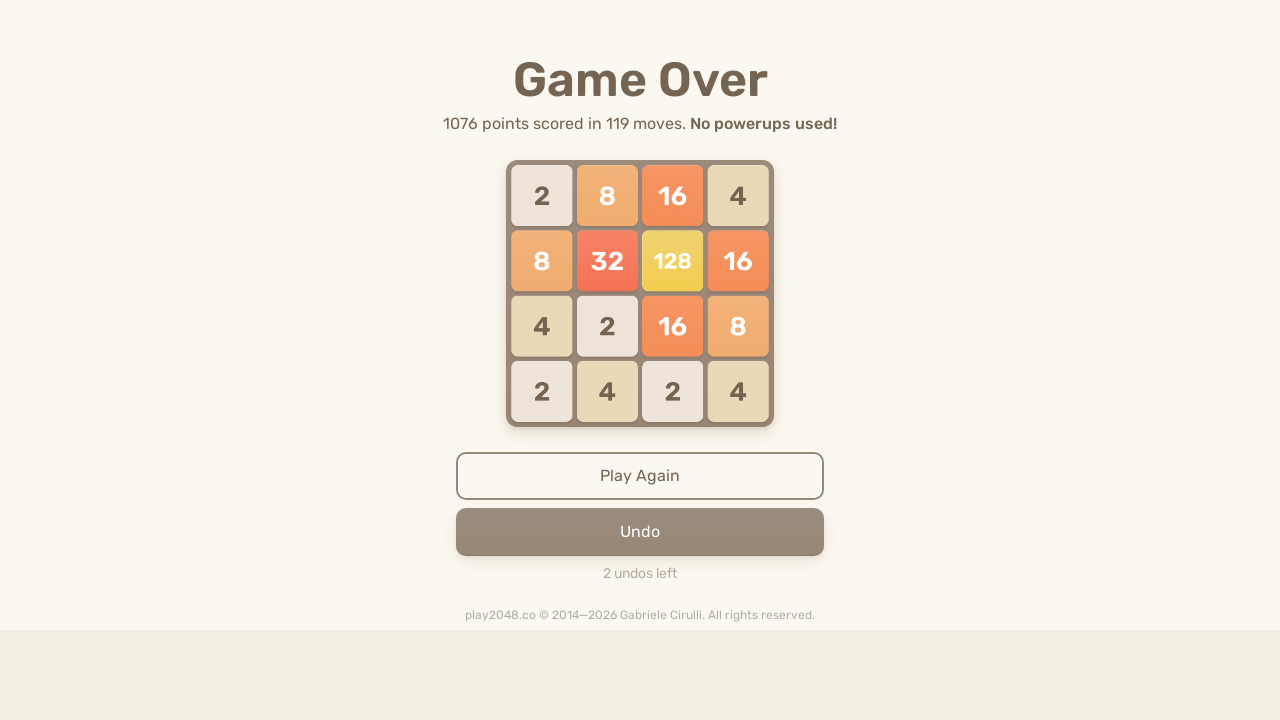

Pressed ArrowRight key to move tiles right
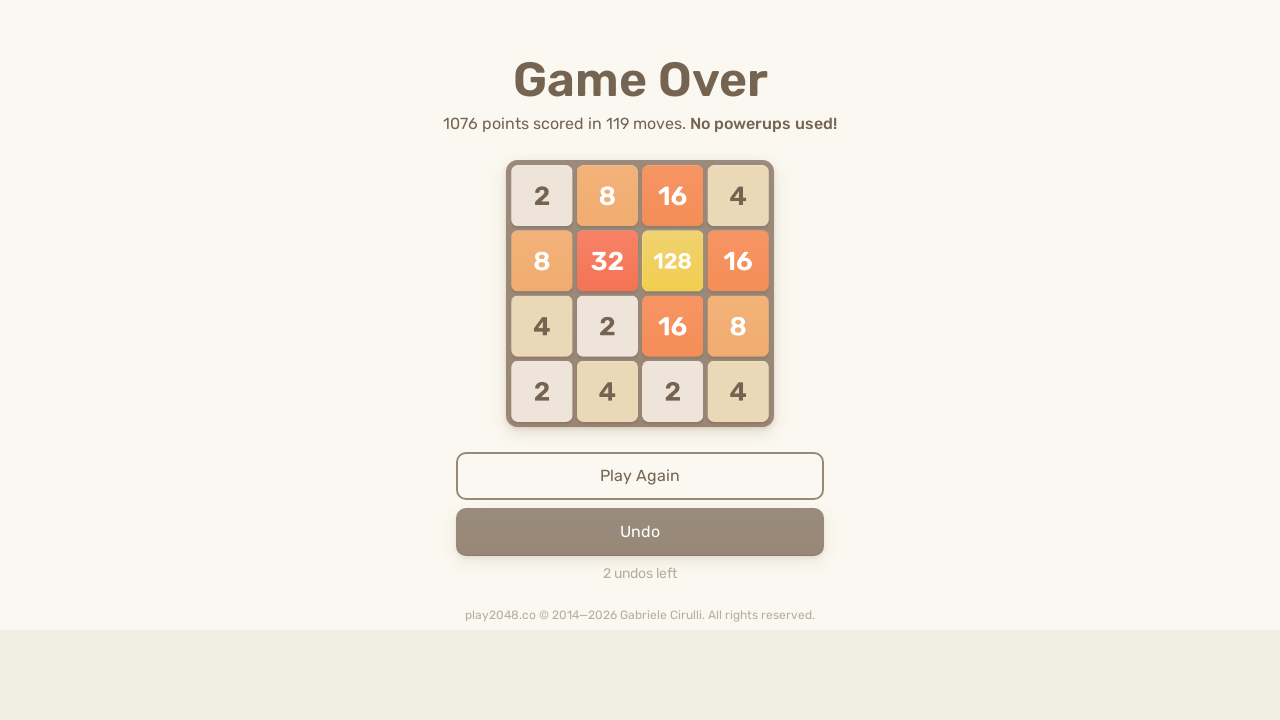

Pressed ArrowDown key to move tiles down
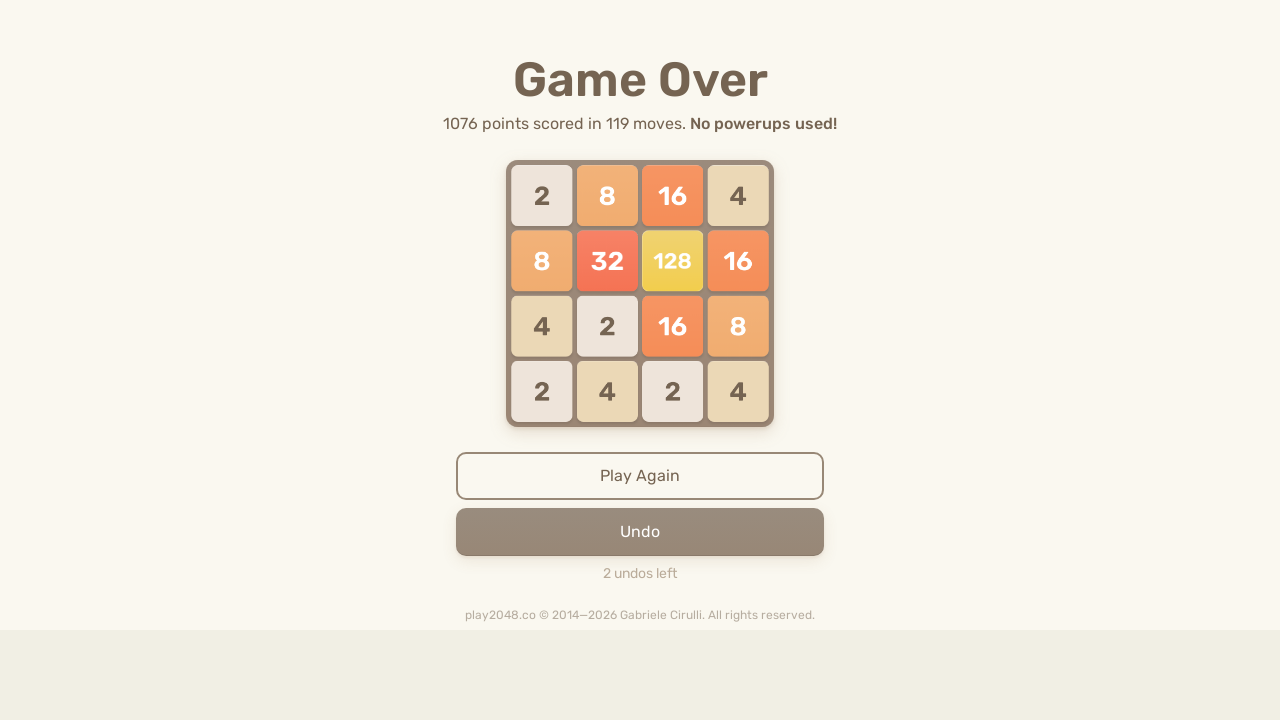

Pressed ArrowUp key to move tiles up
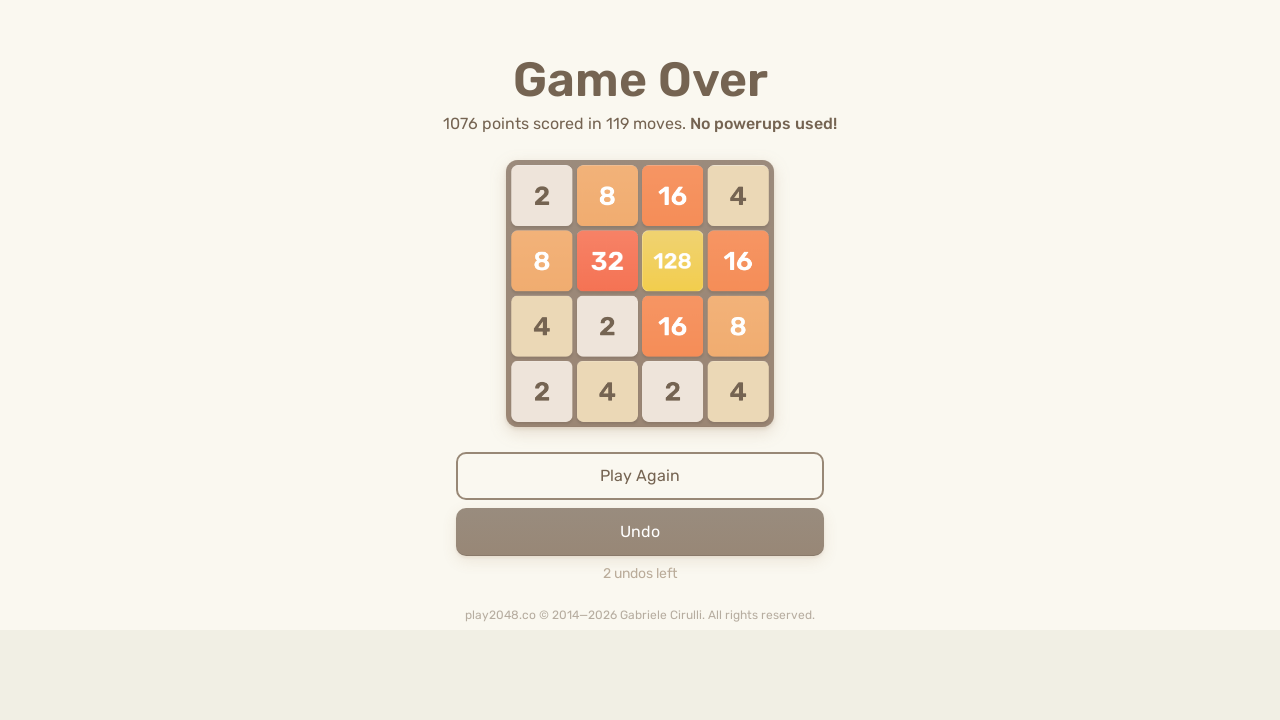

Pressed ArrowLeft key to move tiles left
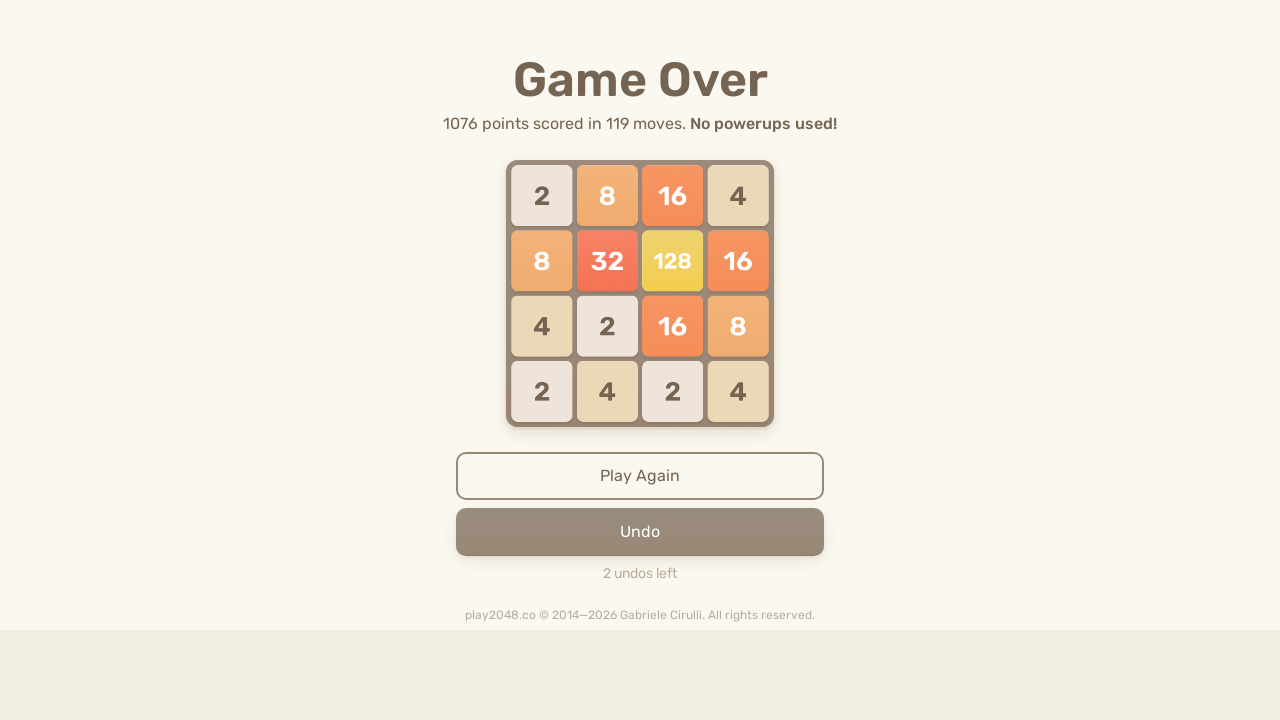

Pressed ArrowRight key to move tiles right
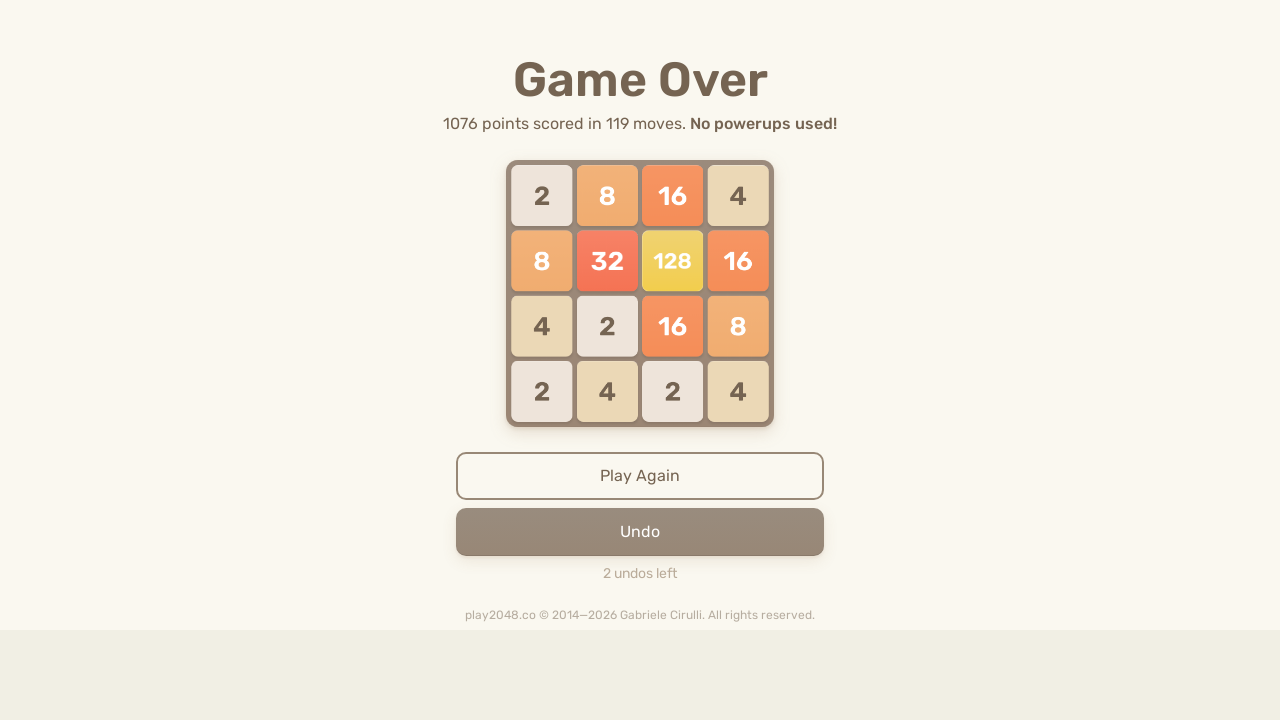

Pressed ArrowDown key to move tiles down
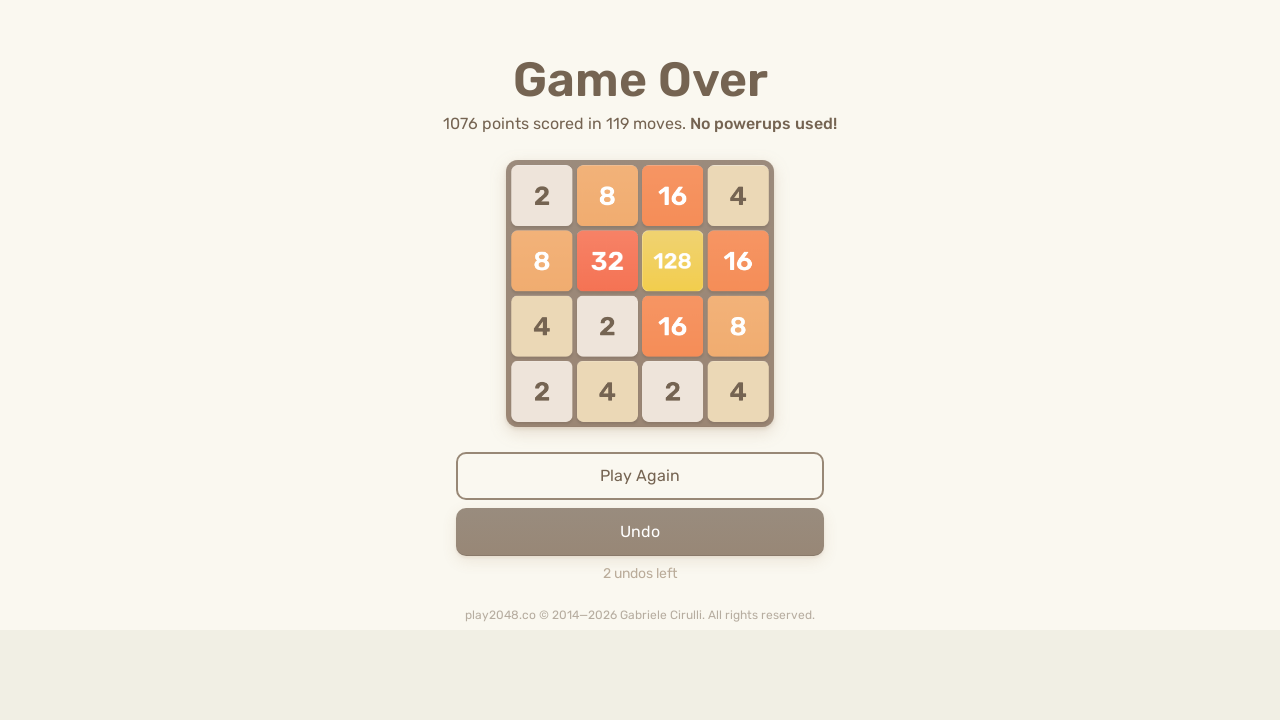

Pressed ArrowUp key to move tiles up
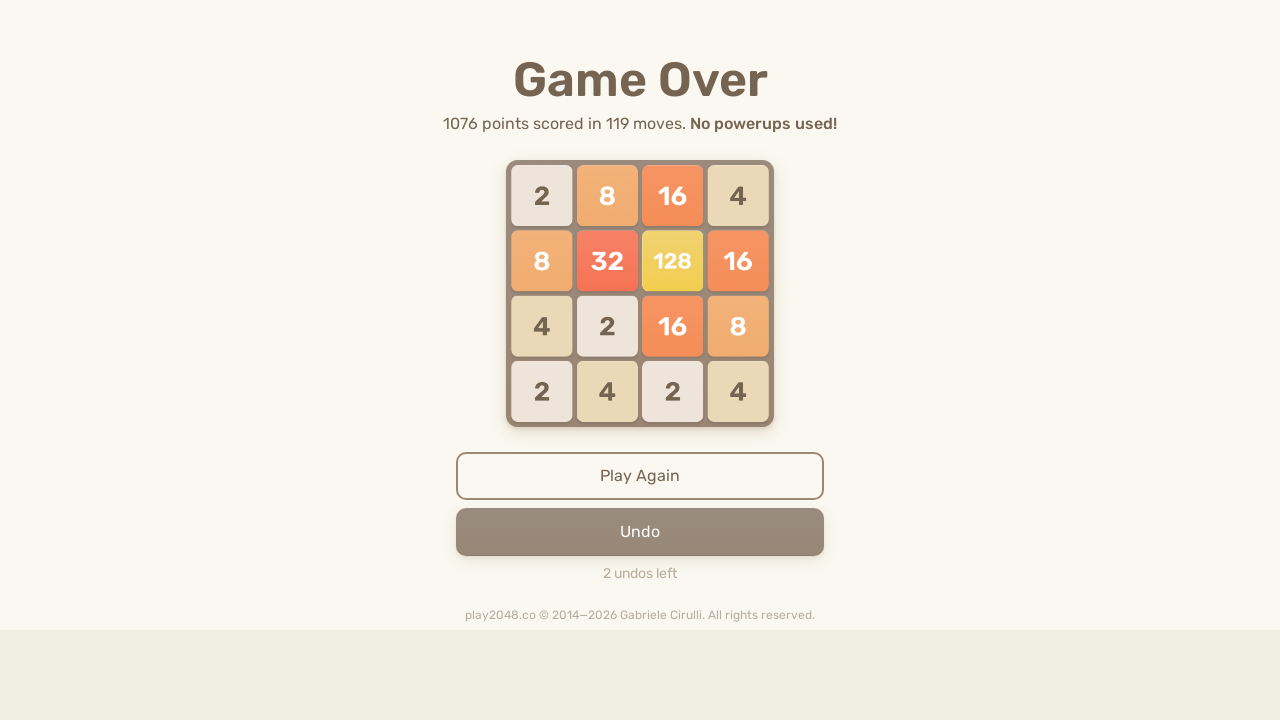

Pressed ArrowLeft key to move tiles left
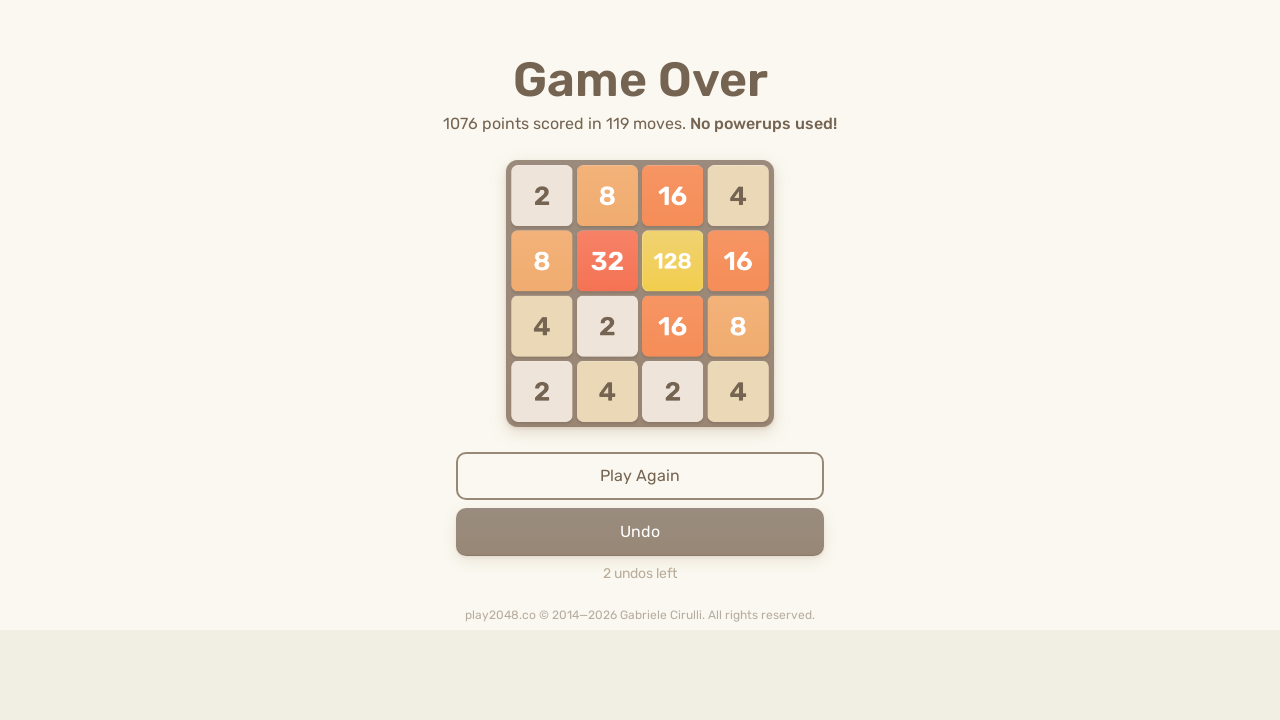

Pressed ArrowRight key to move tiles right
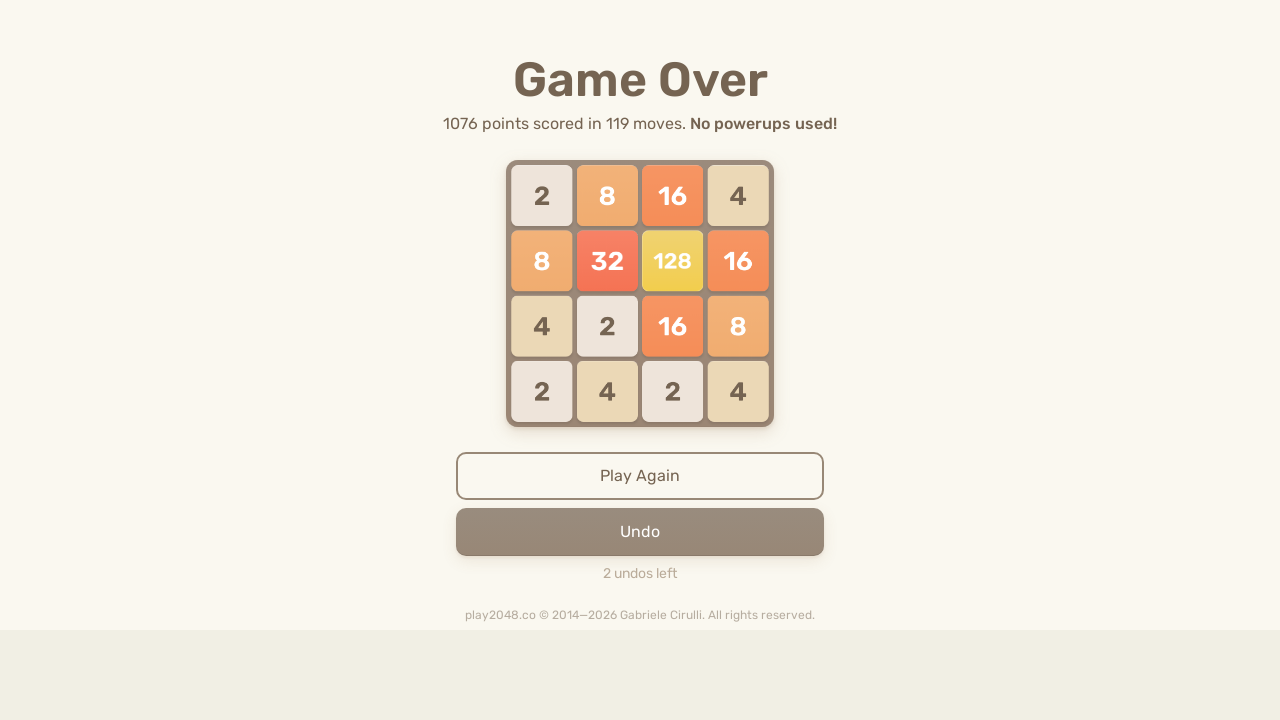

Pressed ArrowDown key to move tiles down
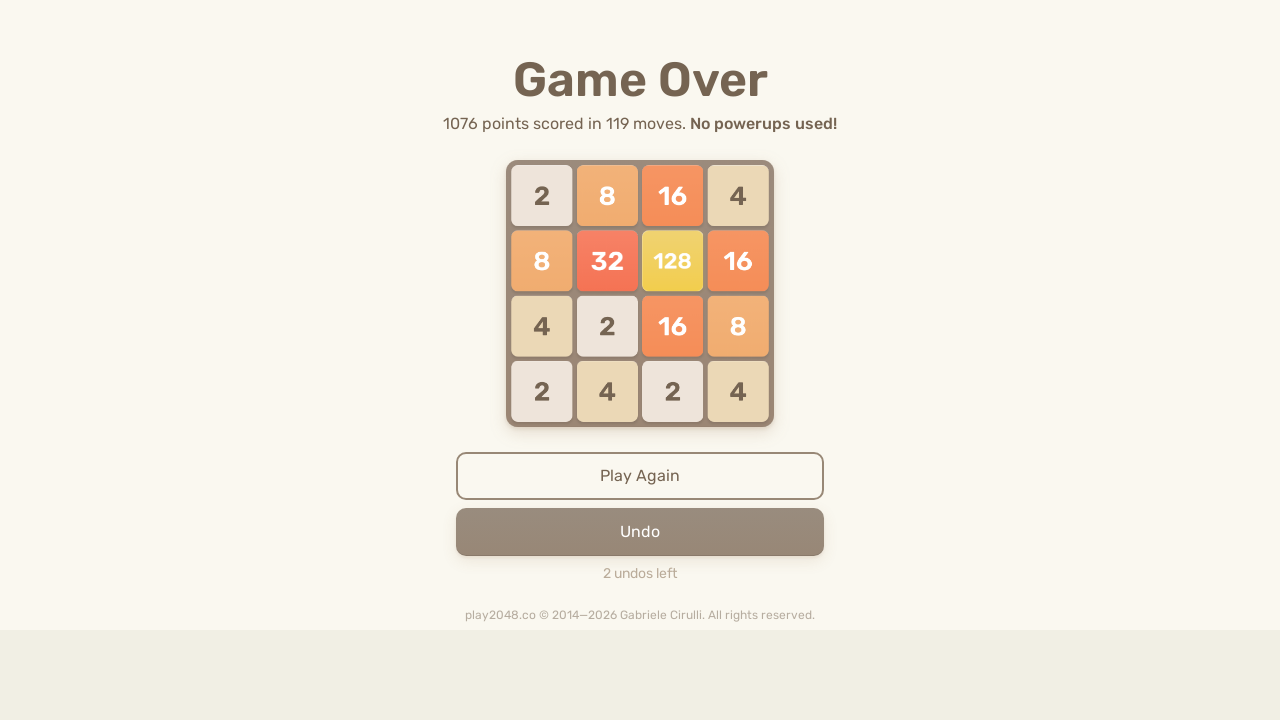

Pressed ArrowUp key to move tiles up
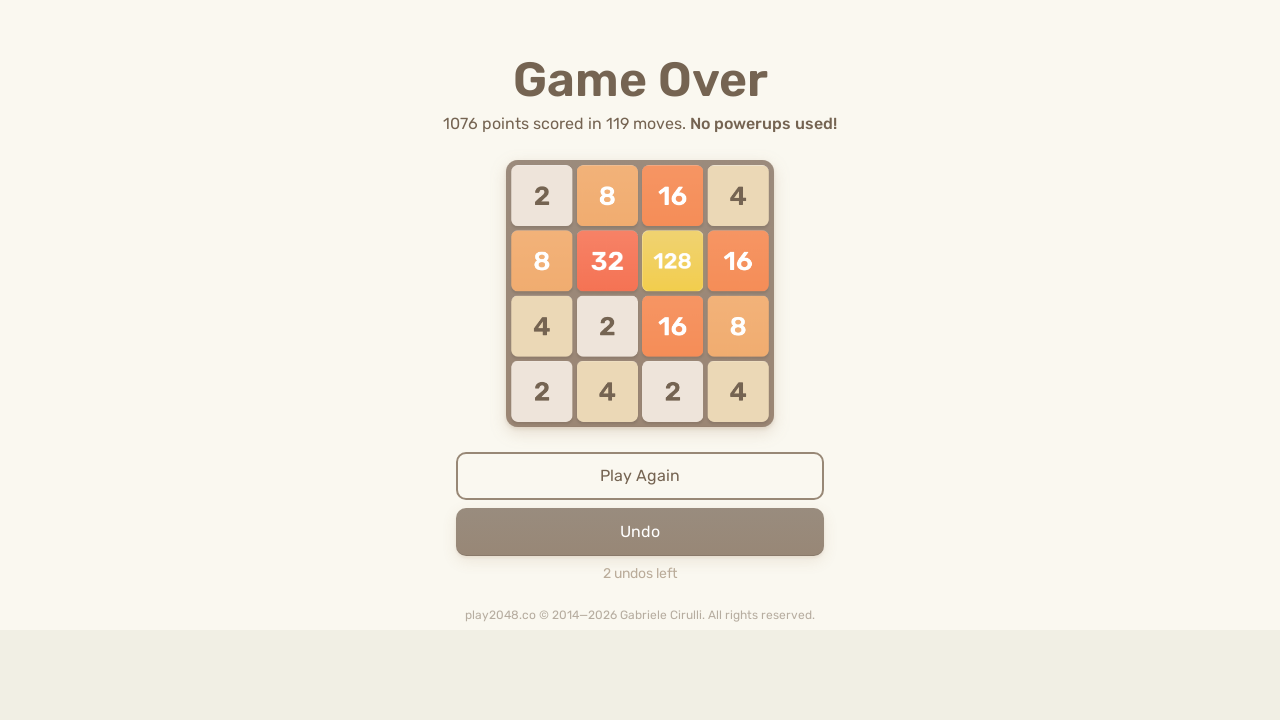

Pressed ArrowLeft key to move tiles left
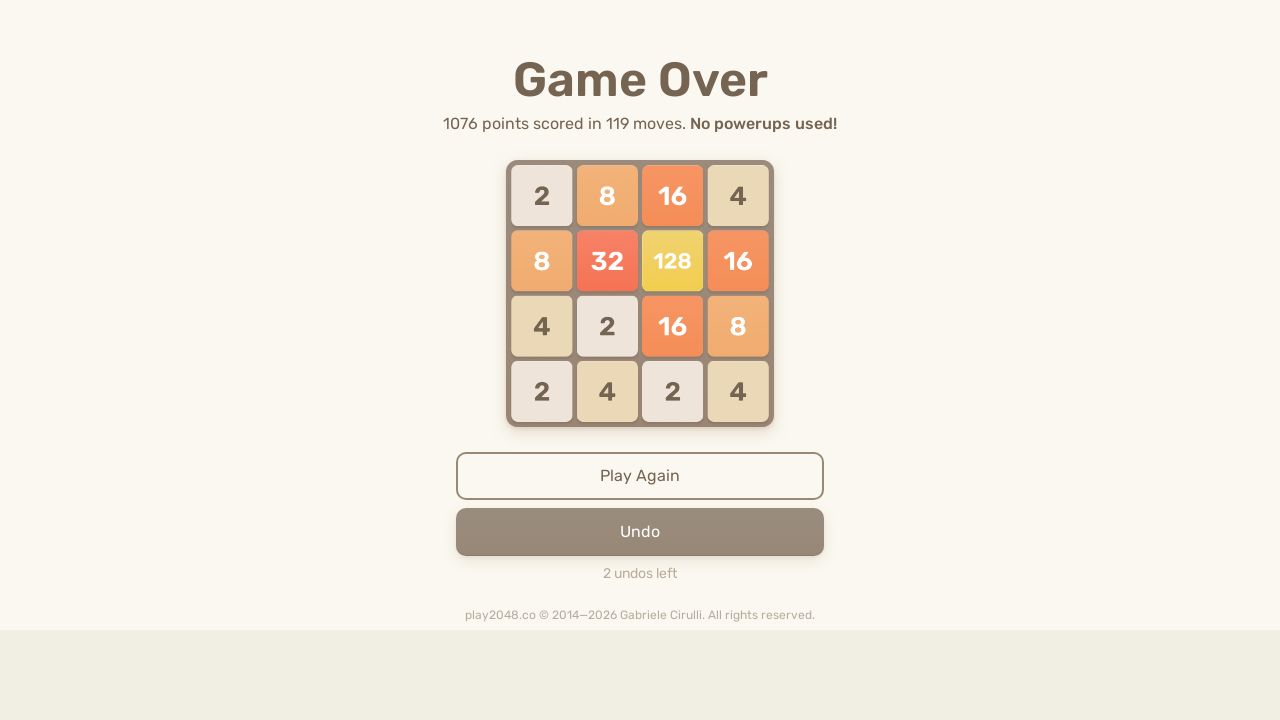

Pressed ArrowRight key to move tiles right
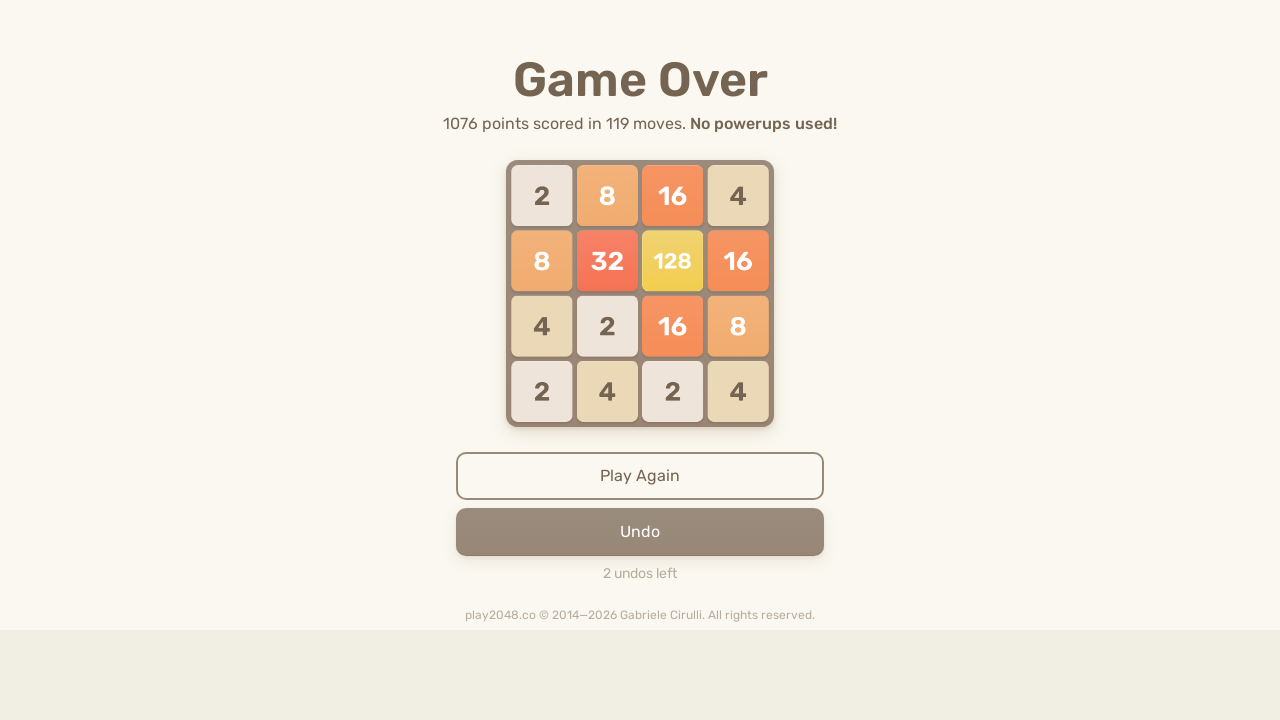

Pressed ArrowDown key to move tiles down
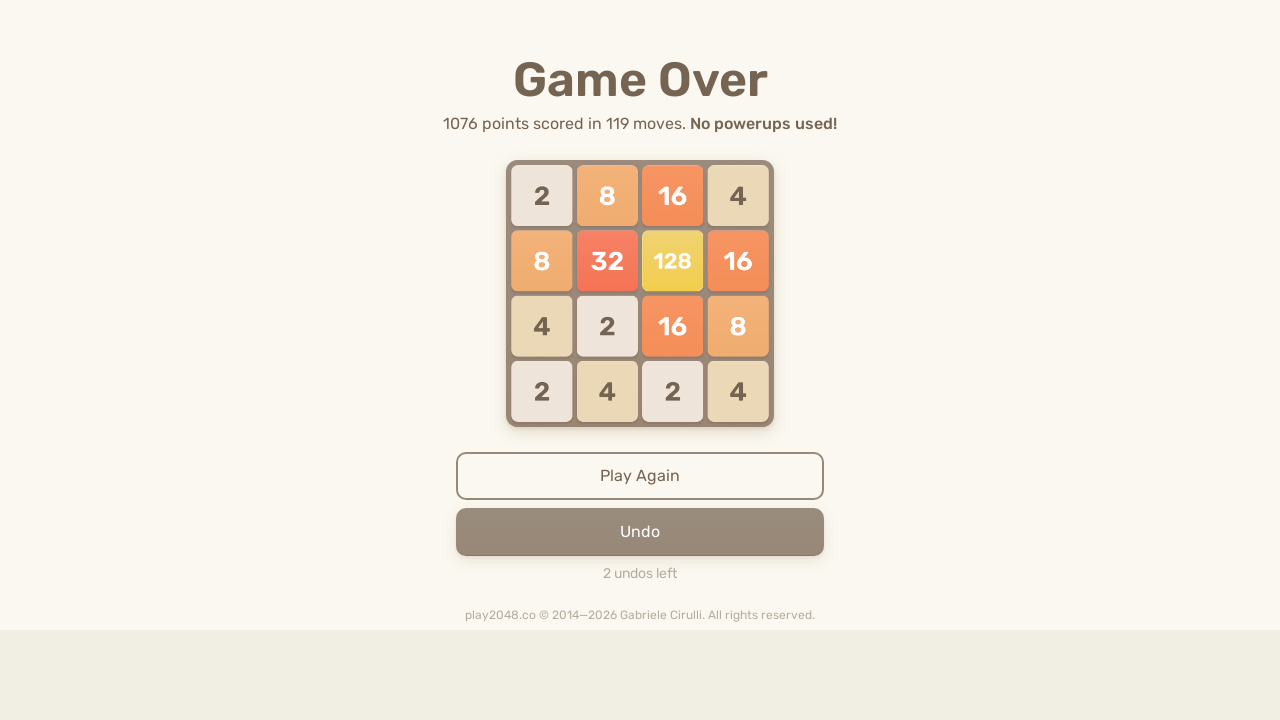

Pressed ArrowUp key to move tiles up
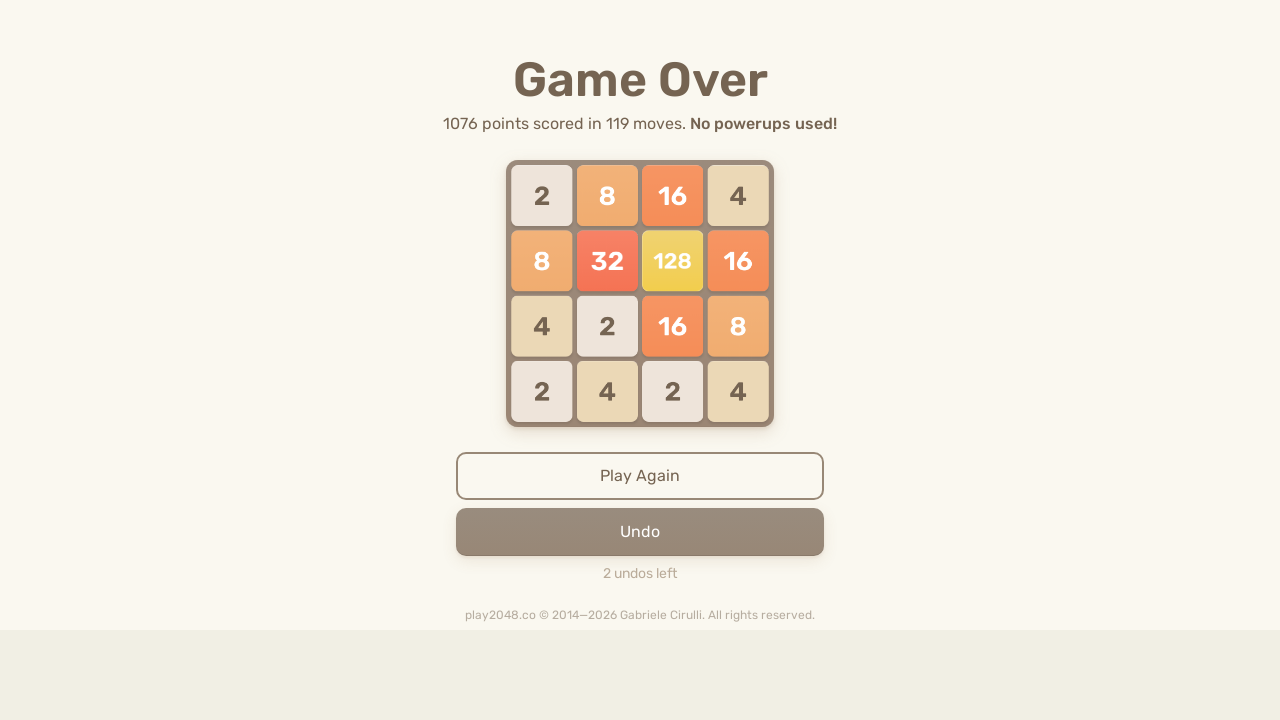

Pressed ArrowLeft key to move tiles left
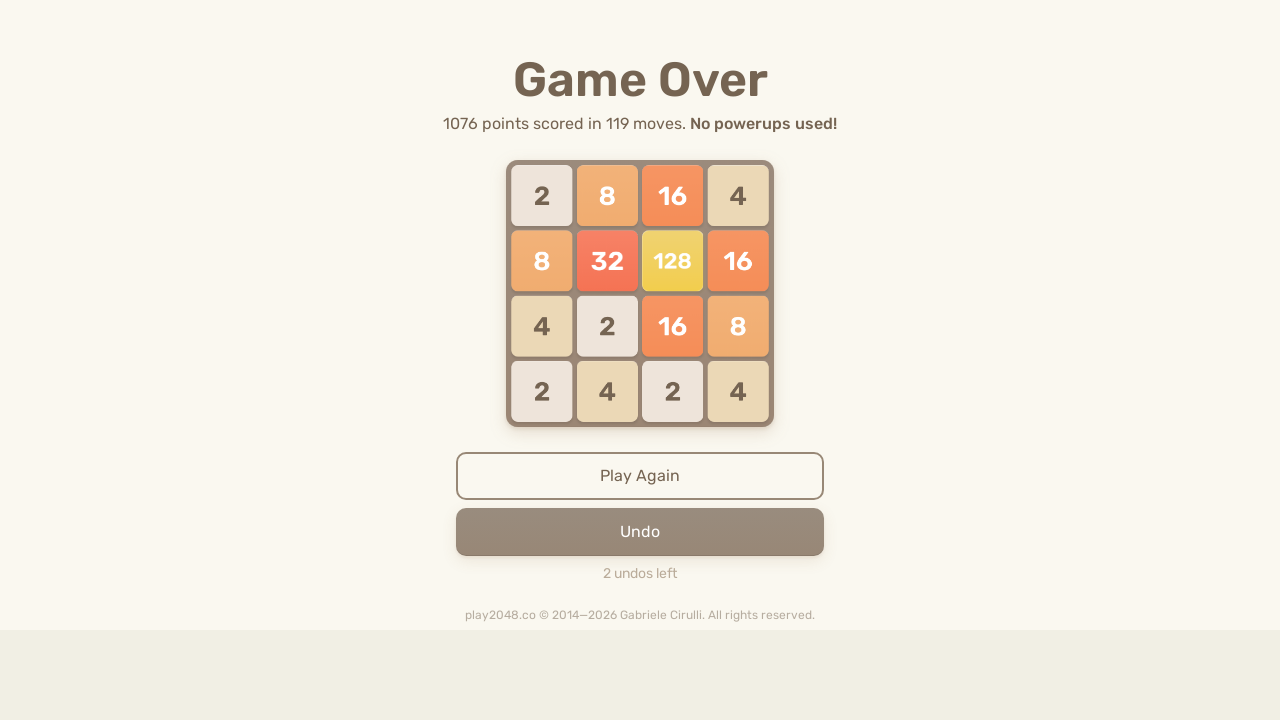

Pressed ArrowRight key to move tiles right
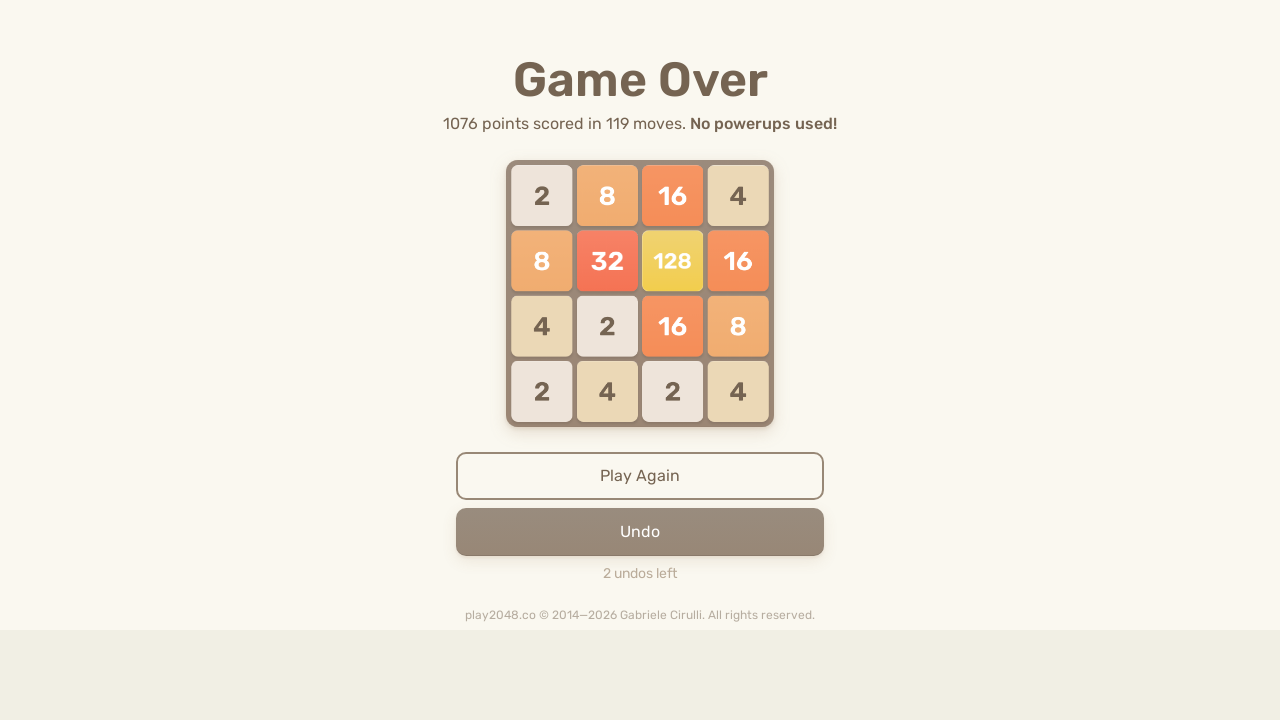

Pressed ArrowDown key to move tiles down
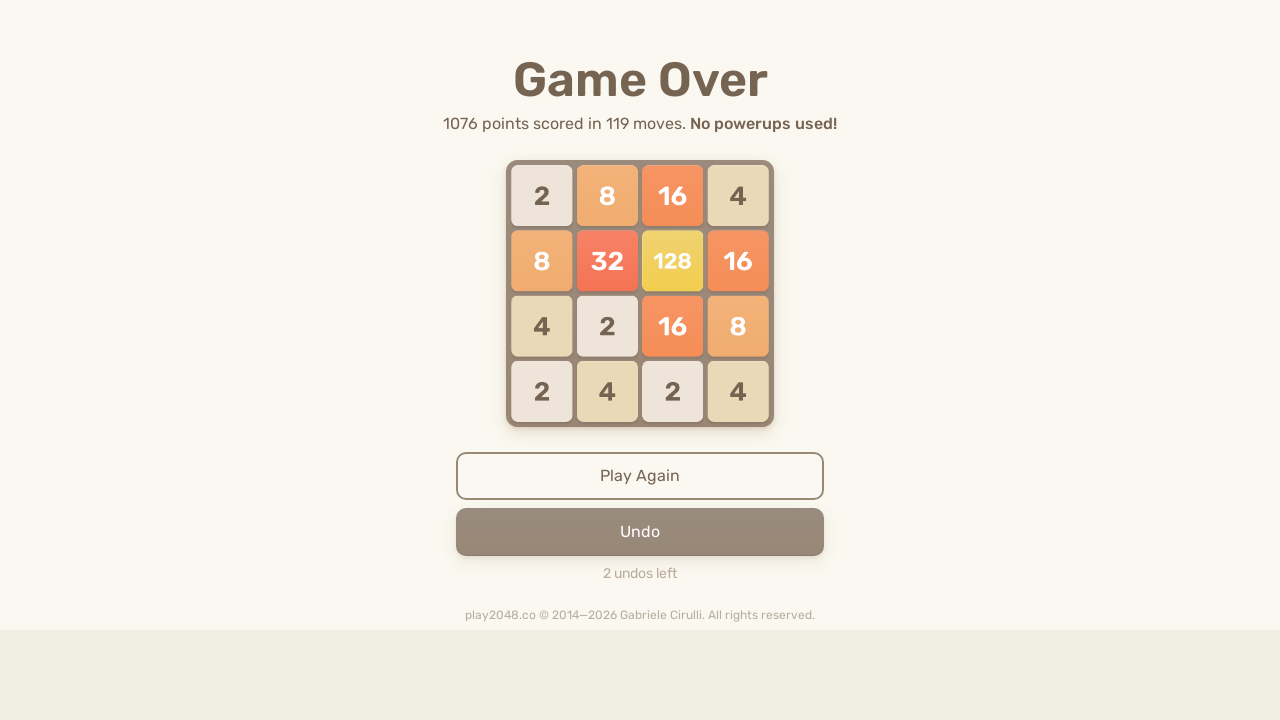

Pressed ArrowUp key to move tiles up
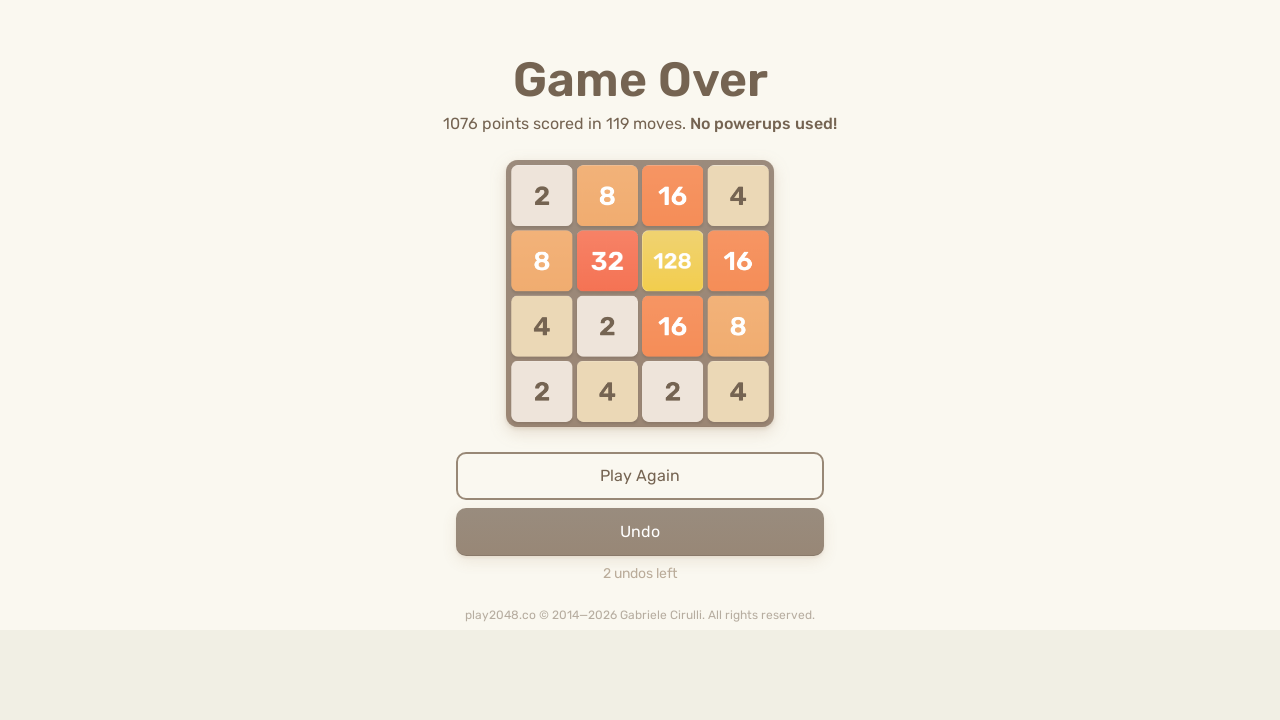

Pressed ArrowLeft key to move tiles left
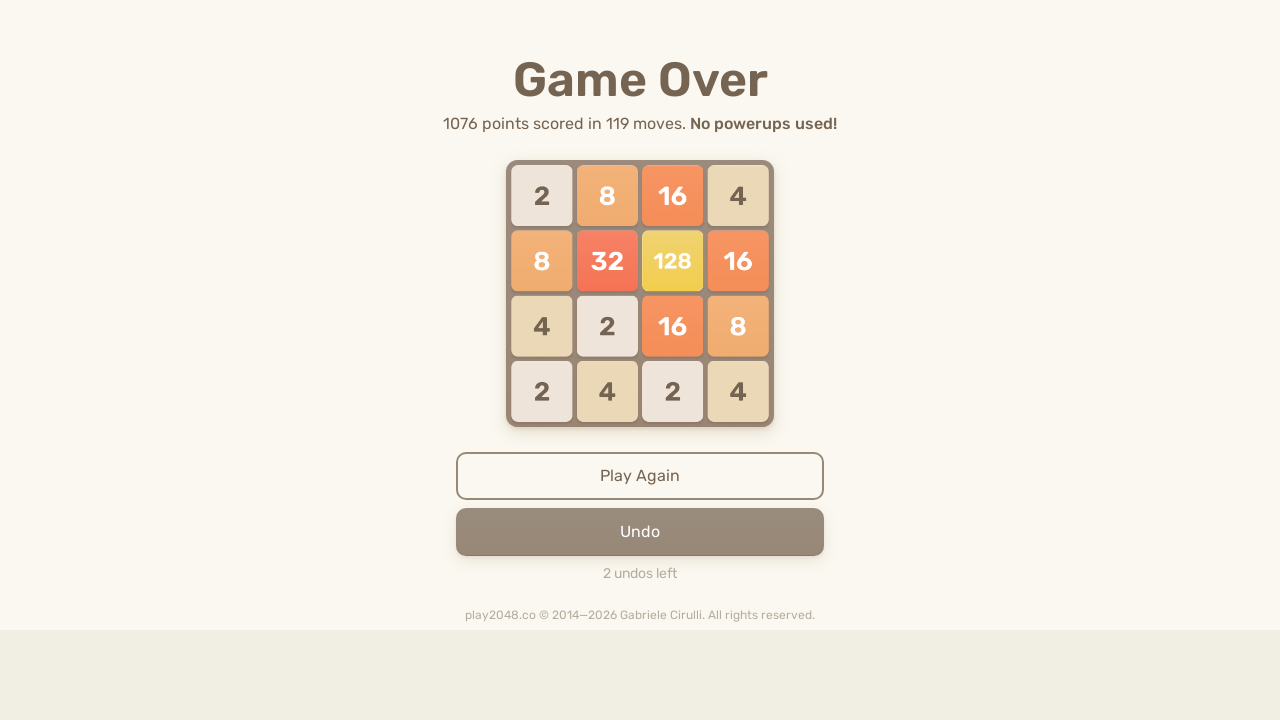

Pressed ArrowRight key to move tiles right
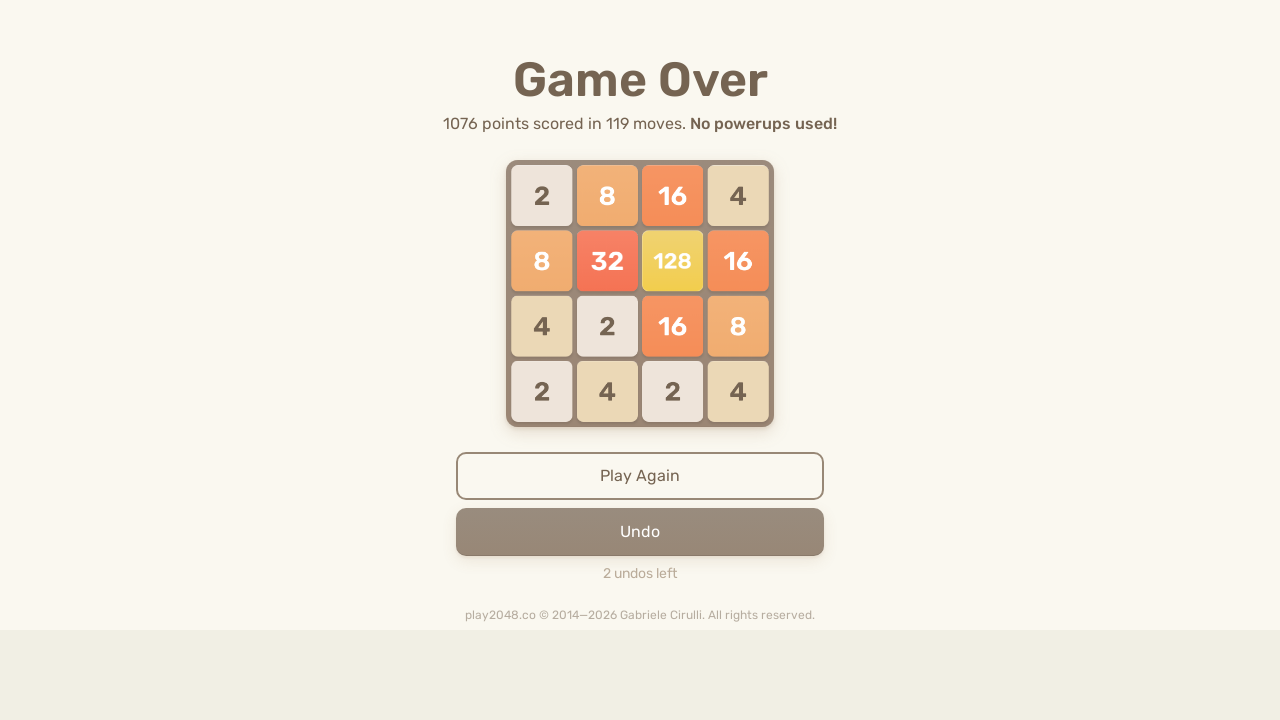

Pressed ArrowDown key to move tiles down
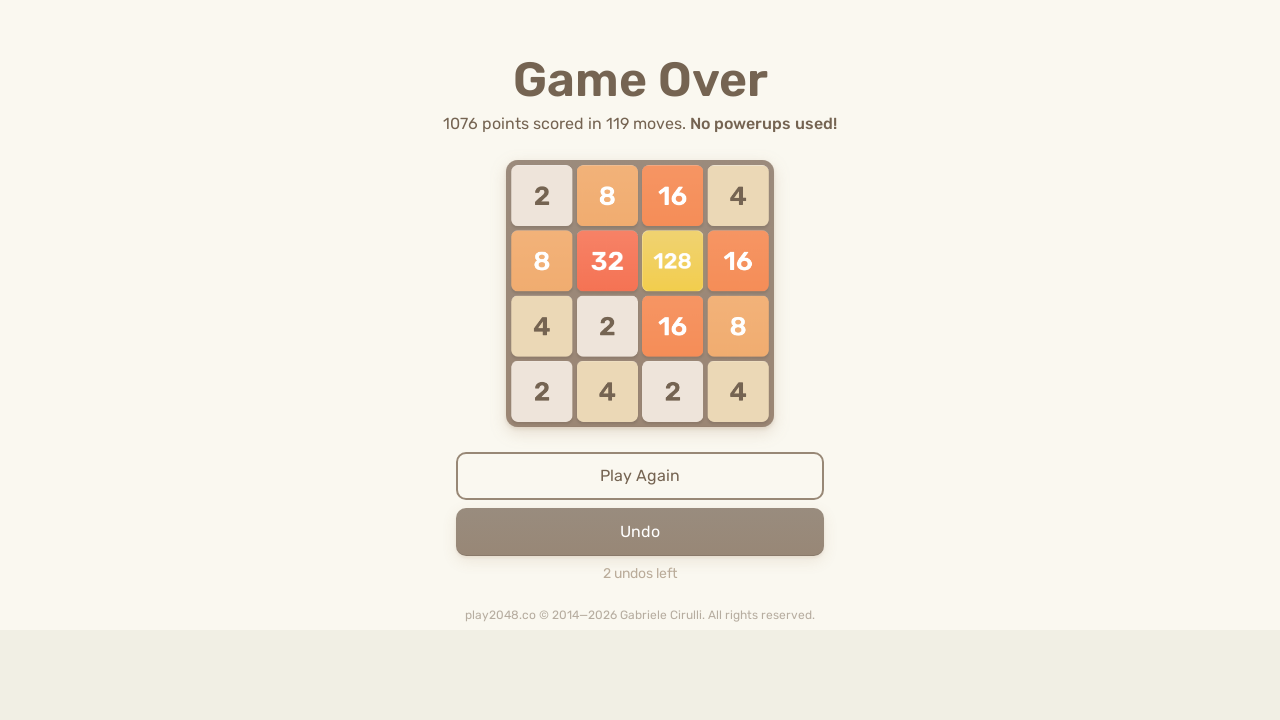

Pressed ArrowUp key to move tiles up
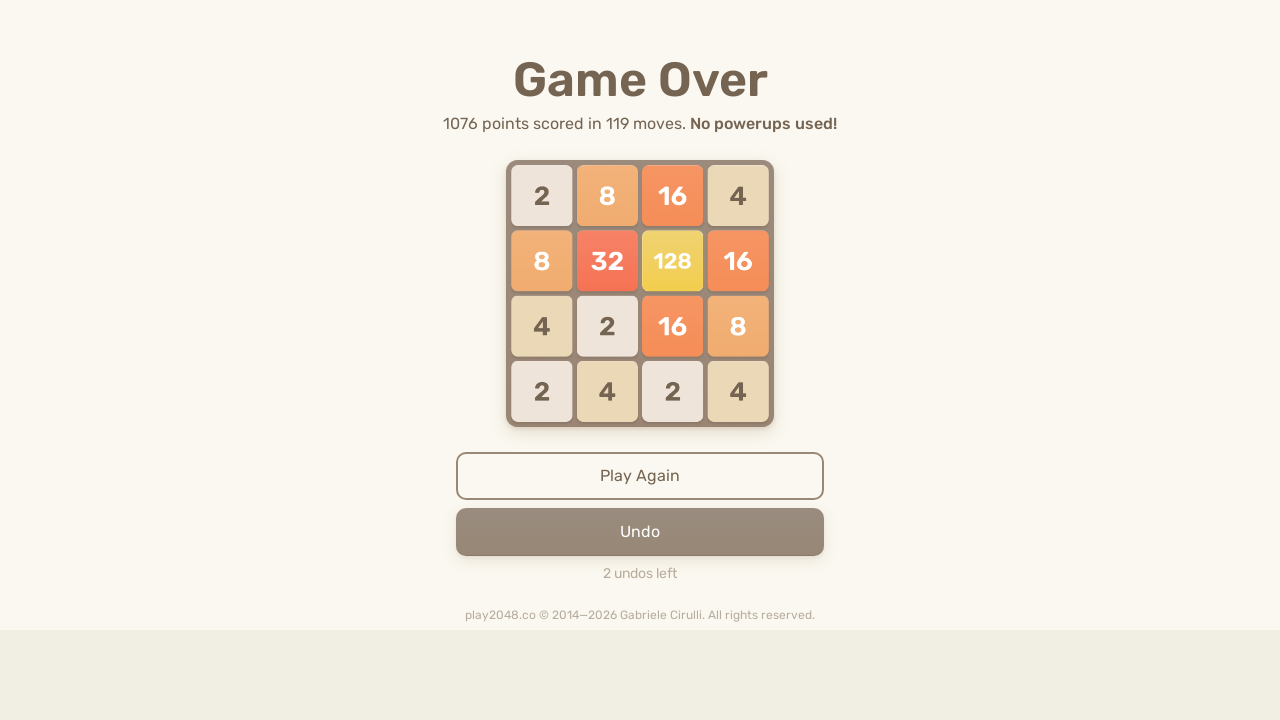

Pressed ArrowLeft key to move tiles left
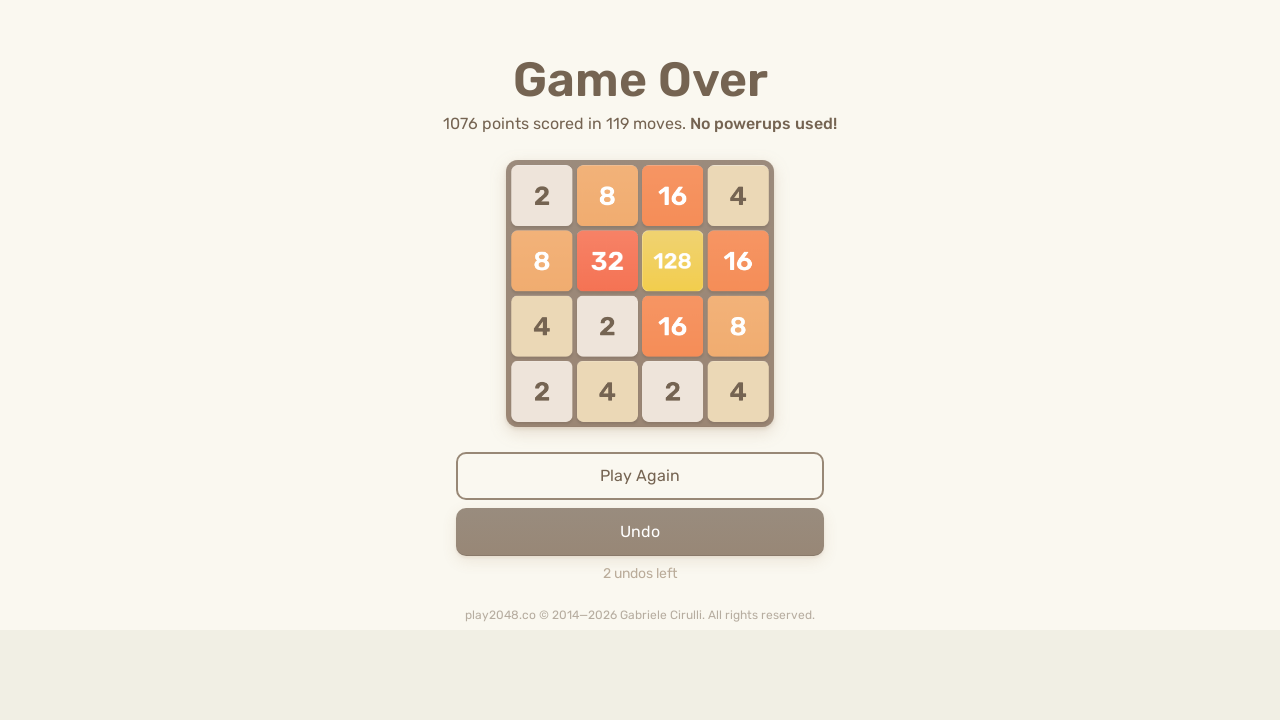

Pressed ArrowRight key to move tiles right
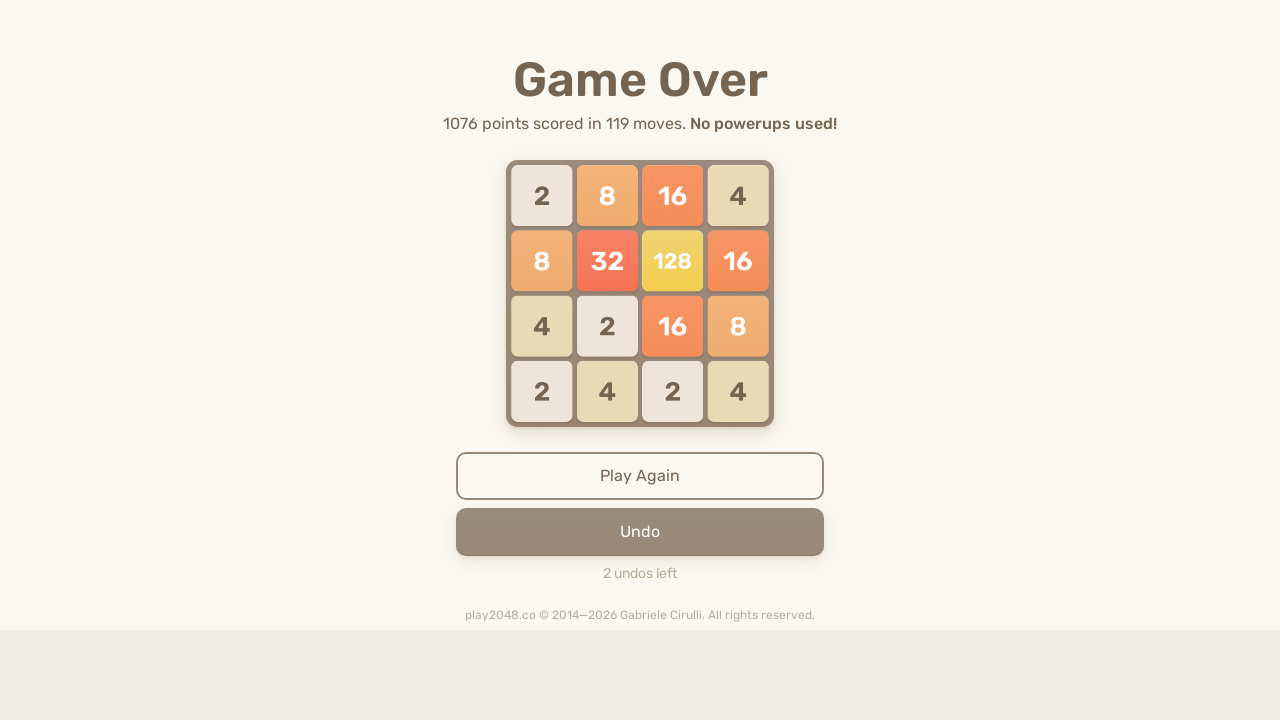

Pressed ArrowDown key to move tiles down
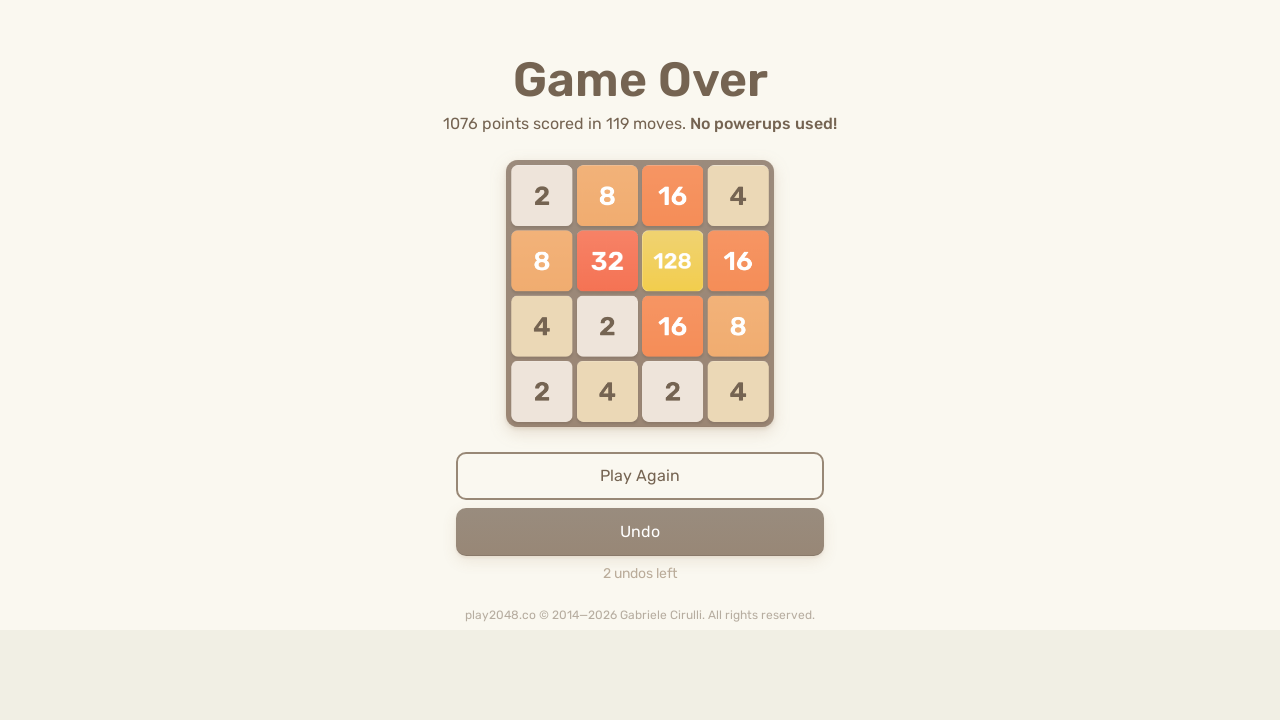

Pressed ArrowUp key to move tiles up
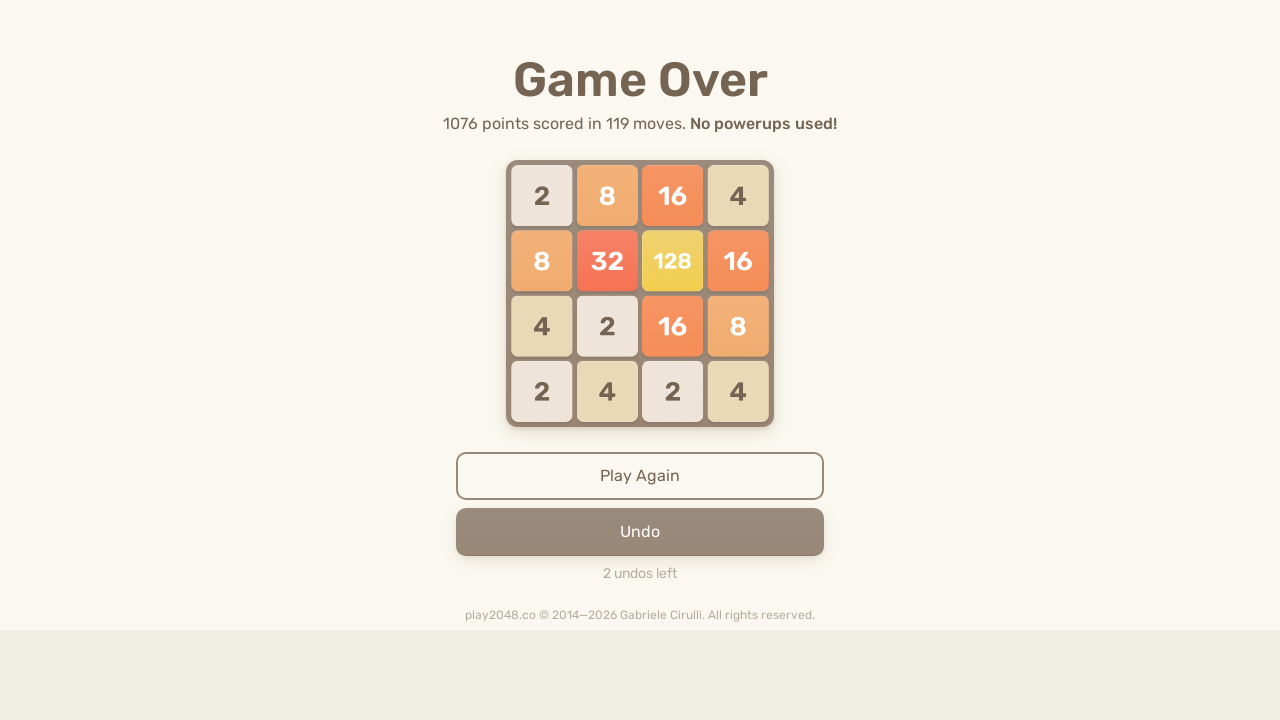

Pressed ArrowLeft key to move tiles left
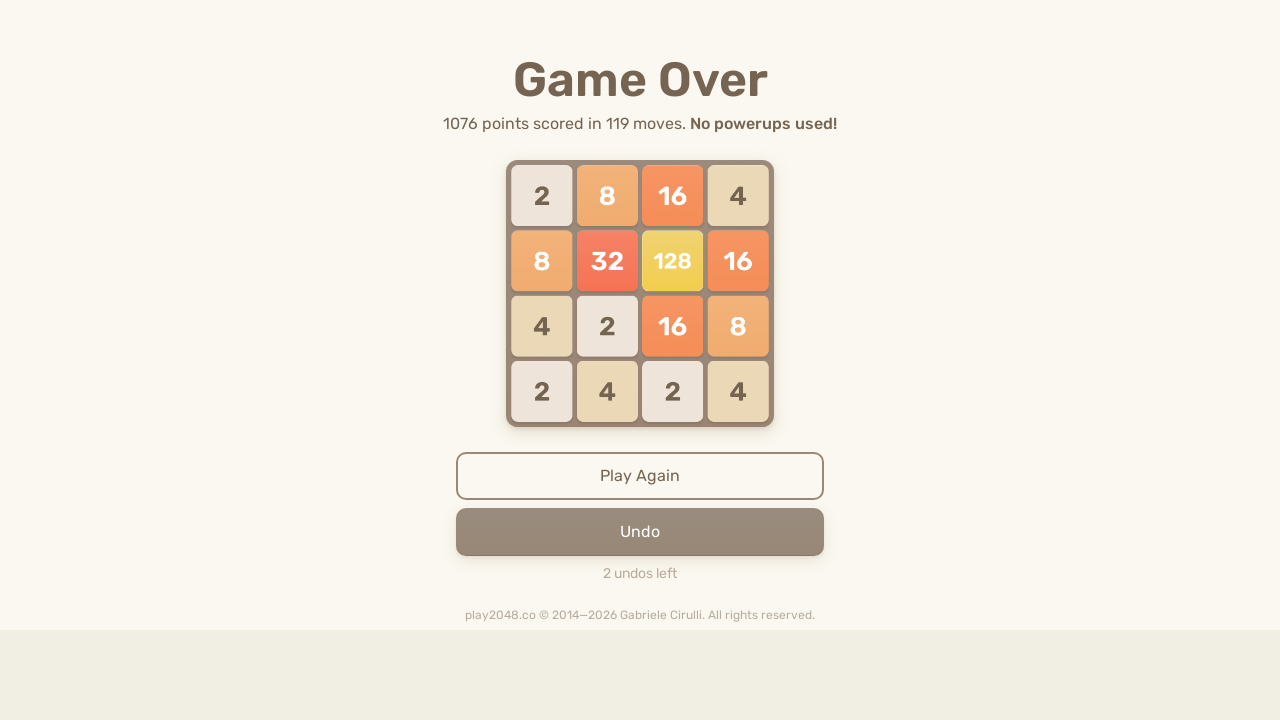

Pressed ArrowRight key to move tiles right
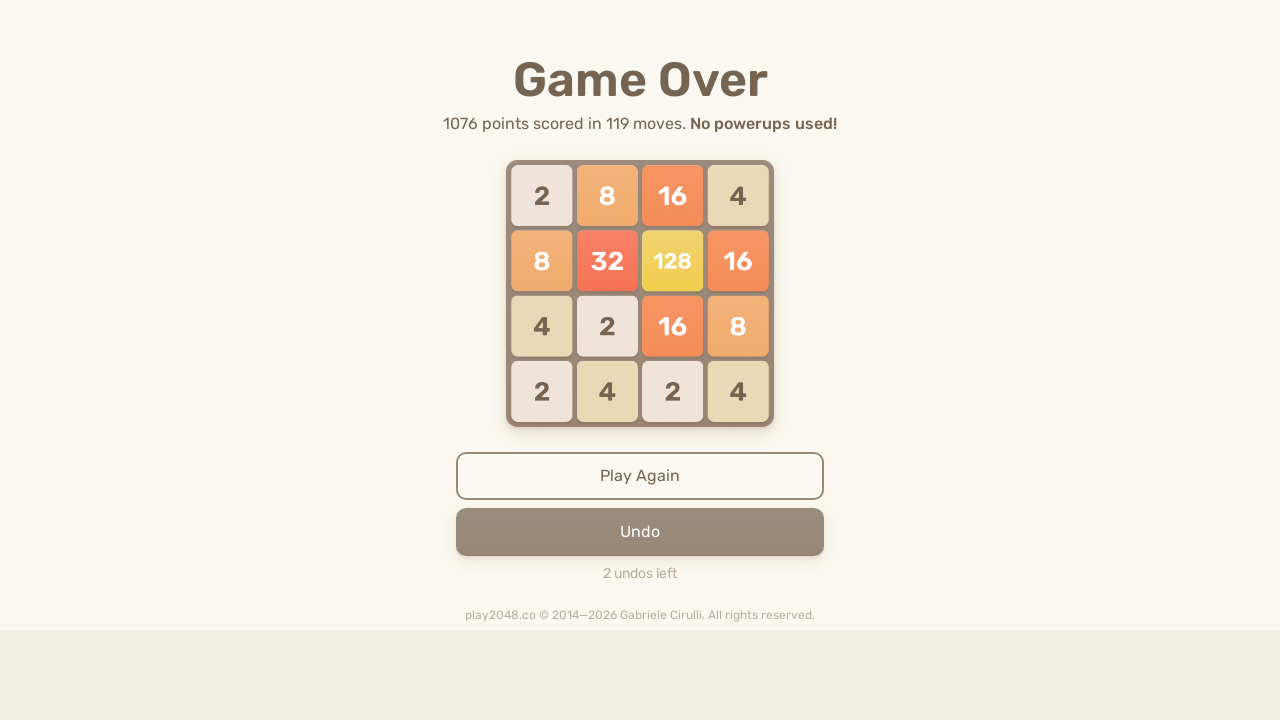

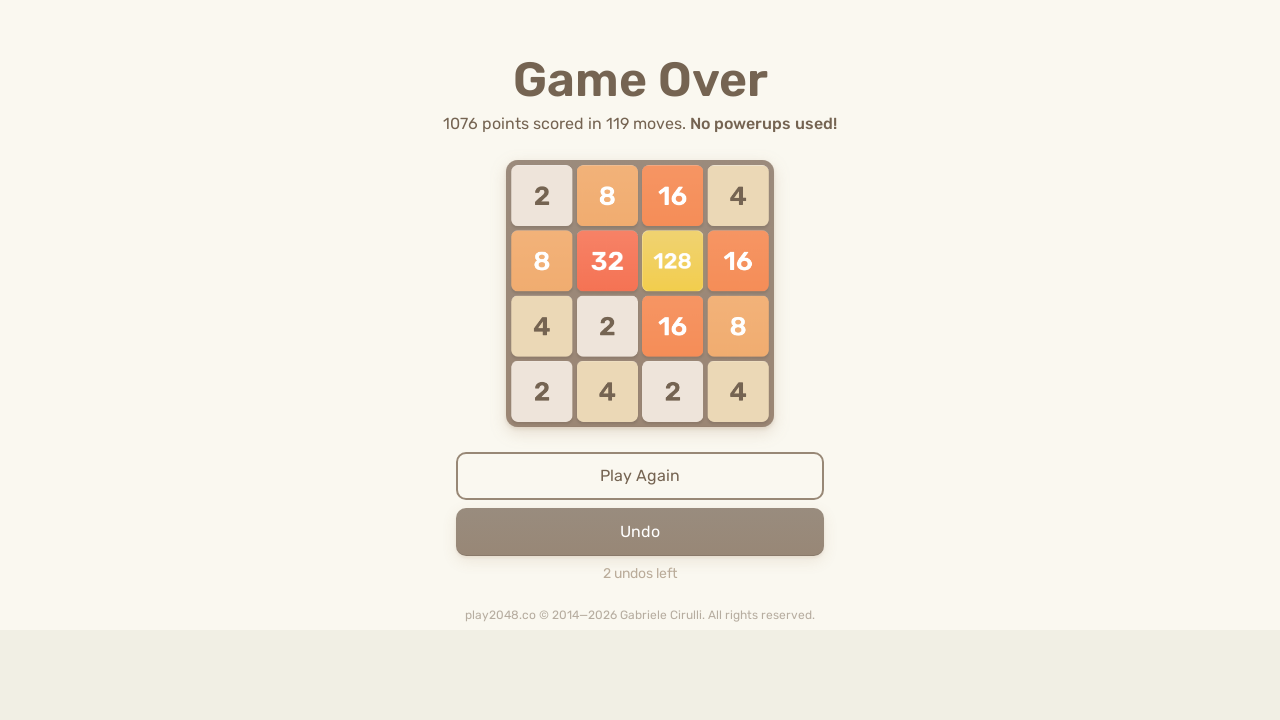